Automates clicking on the detector element in CERN's Particle Clicker game, performing 500 clicks to simulate playing the clicker game.

Starting URL: https://particle-clicker.web.cern.ch/

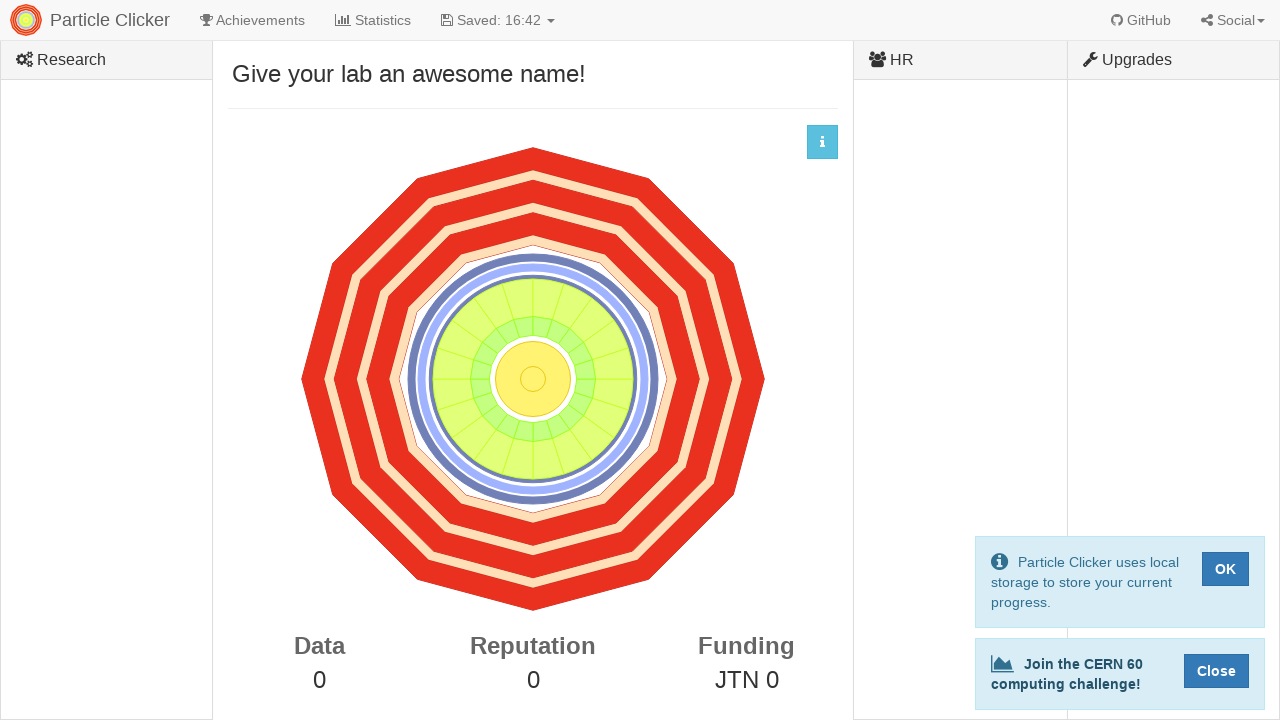

Waited for detector element to be visible
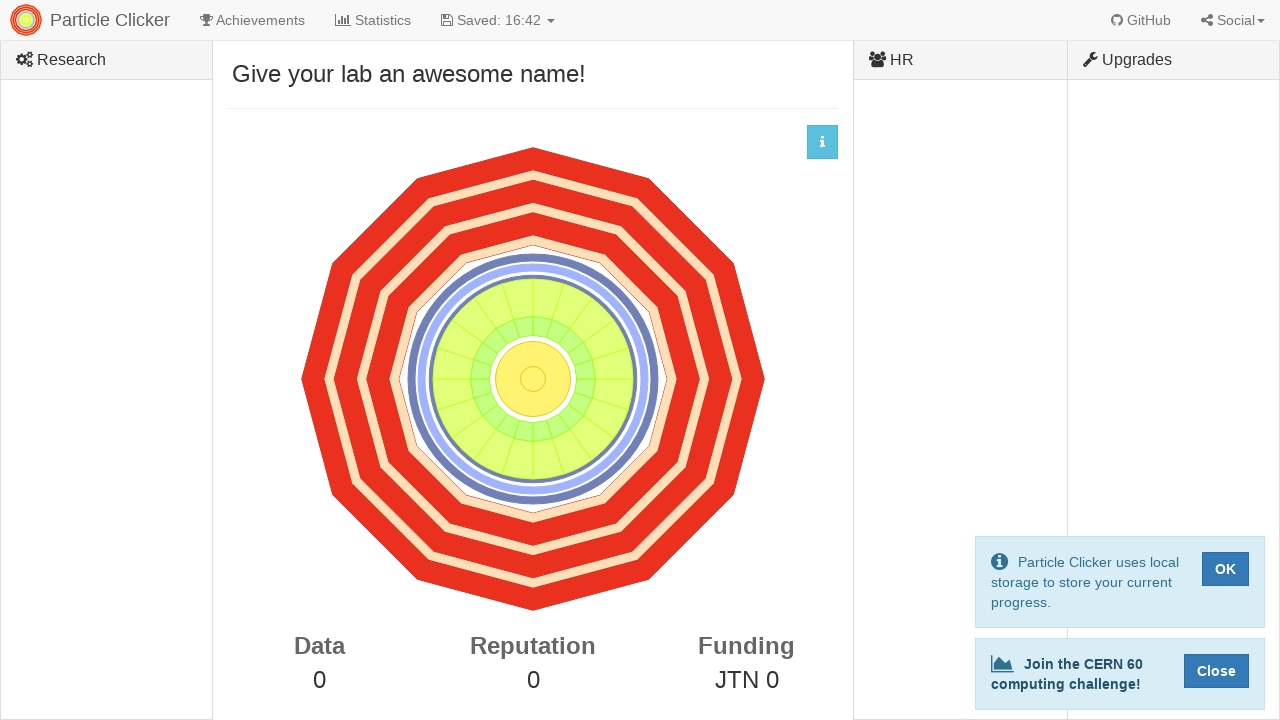

Clicked detector element (click 1 of 500) at (533, 379) on #detector-events
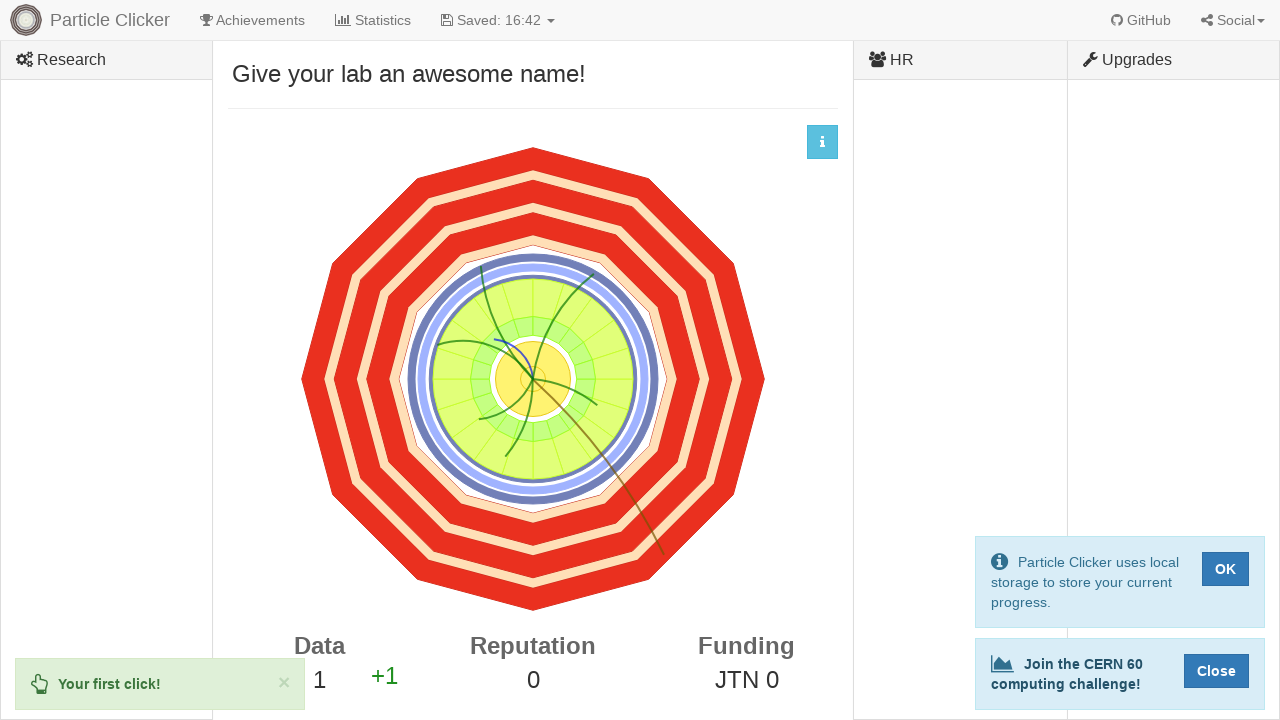

Clicked detector element (click 2 of 500) at (533, 379) on #detector-events
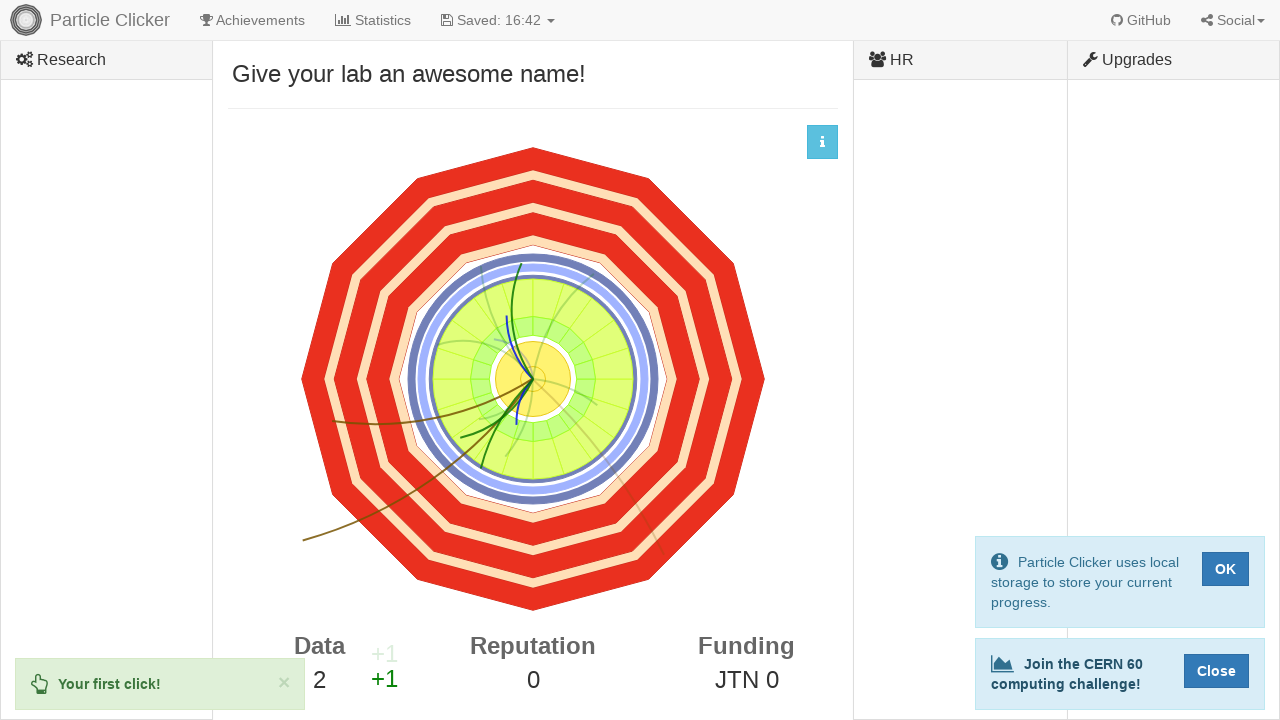

Clicked detector element (click 3 of 500) at (533, 379) on #detector-events
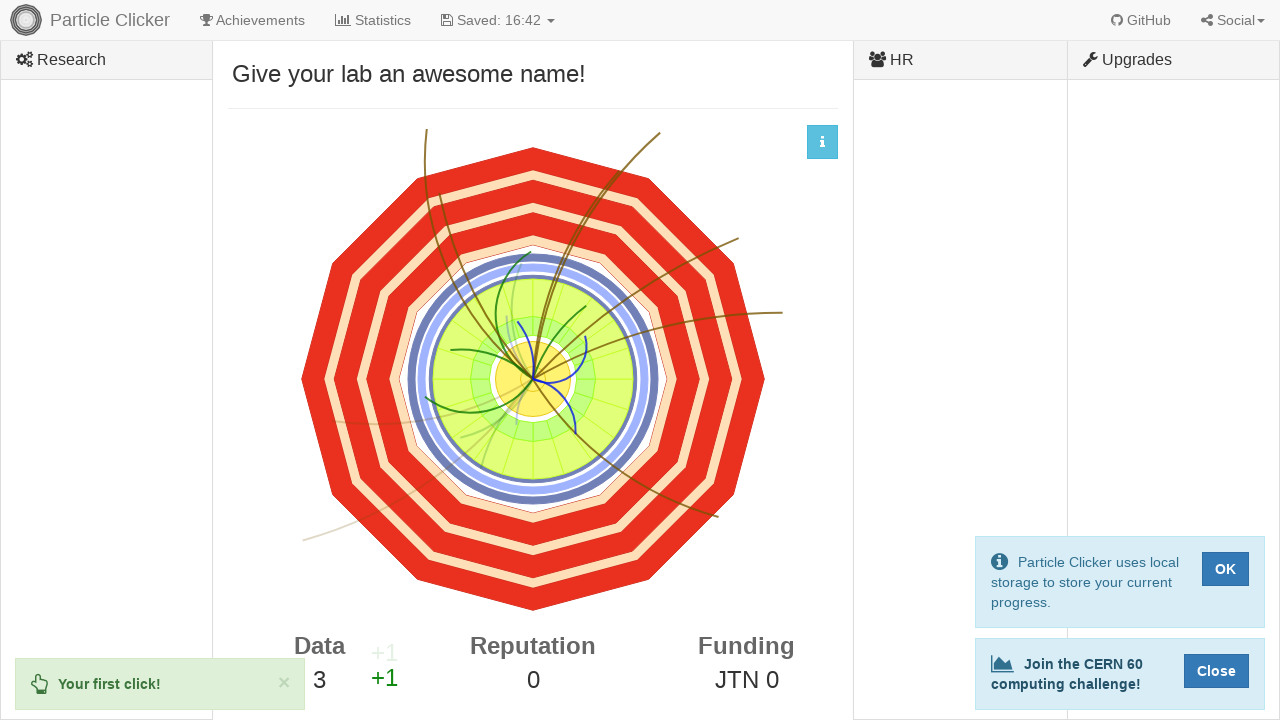

Clicked detector element (click 4 of 500) at (533, 379) on #detector-events
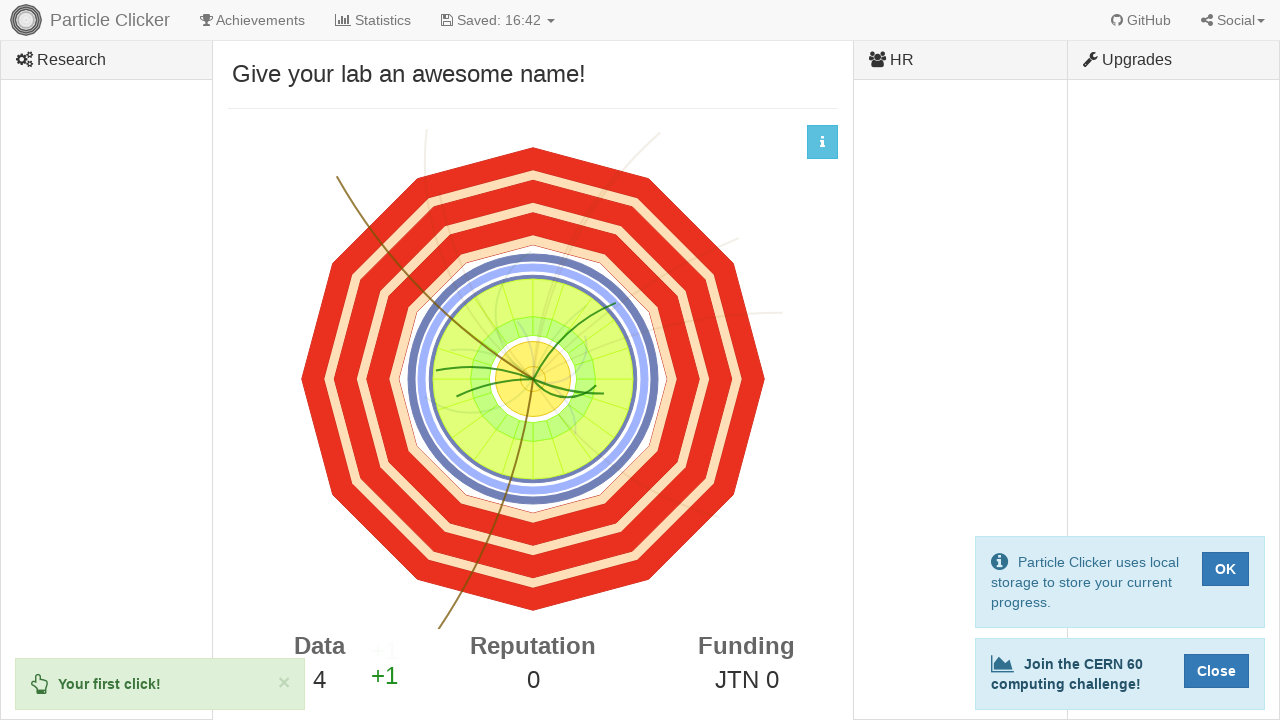

Clicked detector element (click 5 of 500) at (533, 379) on #detector-events
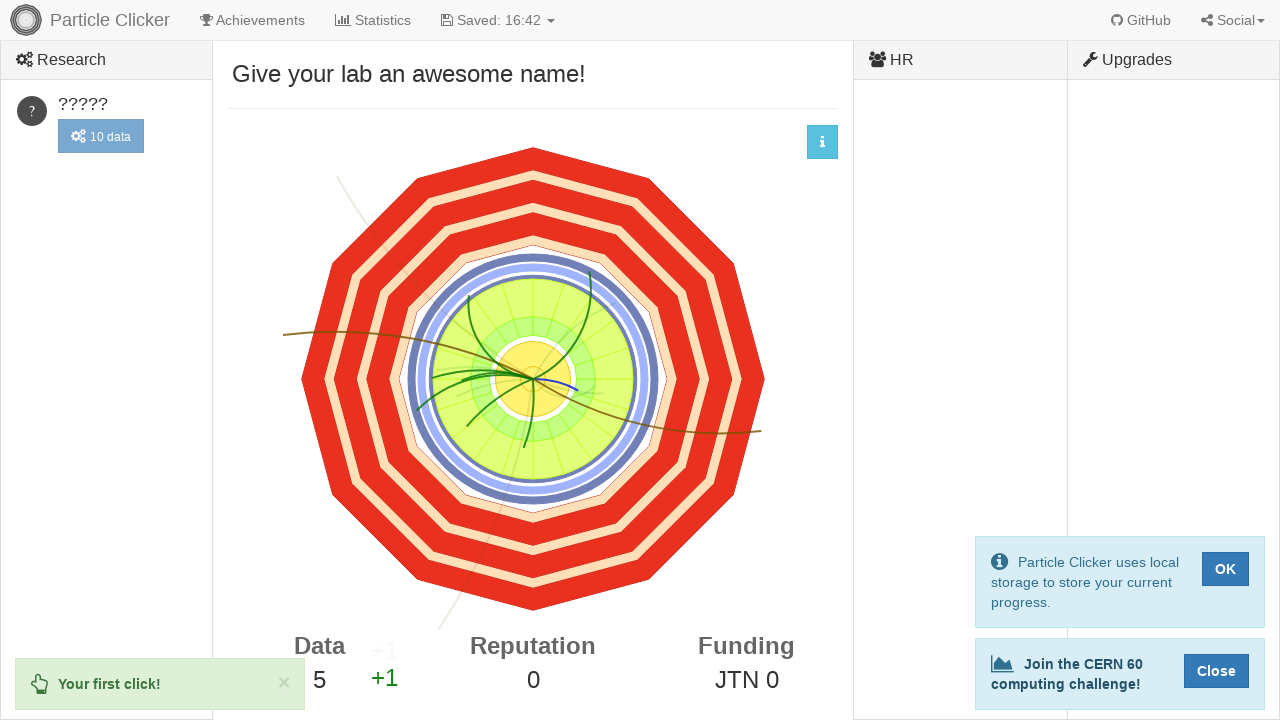

Clicked detector element (click 6 of 500) at (533, 379) on #detector-events
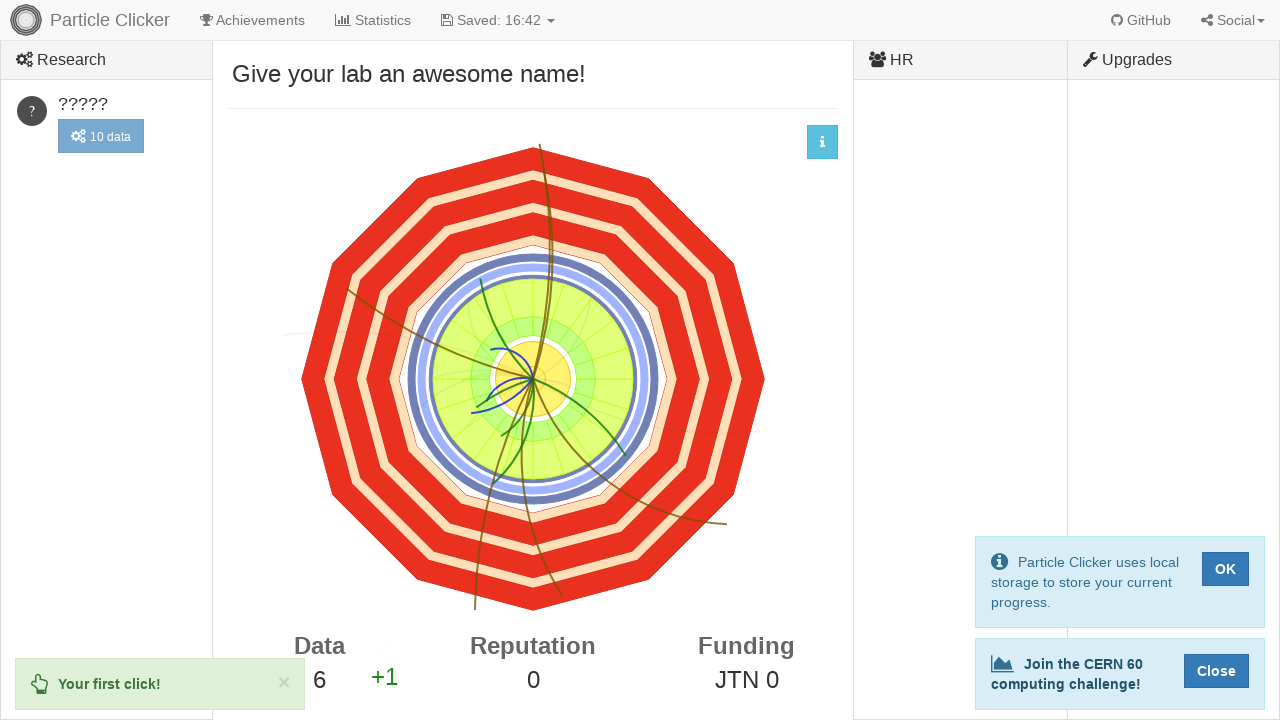

Clicked detector element (click 7 of 500) at (533, 379) on #detector-events
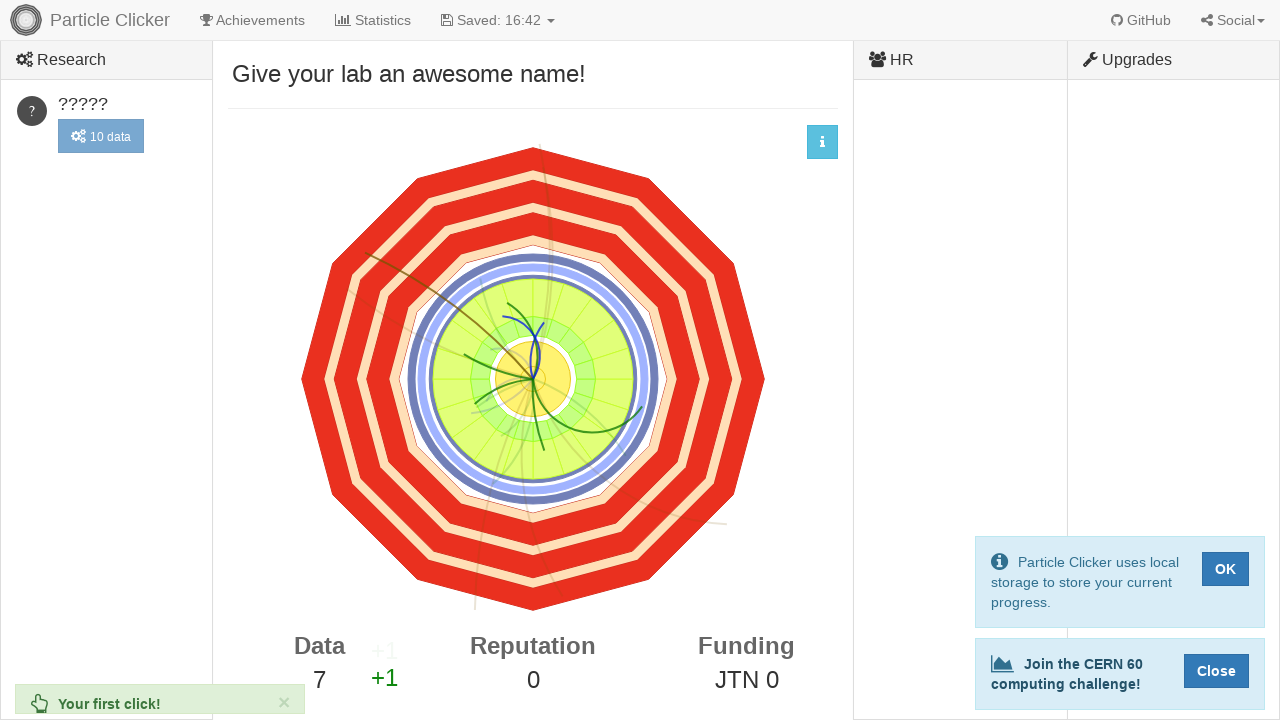

Clicked detector element (click 8 of 500) at (533, 379) on #detector-events
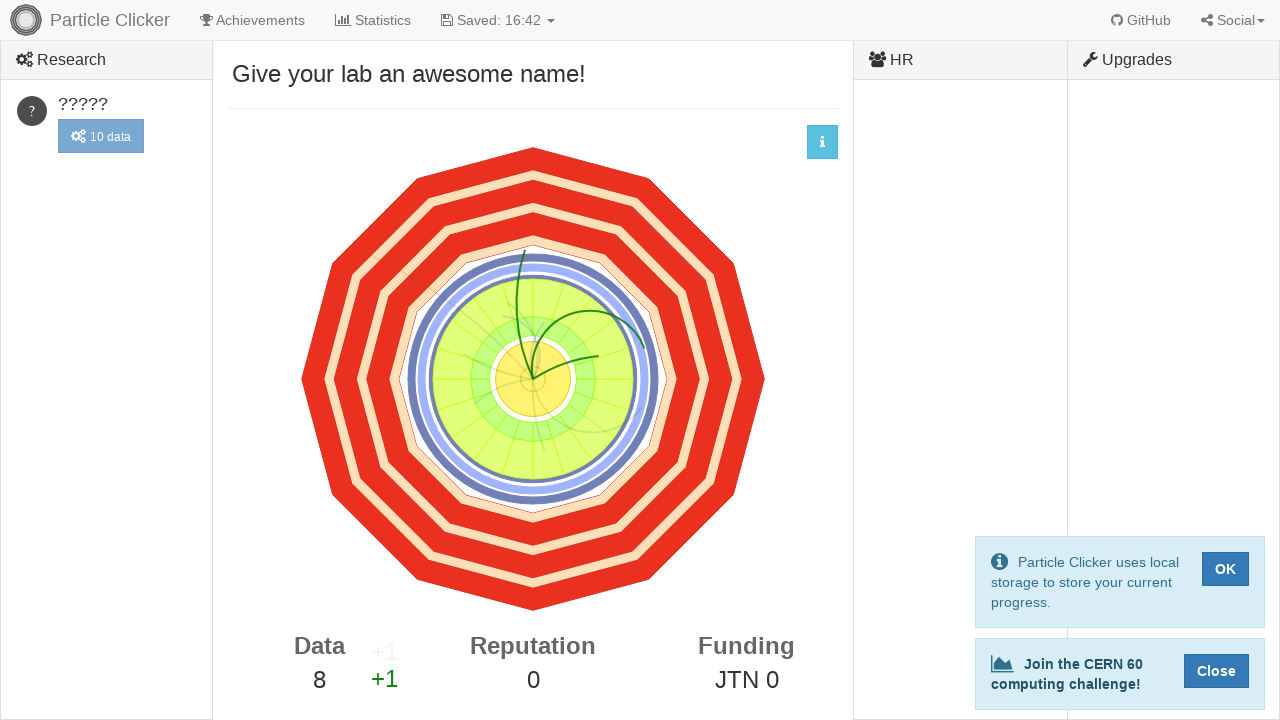

Clicked detector element (click 9 of 500) at (533, 379) on #detector-events
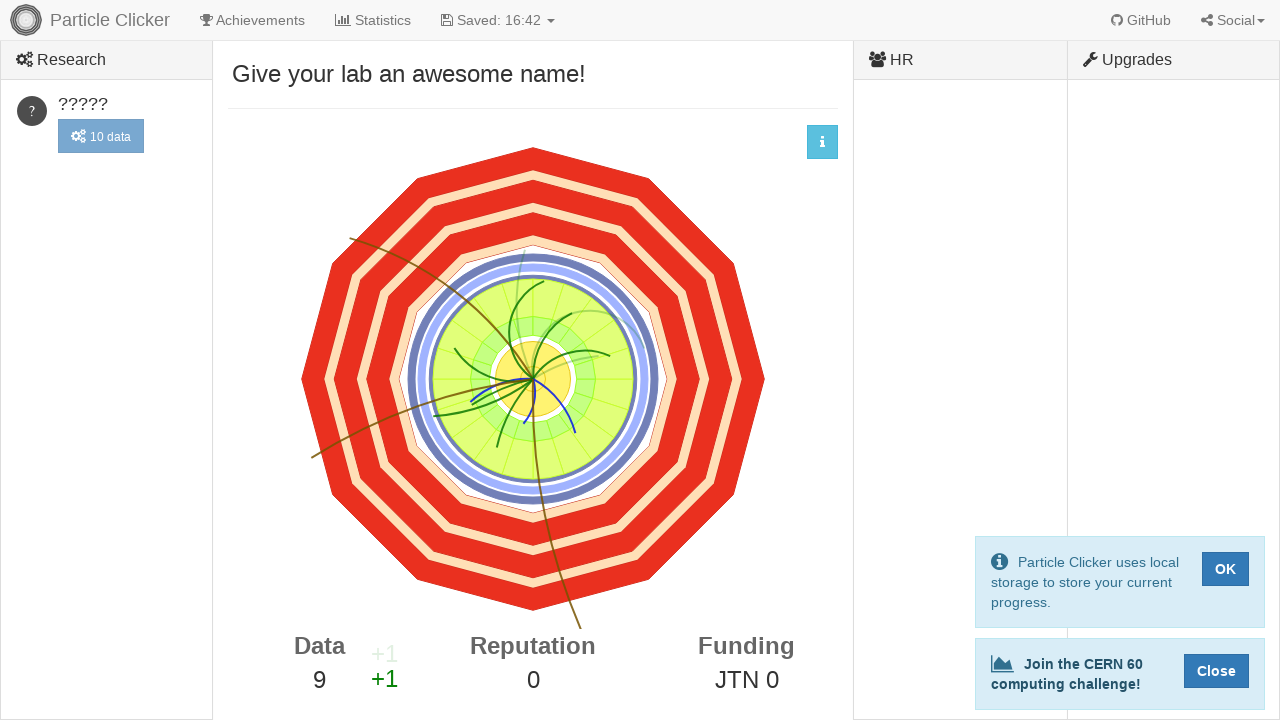

Clicked detector element (click 10 of 500) at (533, 379) on #detector-events
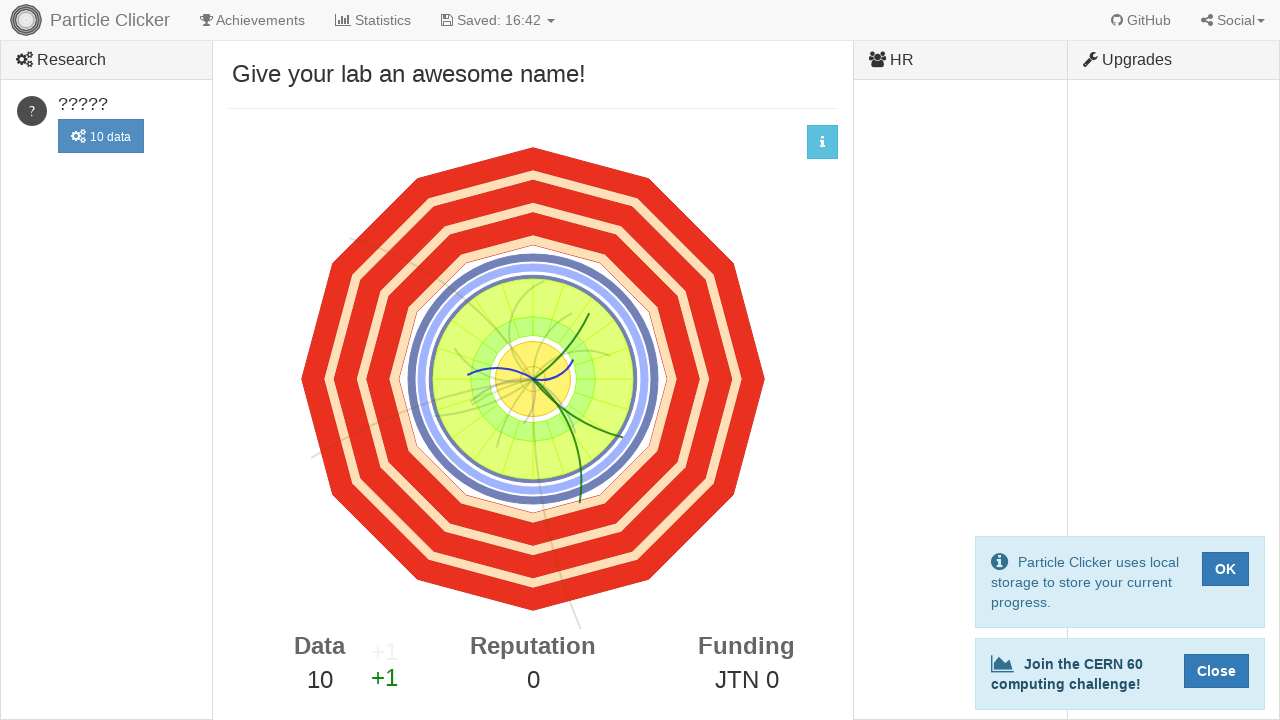

Clicked detector element (click 11 of 500) at (533, 379) on #detector-events
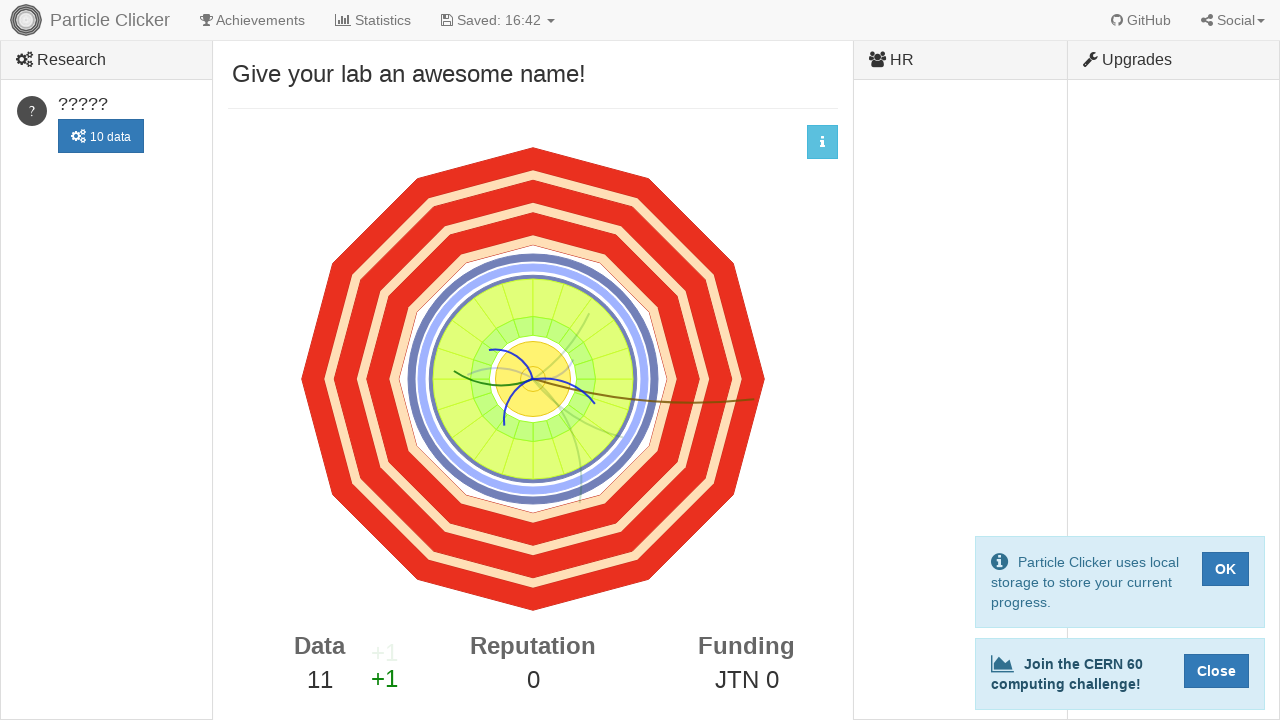

Clicked detector element (click 12 of 500) at (533, 379) on #detector-events
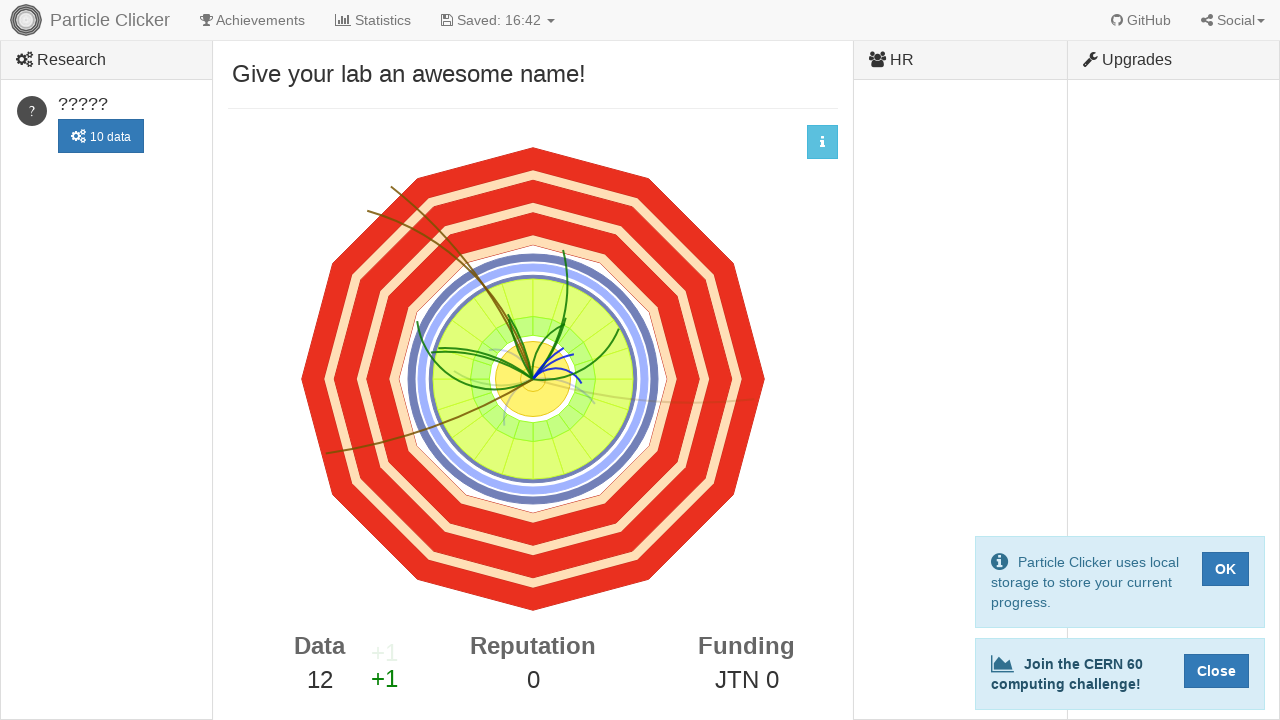

Clicked detector element (click 13 of 500) at (533, 379) on #detector-events
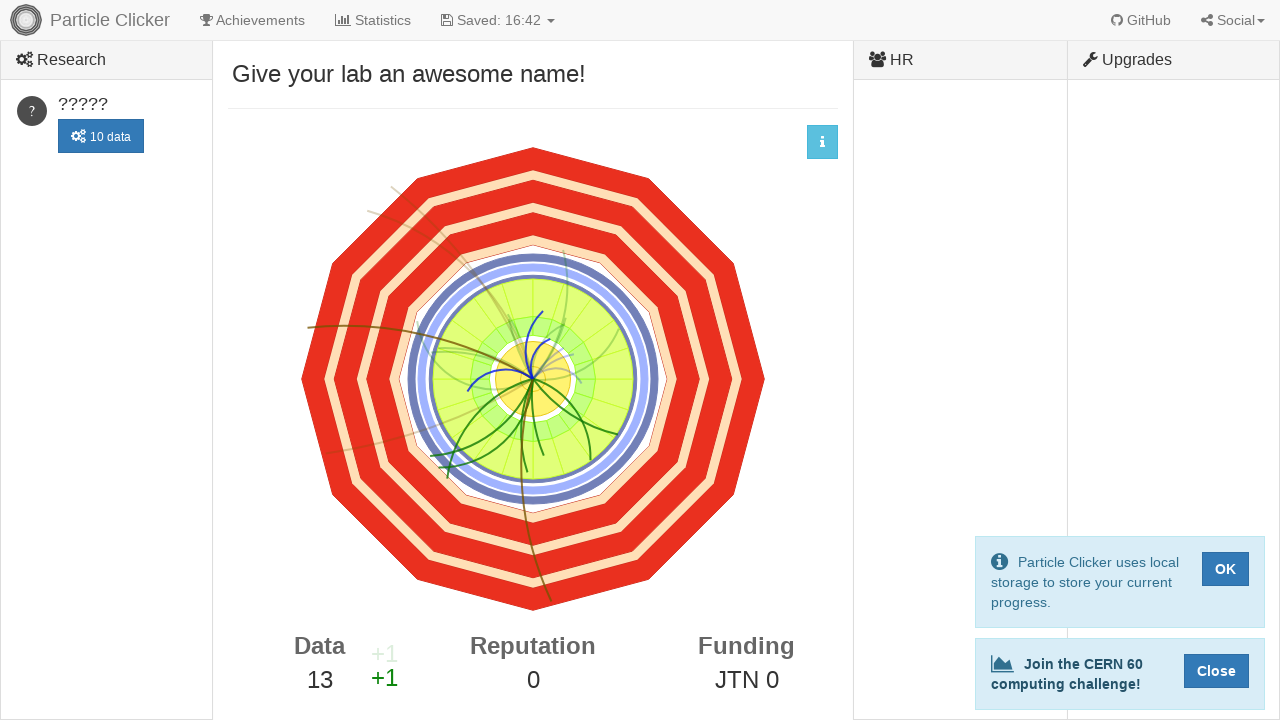

Clicked detector element (click 14 of 500) at (533, 379) on #detector-events
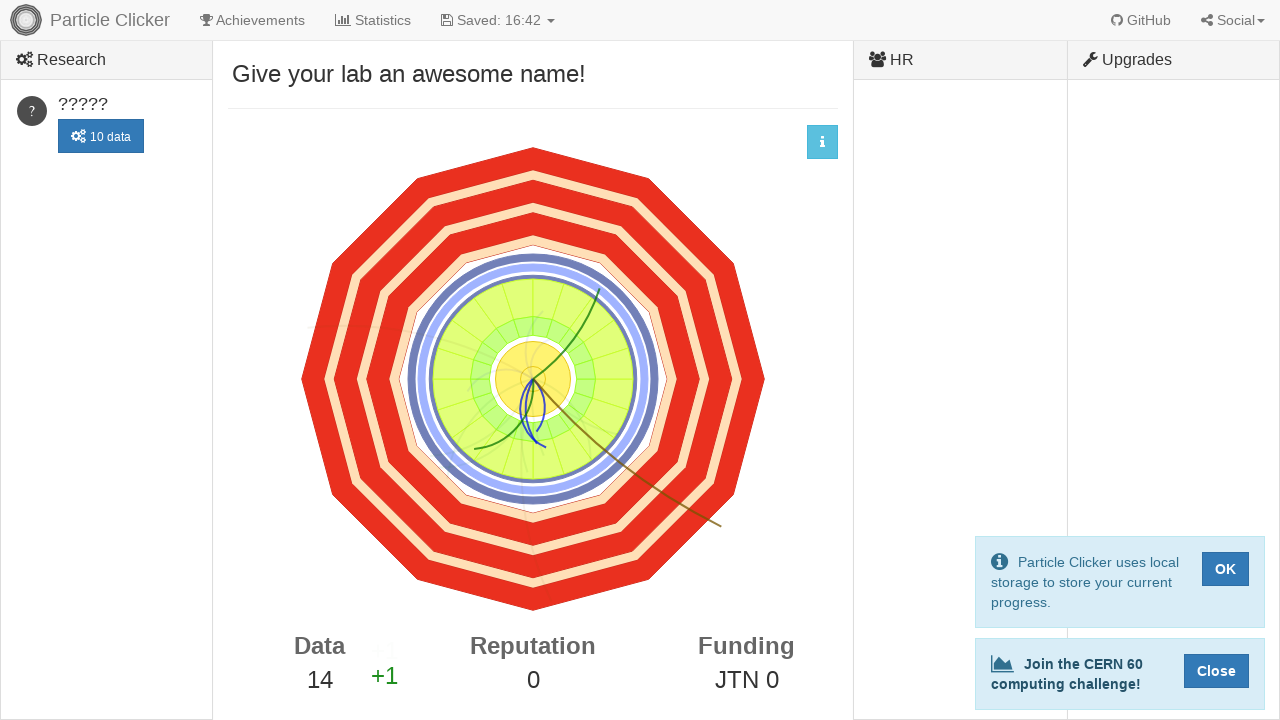

Clicked detector element (click 15 of 500) at (533, 379) on #detector-events
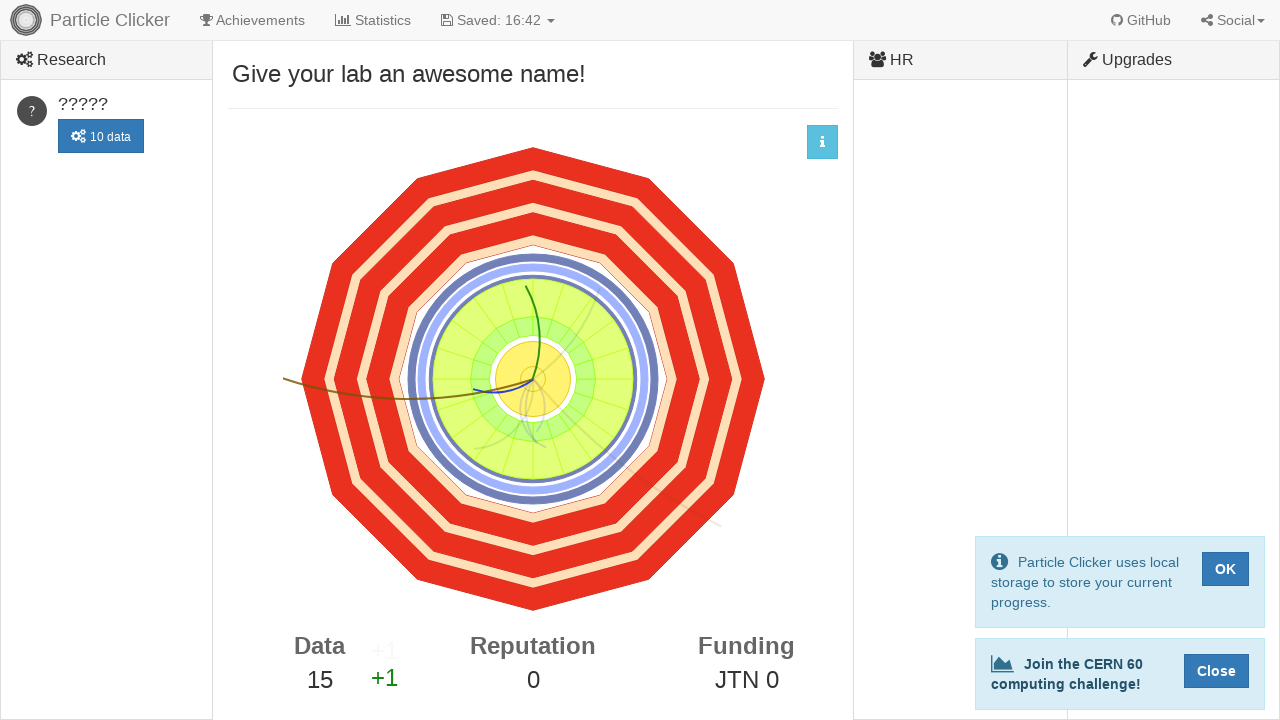

Clicked detector element (click 16 of 500) at (533, 379) on #detector-events
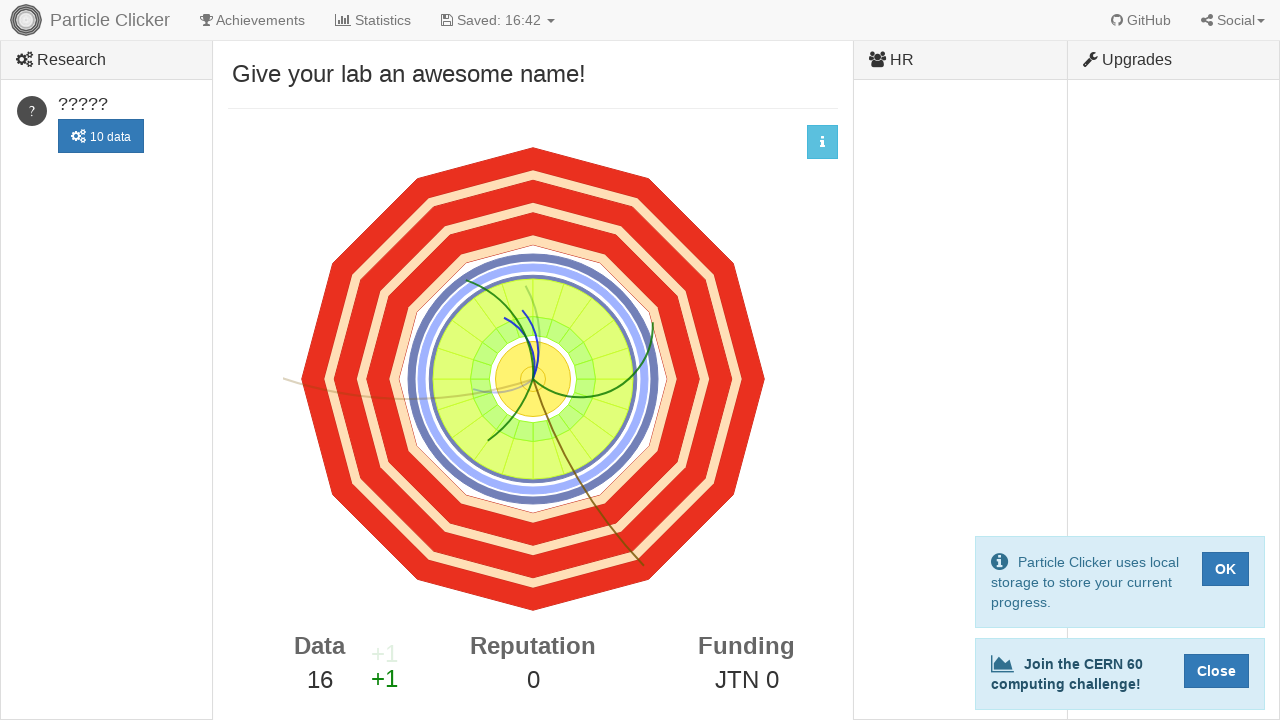

Clicked detector element (click 17 of 500) at (533, 379) on #detector-events
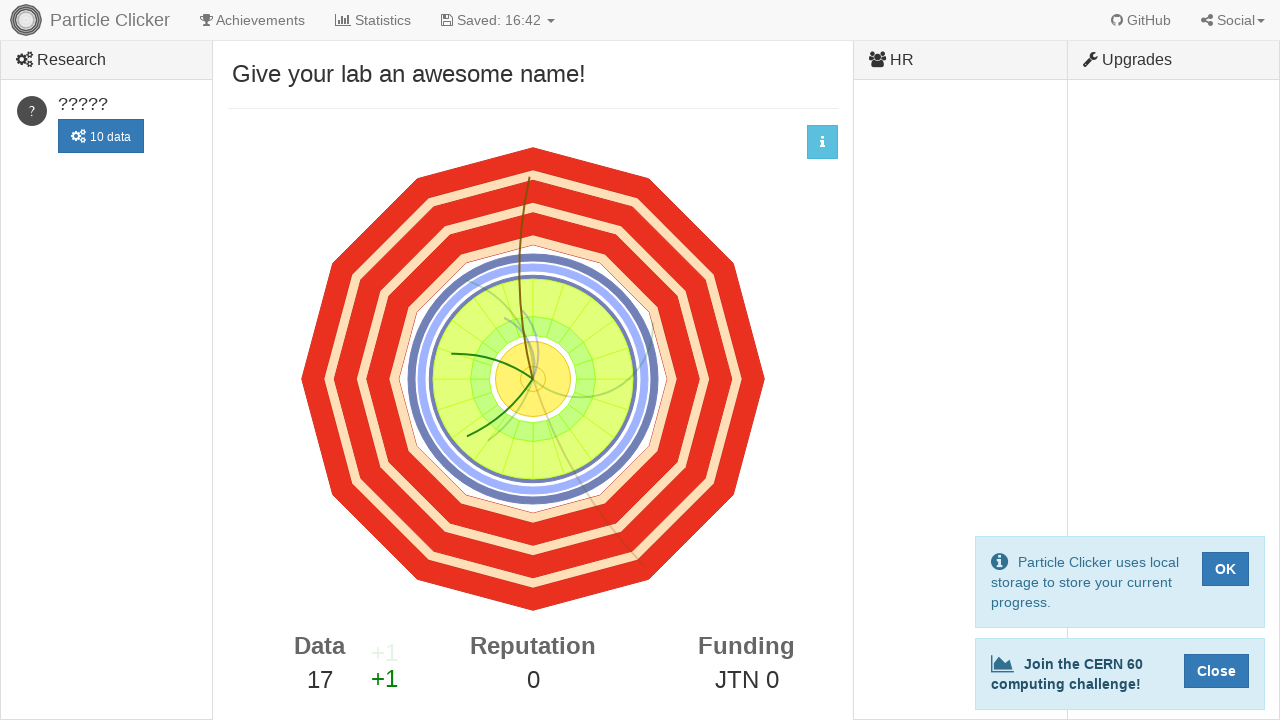

Clicked detector element (click 18 of 500) at (533, 379) on #detector-events
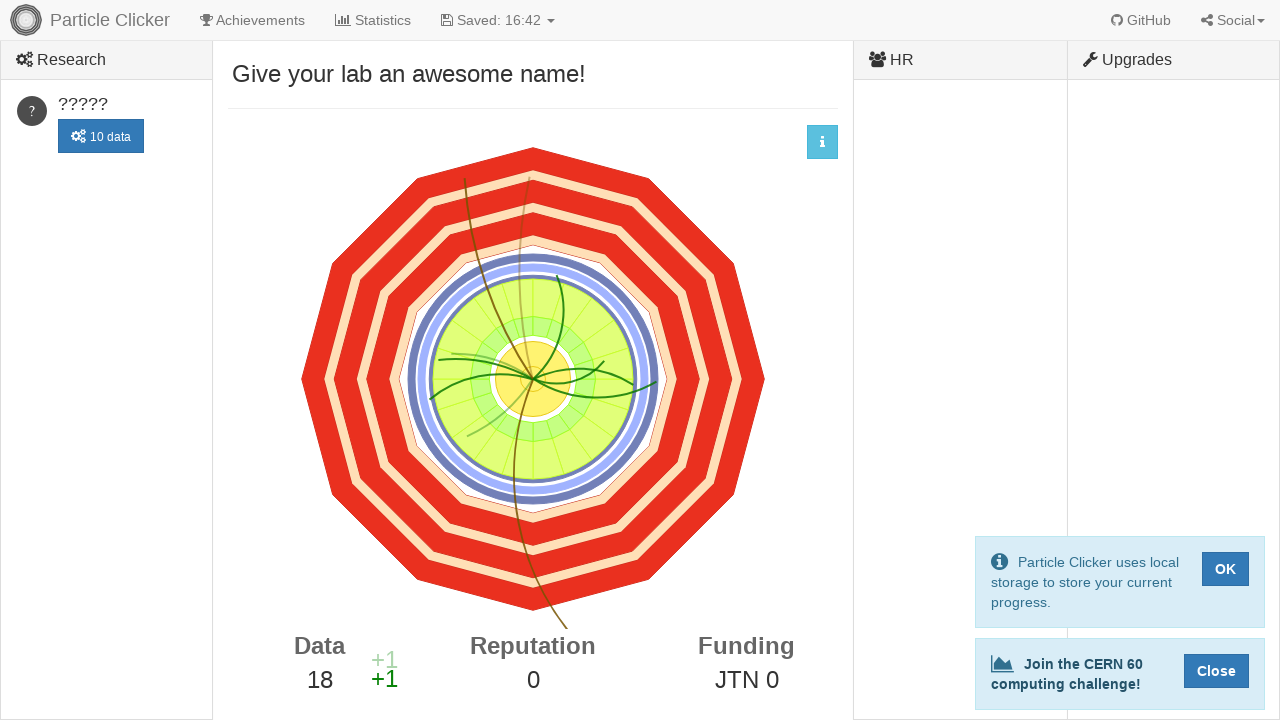

Clicked detector element (click 19 of 500) at (533, 379) on #detector-events
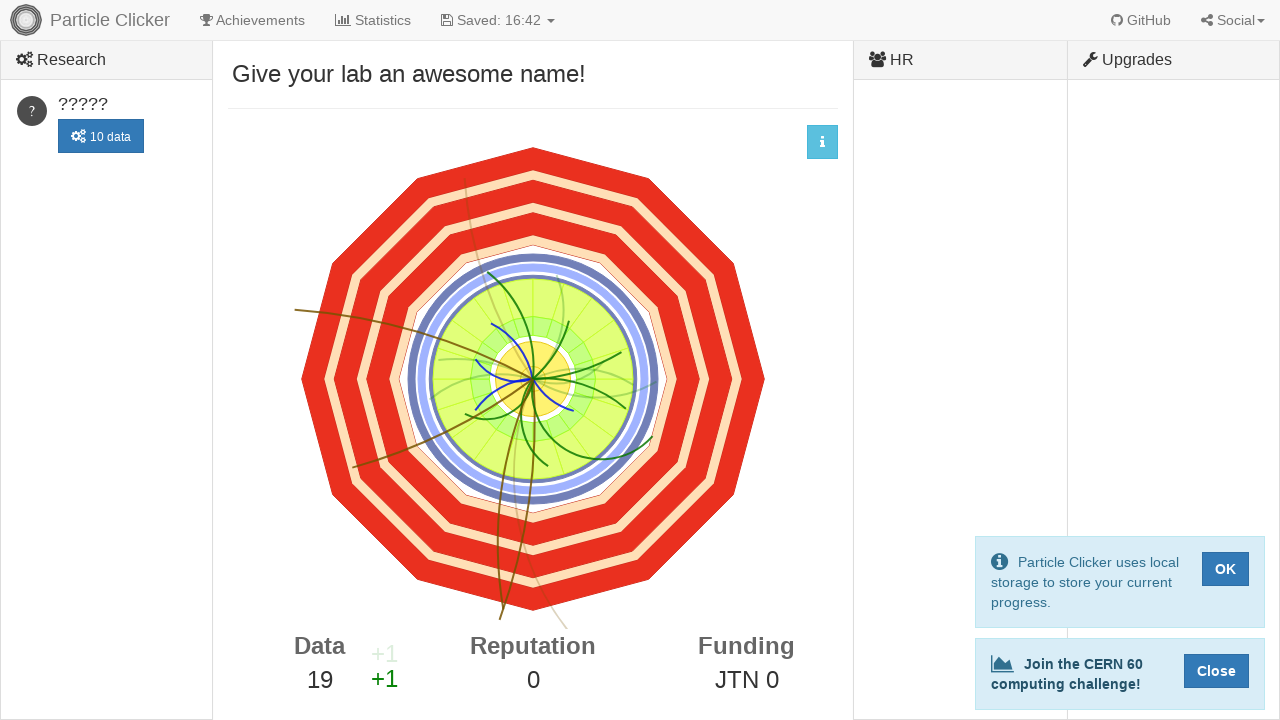

Clicked detector element (click 20 of 500) at (533, 379) on #detector-events
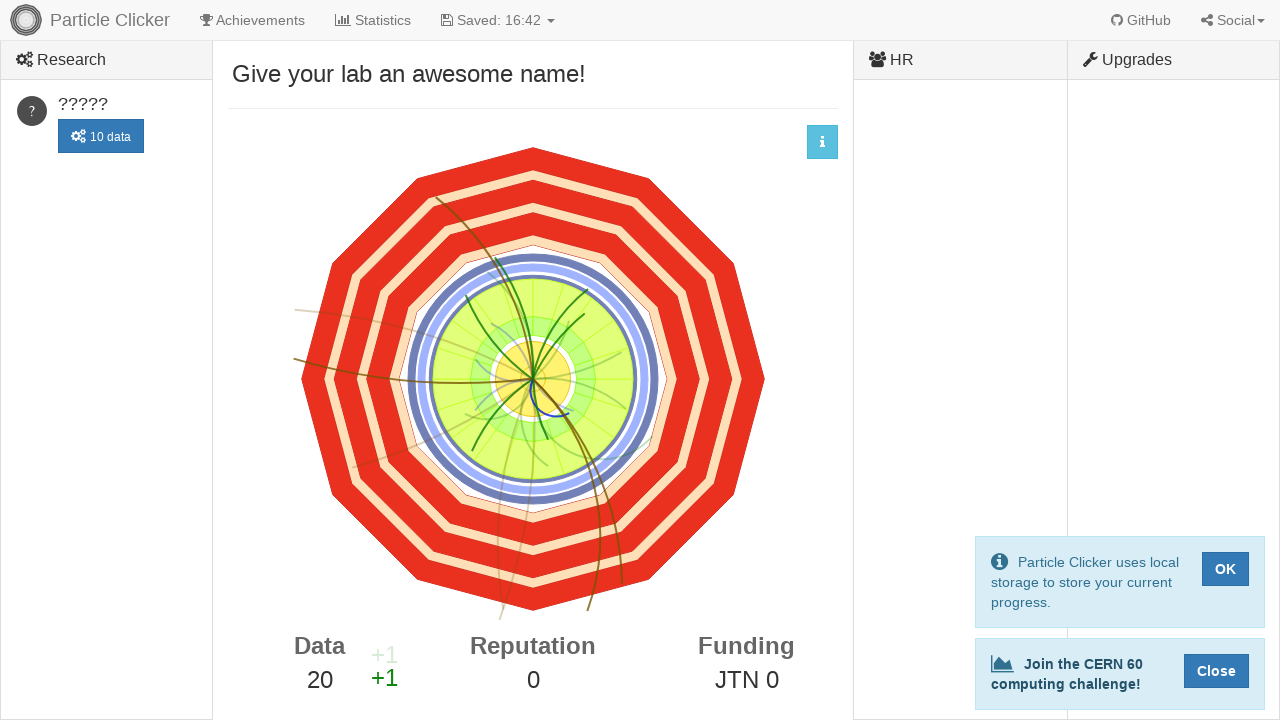

Clicked detector element (click 21 of 500) at (533, 379) on #detector-events
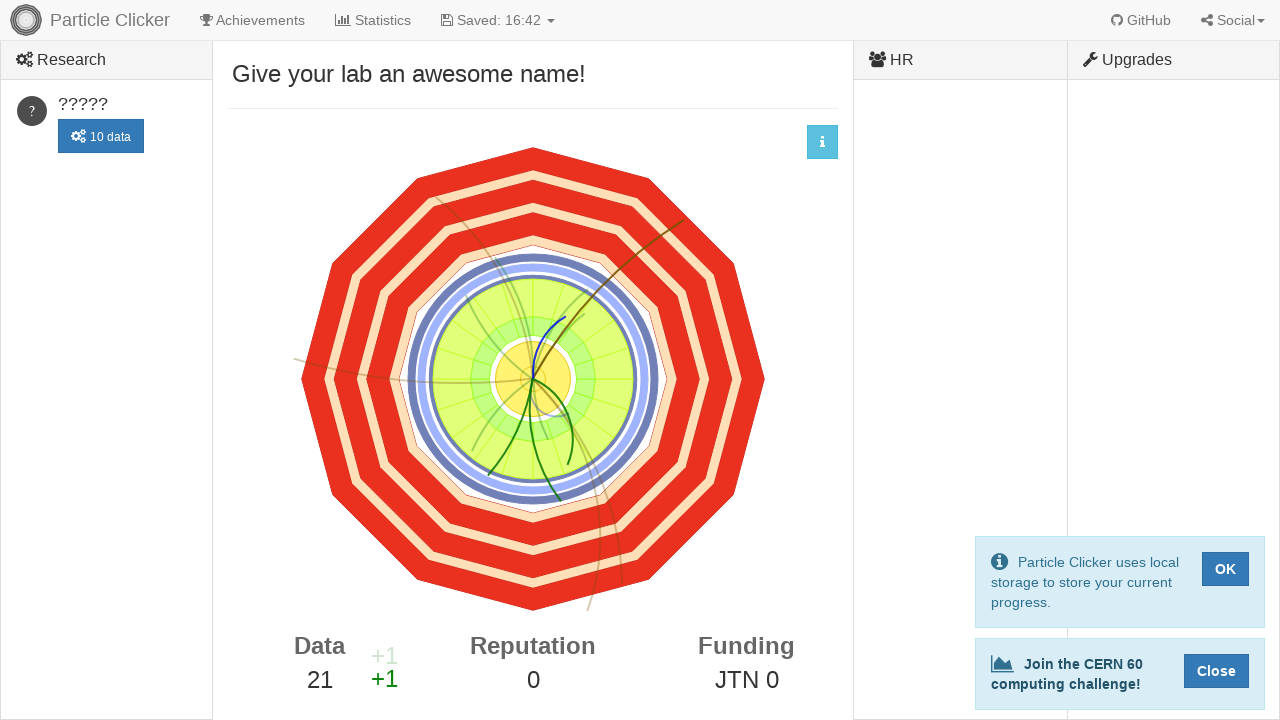

Clicked detector element (click 22 of 500) at (533, 379) on #detector-events
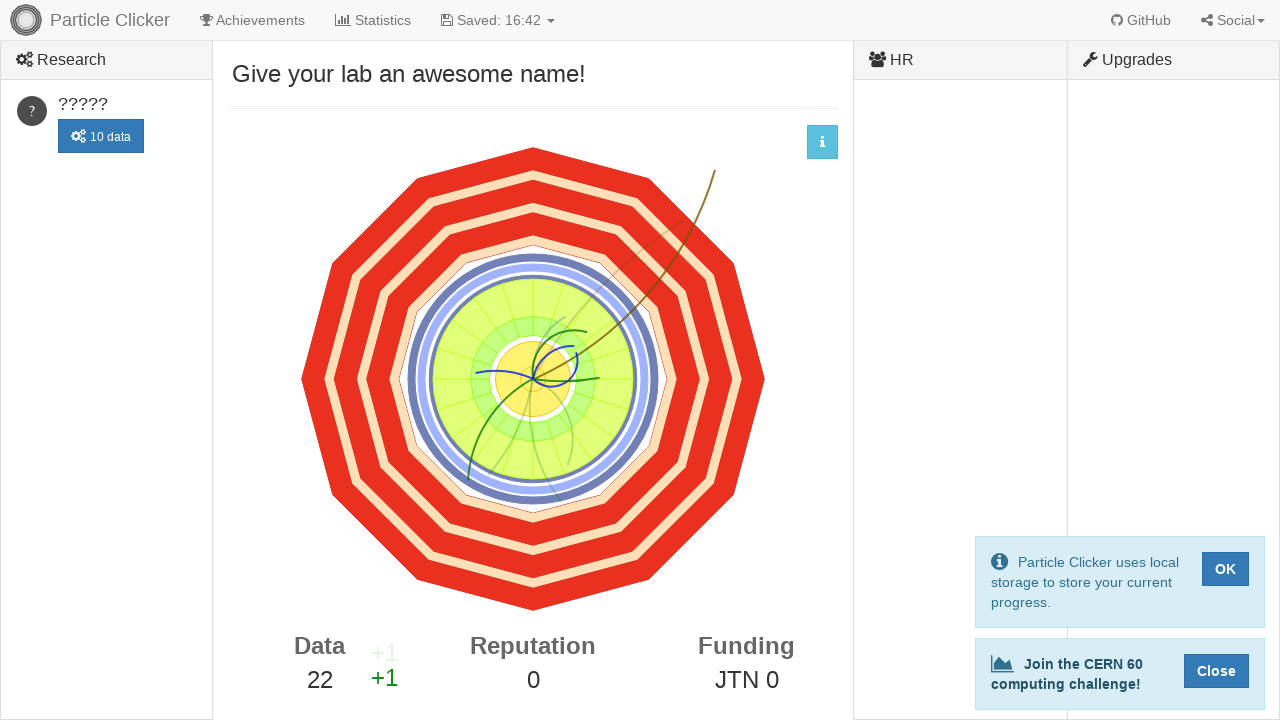

Clicked detector element (click 23 of 500) at (533, 379) on #detector-events
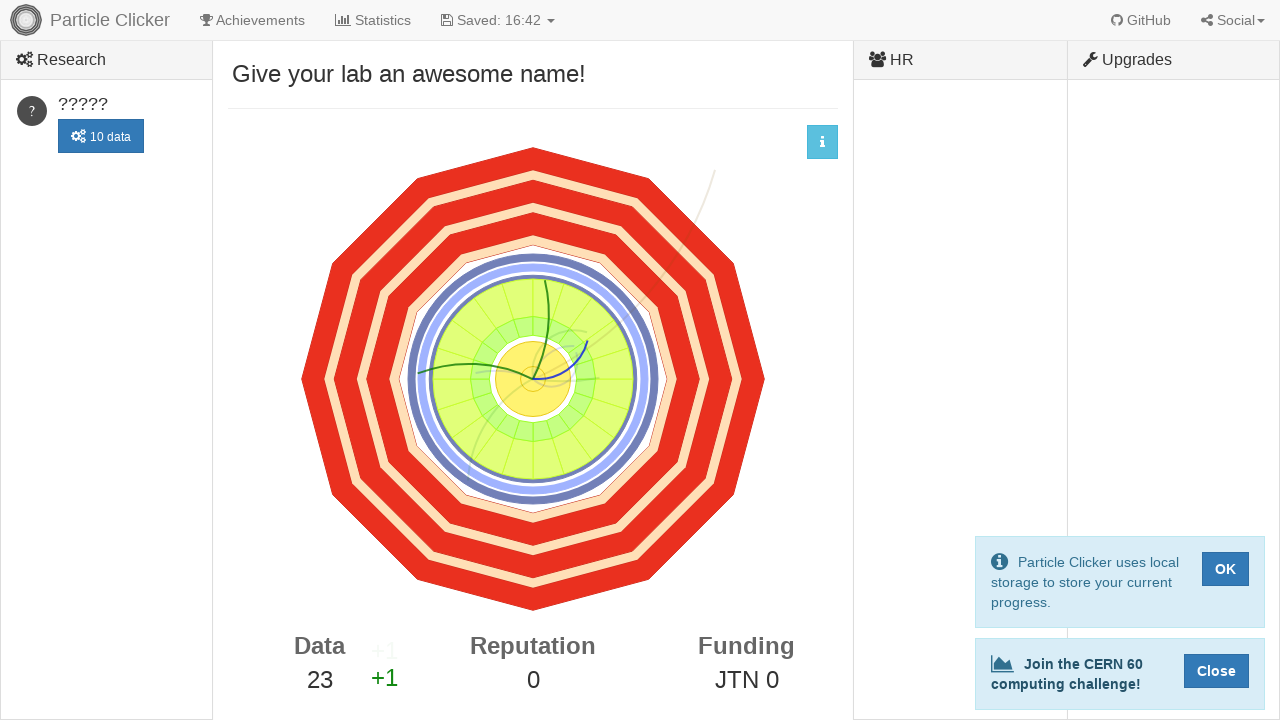

Clicked detector element (click 24 of 500) at (533, 379) on #detector-events
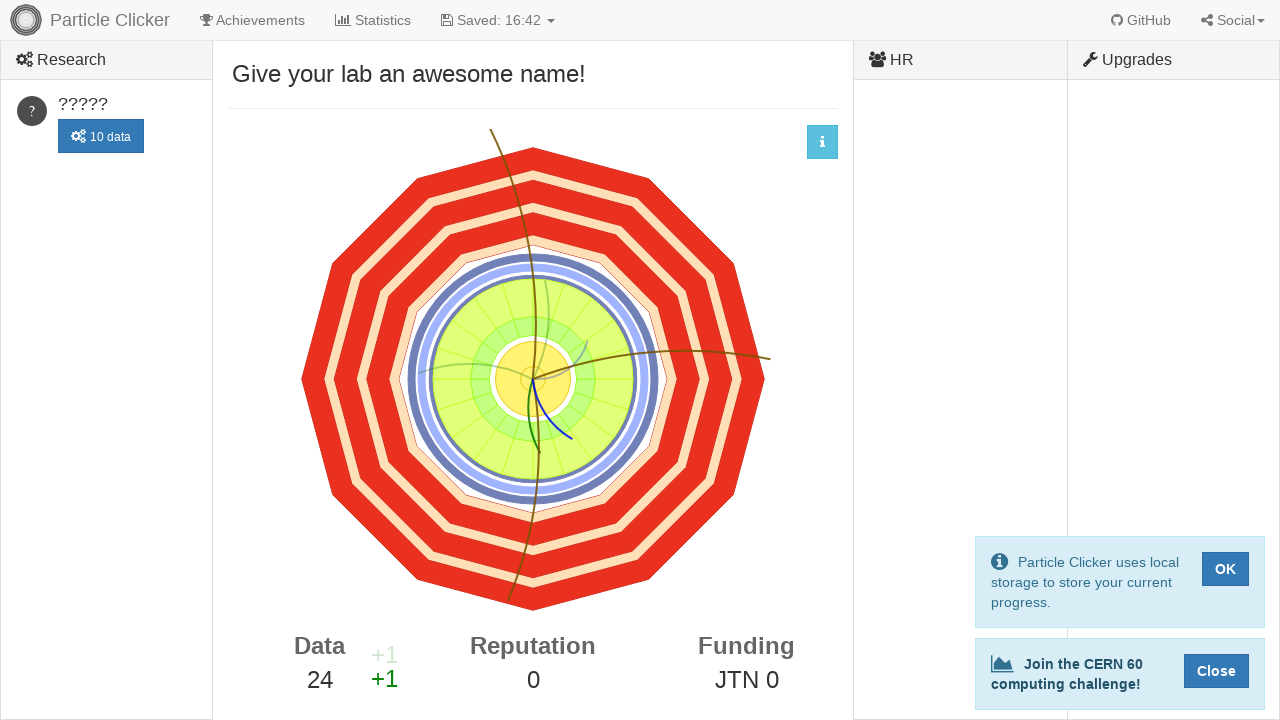

Clicked detector element (click 25 of 500) at (533, 379) on #detector-events
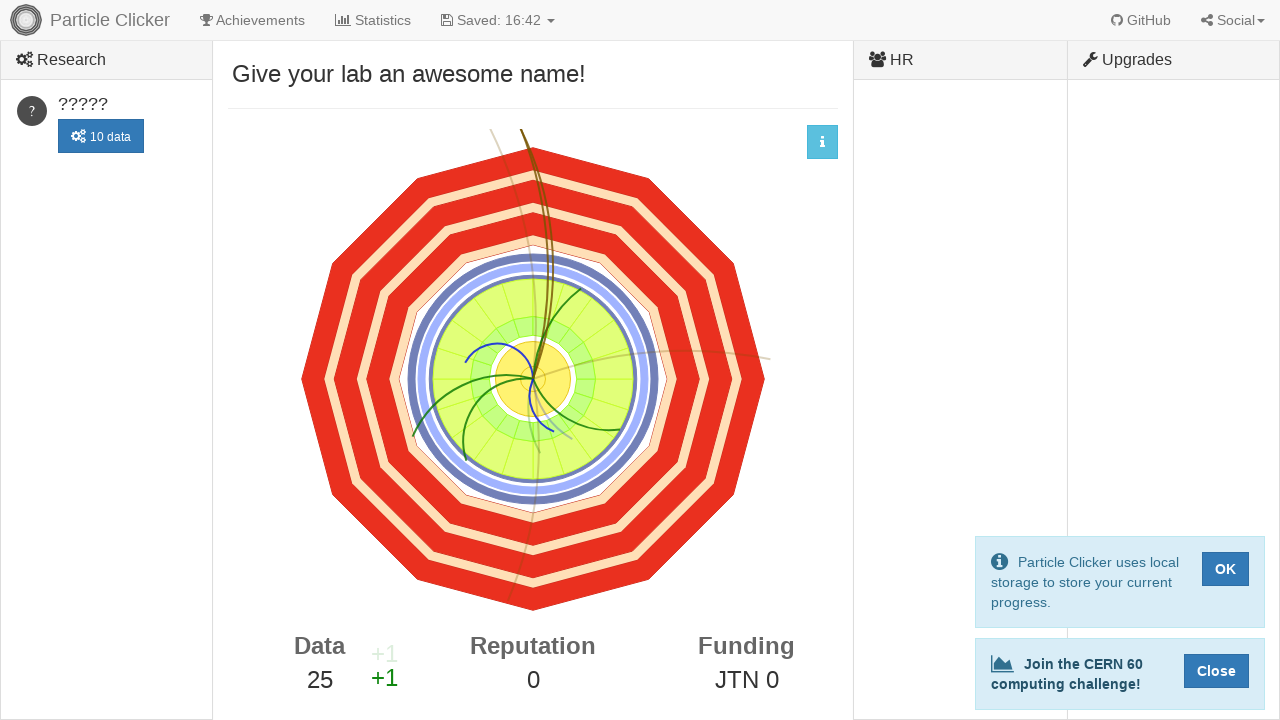

Clicked detector element (click 26 of 500) at (533, 379) on #detector-events
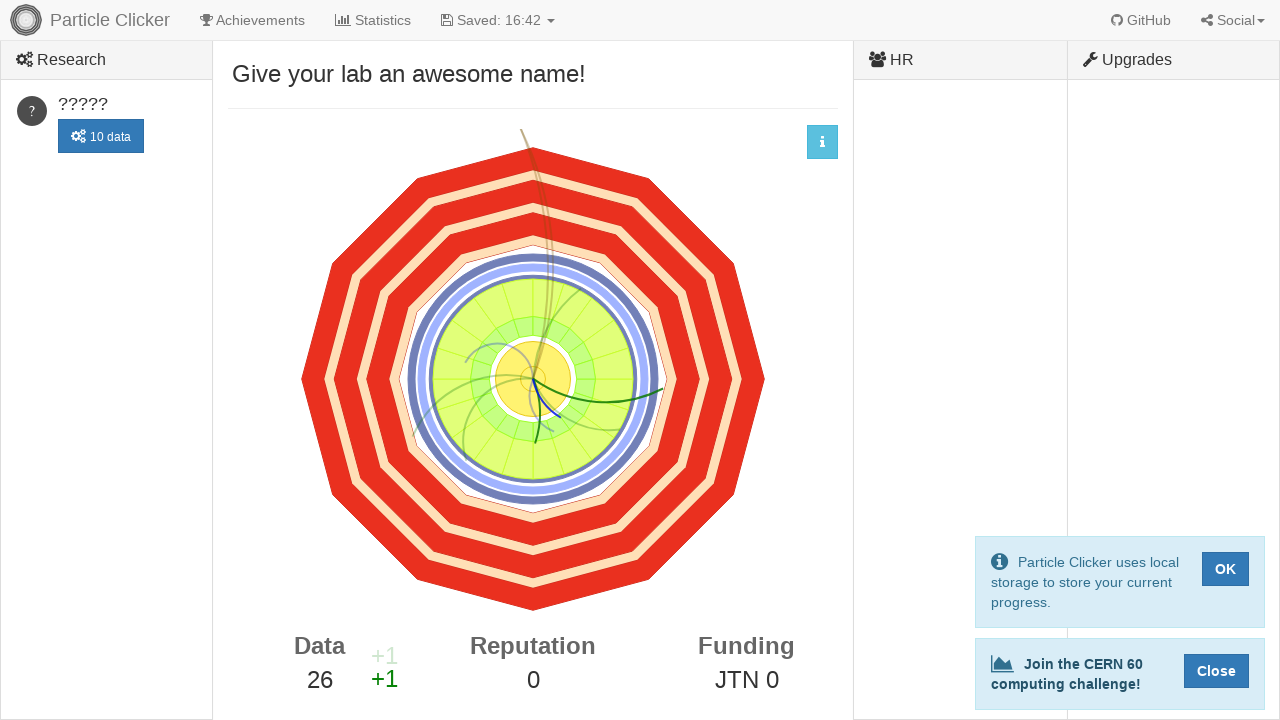

Clicked detector element (click 27 of 500) at (533, 379) on #detector-events
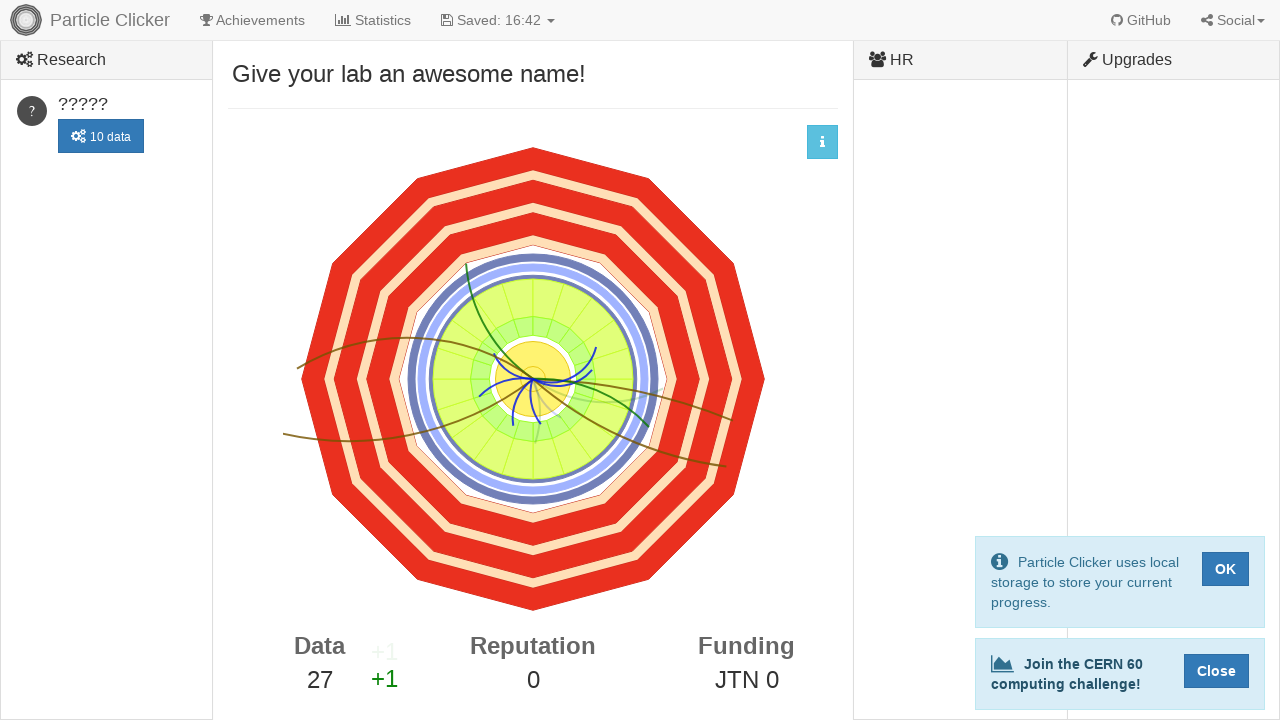

Clicked detector element (click 28 of 500) at (533, 379) on #detector-events
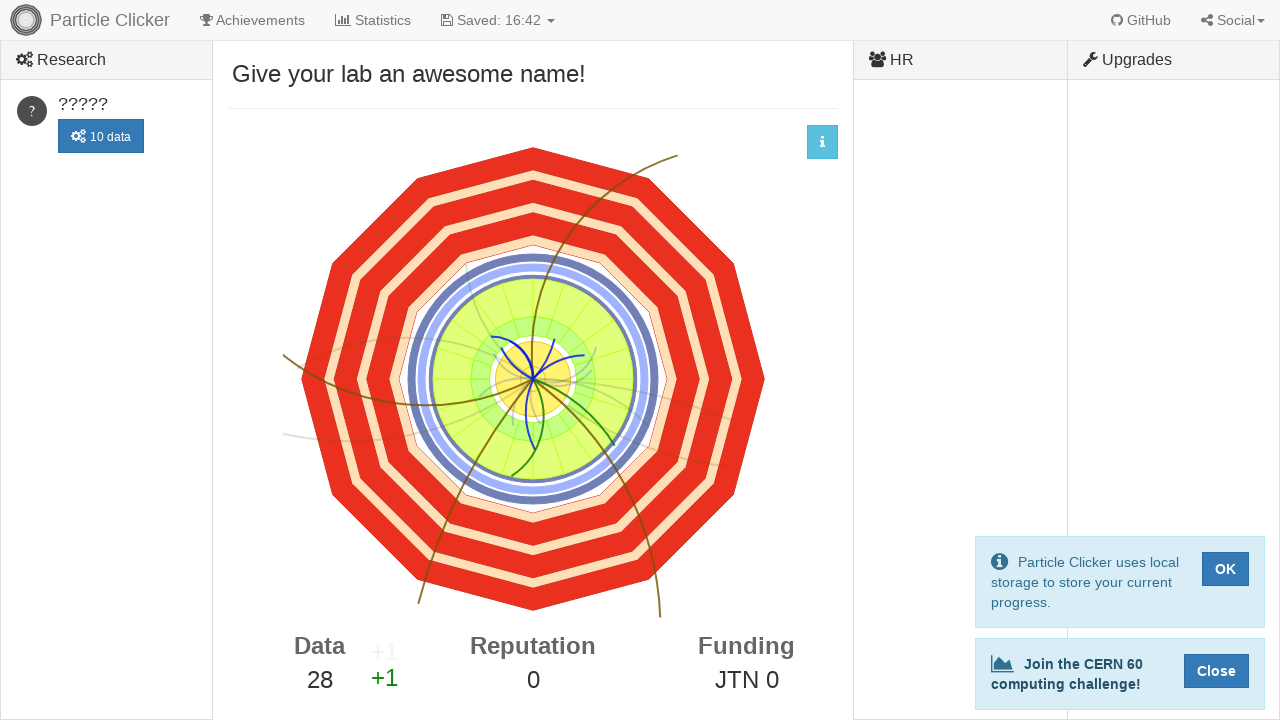

Clicked detector element (click 29 of 500) at (533, 379) on #detector-events
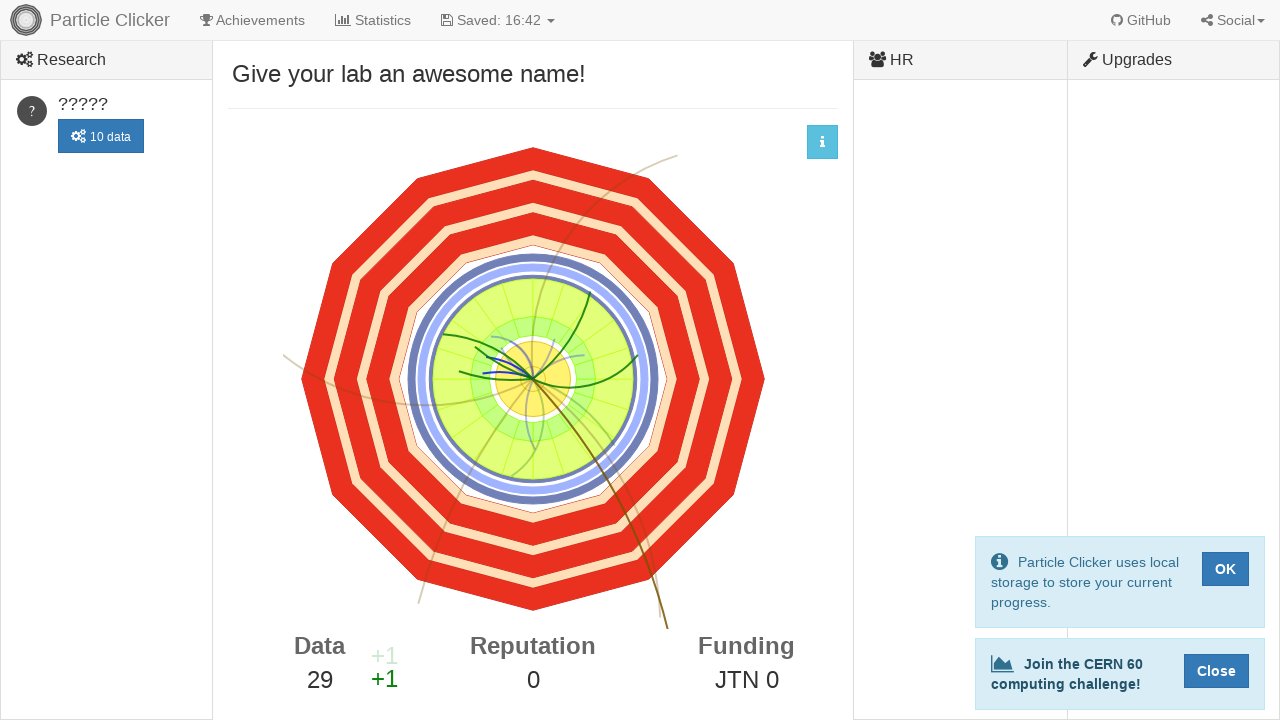

Clicked detector element (click 30 of 500) at (533, 379) on #detector-events
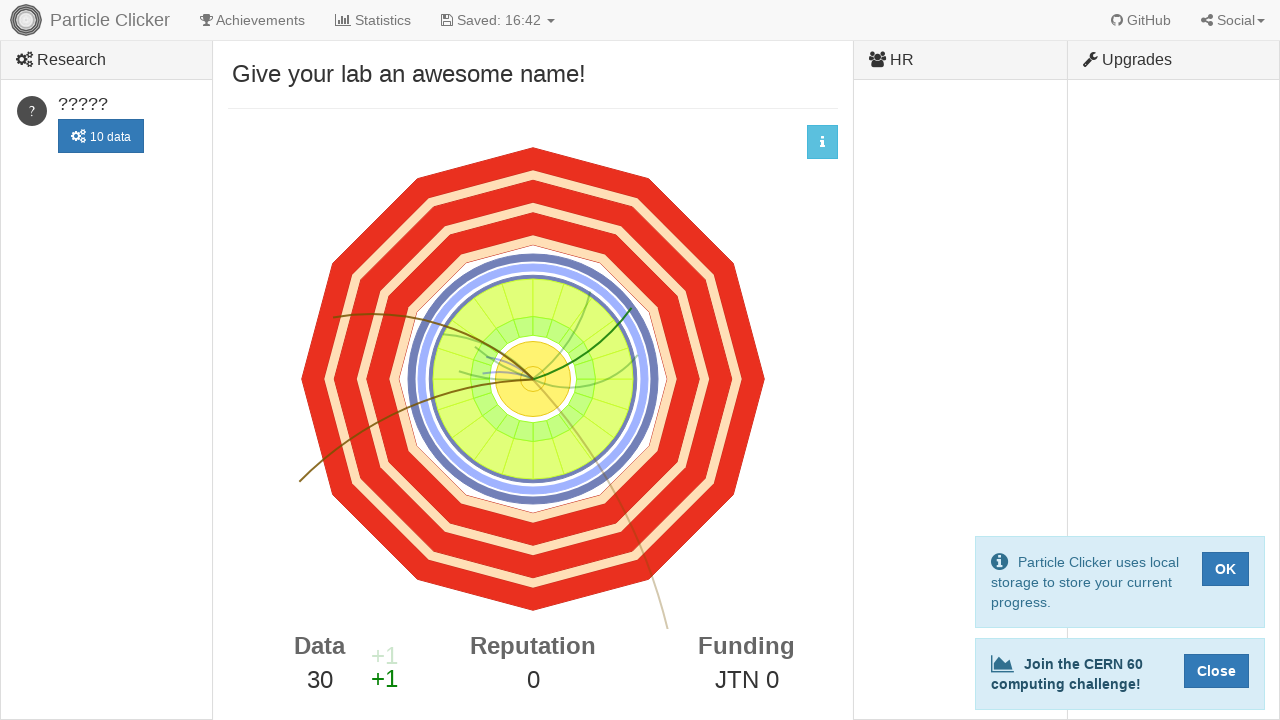

Clicked detector element (click 31 of 500) at (533, 379) on #detector-events
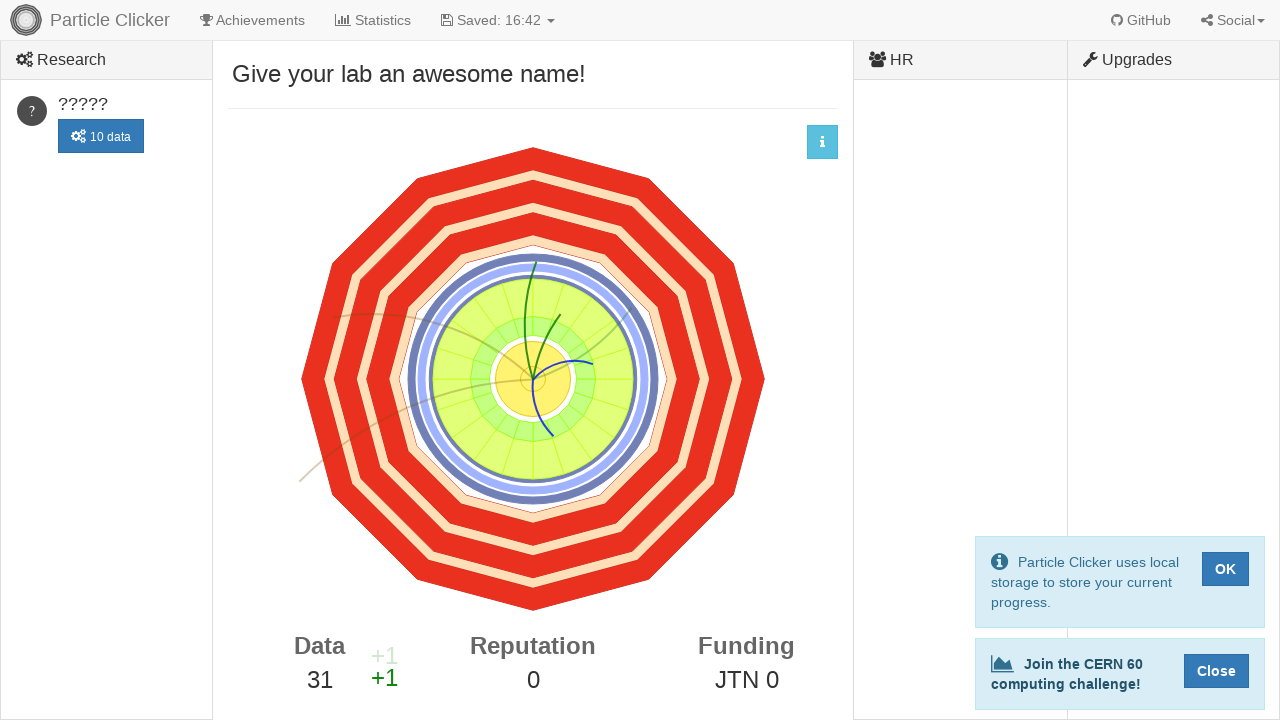

Clicked detector element (click 32 of 500) at (533, 379) on #detector-events
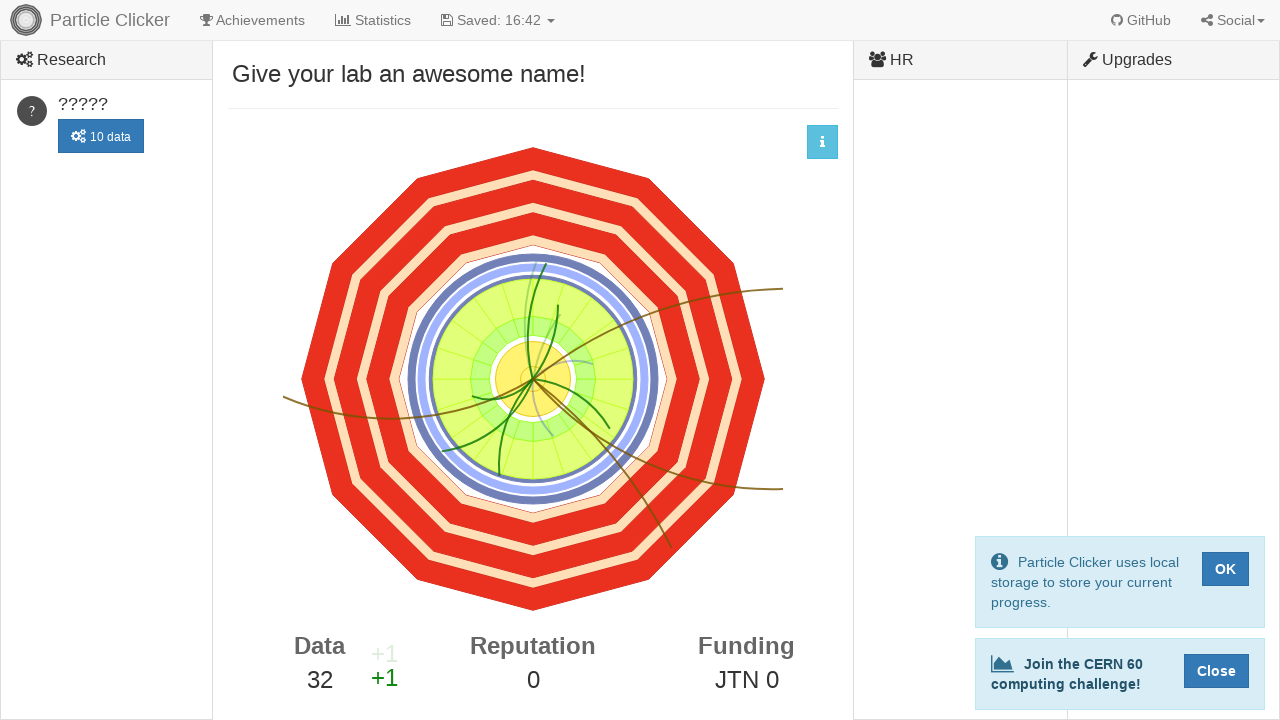

Clicked detector element (click 33 of 500) at (533, 379) on #detector-events
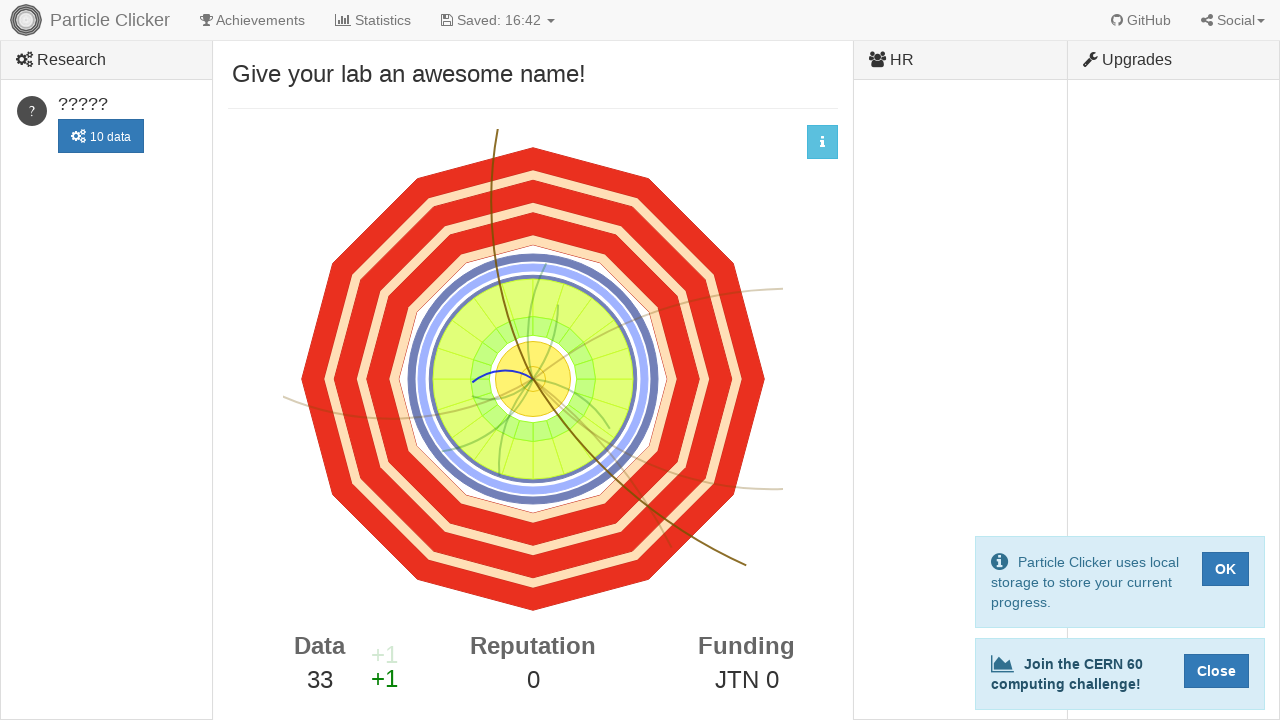

Clicked detector element (click 34 of 500) at (533, 379) on #detector-events
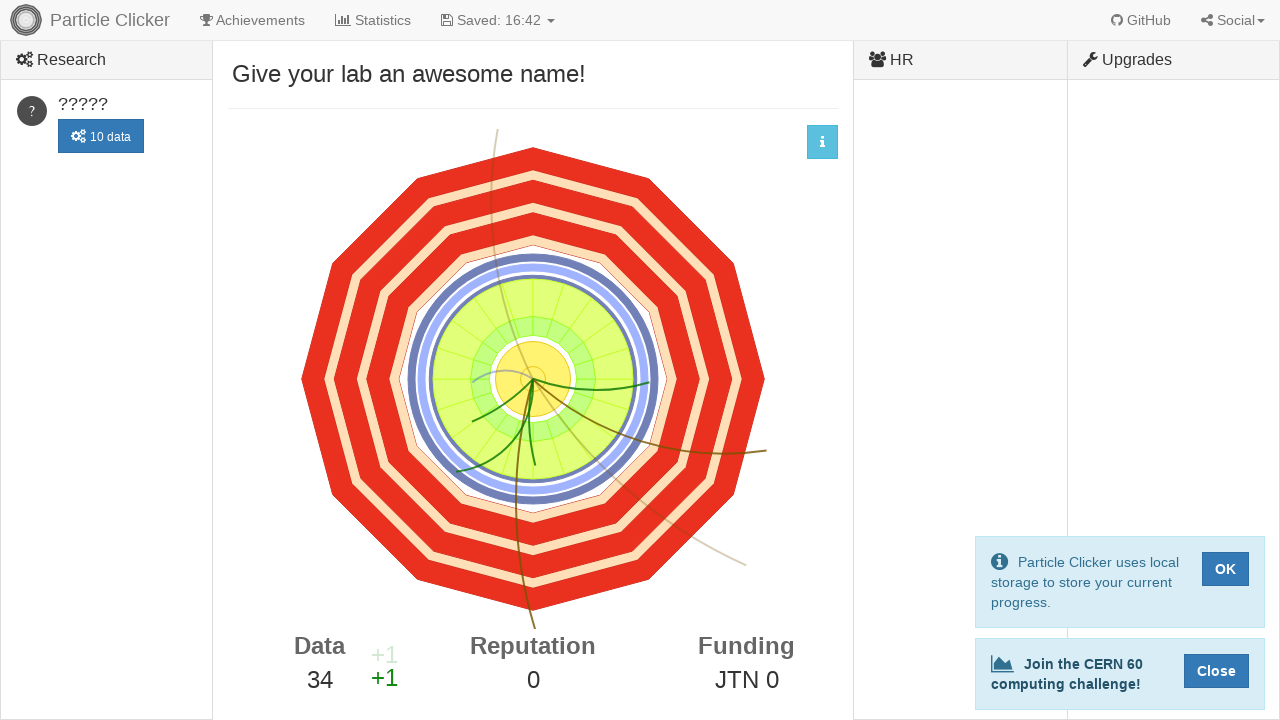

Clicked detector element (click 35 of 500) at (533, 379) on #detector-events
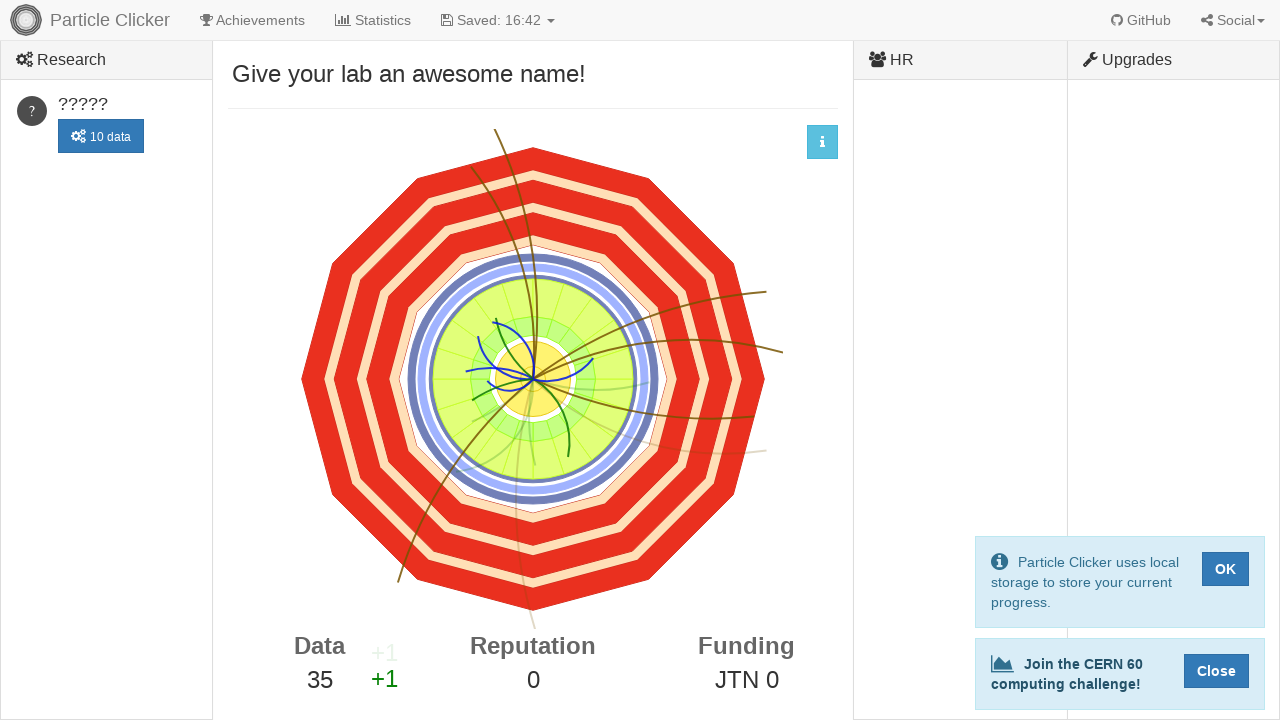

Clicked detector element (click 36 of 500) at (533, 379) on #detector-events
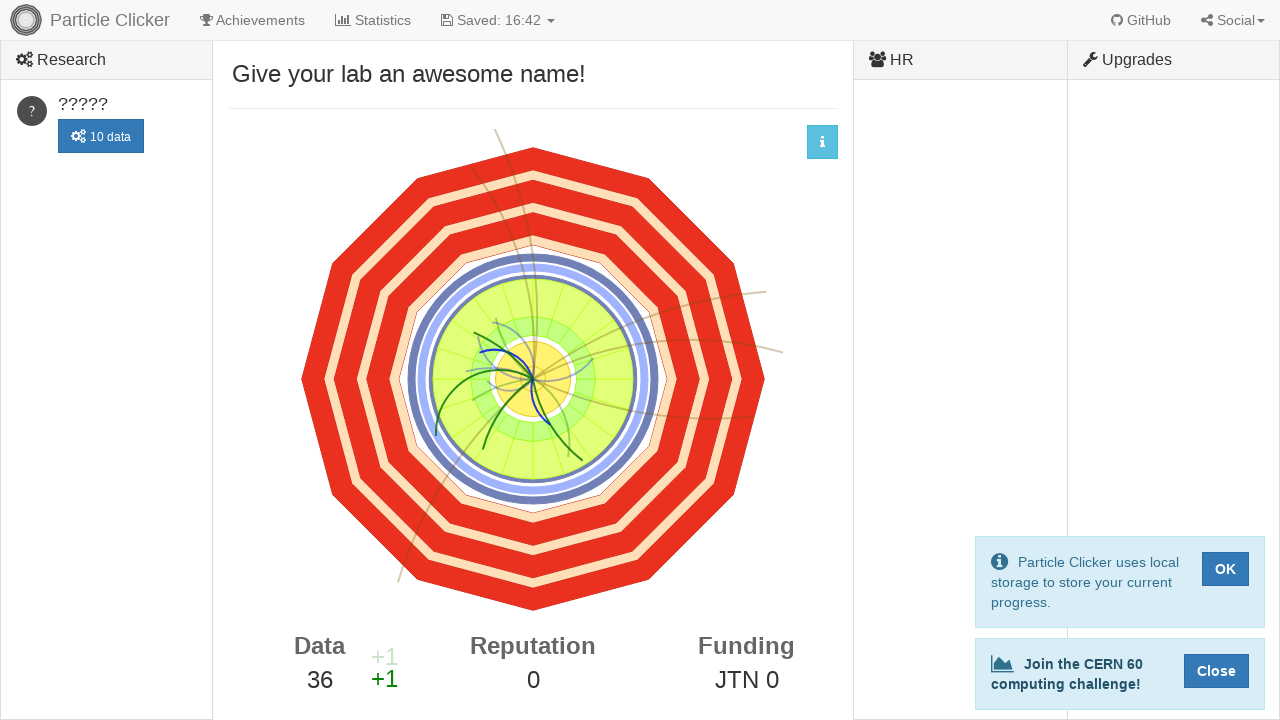

Clicked detector element (click 37 of 500) at (533, 379) on #detector-events
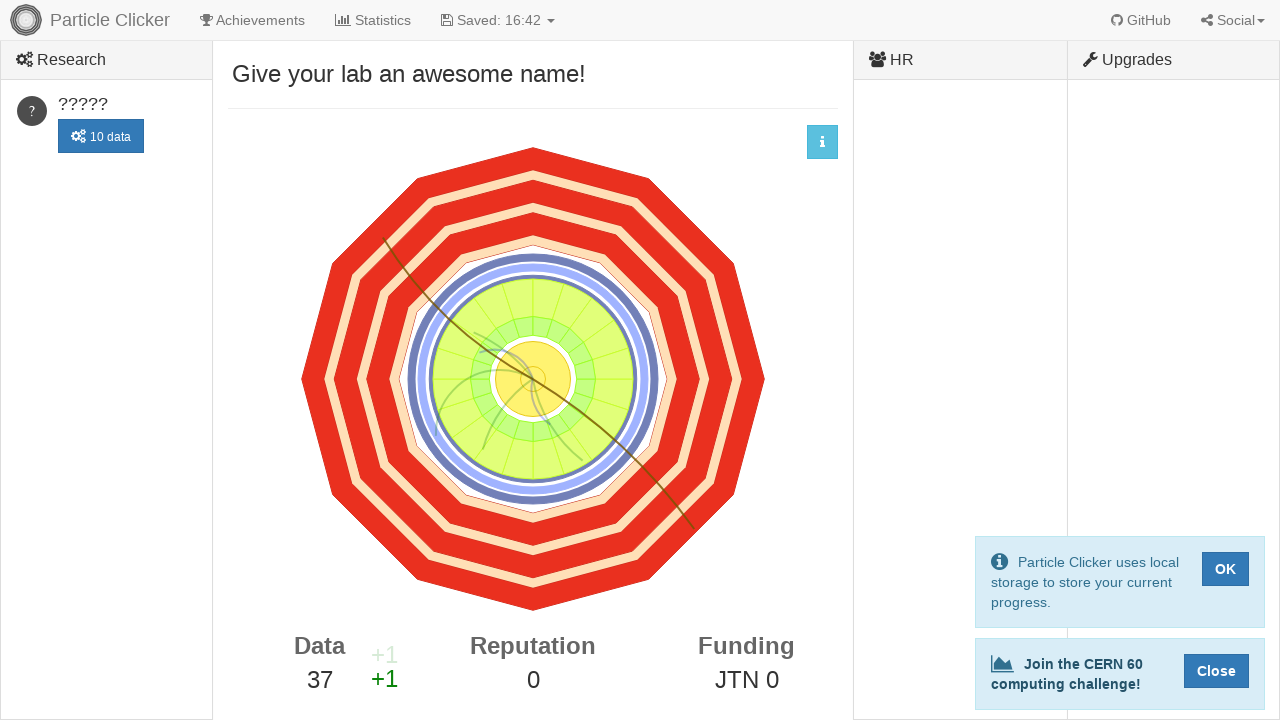

Clicked detector element (click 38 of 500) at (533, 379) on #detector-events
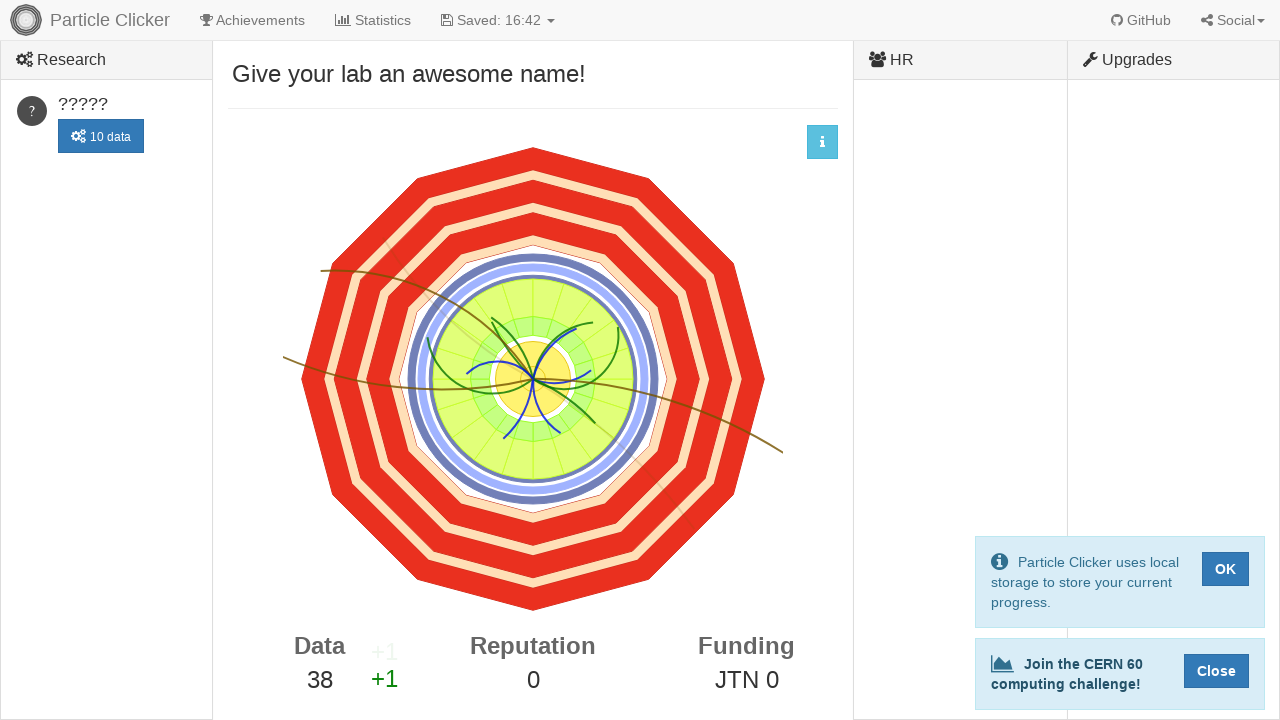

Clicked detector element (click 39 of 500) at (533, 379) on #detector-events
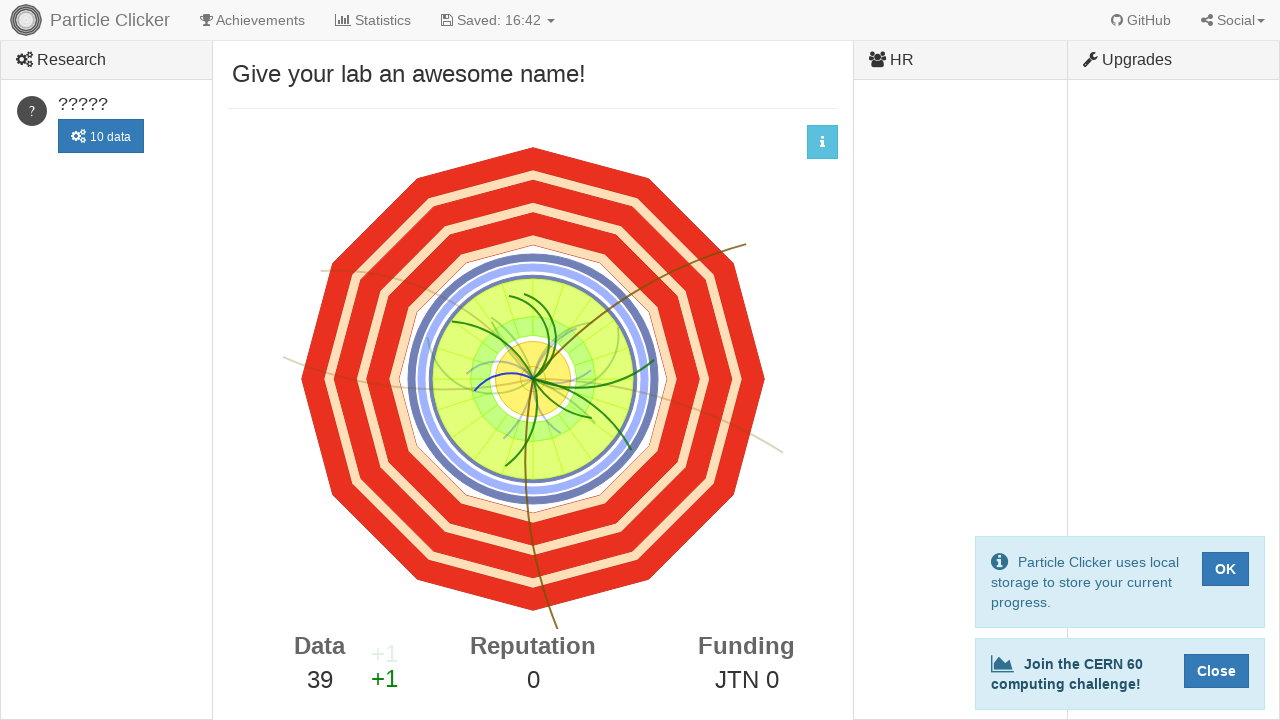

Clicked detector element (click 40 of 500) at (533, 379) on #detector-events
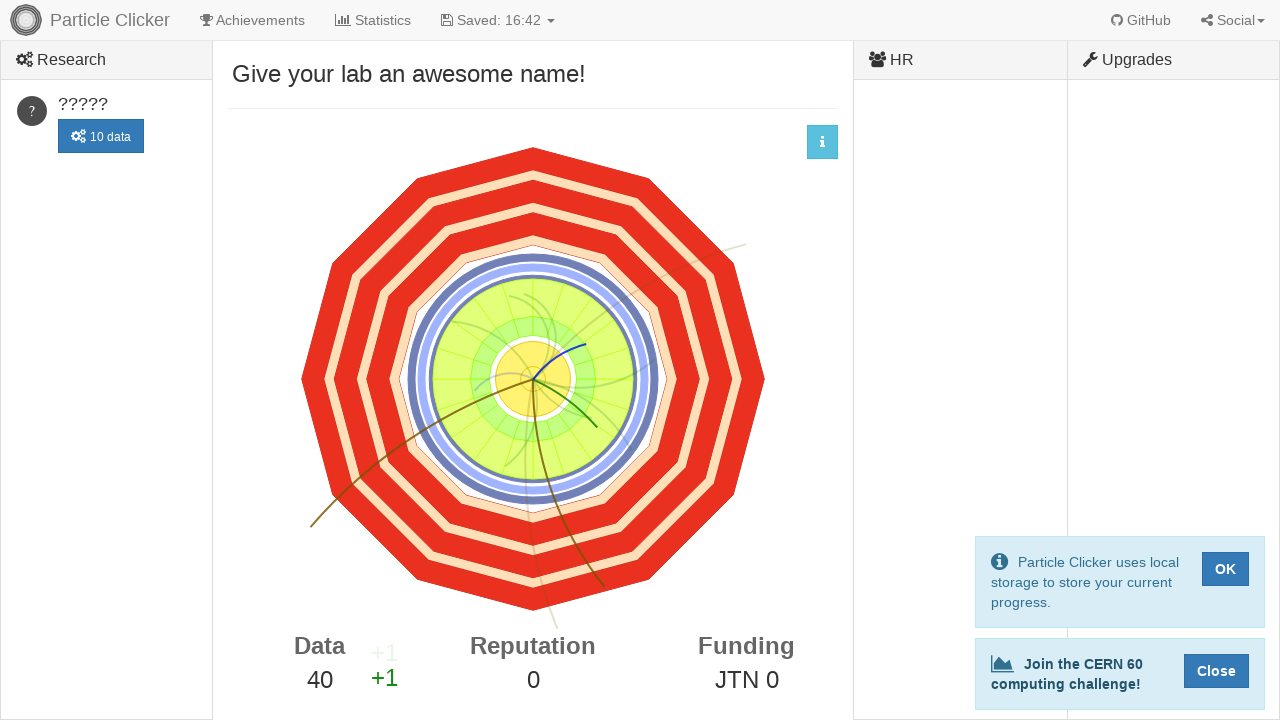

Clicked detector element (click 41 of 500) at (533, 379) on #detector-events
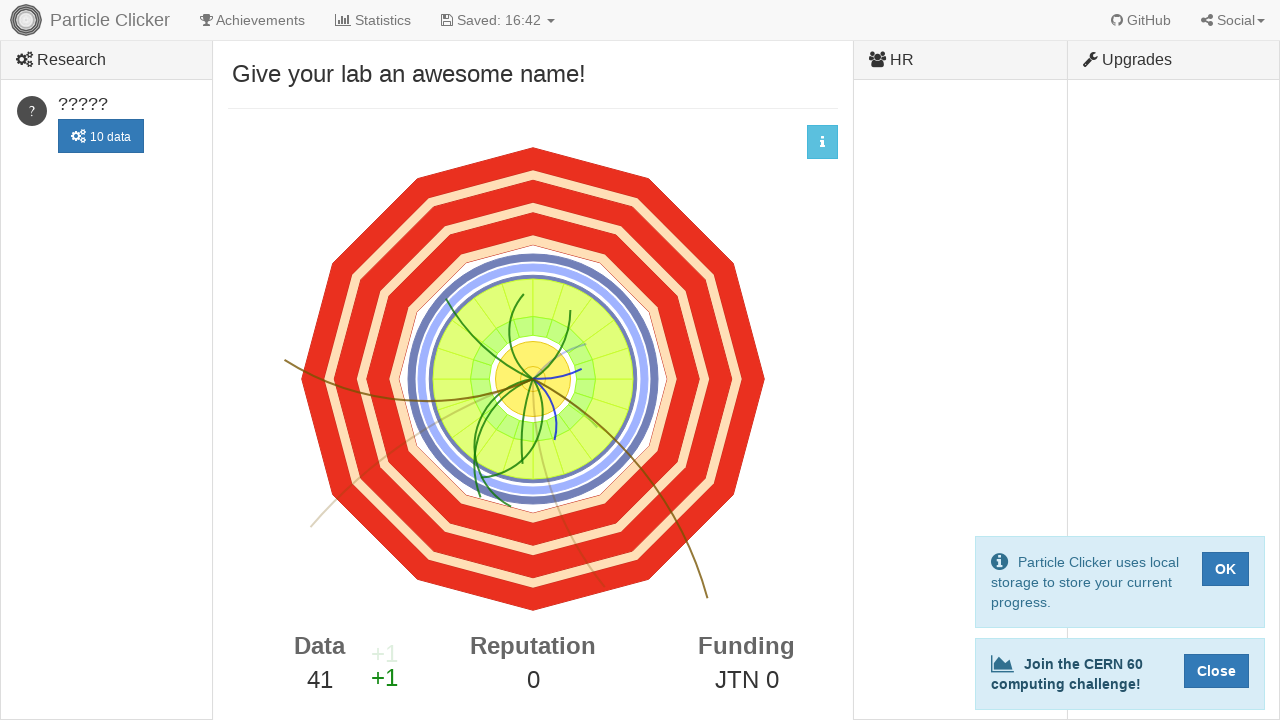

Clicked detector element (click 42 of 500) at (533, 379) on #detector-events
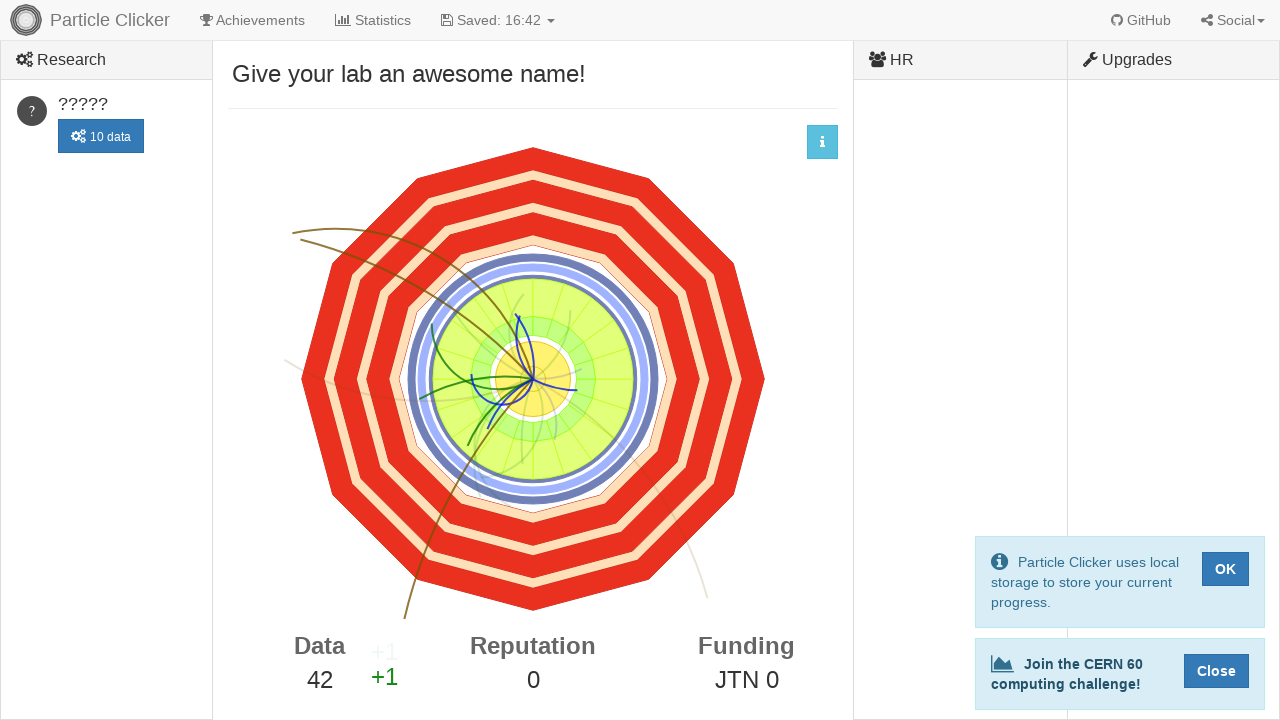

Clicked detector element (click 43 of 500) at (533, 379) on #detector-events
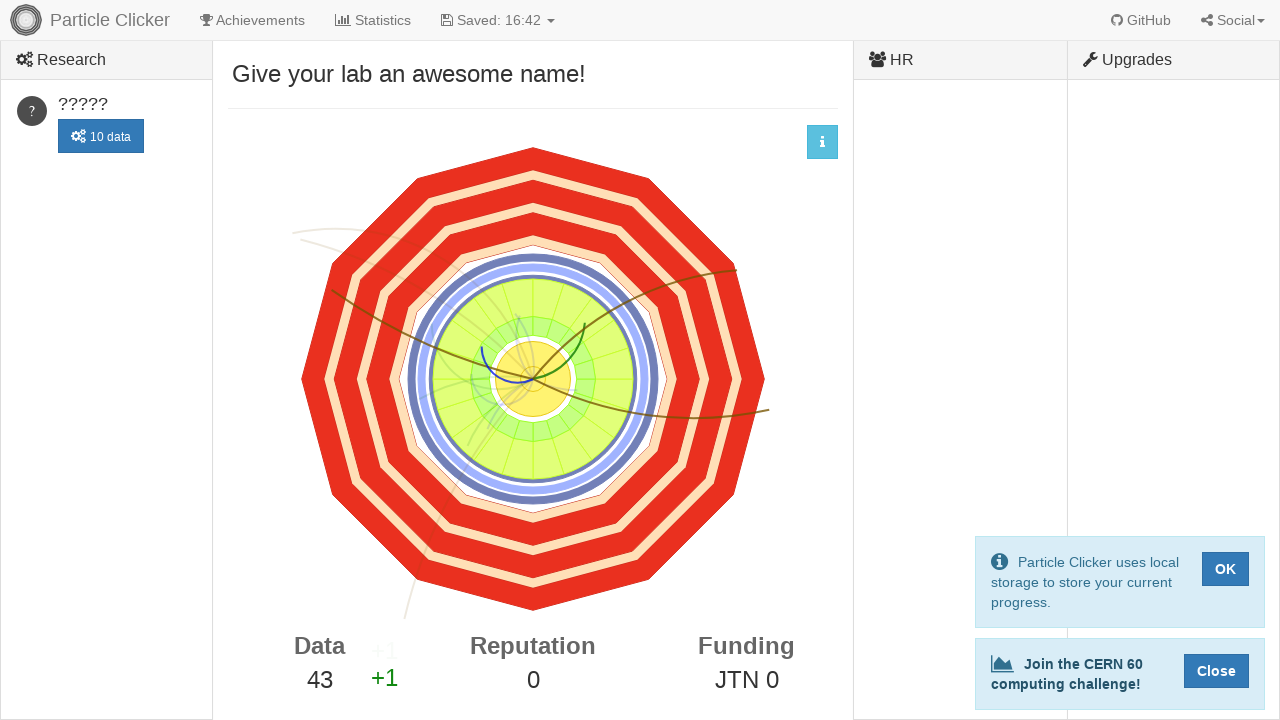

Clicked detector element (click 44 of 500) at (533, 379) on #detector-events
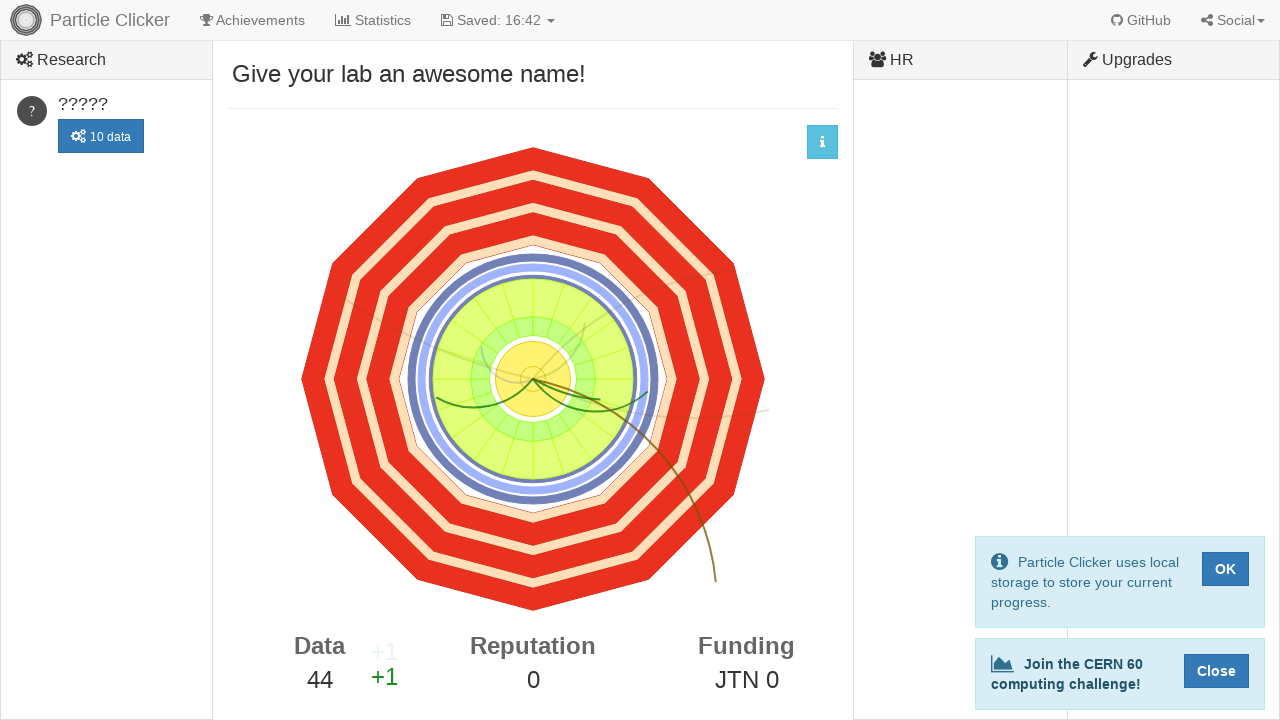

Clicked detector element (click 45 of 500) at (533, 379) on #detector-events
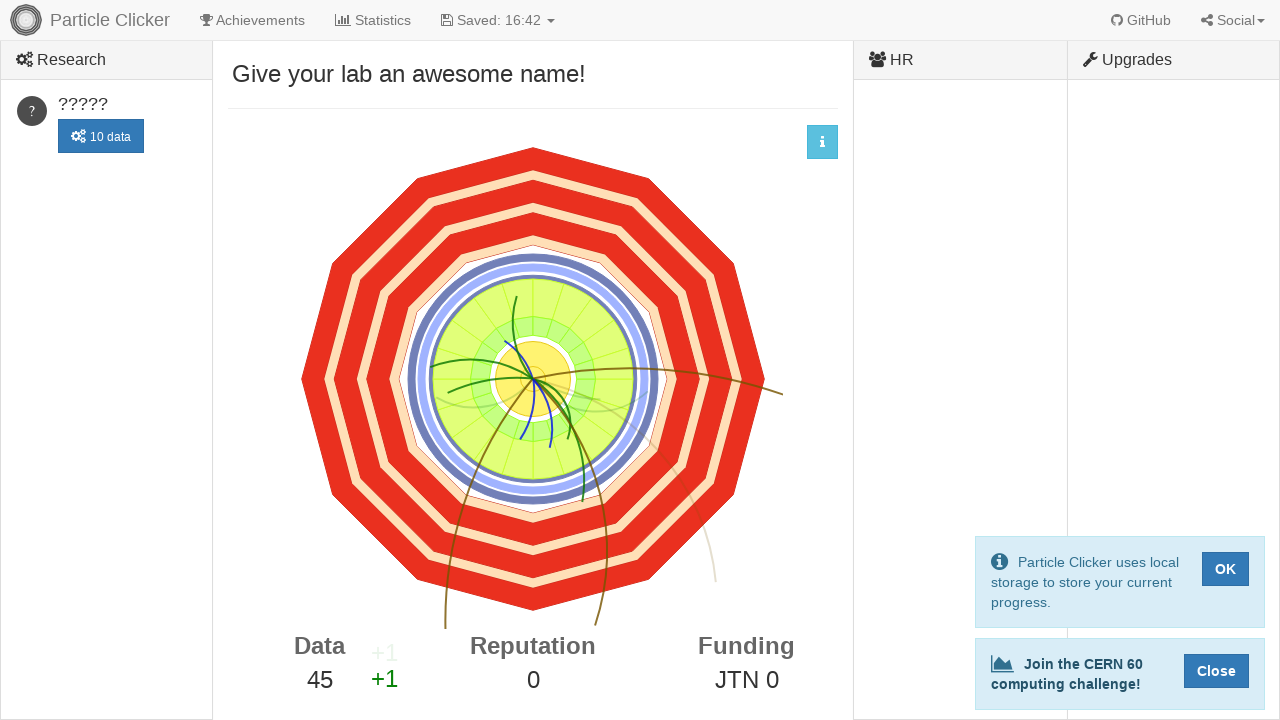

Clicked detector element (click 46 of 500) at (533, 379) on #detector-events
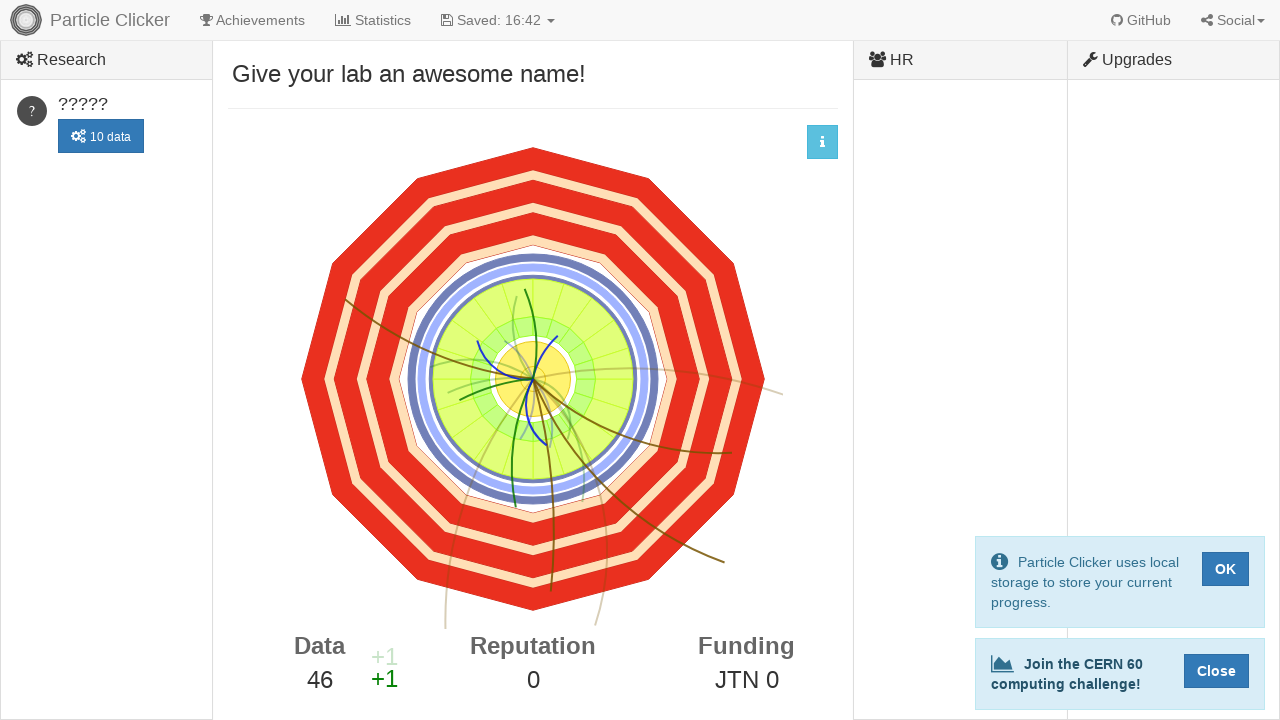

Clicked detector element (click 47 of 500) at (533, 379) on #detector-events
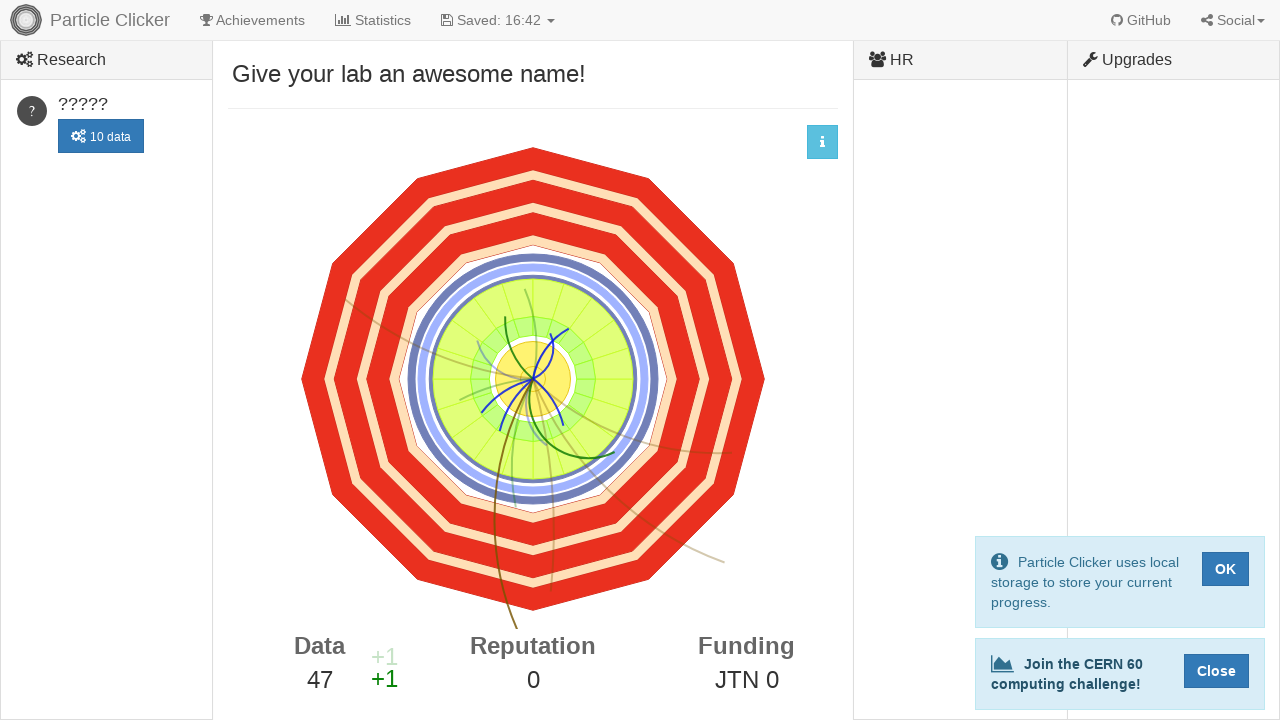

Clicked detector element (click 48 of 500) at (533, 379) on #detector-events
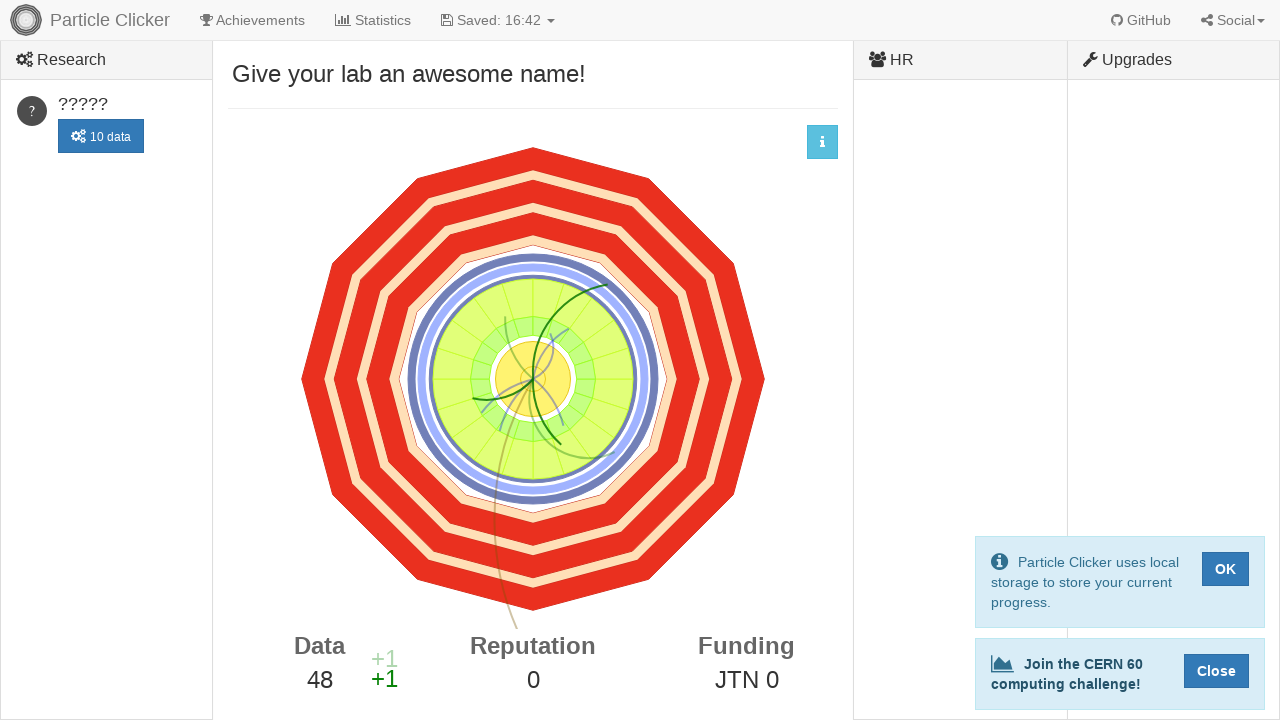

Clicked detector element (click 49 of 500) at (533, 379) on #detector-events
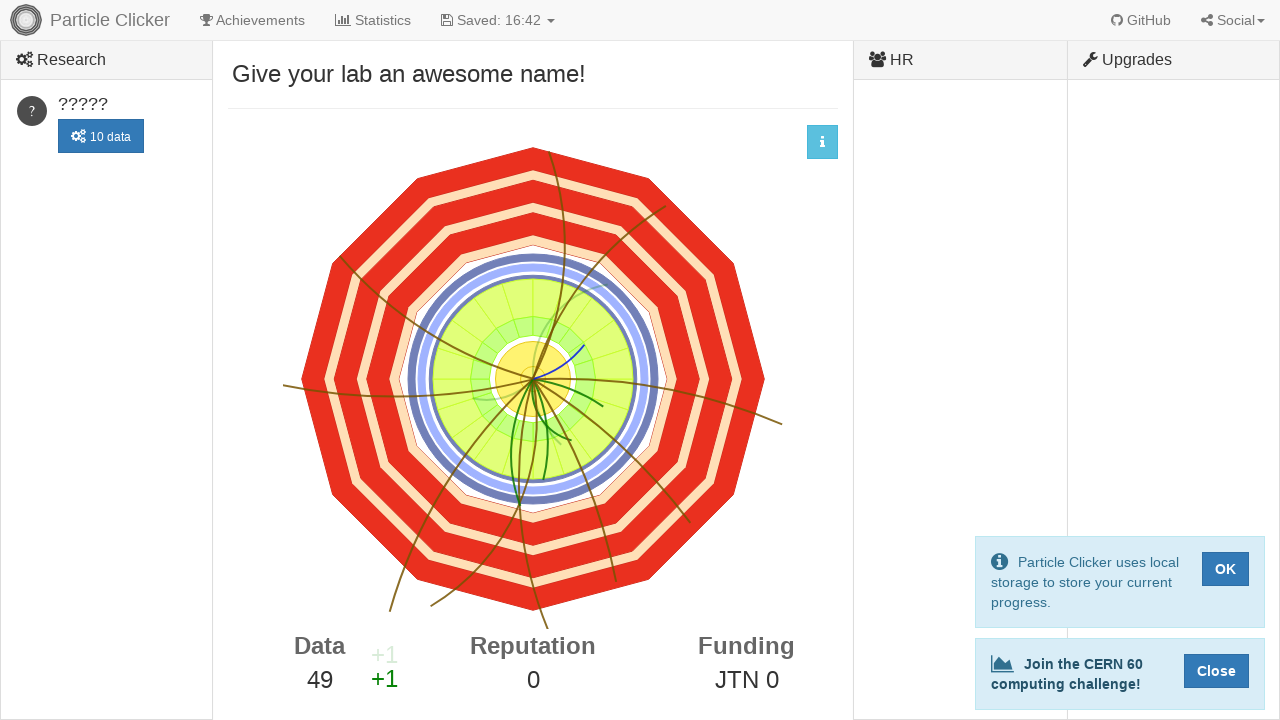

Clicked detector element (click 50 of 500) at (533, 379) on #detector-events
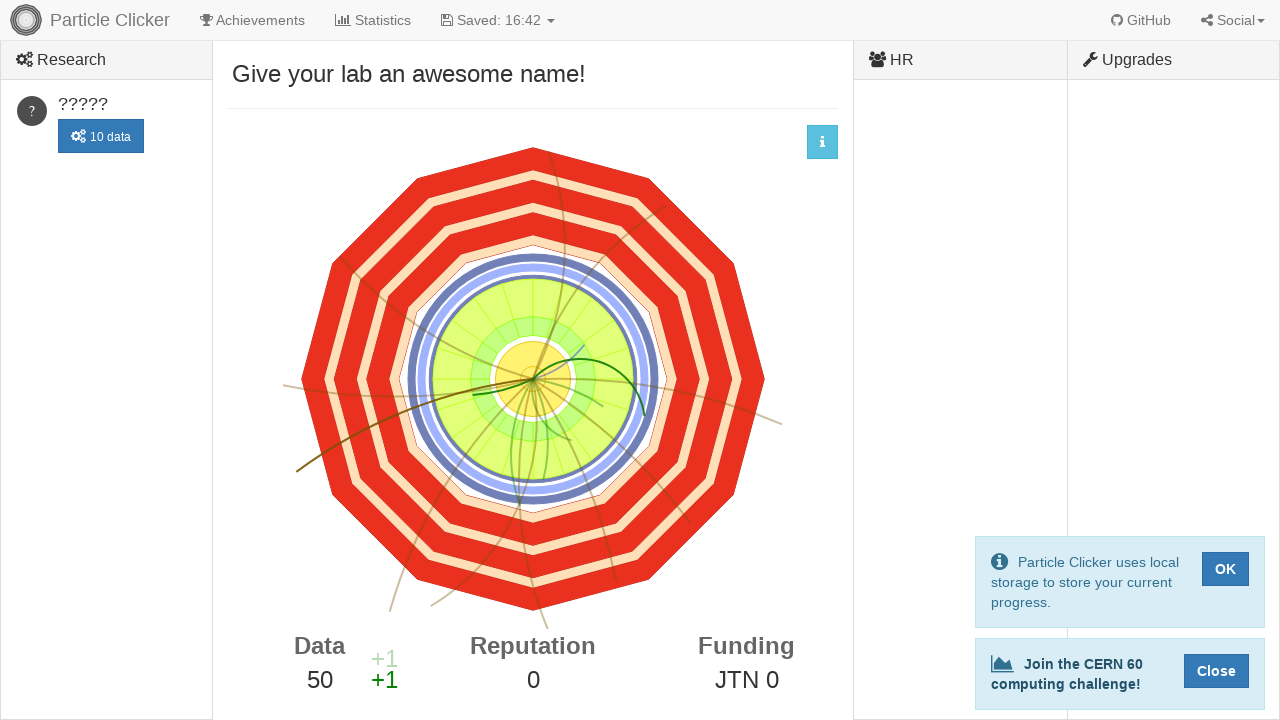

Clicked detector element (click 51 of 500) at (533, 379) on #detector-events
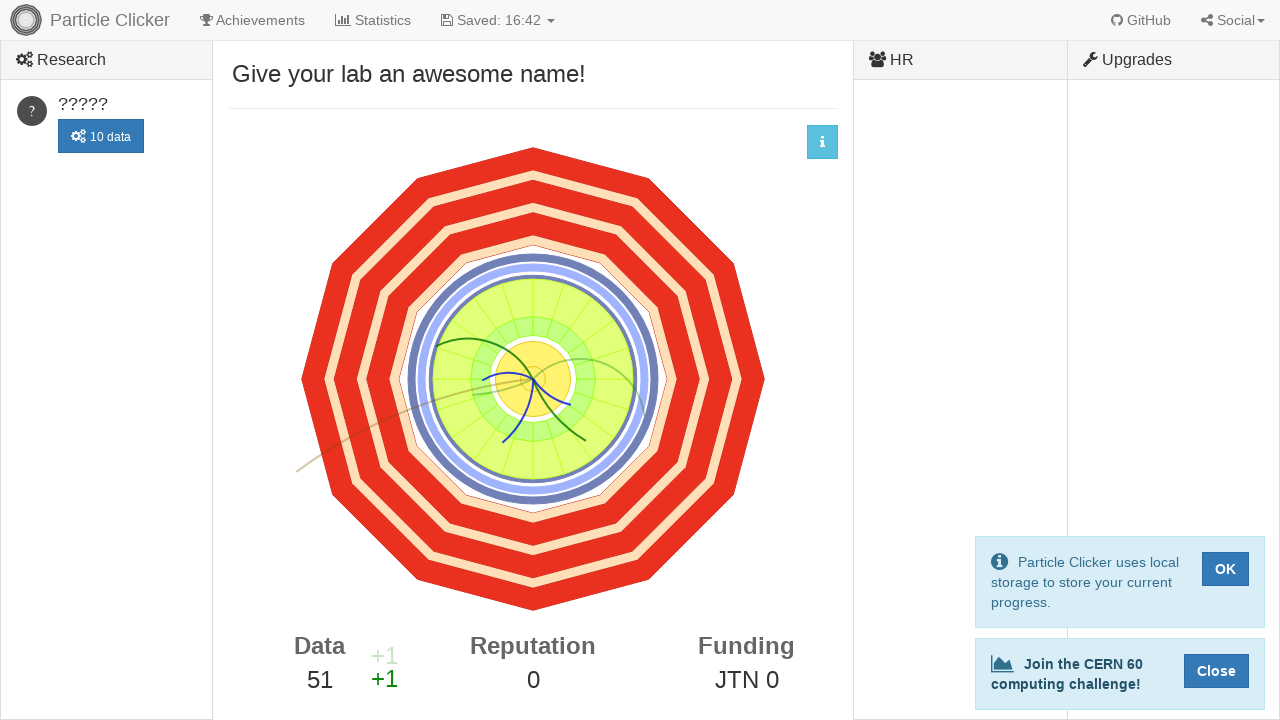

Clicked detector element (click 52 of 500) at (533, 379) on #detector-events
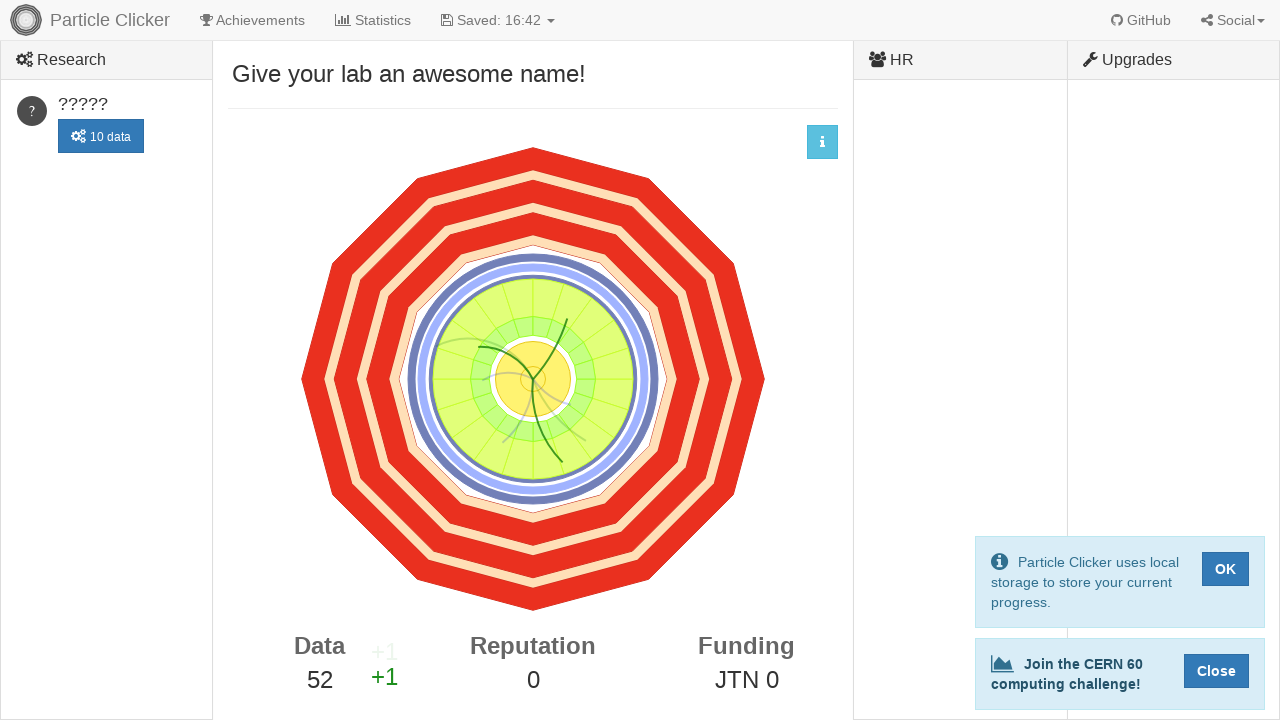

Clicked detector element (click 53 of 500) at (533, 379) on #detector-events
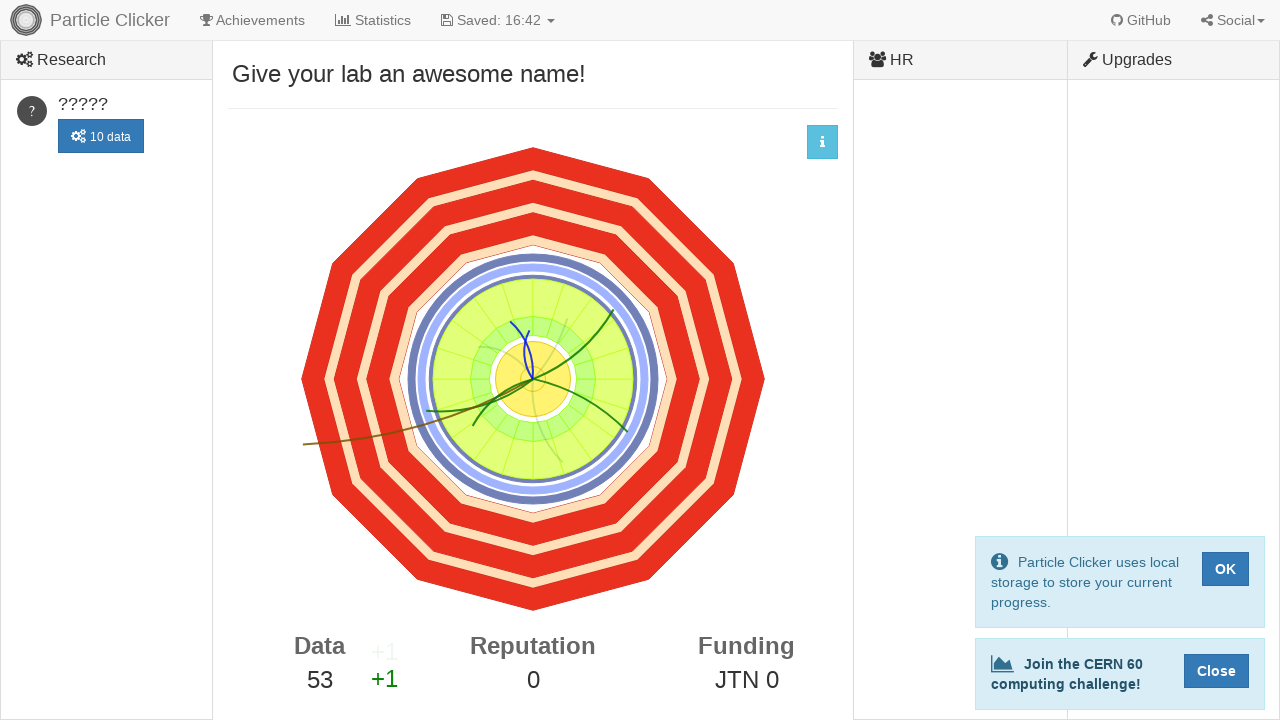

Clicked detector element (click 54 of 500) at (533, 379) on #detector-events
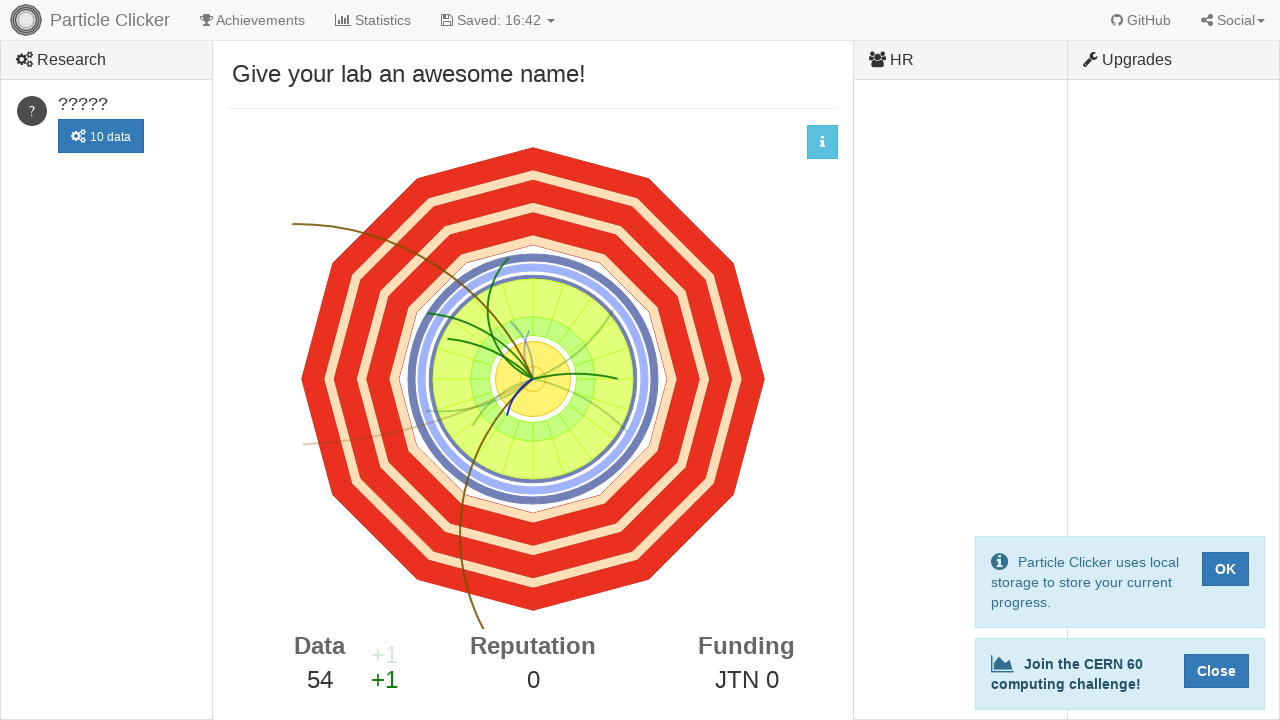

Clicked detector element (click 55 of 500) at (533, 379) on #detector-events
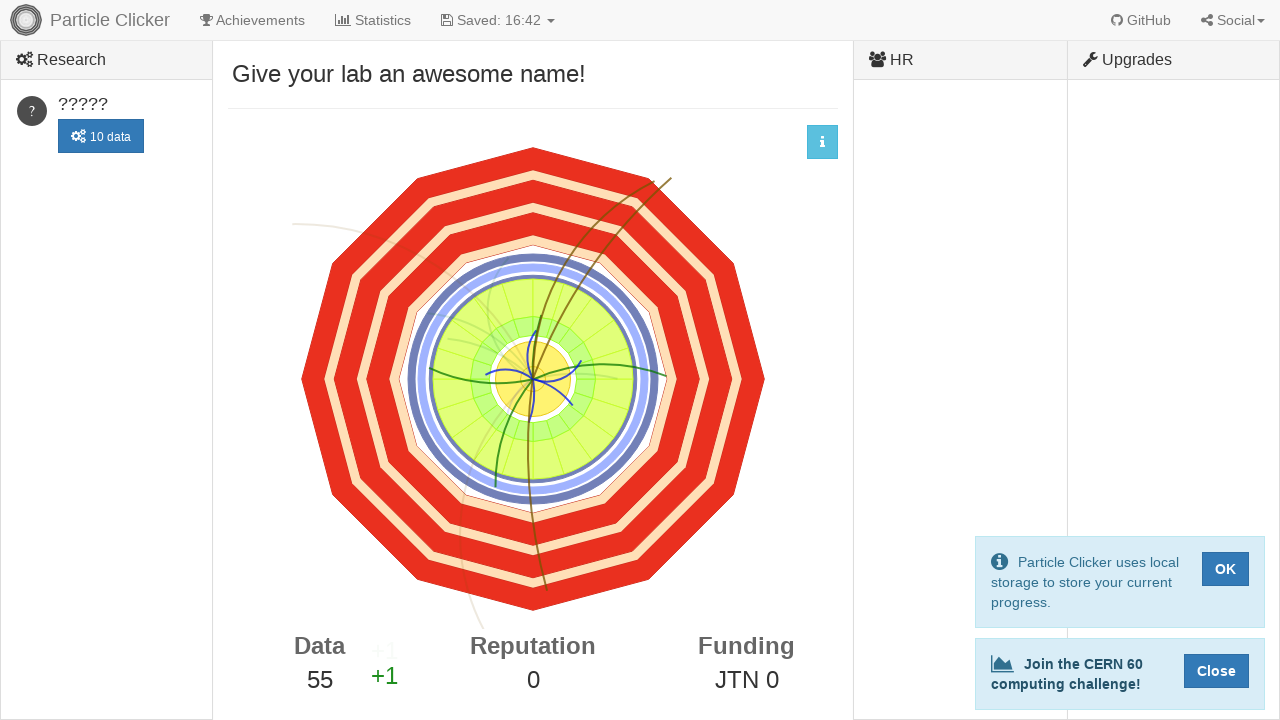

Clicked detector element (click 56 of 500) at (533, 379) on #detector-events
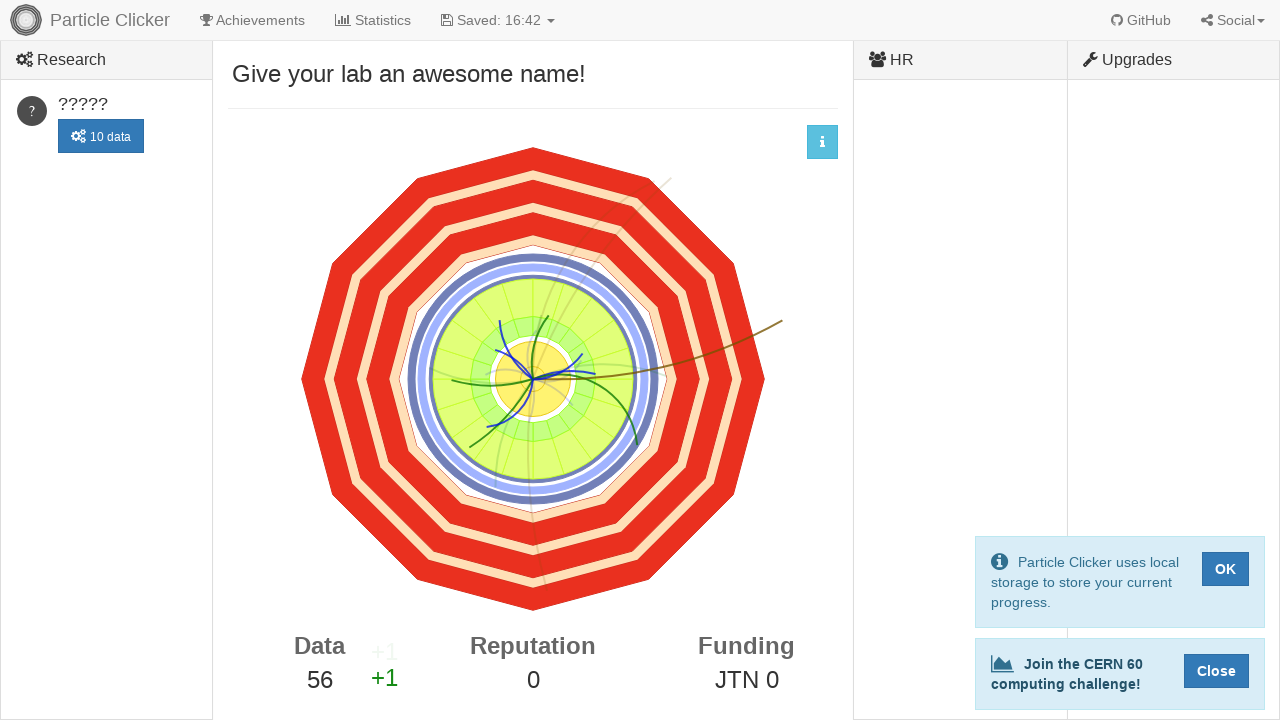

Clicked detector element (click 57 of 500) at (533, 379) on #detector-events
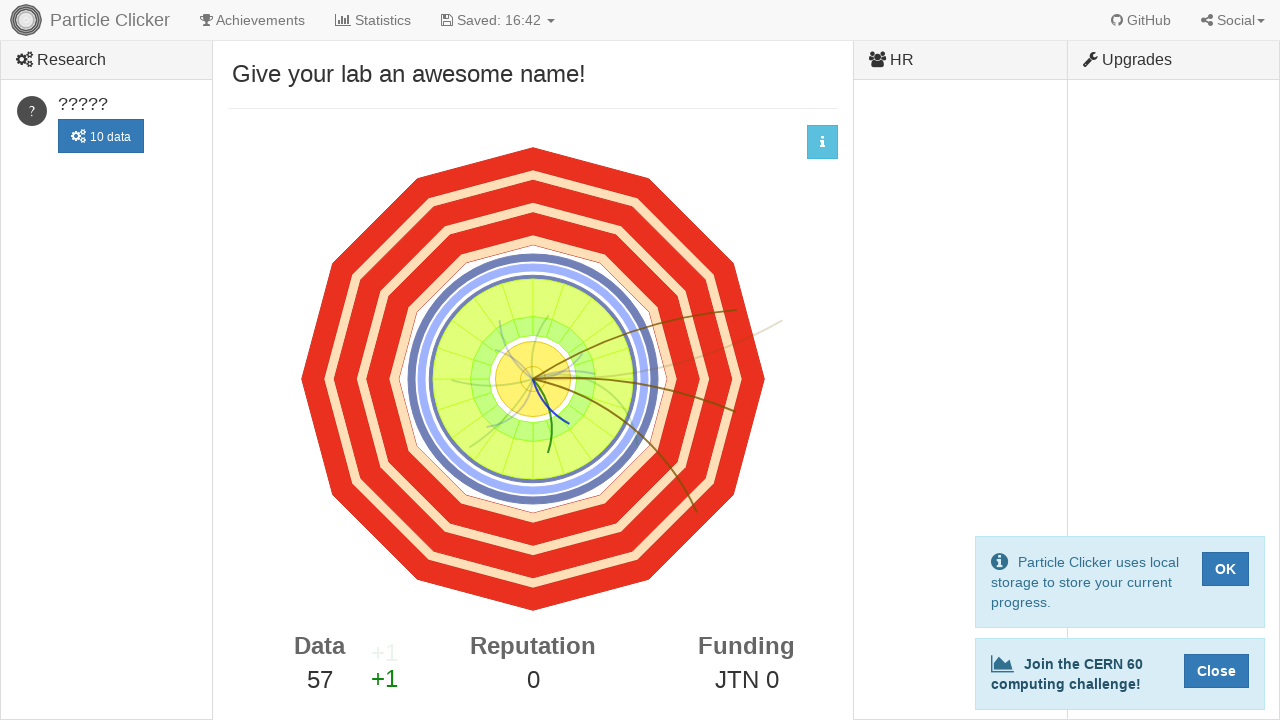

Clicked detector element (click 58 of 500) at (533, 379) on #detector-events
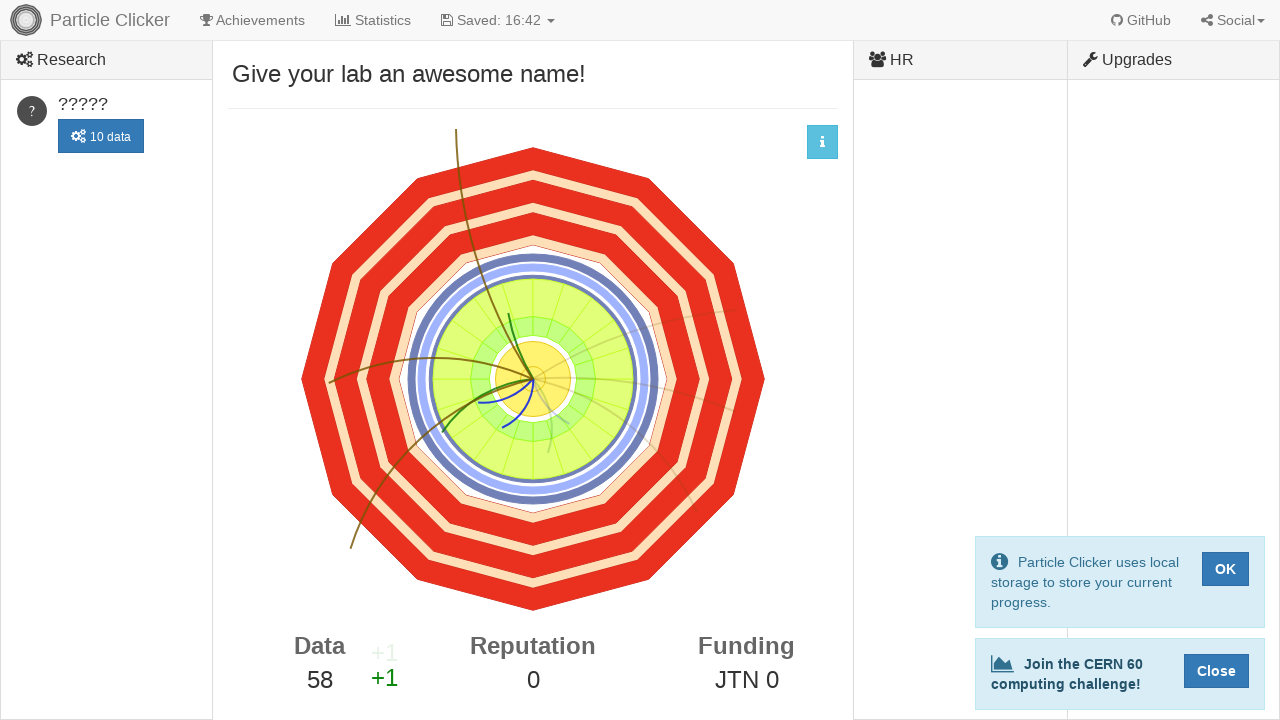

Clicked detector element (click 59 of 500) at (533, 379) on #detector-events
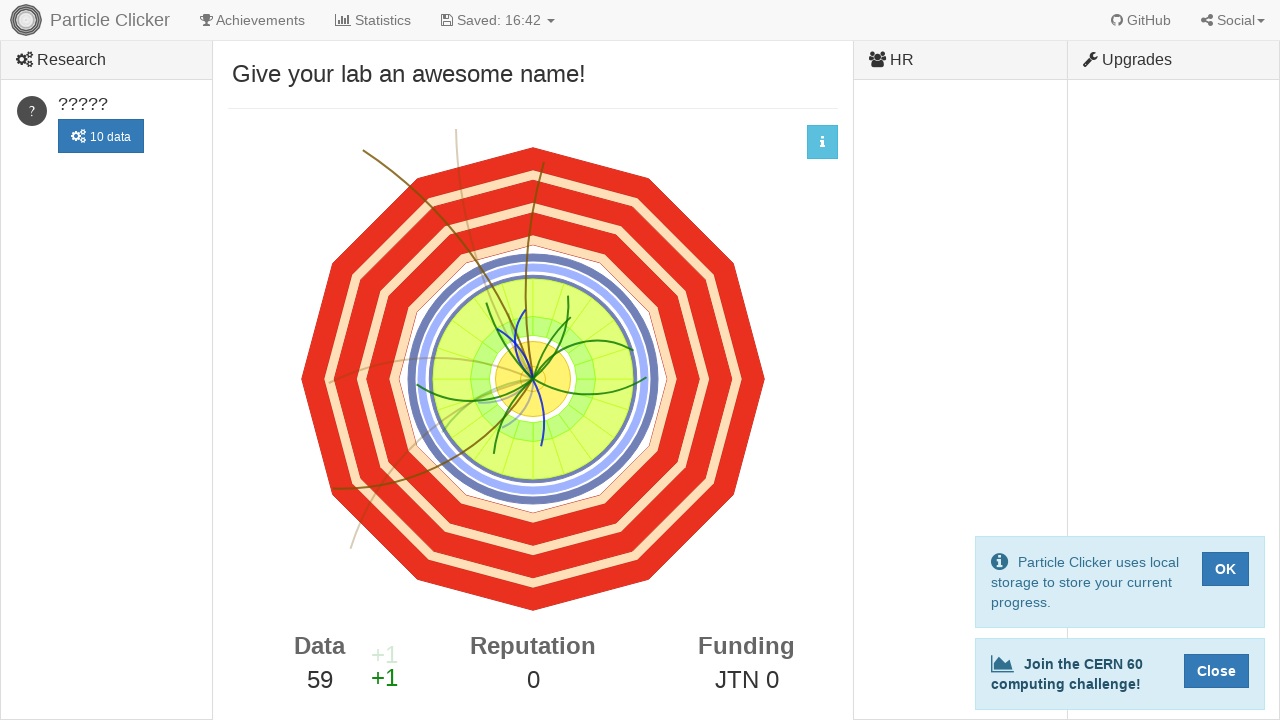

Clicked detector element (click 60 of 500) at (533, 379) on #detector-events
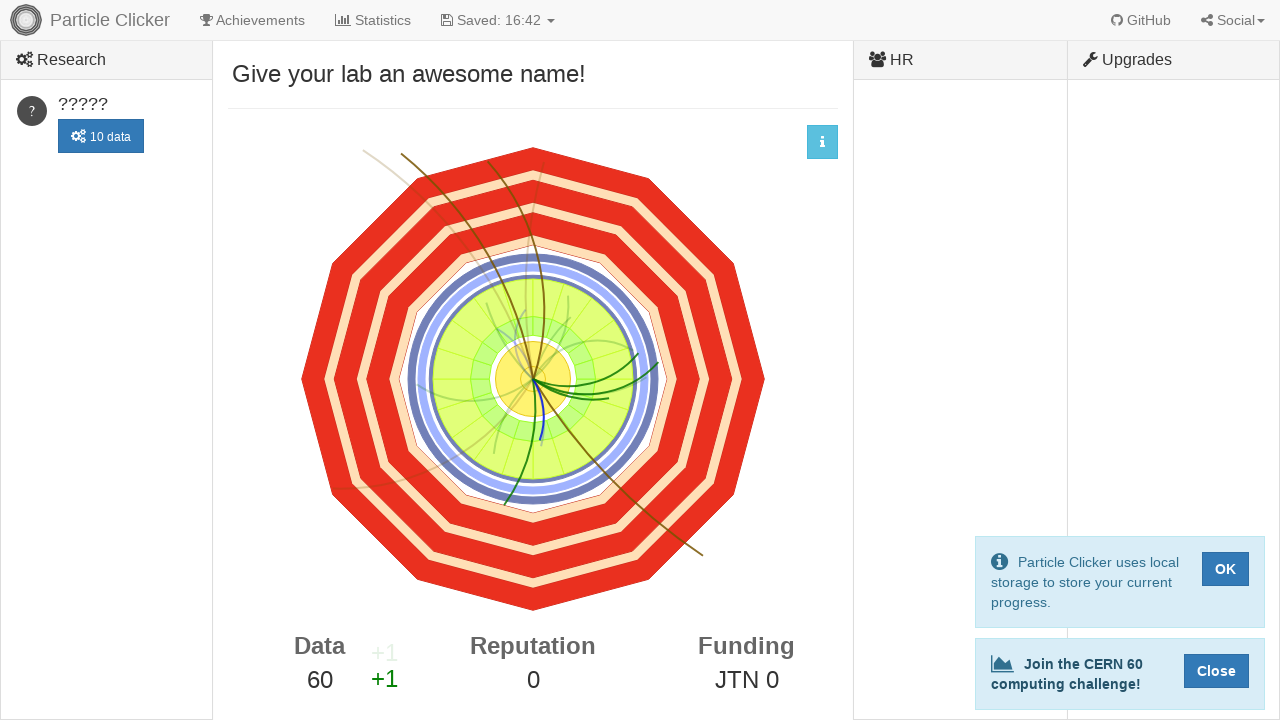

Clicked detector element (click 61 of 500) at (533, 379) on #detector-events
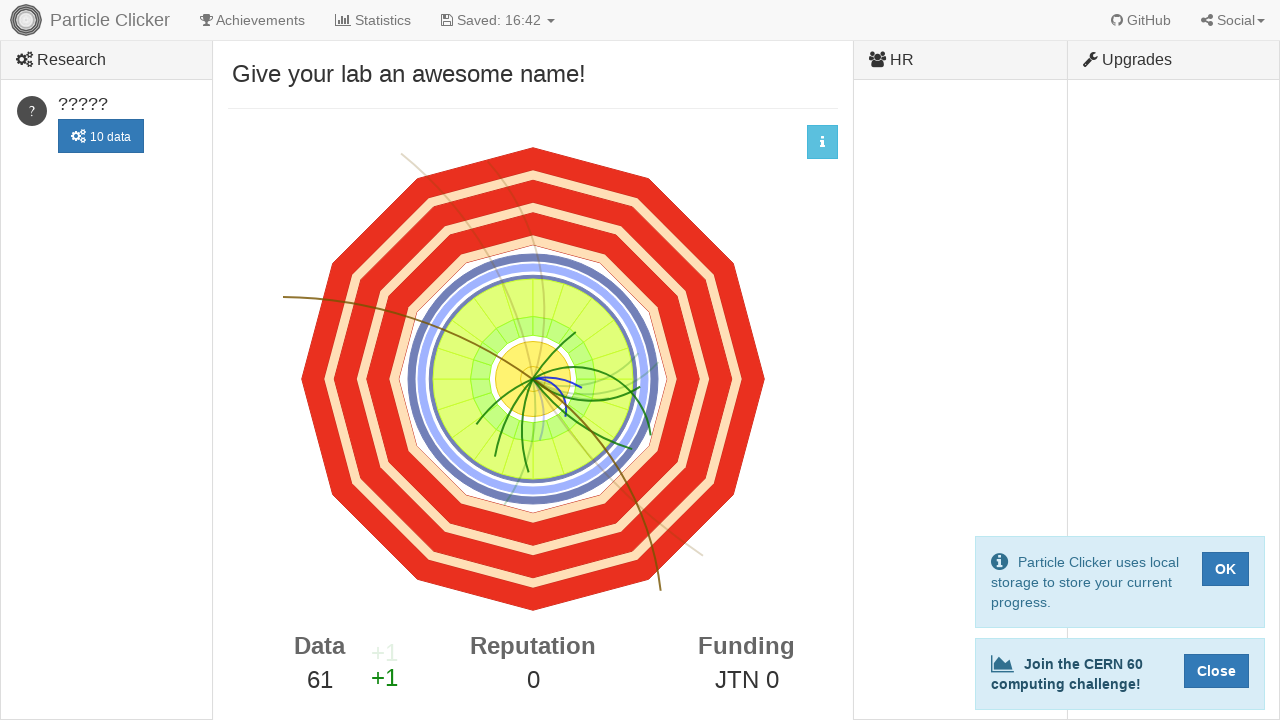

Clicked detector element (click 62 of 500) at (533, 379) on #detector-events
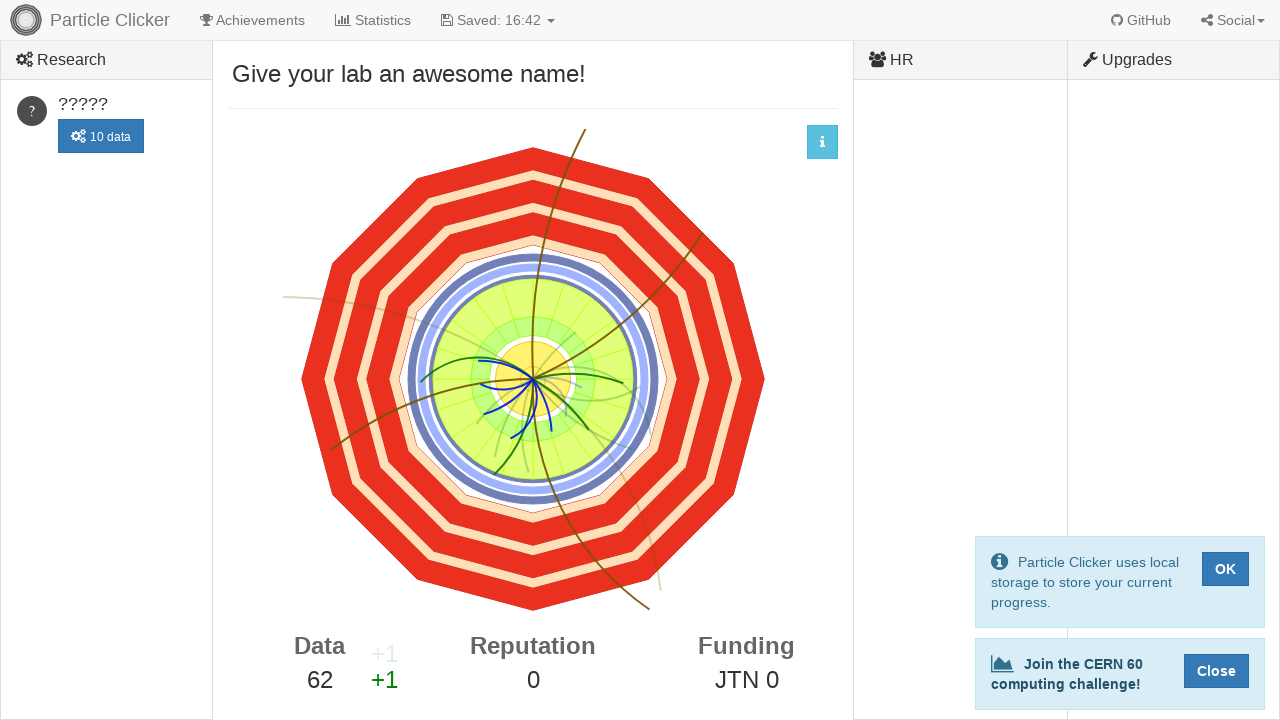

Clicked detector element (click 63 of 500) at (533, 379) on #detector-events
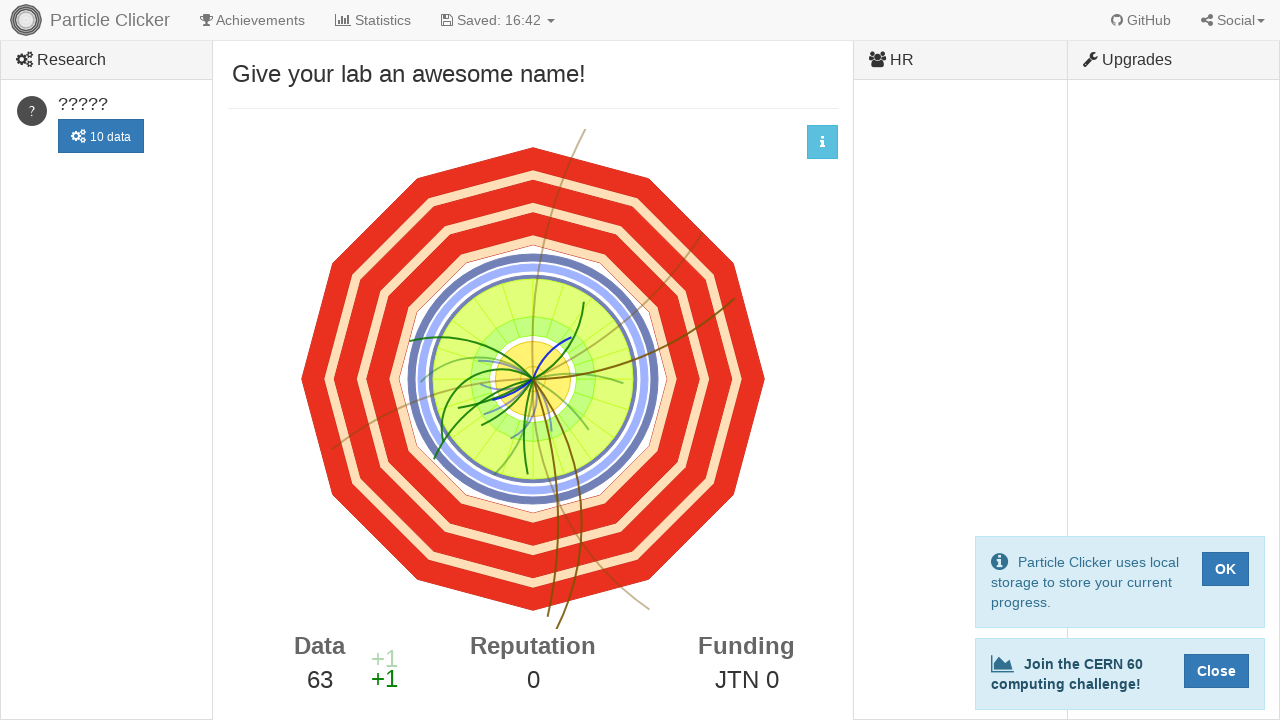

Clicked detector element (click 64 of 500) at (533, 379) on #detector-events
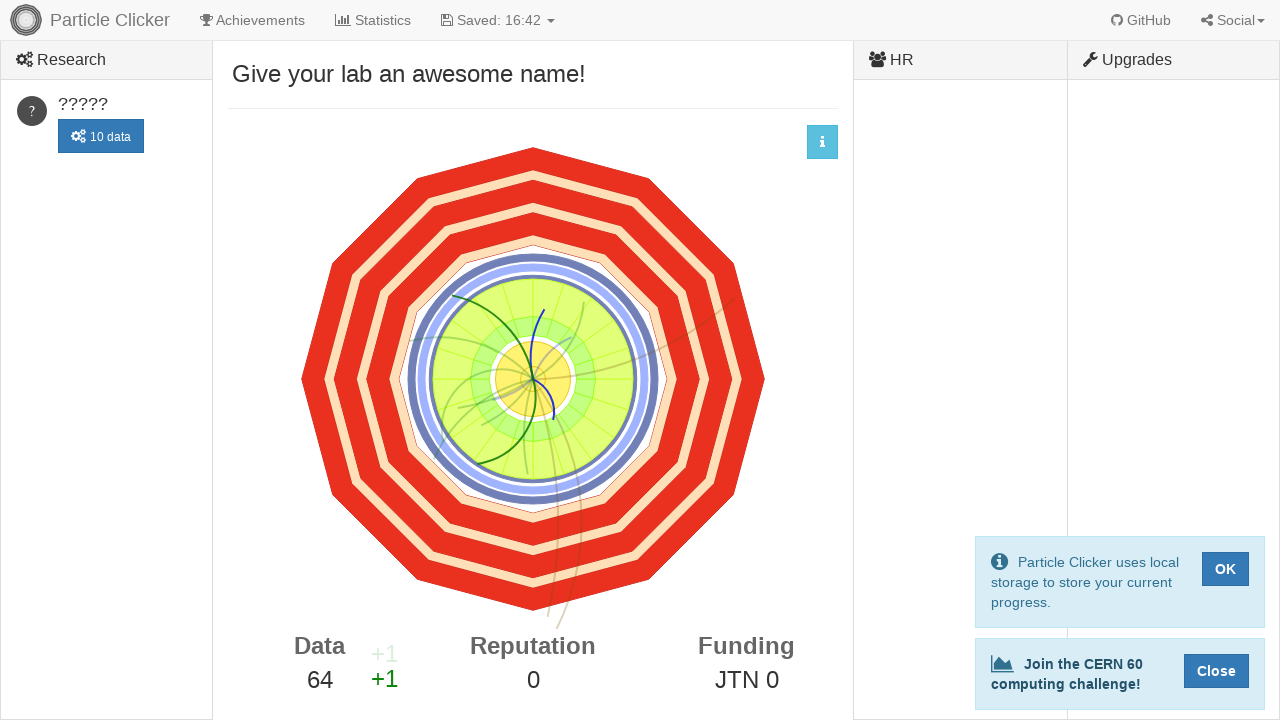

Clicked detector element (click 65 of 500) at (533, 379) on #detector-events
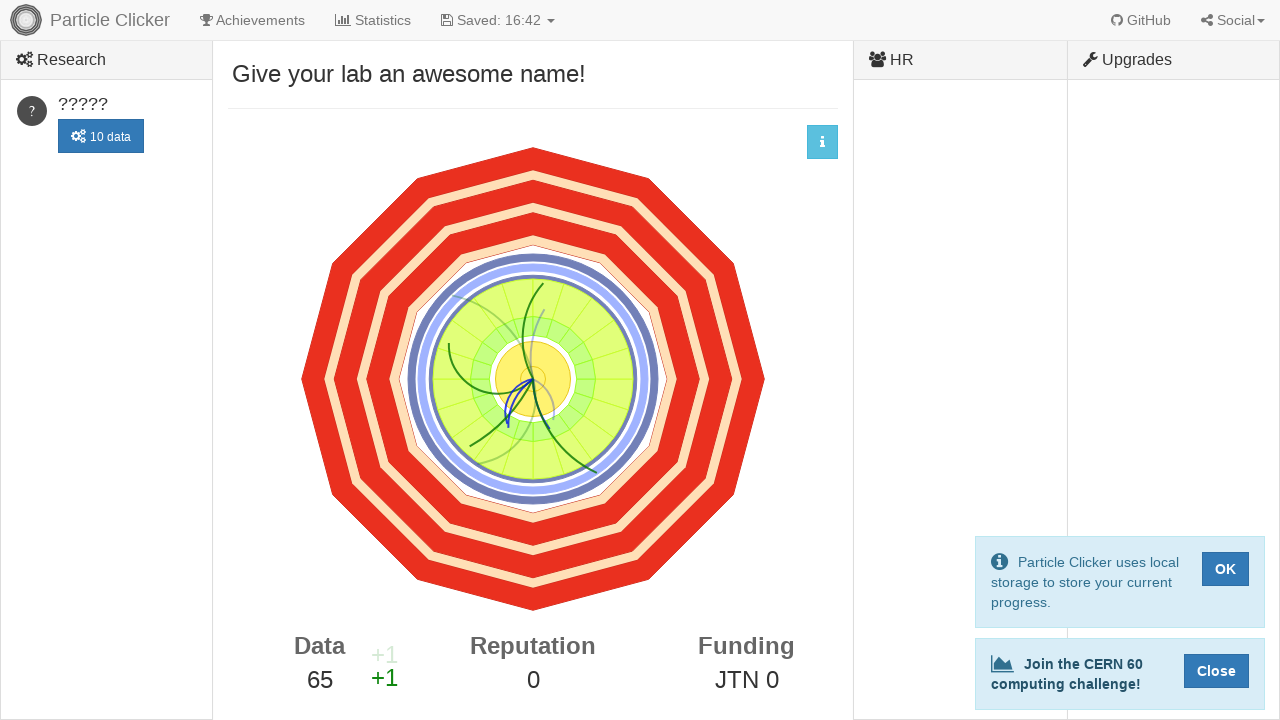

Clicked detector element (click 66 of 500) at (533, 379) on #detector-events
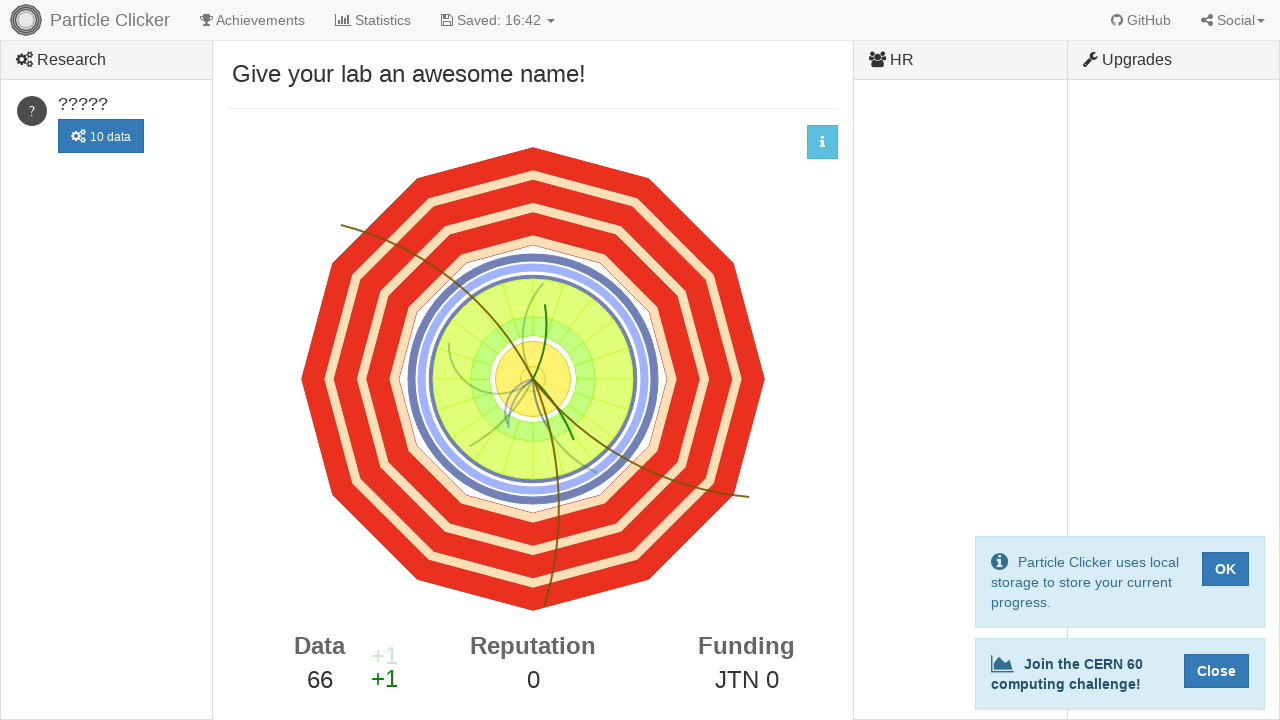

Clicked detector element (click 67 of 500) at (533, 379) on #detector-events
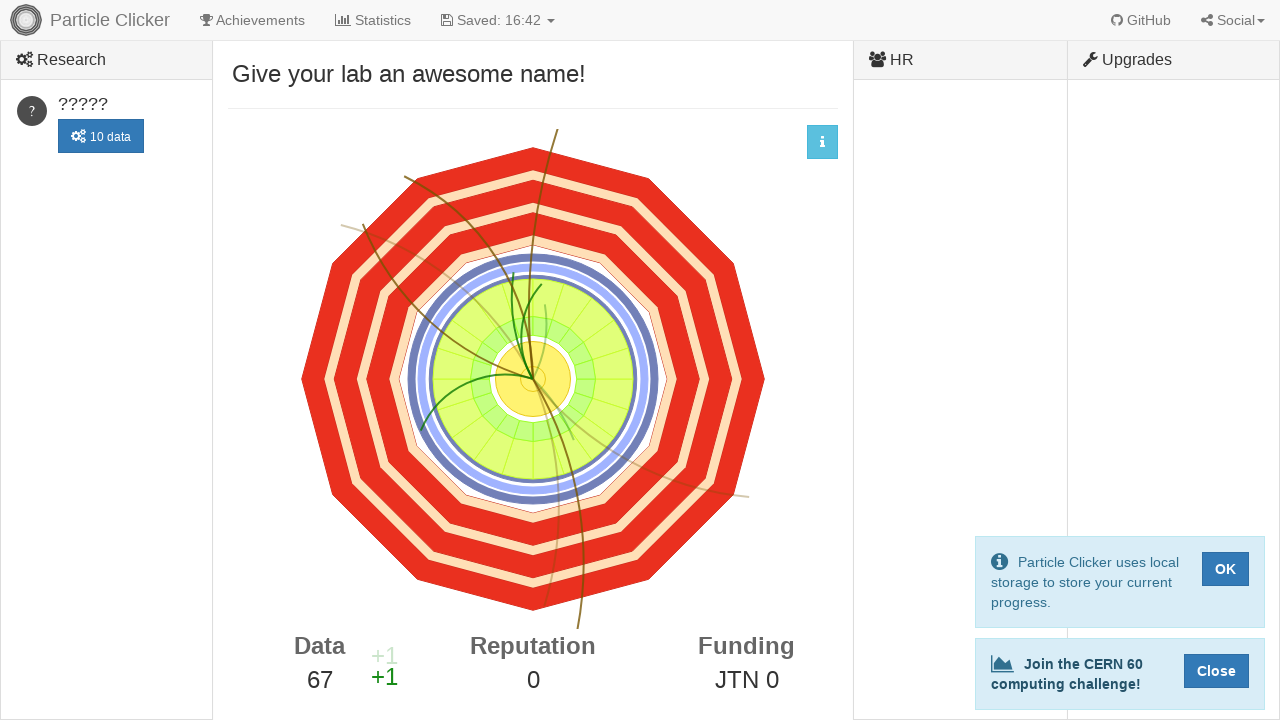

Clicked detector element (click 68 of 500) at (533, 379) on #detector-events
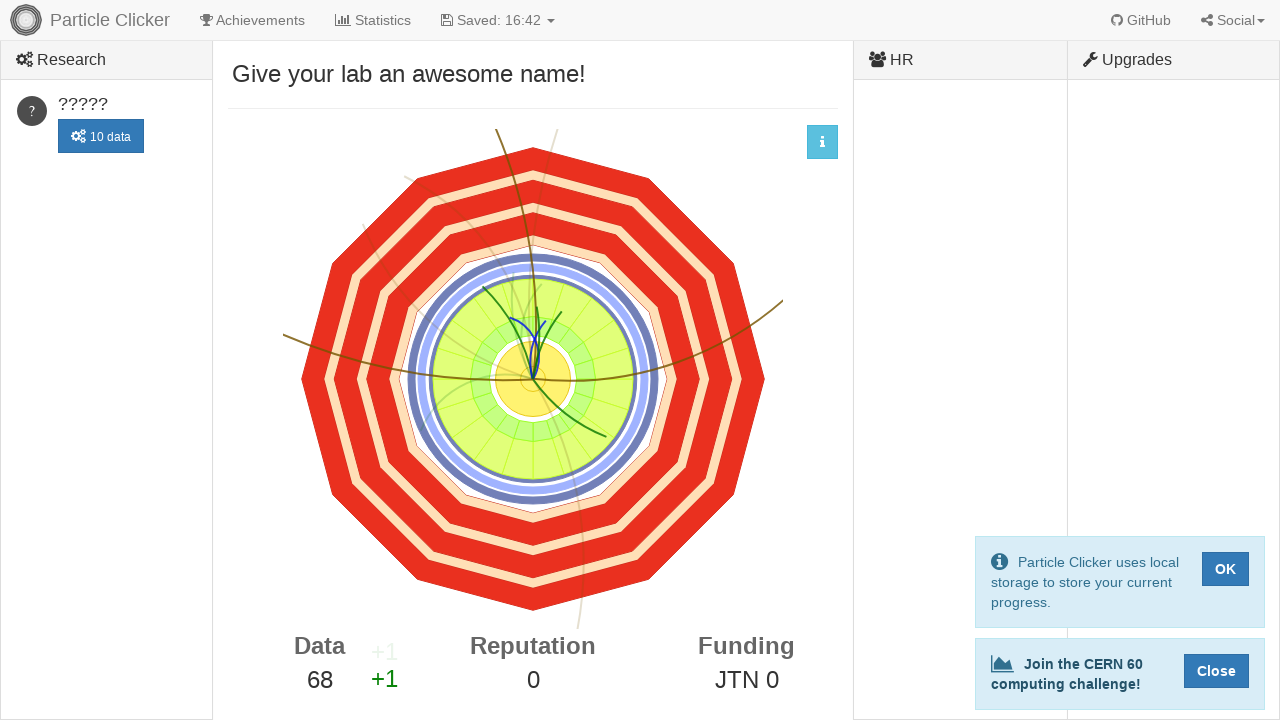

Clicked detector element (click 69 of 500) at (533, 379) on #detector-events
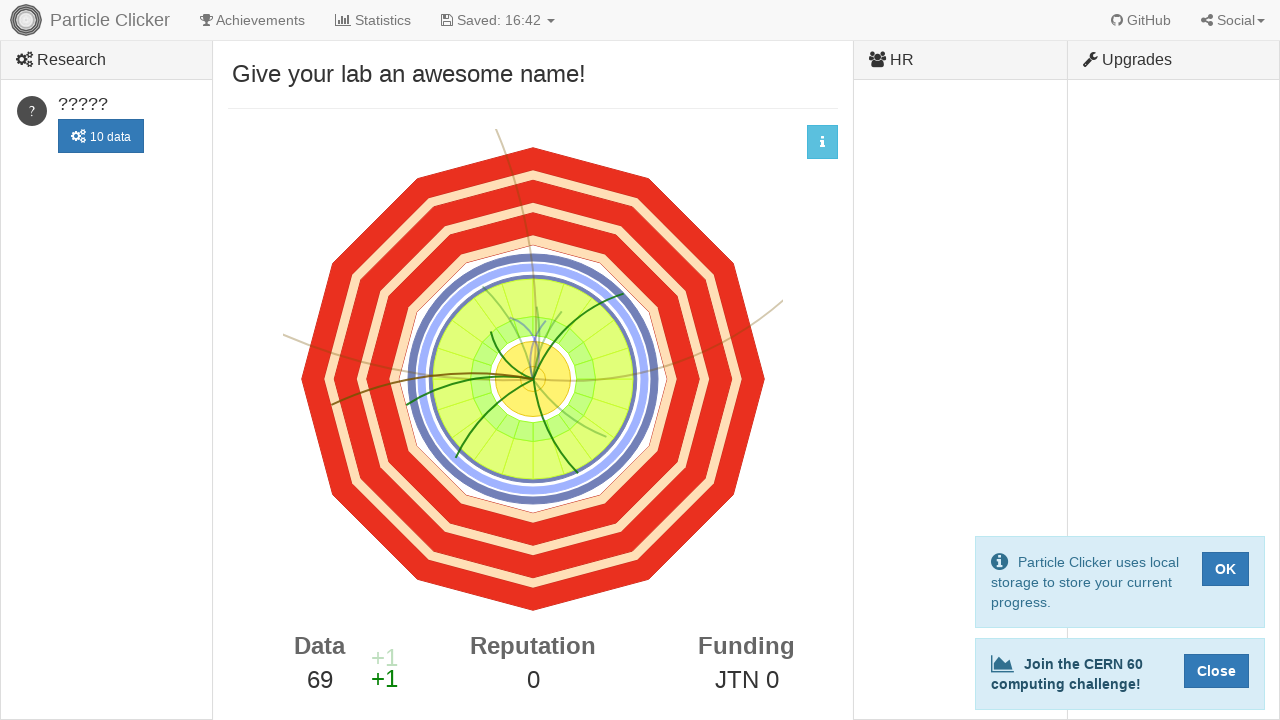

Clicked detector element (click 70 of 500) at (533, 379) on #detector-events
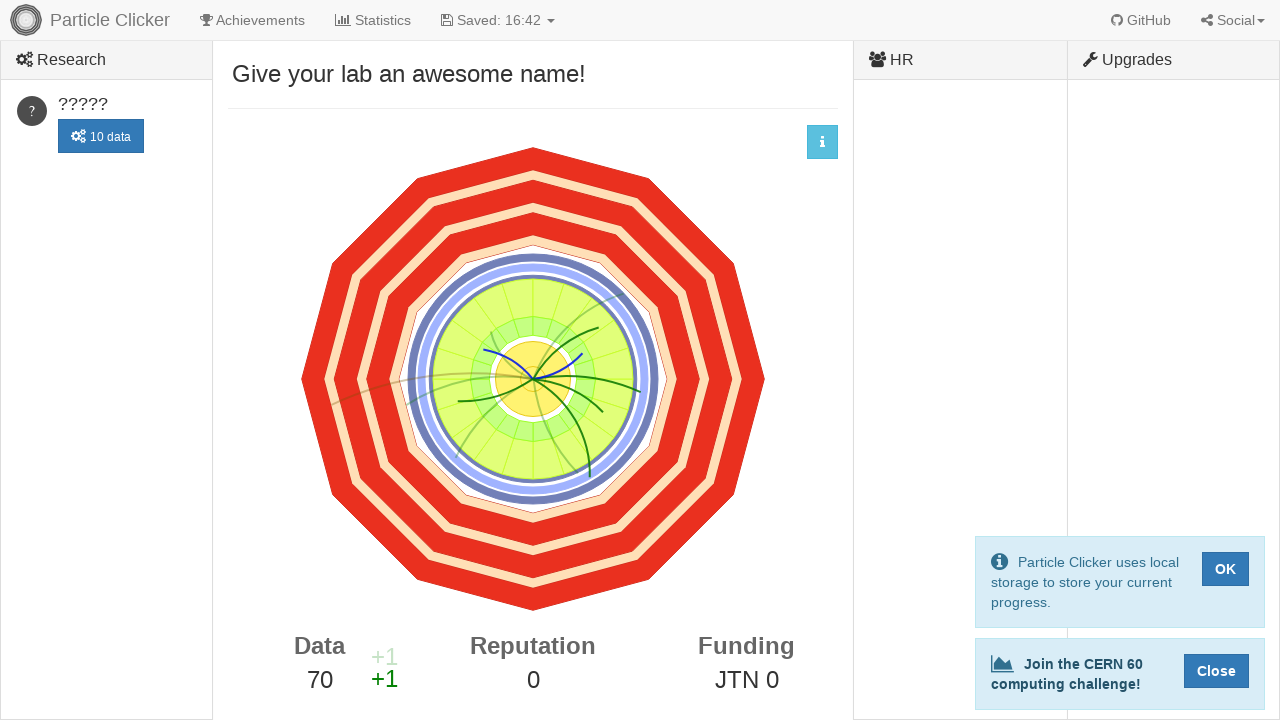

Clicked detector element (click 71 of 500) at (533, 379) on #detector-events
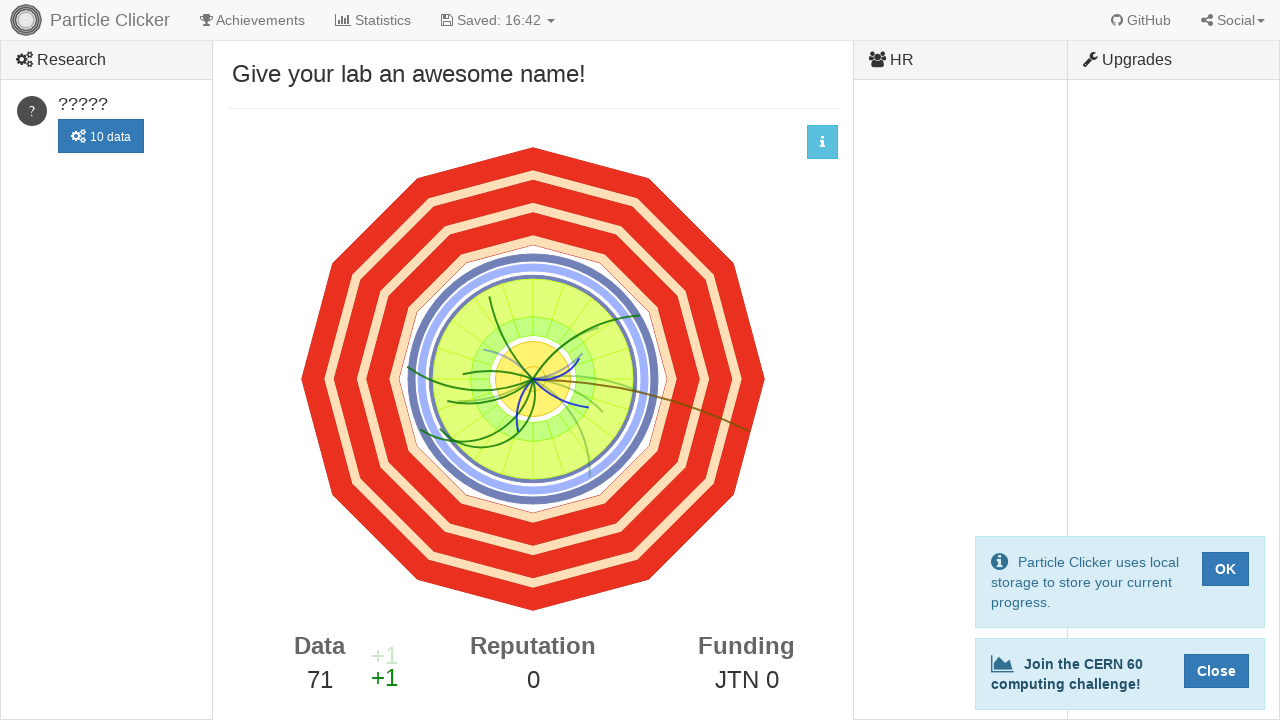

Clicked detector element (click 72 of 500) at (533, 379) on #detector-events
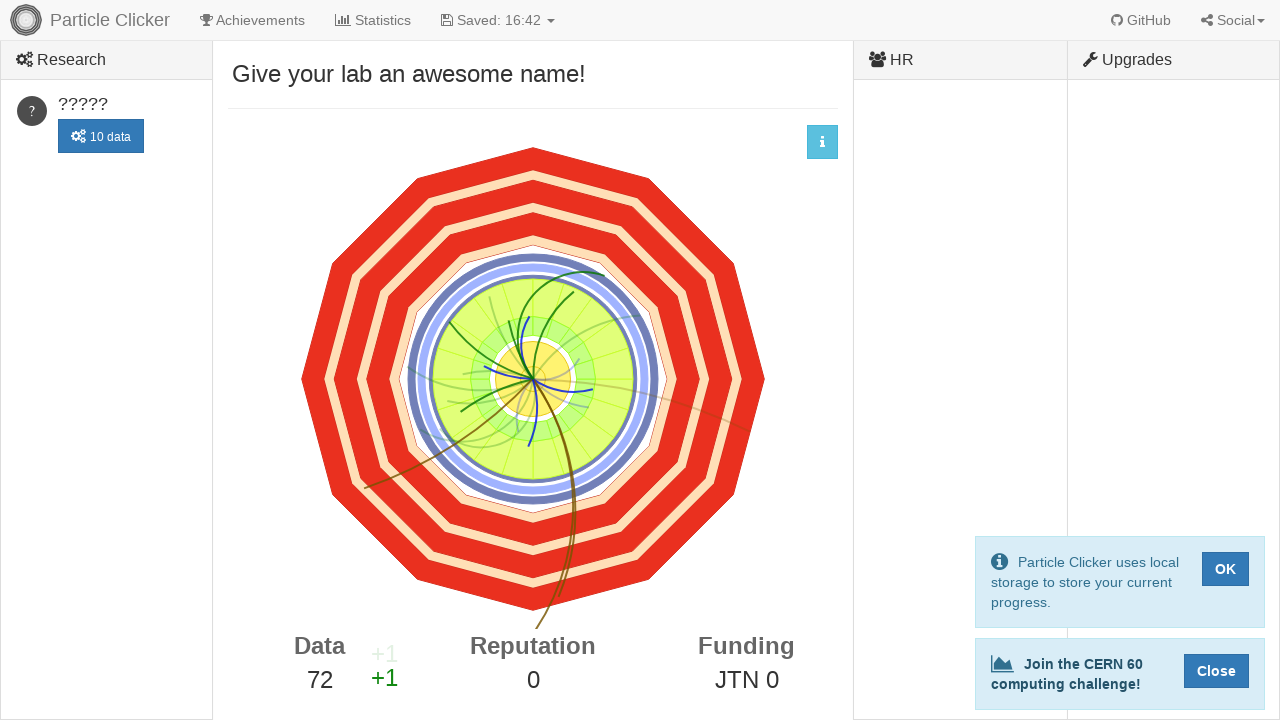

Clicked detector element (click 73 of 500) at (533, 379) on #detector-events
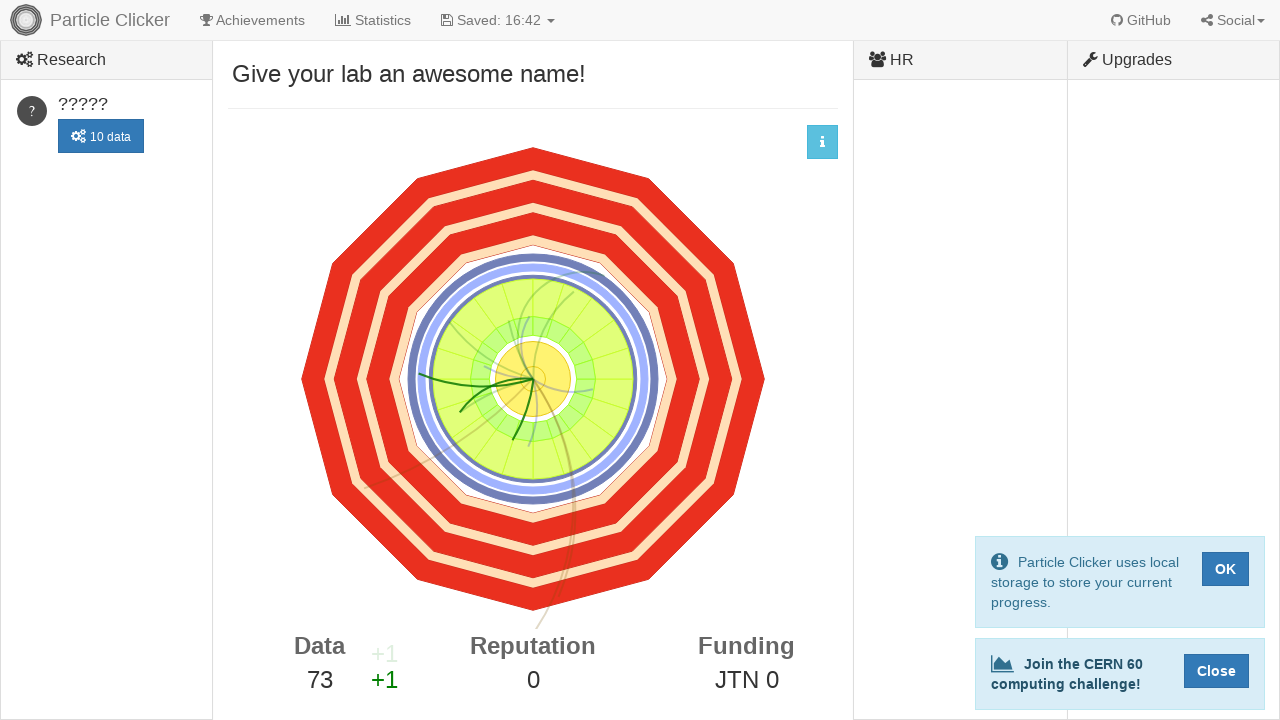

Clicked detector element (click 74 of 500) at (533, 379) on #detector-events
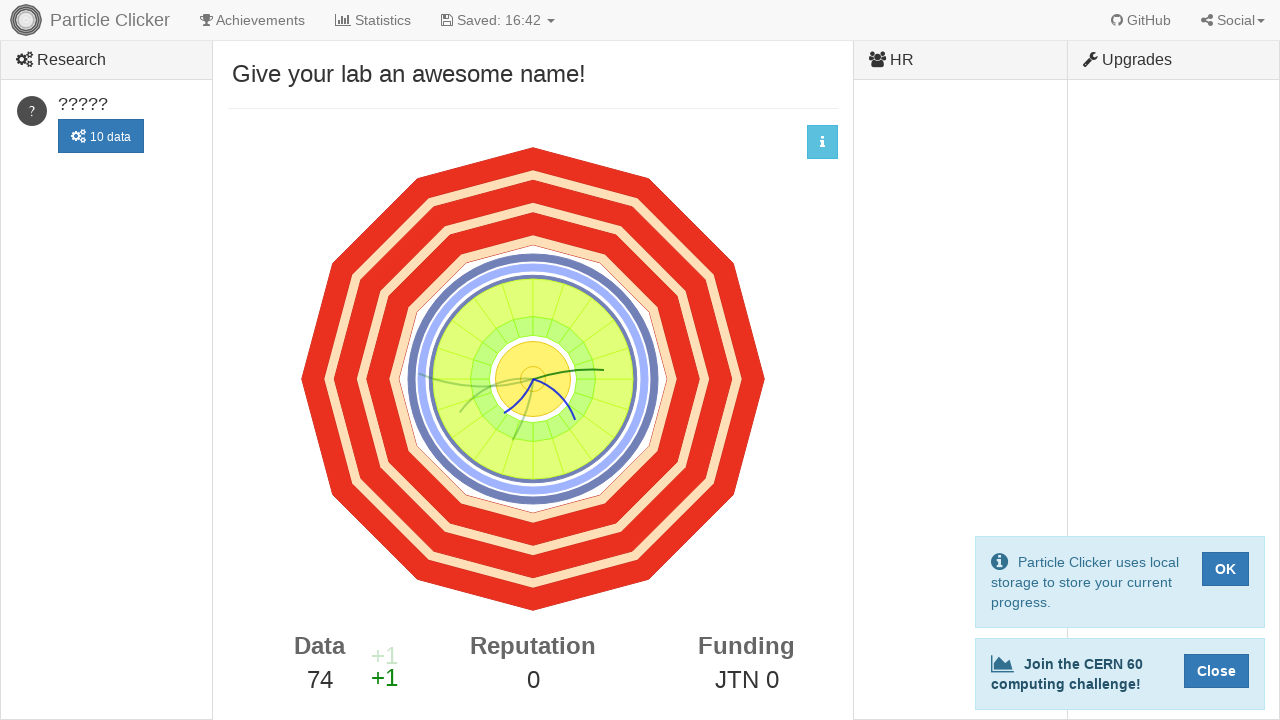

Clicked detector element (click 75 of 500) at (533, 379) on #detector-events
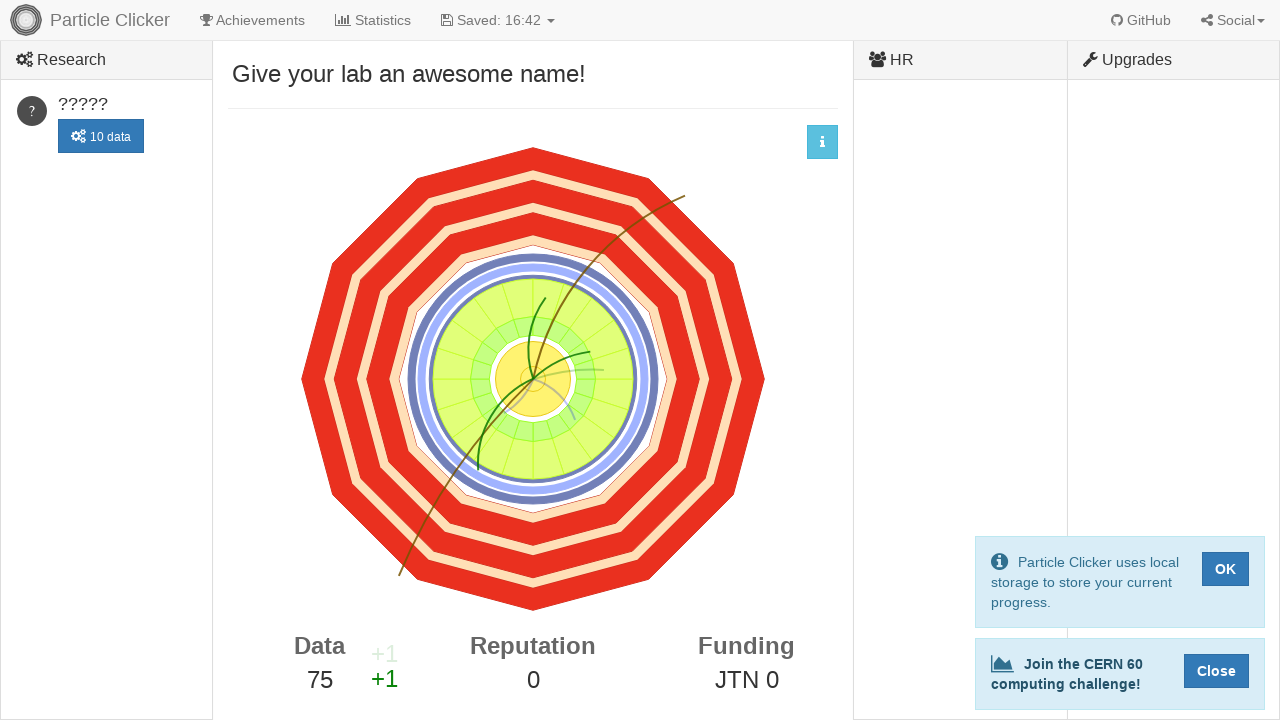

Clicked detector element (click 76 of 500) at (533, 379) on #detector-events
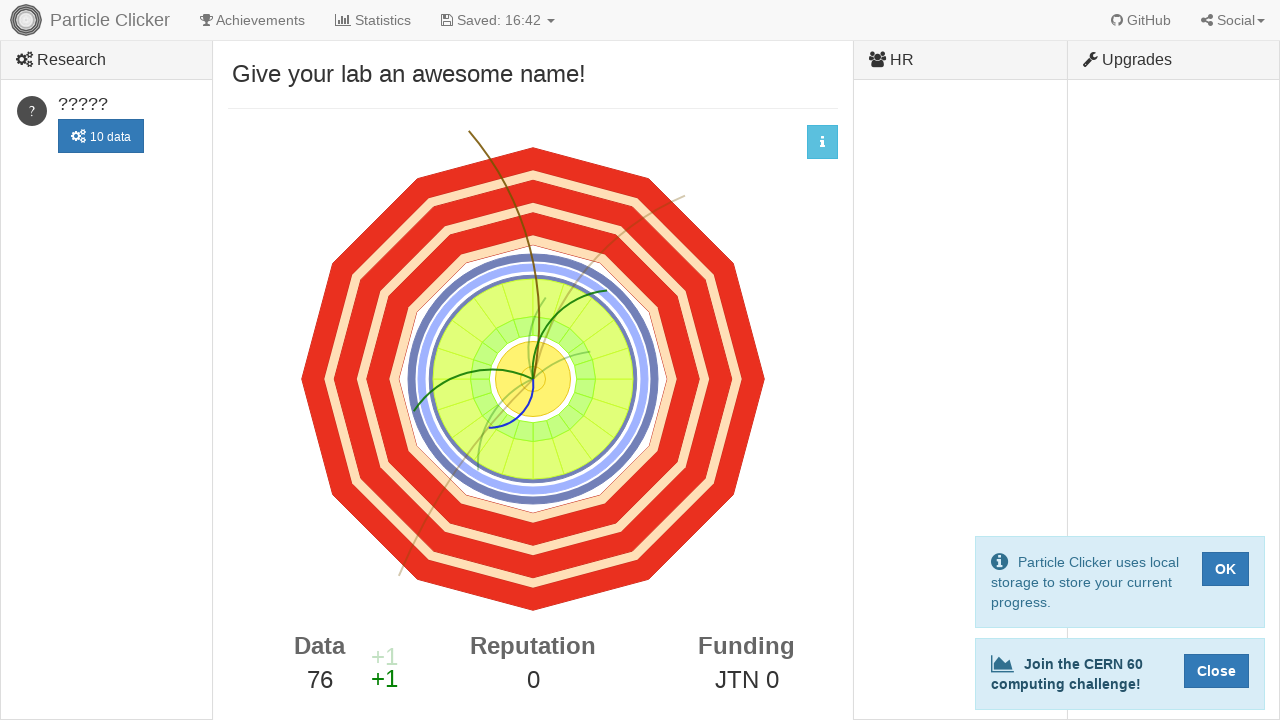

Clicked detector element (click 77 of 500) at (533, 379) on #detector-events
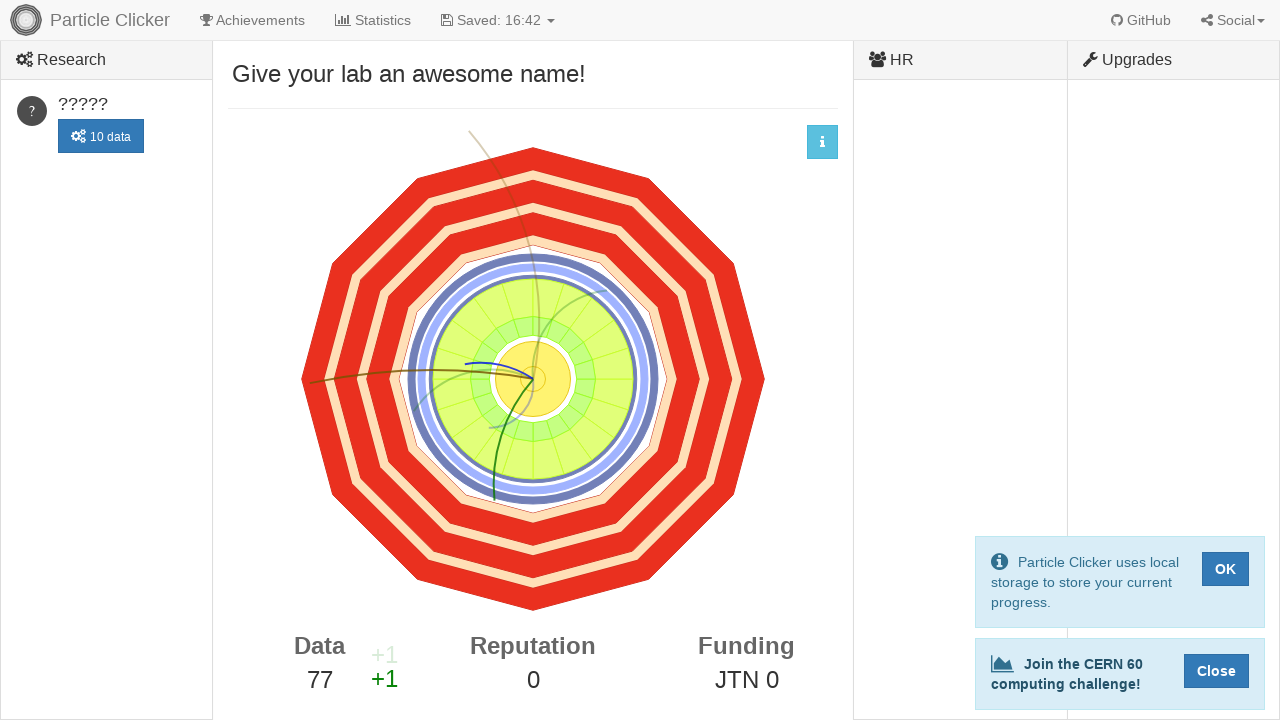

Clicked detector element (click 78 of 500) at (533, 379) on #detector-events
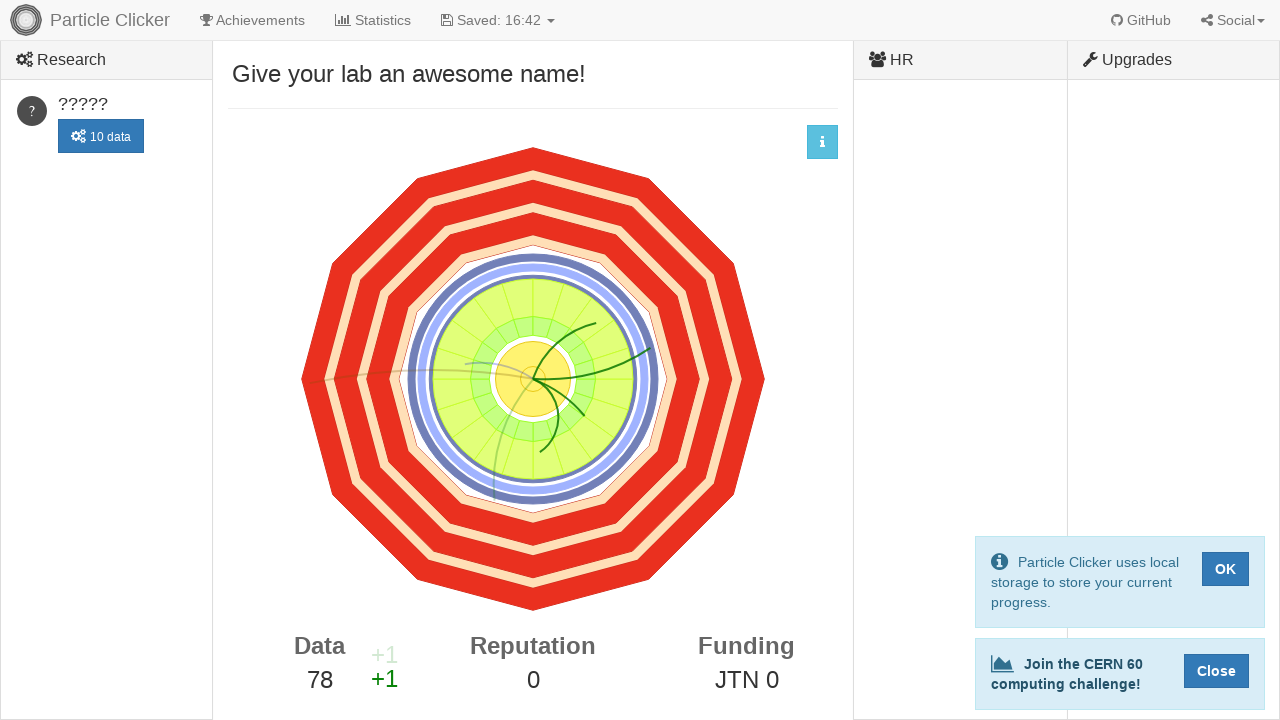

Clicked detector element (click 79 of 500) at (533, 379) on #detector-events
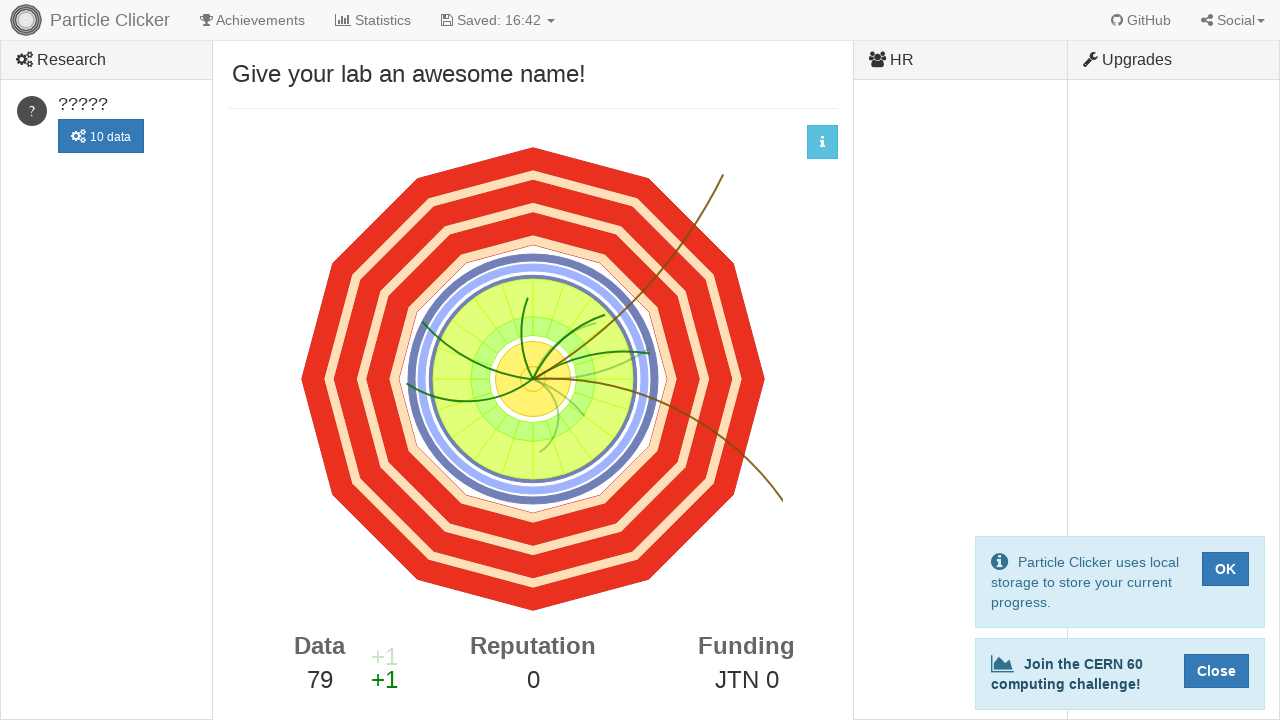

Clicked detector element (click 80 of 500) at (533, 379) on #detector-events
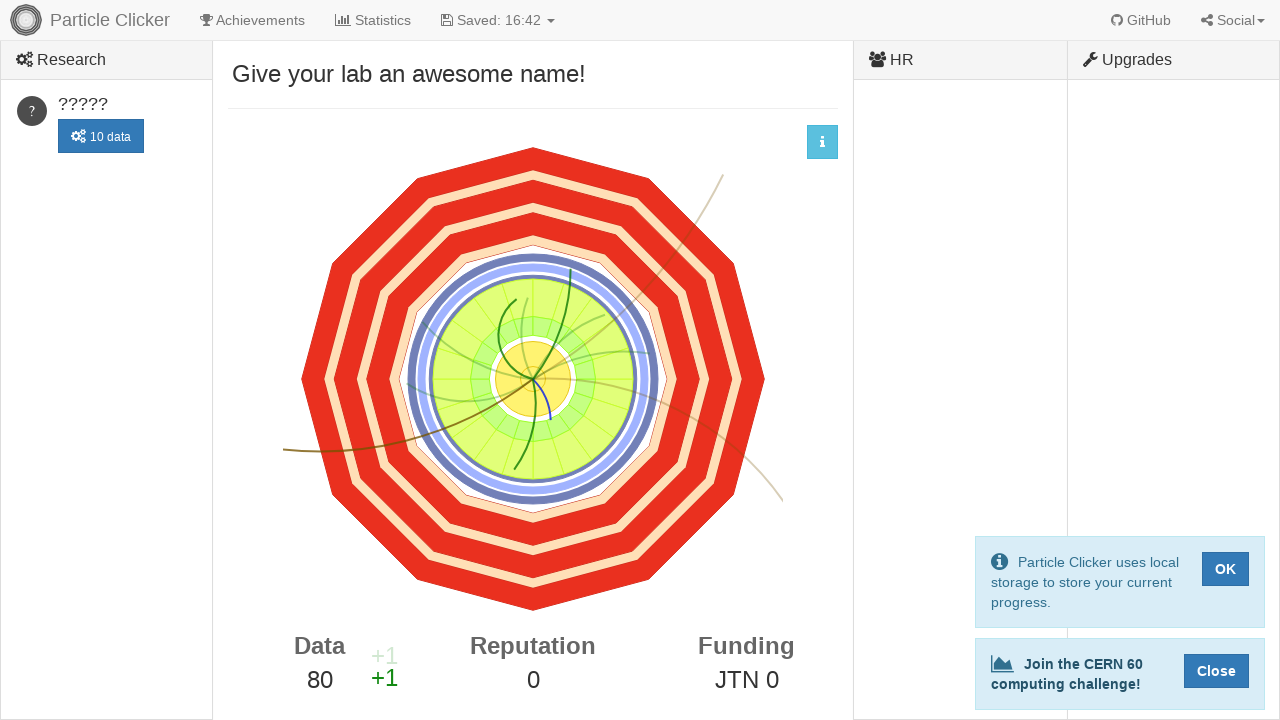

Clicked detector element (click 81 of 500) at (533, 379) on #detector-events
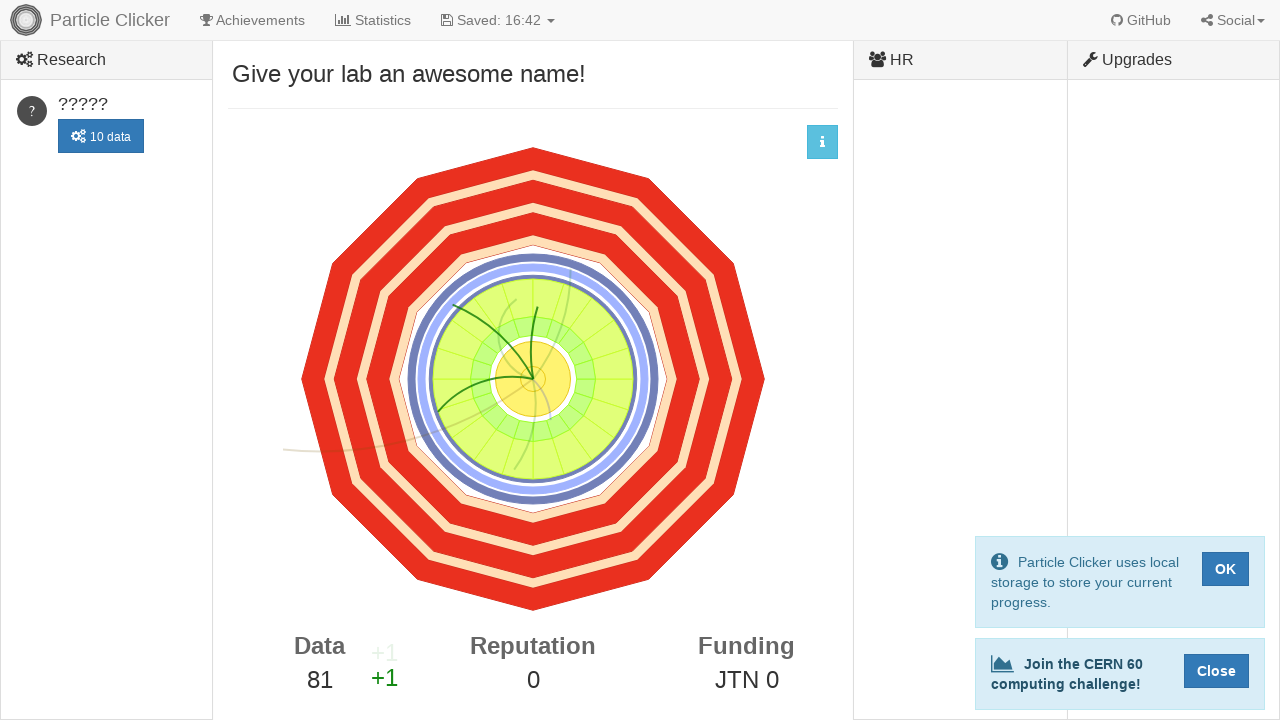

Clicked detector element (click 82 of 500) at (533, 379) on #detector-events
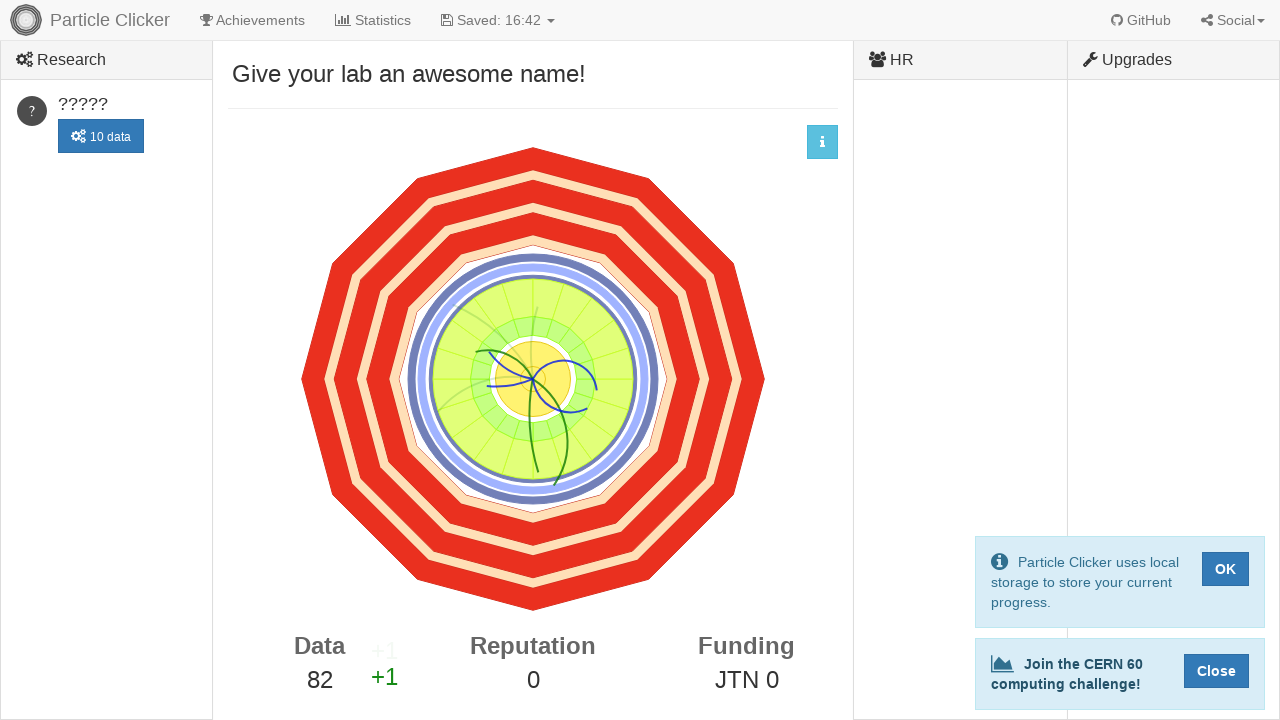

Clicked detector element (click 83 of 500) at (533, 379) on #detector-events
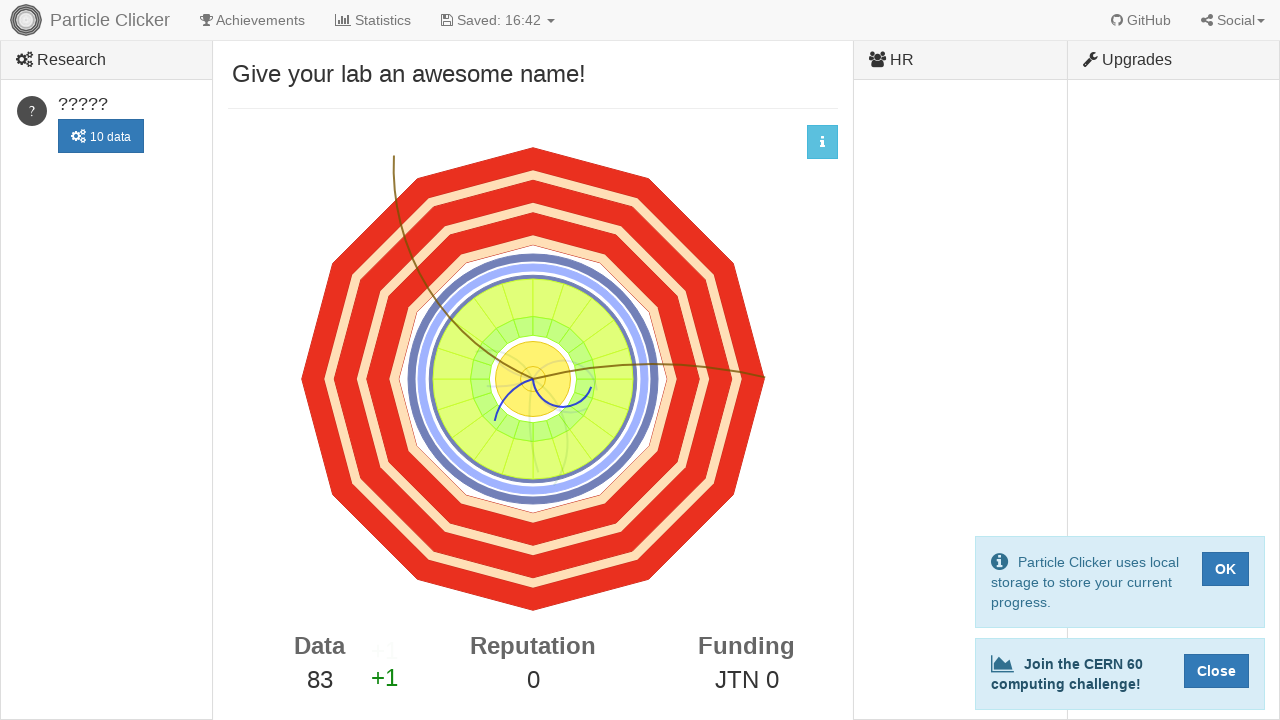

Clicked detector element (click 84 of 500) at (533, 379) on #detector-events
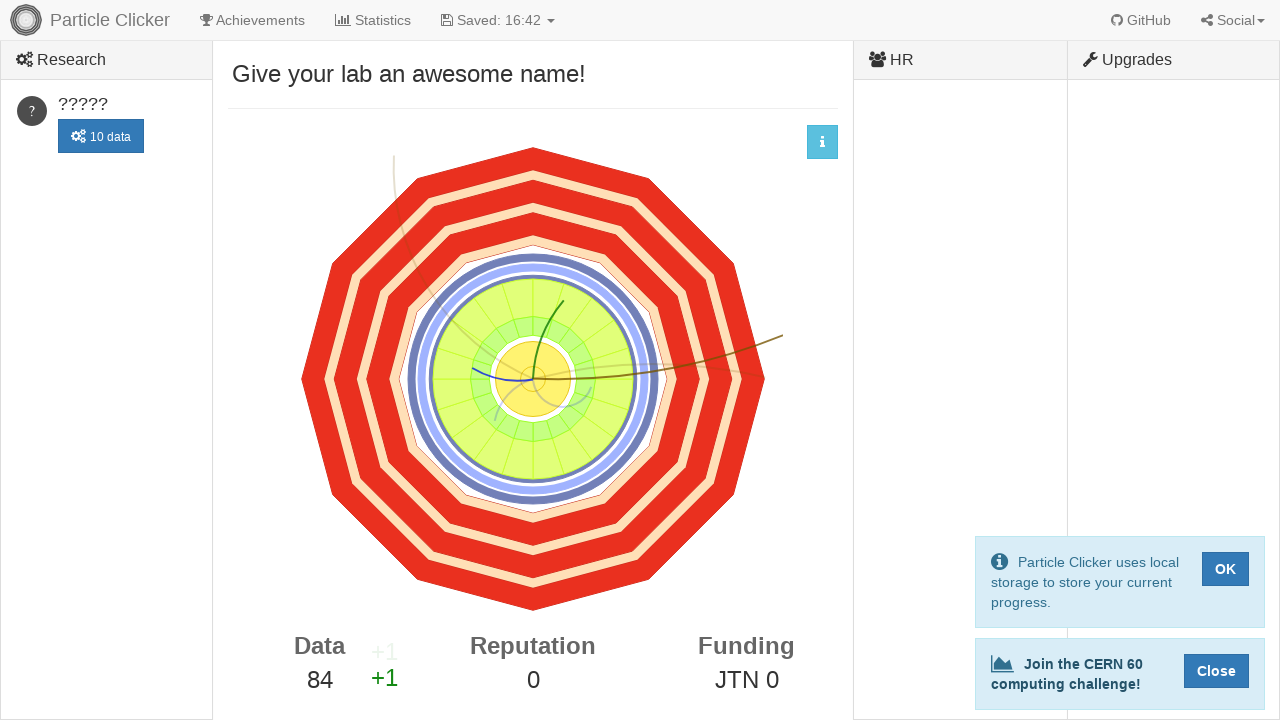

Clicked detector element (click 85 of 500) at (533, 379) on #detector-events
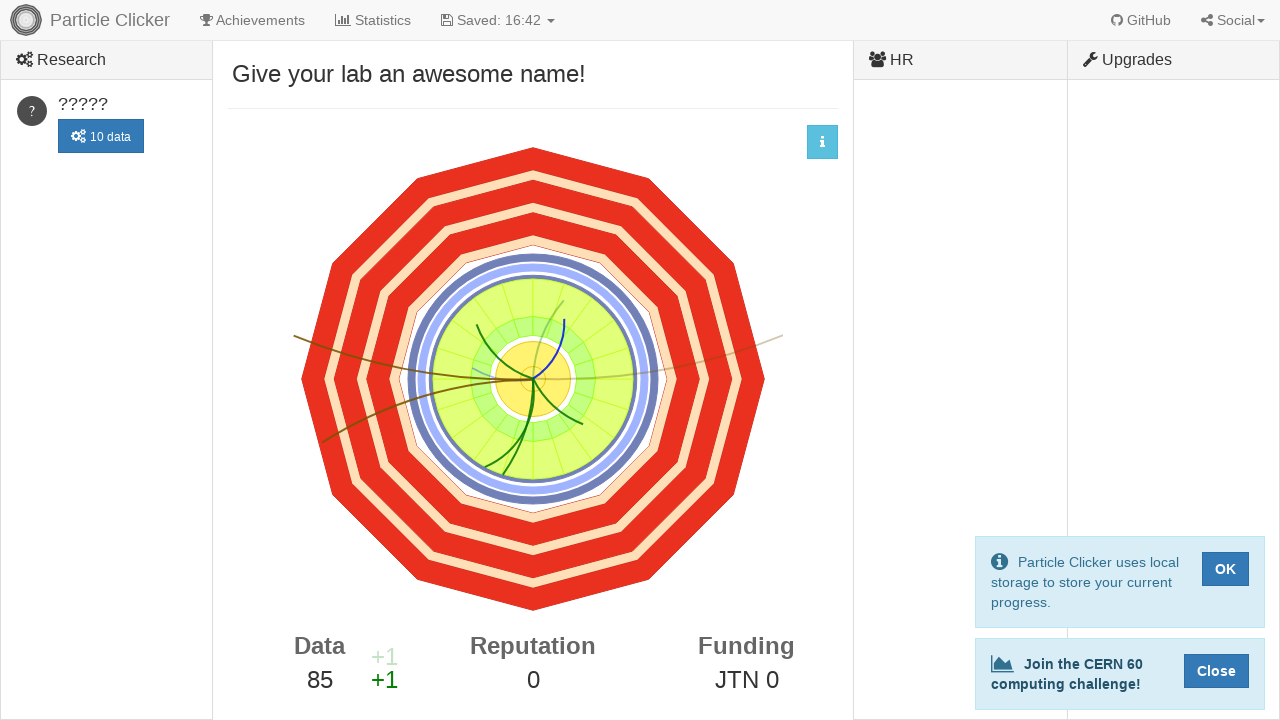

Clicked detector element (click 86 of 500) at (533, 379) on #detector-events
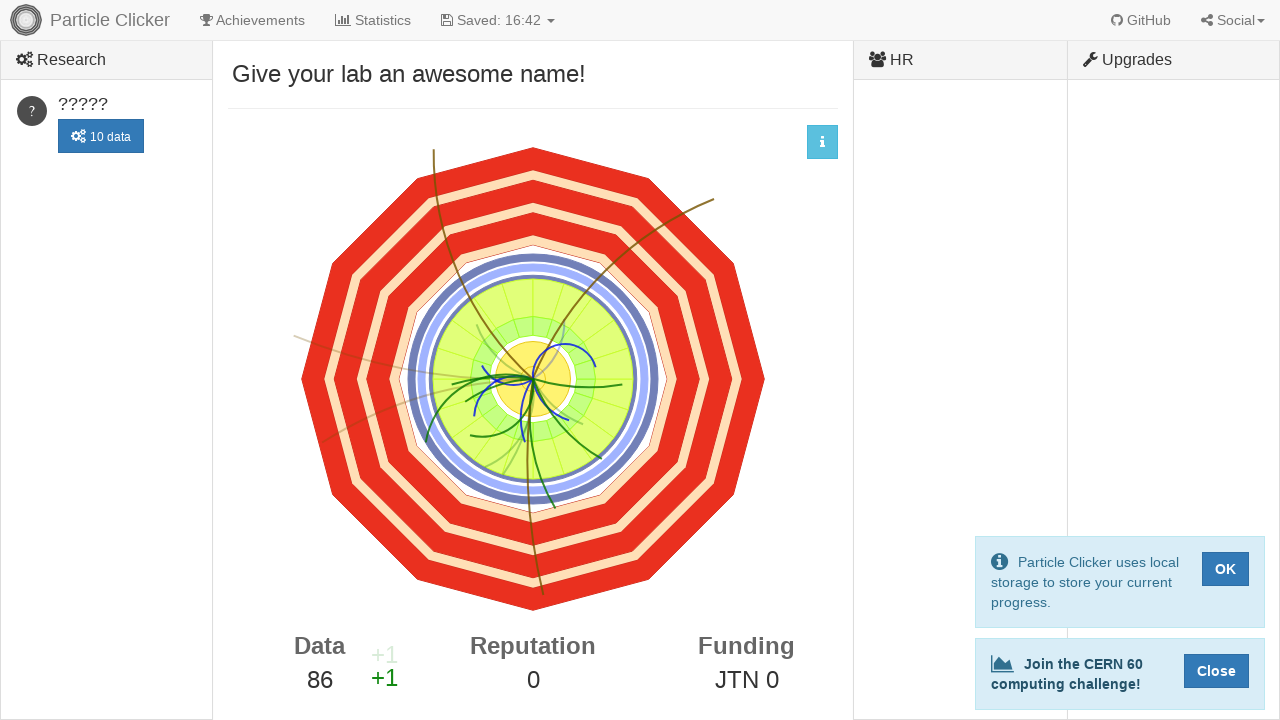

Clicked detector element (click 87 of 500) at (533, 379) on #detector-events
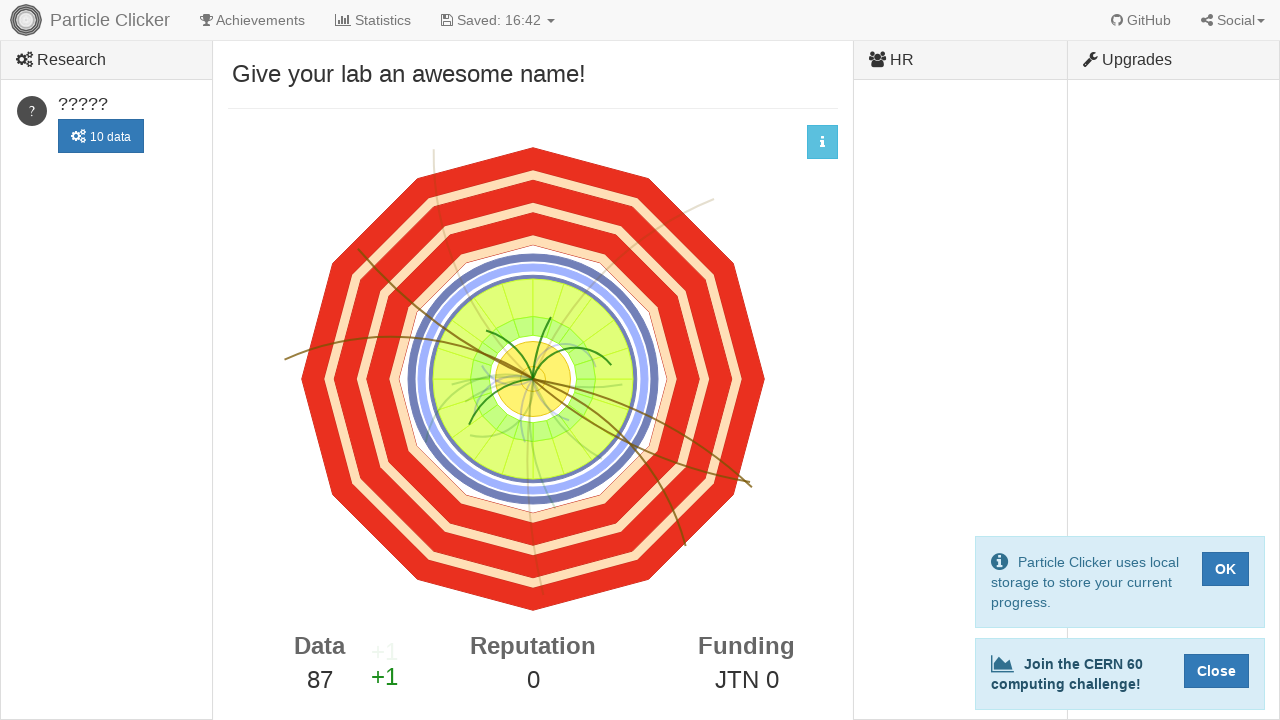

Clicked detector element (click 88 of 500) at (533, 379) on #detector-events
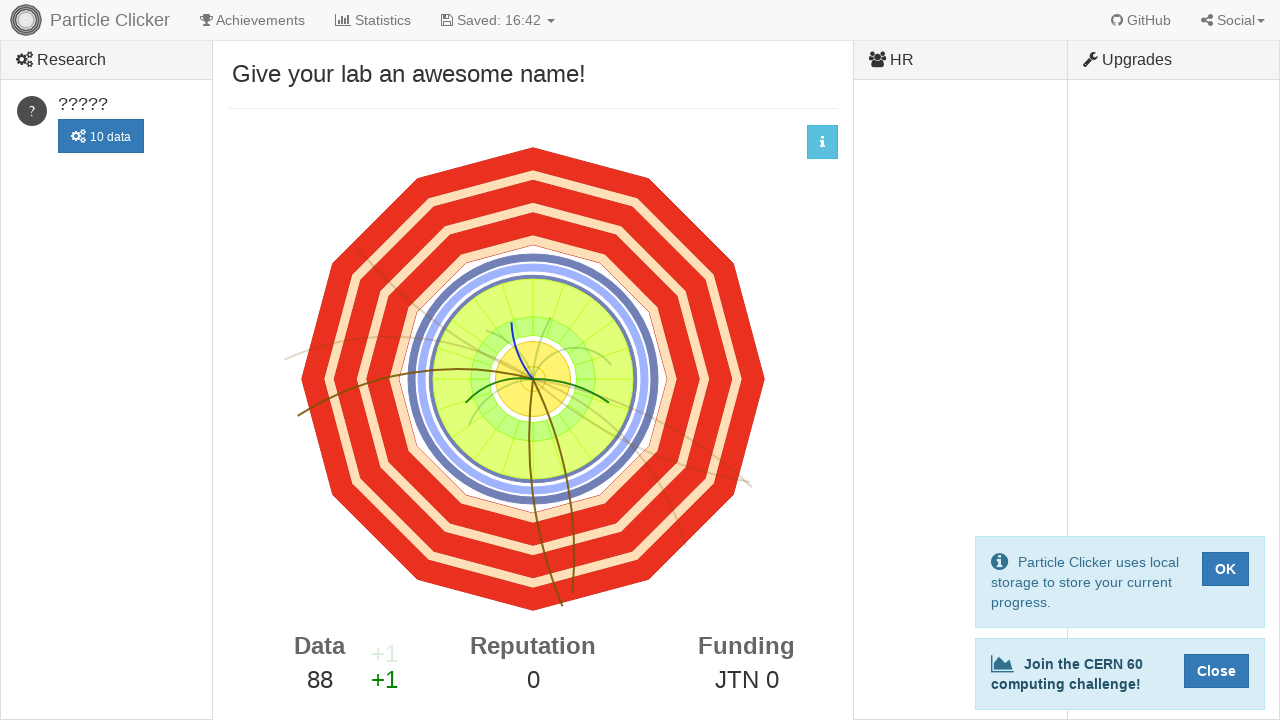

Clicked detector element (click 89 of 500) at (533, 379) on #detector-events
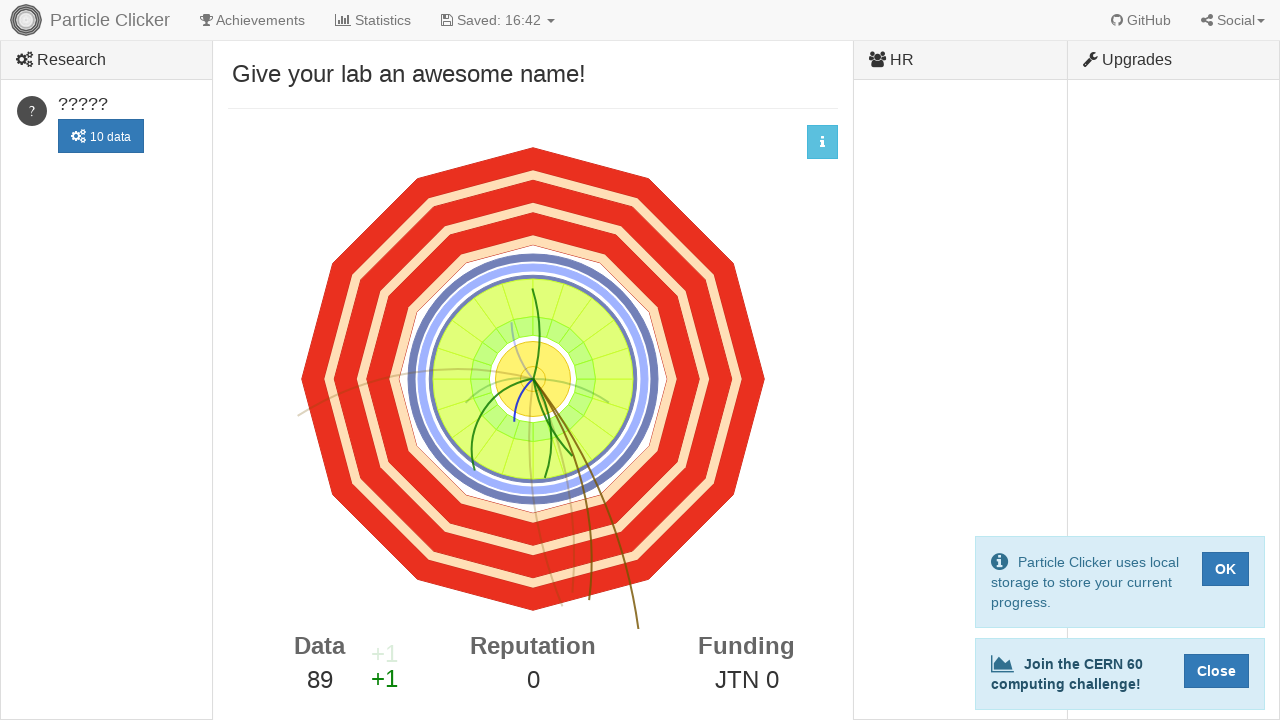

Clicked detector element (click 90 of 500) at (533, 379) on #detector-events
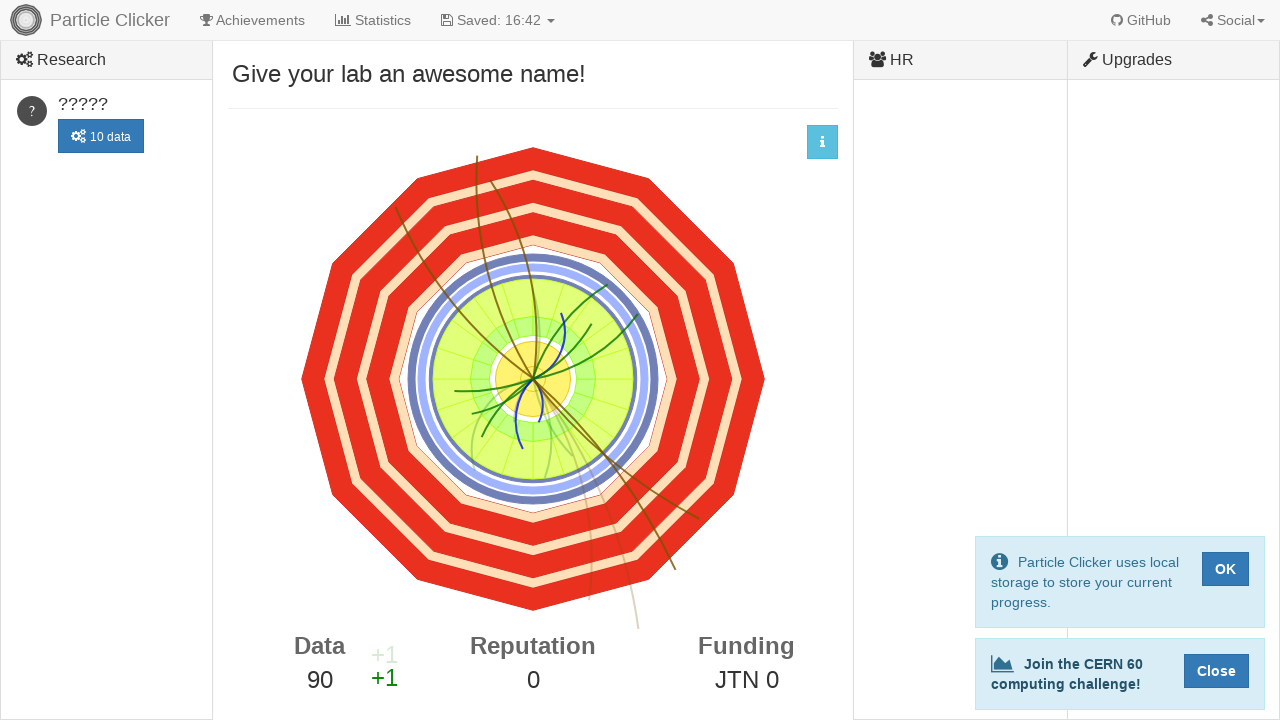

Clicked detector element (click 91 of 500) at (533, 379) on #detector-events
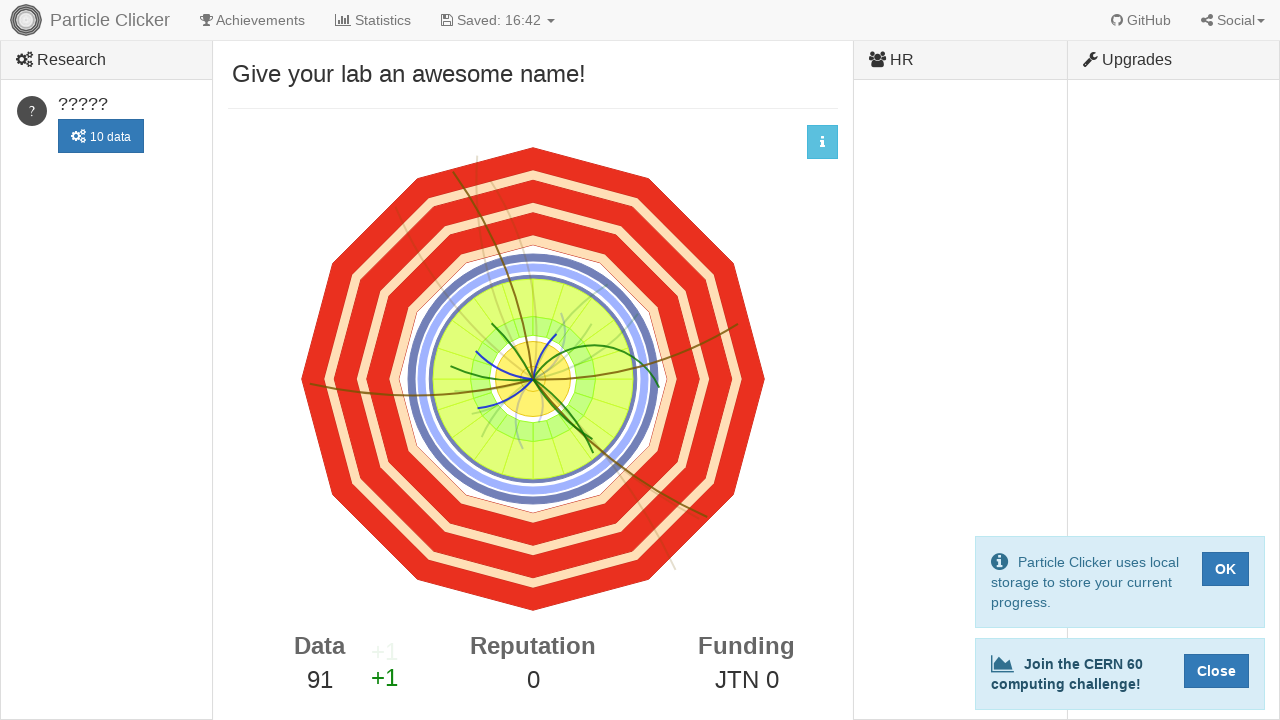

Clicked detector element (click 92 of 500) at (533, 379) on #detector-events
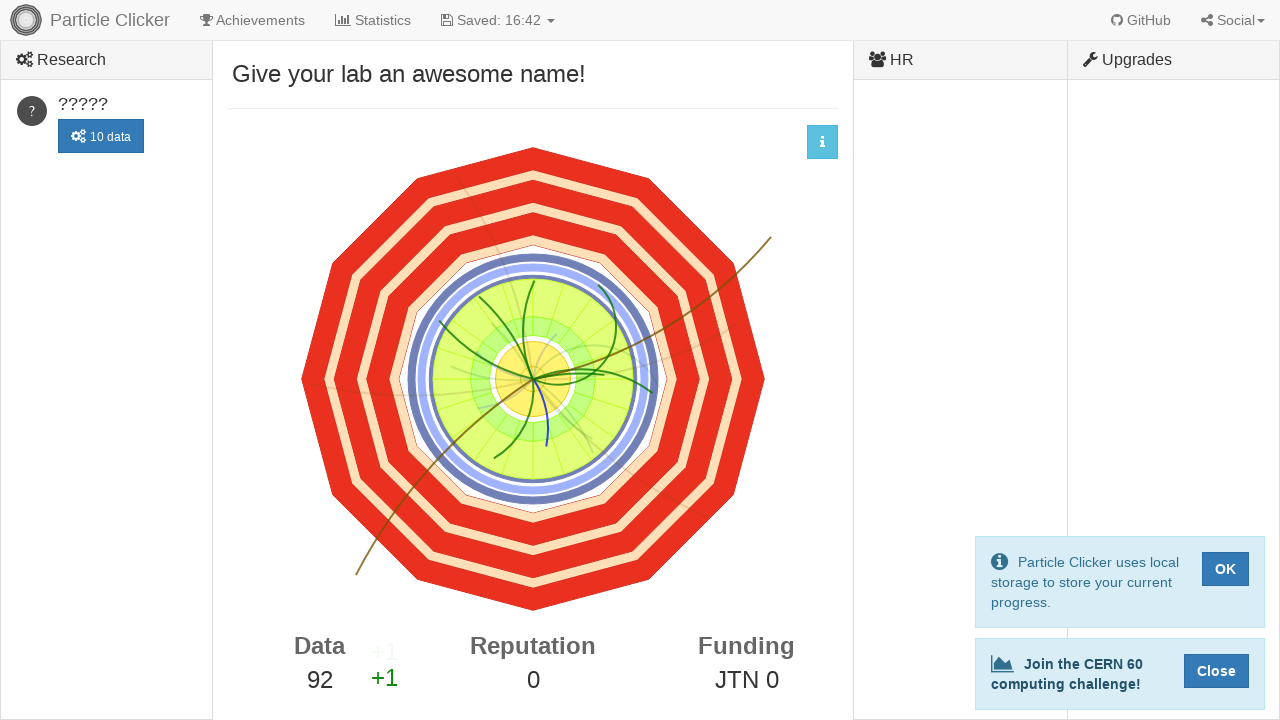

Clicked detector element (click 93 of 500) at (533, 379) on #detector-events
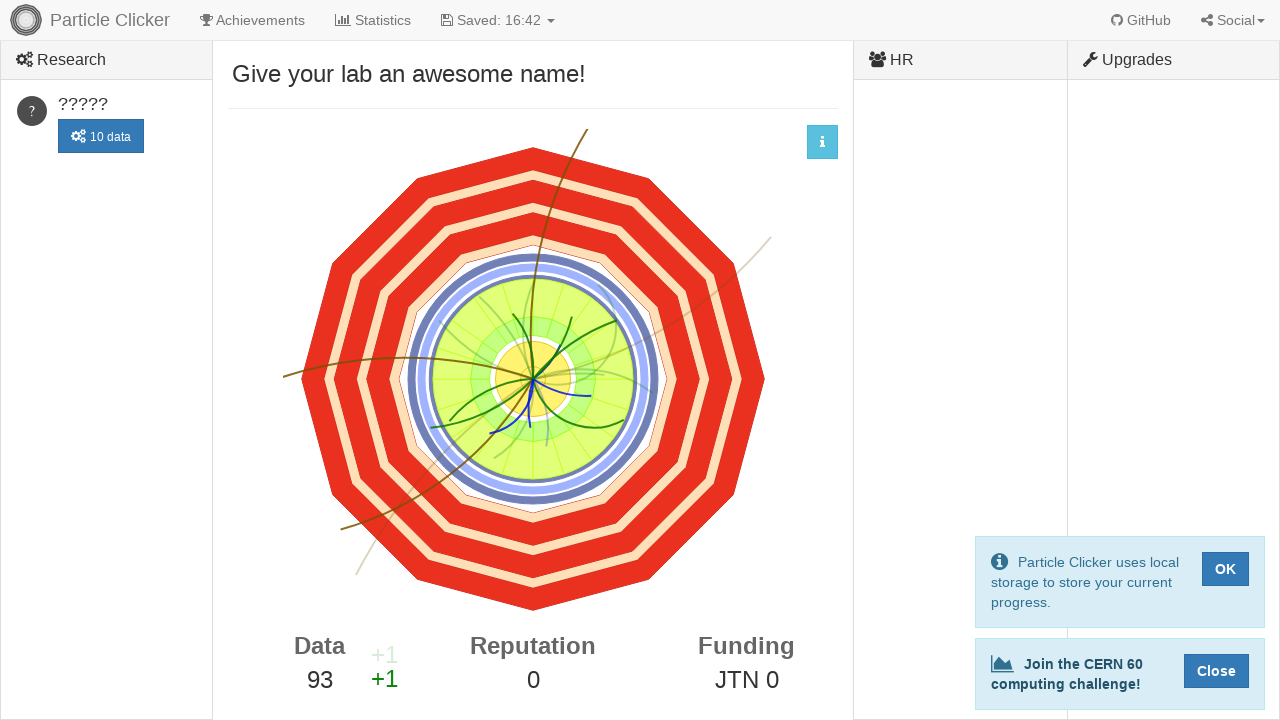

Clicked detector element (click 94 of 500) at (533, 379) on #detector-events
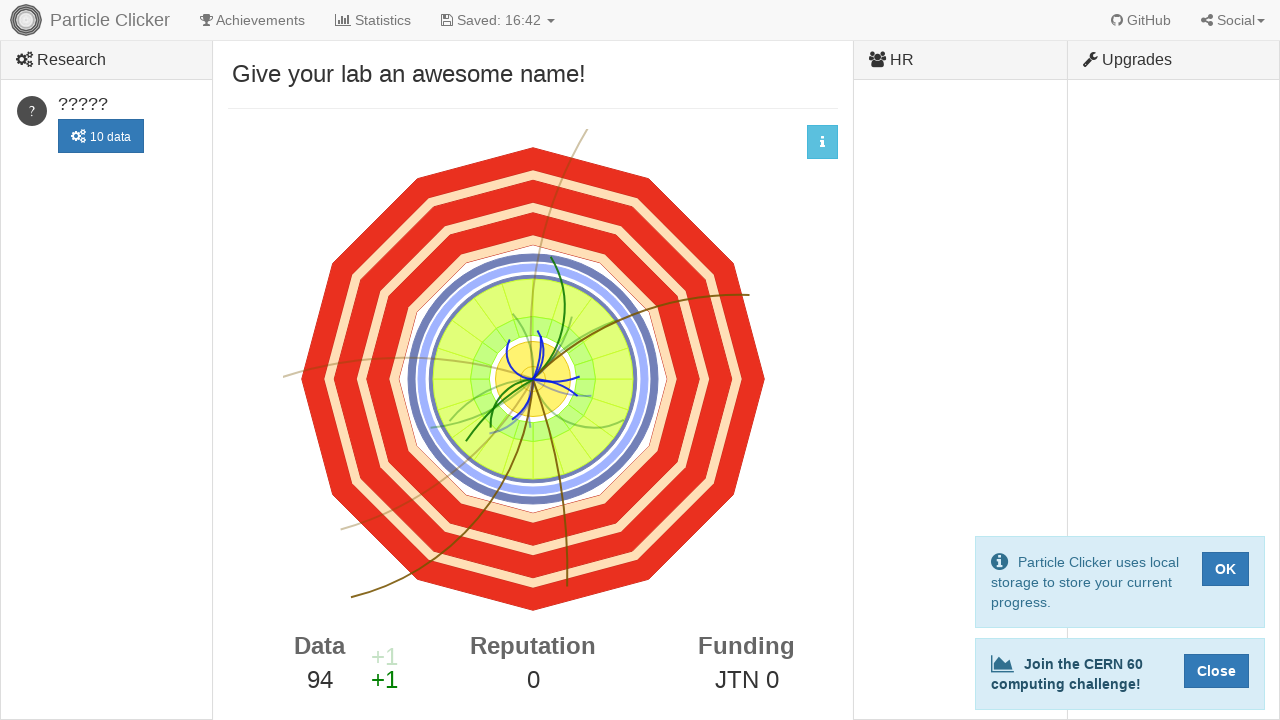

Clicked detector element (click 95 of 500) at (533, 379) on #detector-events
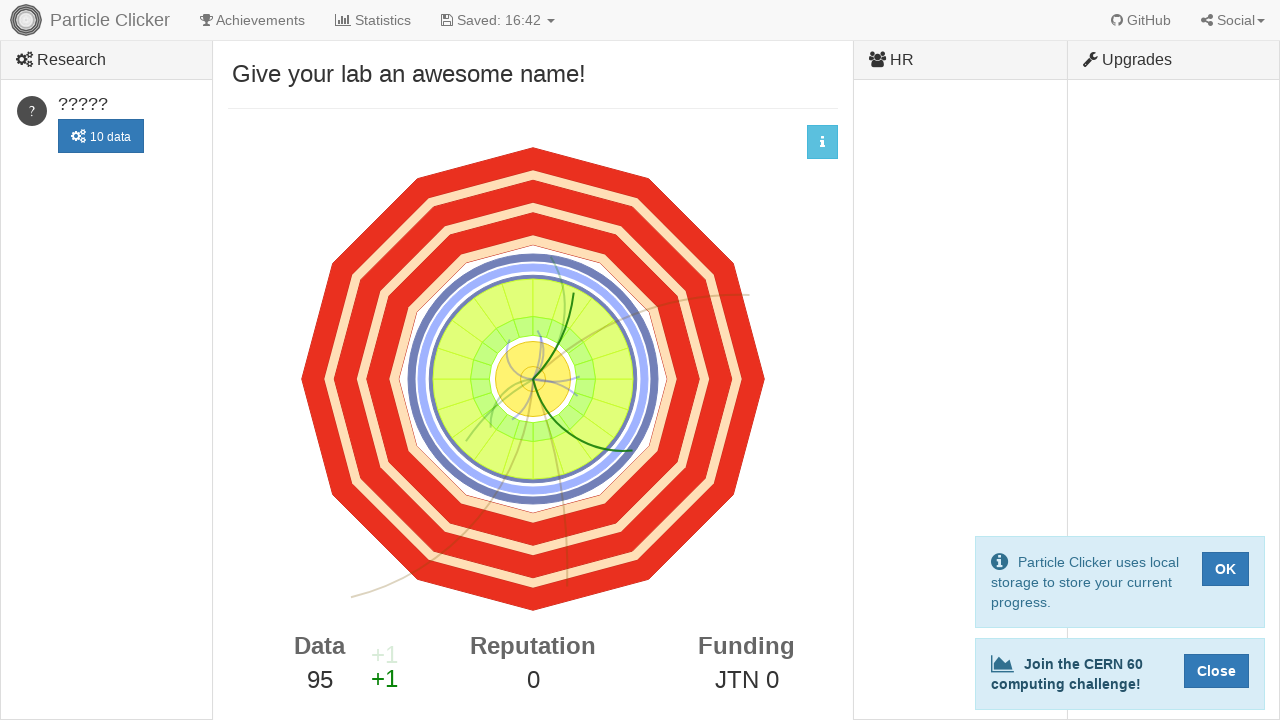

Clicked detector element (click 96 of 500) at (533, 379) on #detector-events
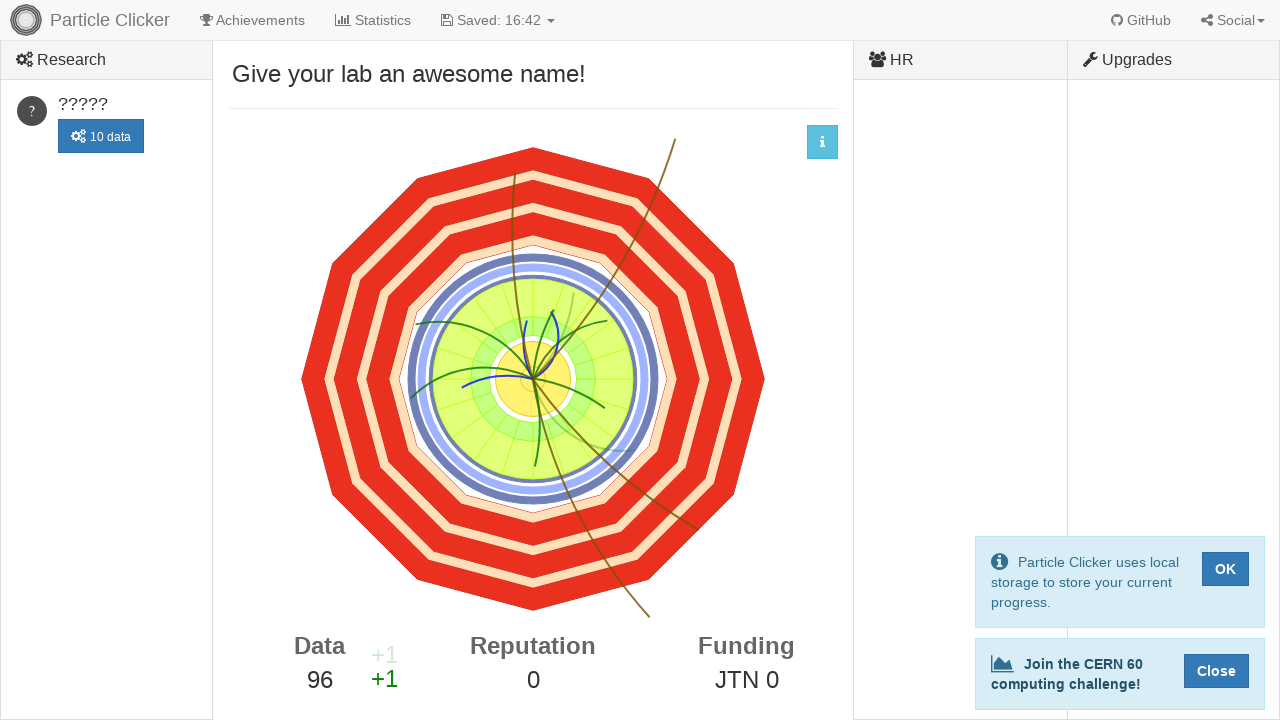

Clicked detector element (click 97 of 500) at (533, 379) on #detector-events
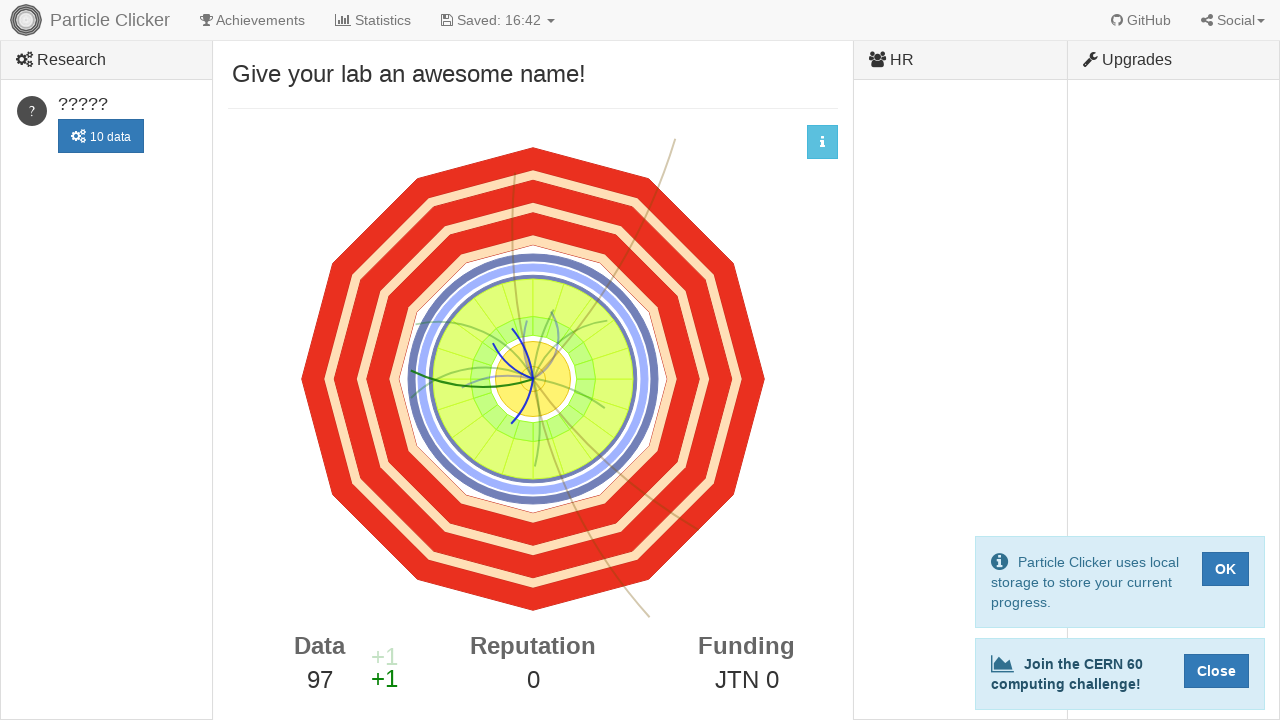

Clicked detector element (click 98 of 500) at (533, 379) on #detector-events
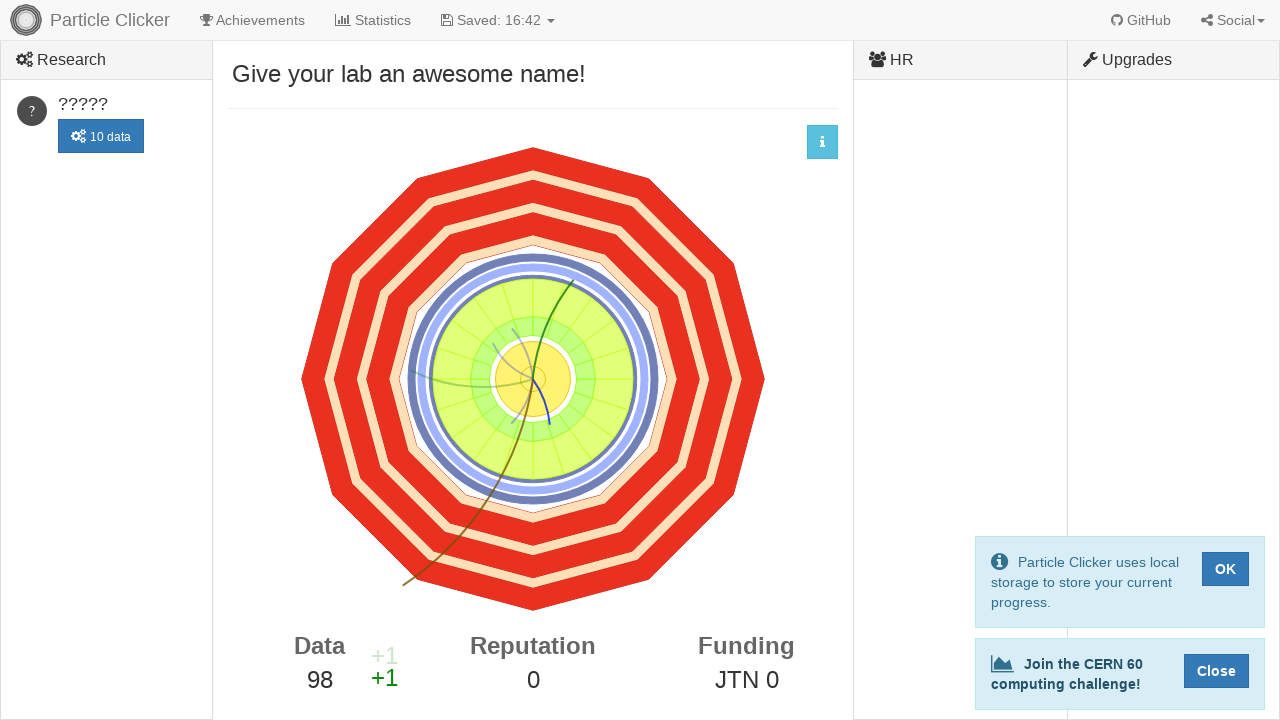

Clicked detector element (click 99 of 500) at (533, 379) on #detector-events
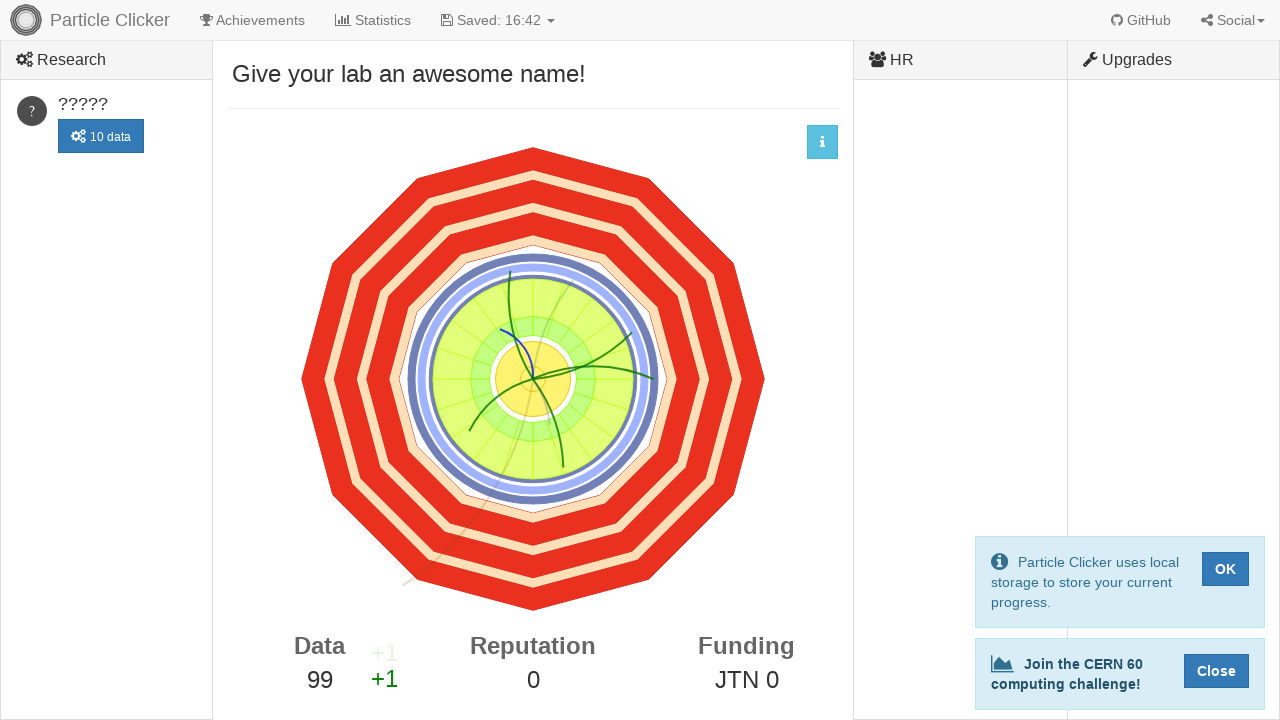

Clicked detector element (click 100 of 500) at (533, 379) on #detector-events
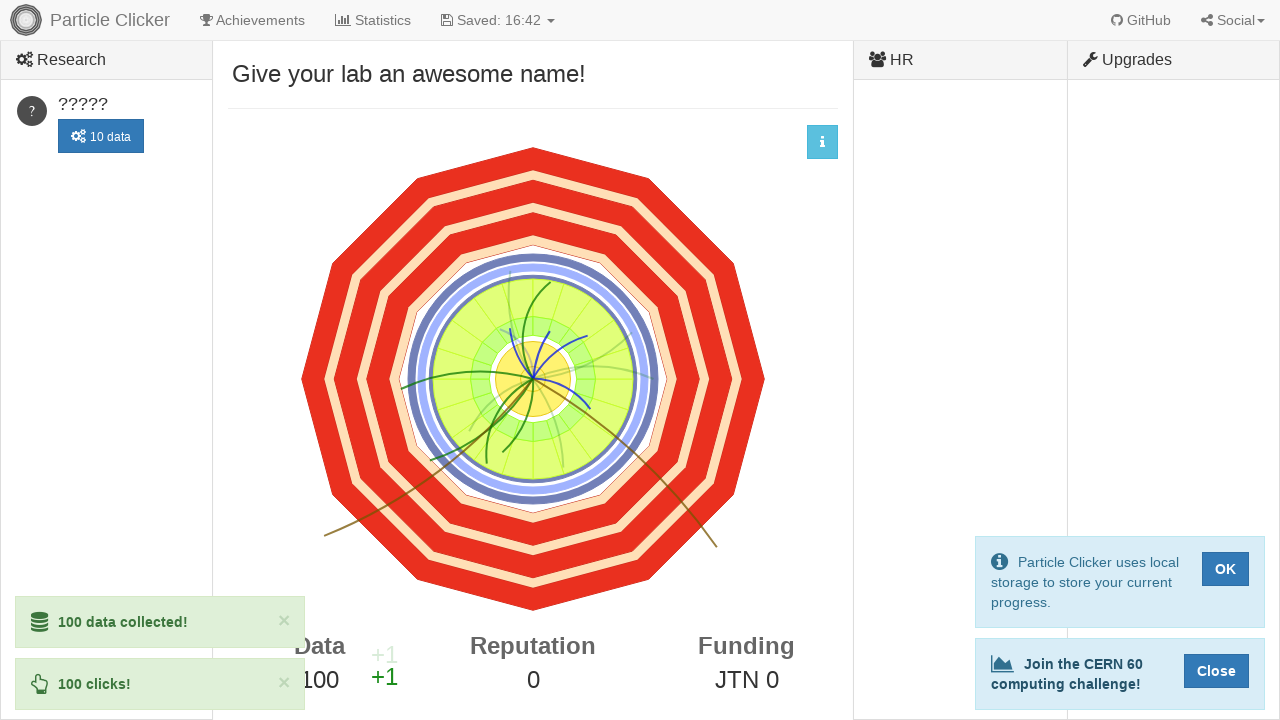

Clicked detector element (click 101 of 500) at (533, 379) on #detector-events
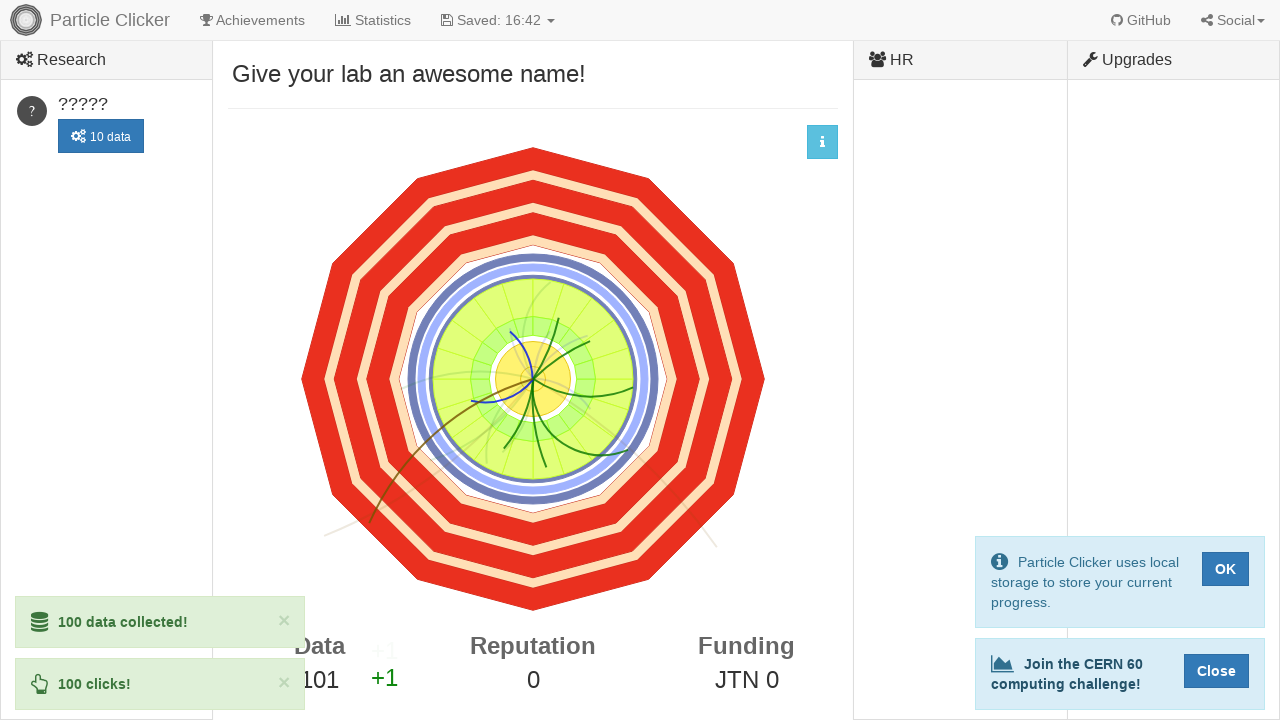

Clicked detector element (click 102 of 500) at (533, 379) on #detector-events
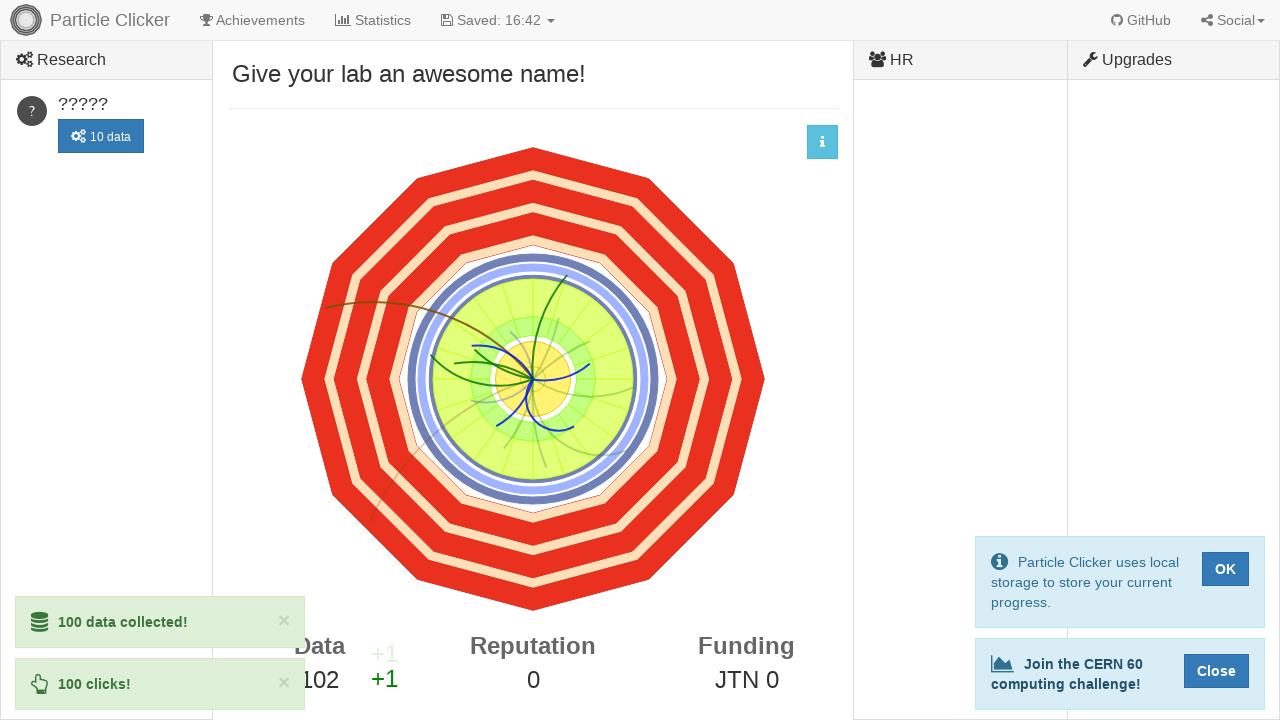

Clicked detector element (click 103 of 500) at (533, 379) on #detector-events
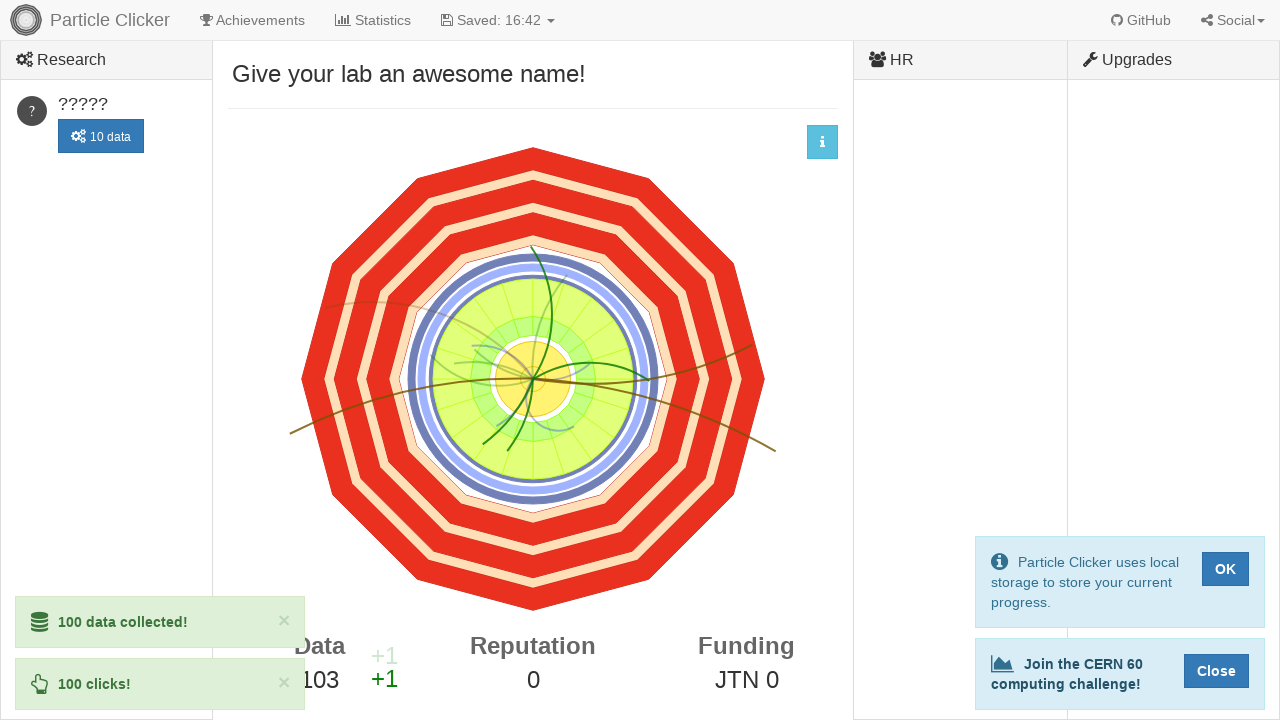

Clicked detector element (click 104 of 500) at (533, 379) on #detector-events
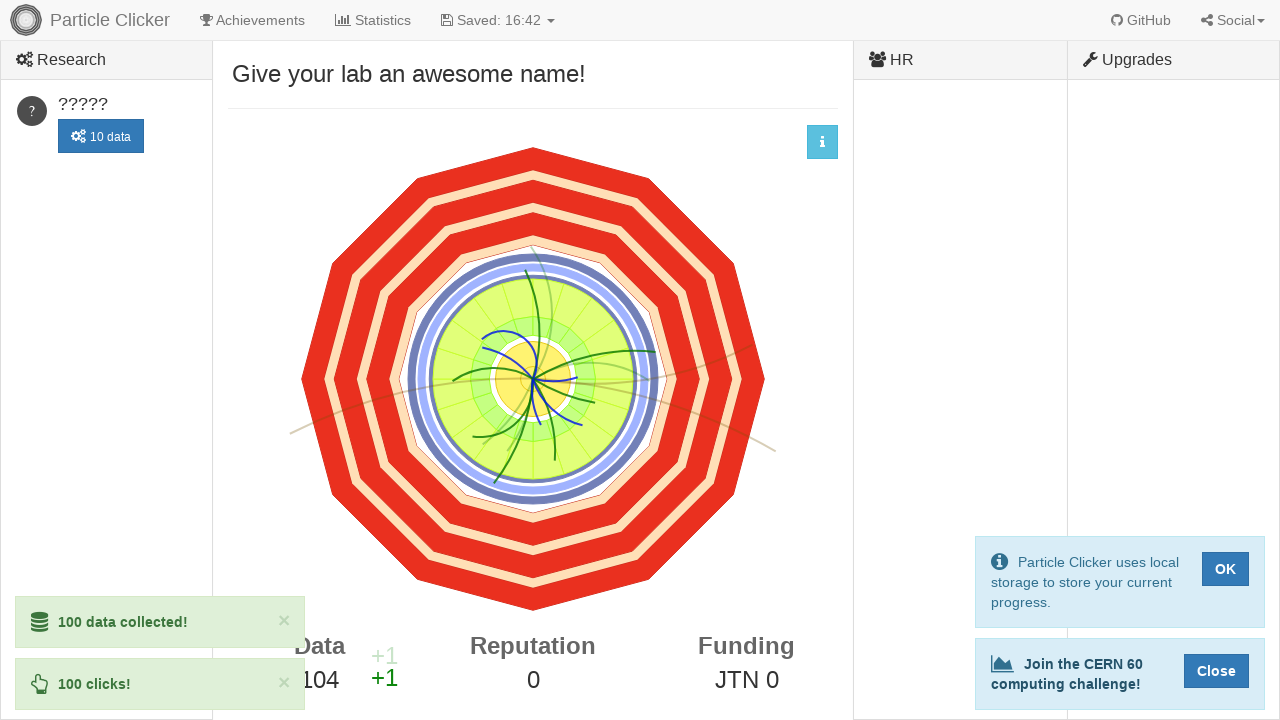

Clicked detector element (click 105 of 500) at (533, 379) on #detector-events
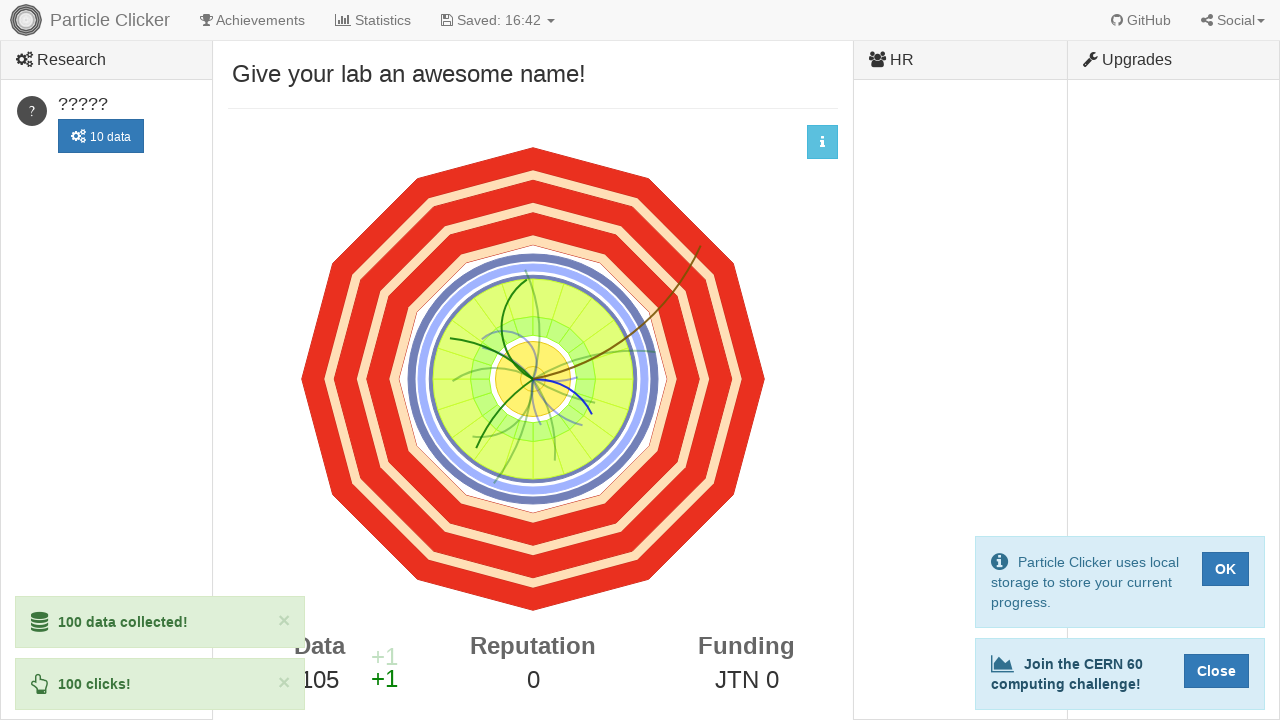

Clicked detector element (click 106 of 500) at (533, 379) on #detector-events
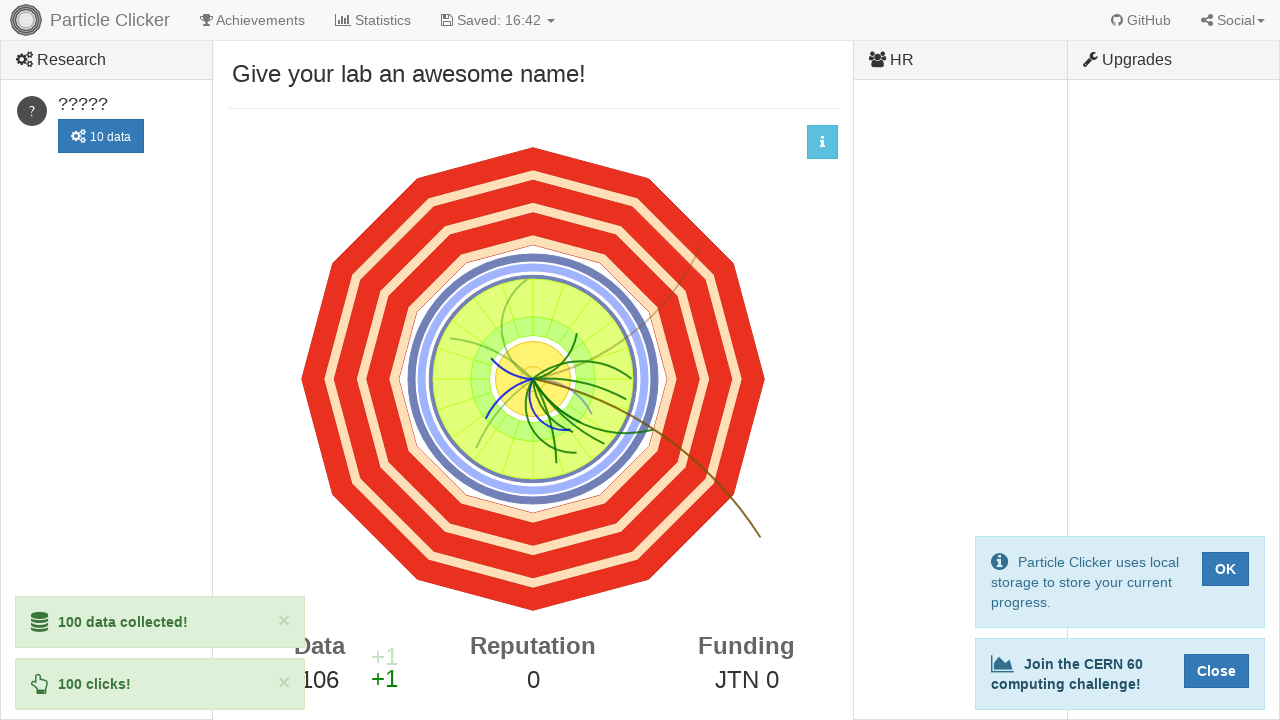

Clicked detector element (click 107 of 500) at (533, 379) on #detector-events
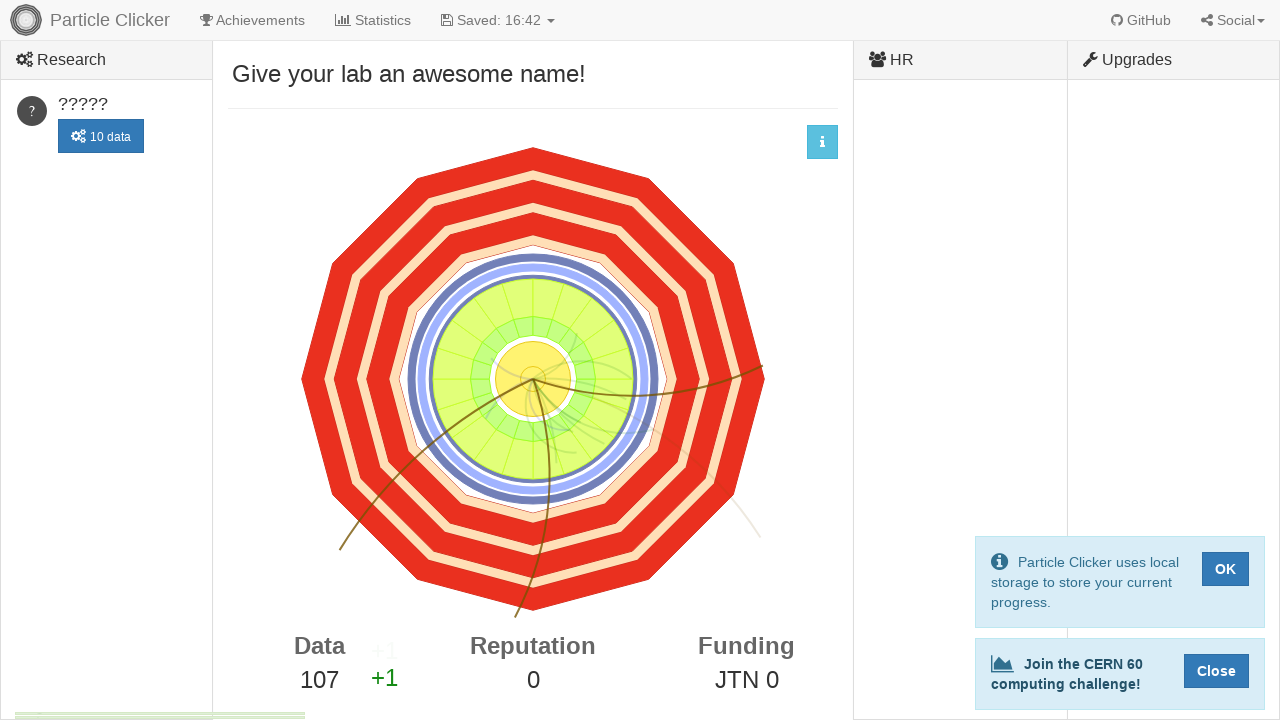

Clicked detector element (click 108 of 500) at (533, 379) on #detector-events
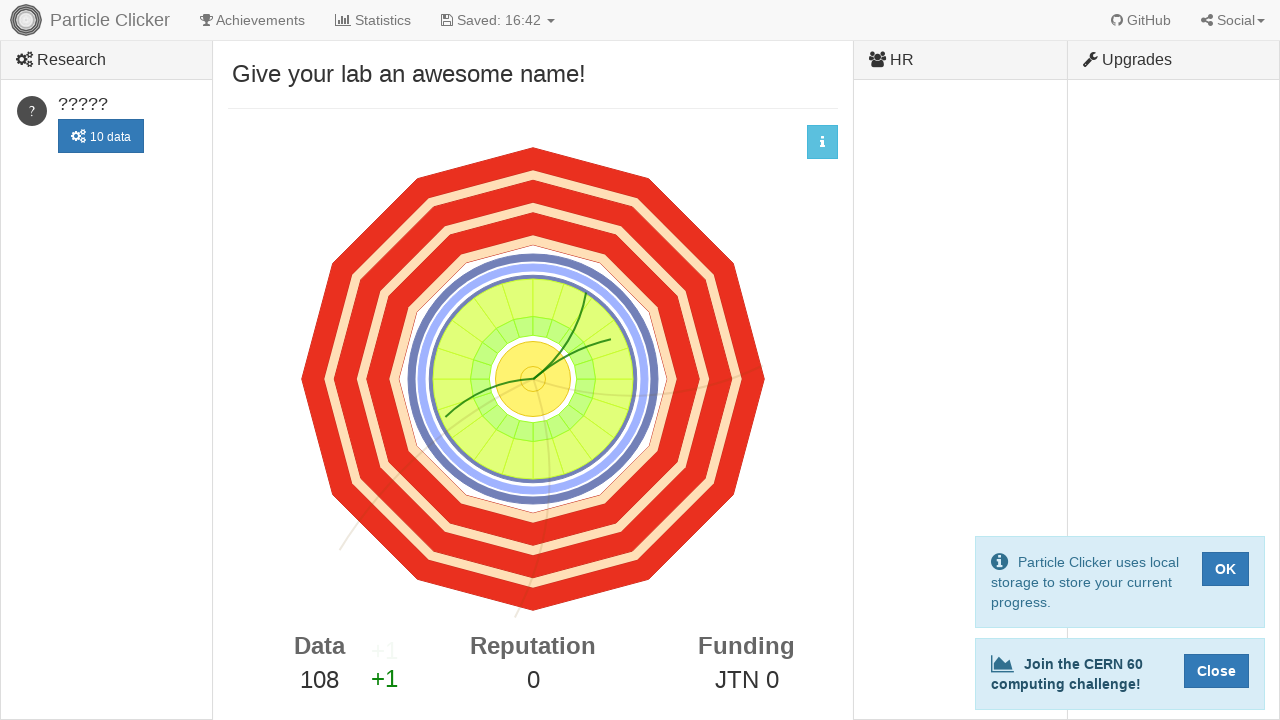

Clicked detector element (click 109 of 500) at (533, 379) on #detector-events
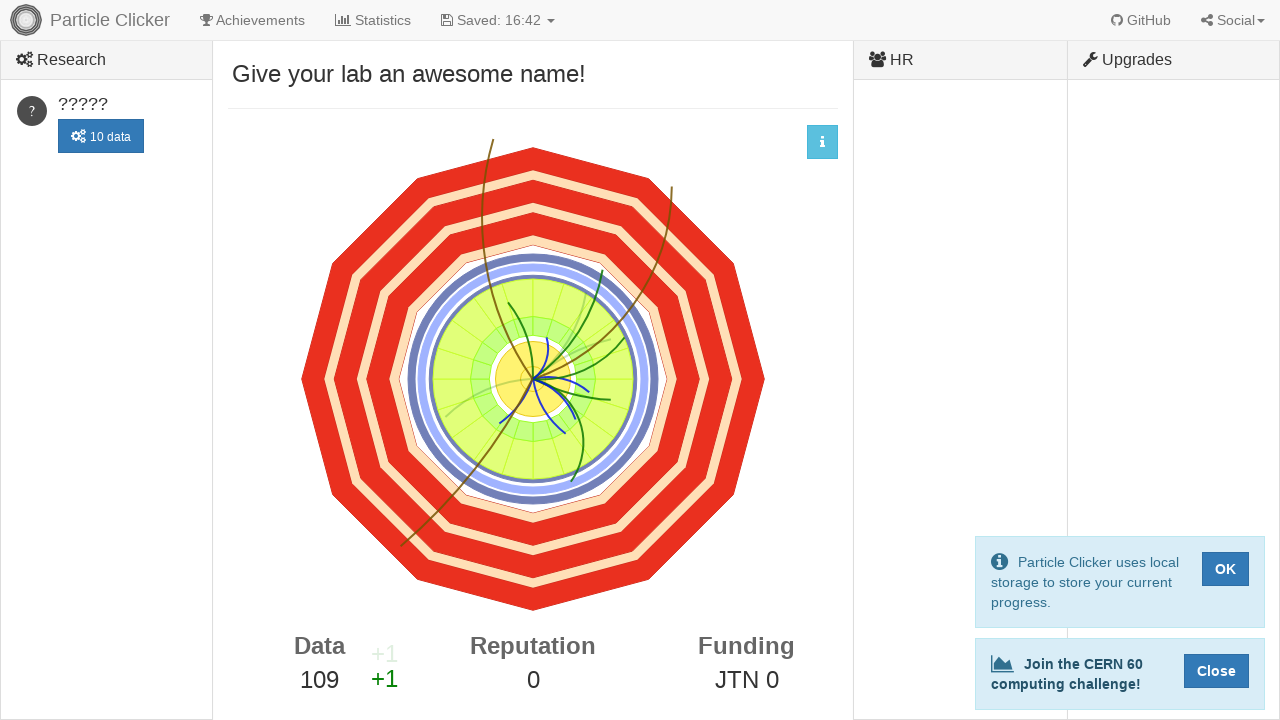

Clicked detector element (click 110 of 500) at (533, 379) on #detector-events
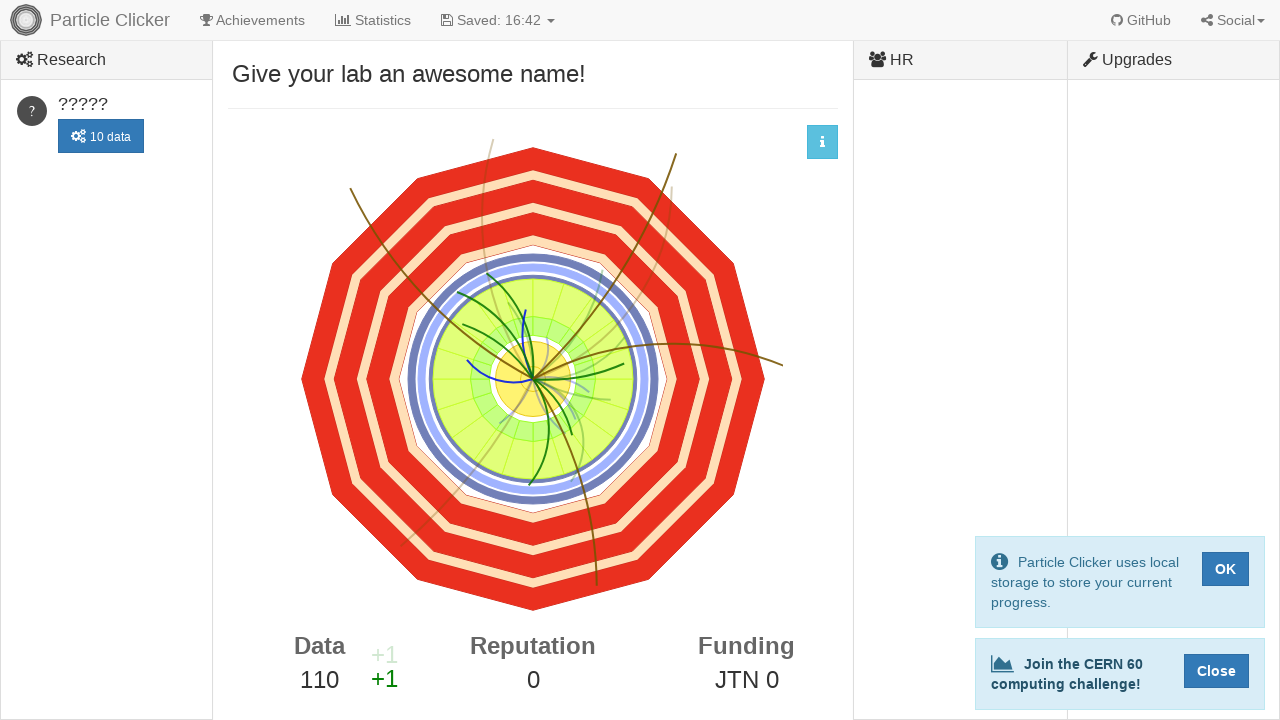

Clicked detector element (click 111 of 500) at (533, 379) on #detector-events
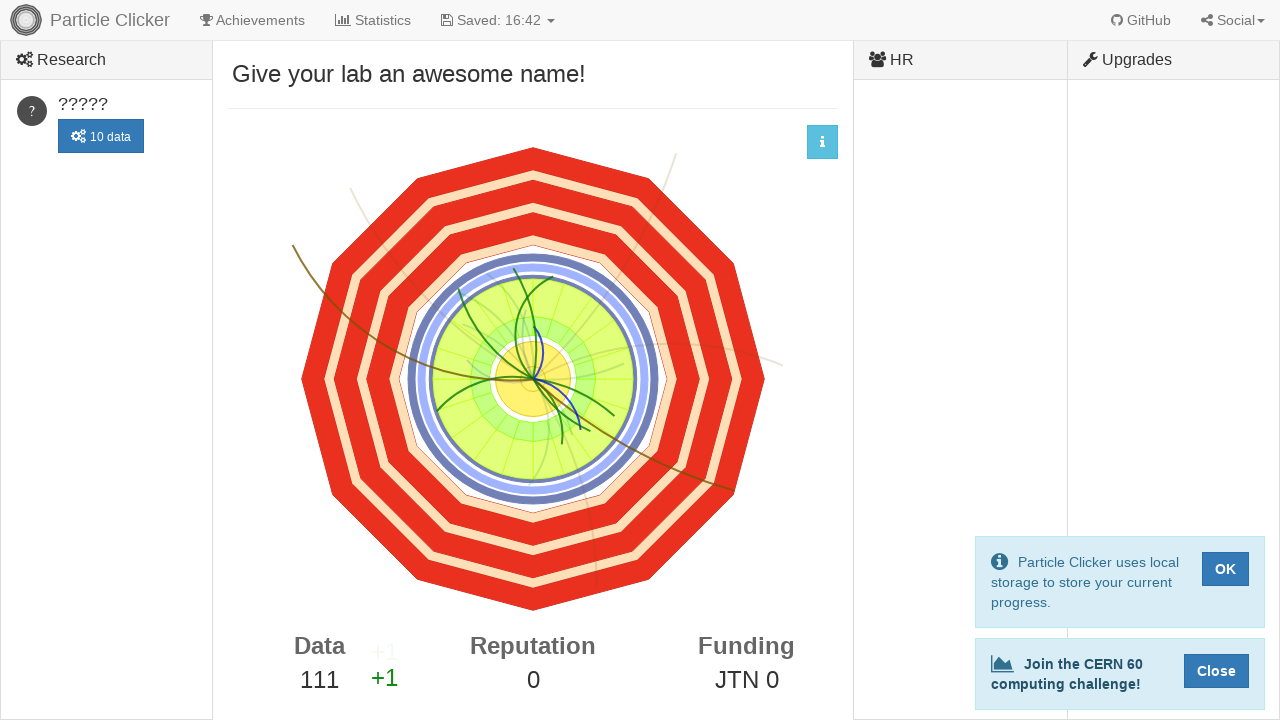

Clicked detector element (click 112 of 500) at (533, 379) on #detector-events
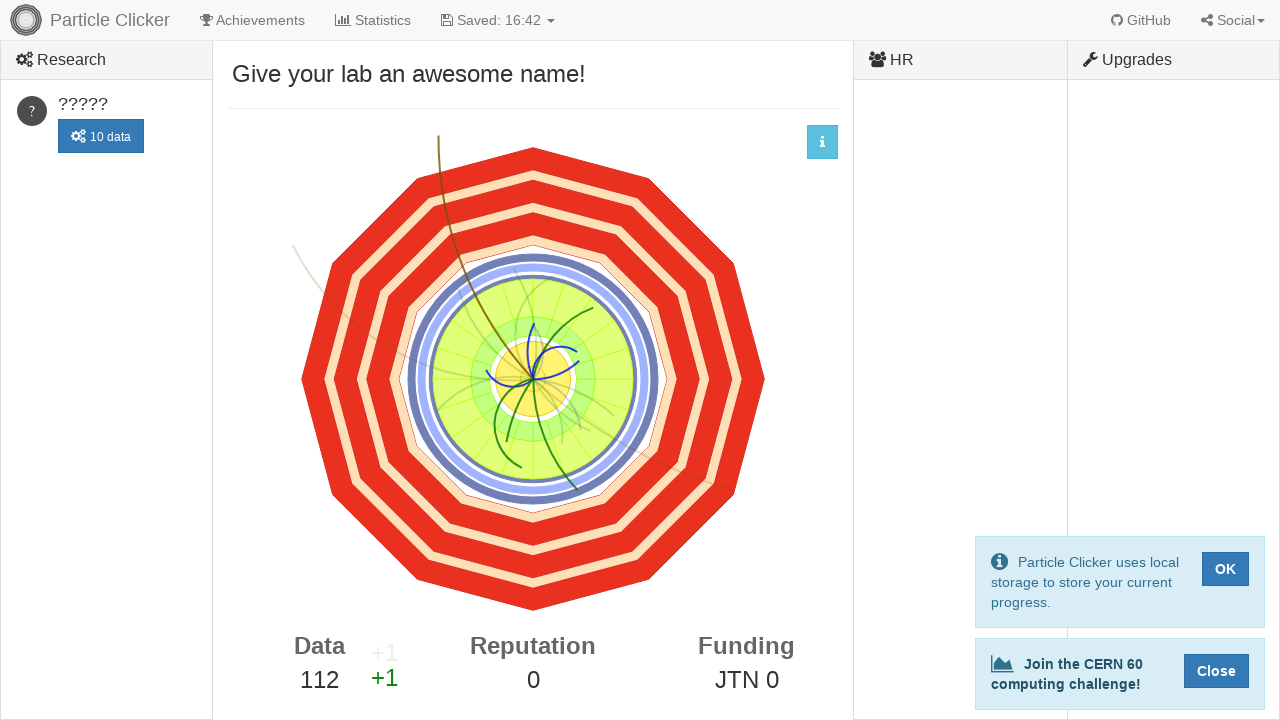

Clicked detector element (click 113 of 500) at (533, 379) on #detector-events
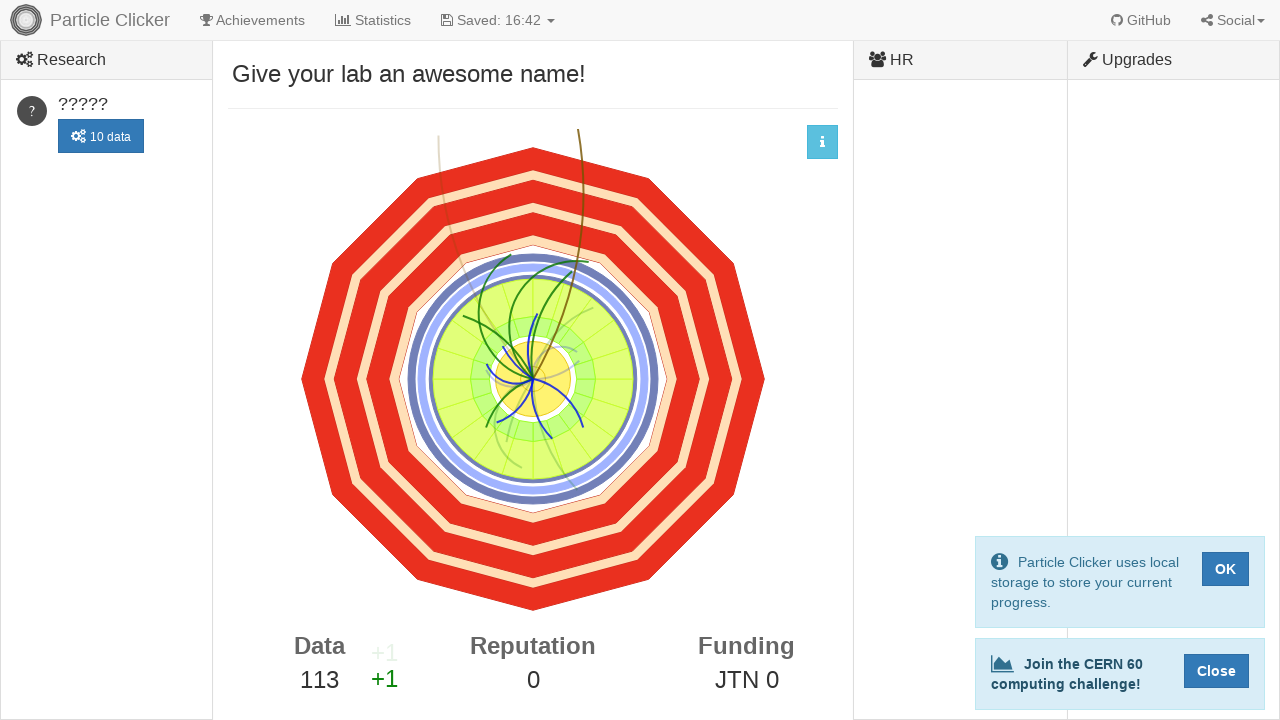

Clicked detector element (click 114 of 500) at (533, 379) on #detector-events
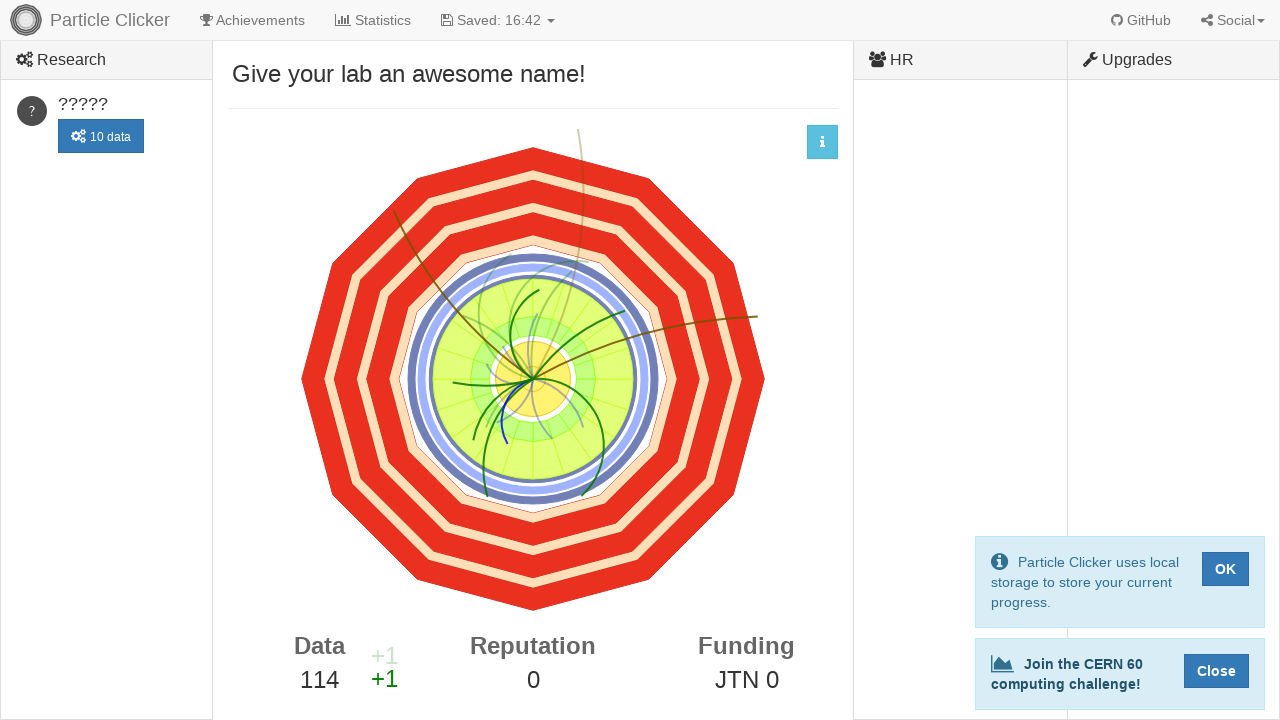

Clicked detector element (click 115 of 500) at (533, 379) on #detector-events
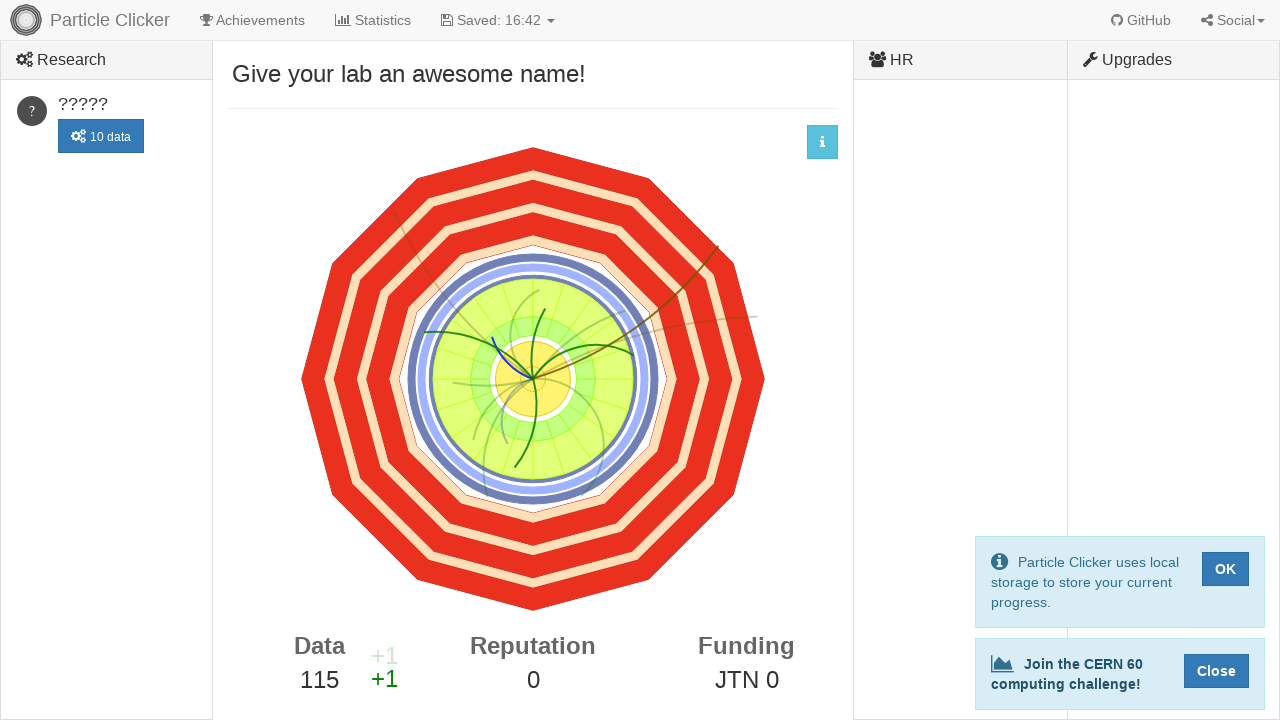

Clicked detector element (click 116 of 500) at (533, 379) on #detector-events
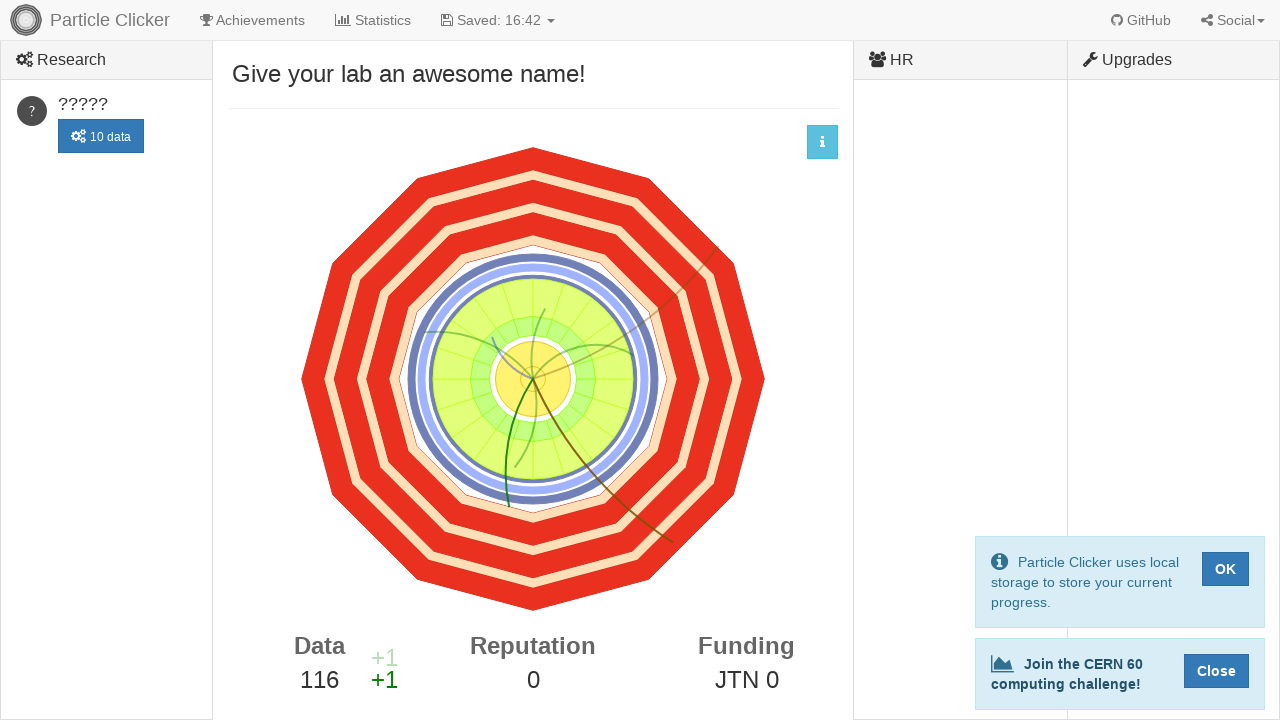

Clicked detector element (click 117 of 500) at (533, 379) on #detector-events
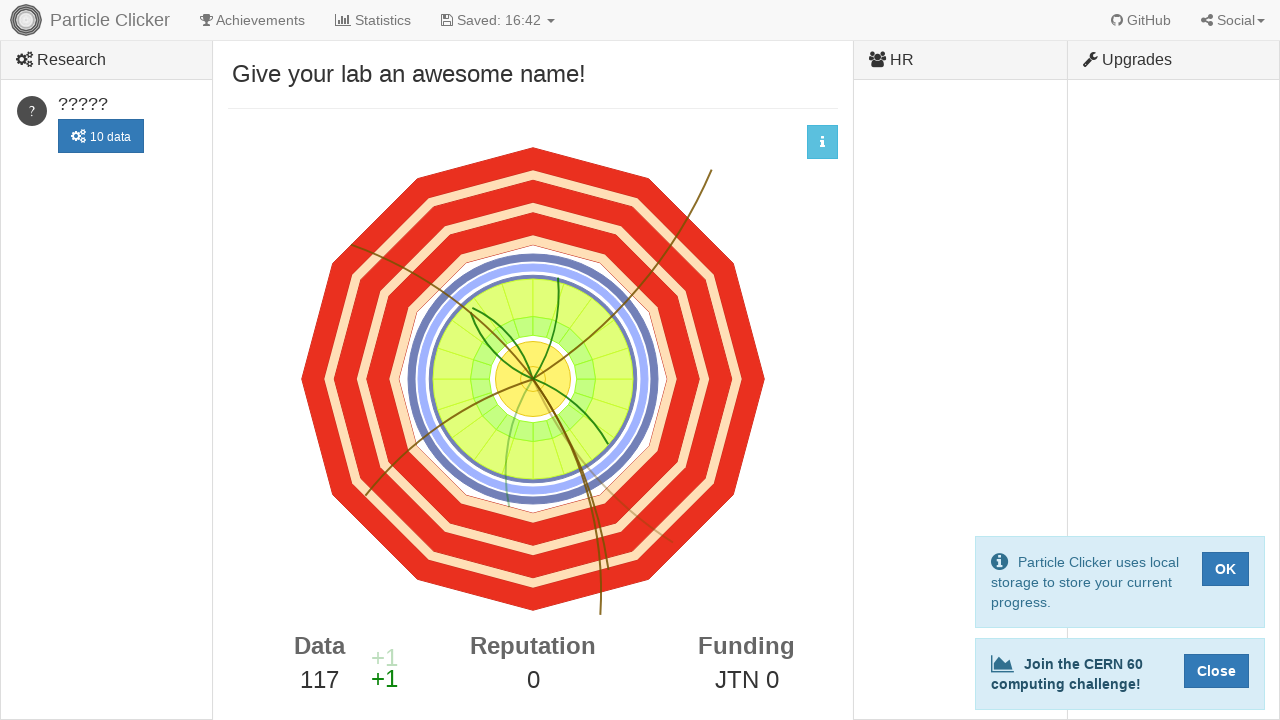

Clicked detector element (click 118 of 500) at (533, 379) on #detector-events
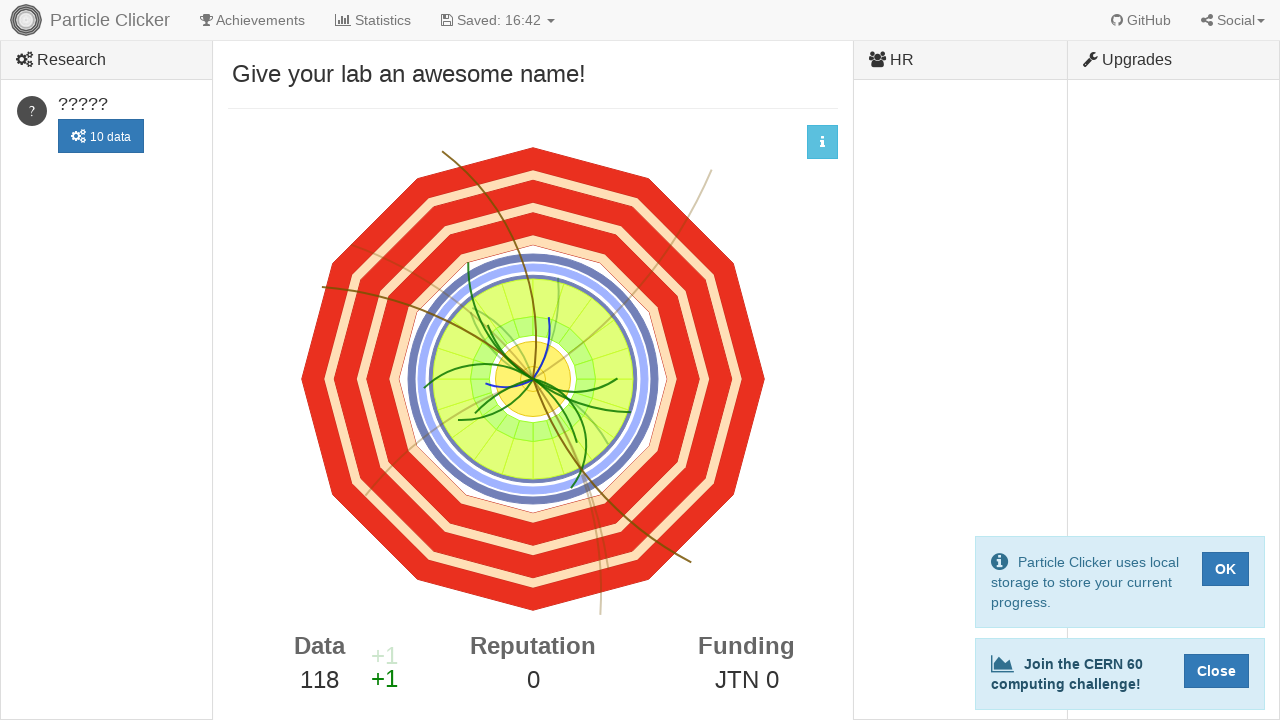

Clicked detector element (click 119 of 500) at (533, 379) on #detector-events
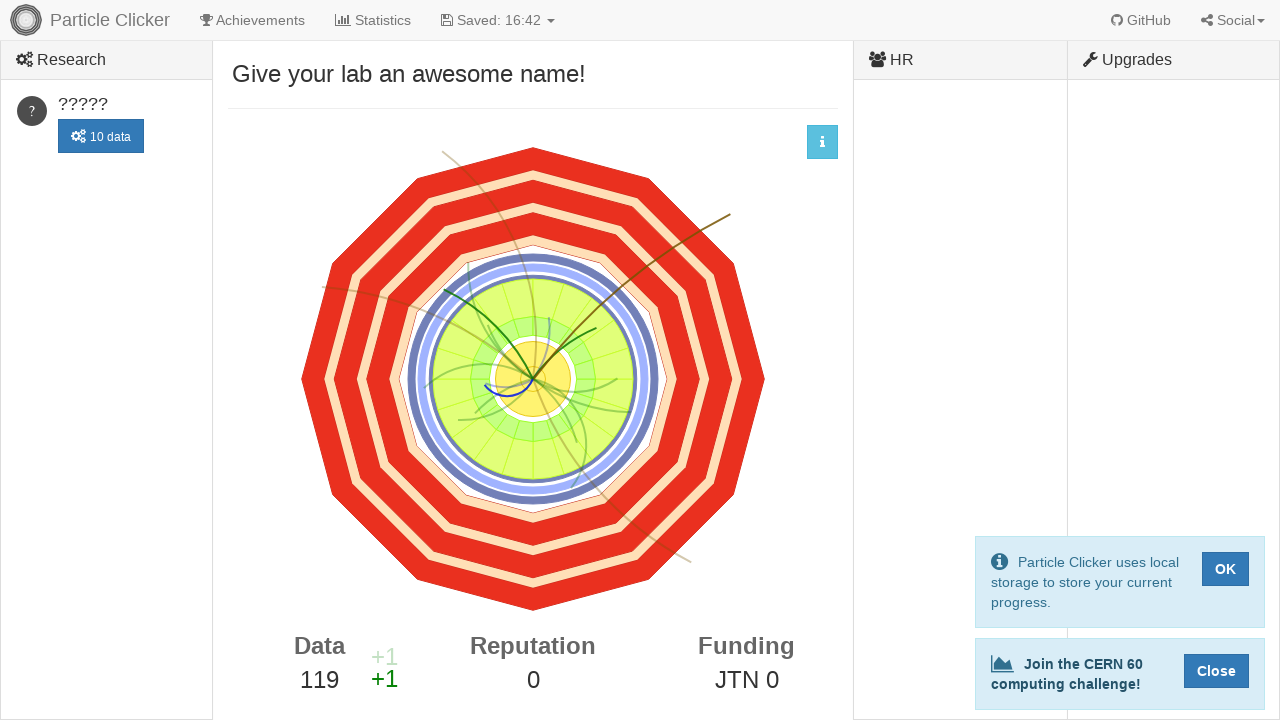

Clicked detector element (click 120 of 500) at (533, 379) on #detector-events
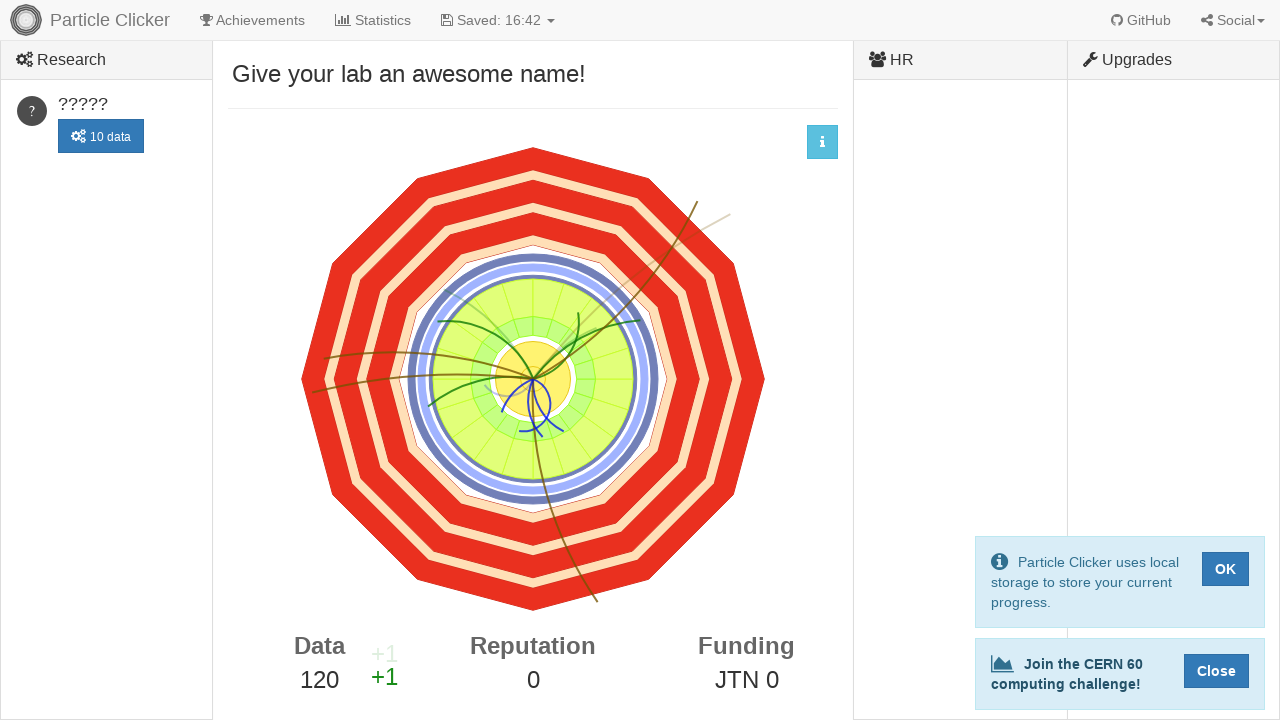

Clicked detector element (click 121 of 500) at (533, 379) on #detector-events
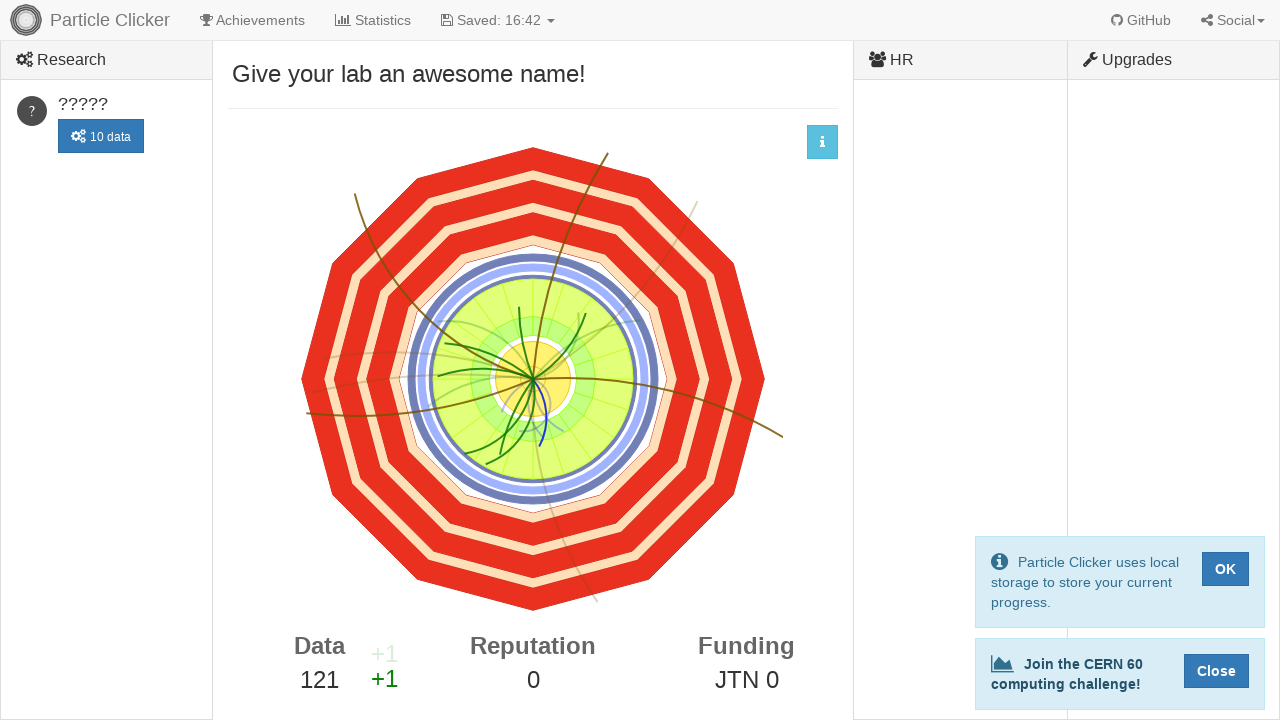

Clicked detector element (click 122 of 500) at (533, 379) on #detector-events
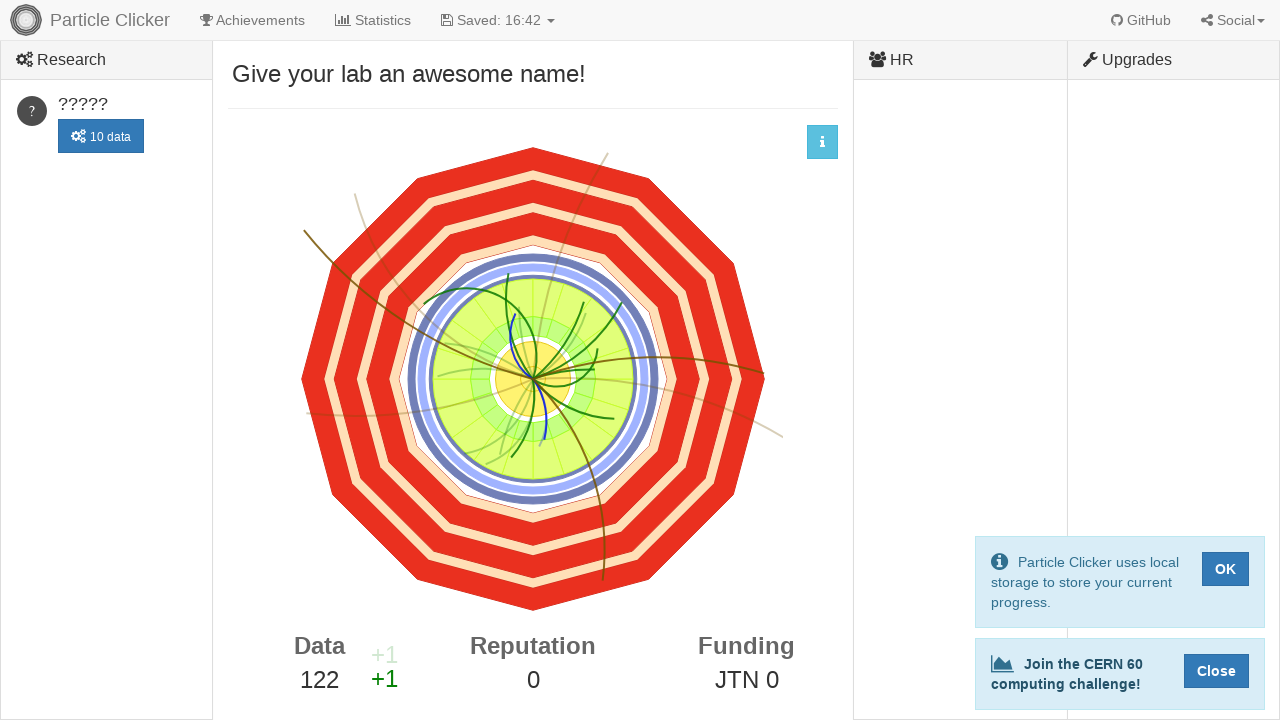

Clicked detector element (click 123 of 500) at (533, 379) on #detector-events
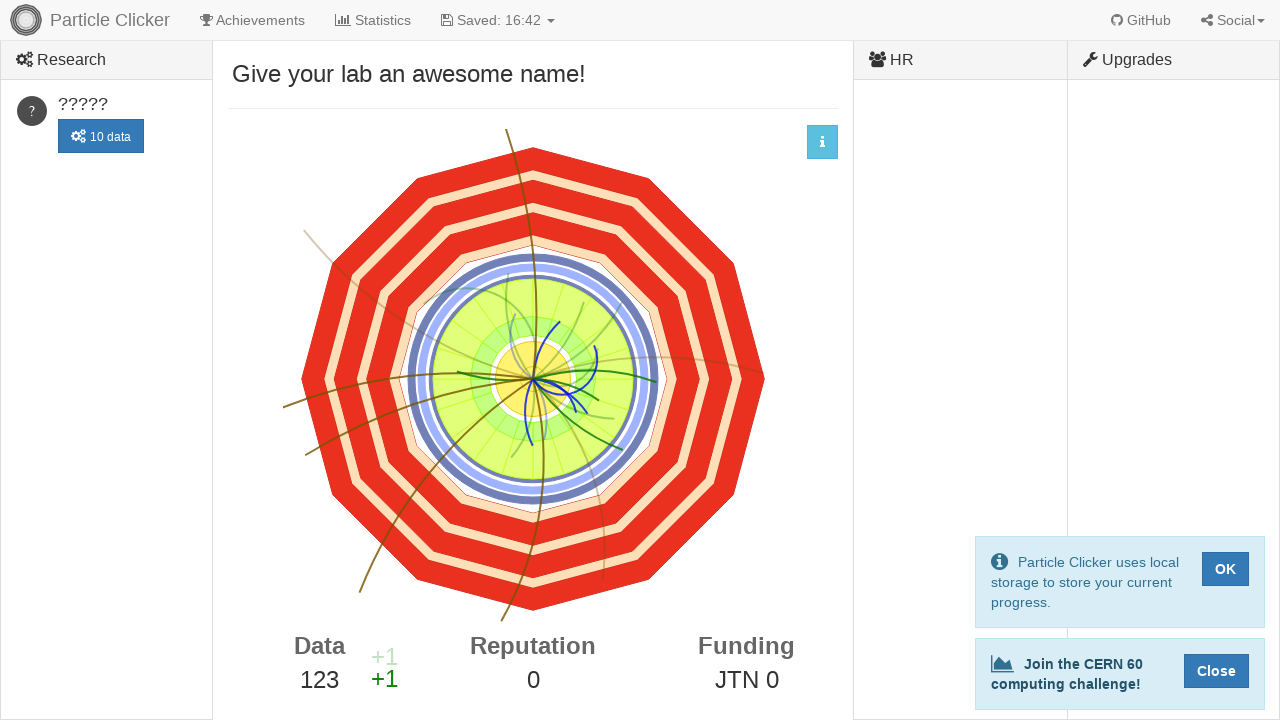

Clicked detector element (click 124 of 500) at (533, 379) on #detector-events
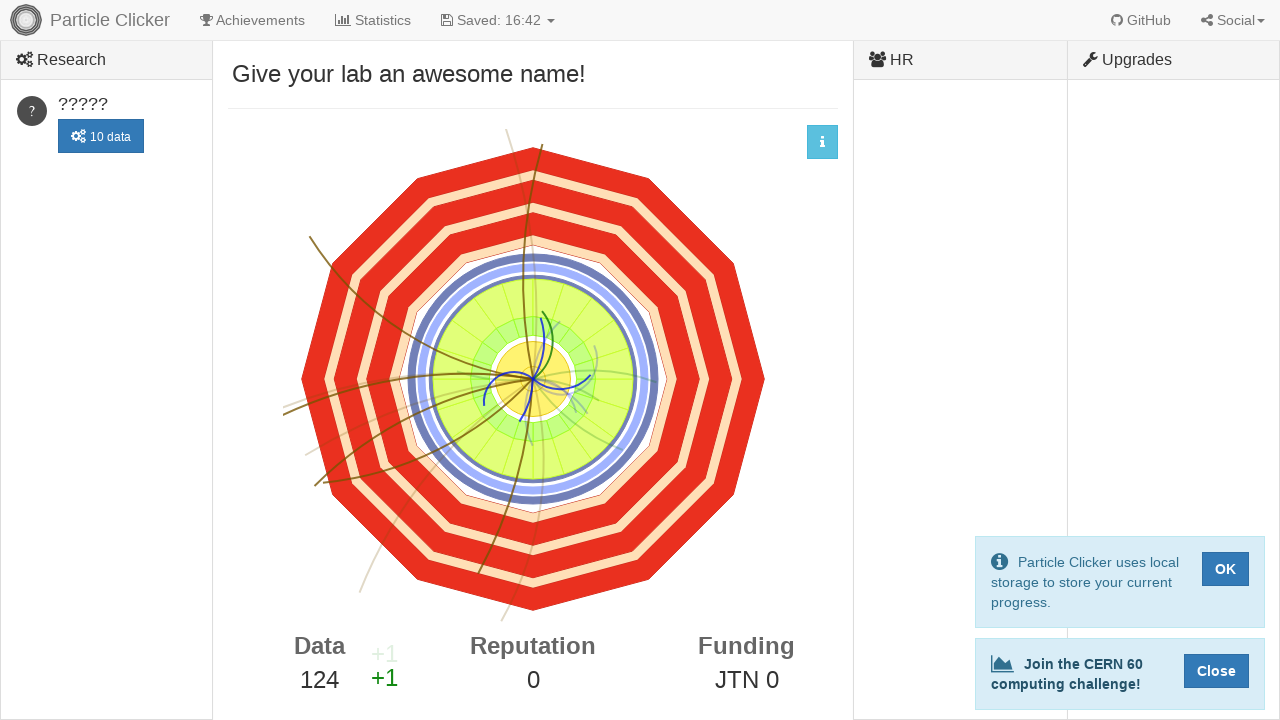

Clicked detector element (click 125 of 500) at (533, 379) on #detector-events
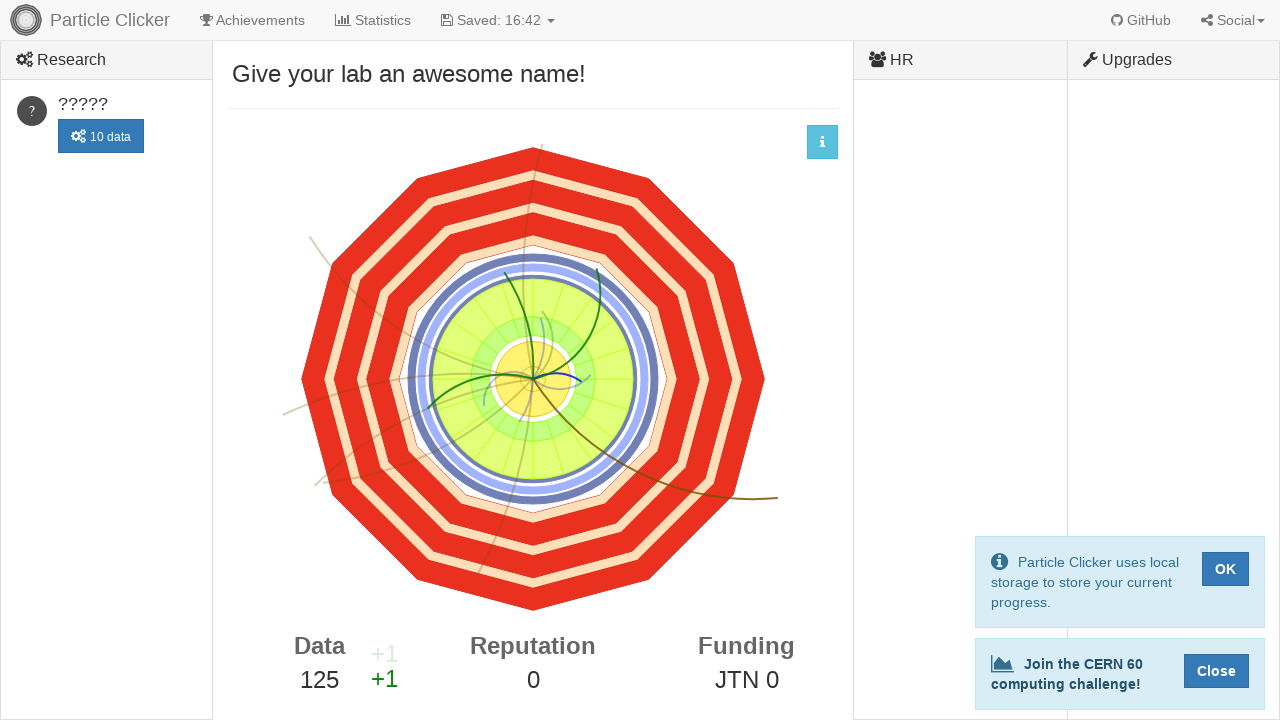

Clicked detector element (click 126 of 500) at (533, 379) on #detector-events
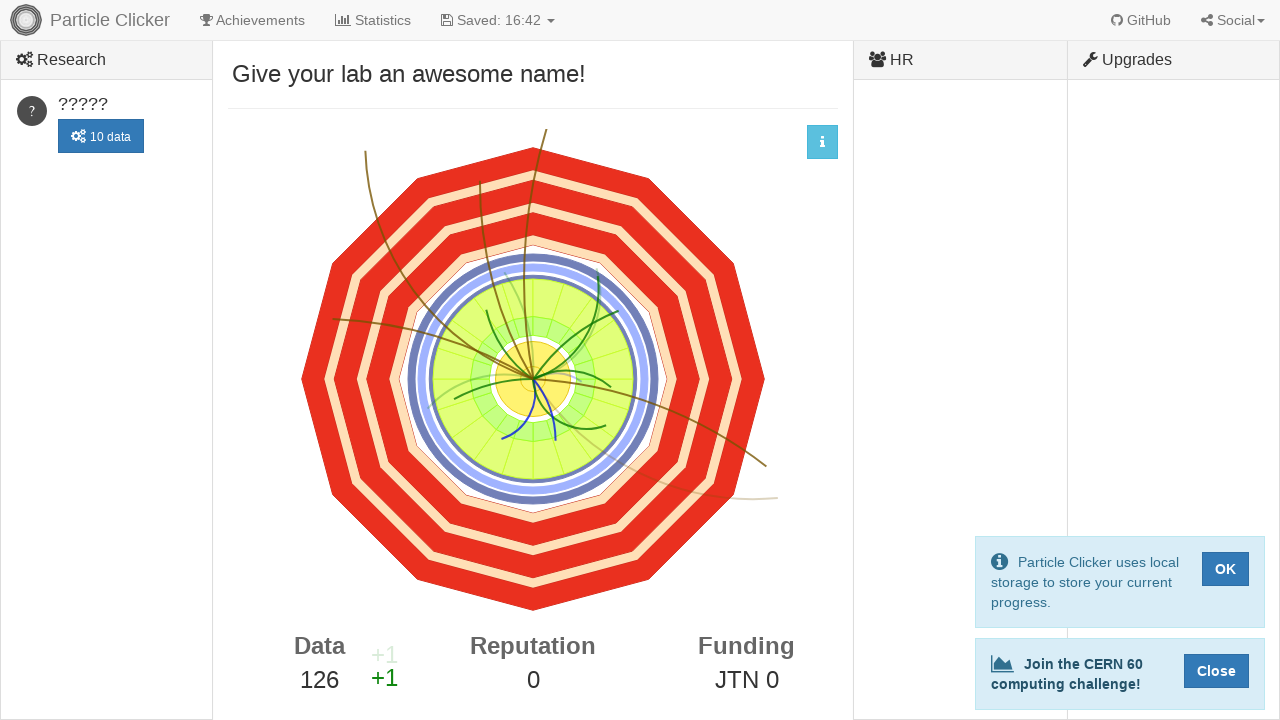

Clicked detector element (click 127 of 500) at (533, 379) on #detector-events
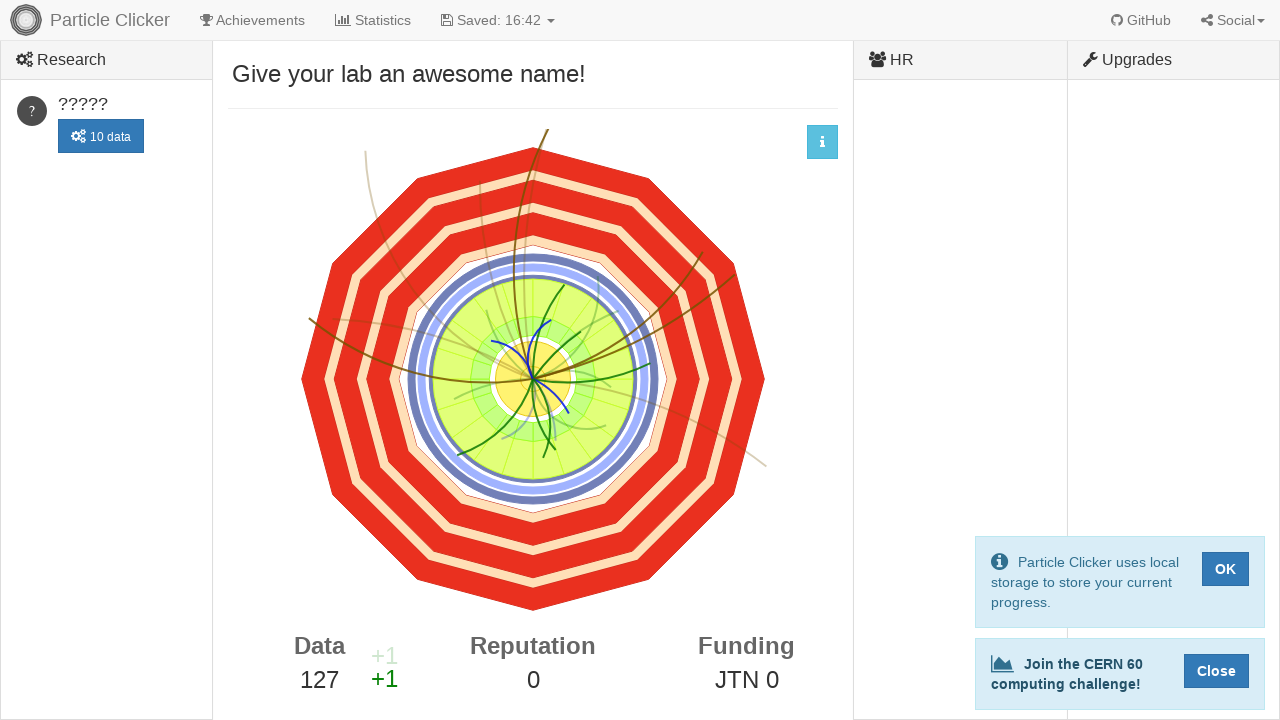

Clicked detector element (click 128 of 500) at (533, 379) on #detector-events
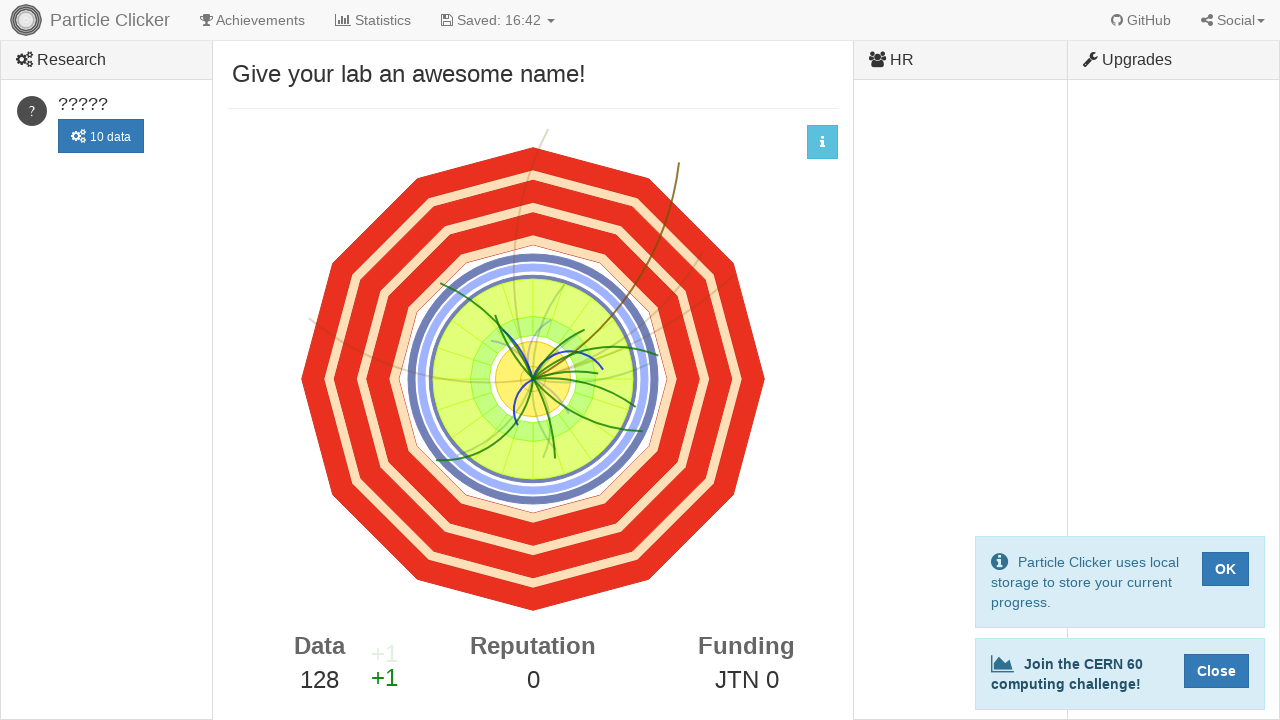

Clicked detector element (click 129 of 500) at (533, 379) on #detector-events
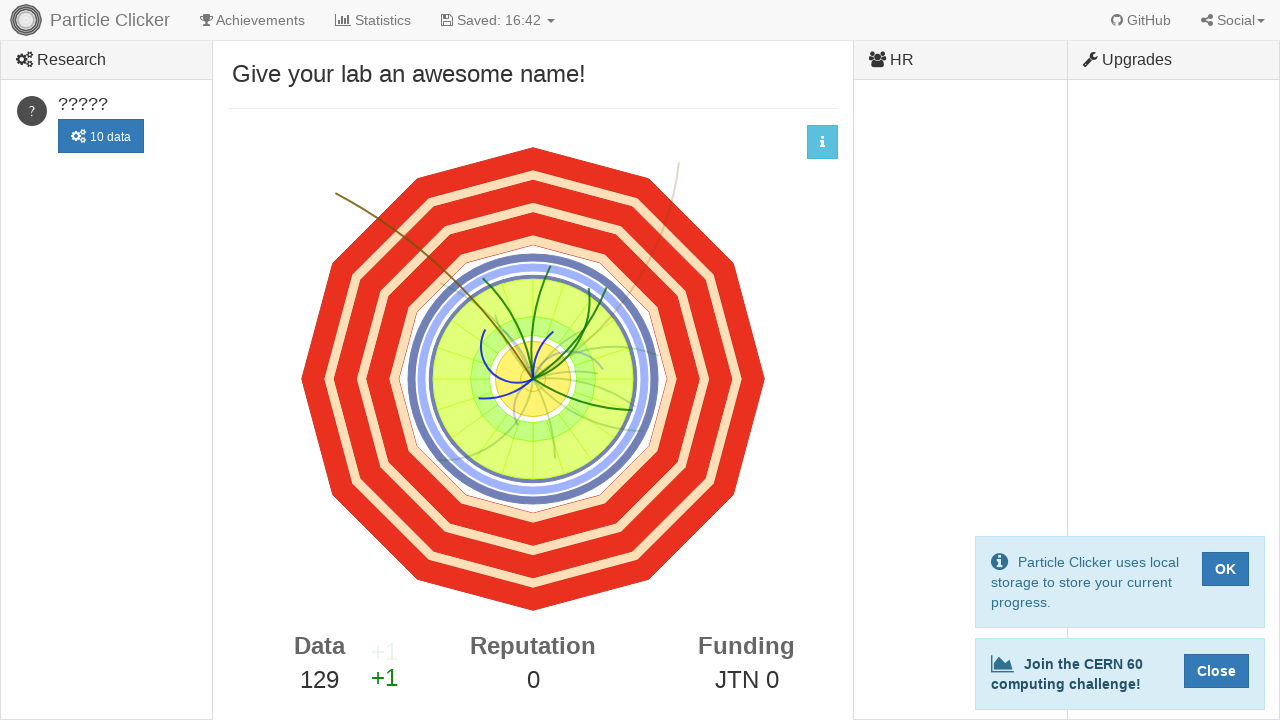

Clicked detector element (click 130 of 500) at (533, 379) on #detector-events
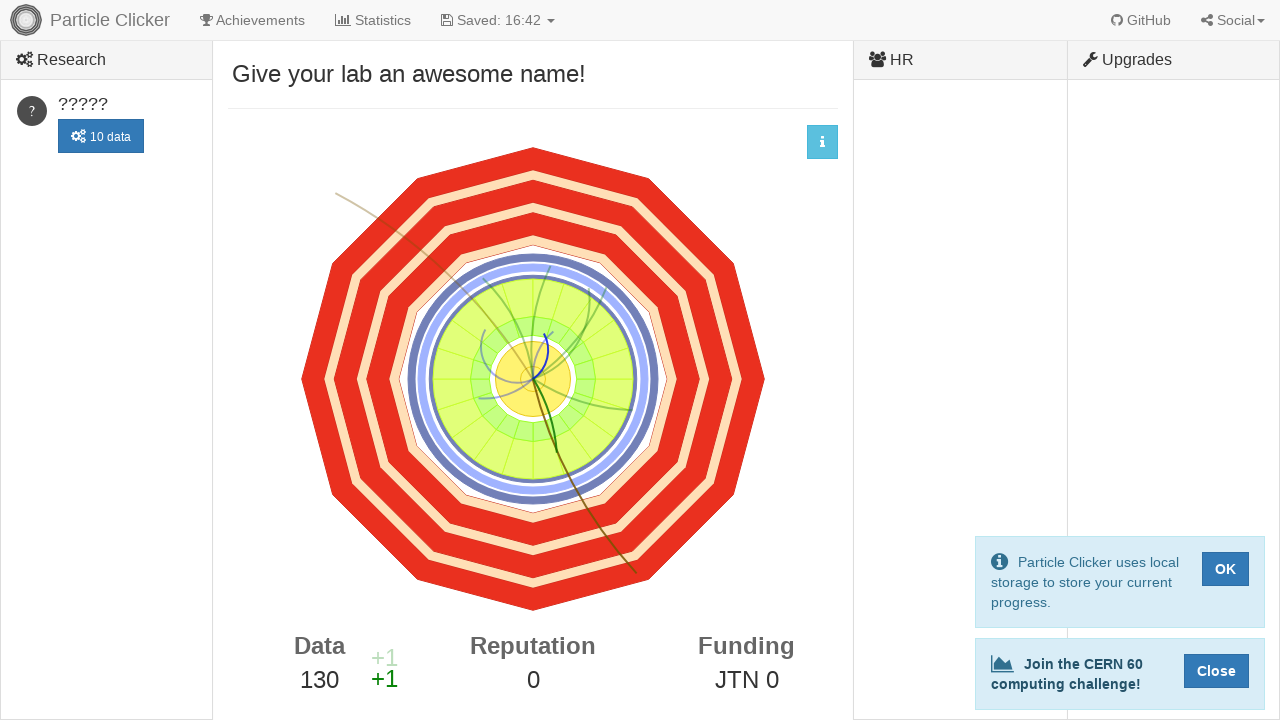

Clicked detector element (click 131 of 500) at (533, 379) on #detector-events
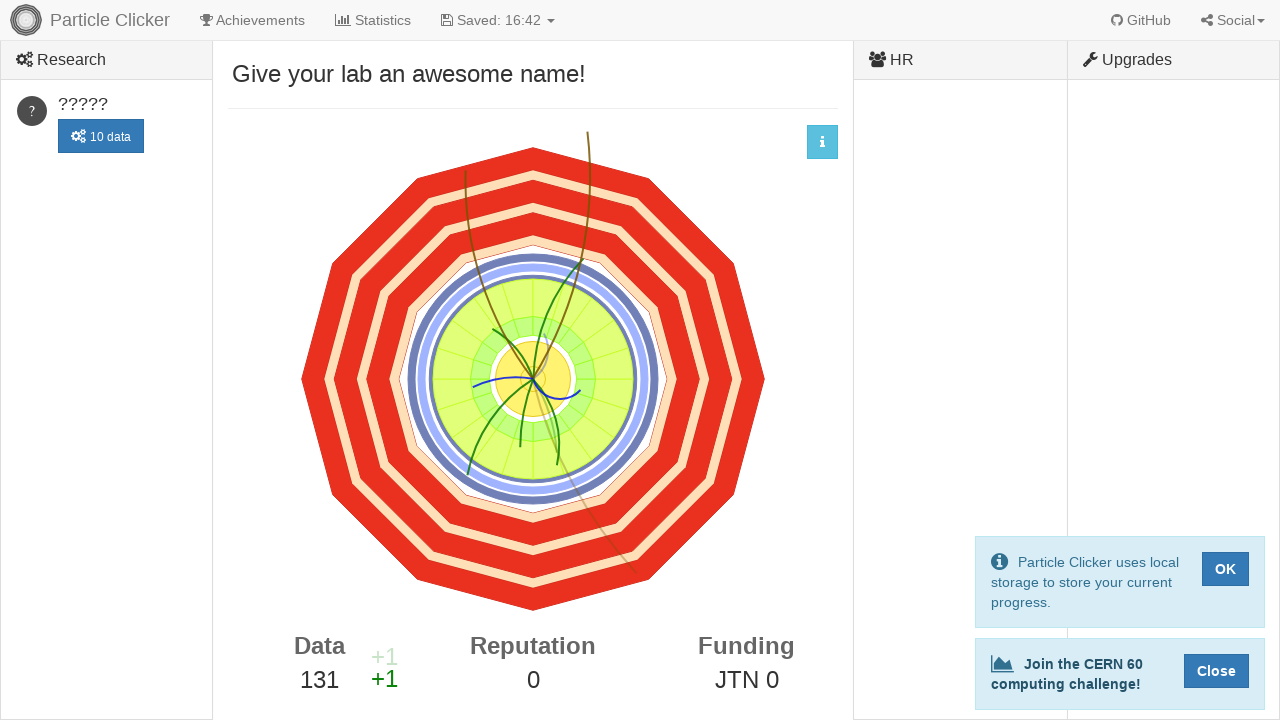

Clicked detector element (click 132 of 500) at (533, 379) on #detector-events
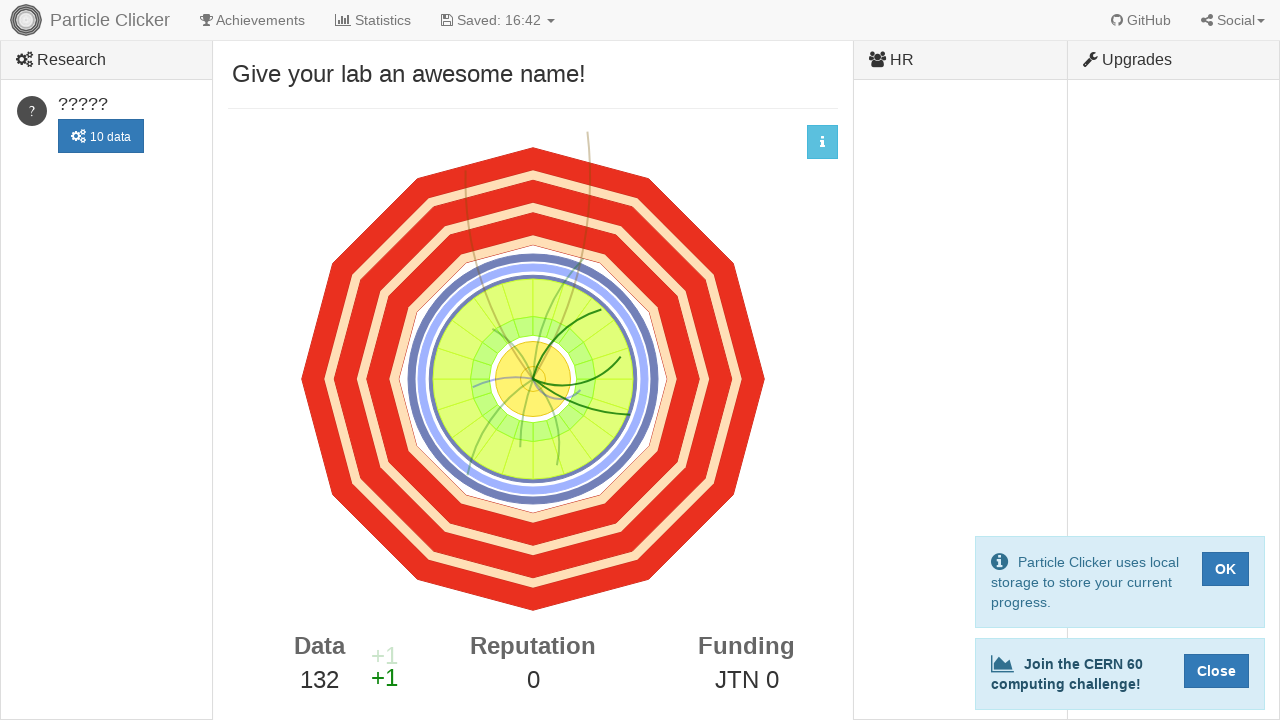

Clicked detector element (click 133 of 500) at (533, 379) on #detector-events
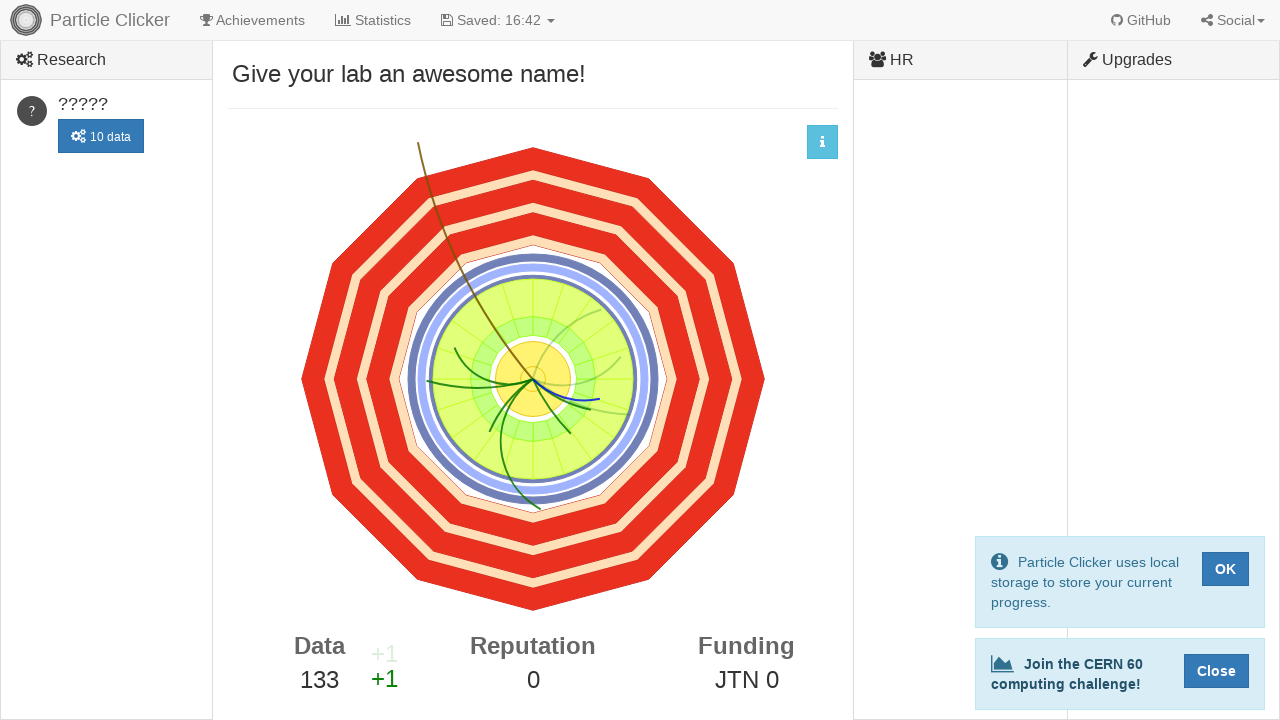

Clicked detector element (click 134 of 500) at (533, 379) on #detector-events
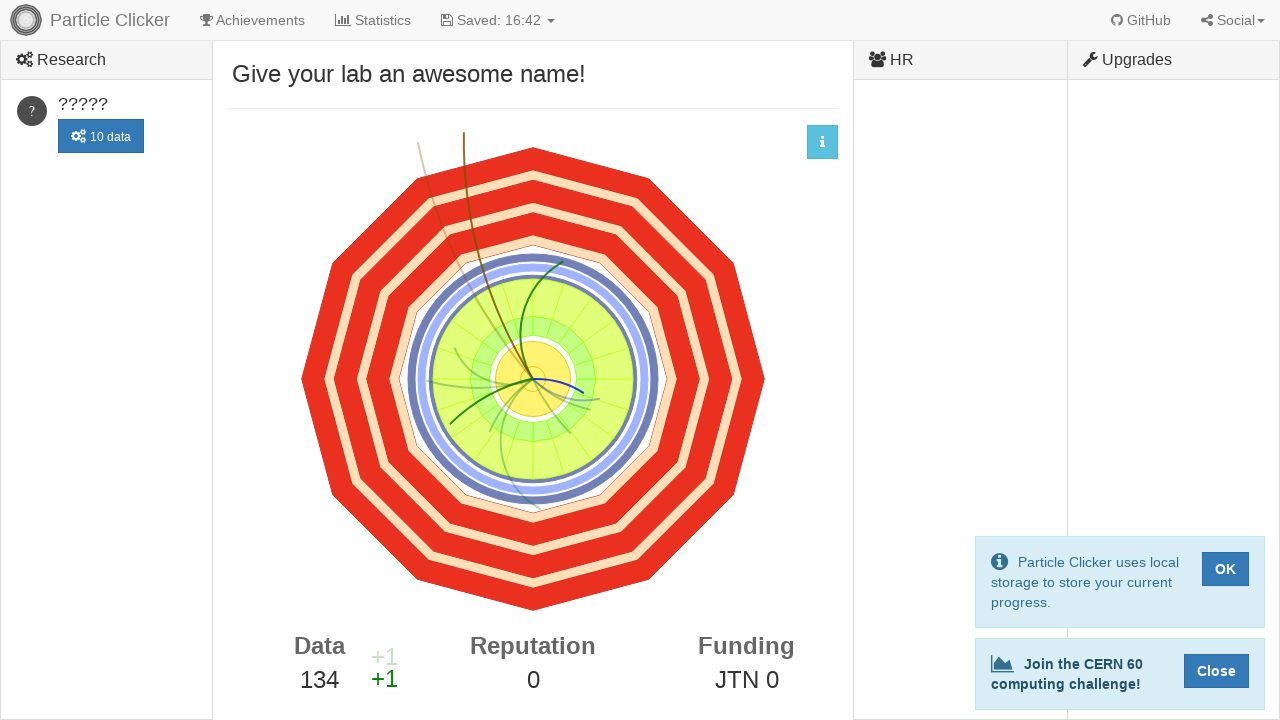

Clicked detector element (click 135 of 500) at (533, 379) on #detector-events
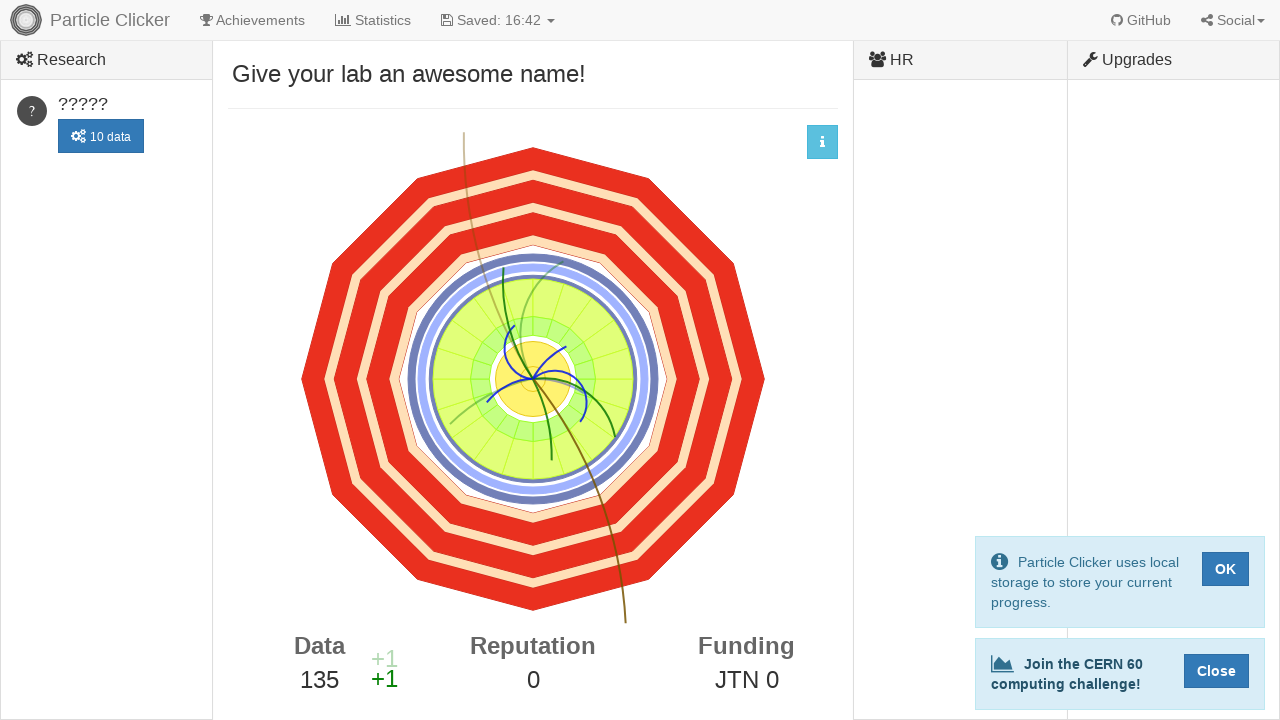

Clicked detector element (click 136 of 500) at (533, 379) on #detector-events
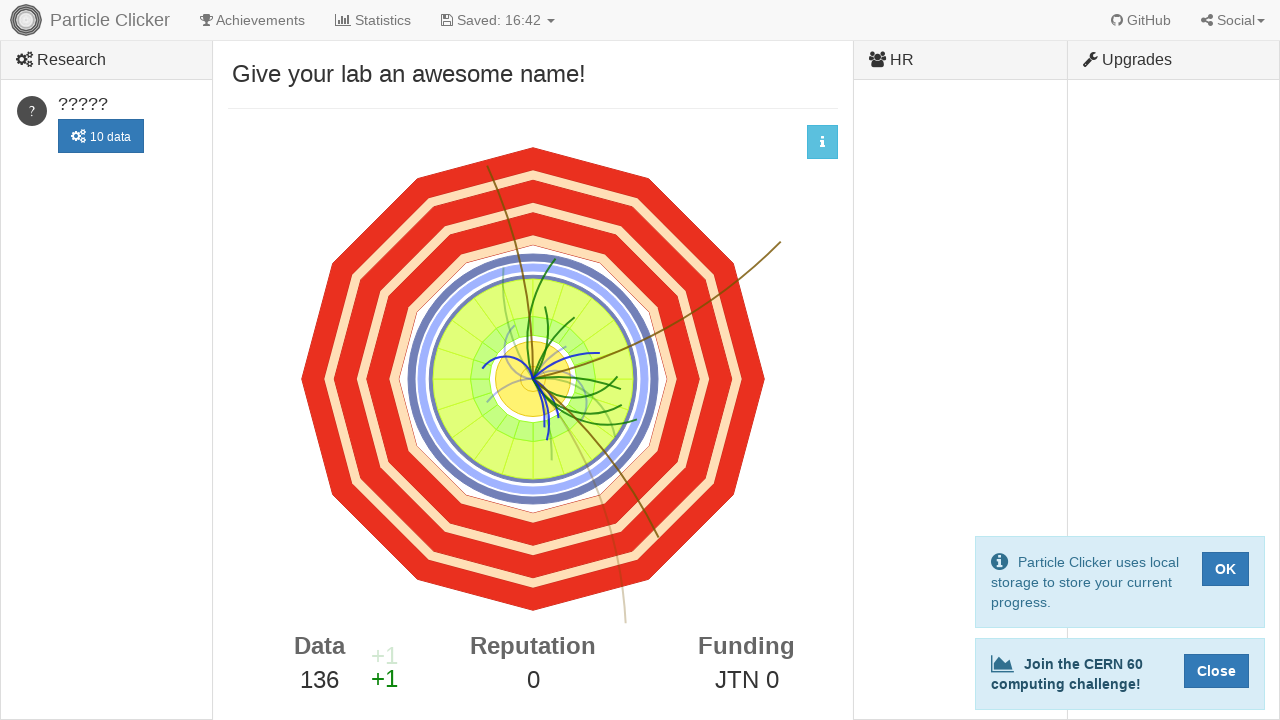

Clicked detector element (click 137 of 500) at (533, 379) on #detector-events
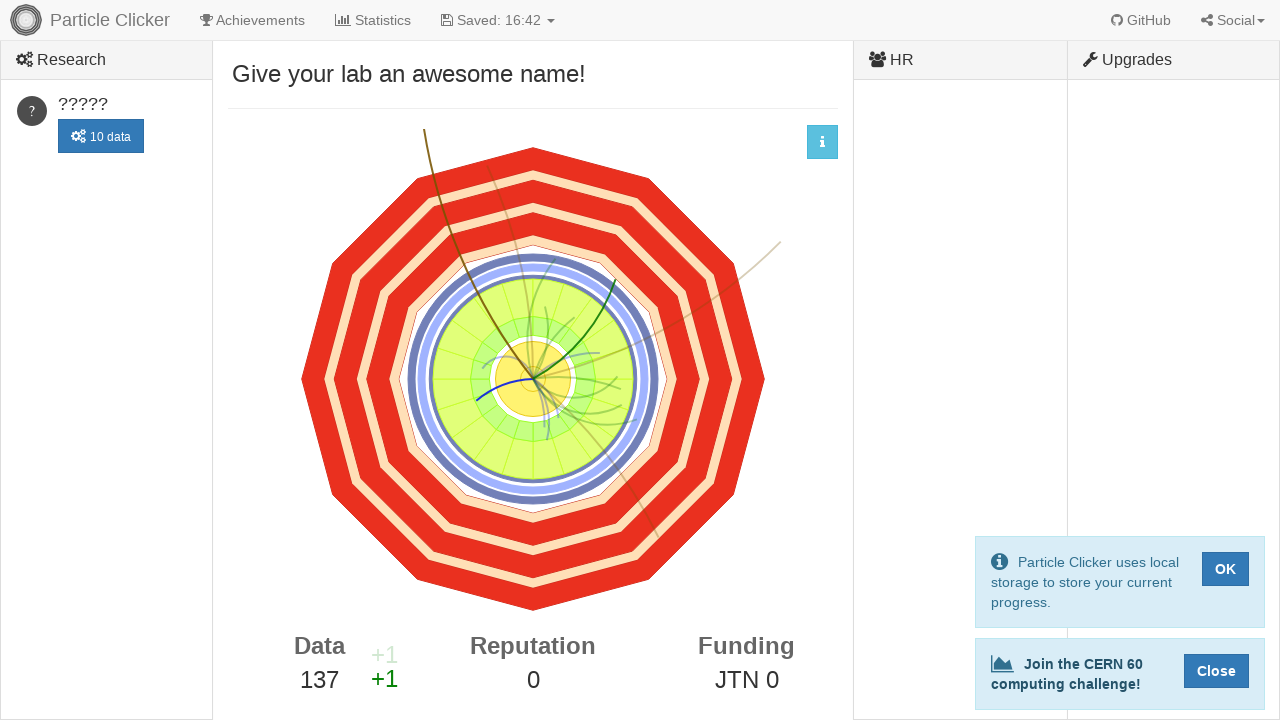

Clicked detector element (click 138 of 500) at (533, 379) on #detector-events
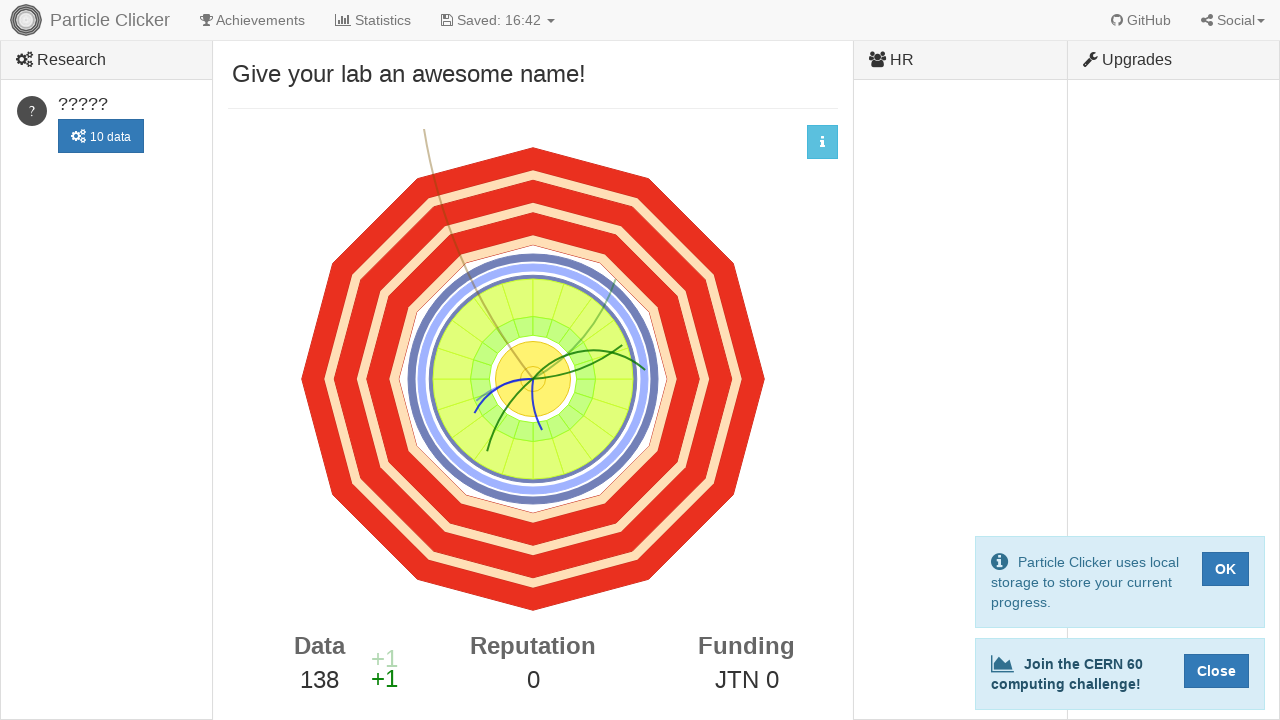

Clicked detector element (click 139 of 500) at (533, 379) on #detector-events
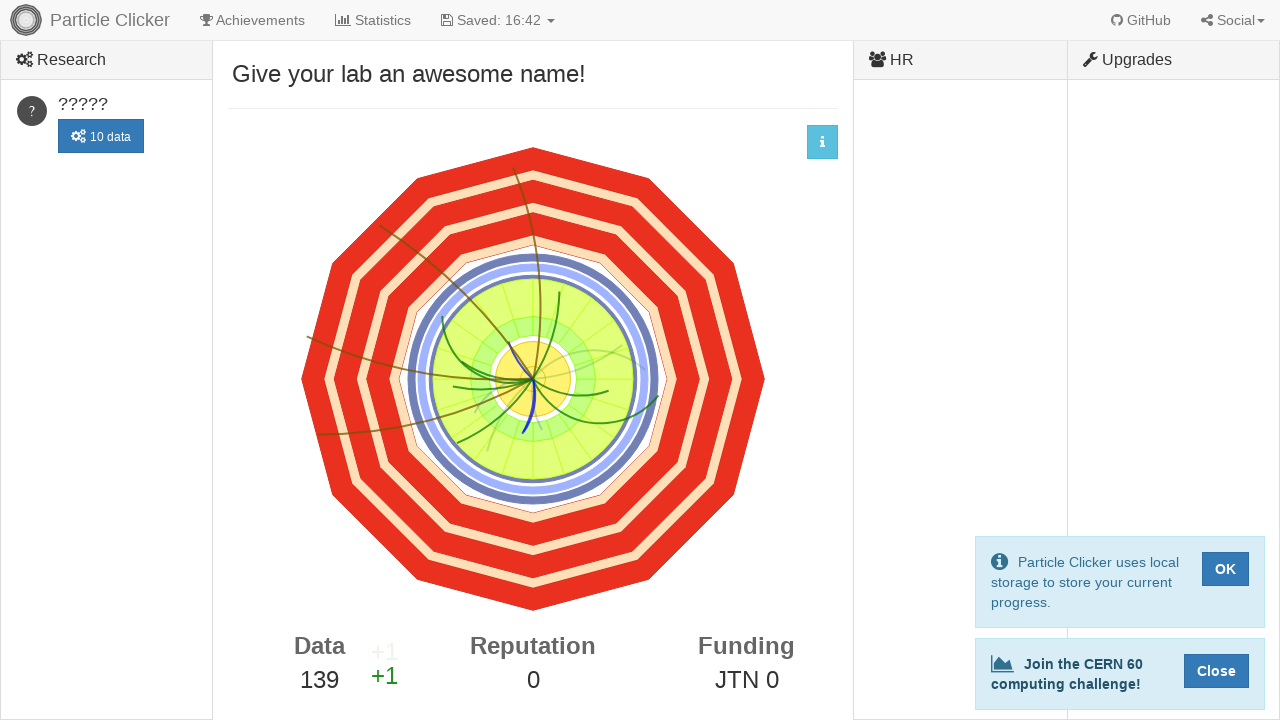

Clicked detector element (click 140 of 500) at (533, 379) on #detector-events
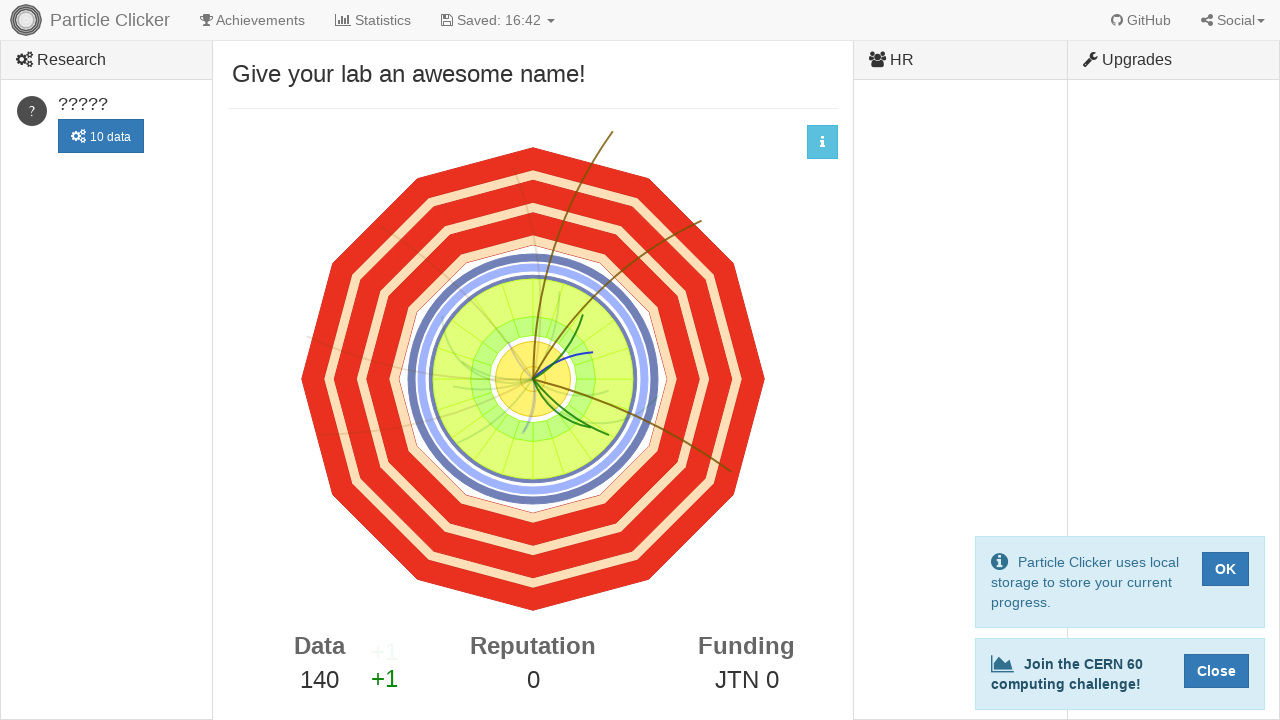

Clicked detector element (click 141 of 500) at (533, 379) on #detector-events
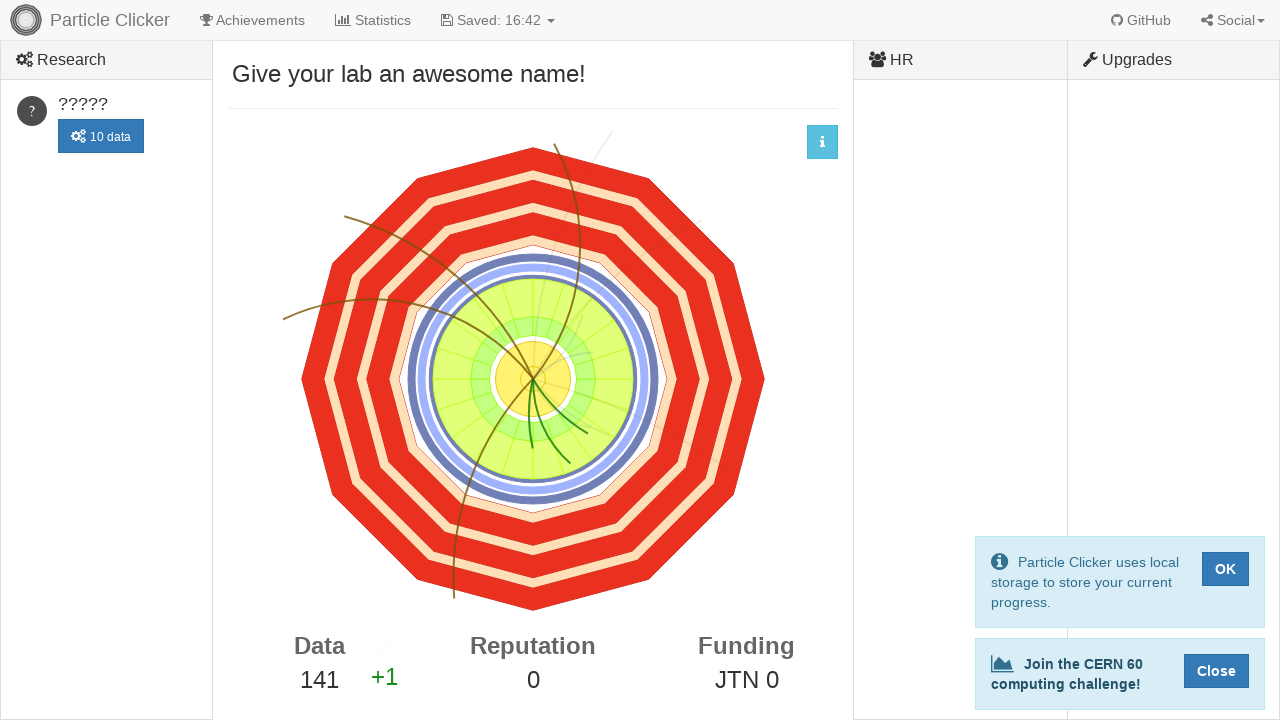

Clicked detector element (click 142 of 500) at (533, 379) on #detector-events
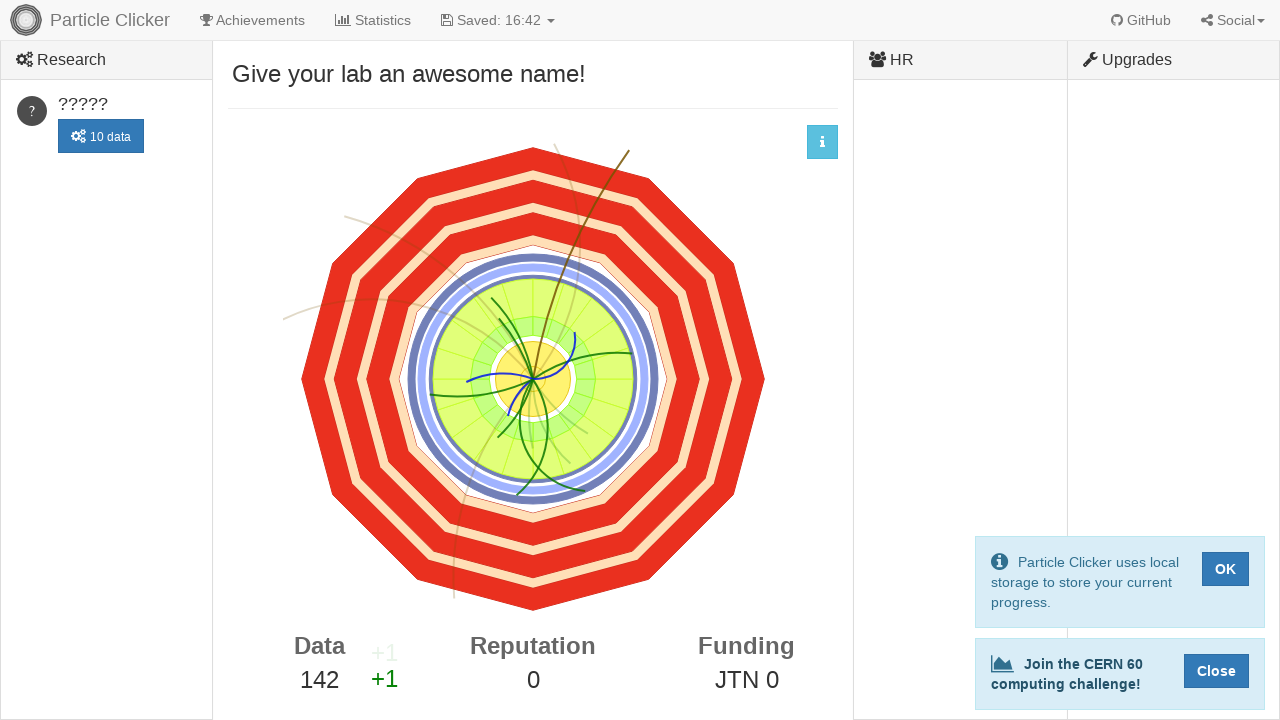

Clicked detector element (click 143 of 500) at (533, 379) on #detector-events
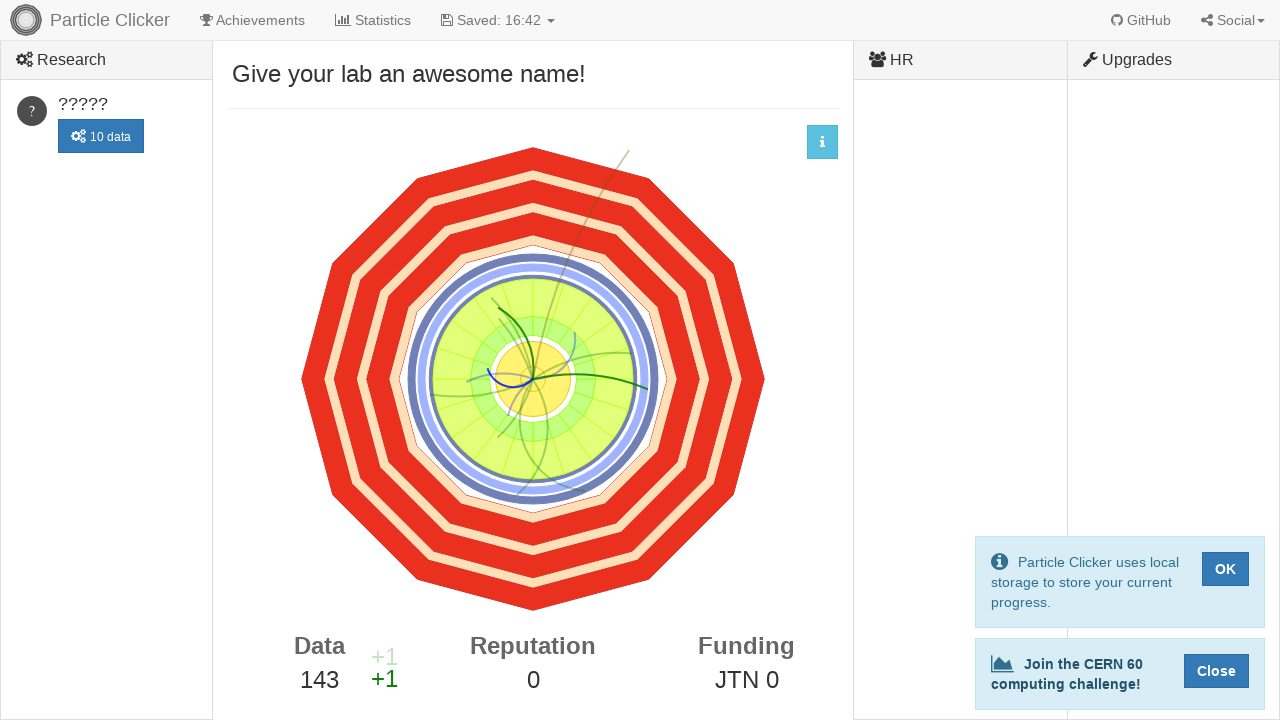

Clicked detector element (click 144 of 500) at (533, 379) on #detector-events
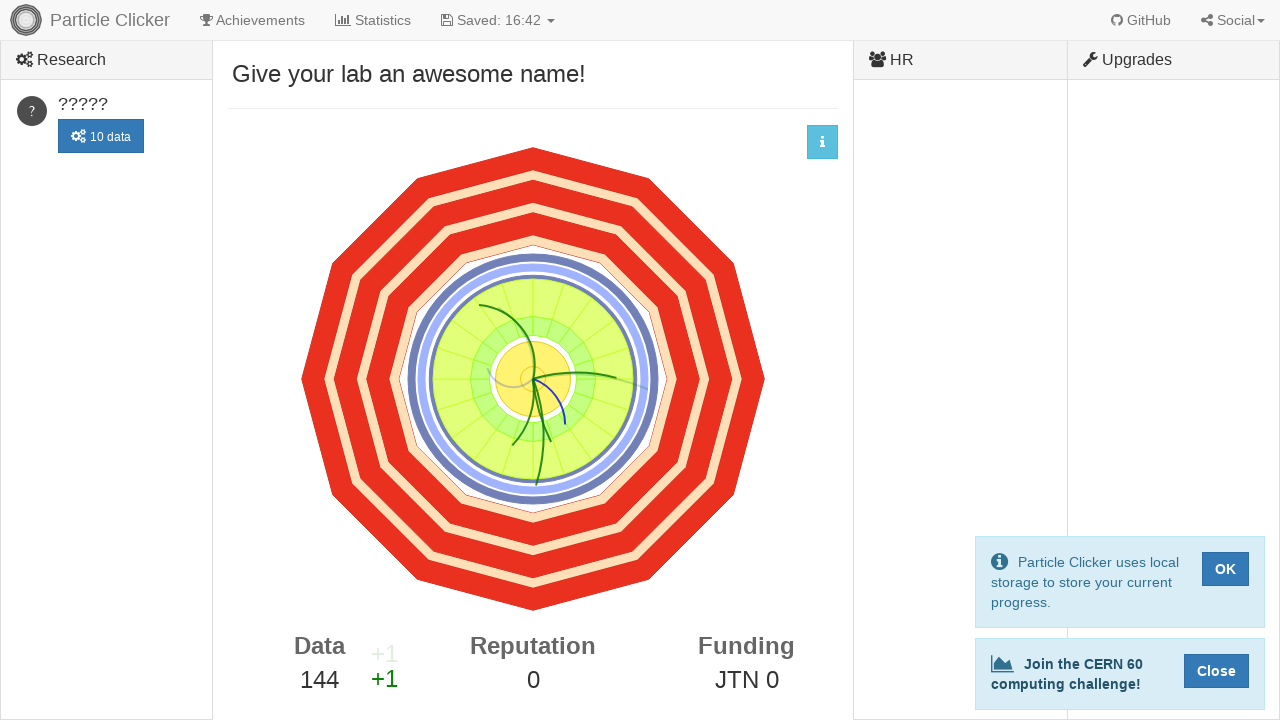

Clicked detector element (click 145 of 500) at (533, 379) on #detector-events
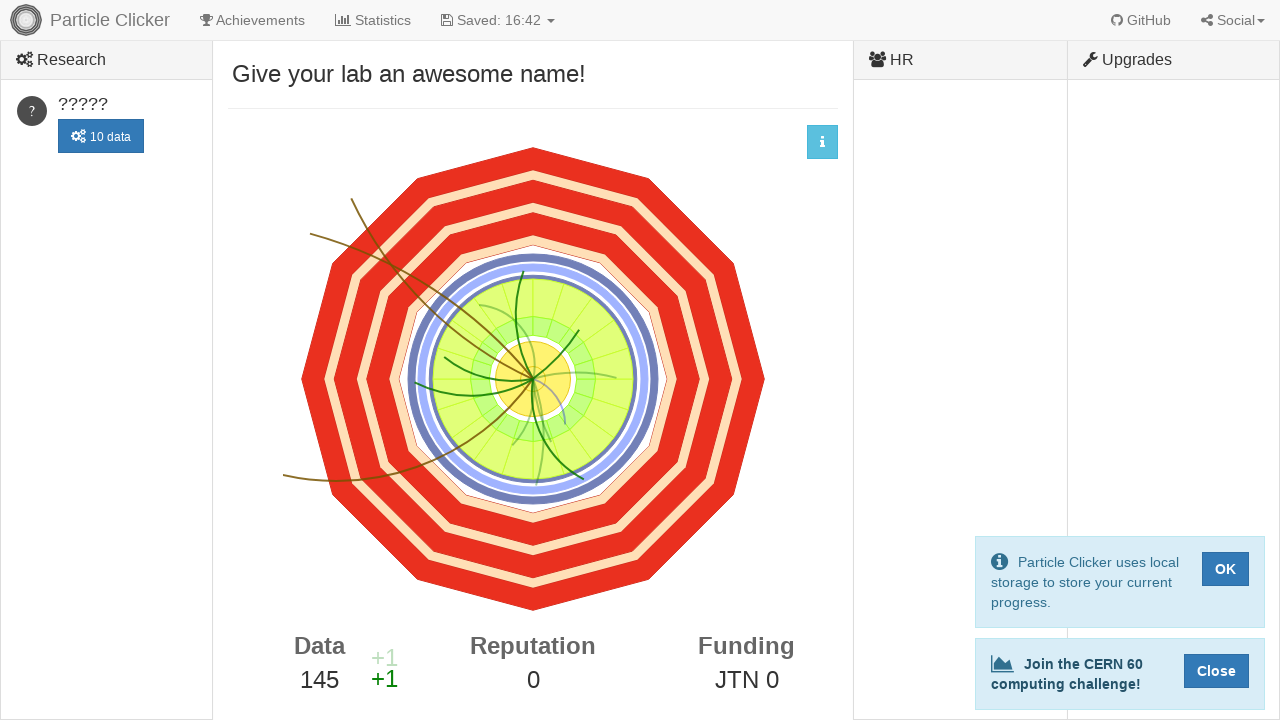

Clicked detector element (click 146 of 500) at (533, 379) on #detector-events
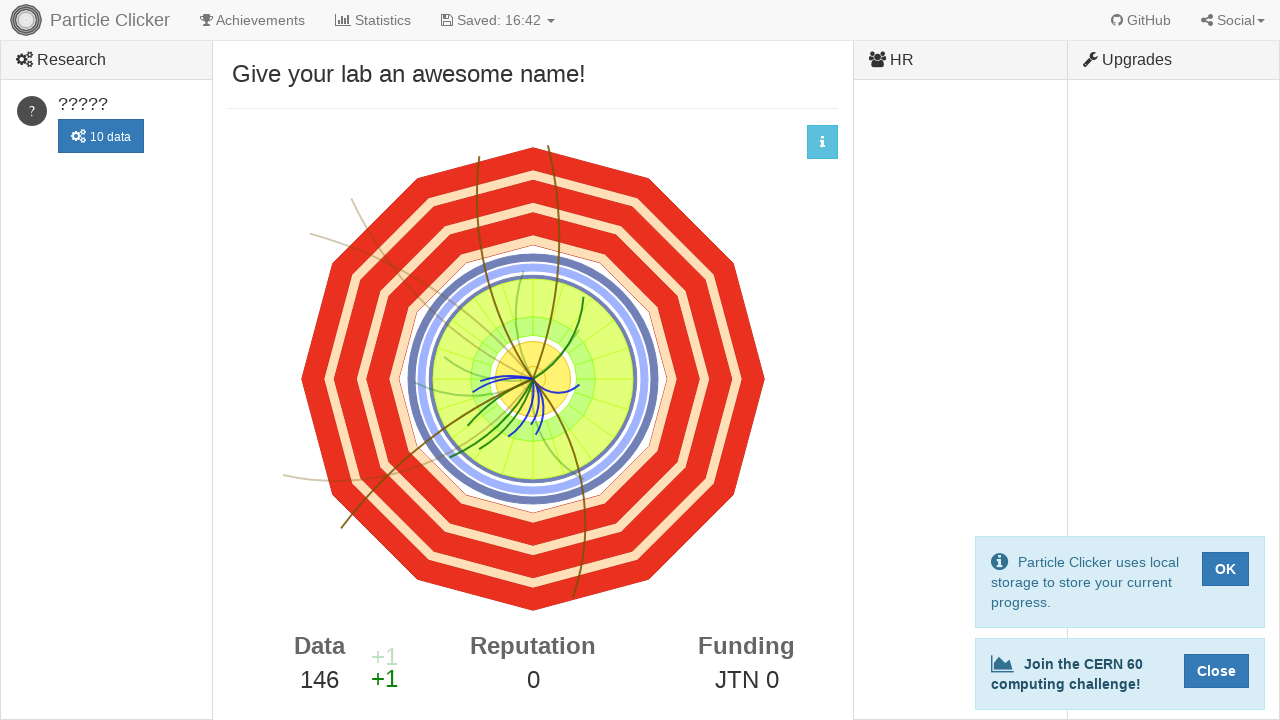

Clicked detector element (click 147 of 500) at (533, 379) on #detector-events
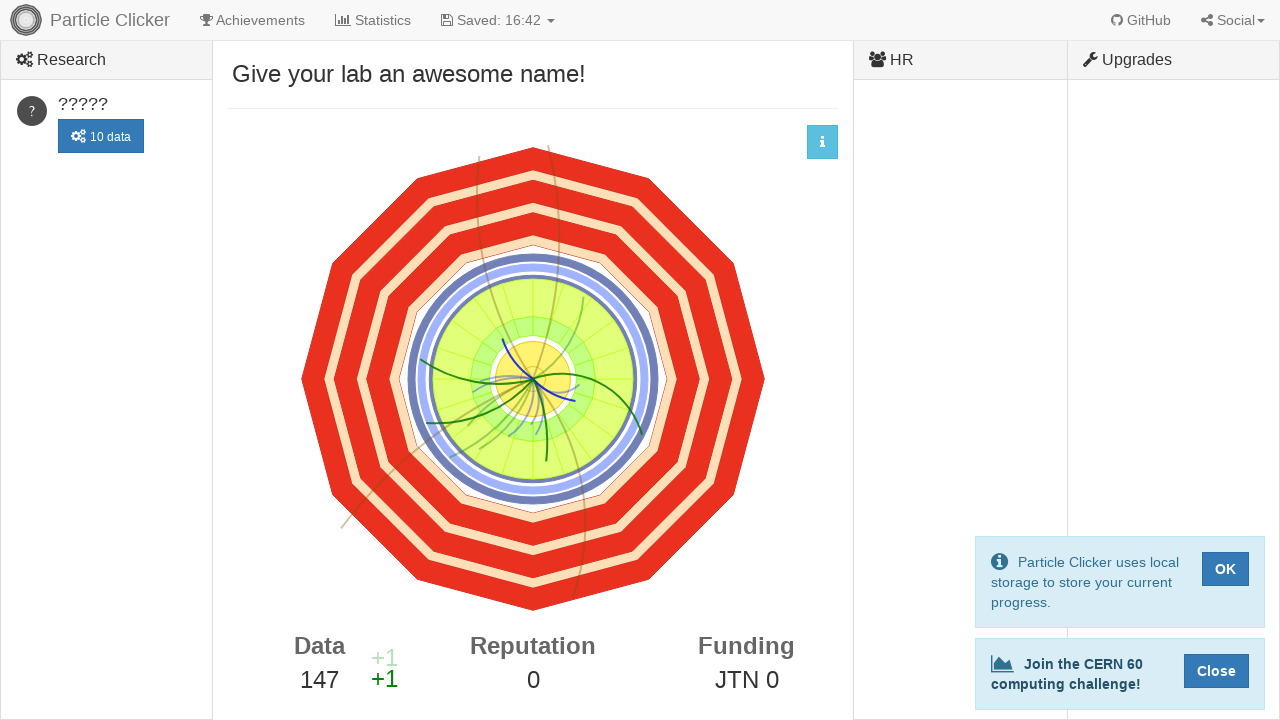

Clicked detector element (click 148 of 500) at (533, 379) on #detector-events
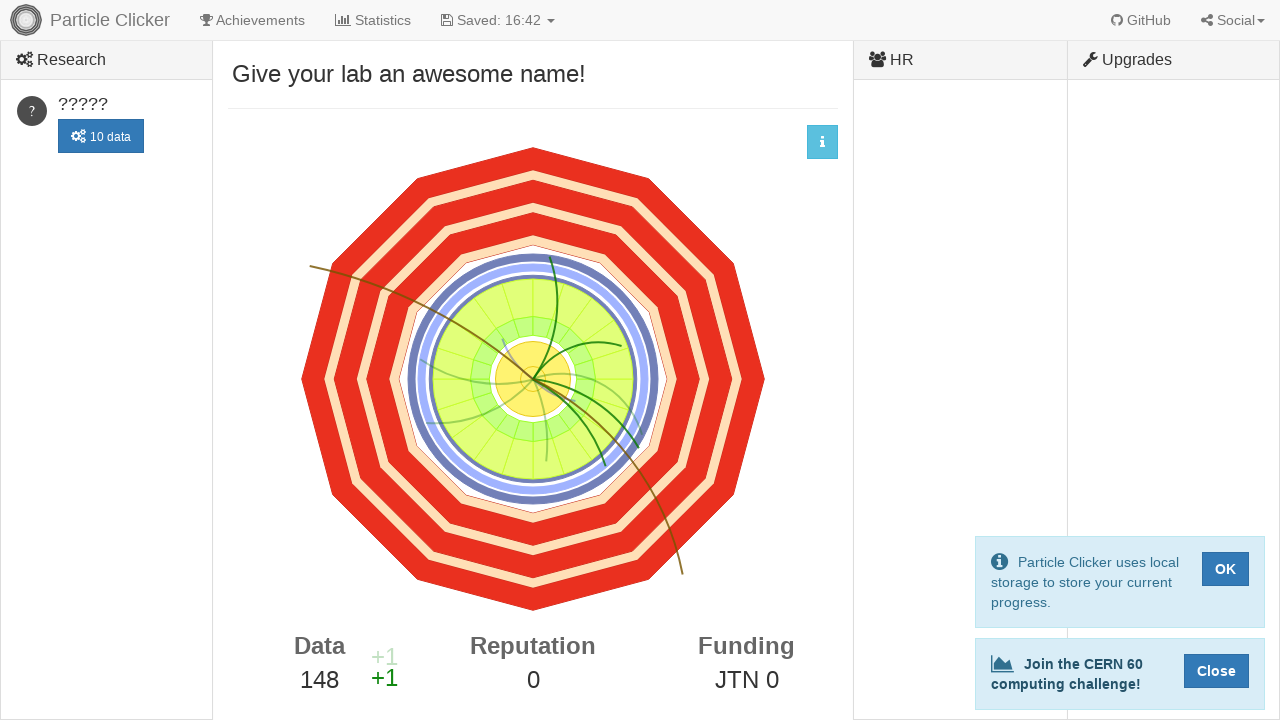

Clicked detector element (click 149 of 500) at (533, 379) on #detector-events
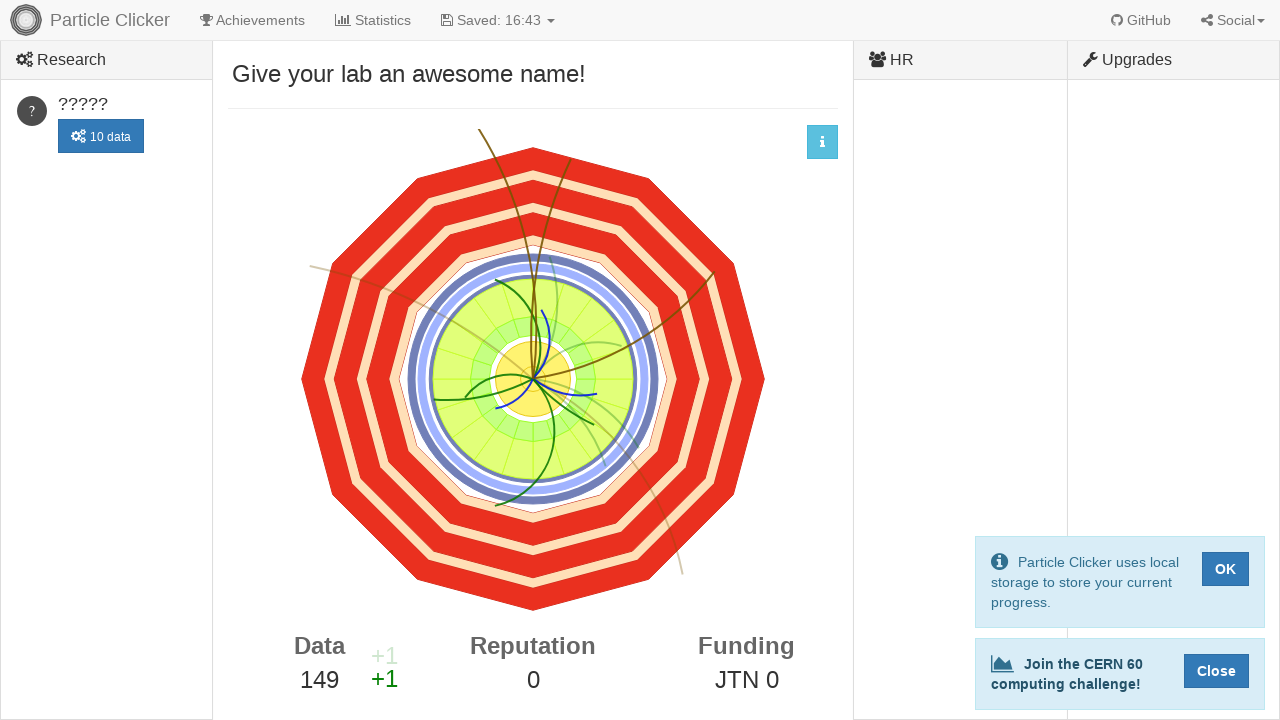

Clicked detector element (click 150 of 500) at (533, 379) on #detector-events
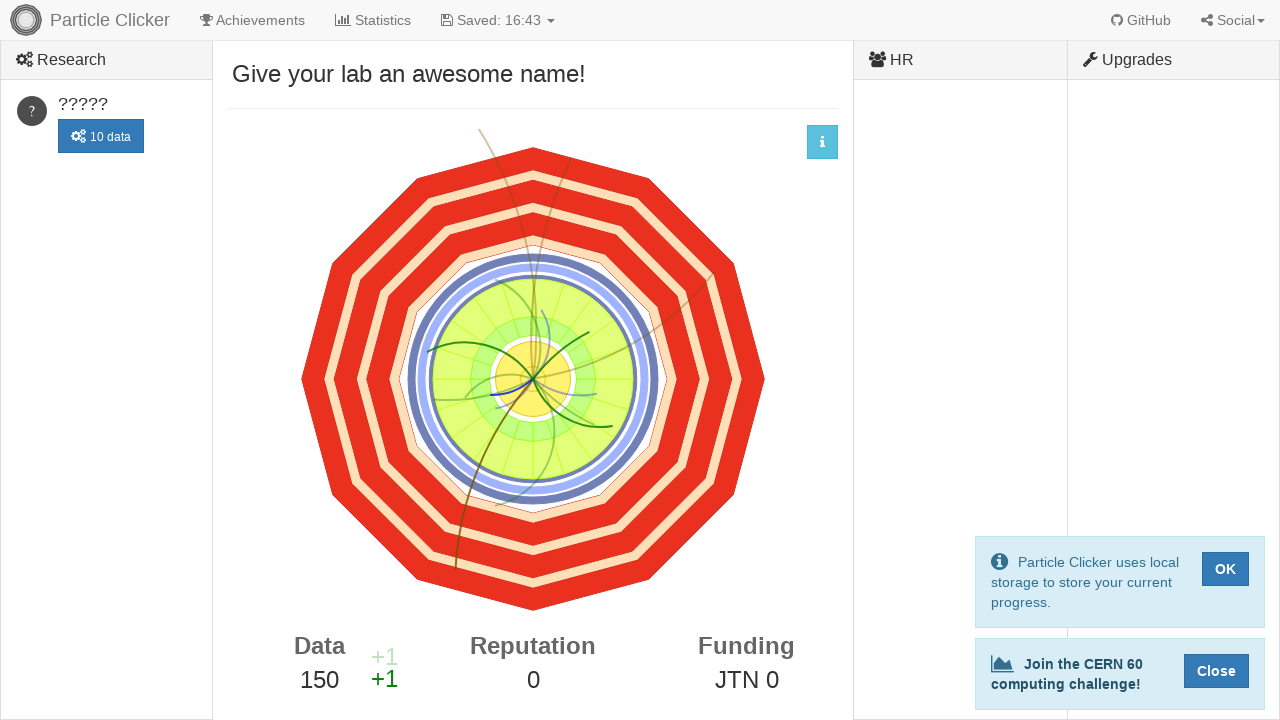

Clicked detector element (click 151 of 500) at (533, 379) on #detector-events
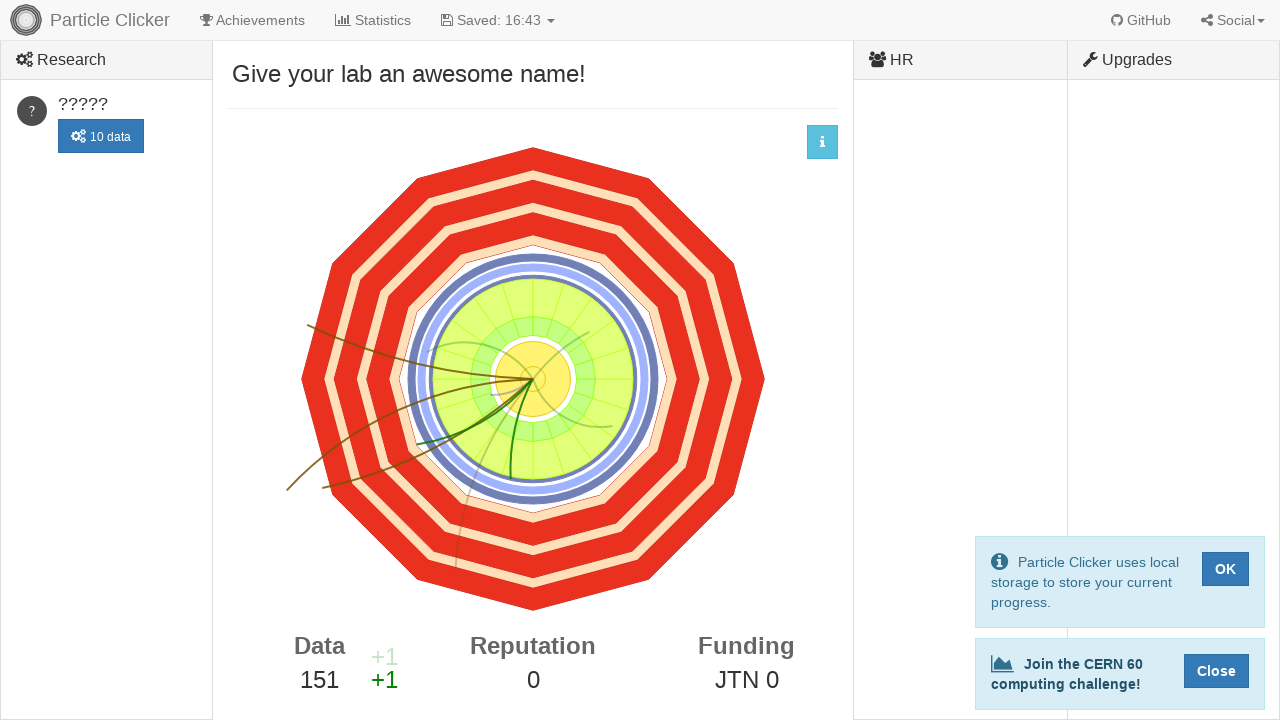

Clicked detector element (click 152 of 500) at (533, 379) on #detector-events
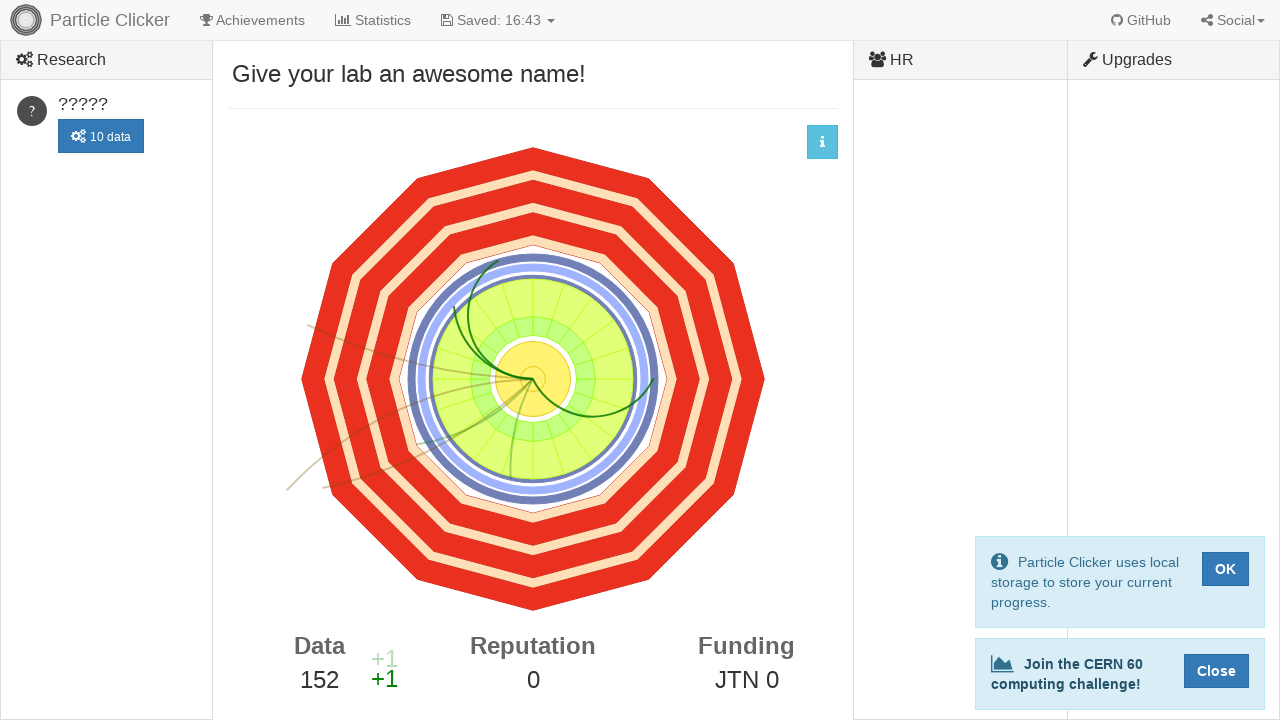

Clicked detector element (click 153 of 500) at (533, 379) on #detector-events
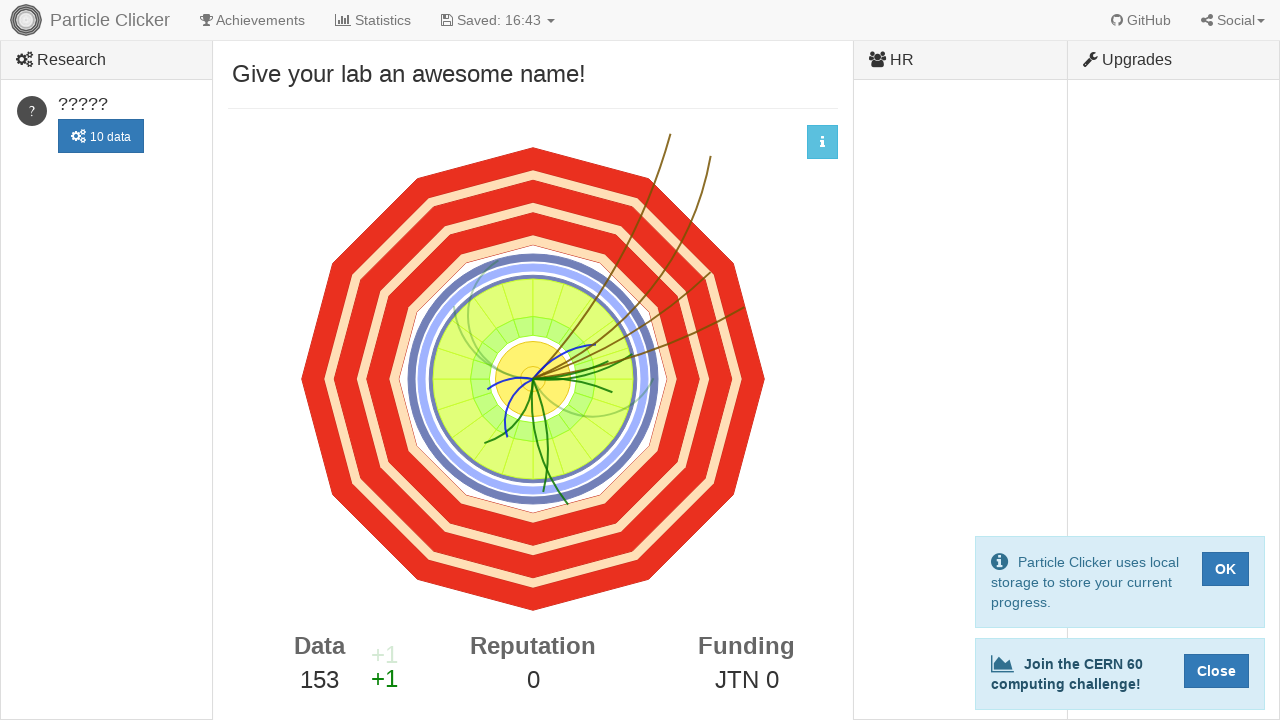

Clicked detector element (click 154 of 500) at (533, 379) on #detector-events
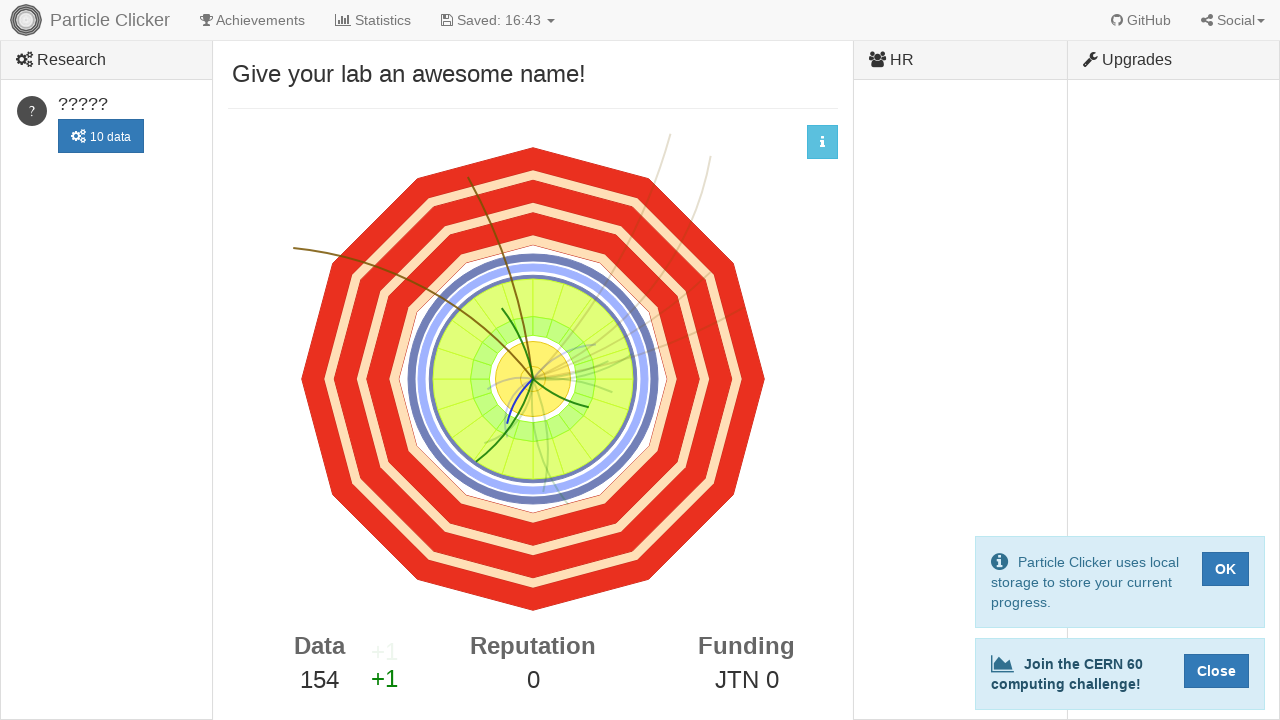

Clicked detector element (click 155 of 500) at (533, 379) on #detector-events
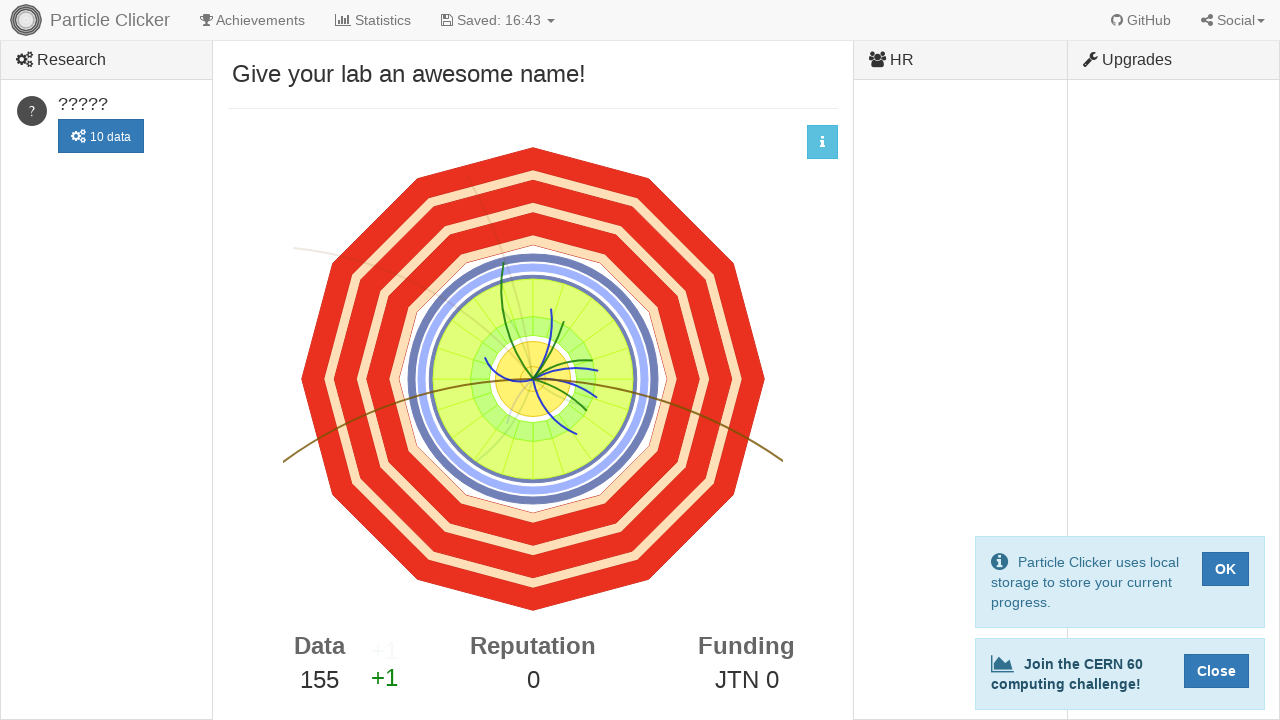

Clicked detector element (click 156 of 500) at (533, 379) on #detector-events
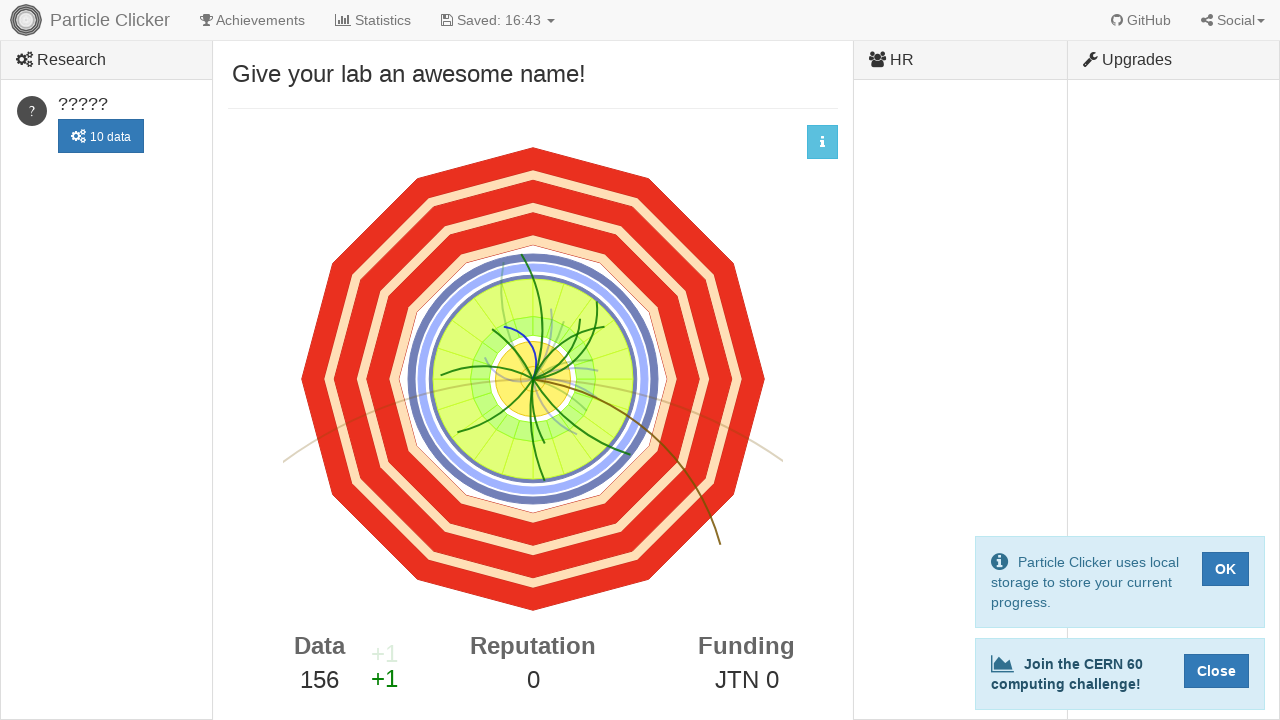

Clicked detector element (click 157 of 500) at (533, 379) on #detector-events
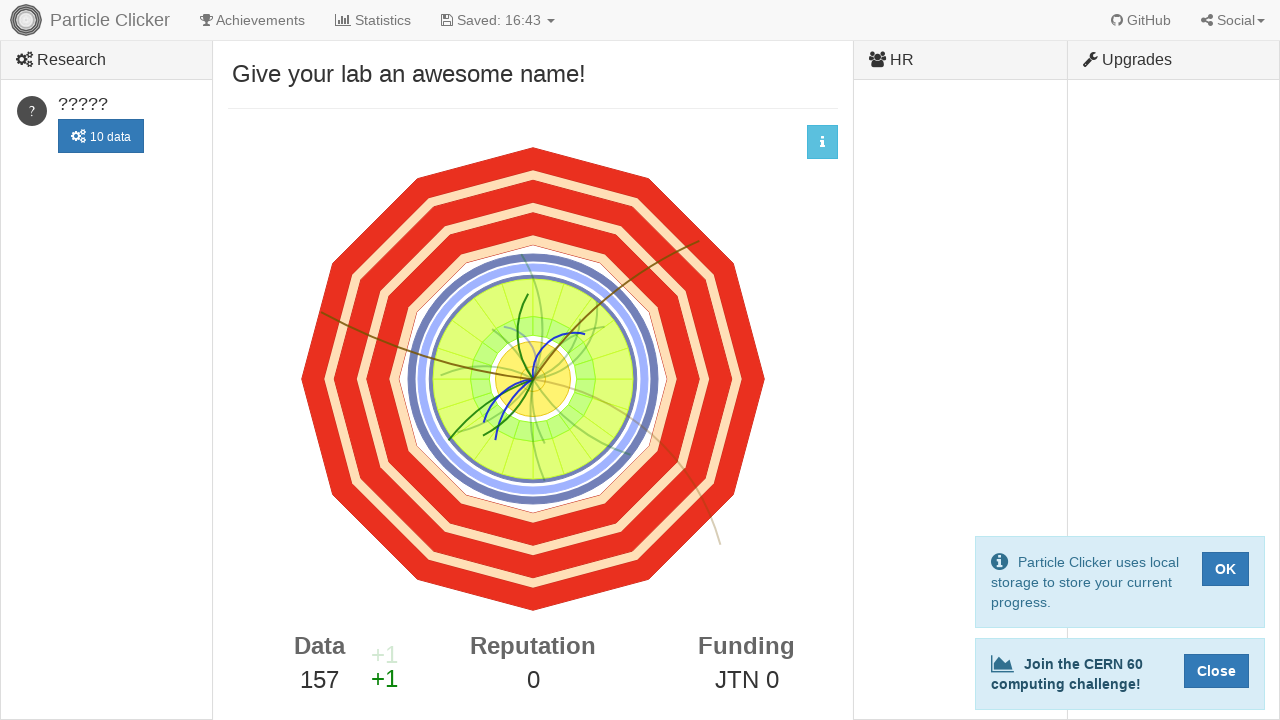

Clicked detector element (click 158 of 500) at (533, 379) on #detector-events
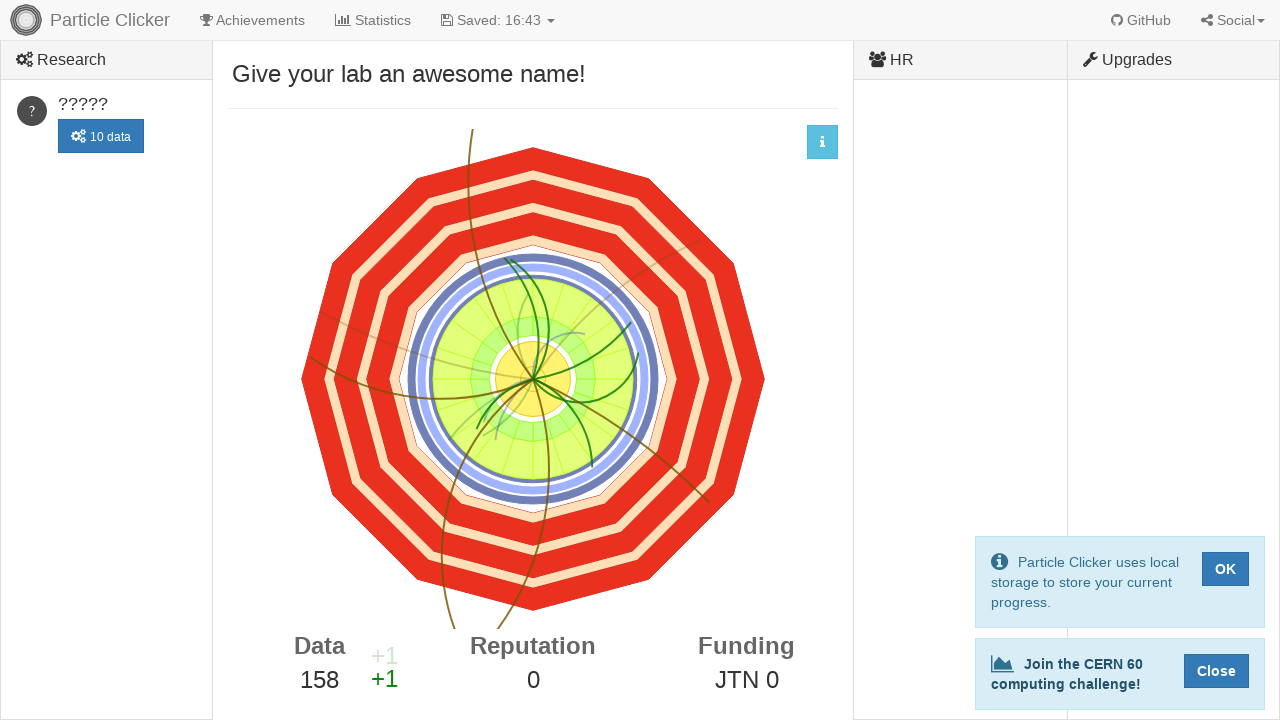

Clicked detector element (click 159 of 500) at (533, 379) on #detector-events
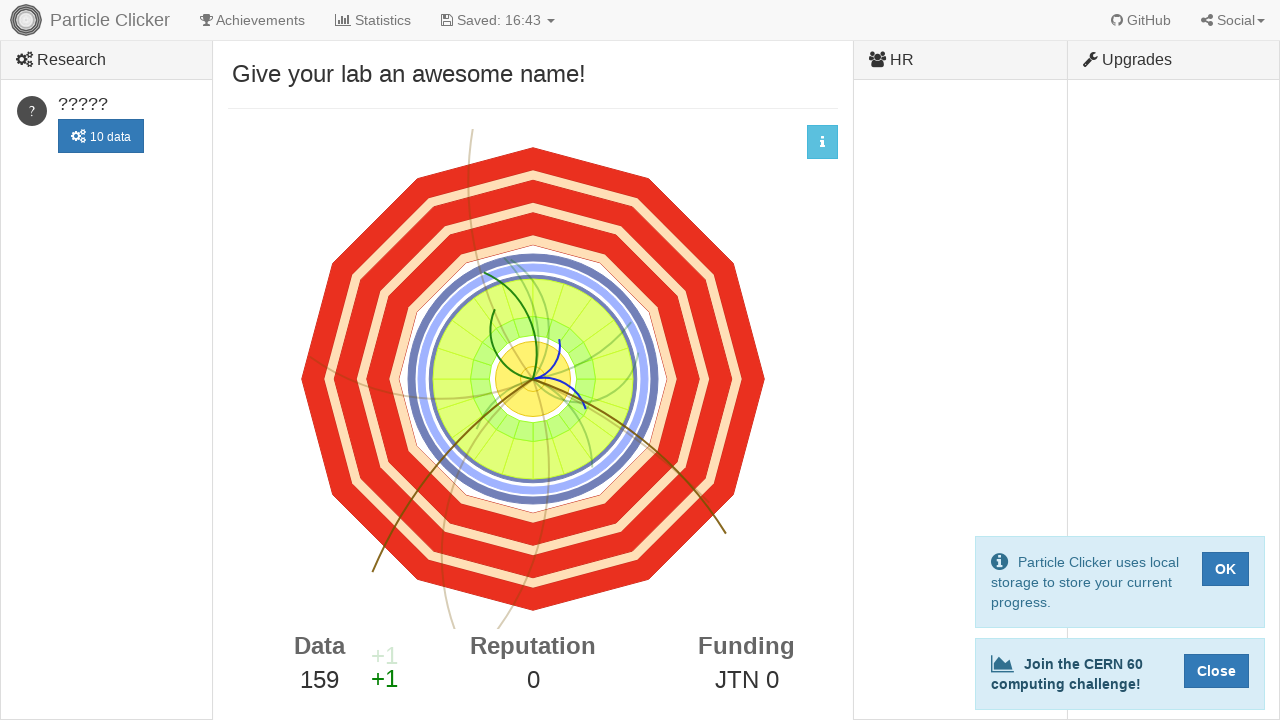

Clicked detector element (click 160 of 500) at (533, 379) on #detector-events
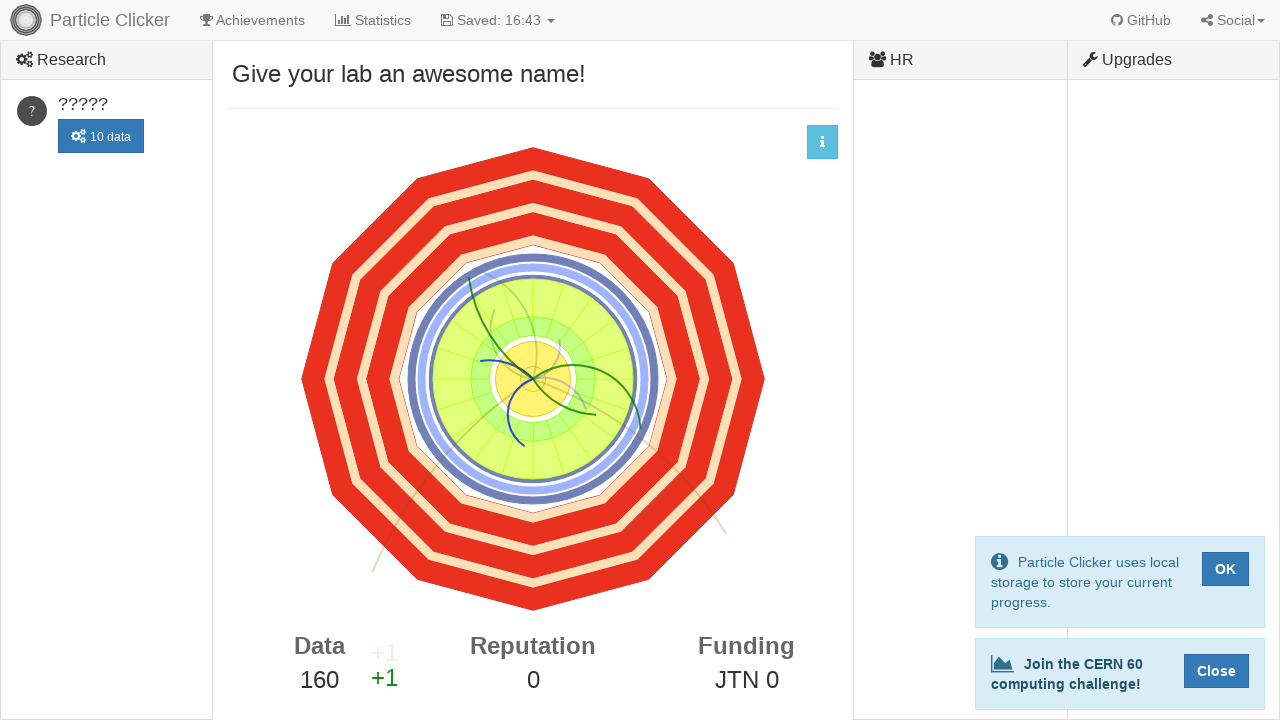

Clicked detector element (click 161 of 500) at (533, 379) on #detector-events
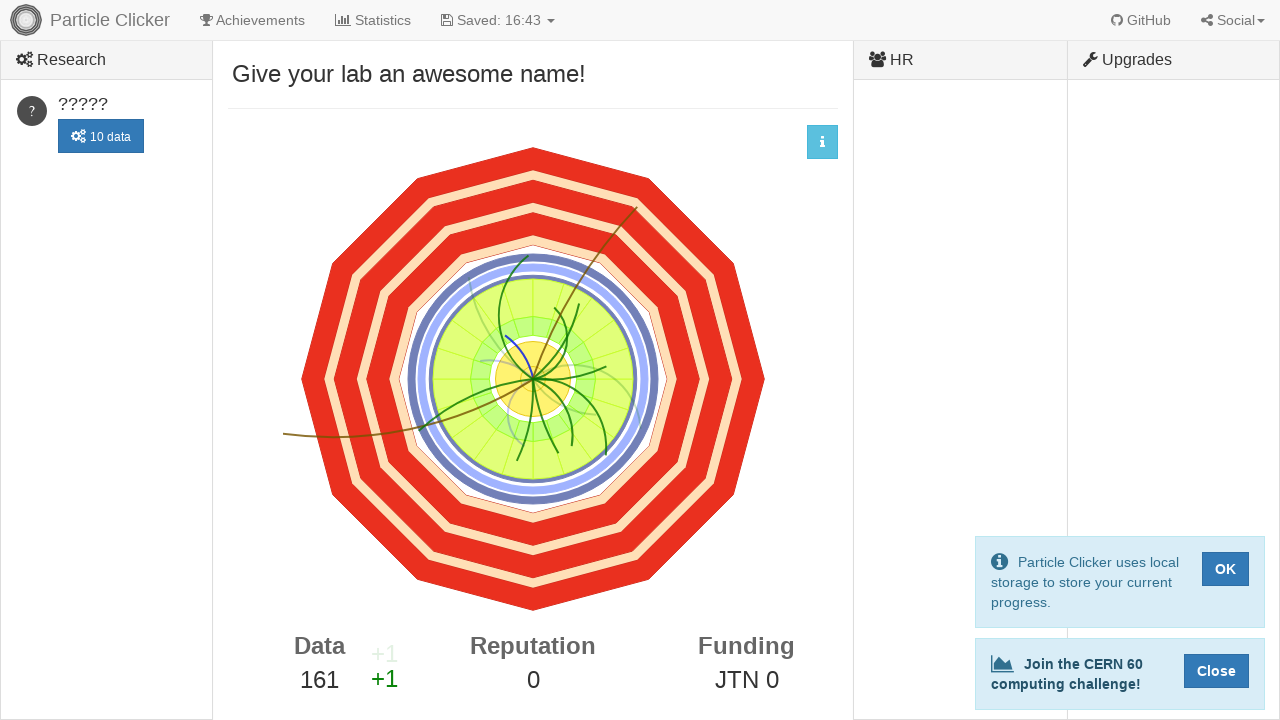

Clicked detector element (click 162 of 500) at (533, 379) on #detector-events
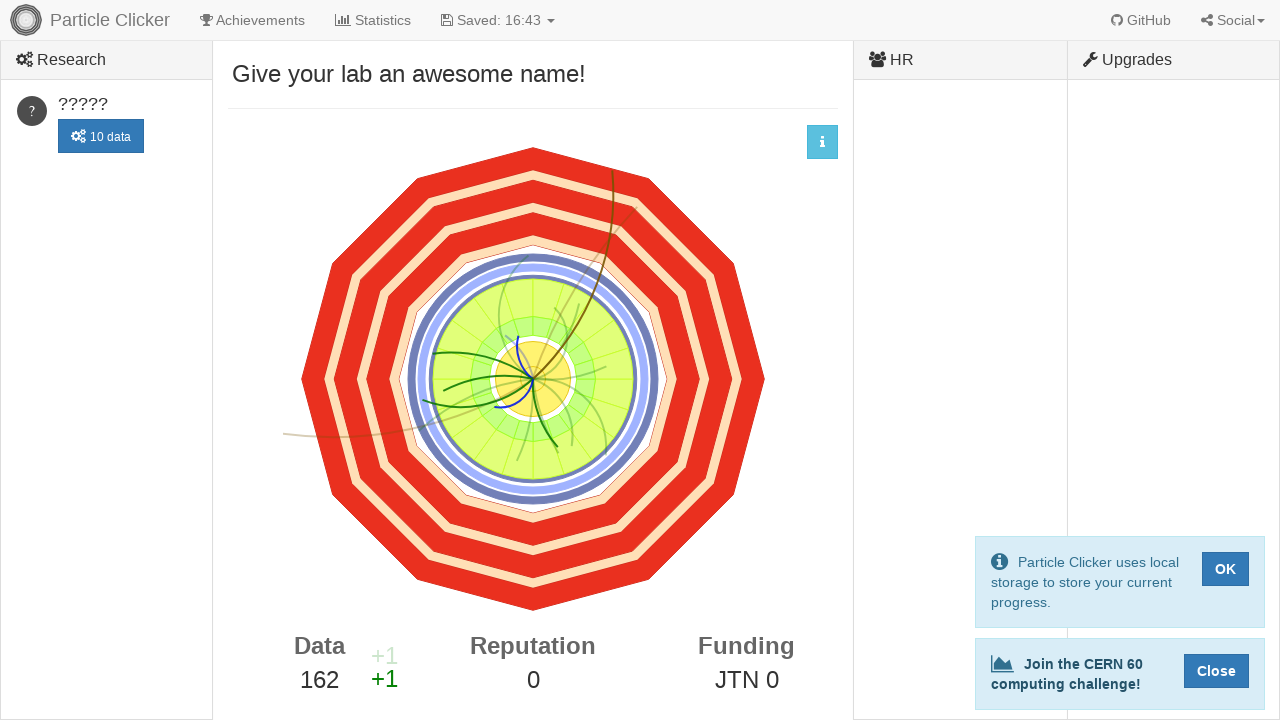

Clicked detector element (click 163 of 500) at (533, 379) on #detector-events
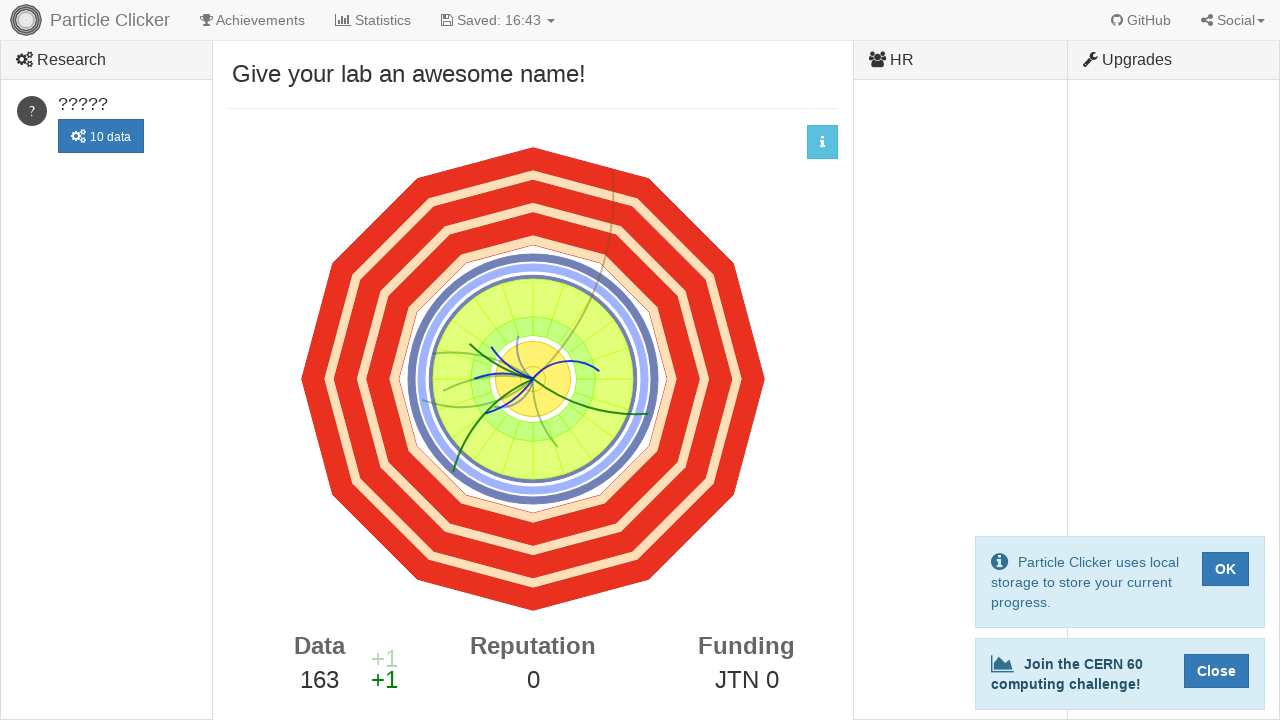

Clicked detector element (click 164 of 500) at (533, 379) on #detector-events
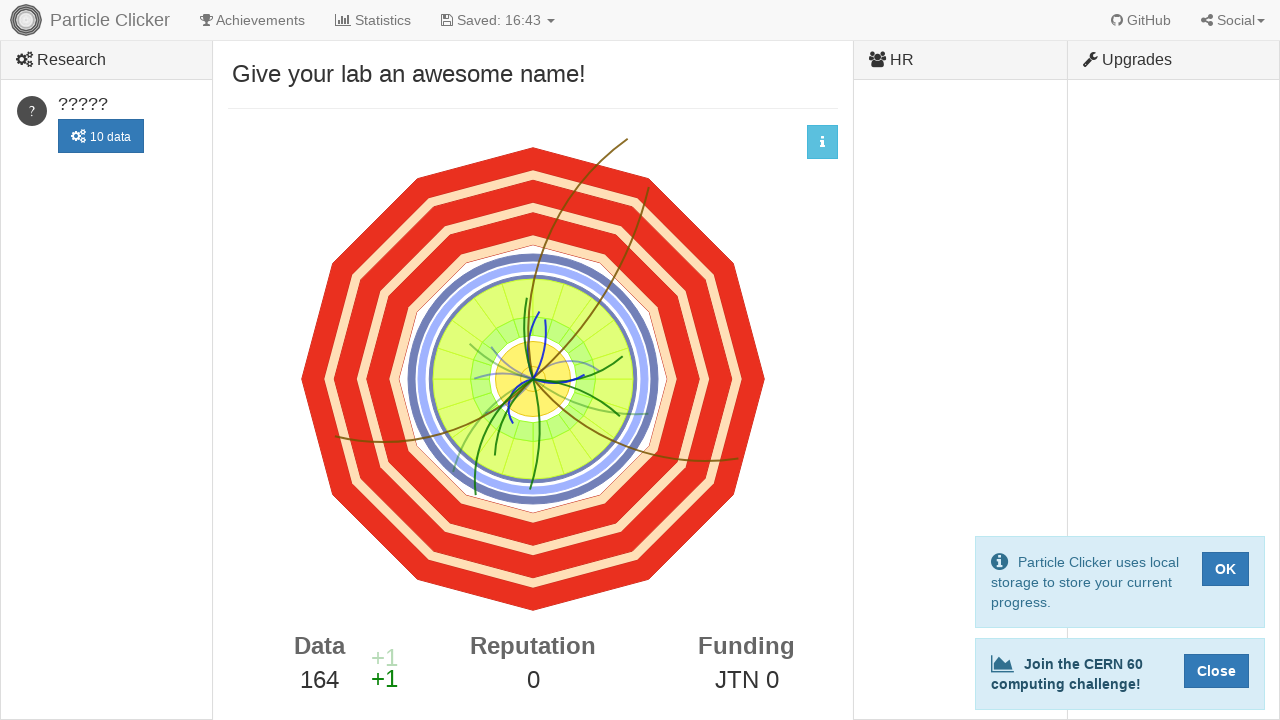

Clicked detector element (click 165 of 500) at (533, 379) on #detector-events
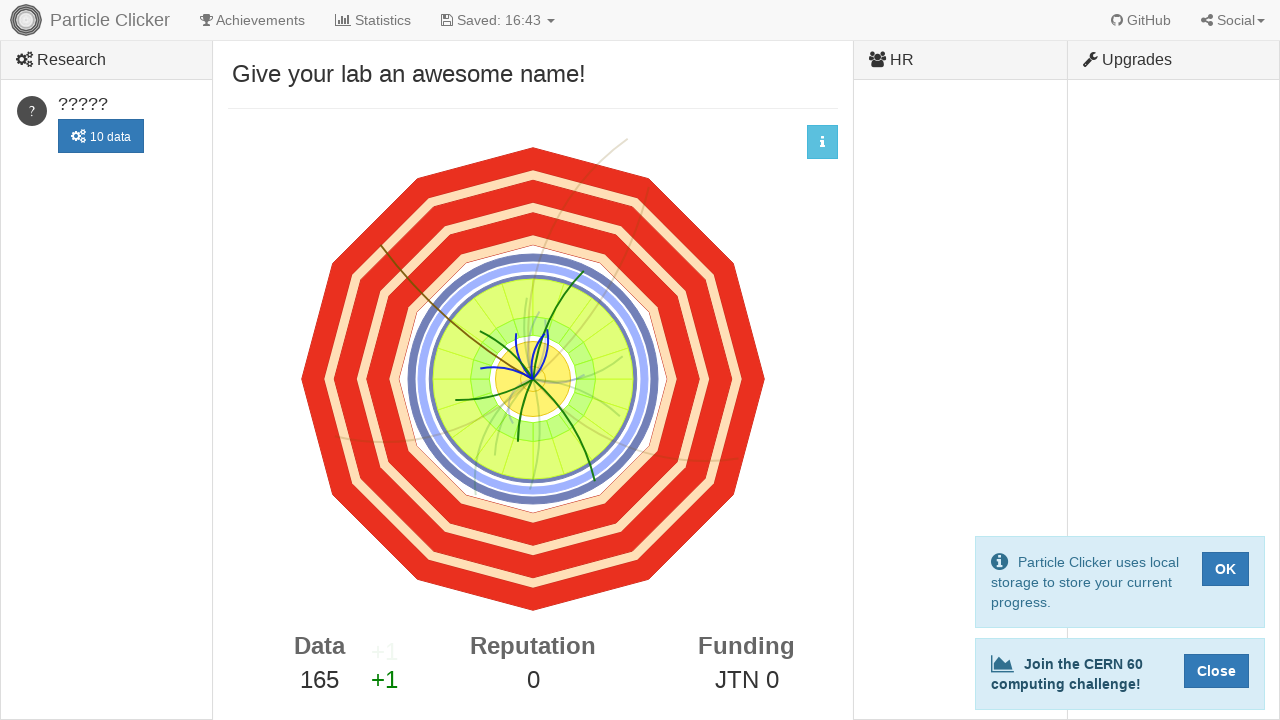

Clicked detector element (click 166 of 500) at (533, 379) on #detector-events
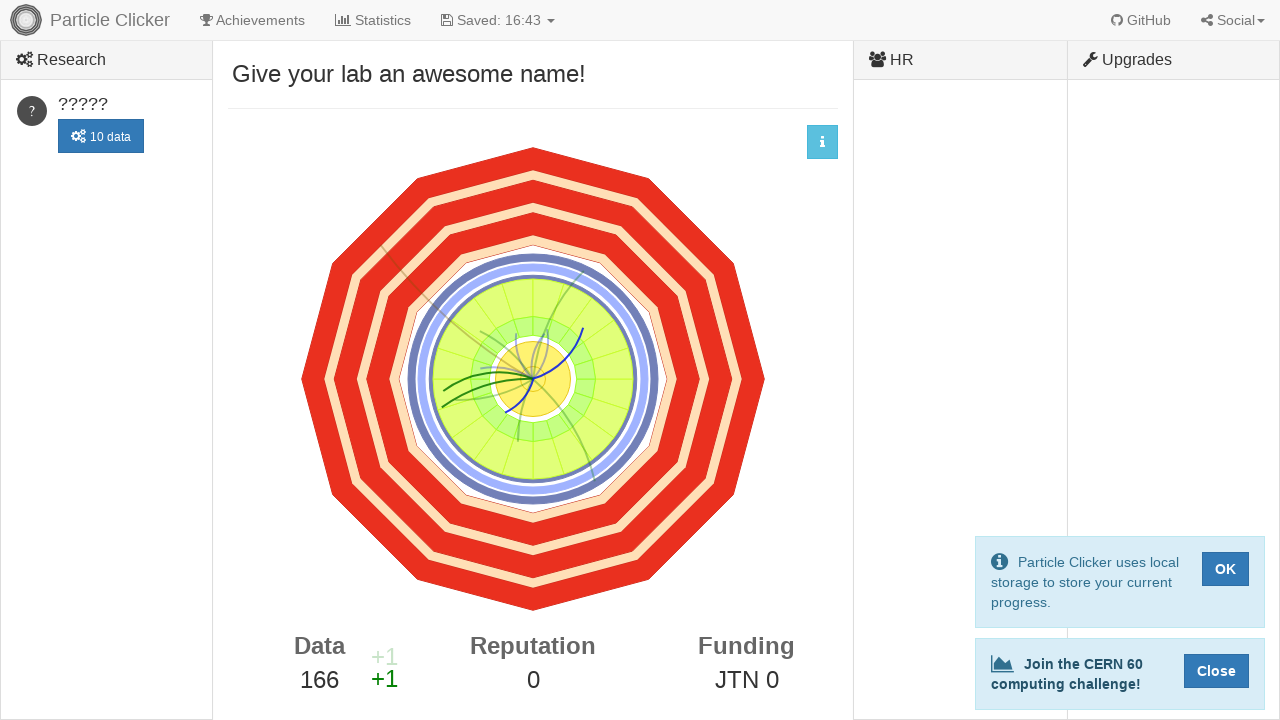

Clicked detector element (click 167 of 500) at (533, 379) on #detector-events
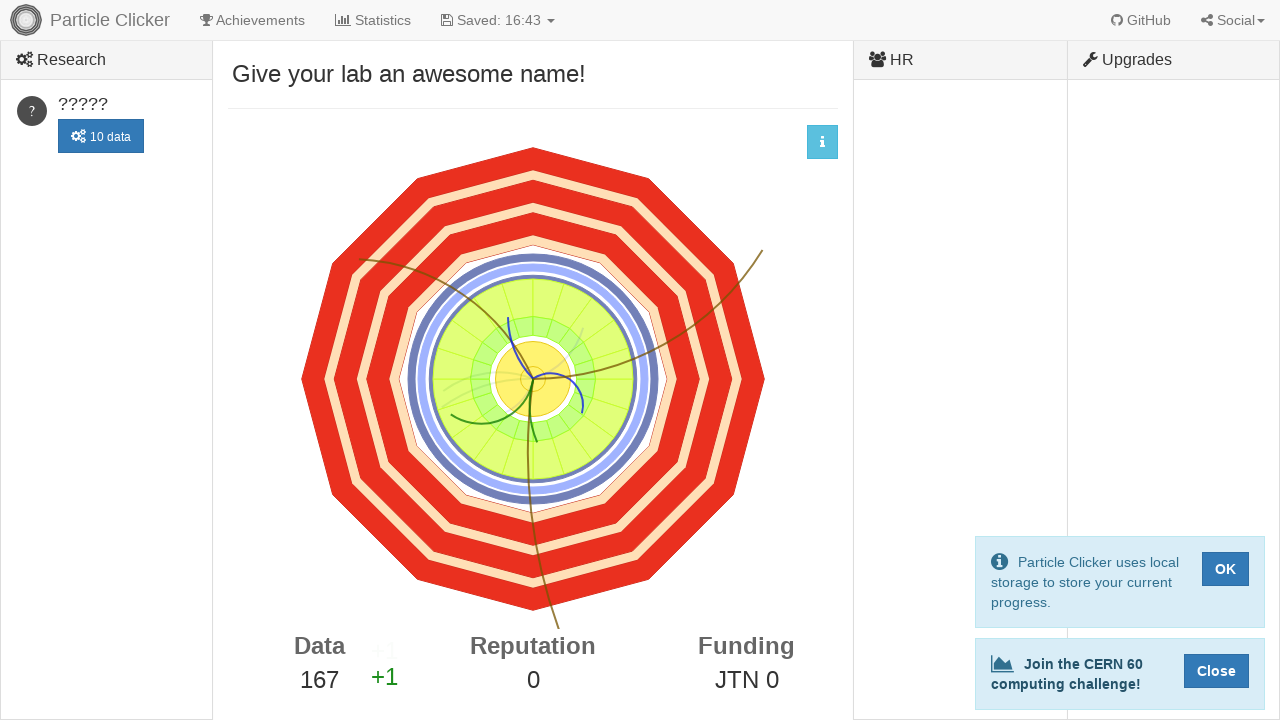

Clicked detector element (click 168 of 500) at (533, 379) on #detector-events
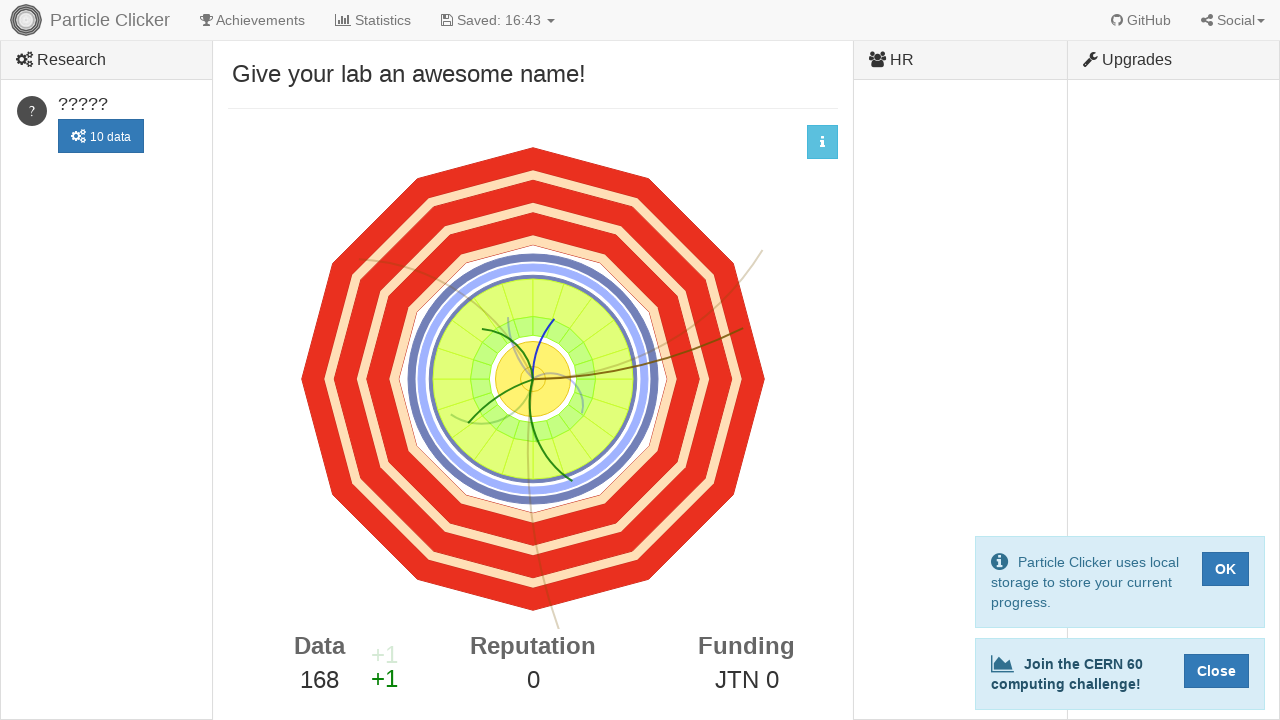

Clicked detector element (click 169 of 500) at (533, 379) on #detector-events
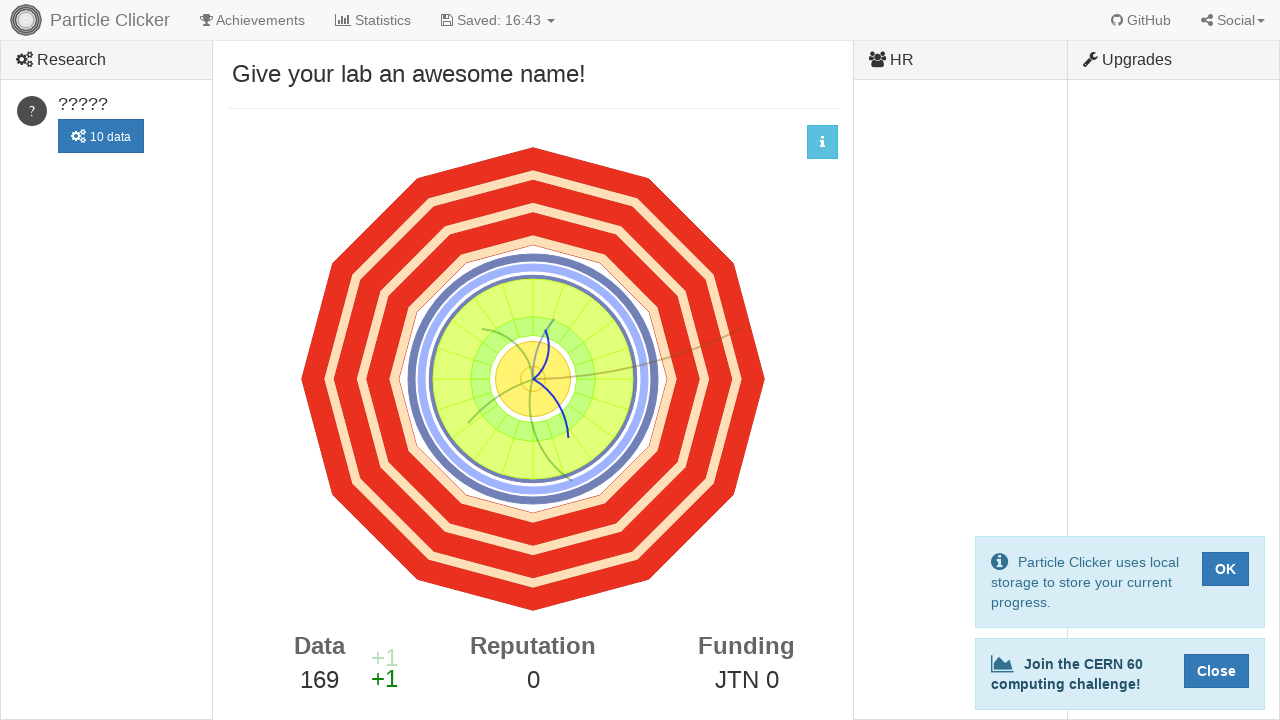

Clicked detector element (click 170 of 500) at (533, 379) on #detector-events
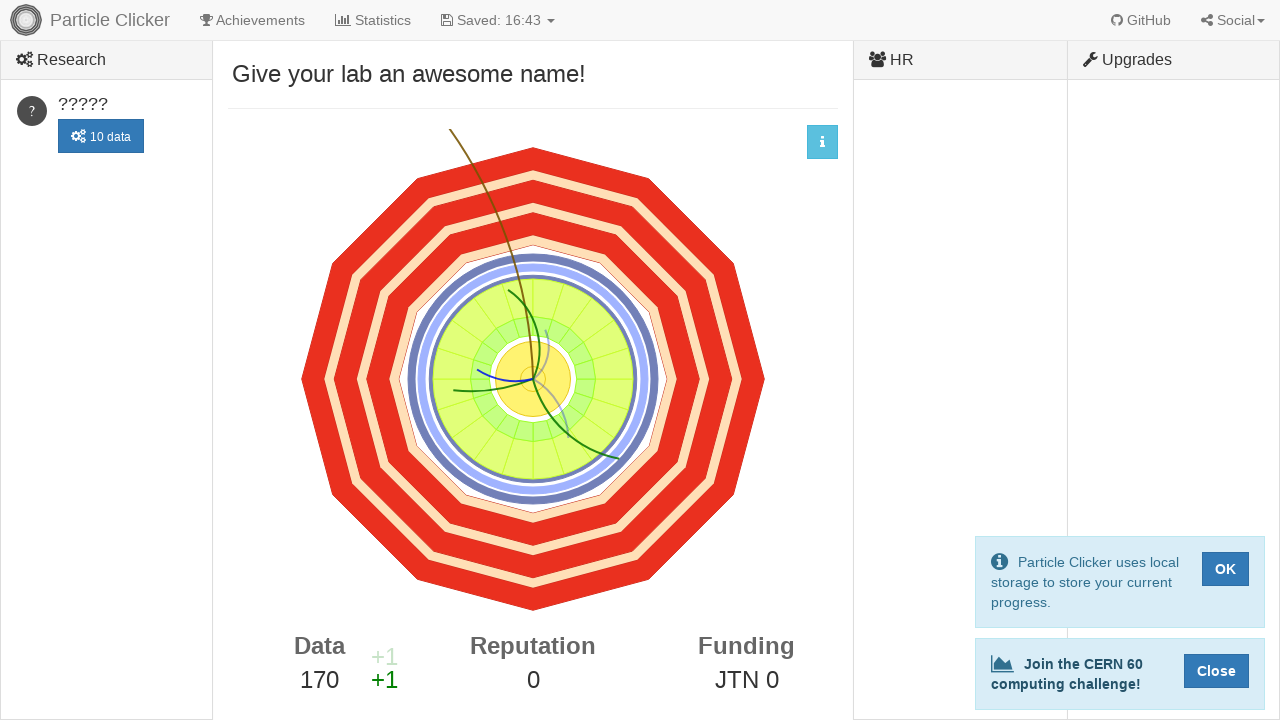

Clicked detector element (click 171 of 500) at (533, 379) on #detector-events
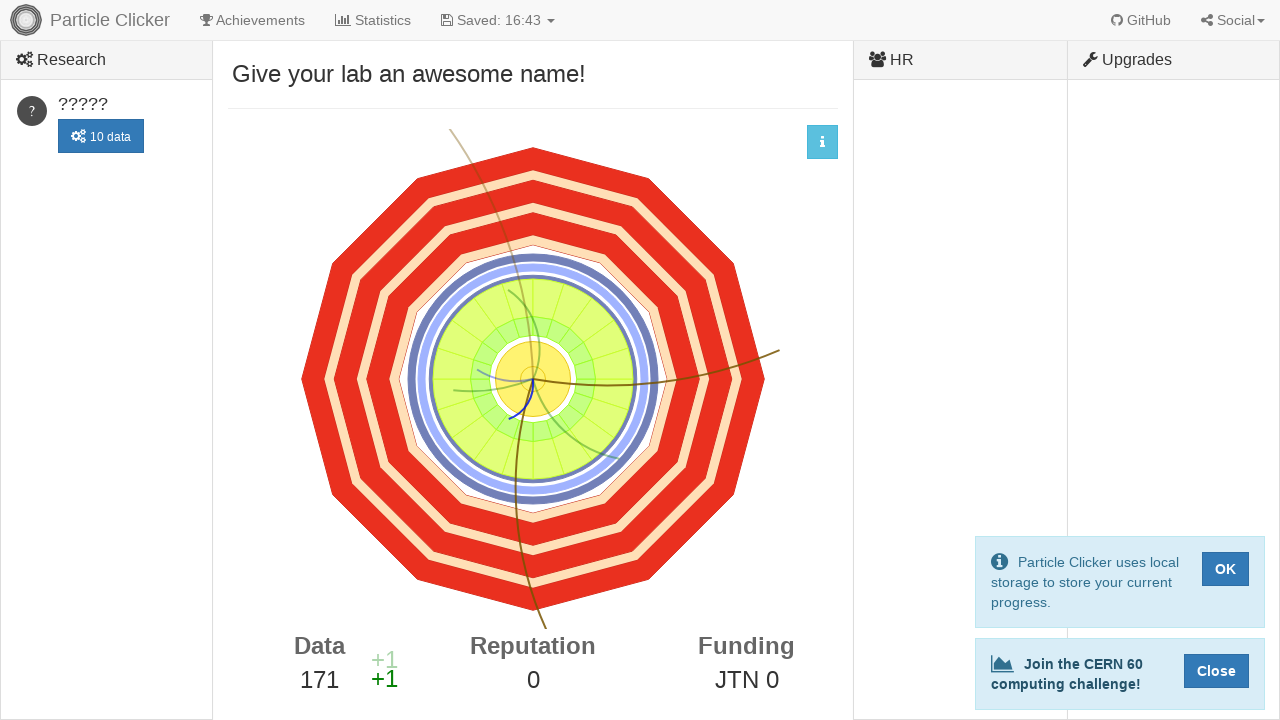

Clicked detector element (click 172 of 500) at (533, 379) on #detector-events
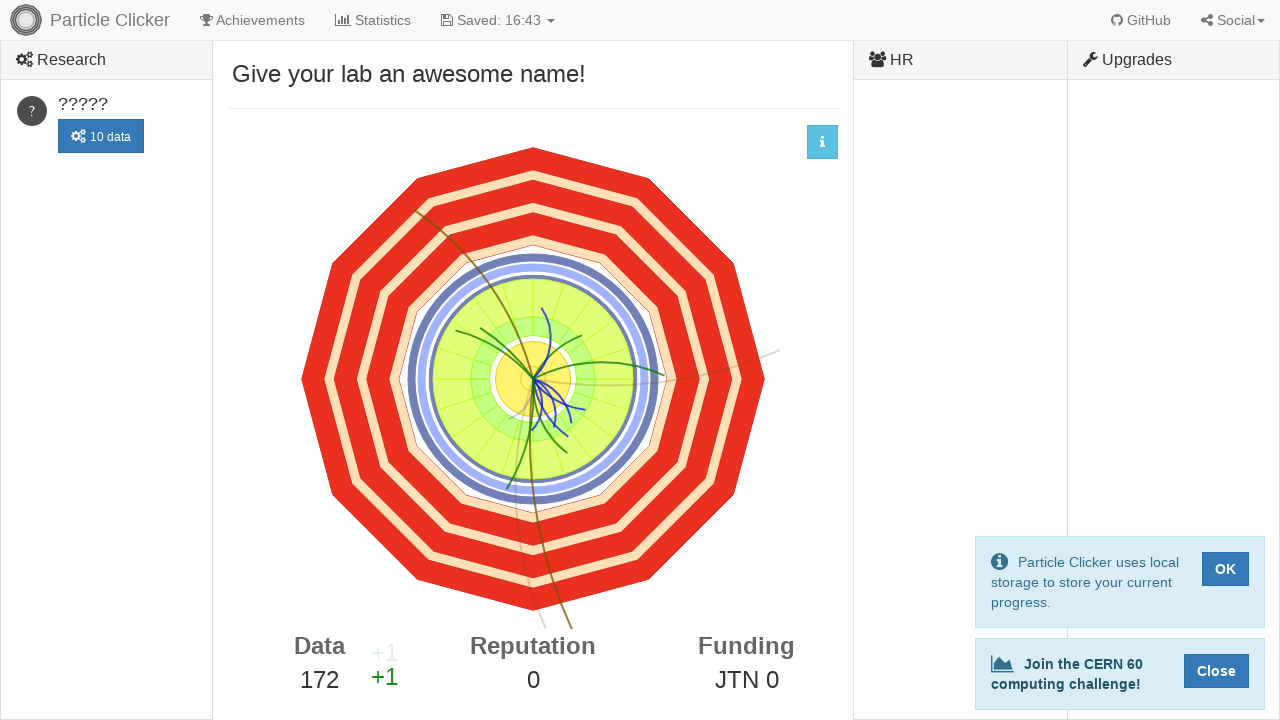

Clicked detector element (click 173 of 500) at (533, 379) on #detector-events
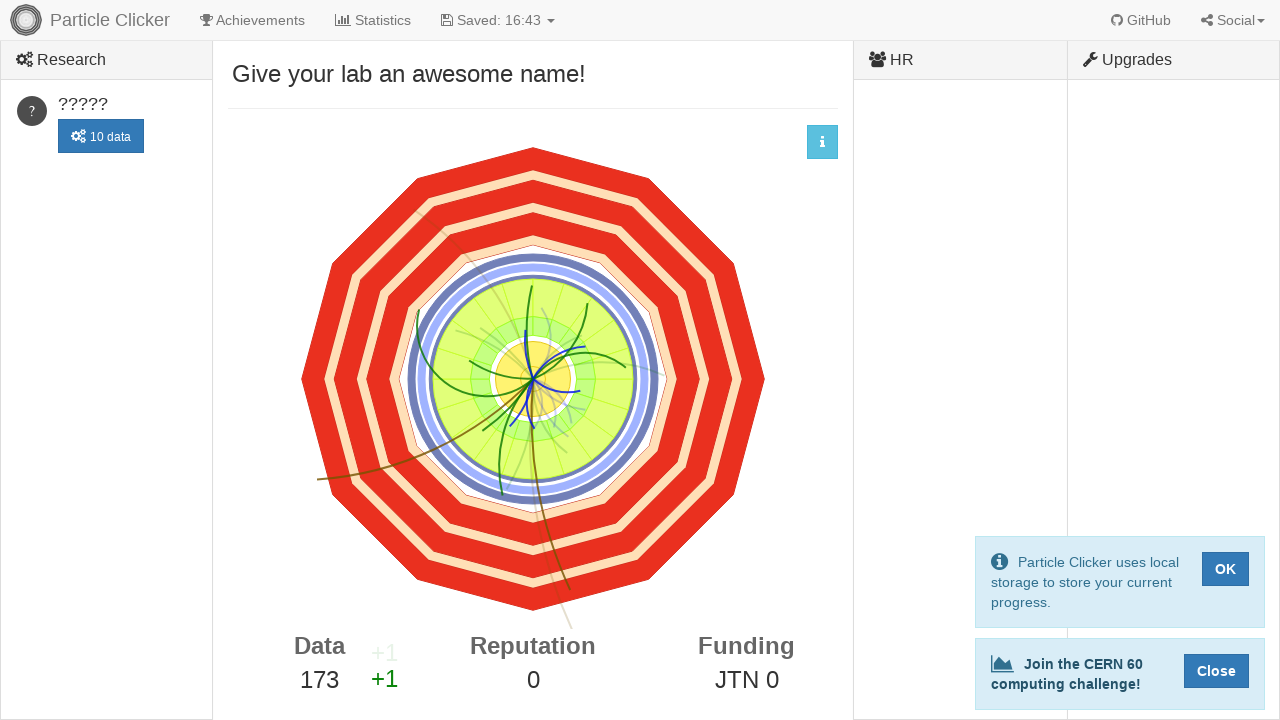

Clicked detector element (click 174 of 500) at (533, 379) on #detector-events
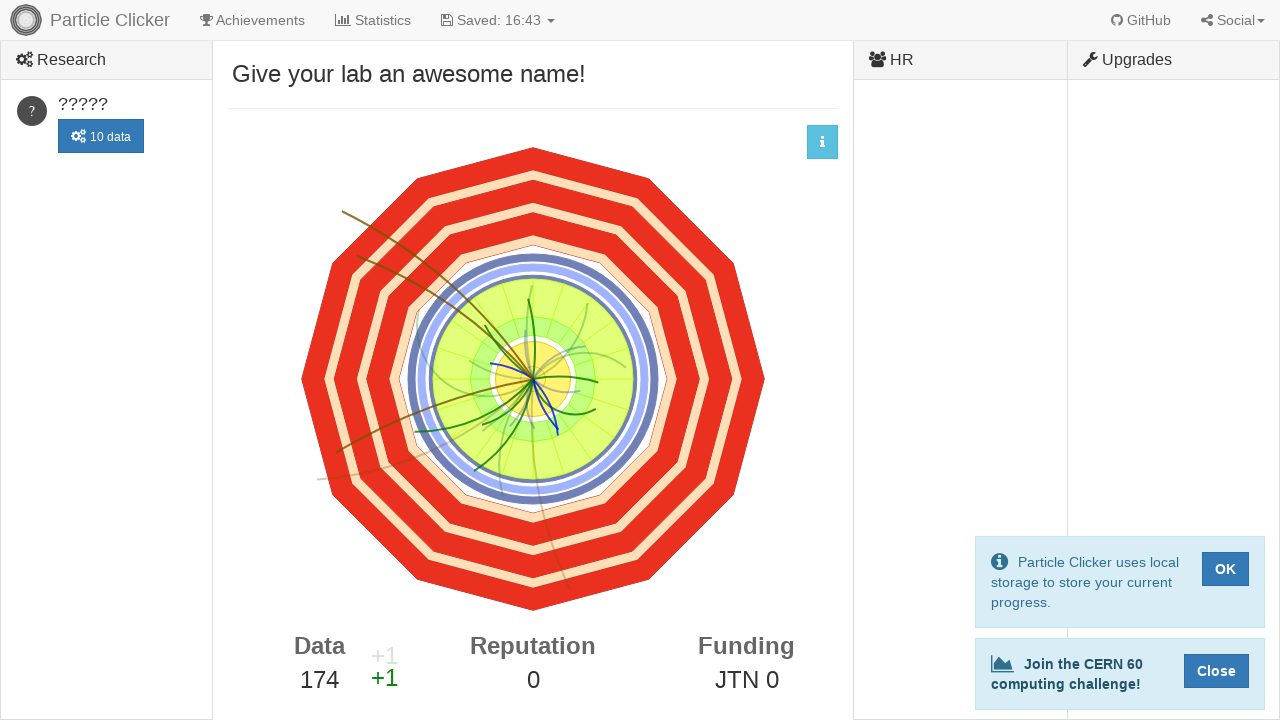

Clicked detector element (click 175 of 500) at (533, 379) on #detector-events
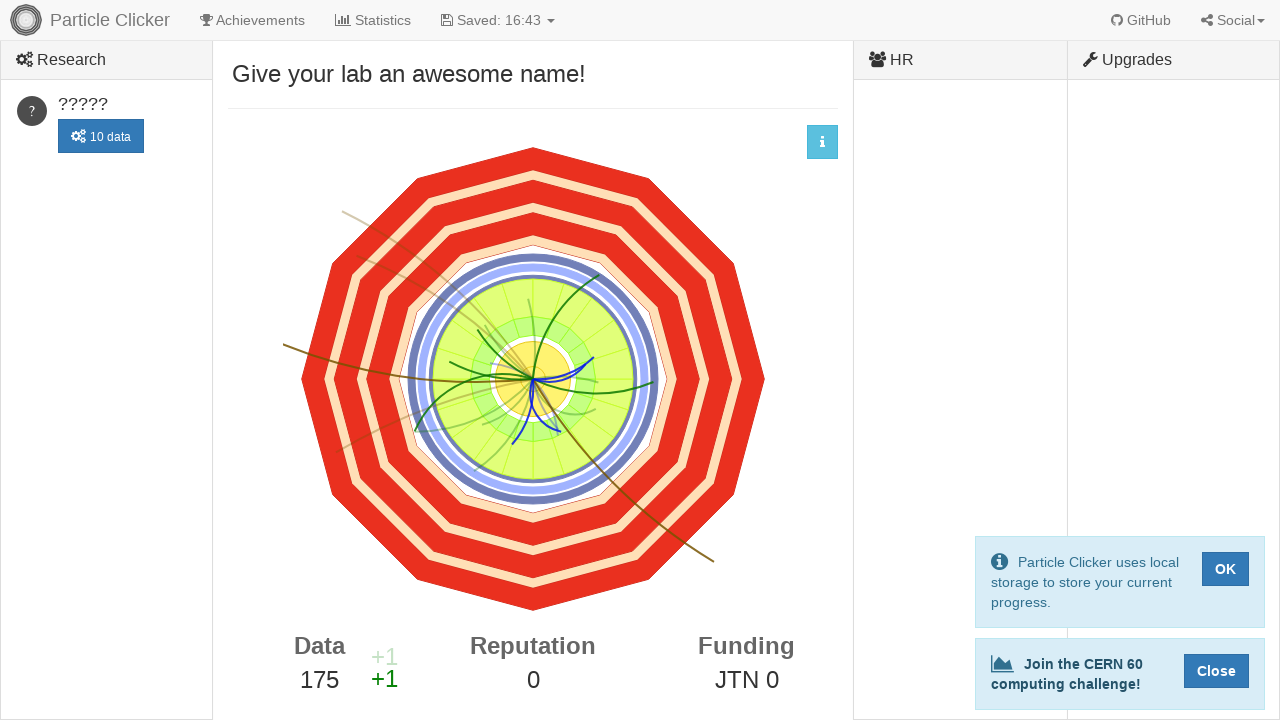

Clicked detector element (click 176 of 500) at (533, 379) on #detector-events
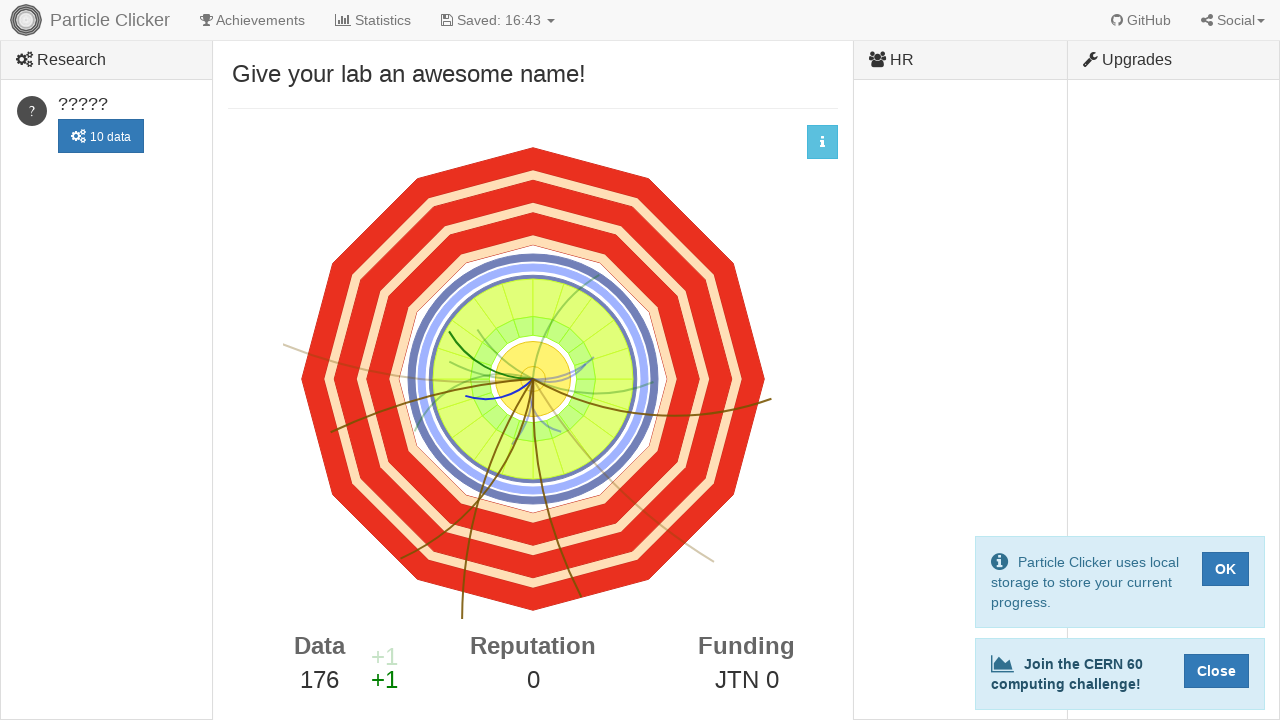

Clicked detector element (click 177 of 500) at (533, 379) on #detector-events
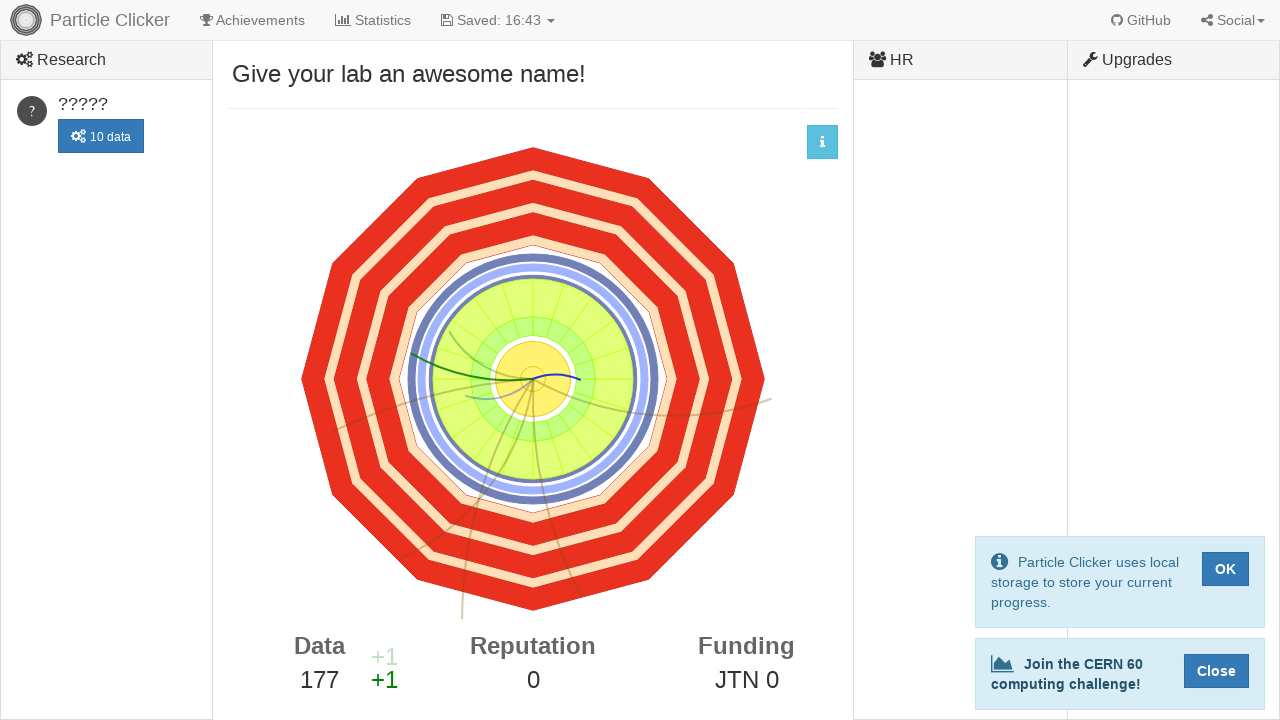

Clicked detector element (click 178 of 500) at (533, 379) on #detector-events
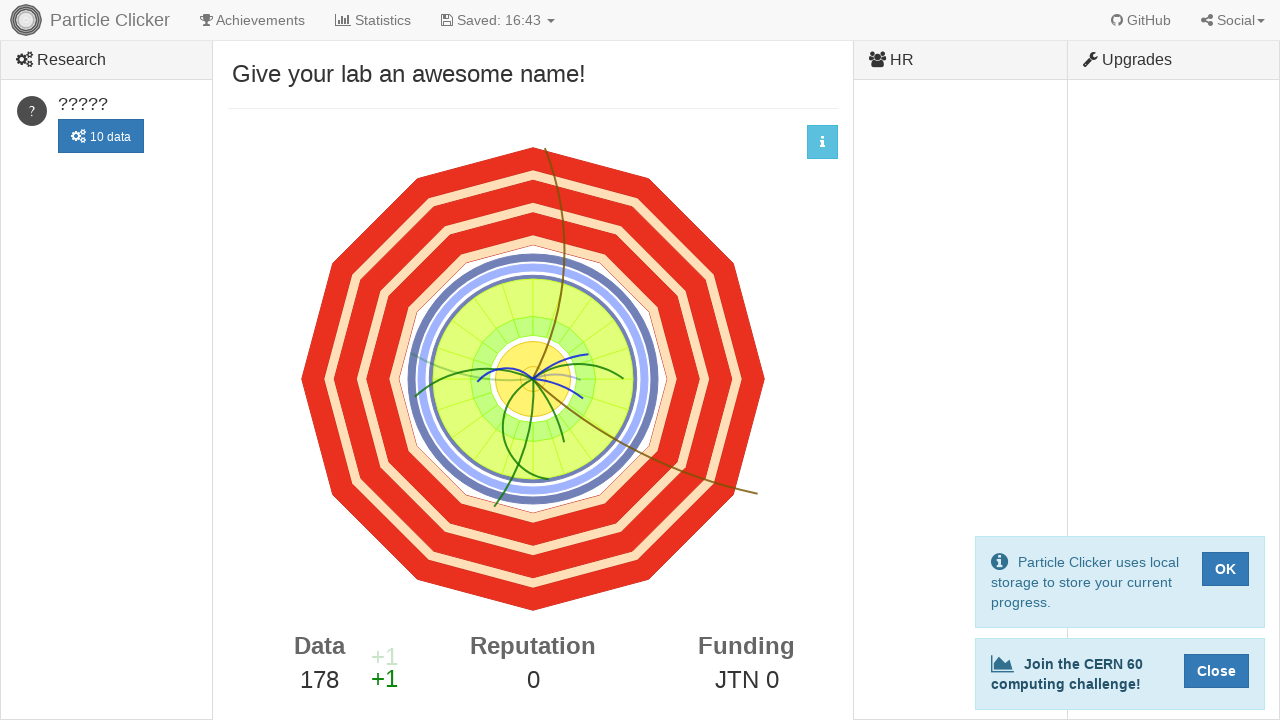

Clicked detector element (click 179 of 500) at (533, 379) on #detector-events
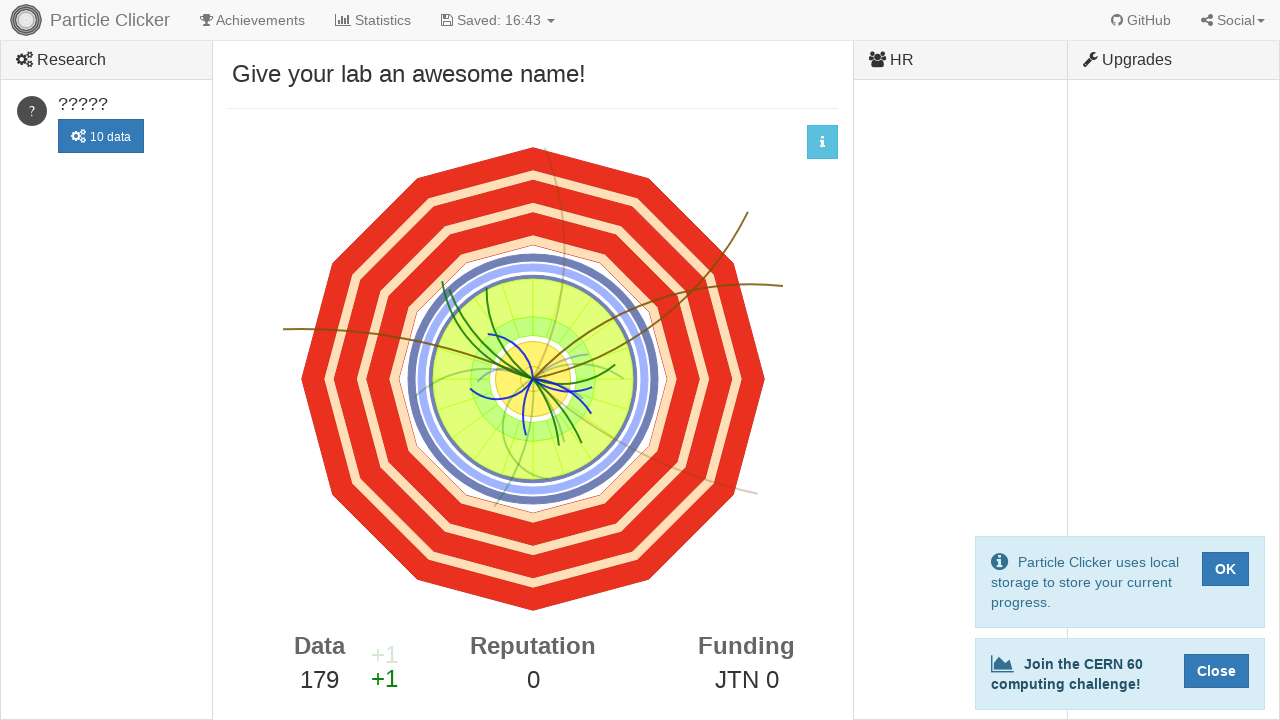

Clicked detector element (click 180 of 500) at (533, 379) on #detector-events
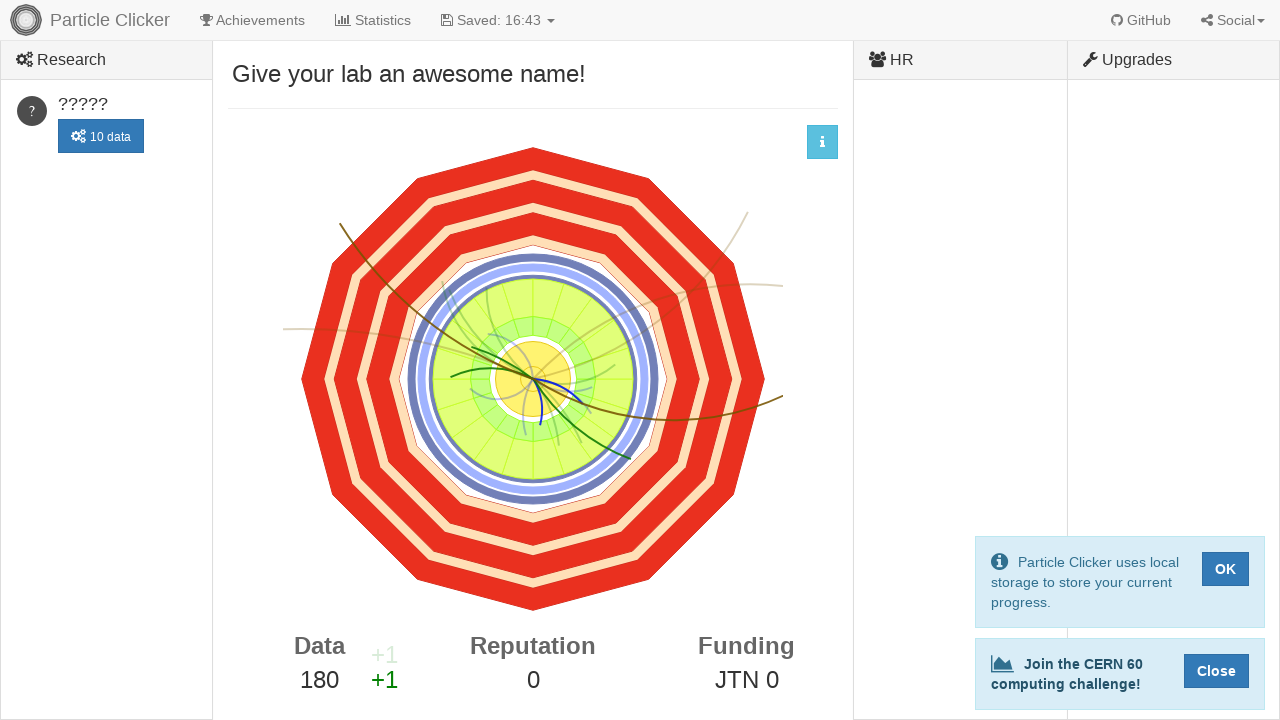

Clicked detector element (click 181 of 500) at (533, 379) on #detector-events
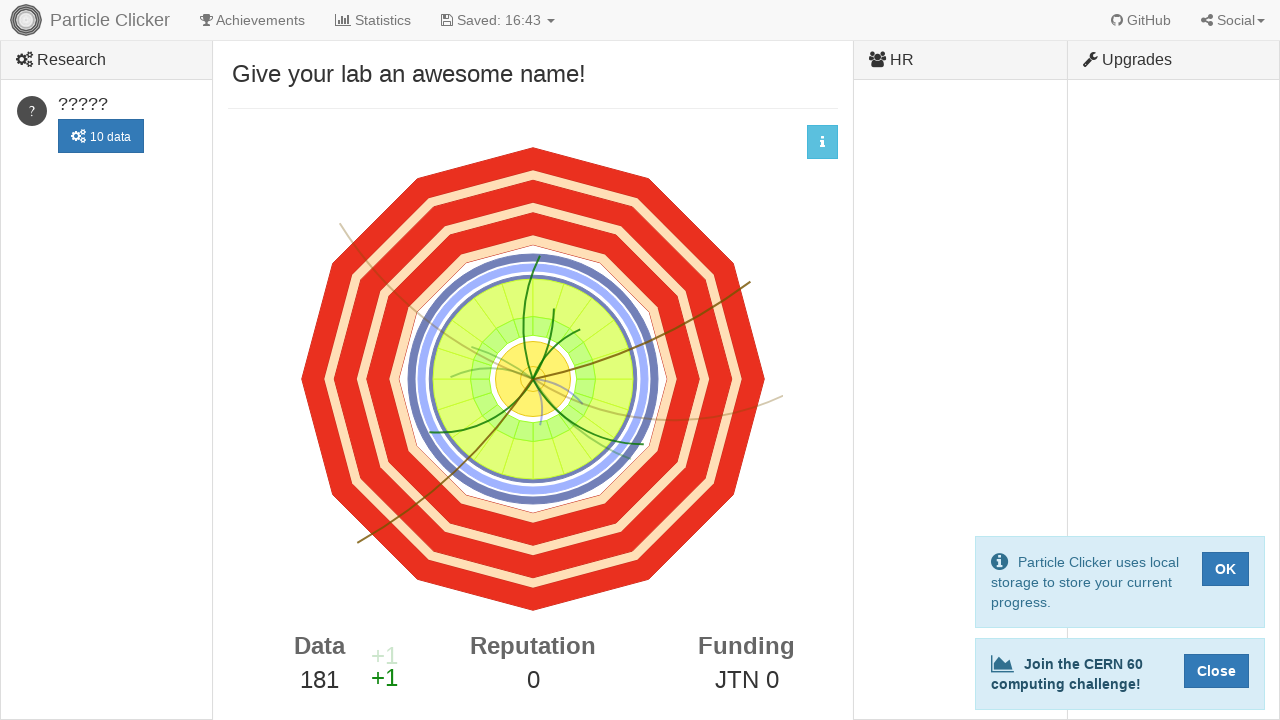

Clicked detector element (click 182 of 500) at (533, 379) on #detector-events
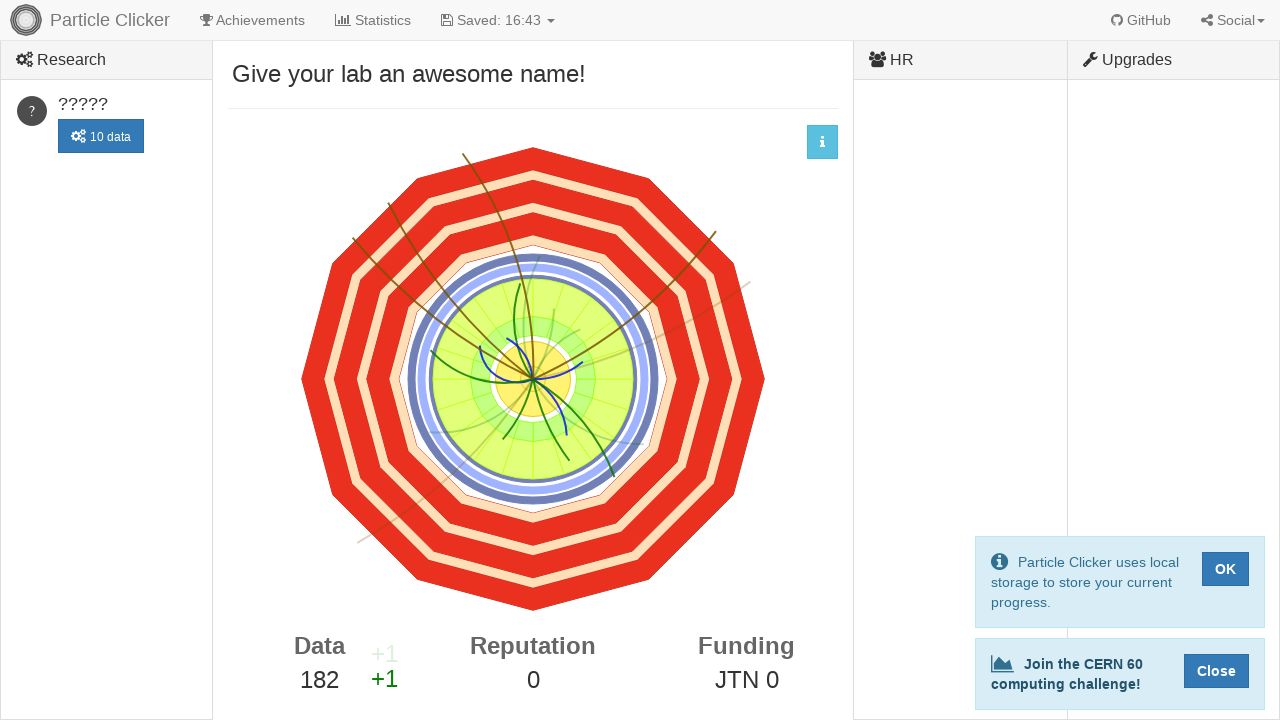

Clicked detector element (click 183 of 500) at (533, 379) on #detector-events
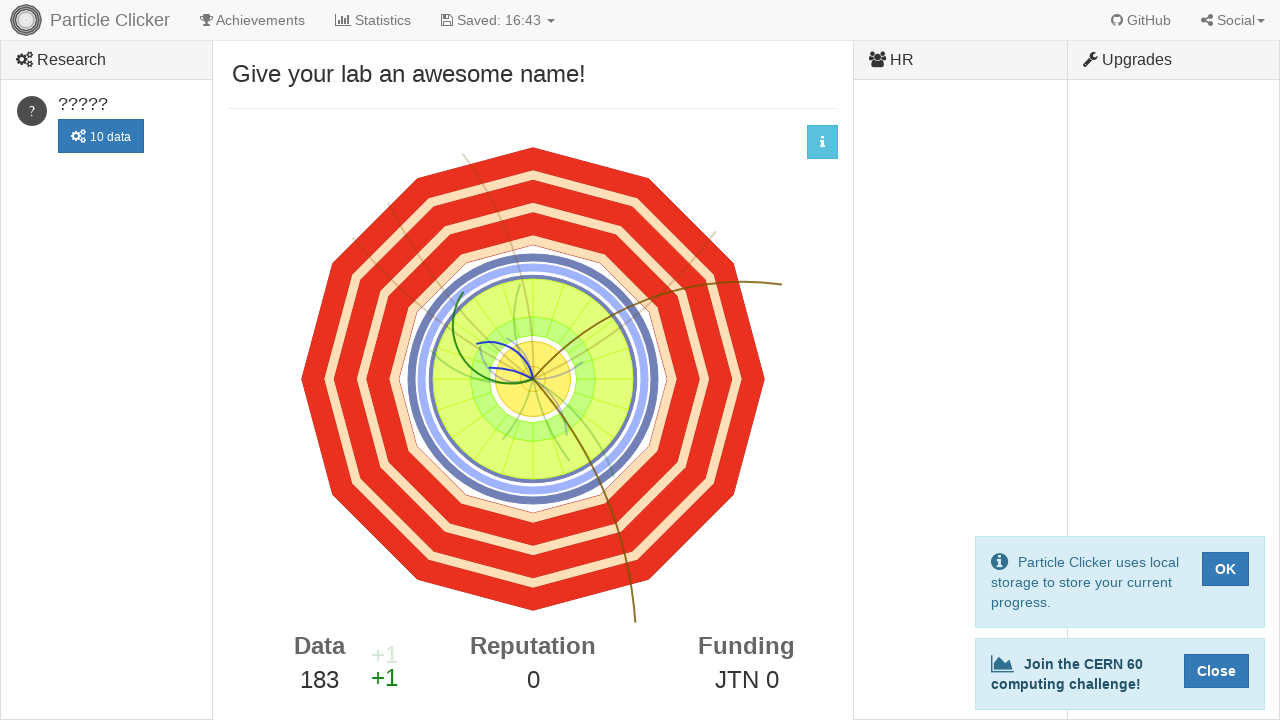

Clicked detector element (click 184 of 500) at (533, 379) on #detector-events
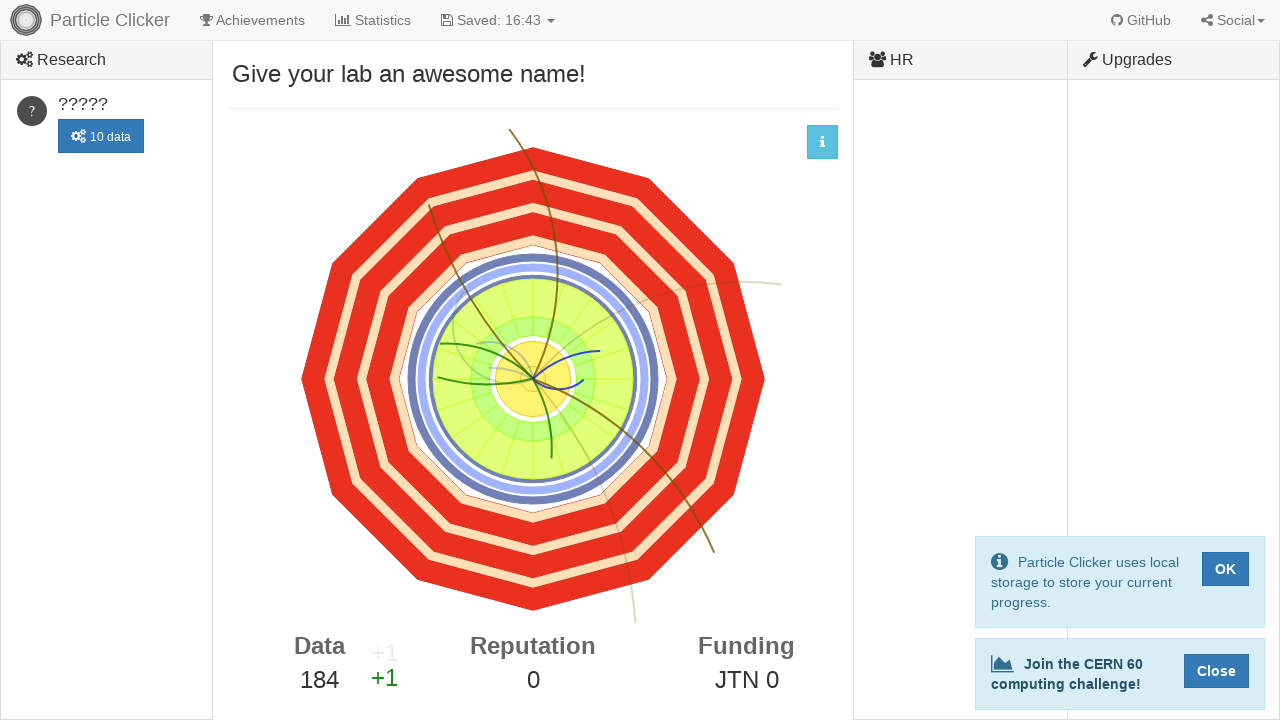

Clicked detector element (click 185 of 500) at (533, 379) on #detector-events
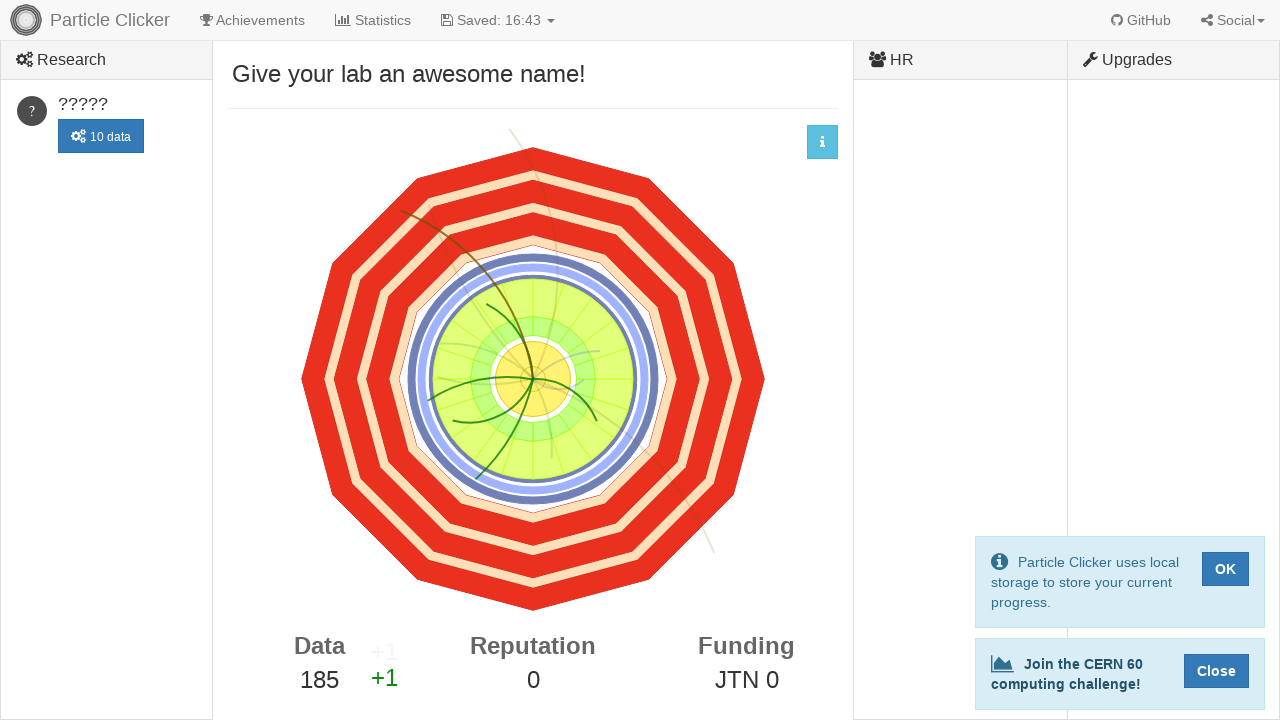

Clicked detector element (click 186 of 500) at (533, 379) on #detector-events
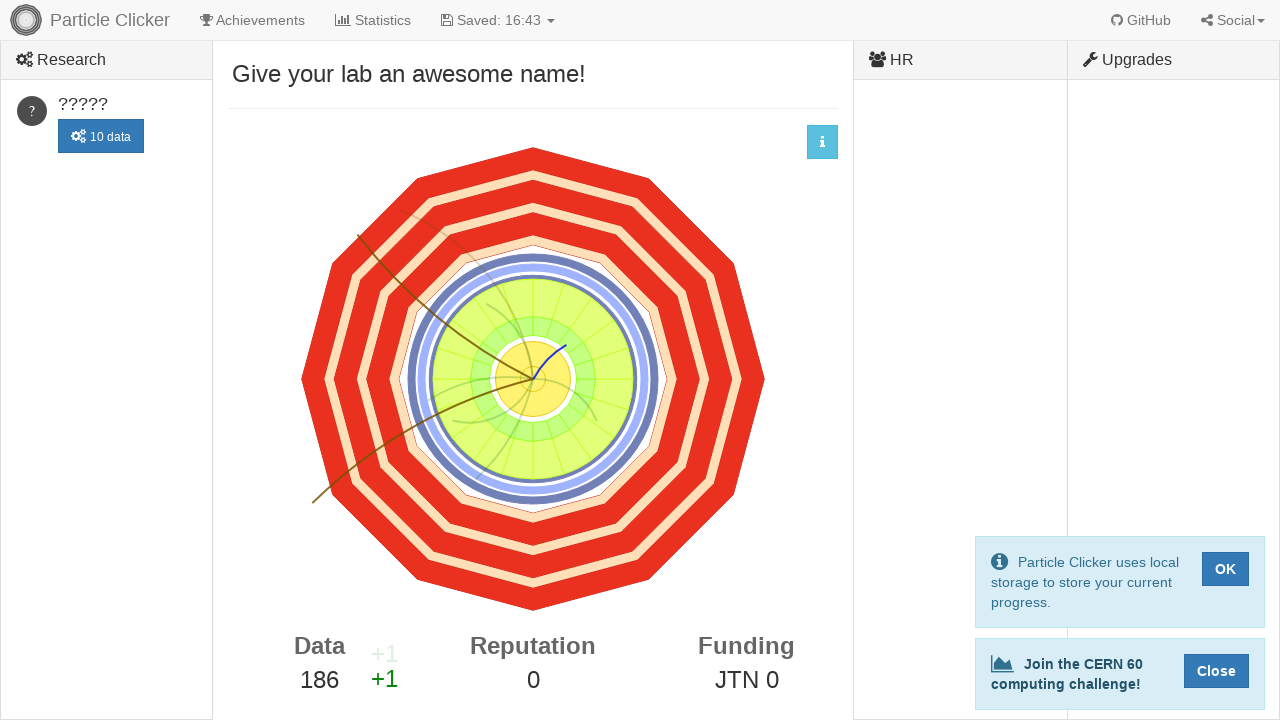

Clicked detector element (click 187 of 500) at (533, 379) on #detector-events
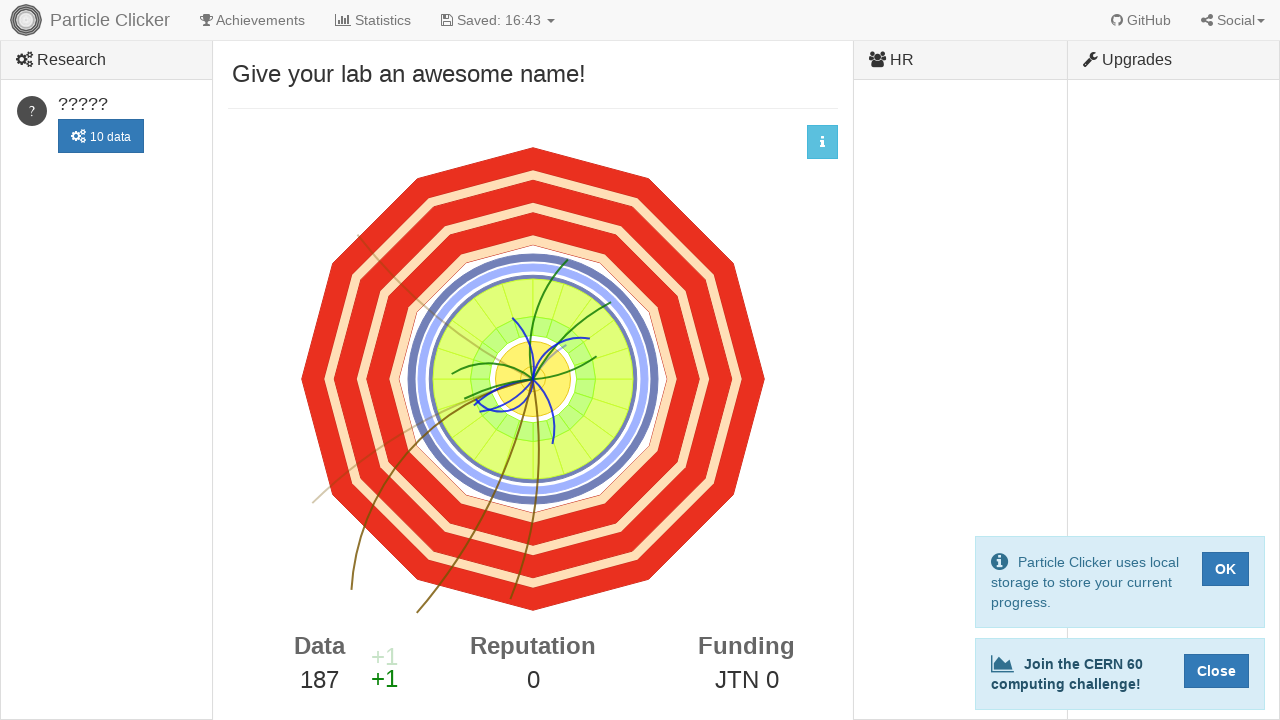

Clicked detector element (click 188 of 500) at (533, 379) on #detector-events
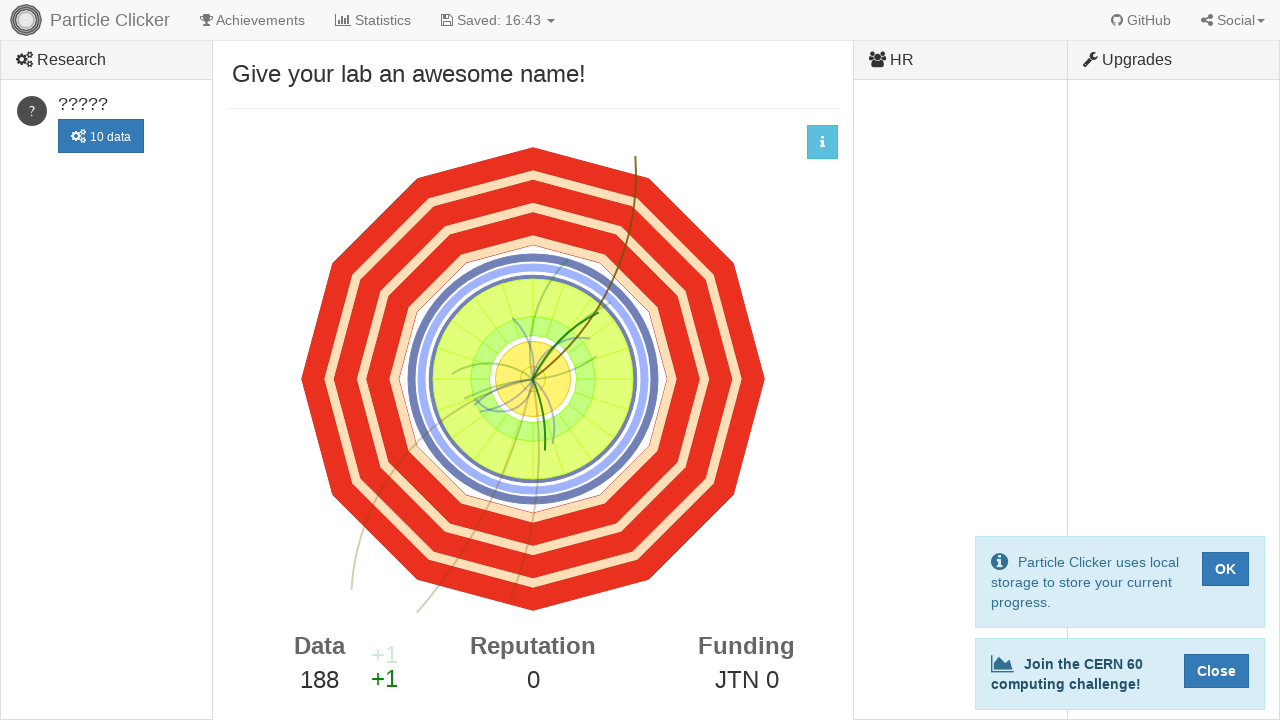

Clicked detector element (click 189 of 500) at (533, 379) on #detector-events
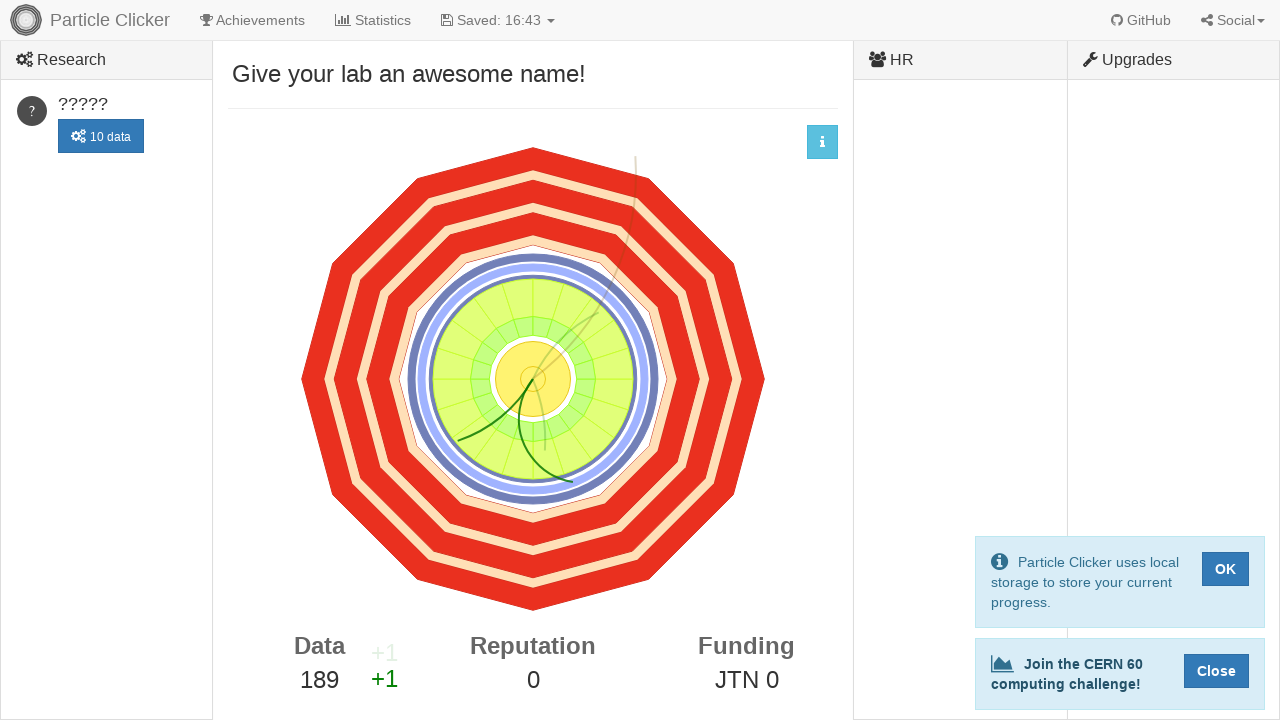

Clicked detector element (click 190 of 500) at (533, 379) on #detector-events
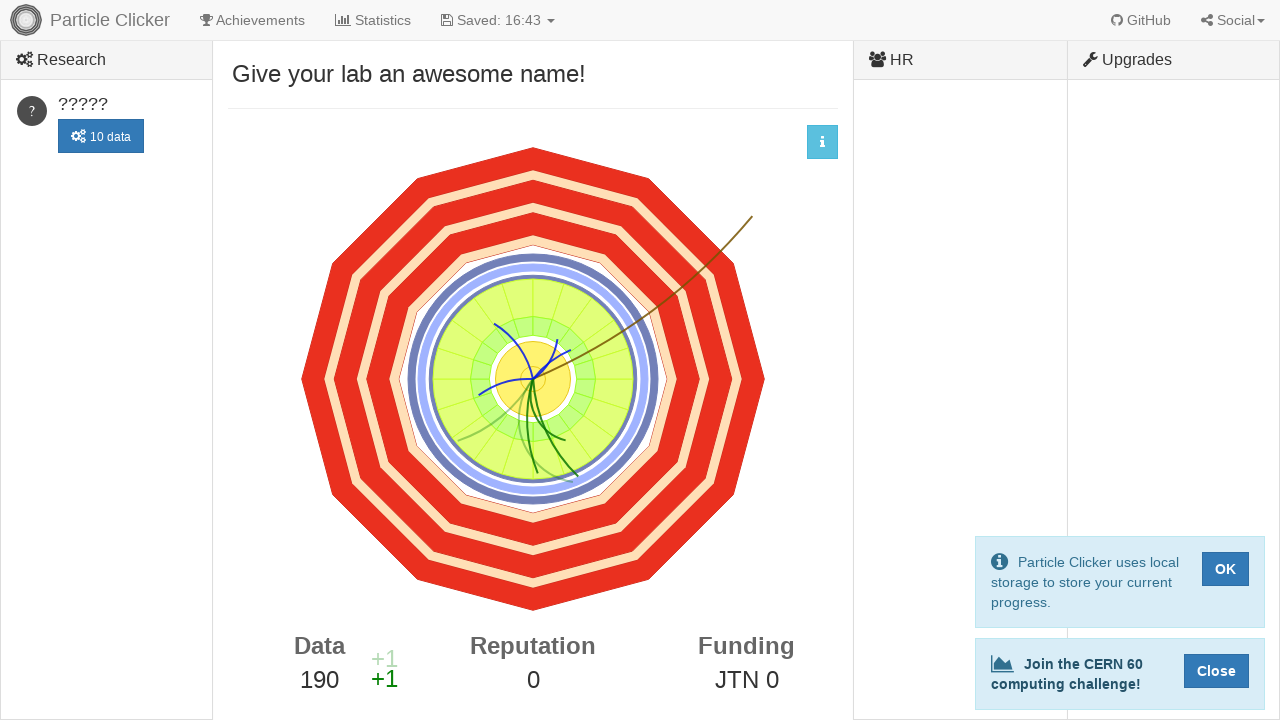

Clicked detector element (click 191 of 500) at (533, 379) on #detector-events
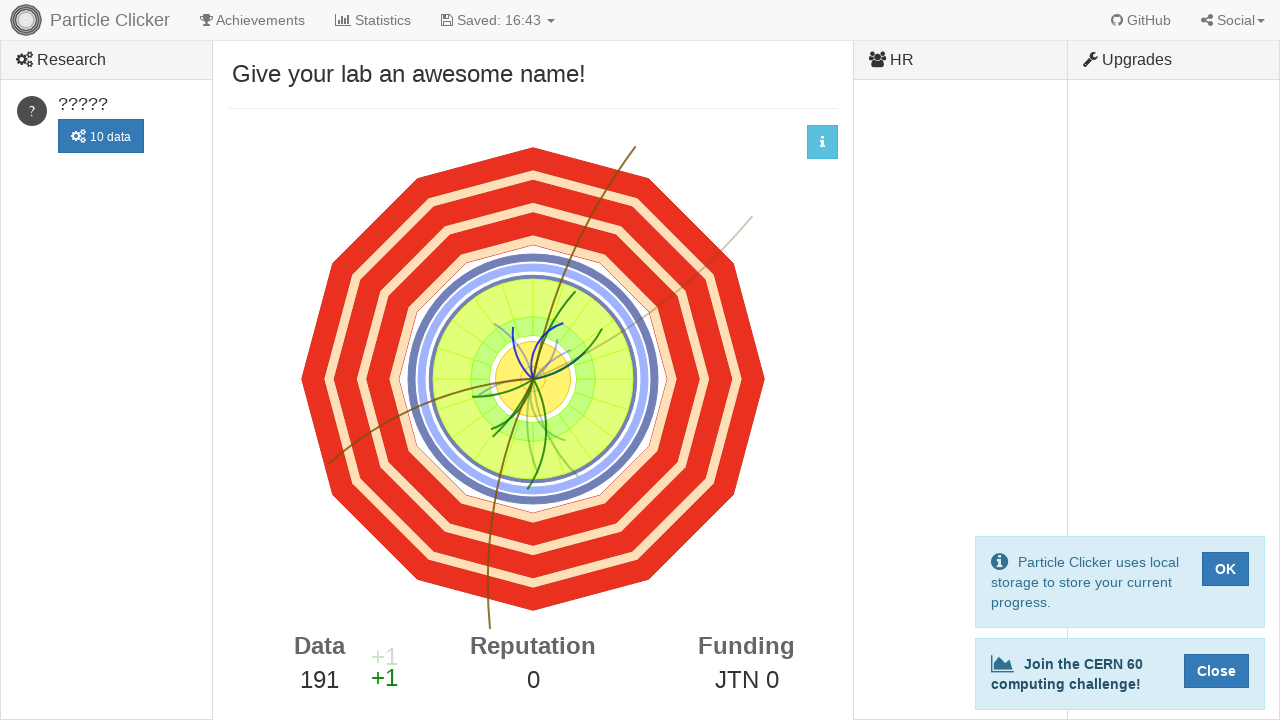

Clicked detector element (click 192 of 500) at (533, 379) on #detector-events
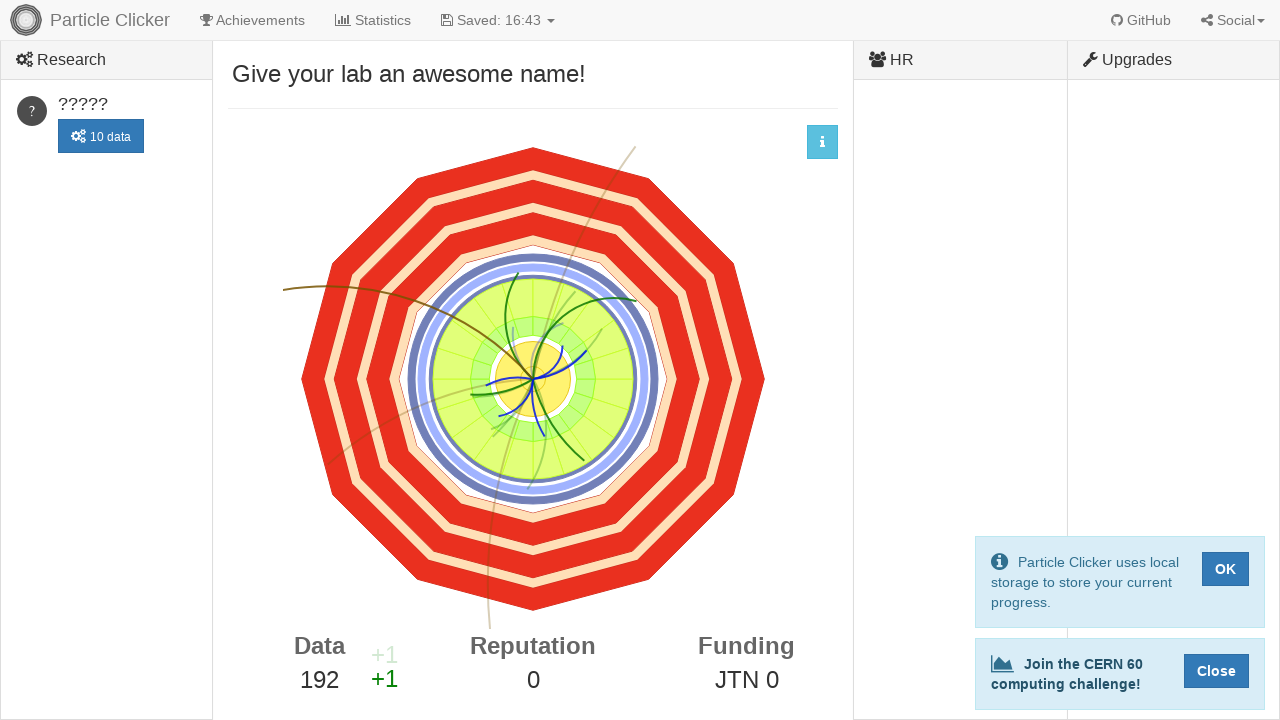

Clicked detector element (click 193 of 500) at (533, 379) on #detector-events
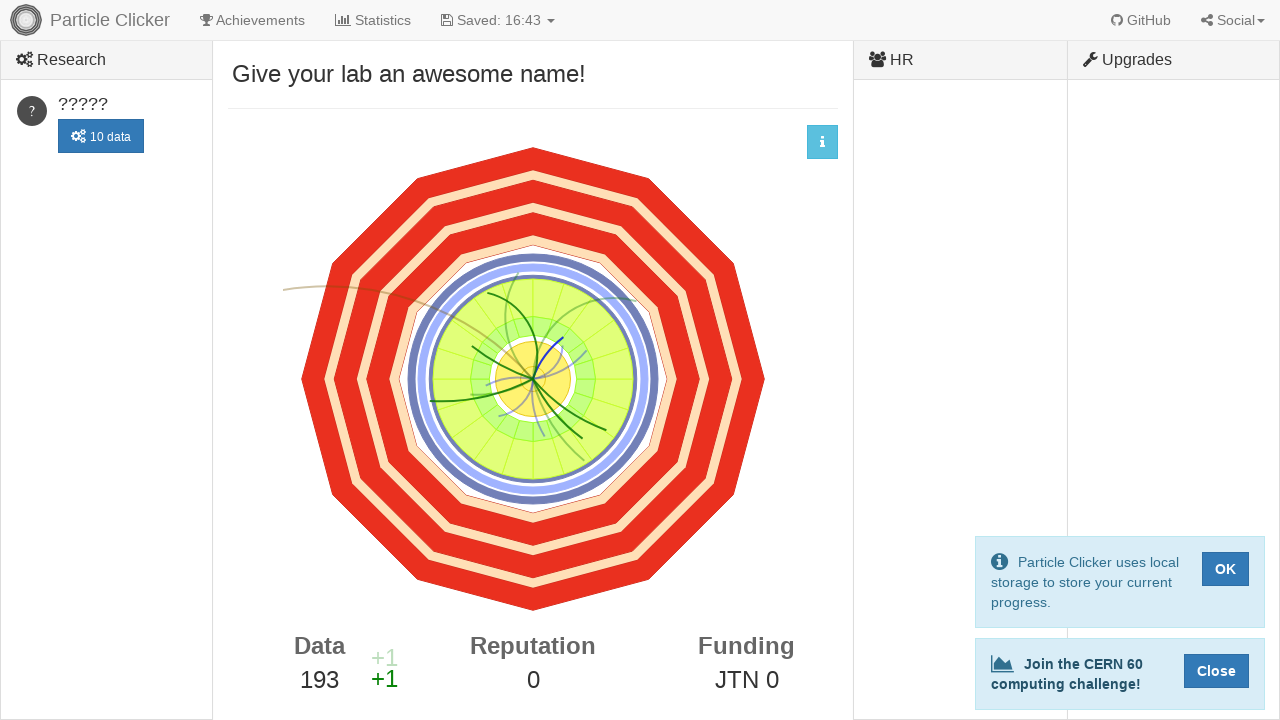

Clicked detector element (click 194 of 500) at (533, 379) on #detector-events
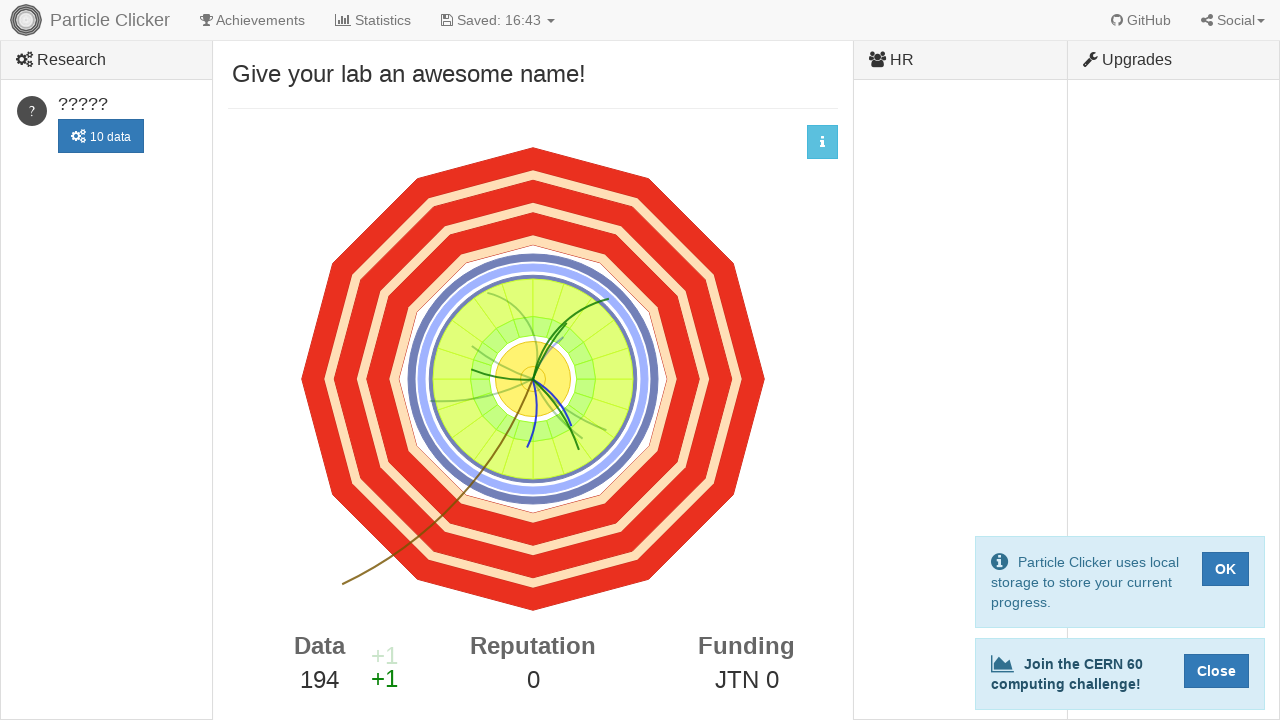

Clicked detector element (click 195 of 500) at (533, 379) on #detector-events
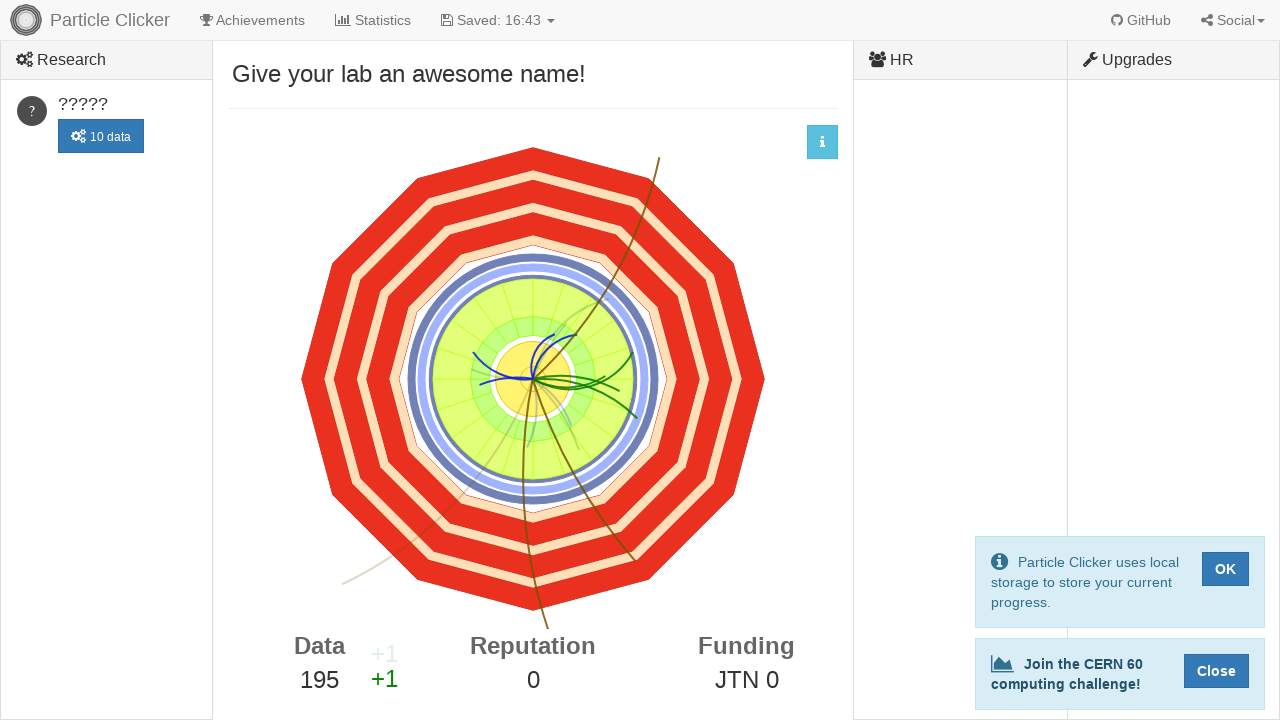

Clicked detector element (click 196 of 500) at (533, 379) on #detector-events
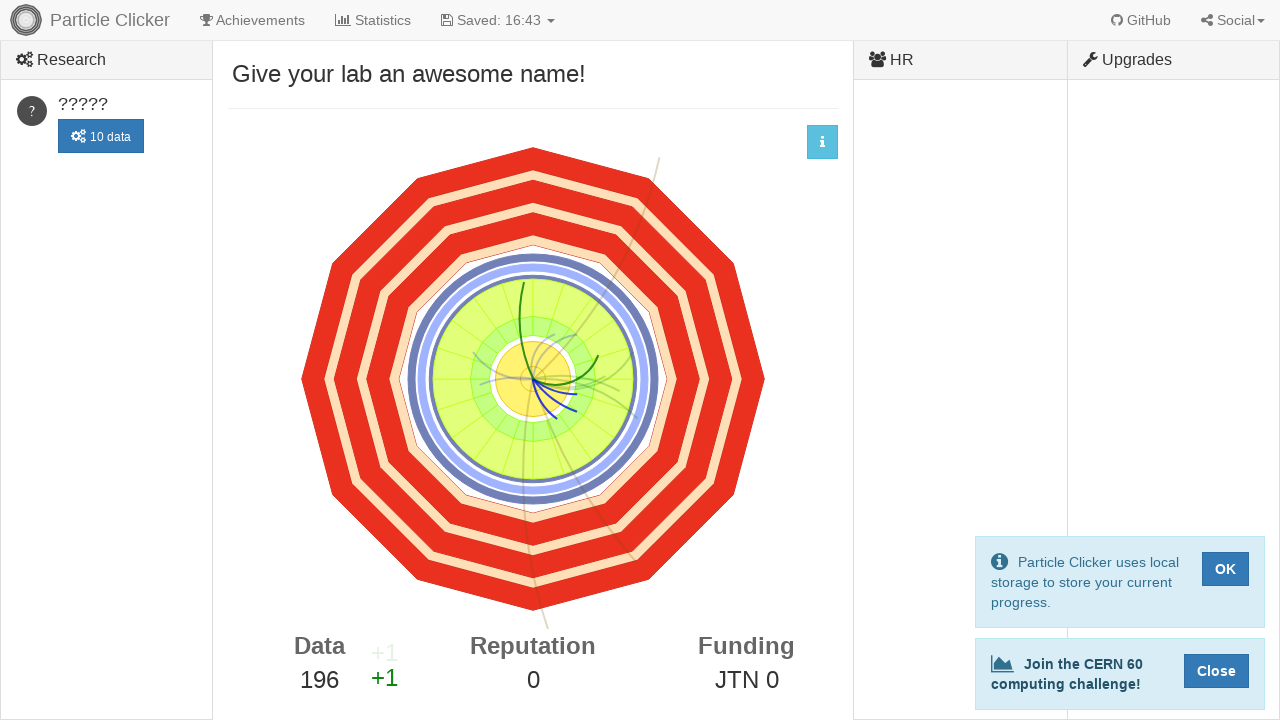

Clicked detector element (click 197 of 500) at (533, 379) on #detector-events
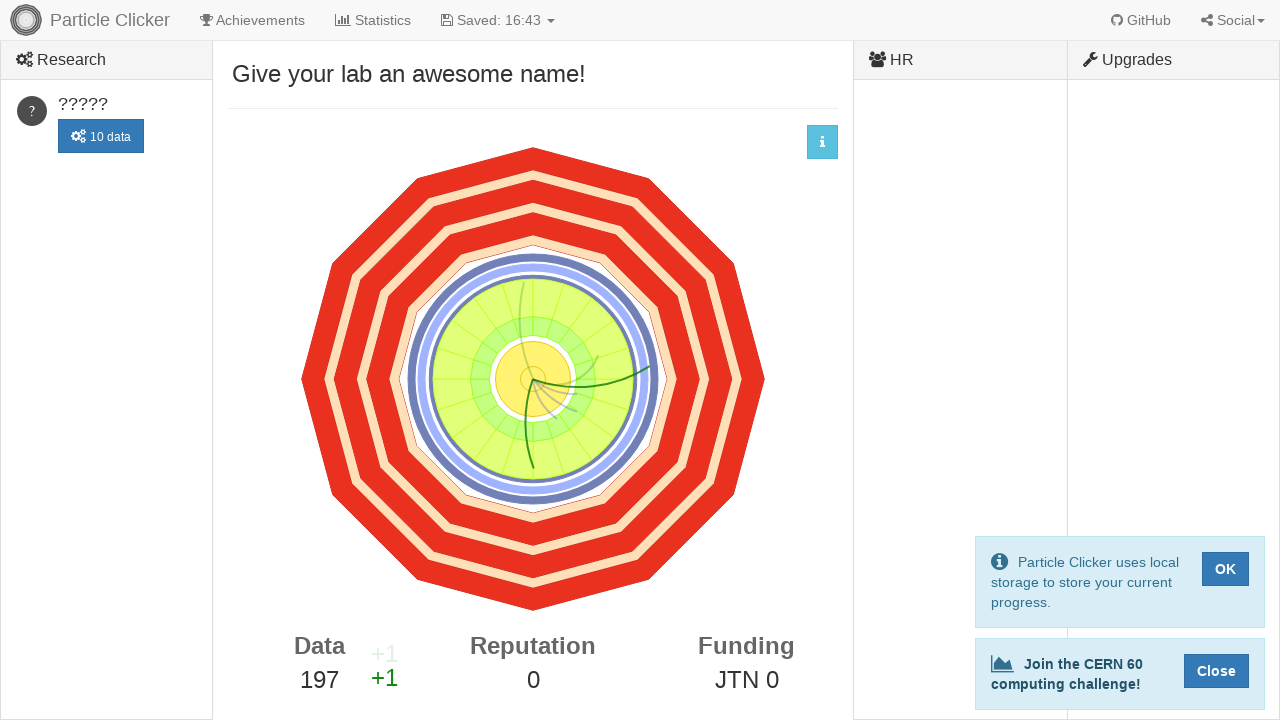

Clicked detector element (click 198 of 500) at (533, 379) on #detector-events
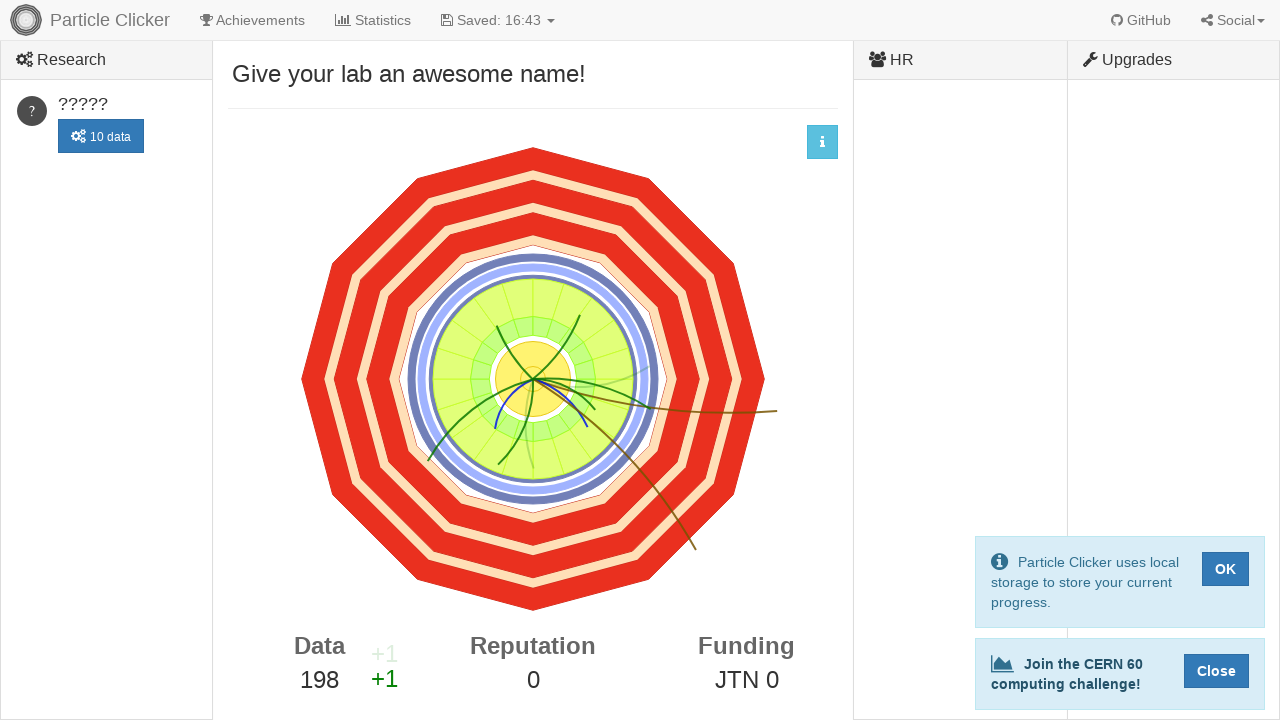

Clicked detector element (click 199 of 500) at (533, 379) on #detector-events
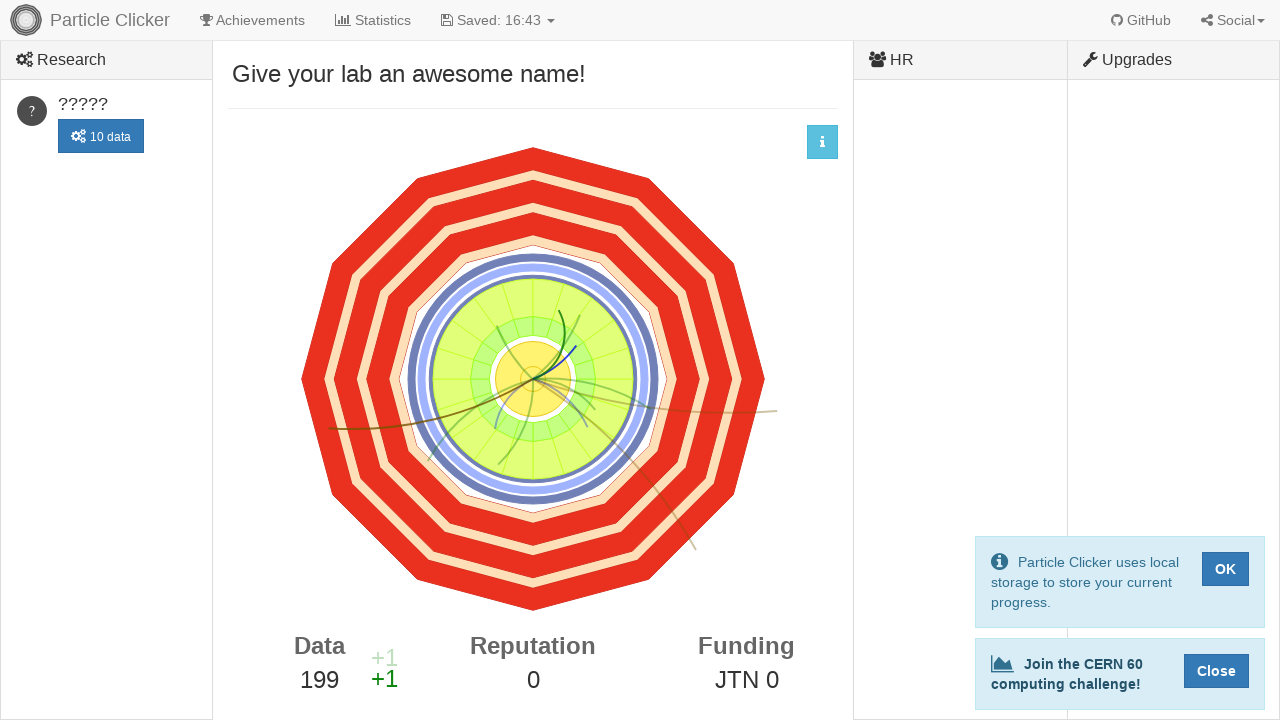

Clicked detector element (click 200 of 500) at (533, 379) on #detector-events
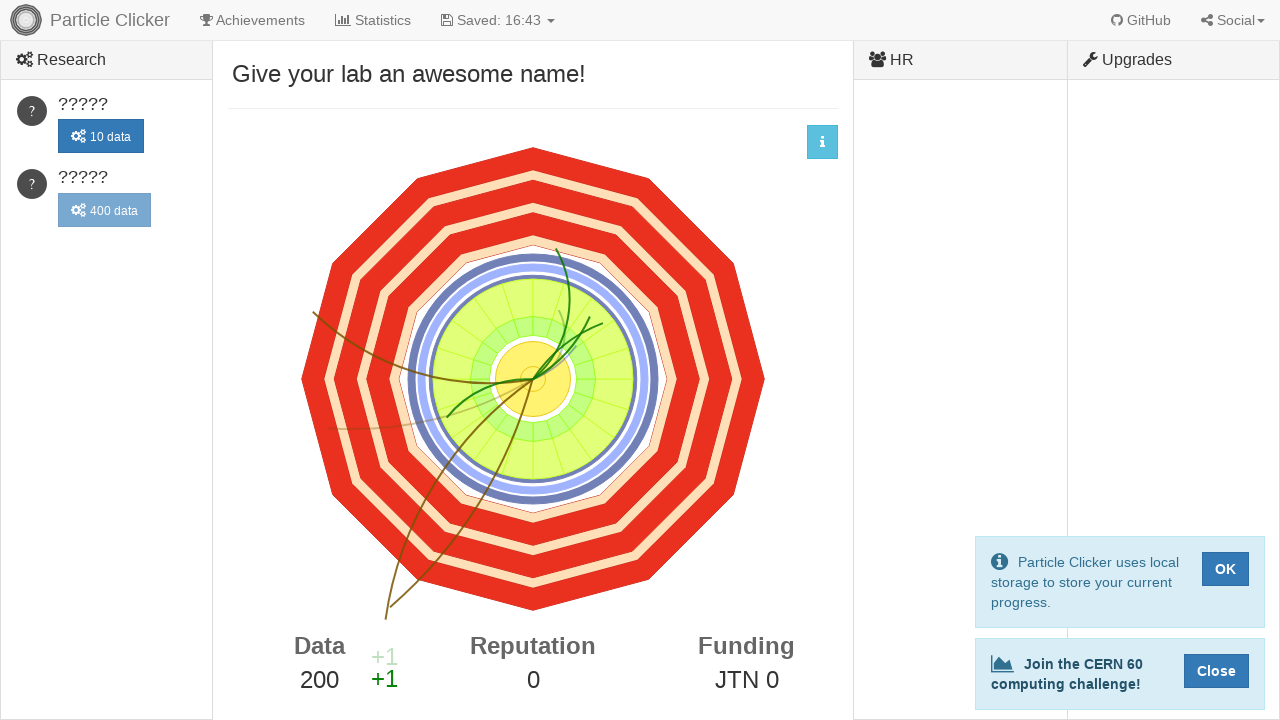

Clicked detector element (click 201 of 500) at (533, 379) on #detector-events
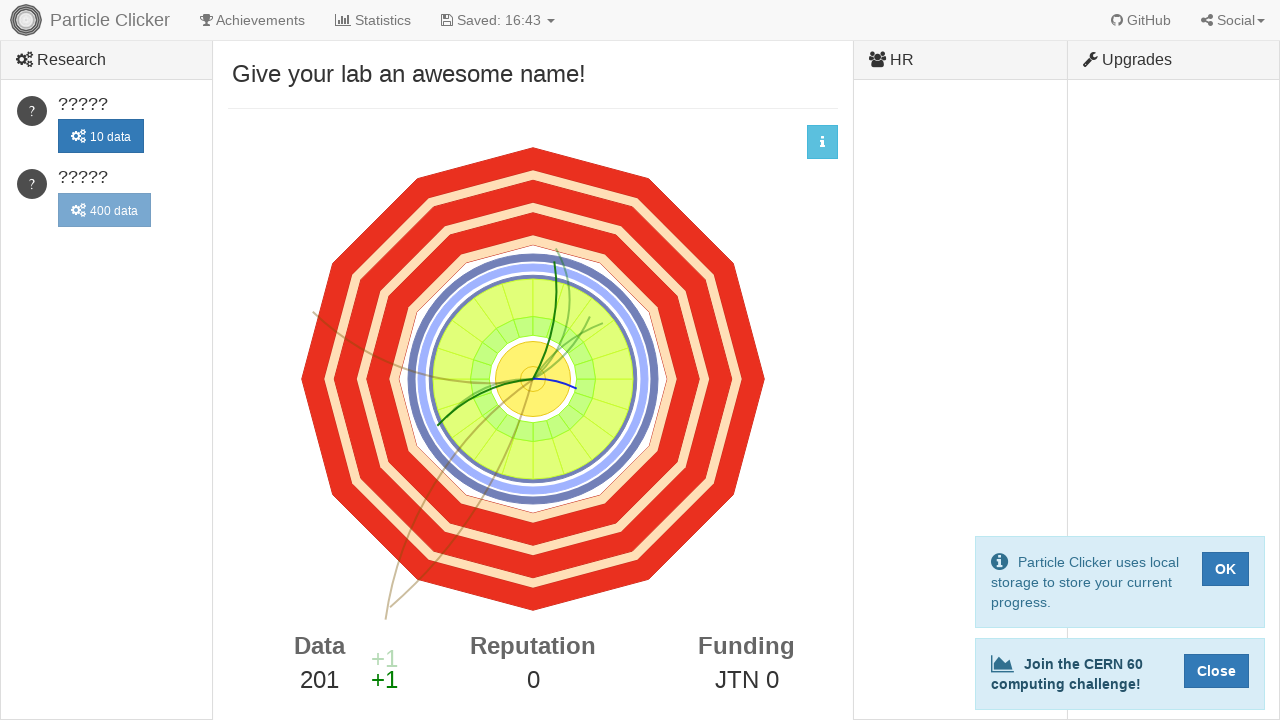

Clicked detector element (click 202 of 500) at (533, 379) on #detector-events
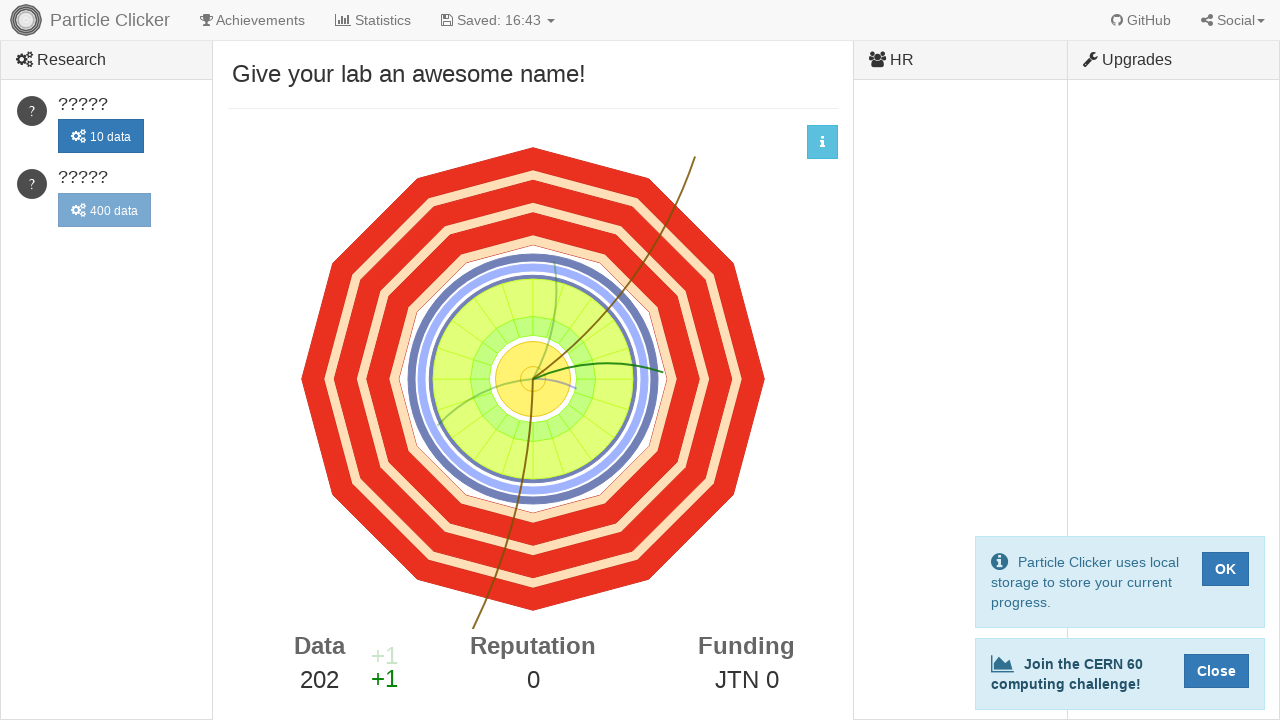

Clicked detector element (click 203 of 500) at (533, 379) on #detector-events
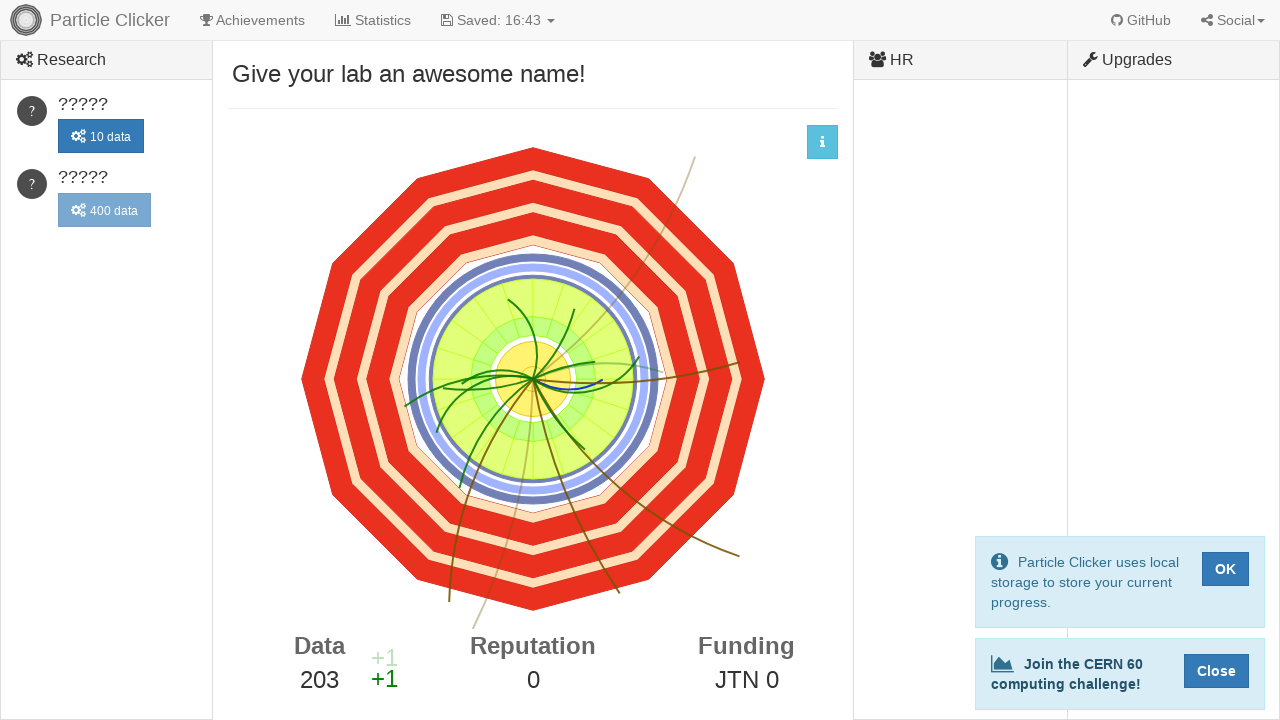

Clicked detector element (click 204 of 500) at (533, 379) on #detector-events
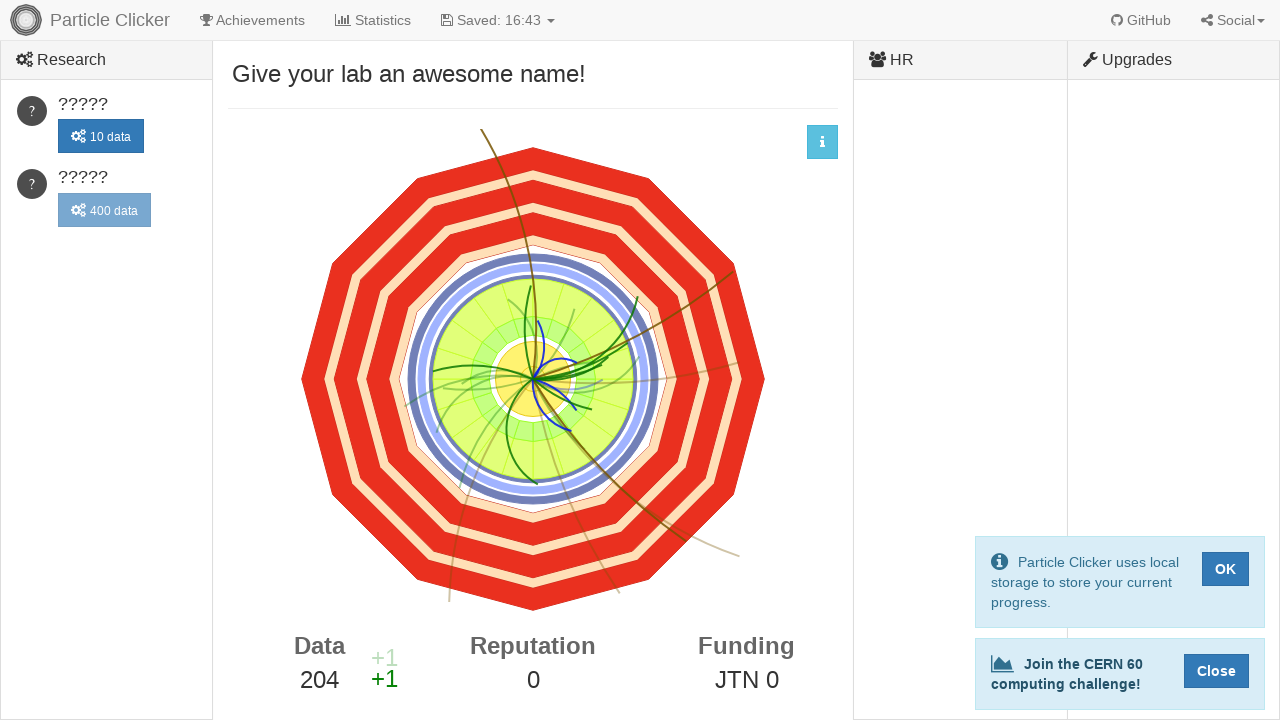

Clicked detector element (click 205 of 500) at (533, 379) on #detector-events
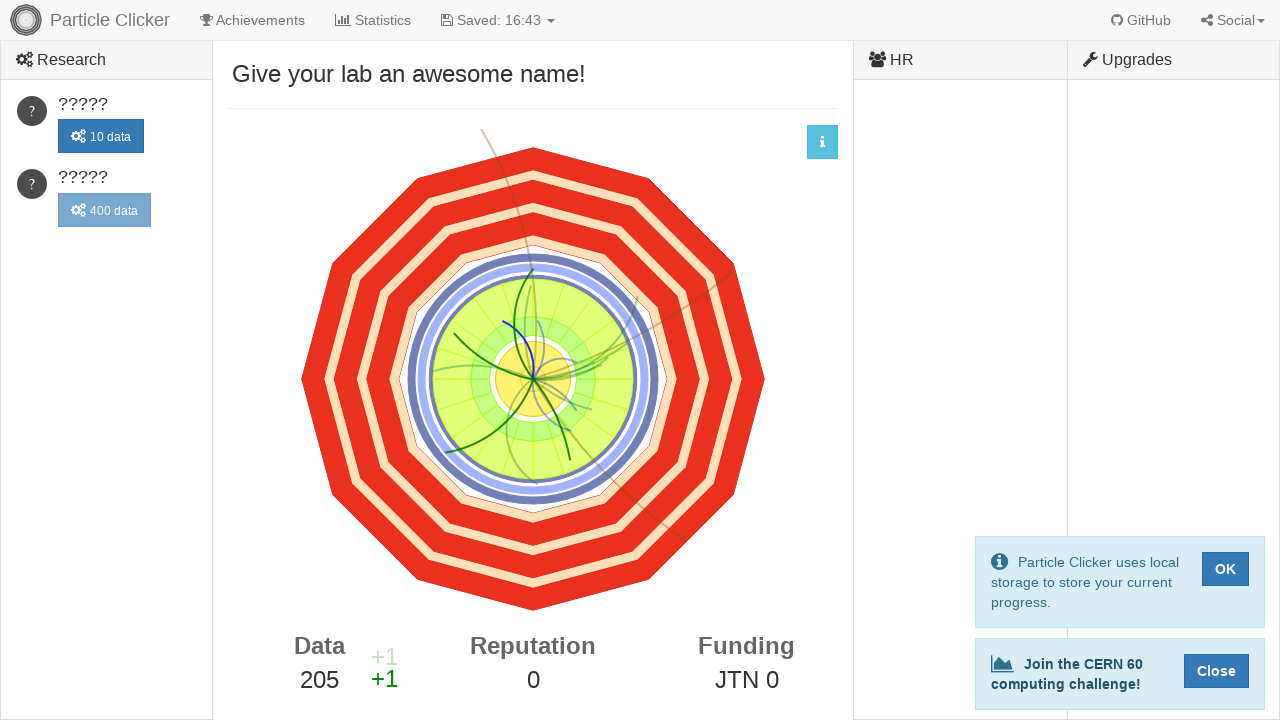

Clicked detector element (click 206 of 500) at (533, 379) on #detector-events
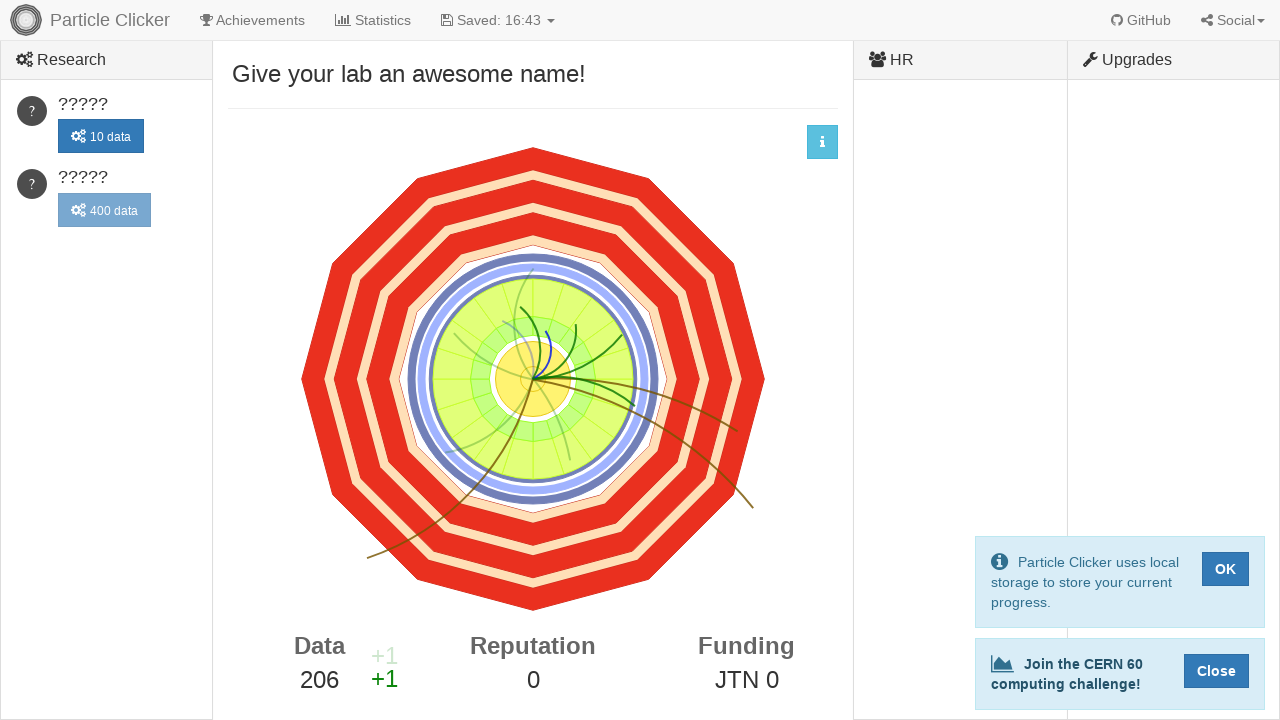

Clicked detector element (click 207 of 500) at (533, 379) on #detector-events
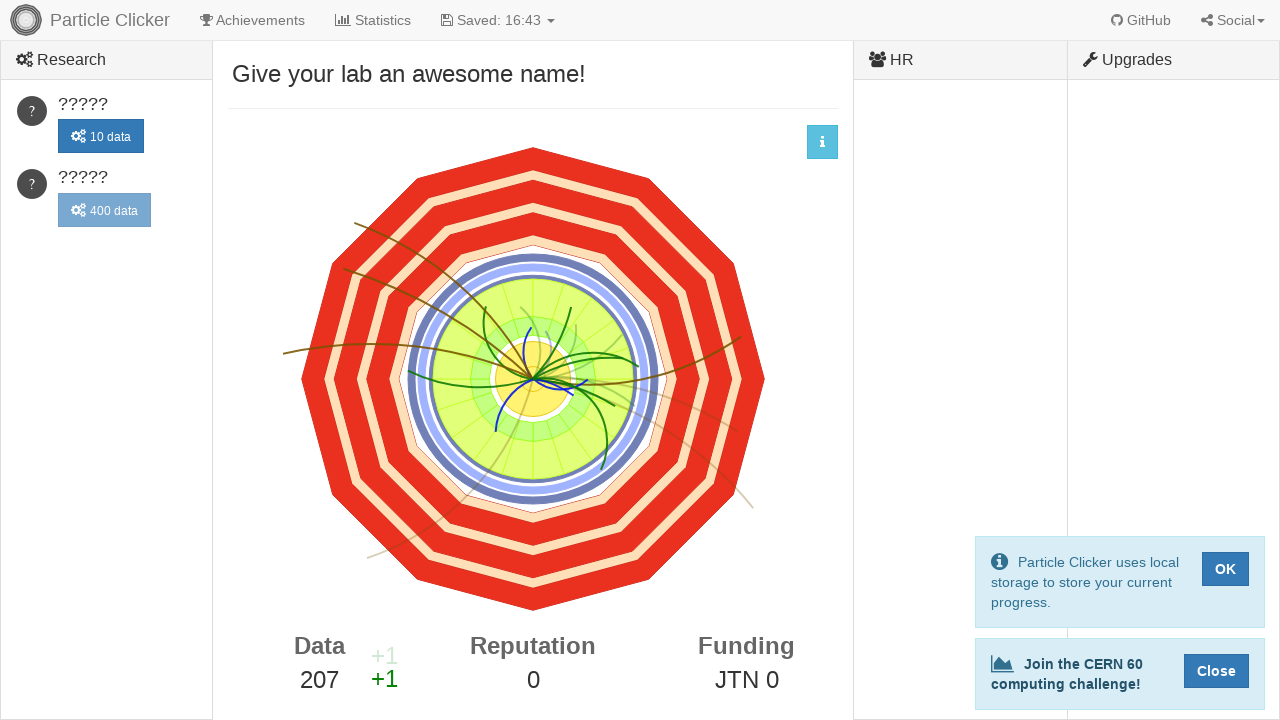

Clicked detector element (click 208 of 500) at (533, 379) on #detector-events
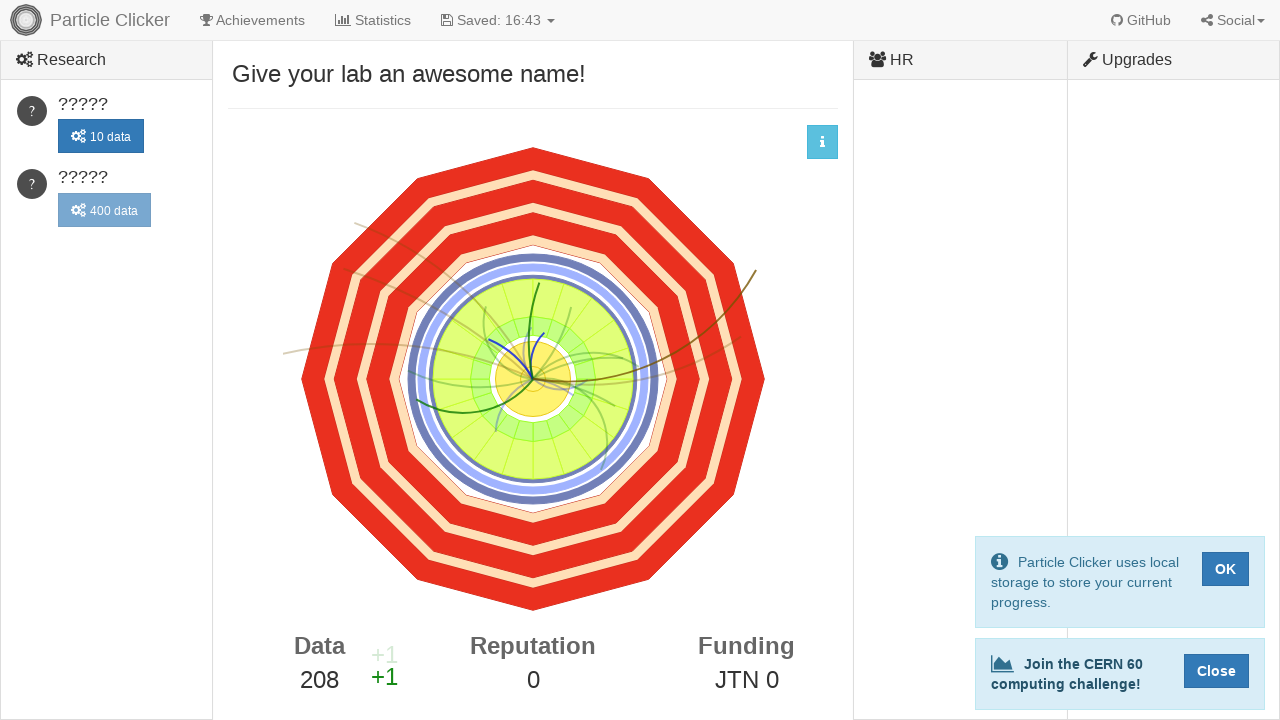

Clicked detector element (click 209 of 500) at (533, 379) on #detector-events
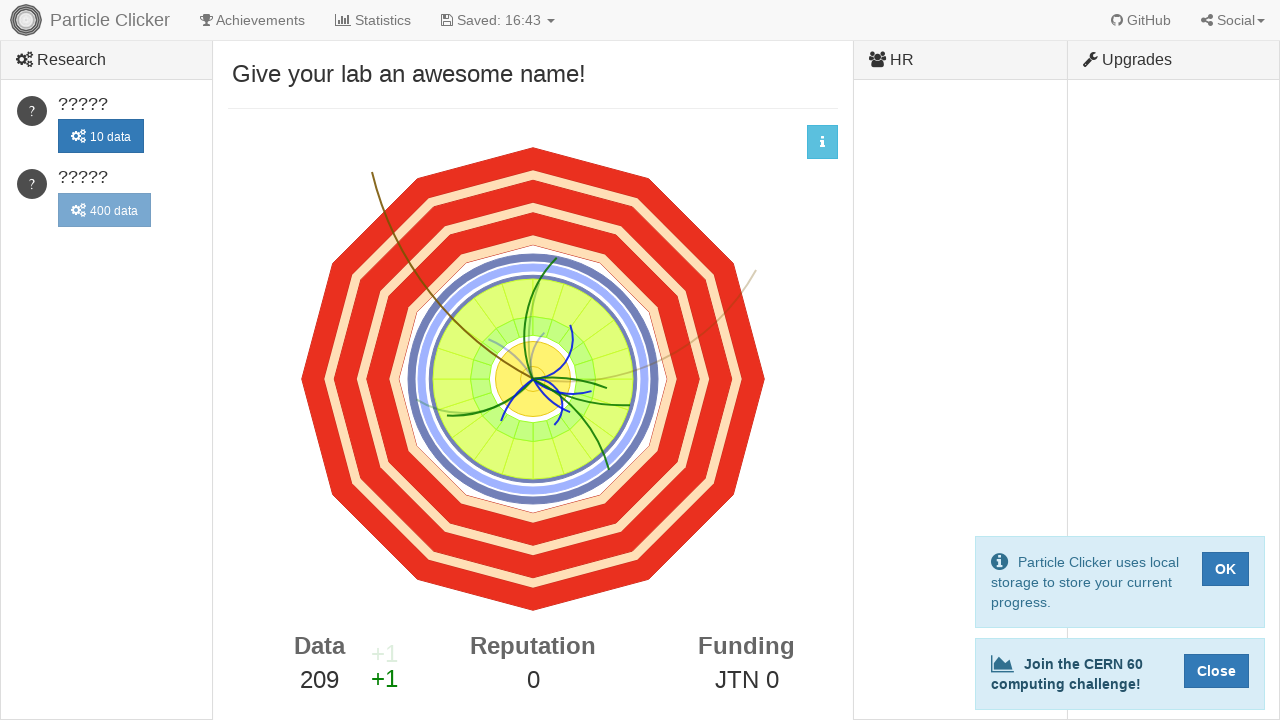

Clicked detector element (click 210 of 500) at (533, 379) on #detector-events
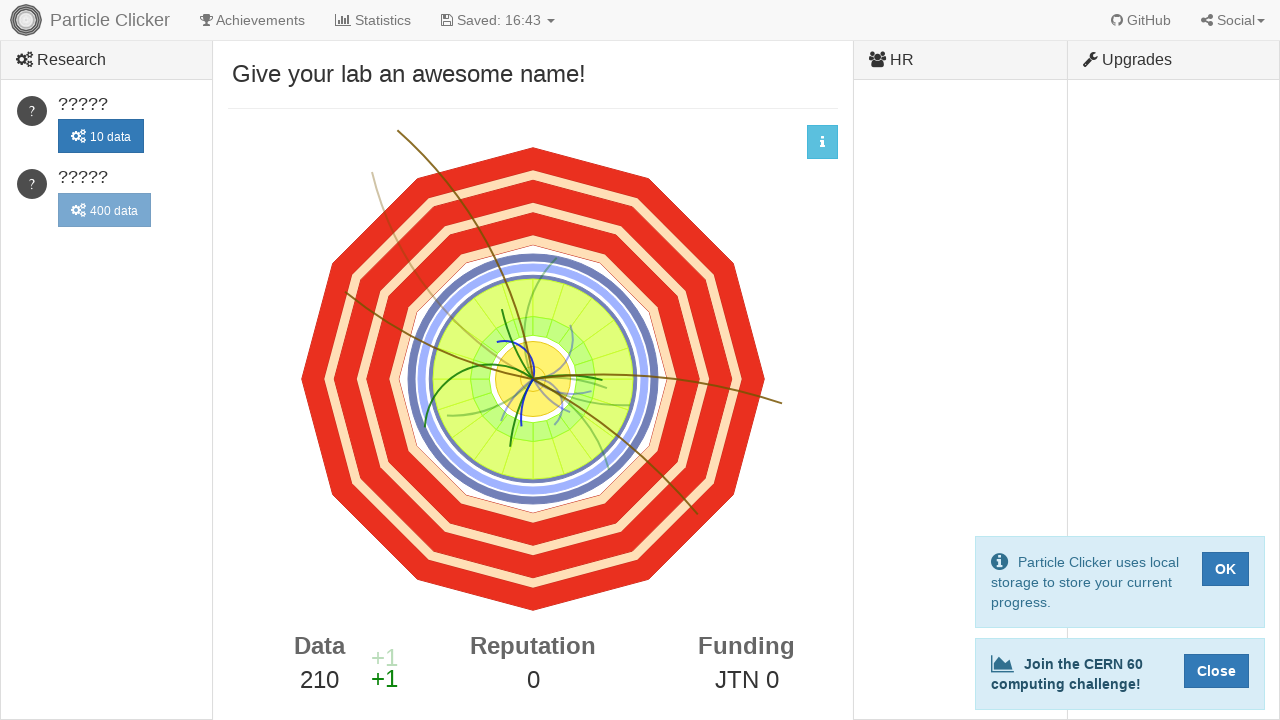

Clicked detector element (click 211 of 500) at (533, 379) on #detector-events
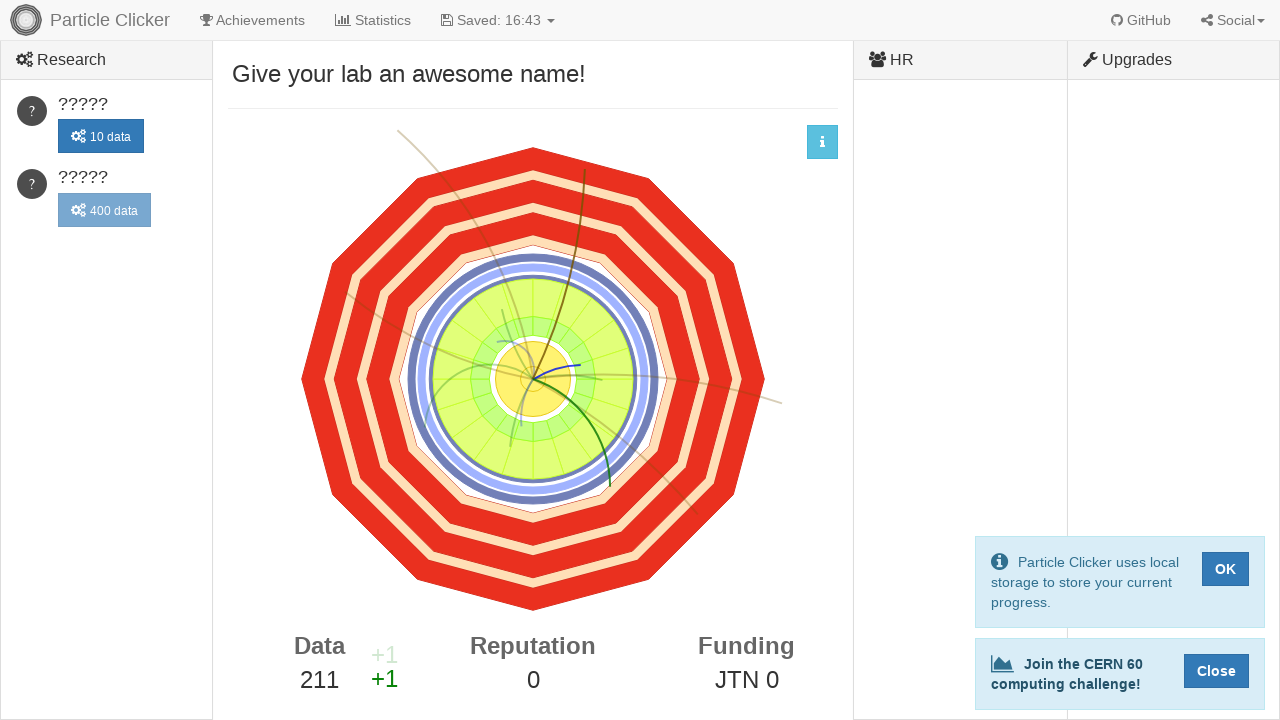

Clicked detector element (click 212 of 500) at (533, 379) on #detector-events
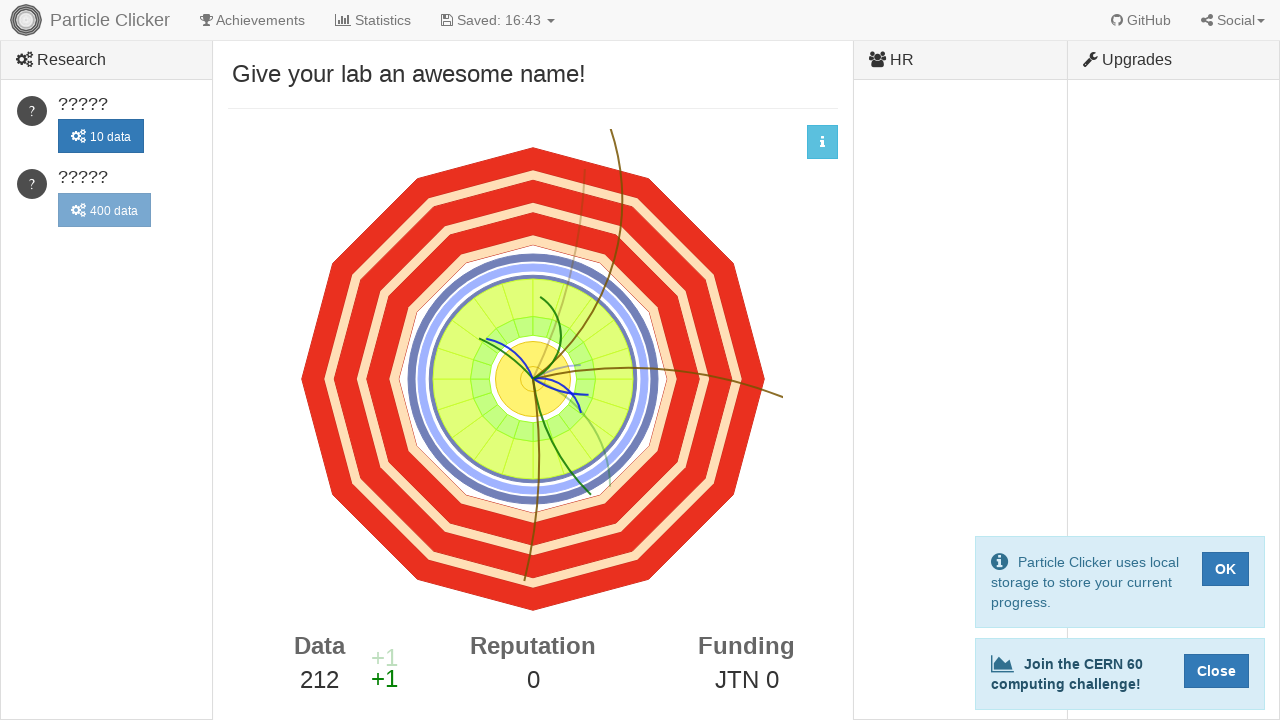

Clicked detector element (click 213 of 500) at (533, 379) on #detector-events
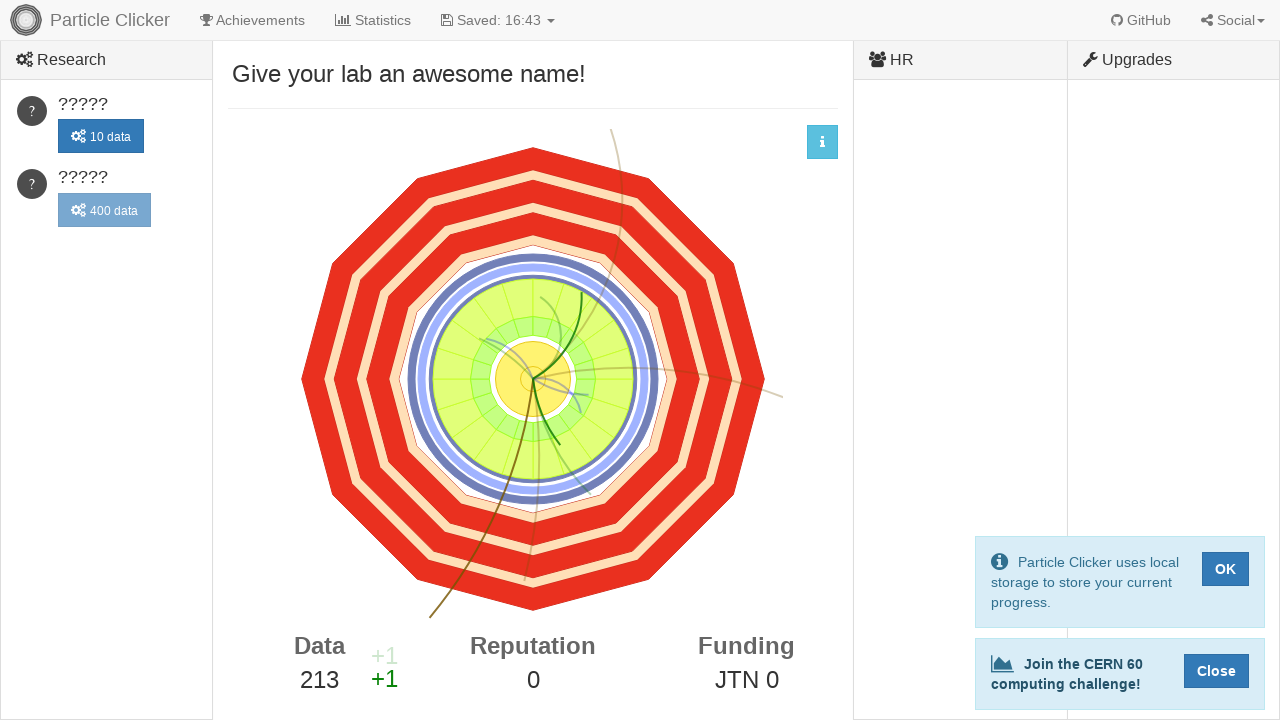

Clicked detector element (click 214 of 500) at (533, 379) on #detector-events
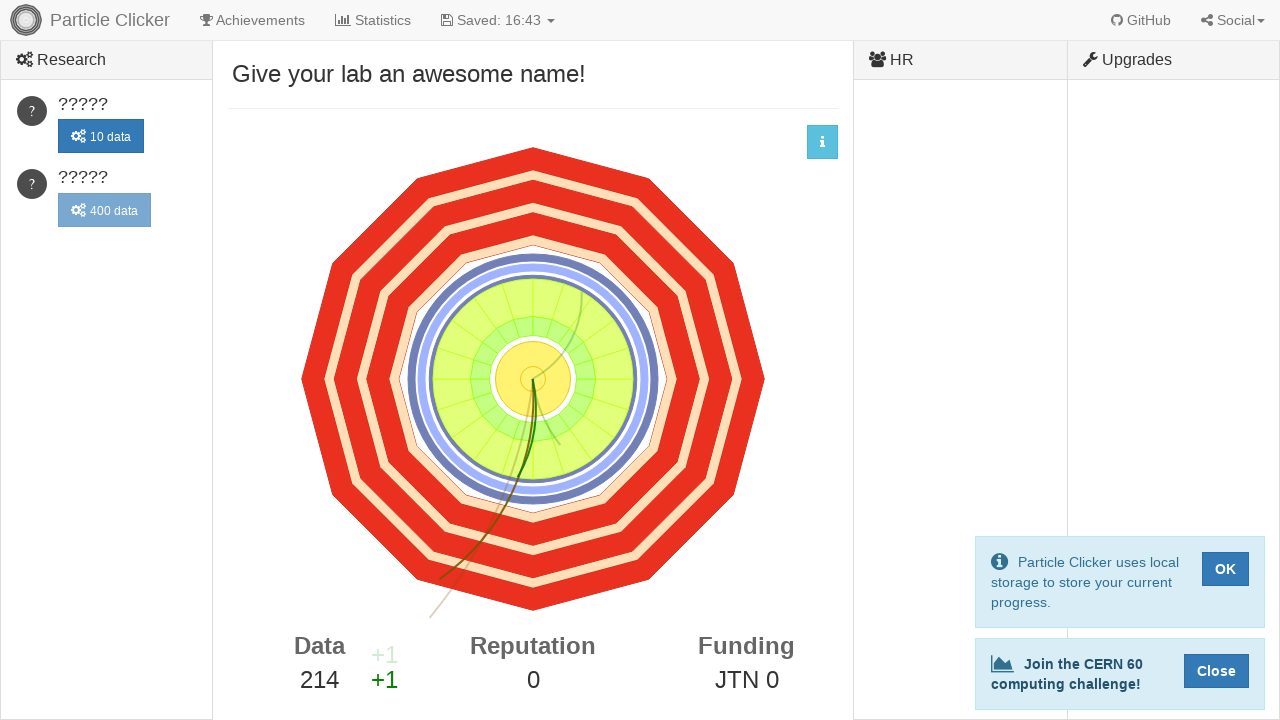

Clicked detector element (click 215 of 500) at (533, 379) on #detector-events
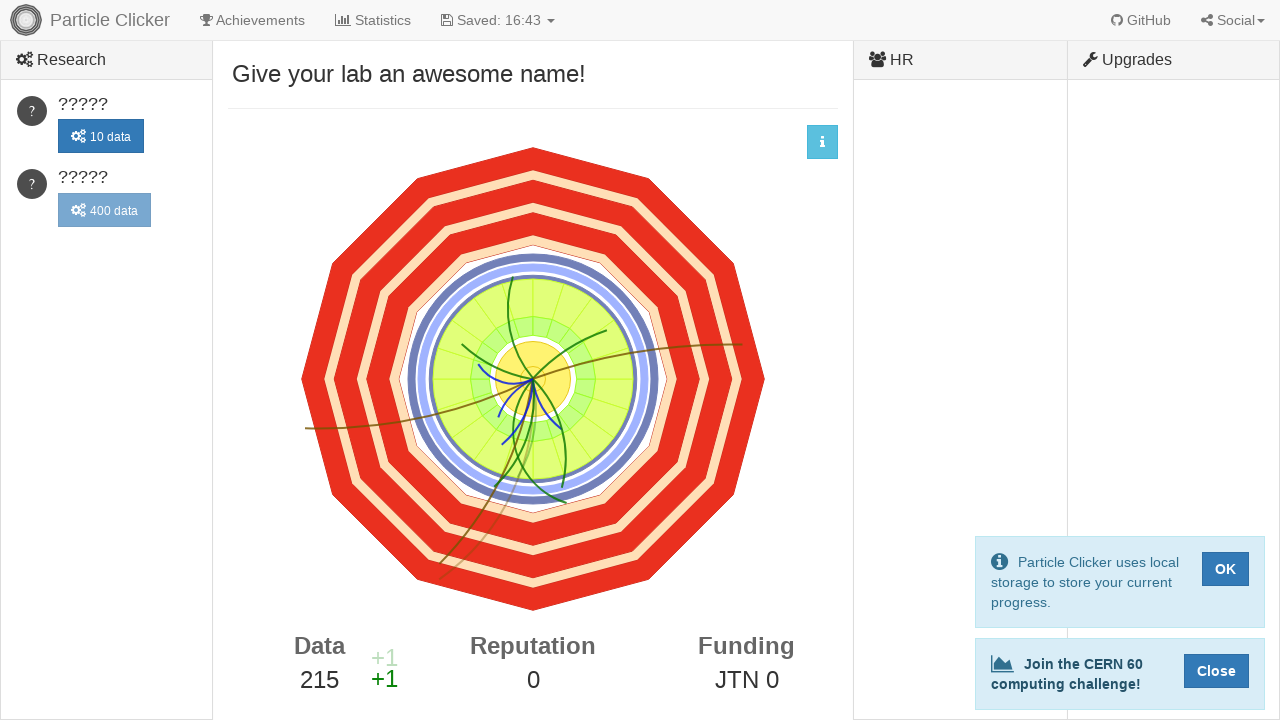

Clicked detector element (click 216 of 500) at (533, 379) on #detector-events
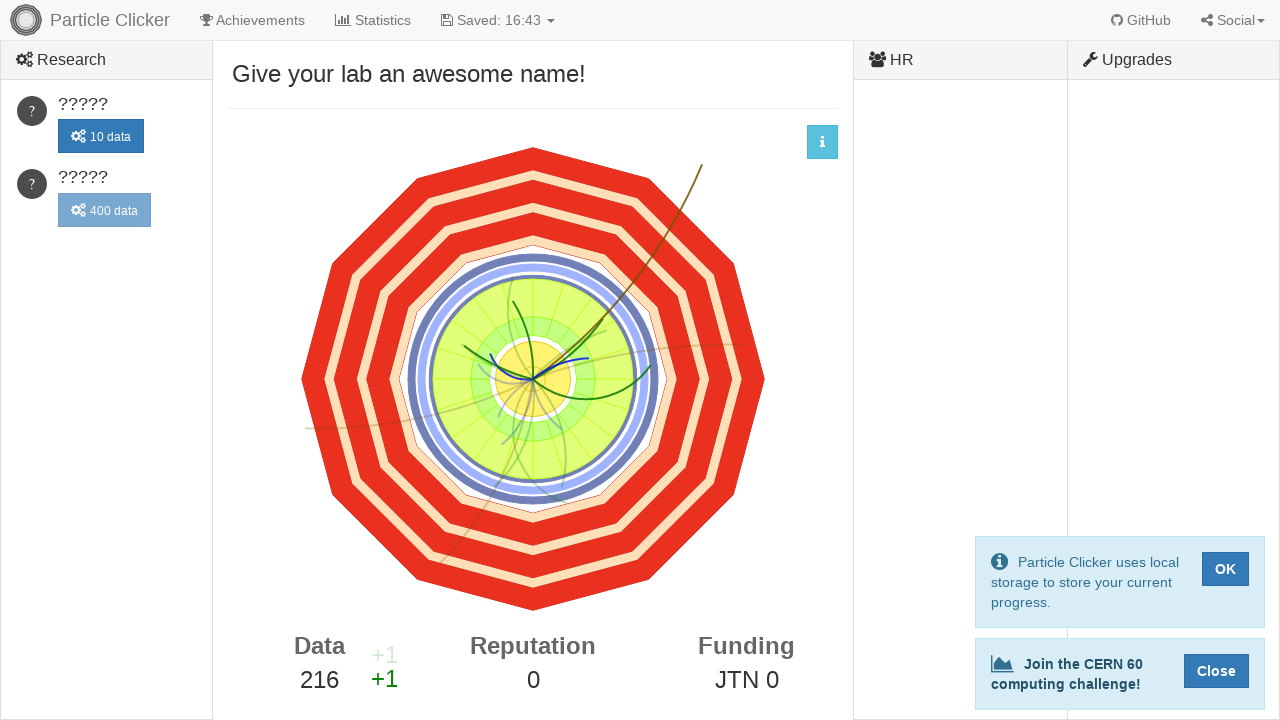

Clicked detector element (click 217 of 500) at (533, 379) on #detector-events
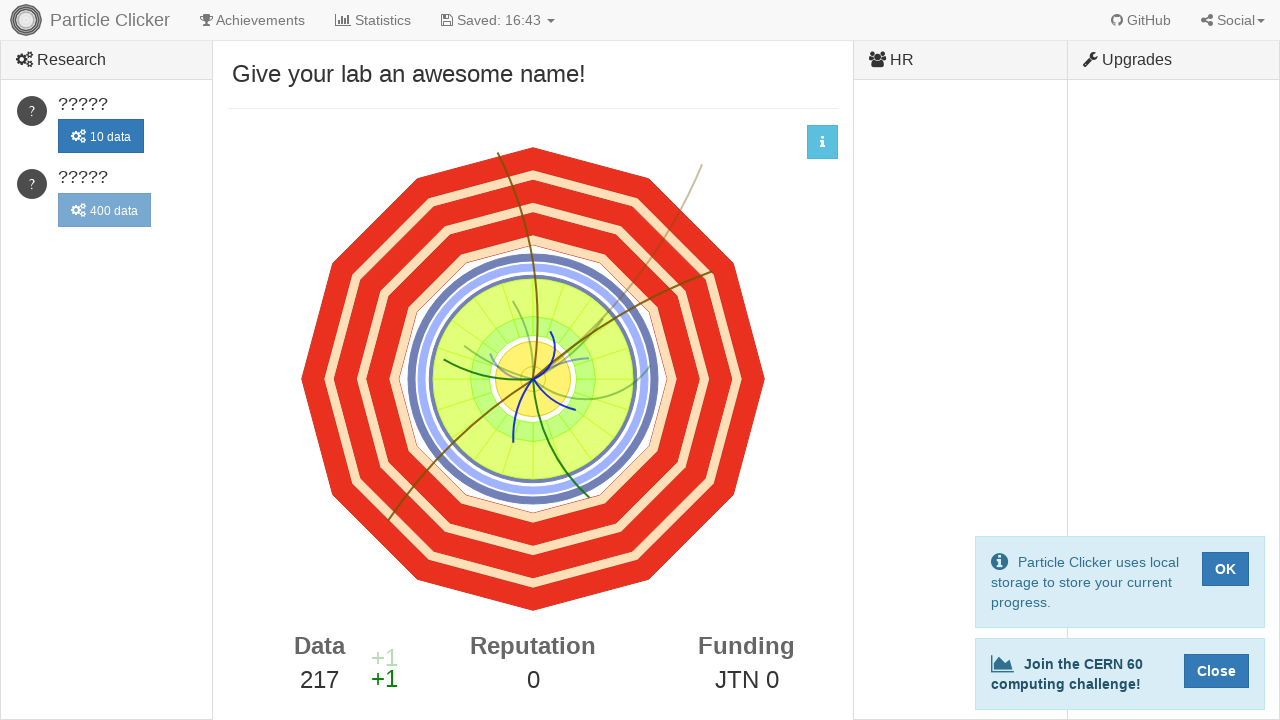

Clicked detector element (click 218 of 500) at (533, 379) on #detector-events
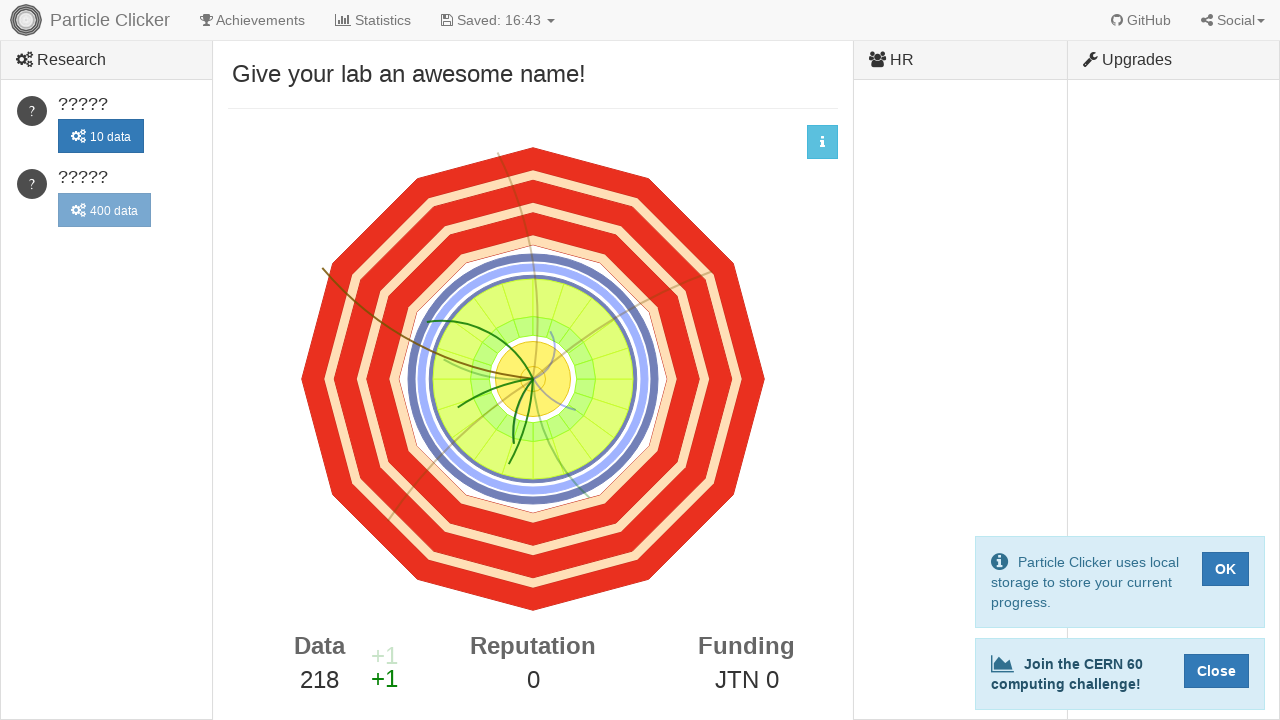

Clicked detector element (click 219 of 500) at (533, 379) on #detector-events
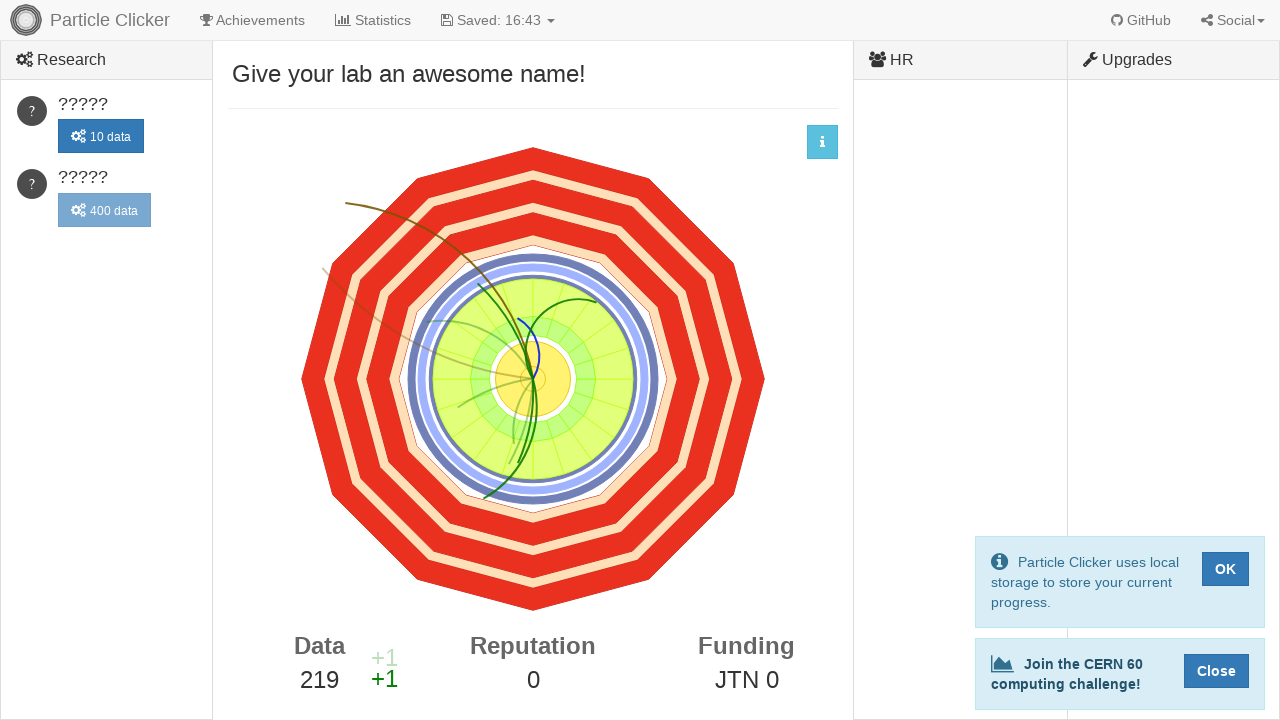

Clicked detector element (click 220 of 500) at (533, 379) on #detector-events
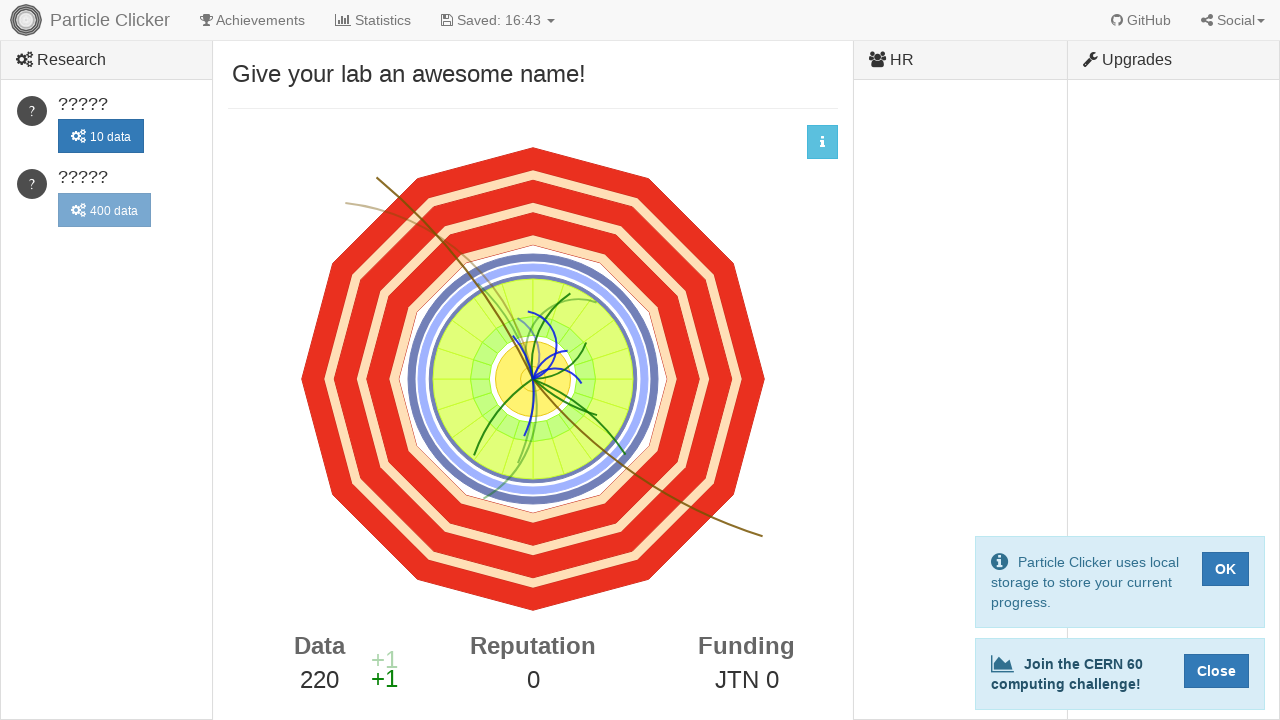

Clicked detector element (click 221 of 500) at (533, 379) on #detector-events
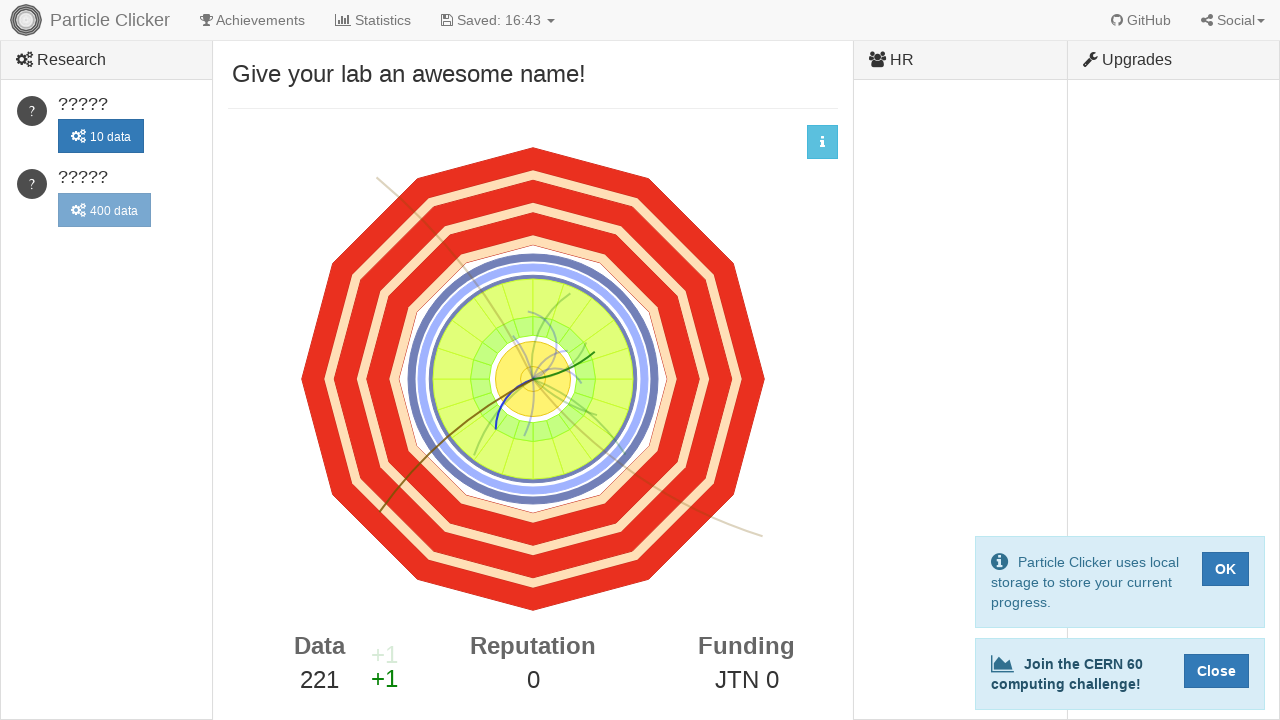

Clicked detector element (click 222 of 500) at (533, 379) on #detector-events
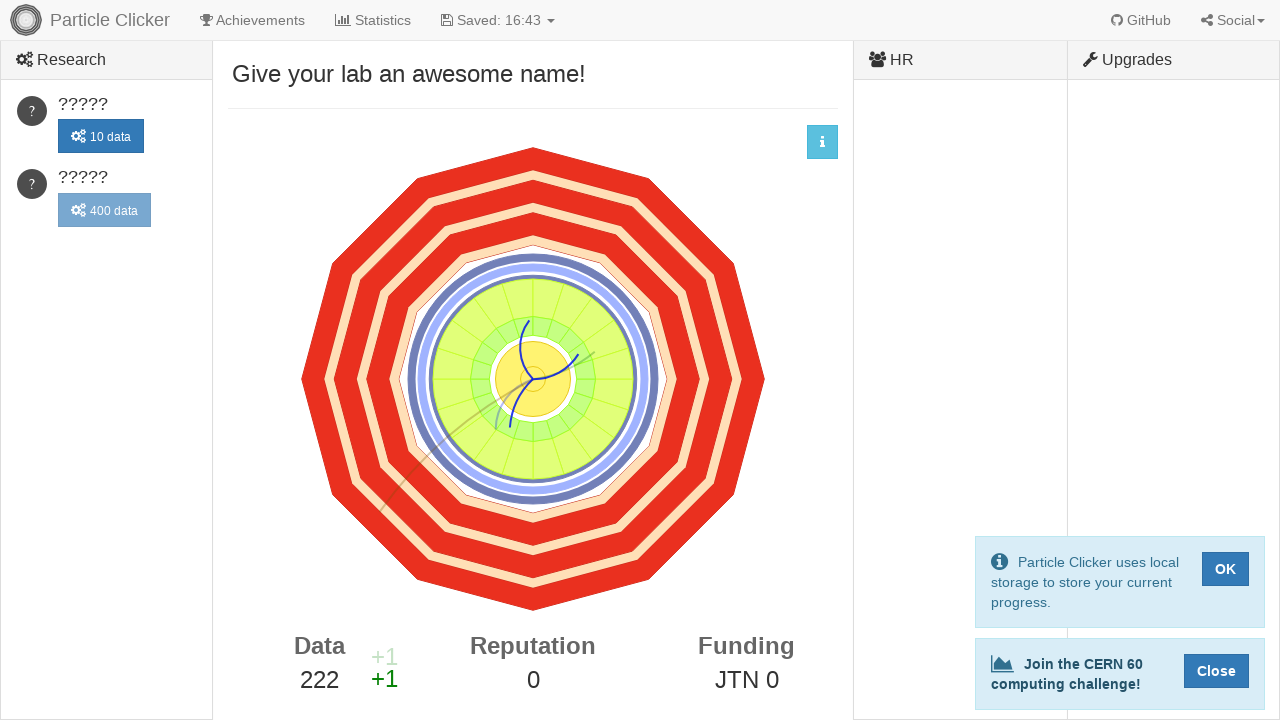

Clicked detector element (click 223 of 500) at (533, 379) on #detector-events
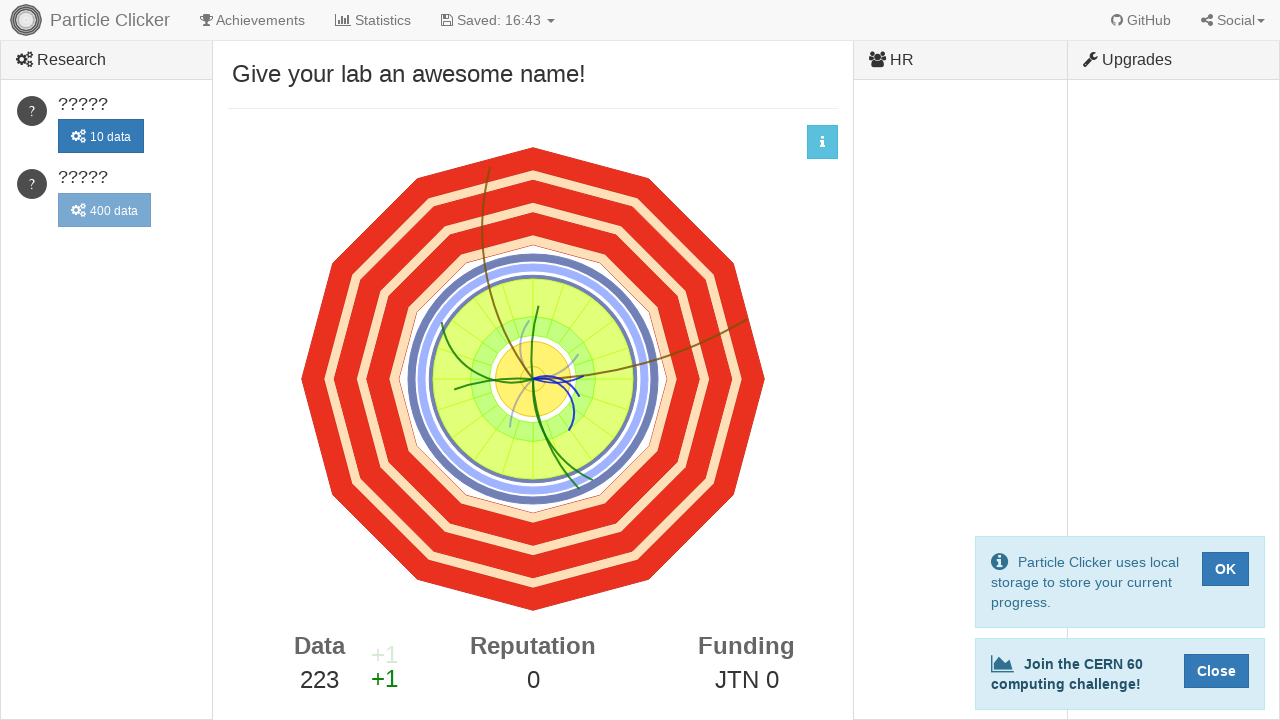

Clicked detector element (click 224 of 500) at (533, 379) on #detector-events
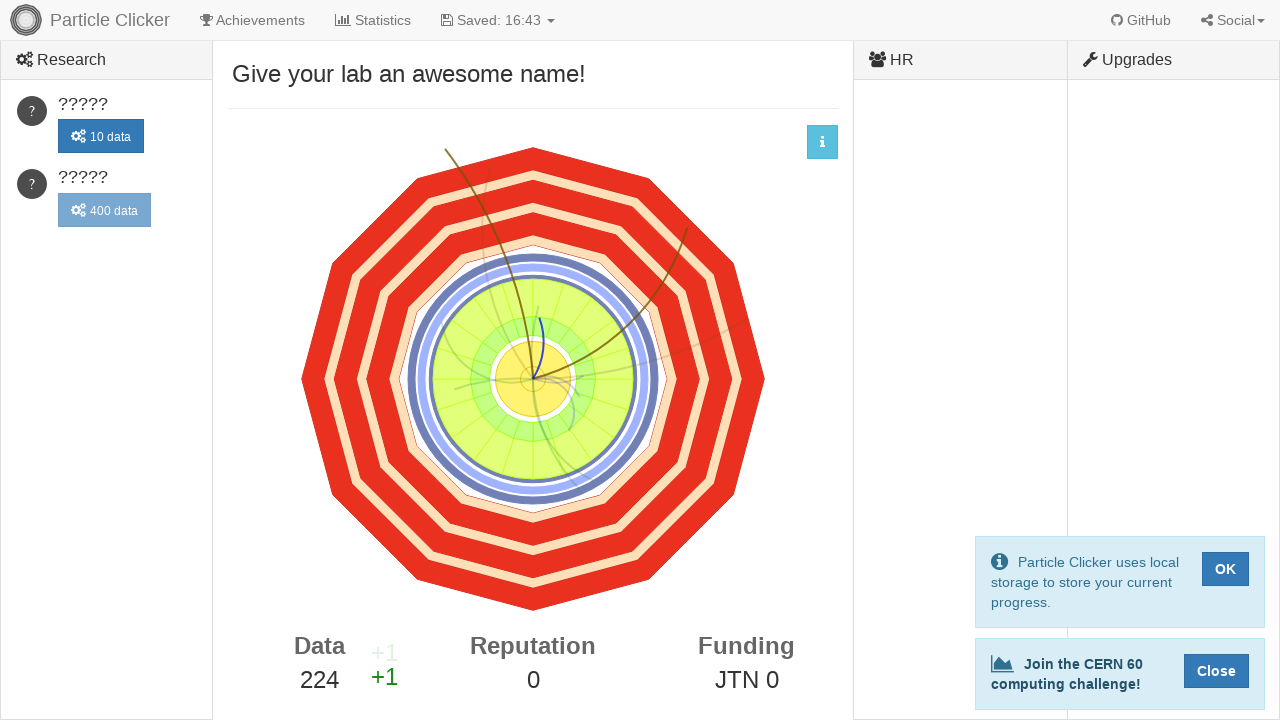

Clicked detector element (click 225 of 500) at (533, 379) on #detector-events
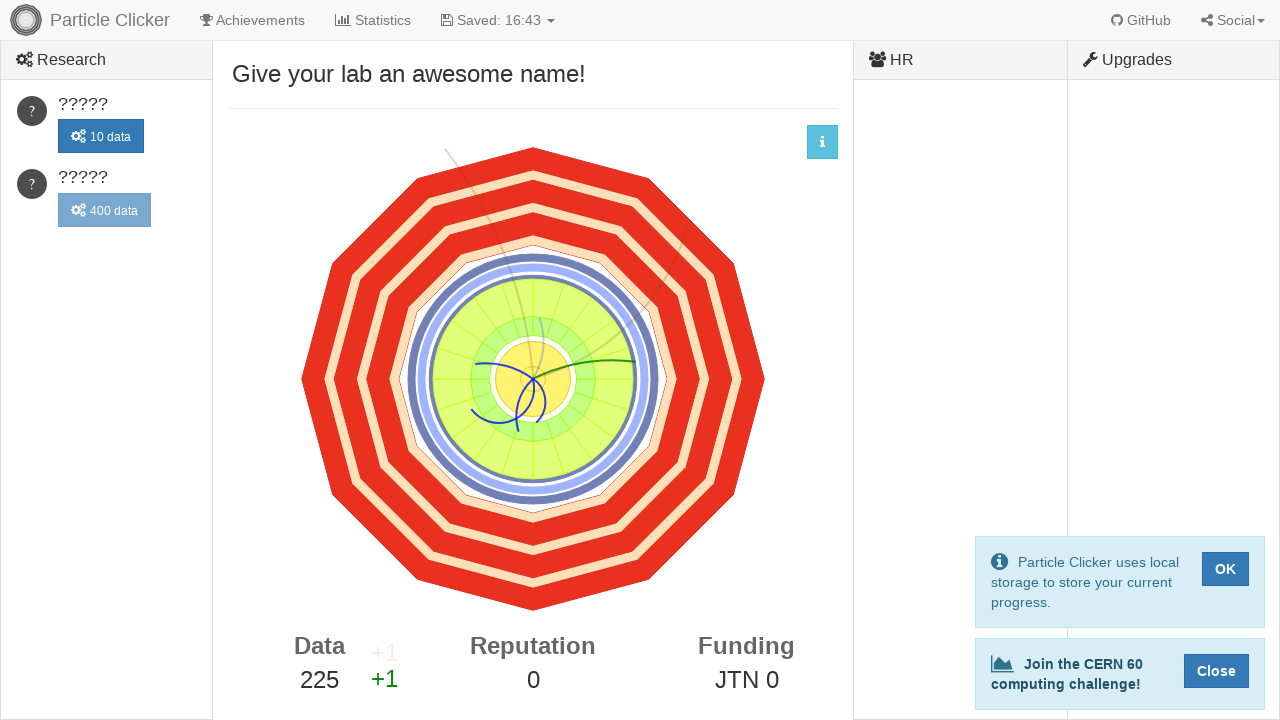

Clicked detector element (click 226 of 500) at (533, 379) on #detector-events
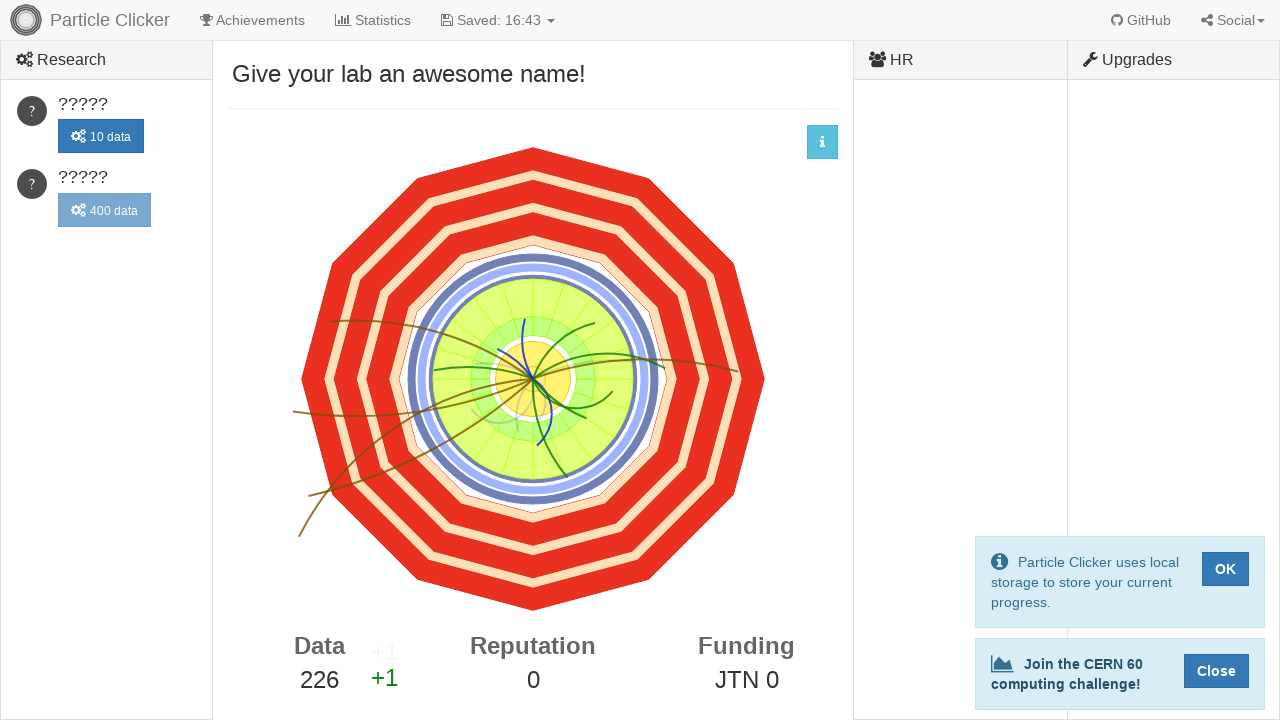

Clicked detector element (click 227 of 500) at (533, 379) on #detector-events
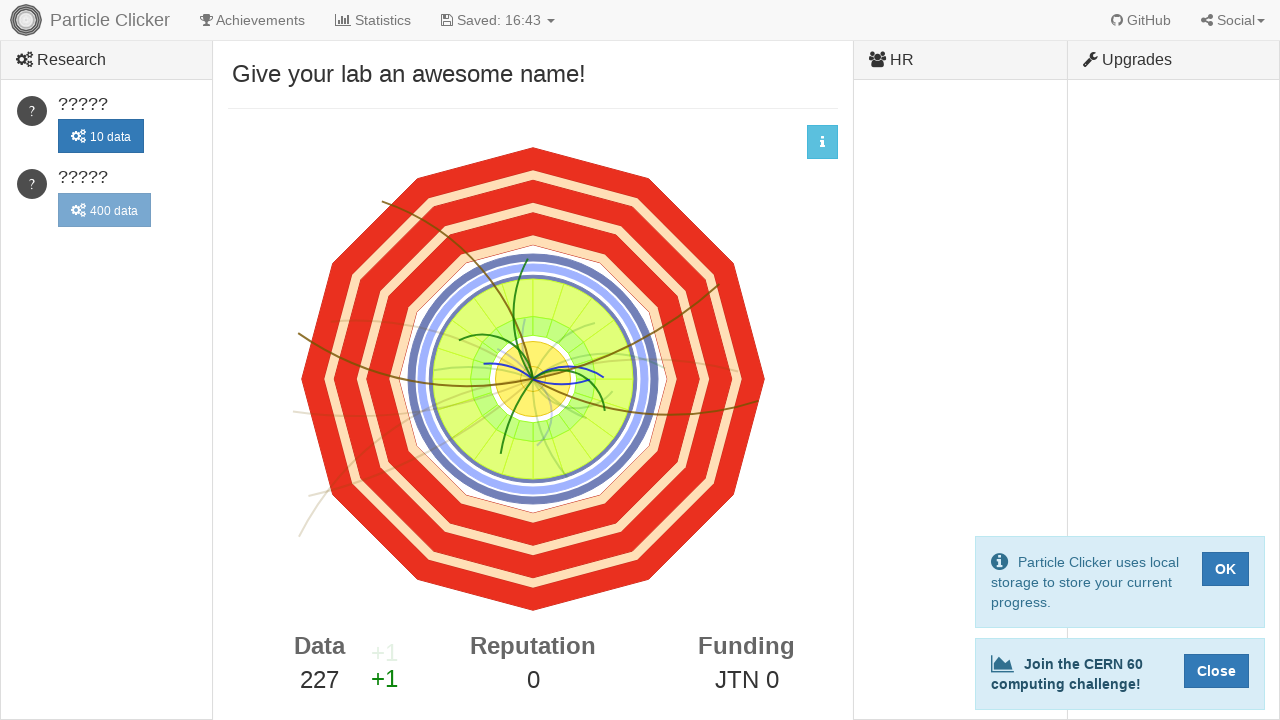

Clicked detector element (click 228 of 500) at (533, 379) on #detector-events
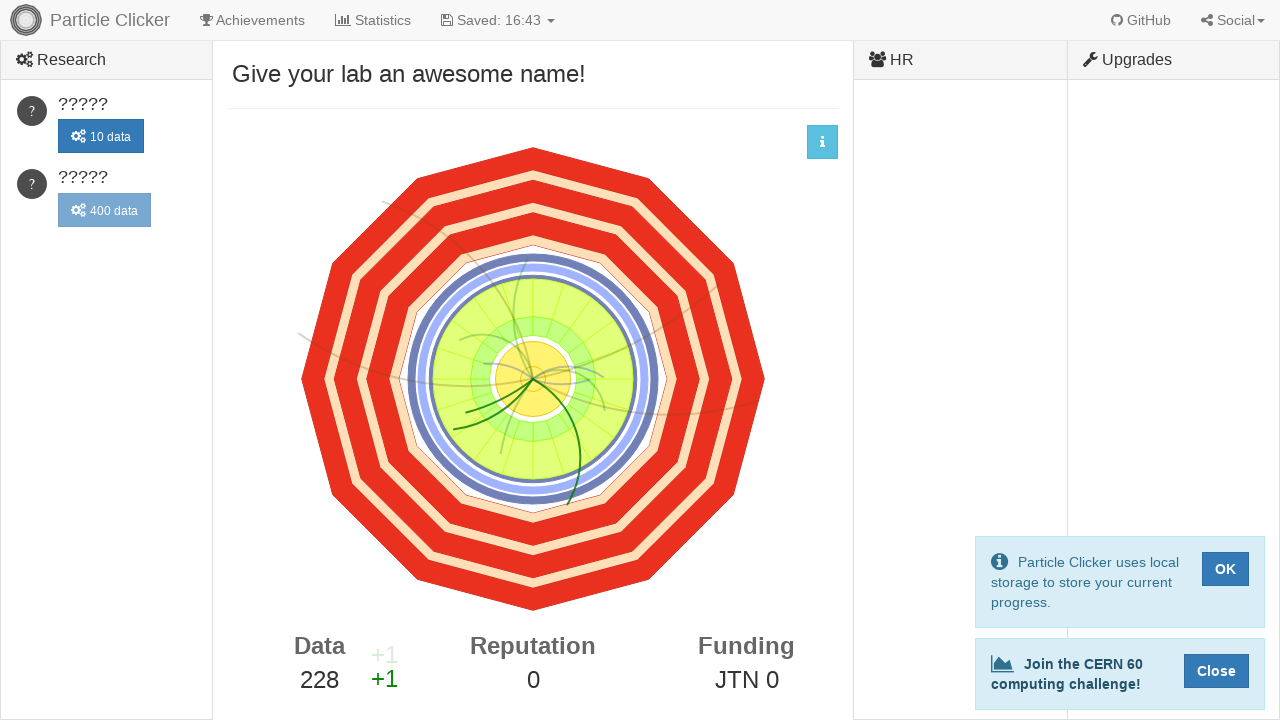

Clicked detector element (click 229 of 500) at (533, 379) on #detector-events
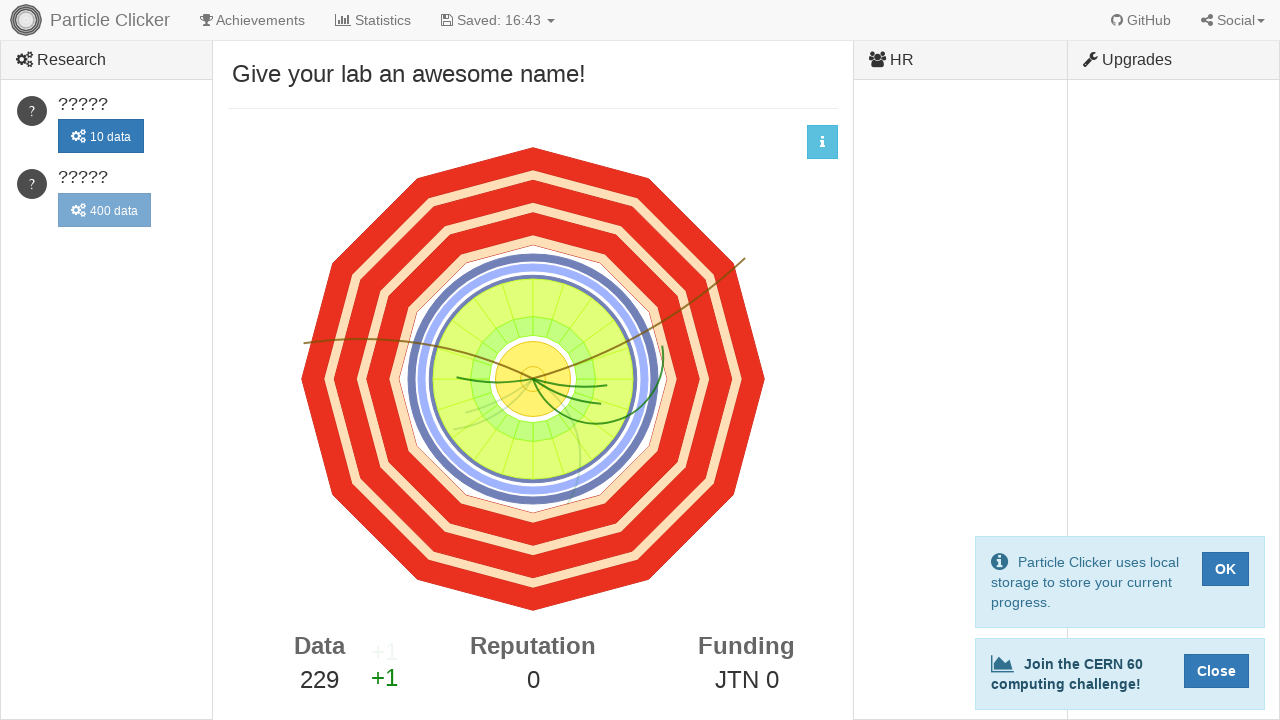

Clicked detector element (click 230 of 500) at (533, 379) on #detector-events
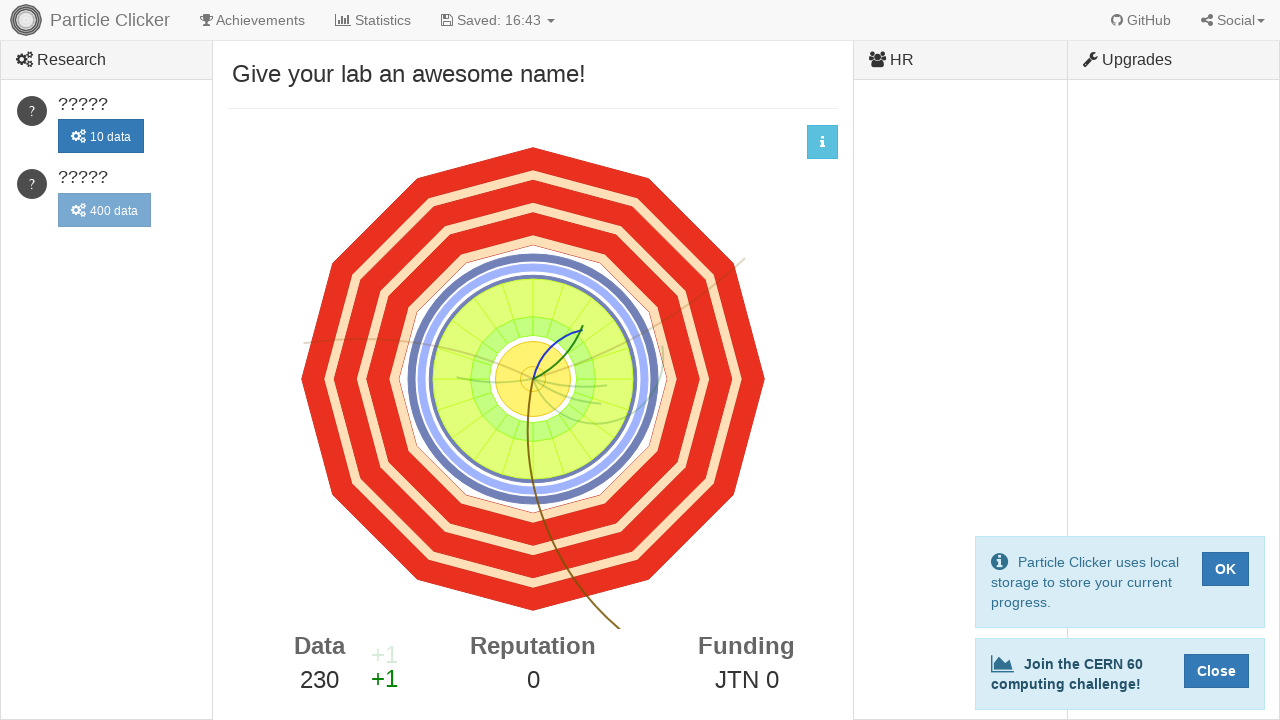

Clicked detector element (click 231 of 500) at (533, 379) on #detector-events
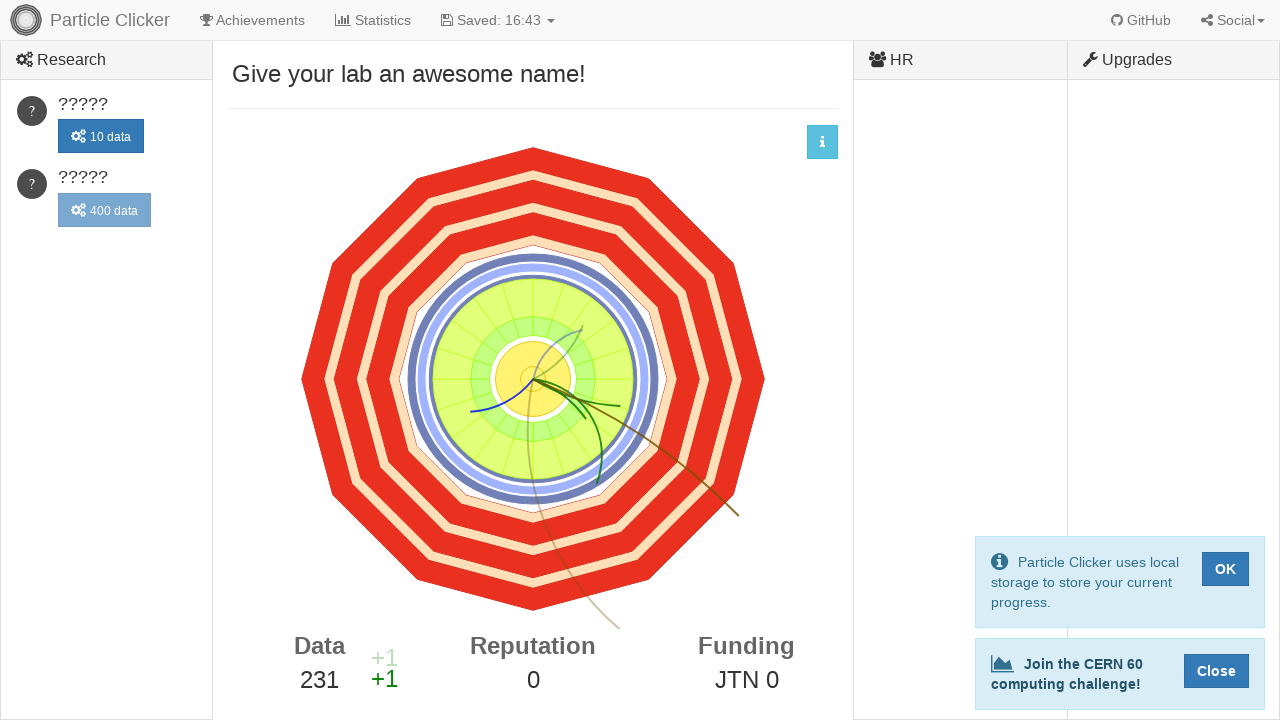

Clicked detector element (click 232 of 500) at (533, 379) on #detector-events
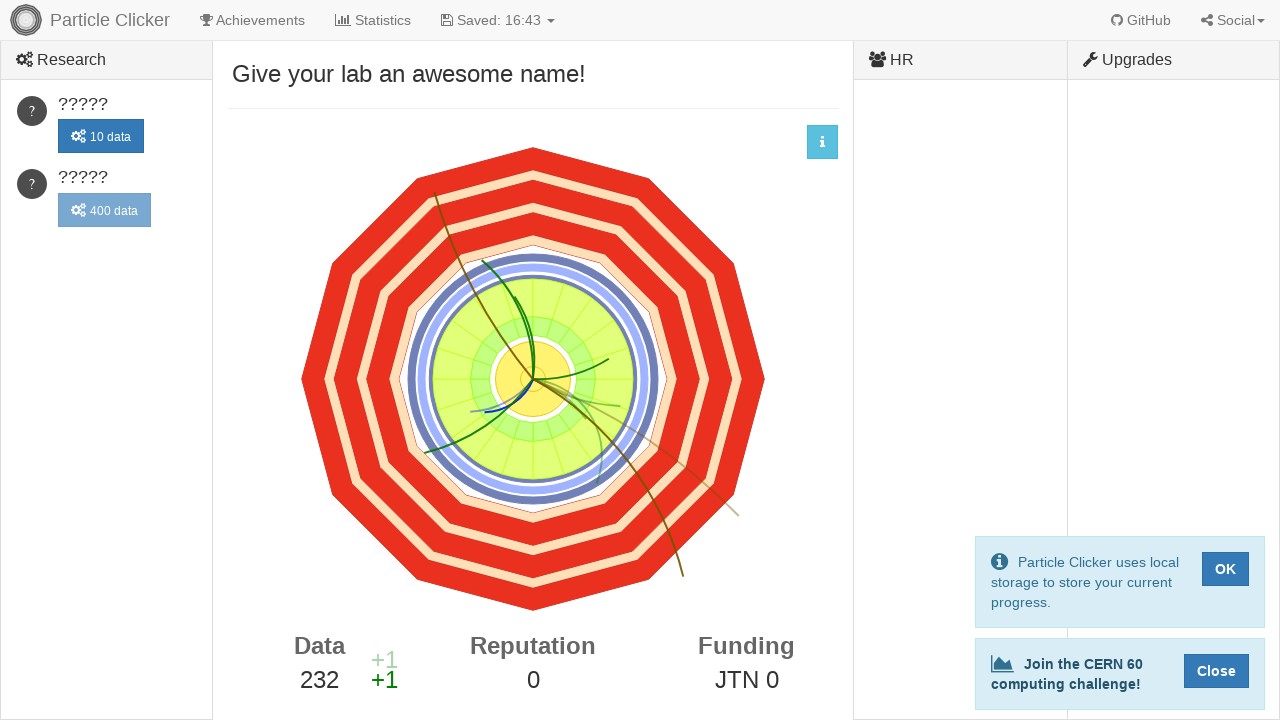

Clicked detector element (click 233 of 500) at (533, 379) on #detector-events
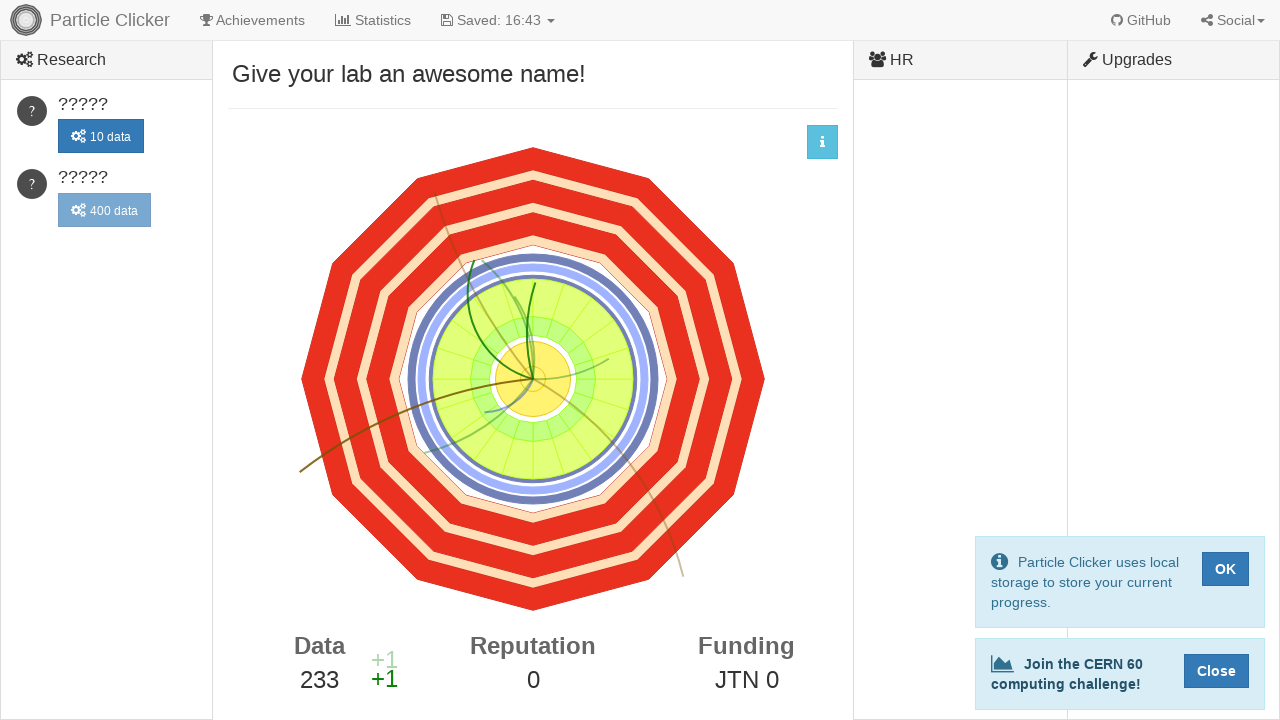

Clicked detector element (click 234 of 500) at (533, 379) on #detector-events
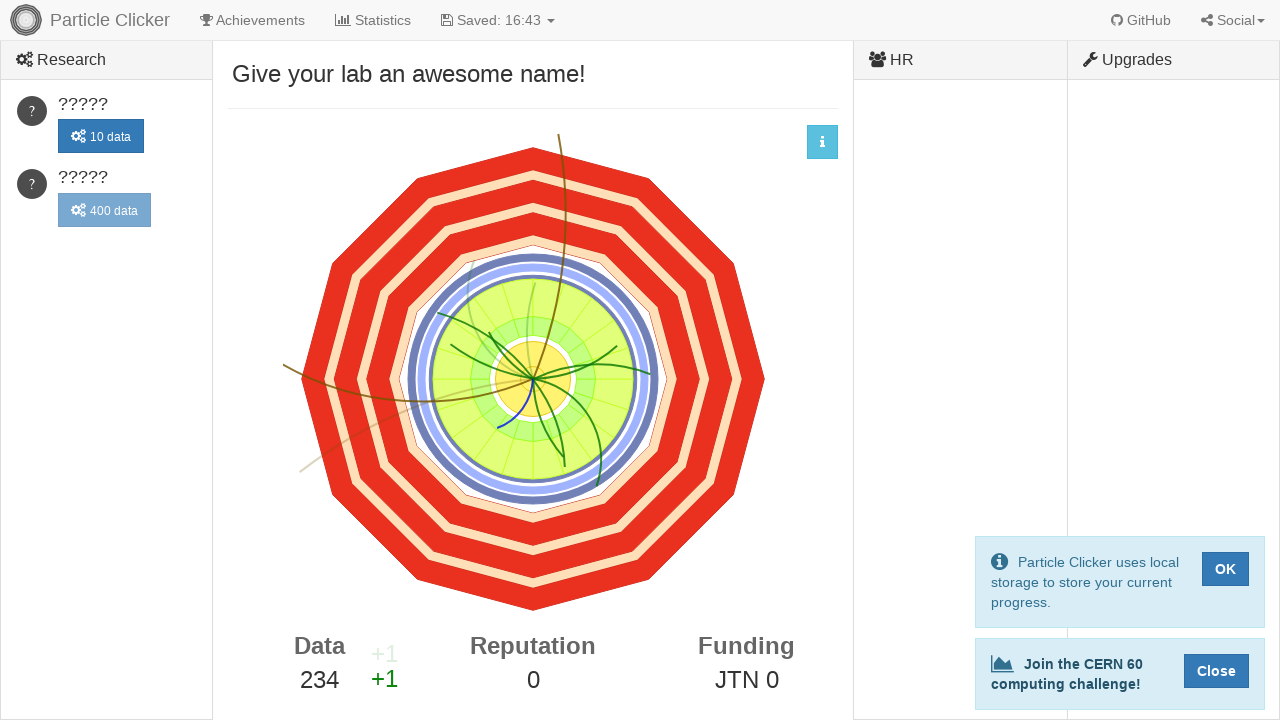

Clicked detector element (click 235 of 500) at (533, 379) on #detector-events
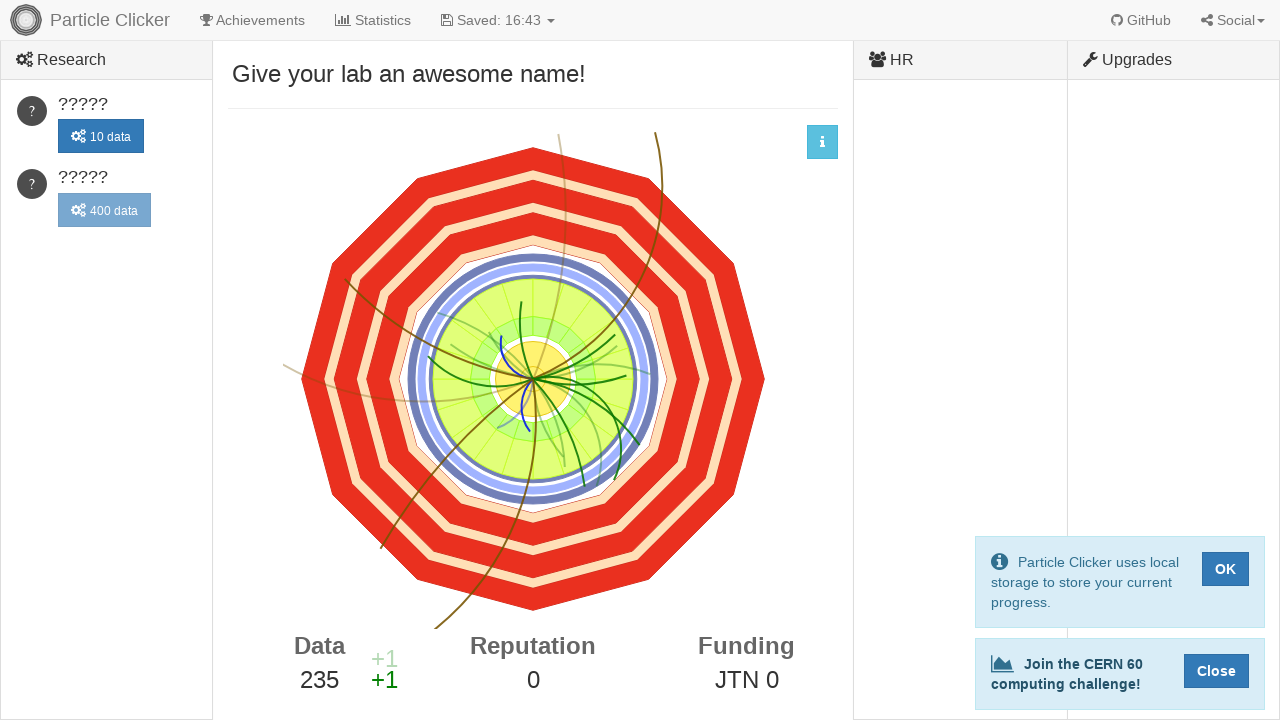

Clicked detector element (click 236 of 500) at (533, 379) on #detector-events
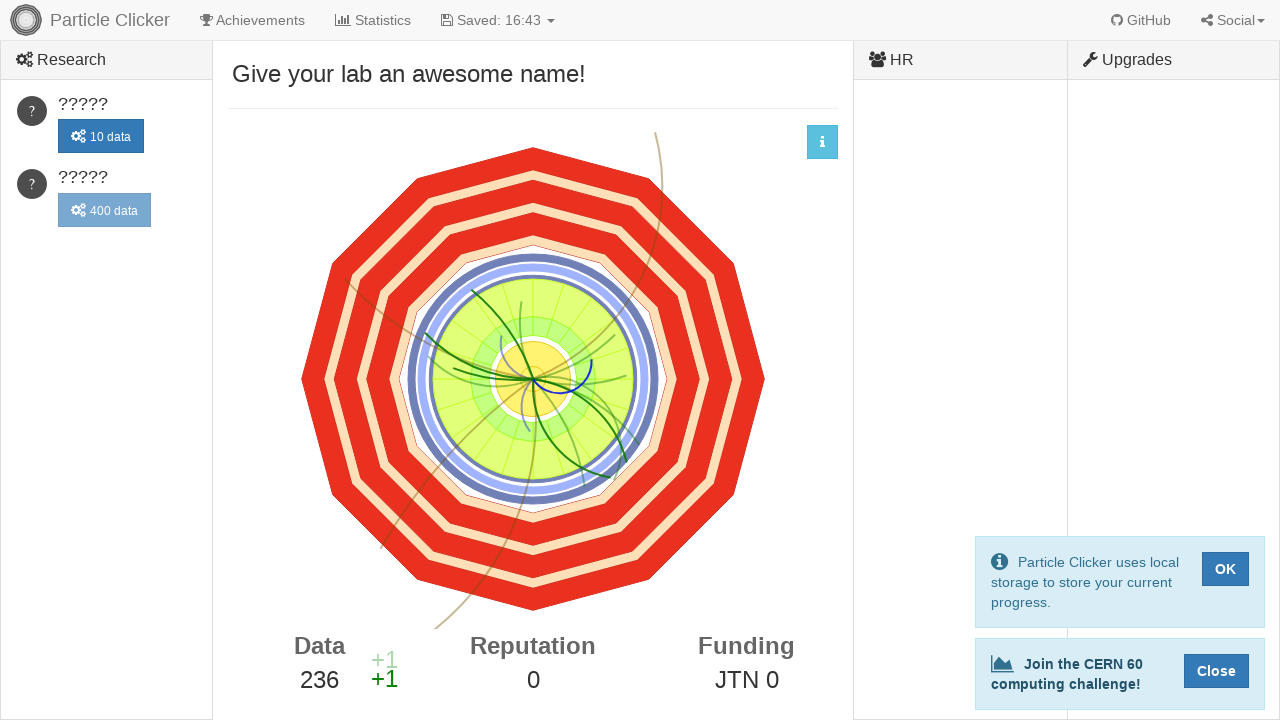

Clicked detector element (click 237 of 500) at (533, 379) on #detector-events
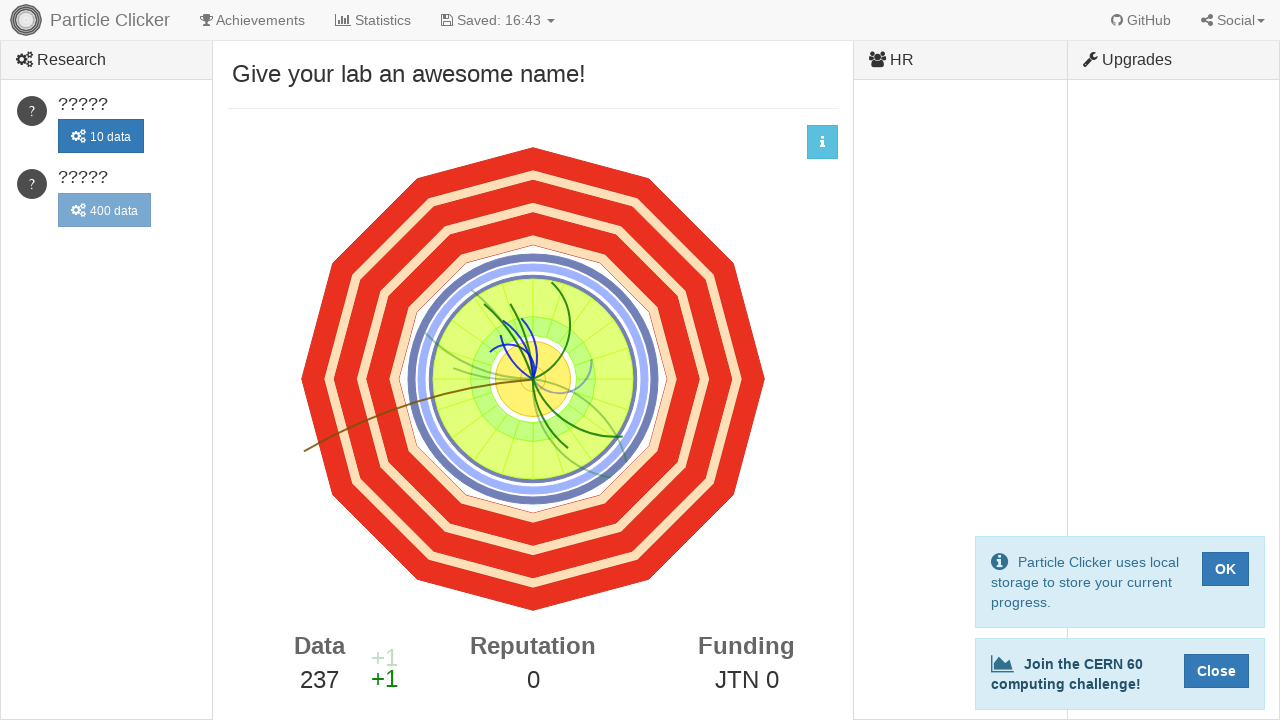

Clicked detector element (click 238 of 500) at (533, 379) on #detector-events
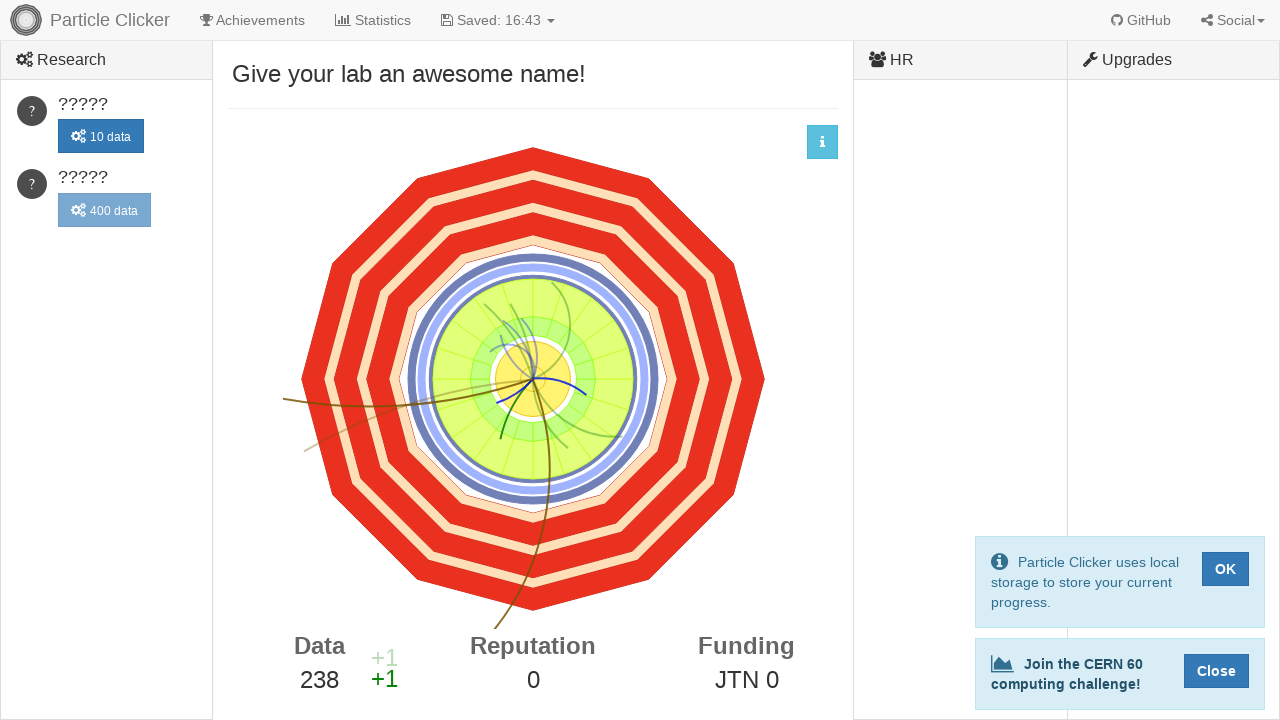

Clicked detector element (click 239 of 500) at (533, 379) on #detector-events
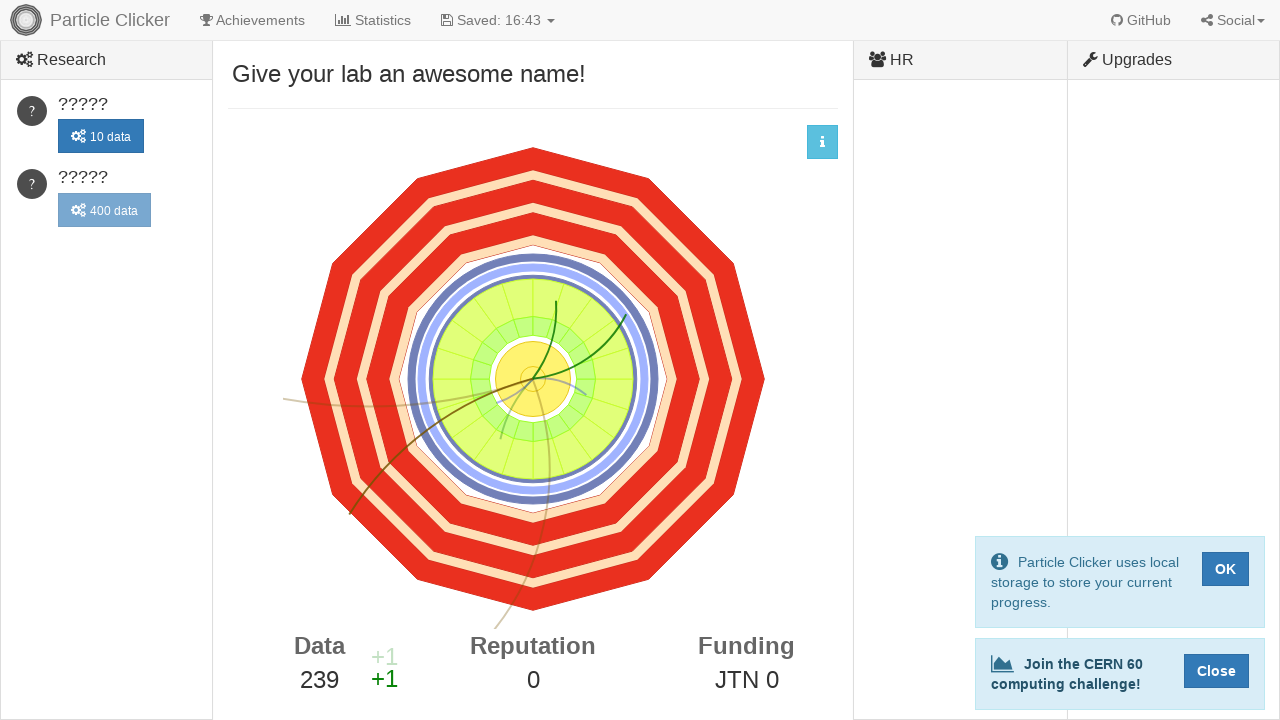

Clicked detector element (click 240 of 500) at (533, 379) on #detector-events
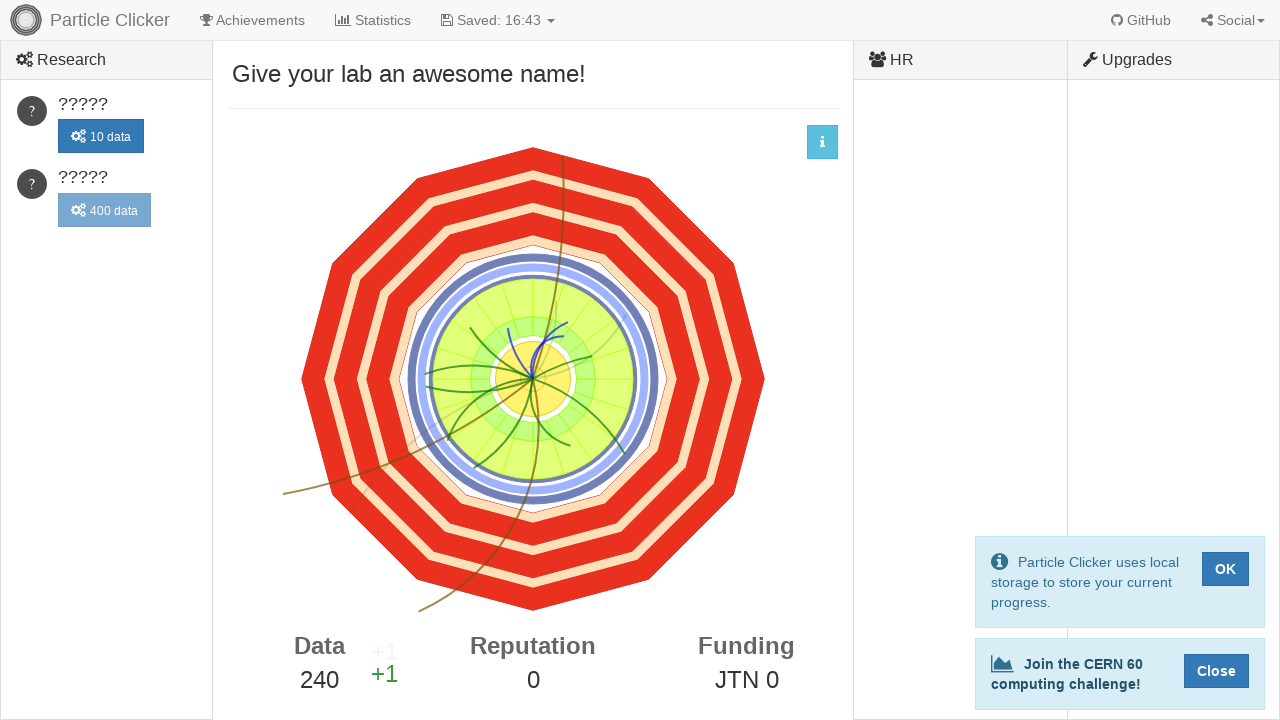

Clicked detector element (click 241 of 500) at (533, 379) on #detector-events
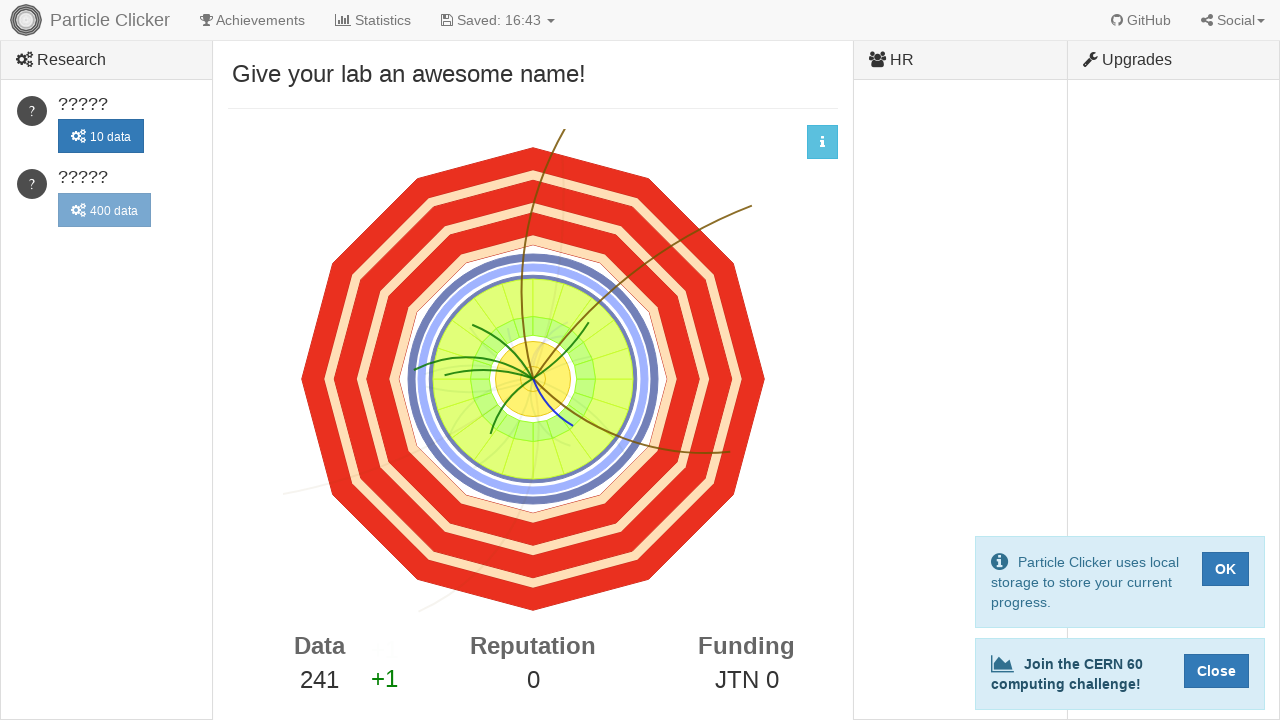

Clicked detector element (click 242 of 500) at (533, 379) on #detector-events
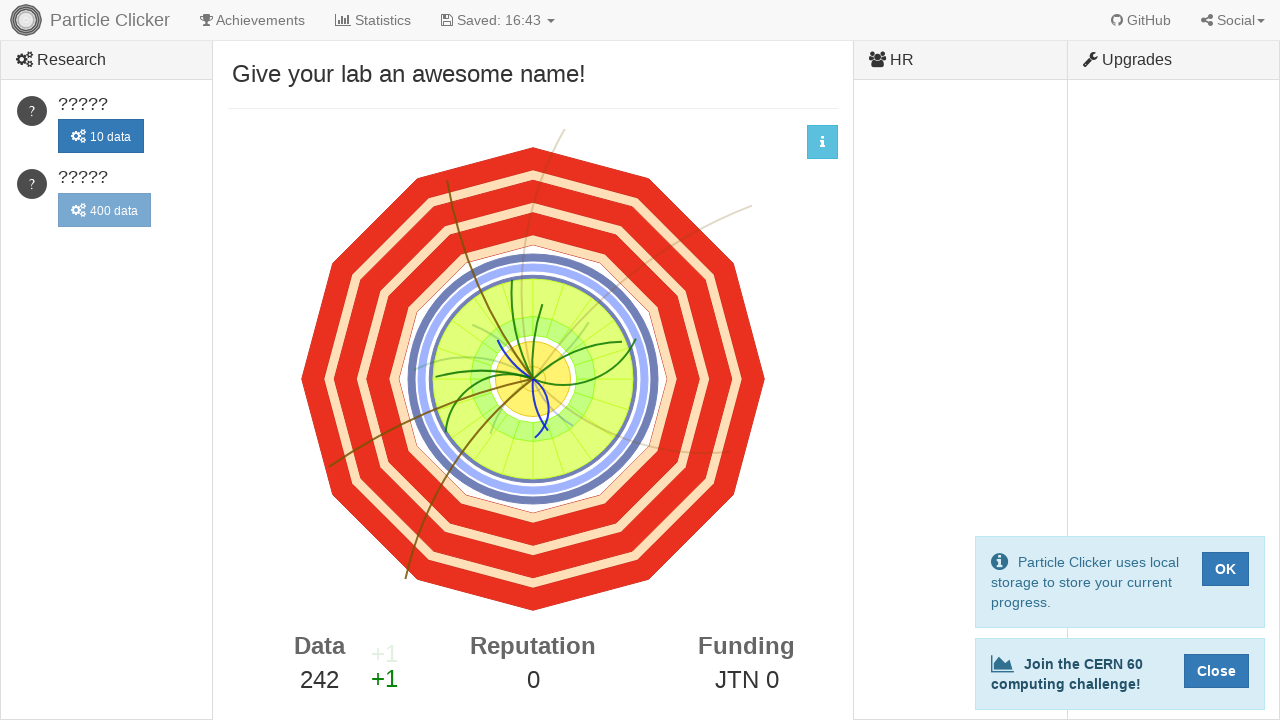

Clicked detector element (click 243 of 500) at (533, 379) on #detector-events
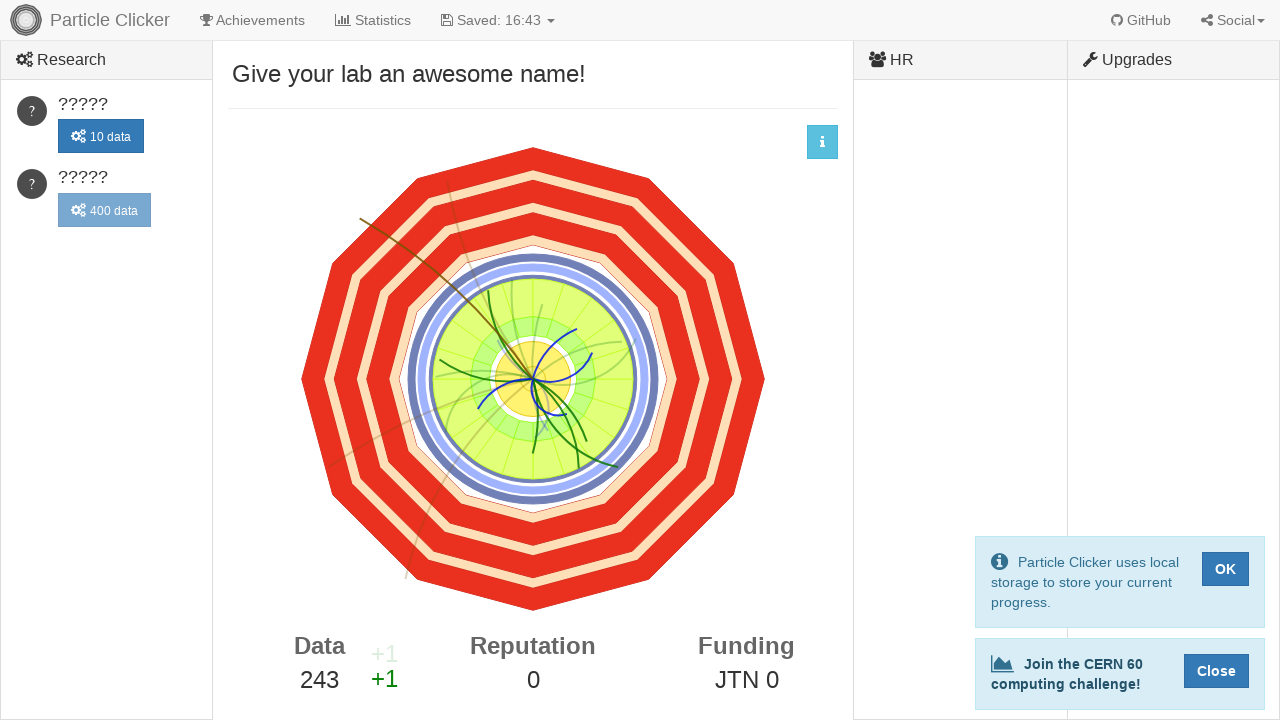

Clicked detector element (click 244 of 500) at (533, 379) on #detector-events
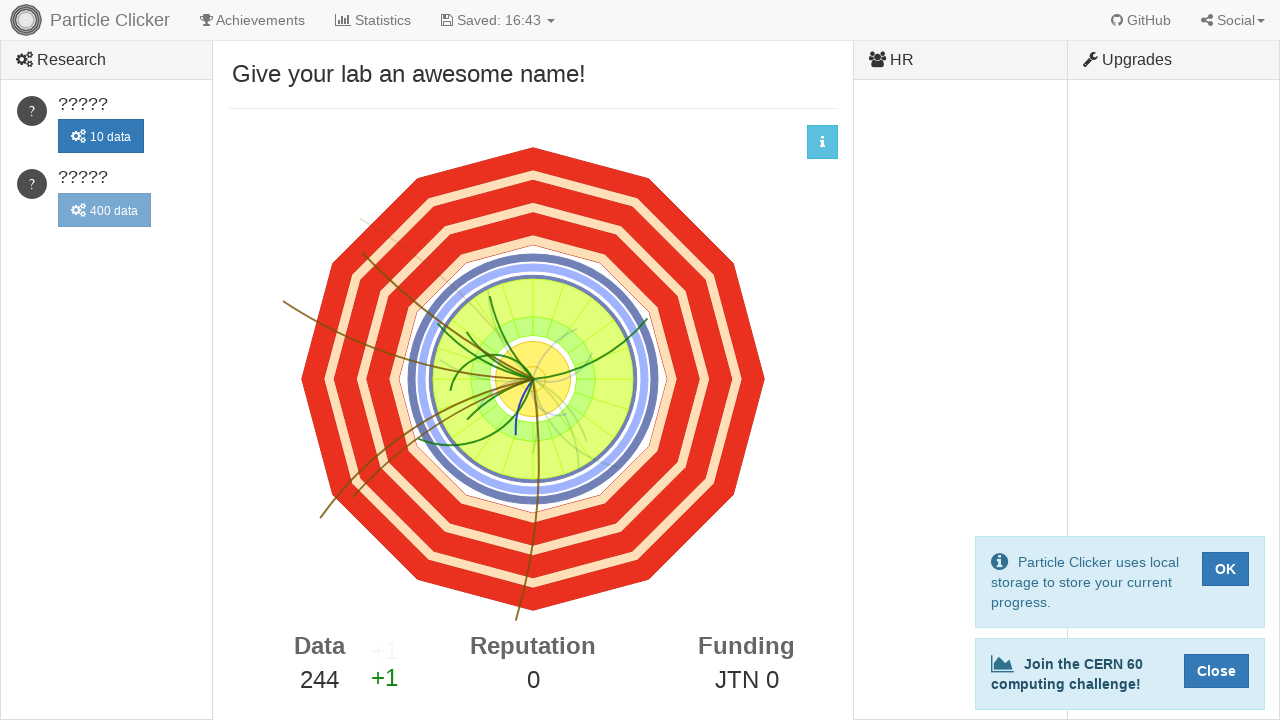

Clicked detector element (click 245 of 500) at (533, 379) on #detector-events
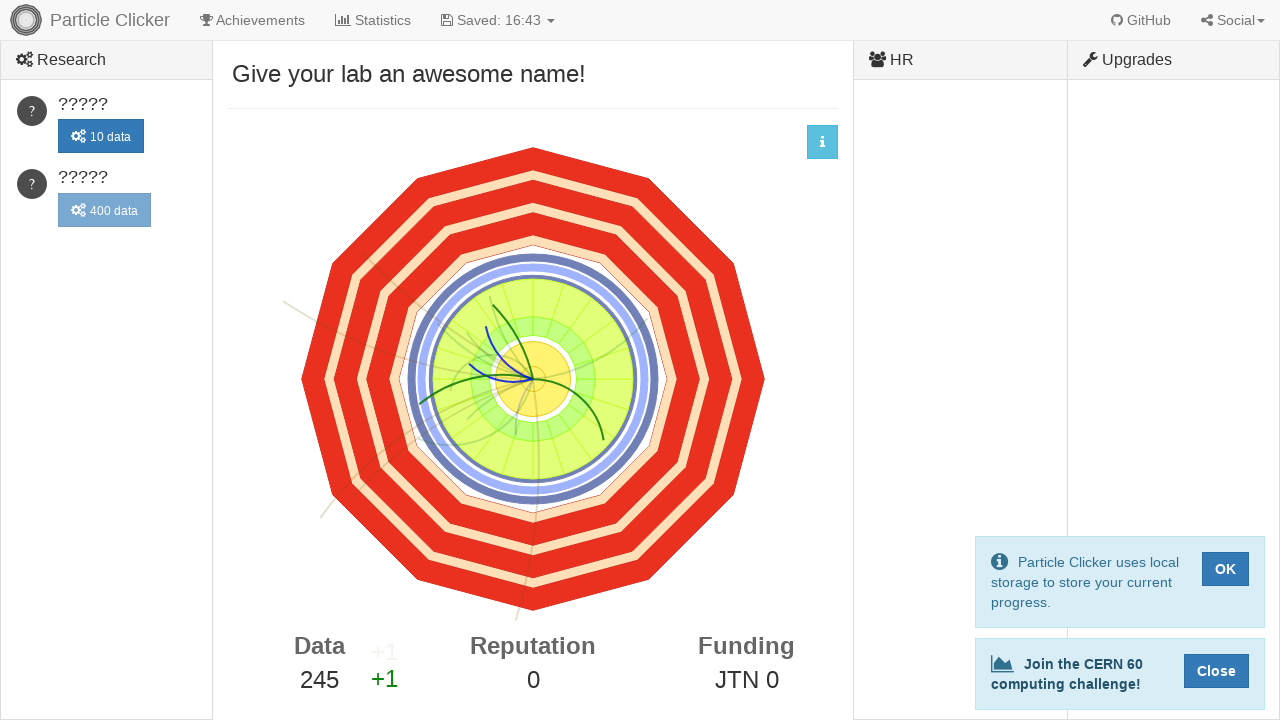

Clicked detector element (click 246 of 500) at (533, 379) on #detector-events
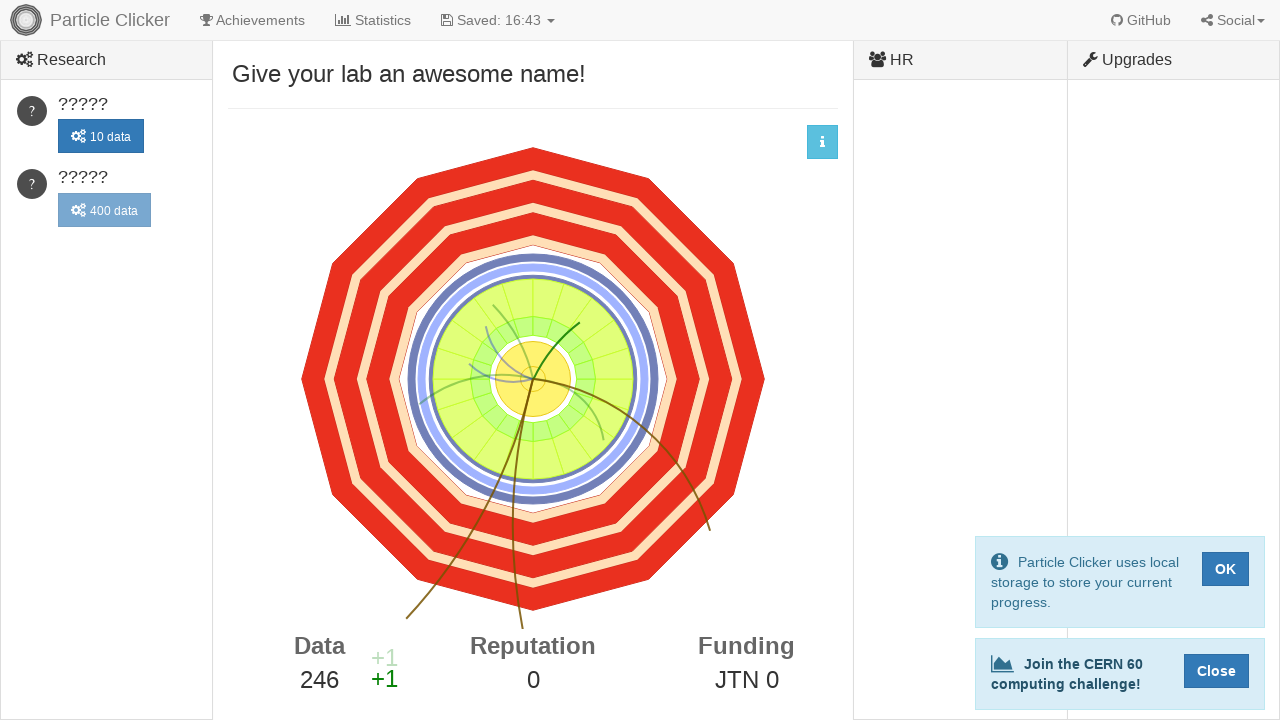

Clicked detector element (click 247 of 500) at (533, 379) on #detector-events
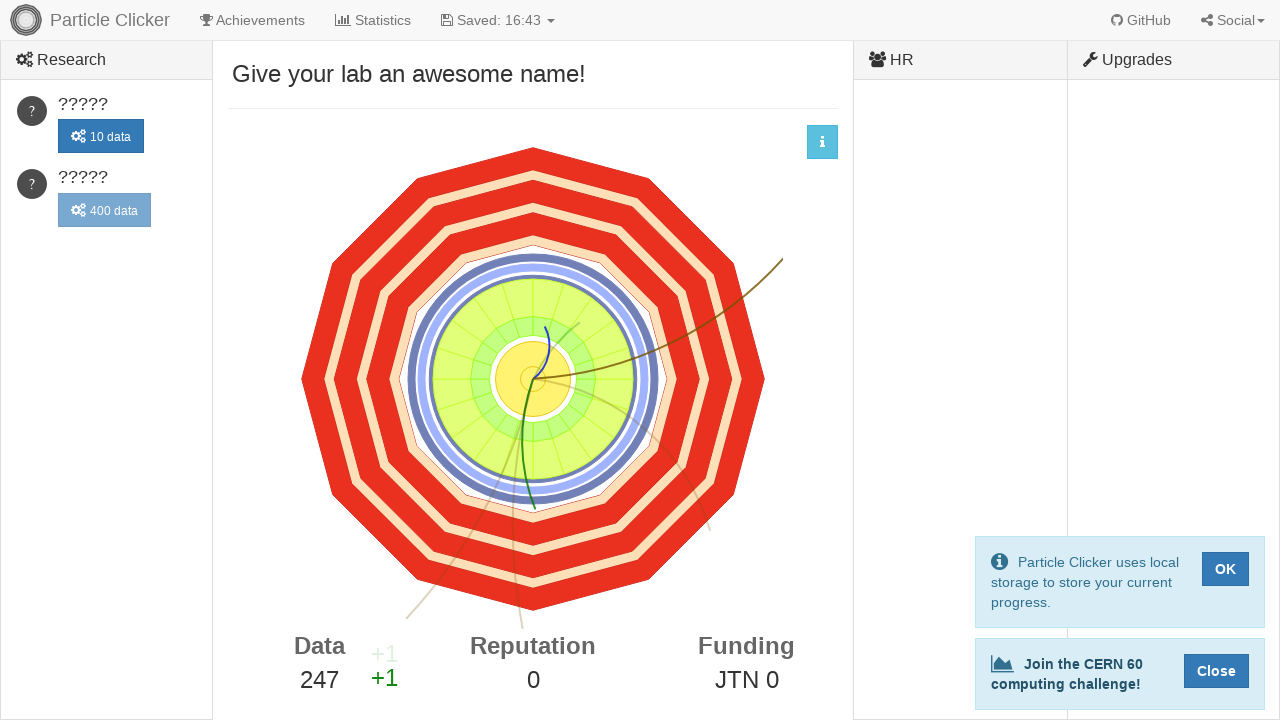

Clicked detector element (click 248 of 500) at (533, 379) on #detector-events
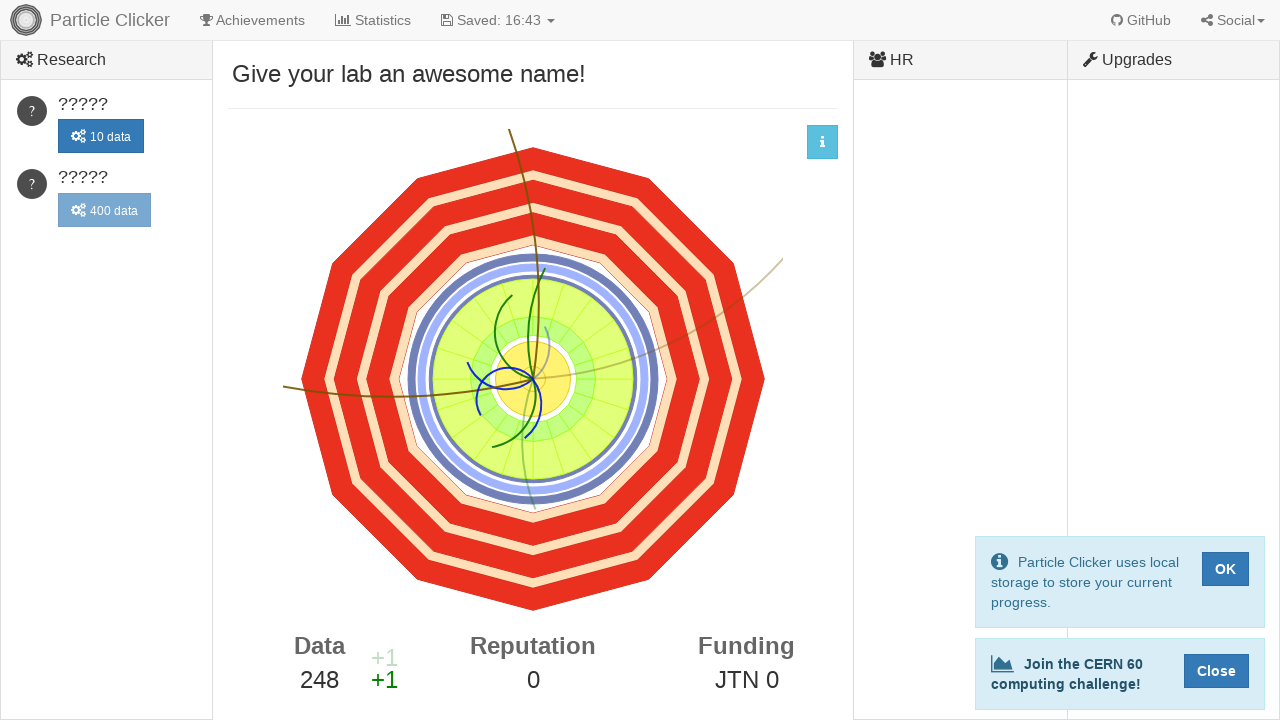

Clicked detector element (click 249 of 500) at (533, 379) on #detector-events
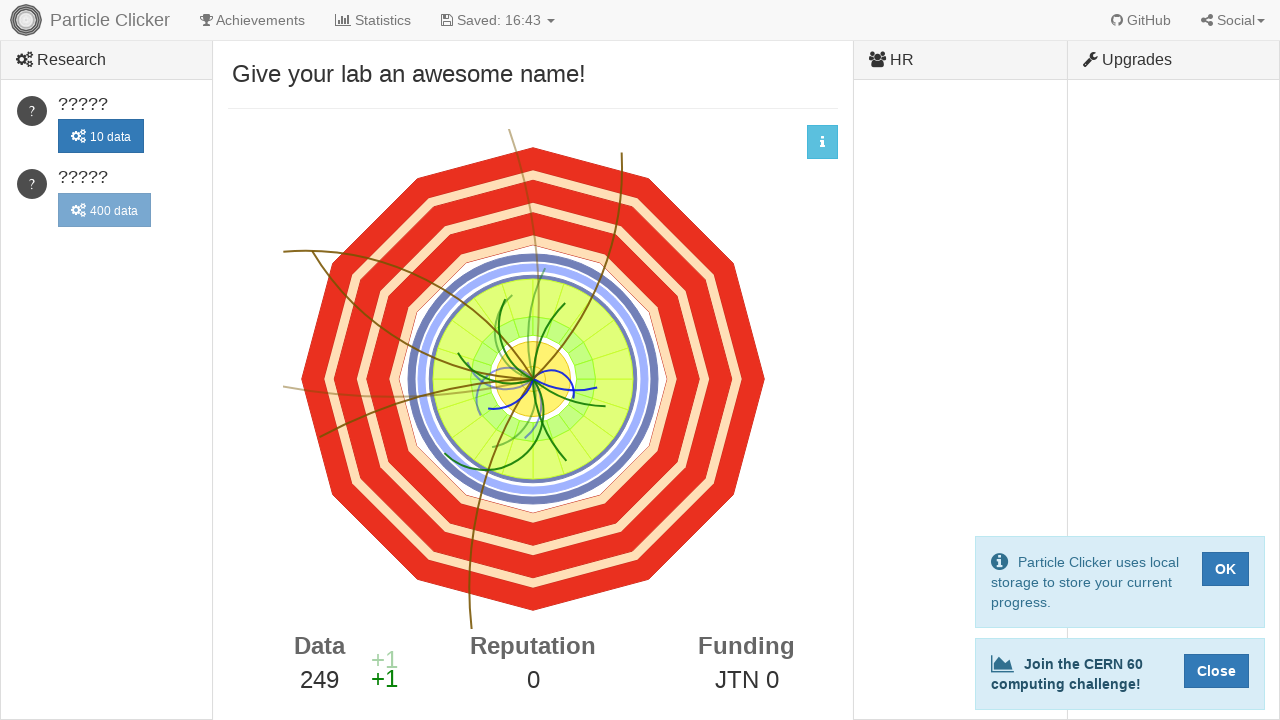

Clicked detector element (click 250 of 500) at (533, 379) on #detector-events
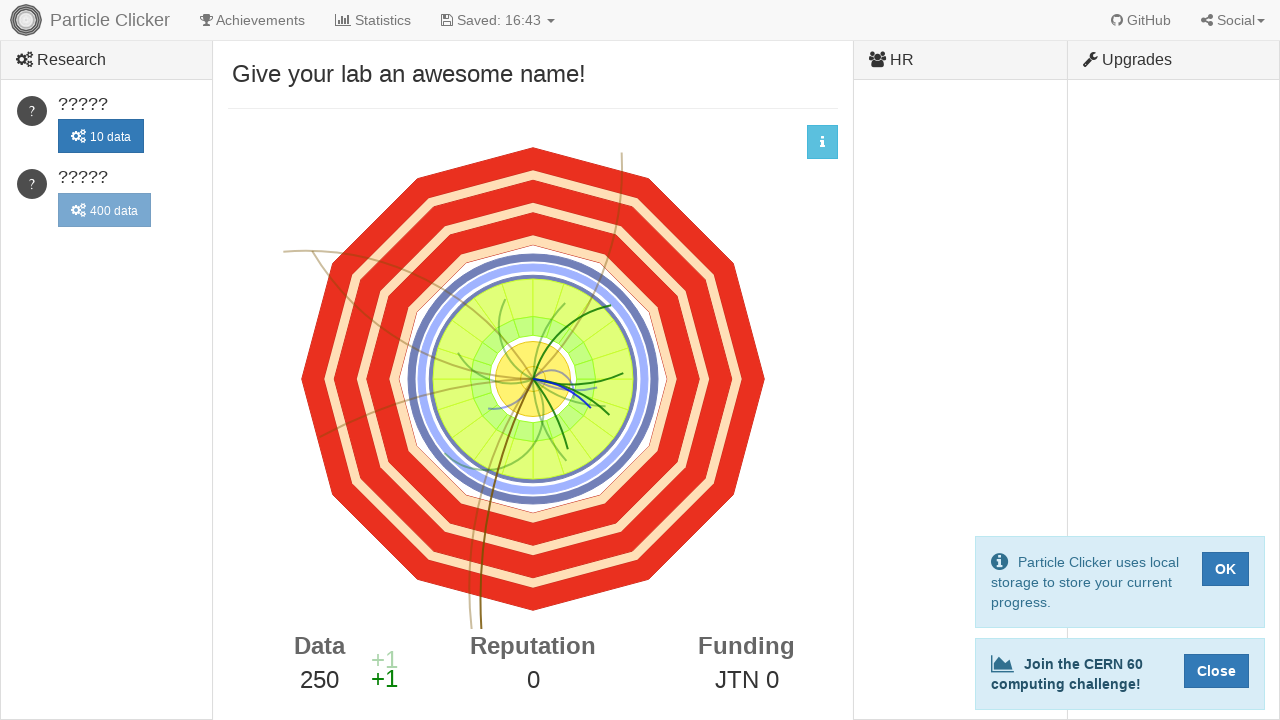

Clicked detector element (click 251 of 500) at (533, 379) on #detector-events
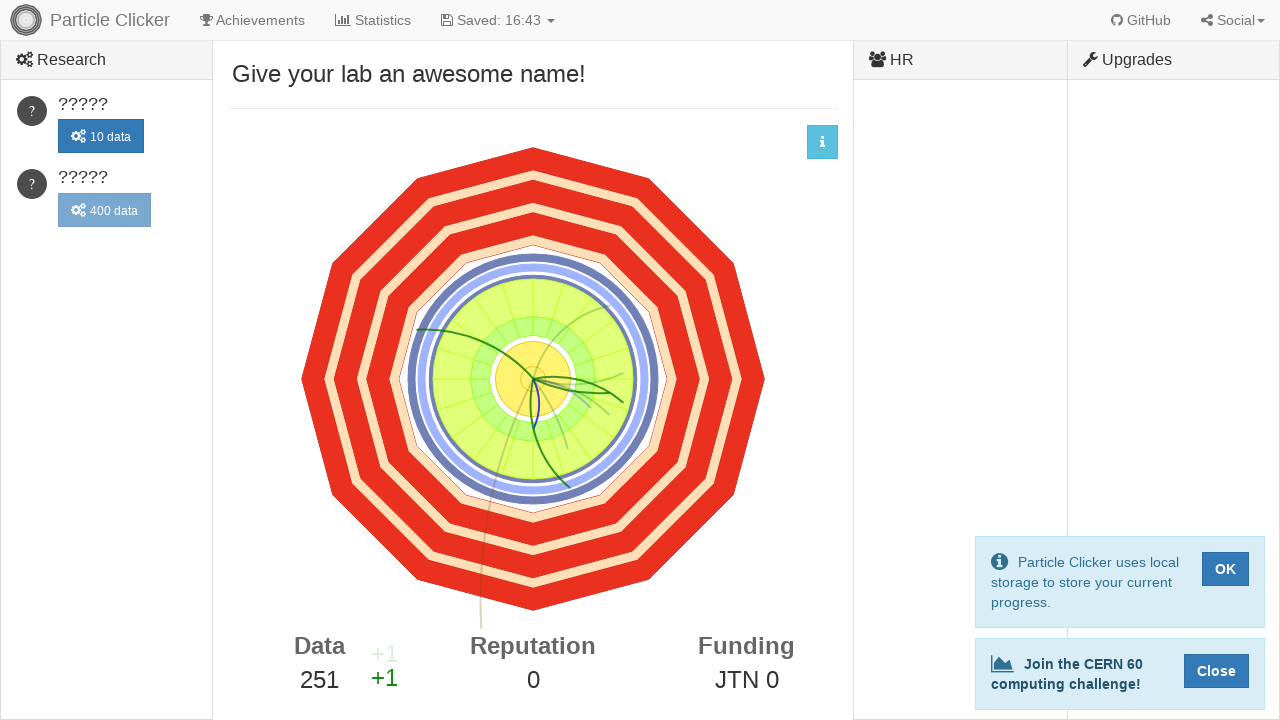

Clicked detector element (click 252 of 500) at (533, 379) on #detector-events
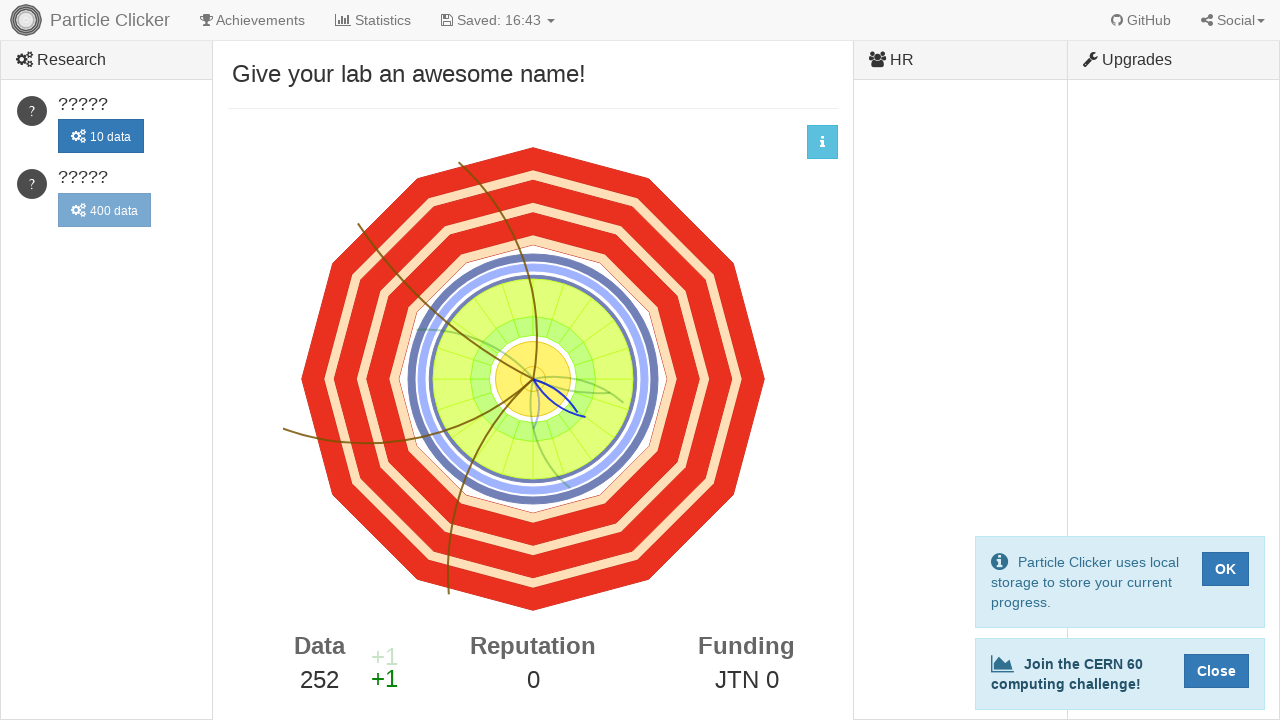

Clicked detector element (click 253 of 500) at (533, 379) on #detector-events
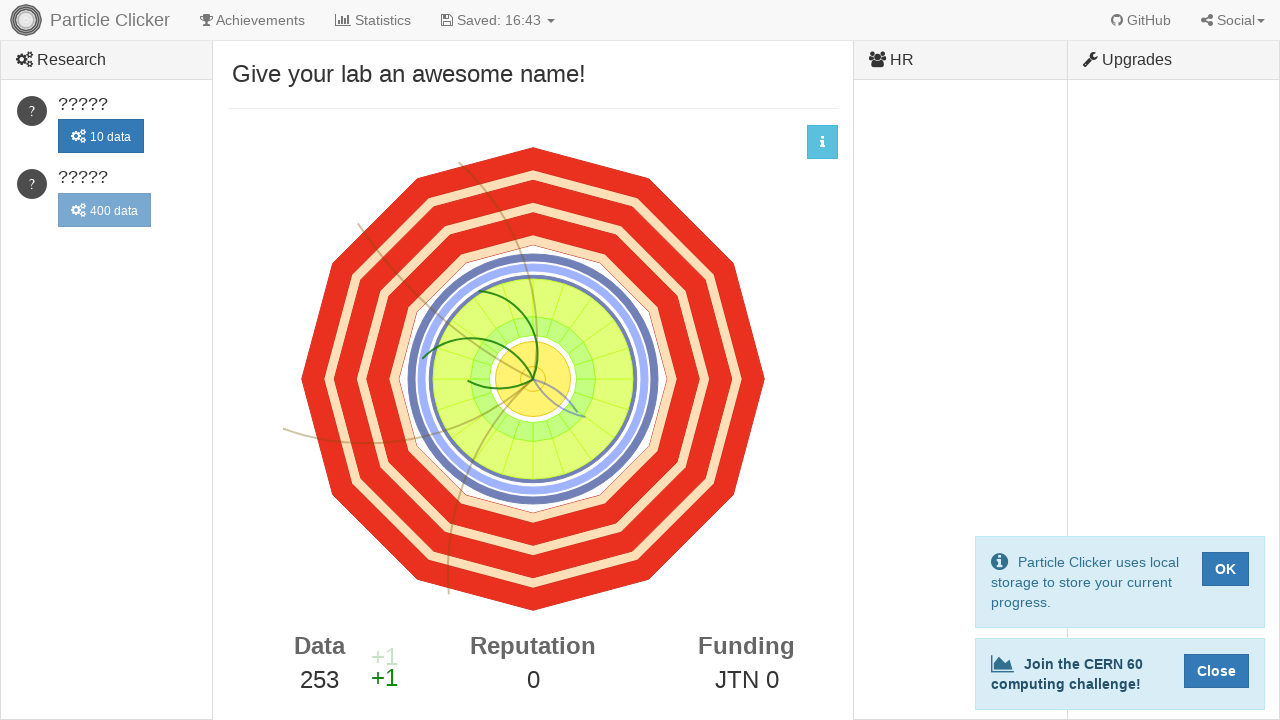

Clicked detector element (click 254 of 500) at (533, 379) on #detector-events
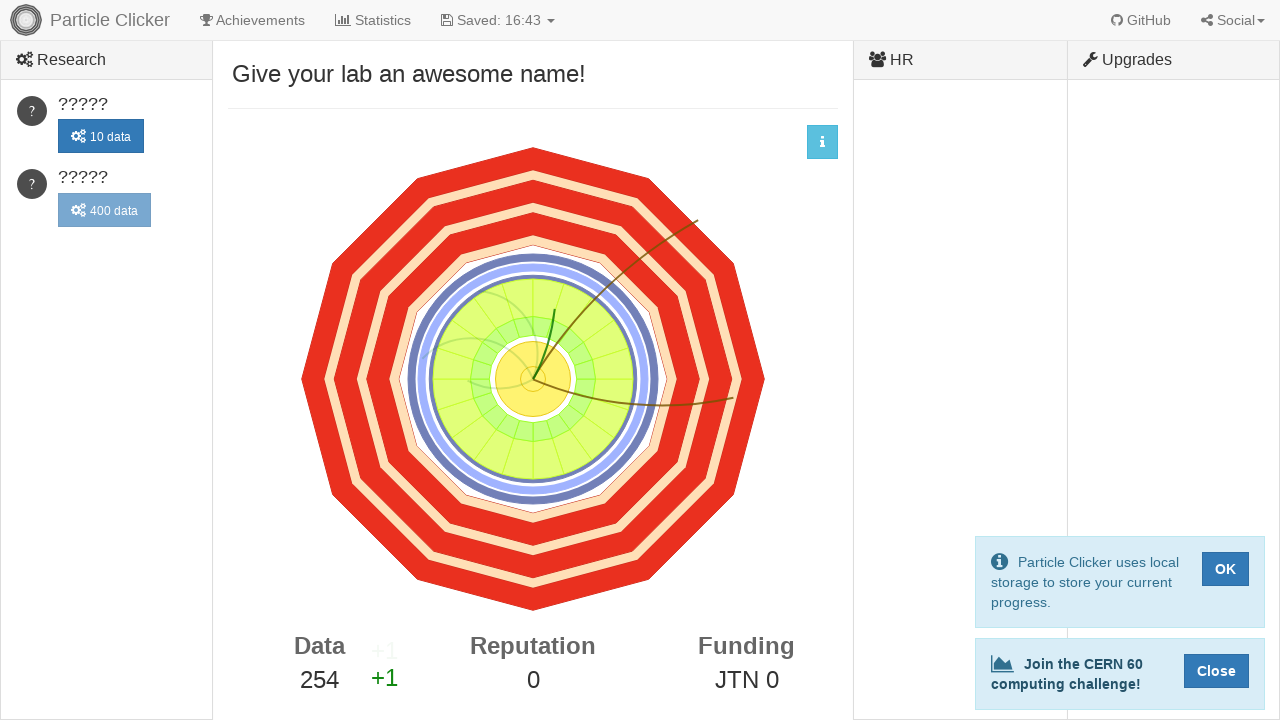

Clicked detector element (click 255 of 500) at (533, 379) on #detector-events
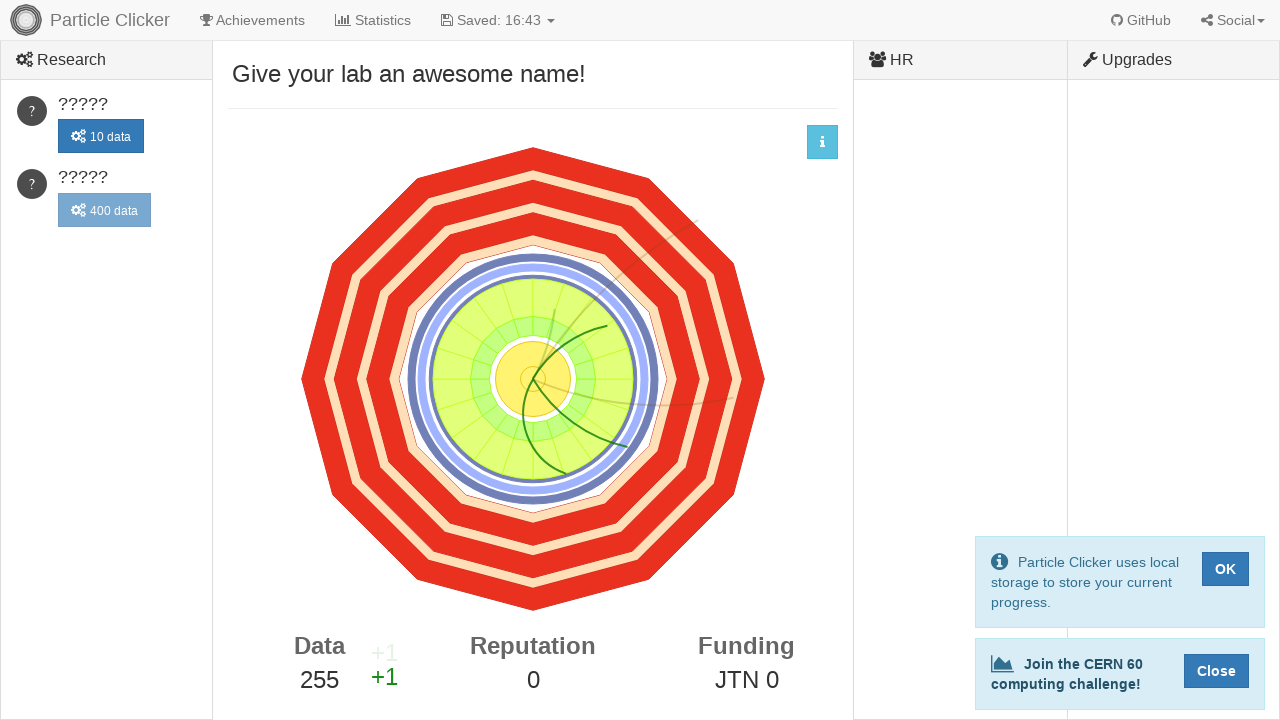

Clicked detector element (click 256 of 500) at (533, 379) on #detector-events
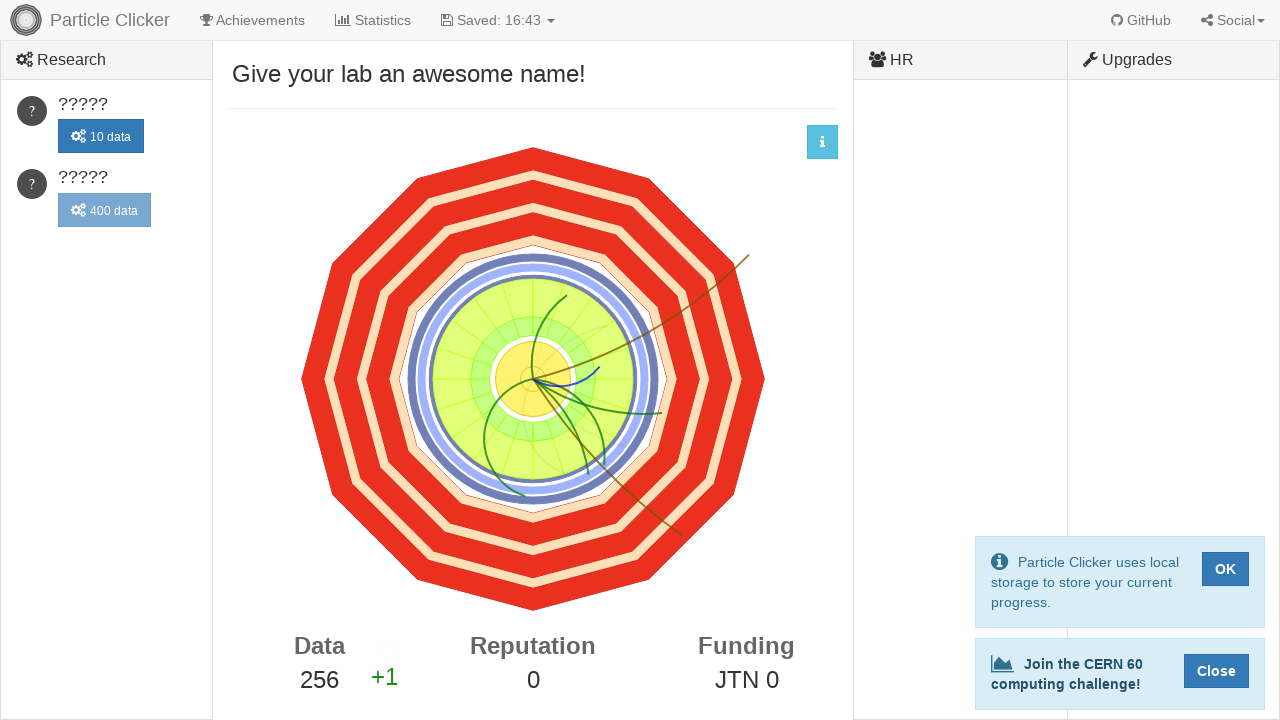

Clicked detector element (click 257 of 500) at (533, 379) on #detector-events
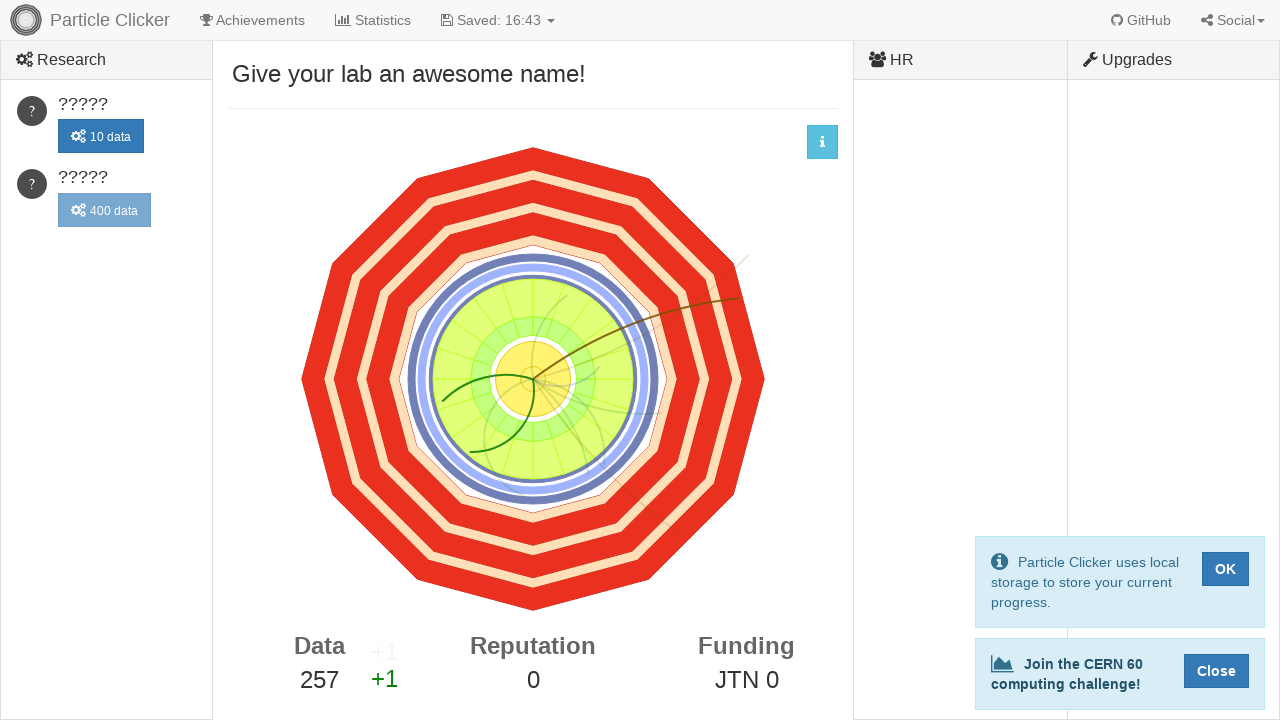

Clicked detector element (click 258 of 500) at (533, 379) on #detector-events
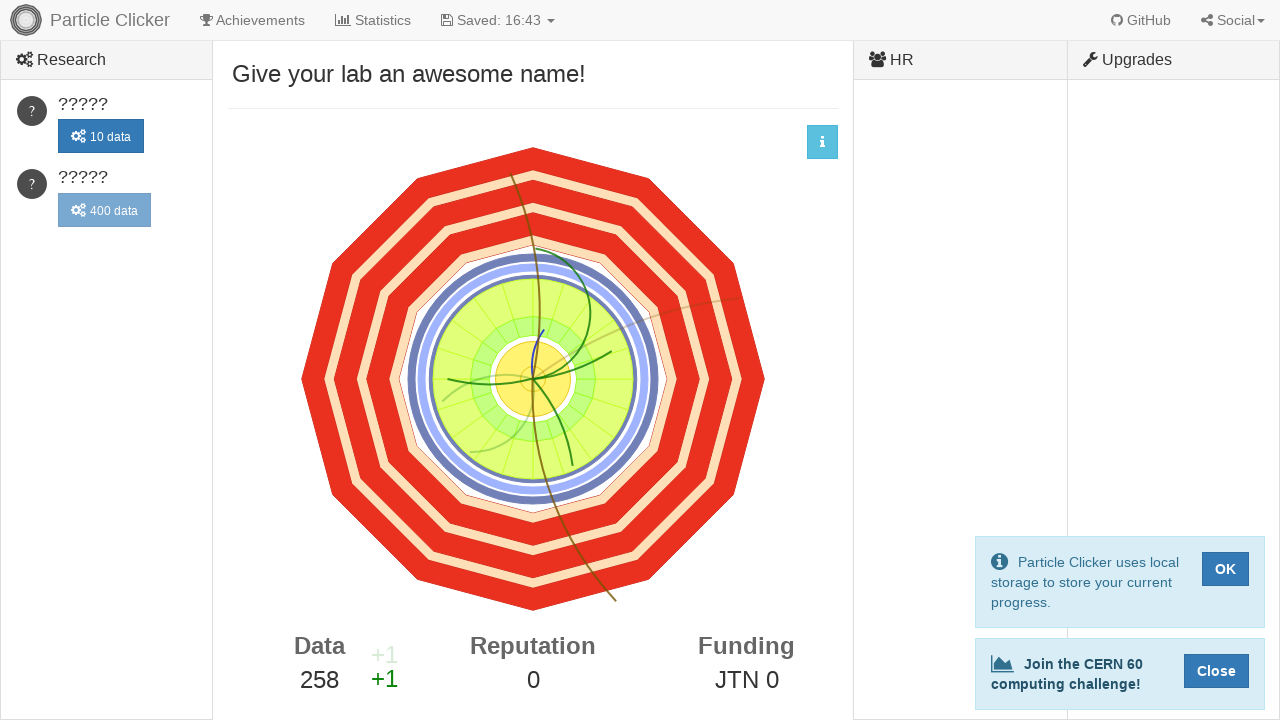

Clicked detector element (click 259 of 500) at (533, 379) on #detector-events
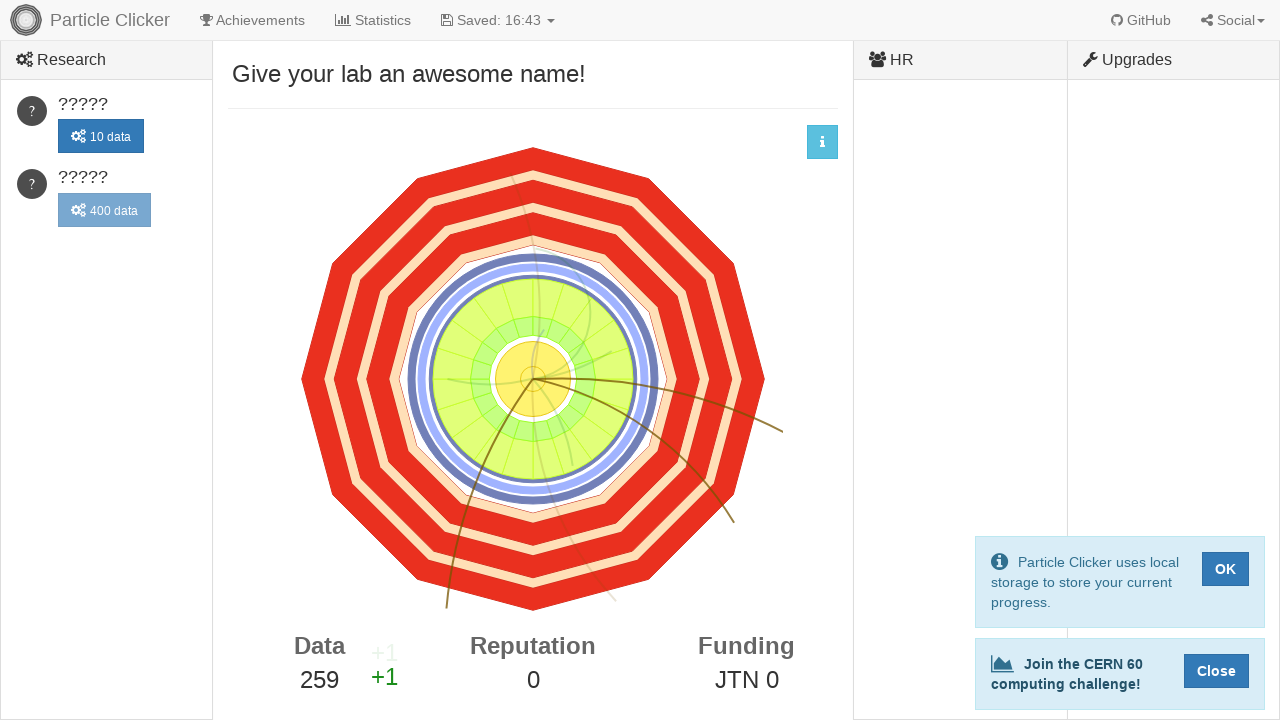

Clicked detector element (click 260 of 500) at (533, 379) on #detector-events
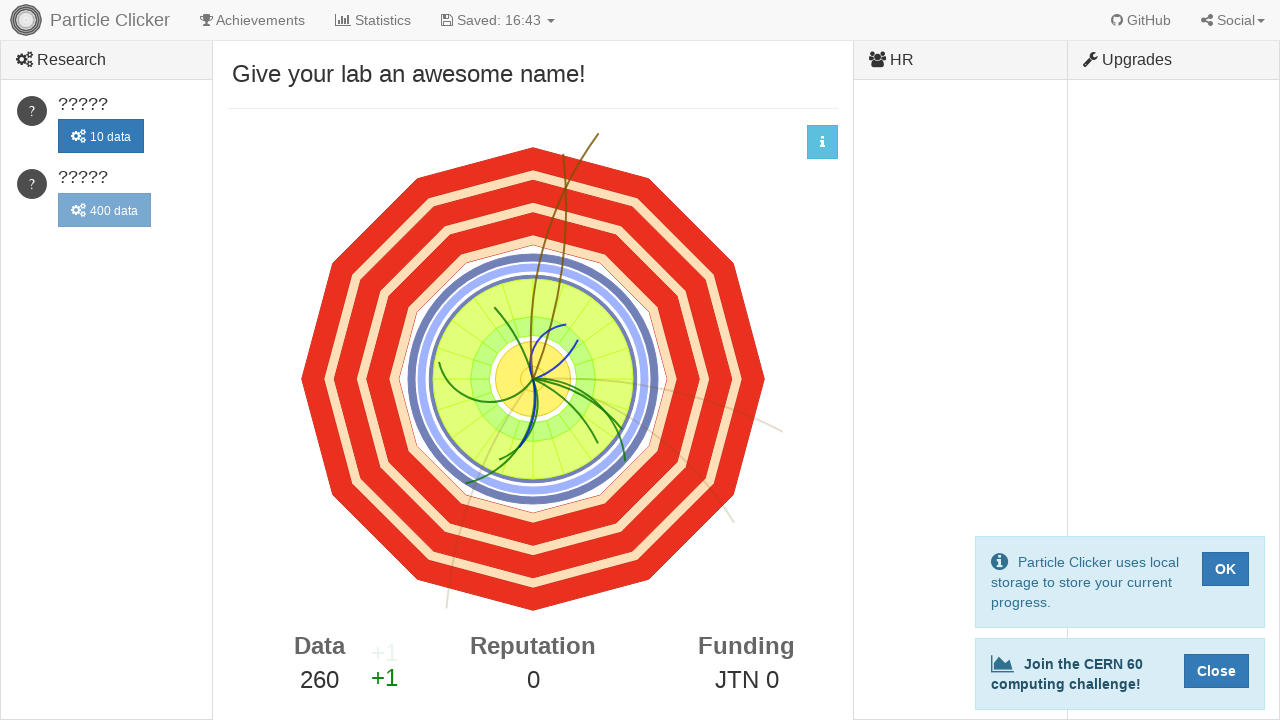

Clicked detector element (click 261 of 500) at (533, 379) on #detector-events
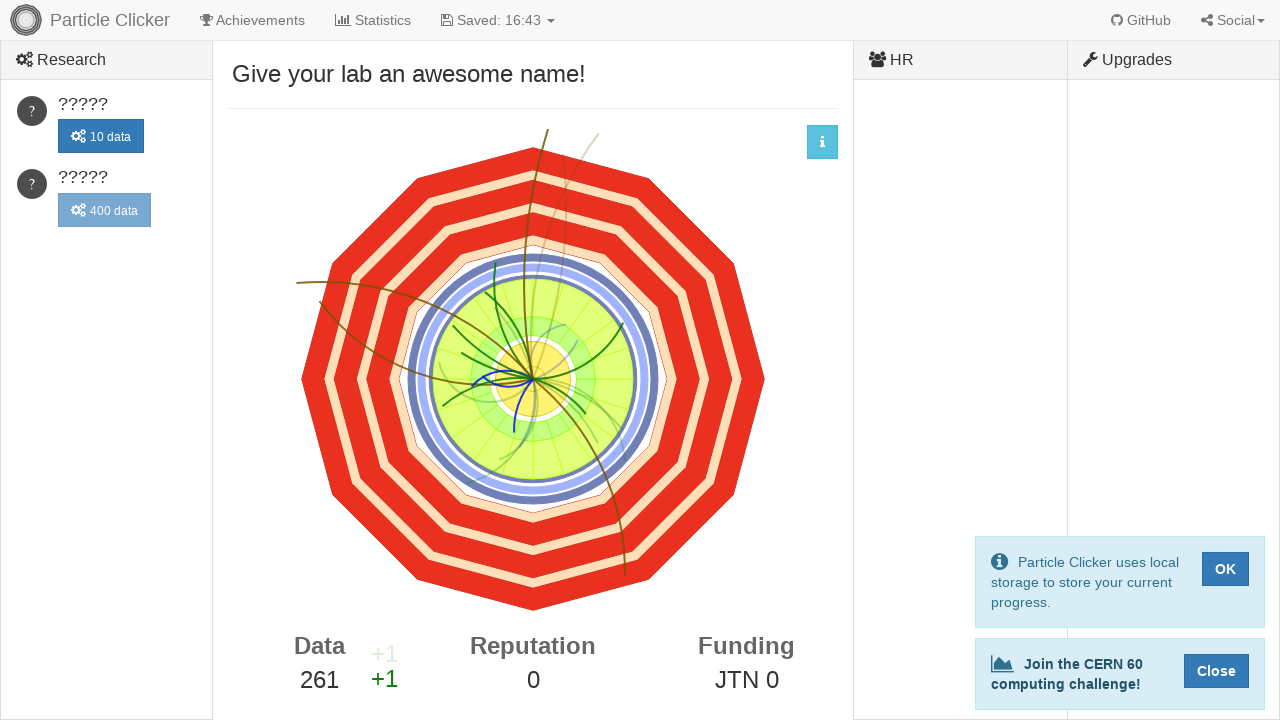

Clicked detector element (click 262 of 500) at (533, 379) on #detector-events
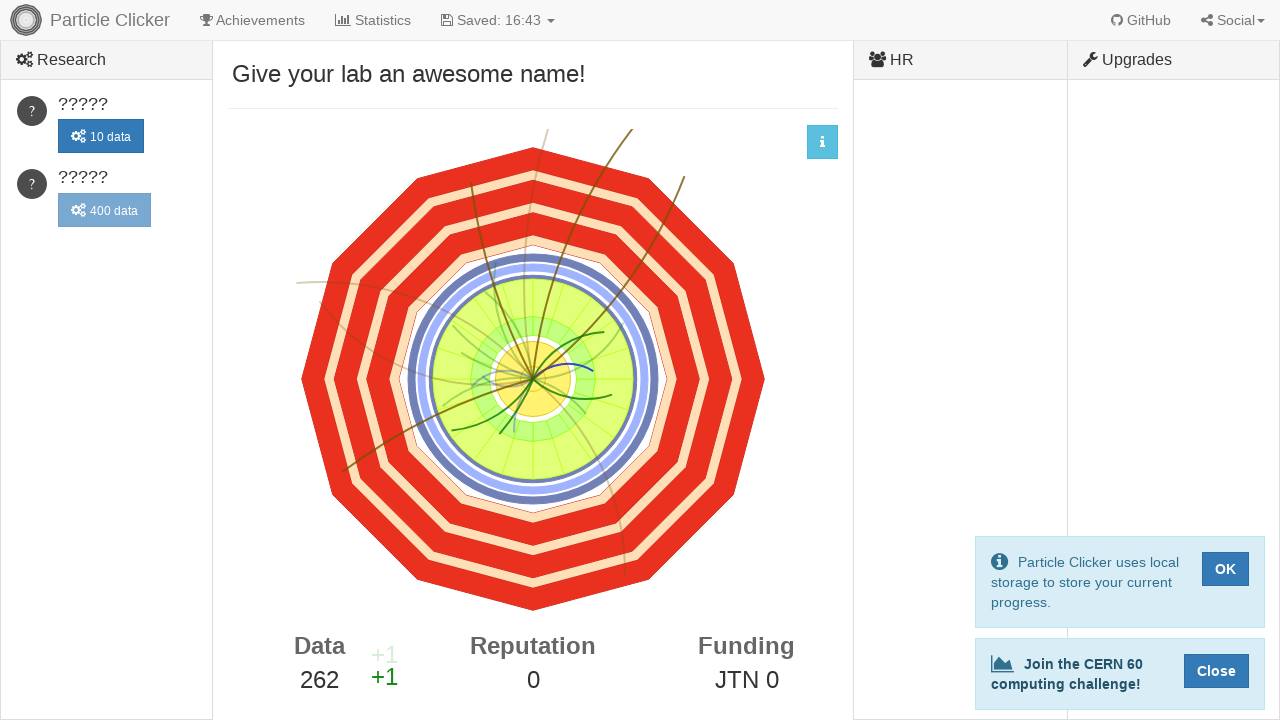

Clicked detector element (click 263 of 500) at (533, 379) on #detector-events
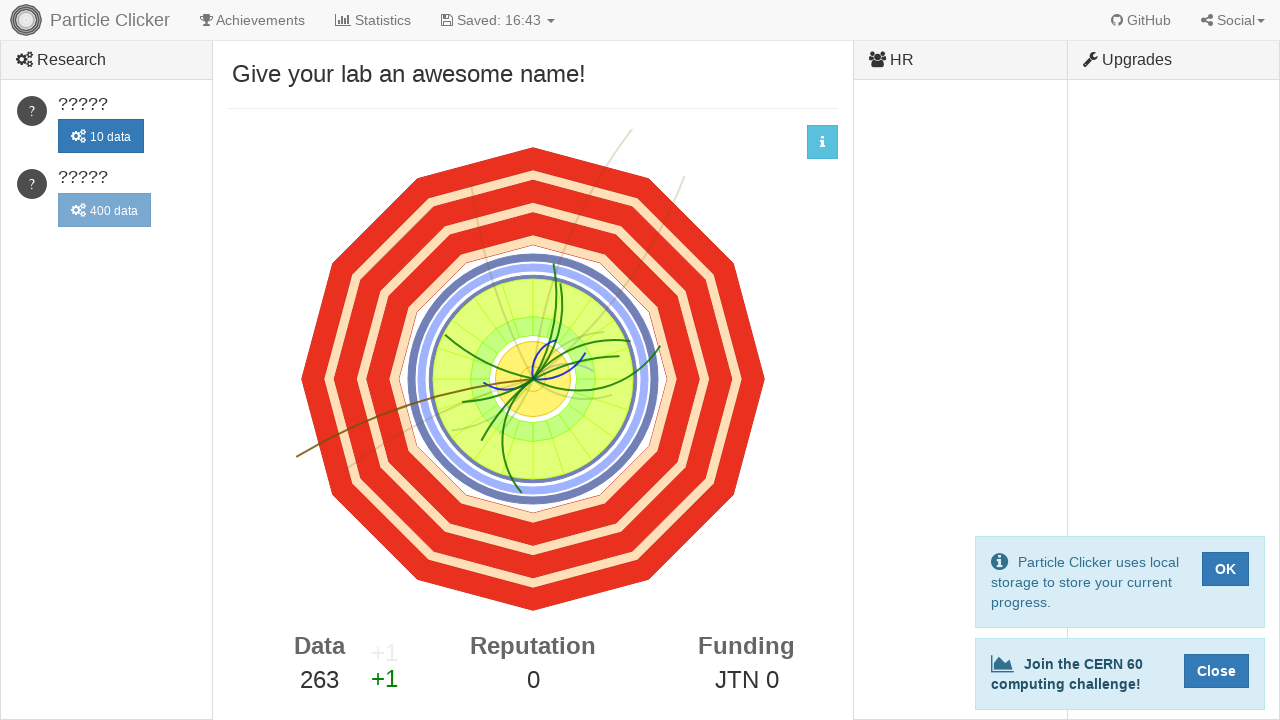

Clicked detector element (click 264 of 500) at (533, 379) on #detector-events
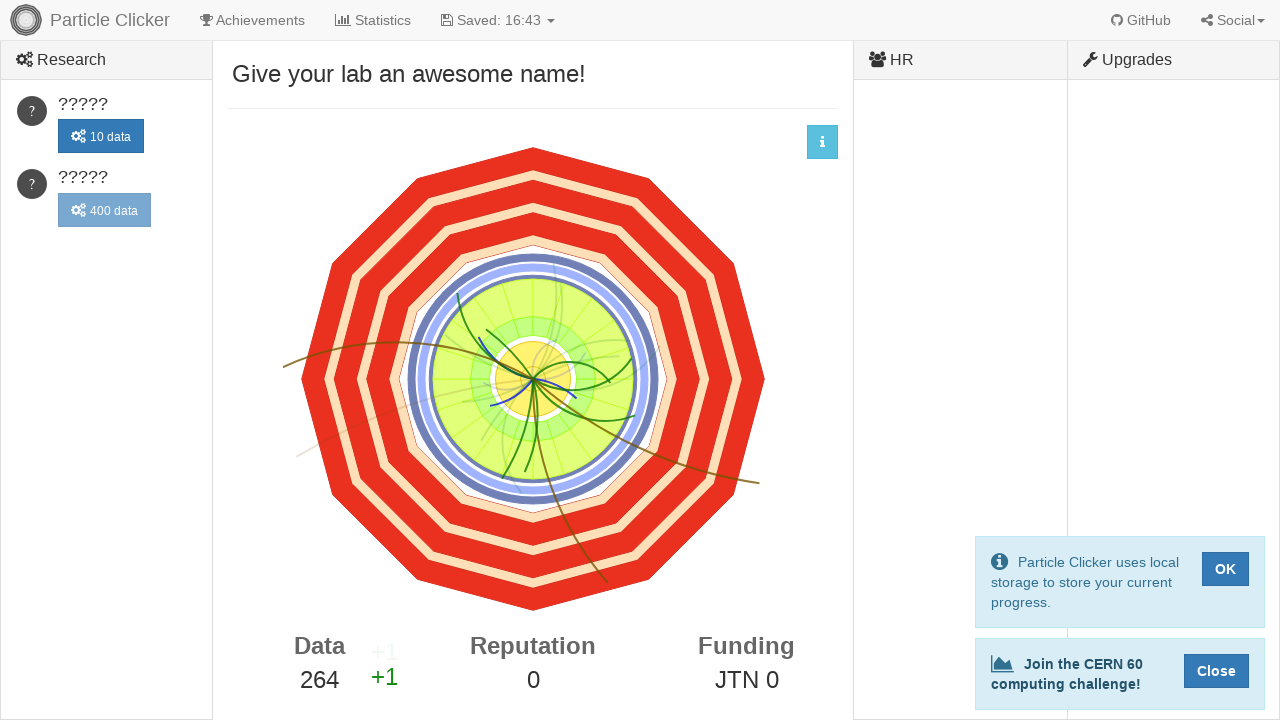

Clicked detector element (click 265 of 500) at (533, 379) on #detector-events
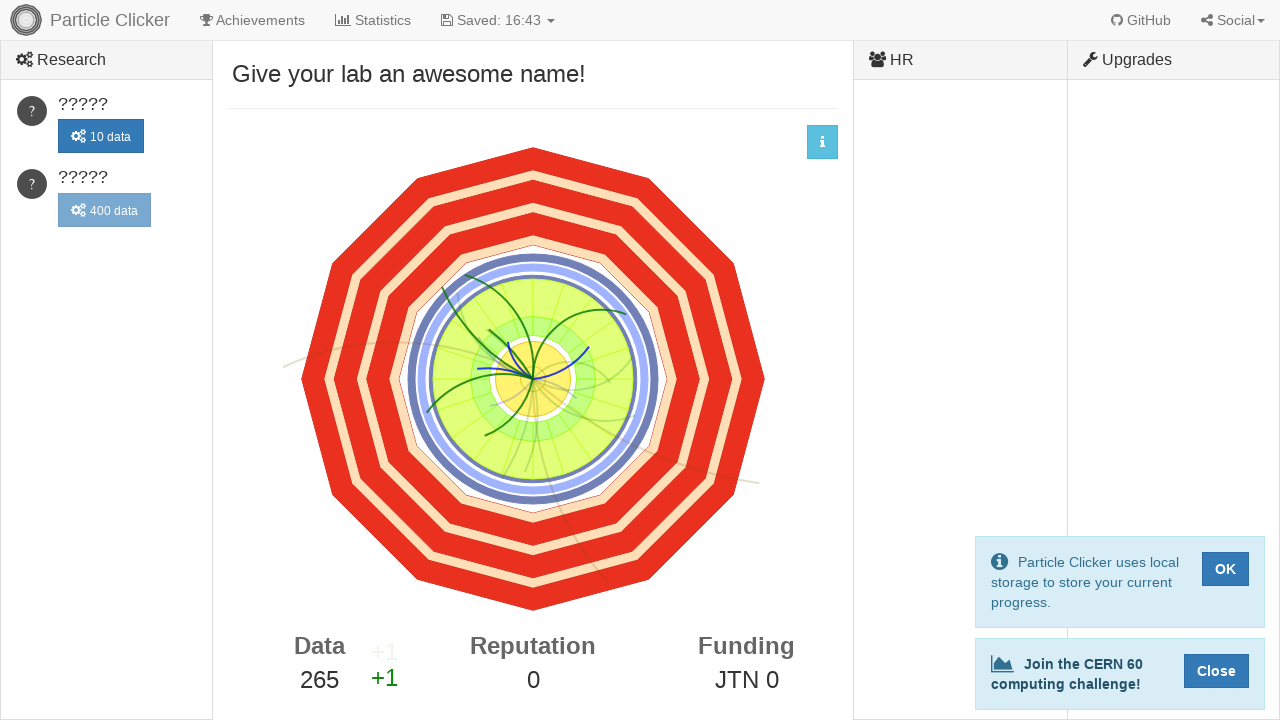

Clicked detector element (click 266 of 500) at (533, 379) on #detector-events
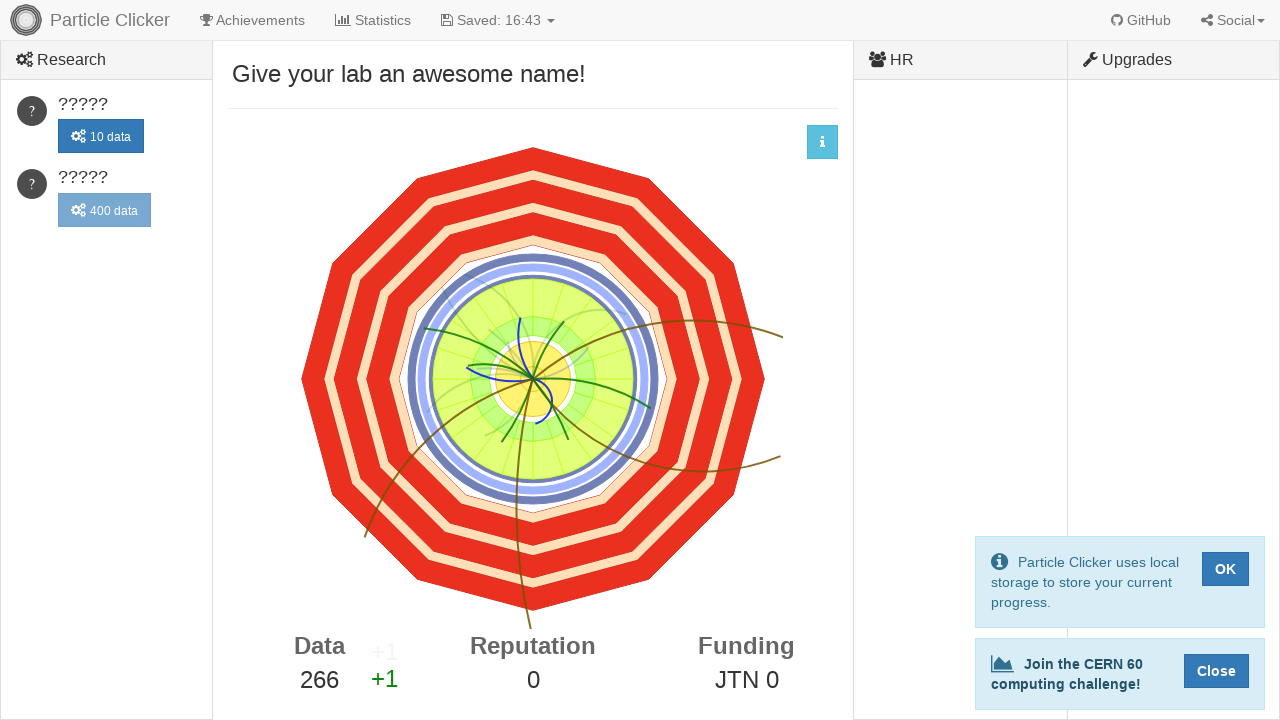

Clicked detector element (click 267 of 500) at (533, 379) on #detector-events
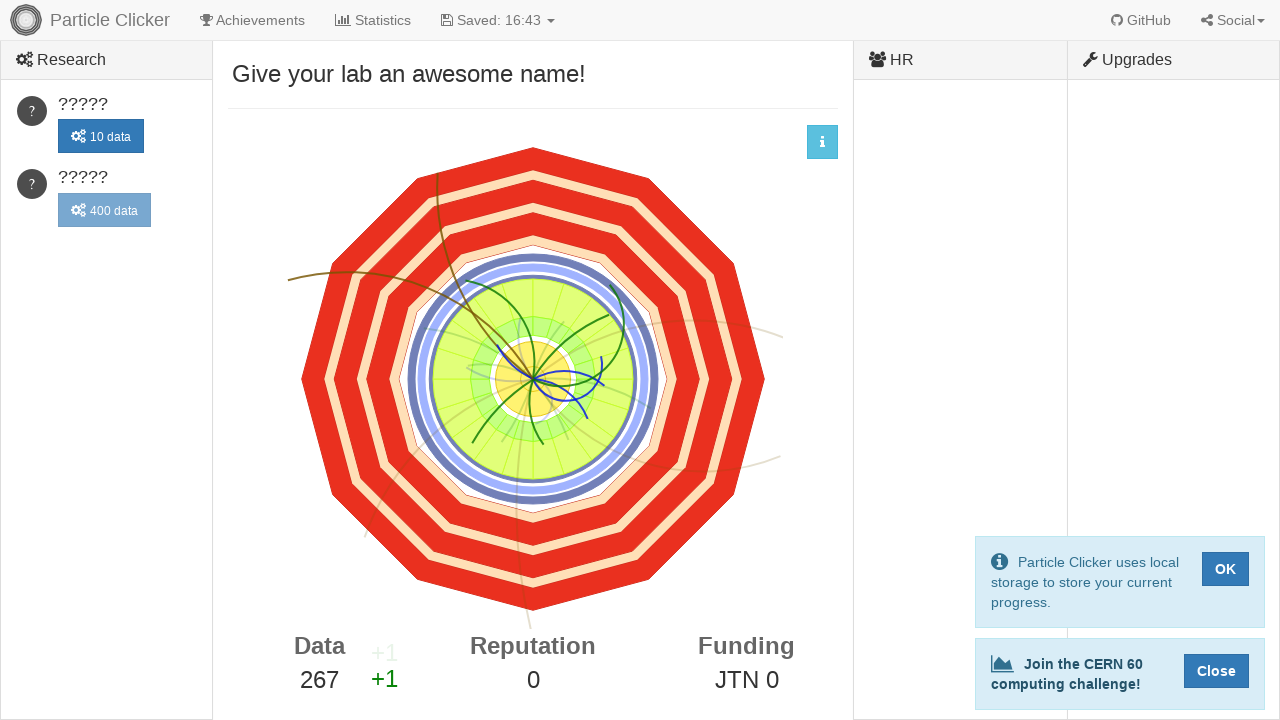

Clicked detector element (click 268 of 500) at (533, 379) on #detector-events
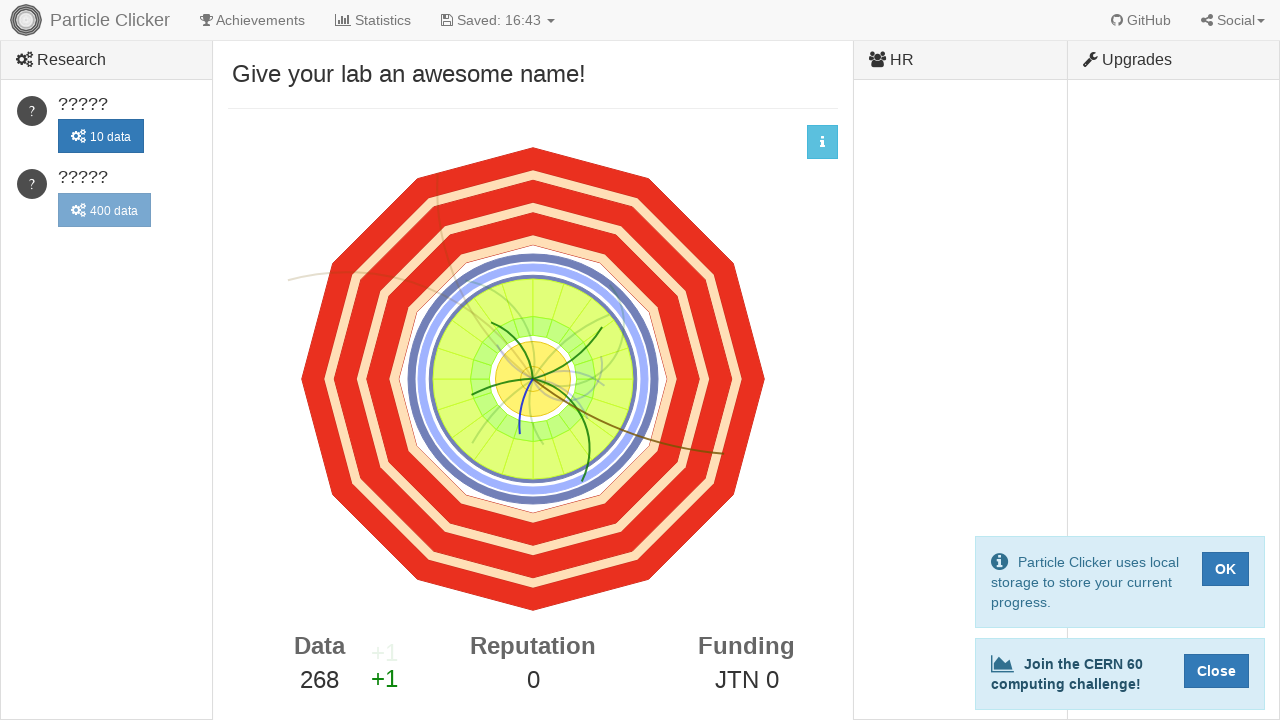

Clicked detector element (click 269 of 500) at (533, 379) on #detector-events
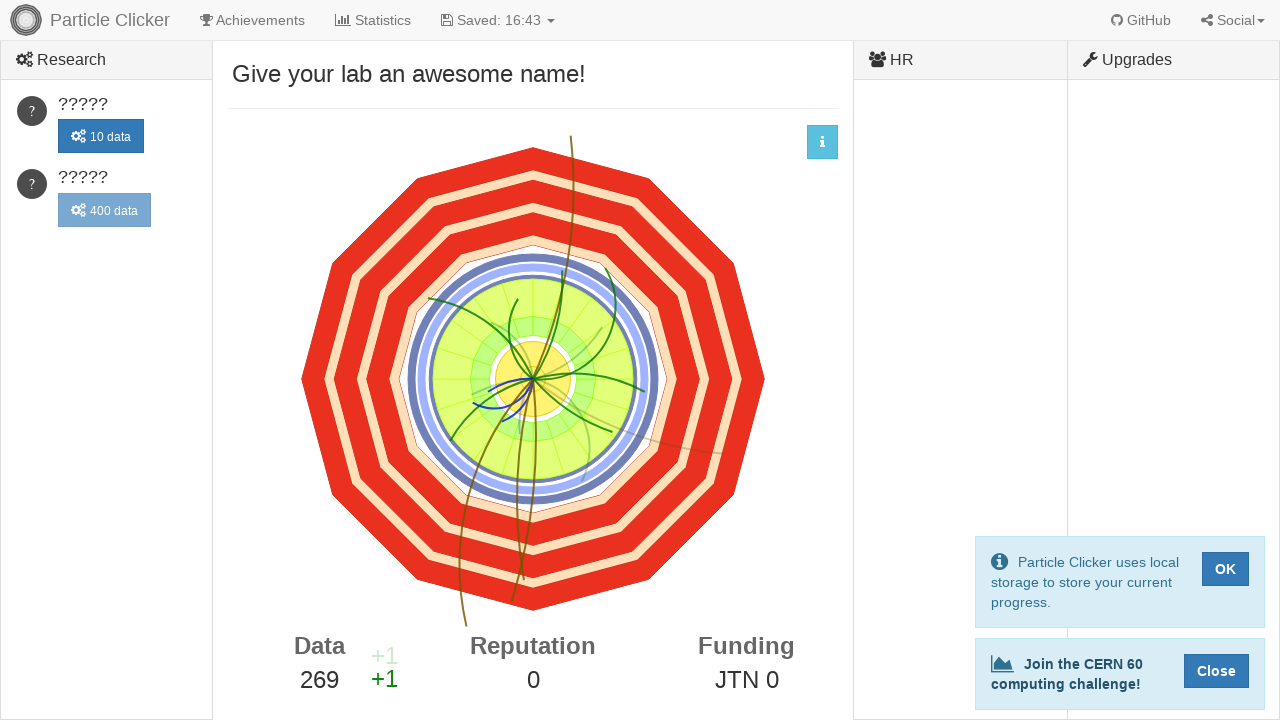

Clicked detector element (click 270 of 500) at (533, 379) on #detector-events
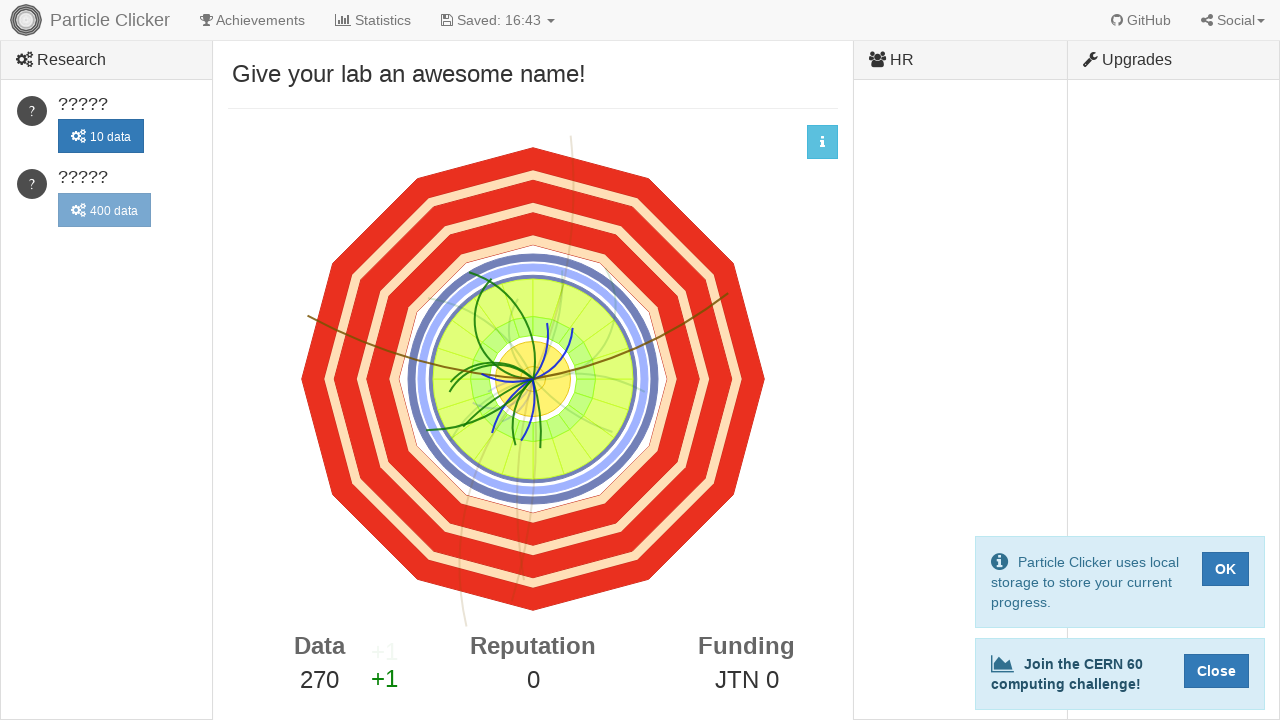

Clicked detector element (click 271 of 500) at (533, 379) on #detector-events
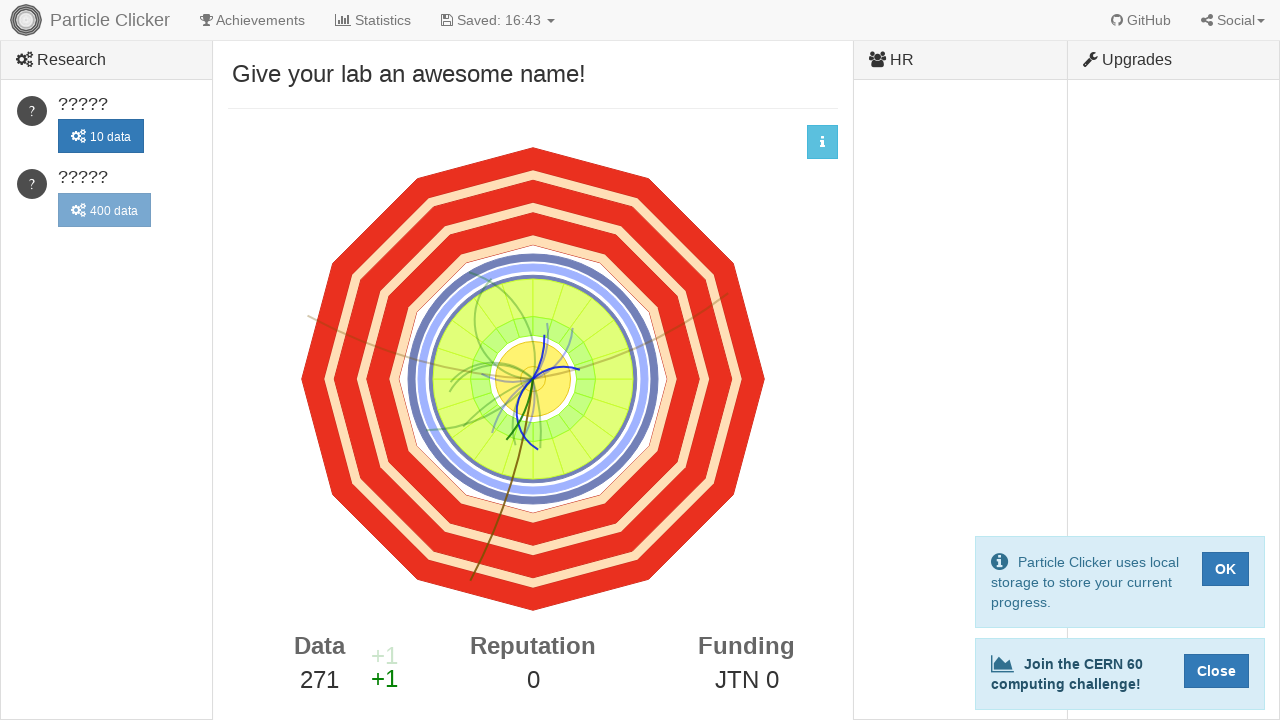

Clicked detector element (click 272 of 500) at (533, 379) on #detector-events
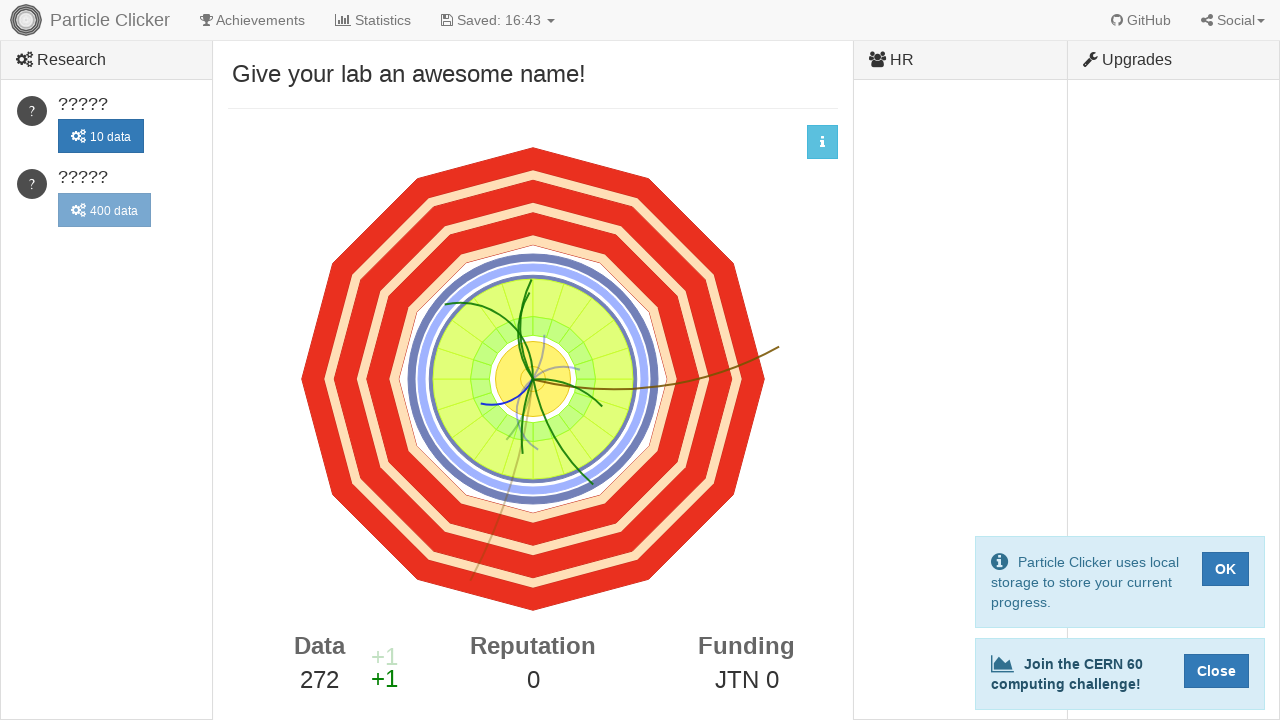

Clicked detector element (click 273 of 500) at (533, 379) on #detector-events
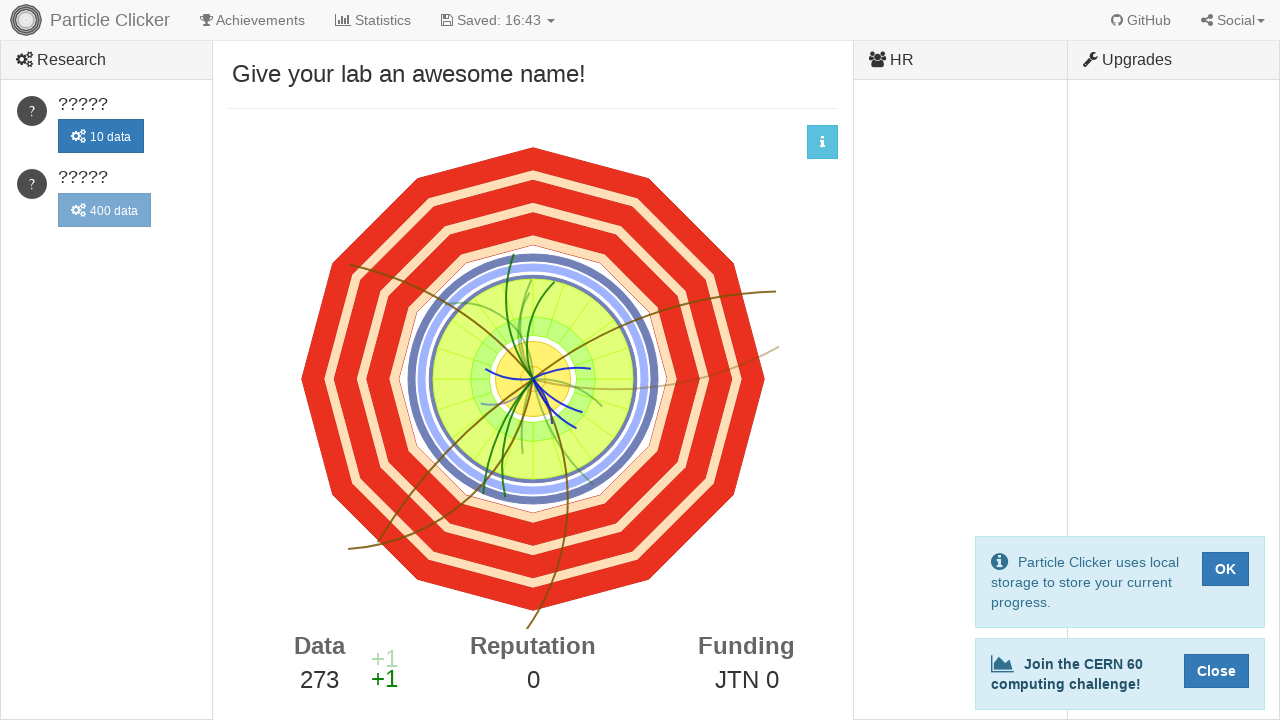

Clicked detector element (click 274 of 500) at (533, 379) on #detector-events
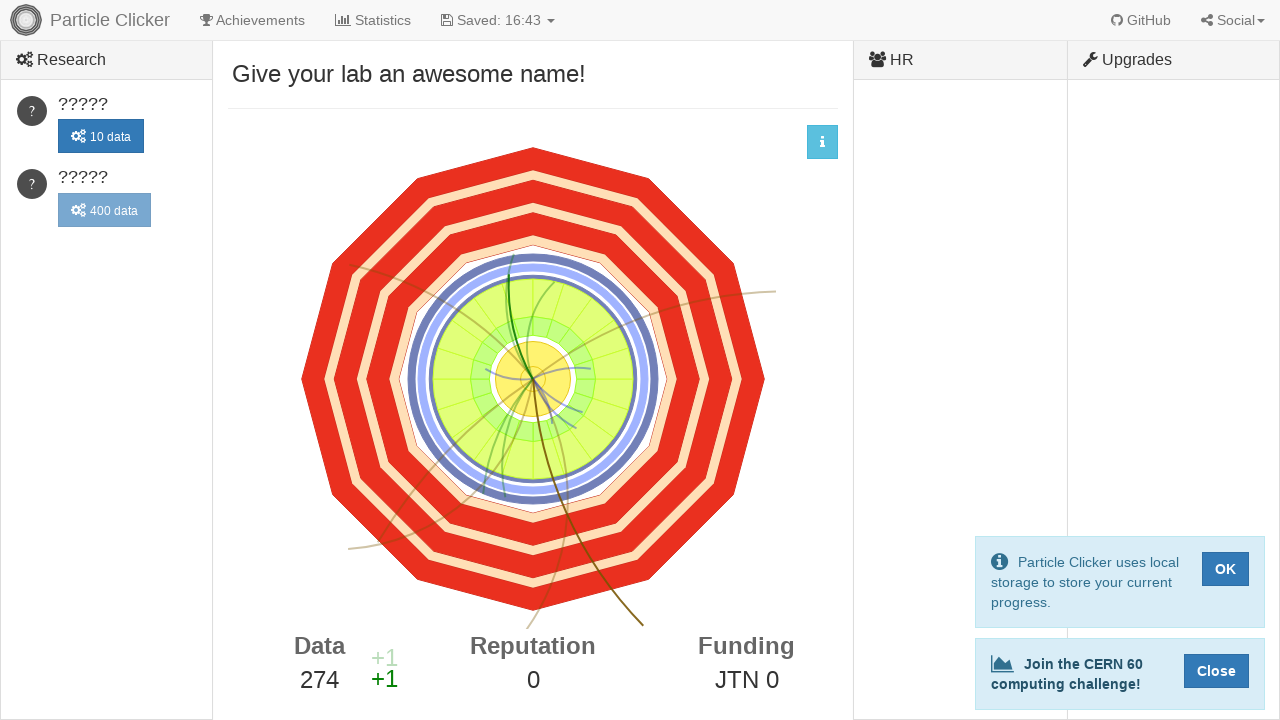

Clicked detector element (click 275 of 500) at (533, 379) on #detector-events
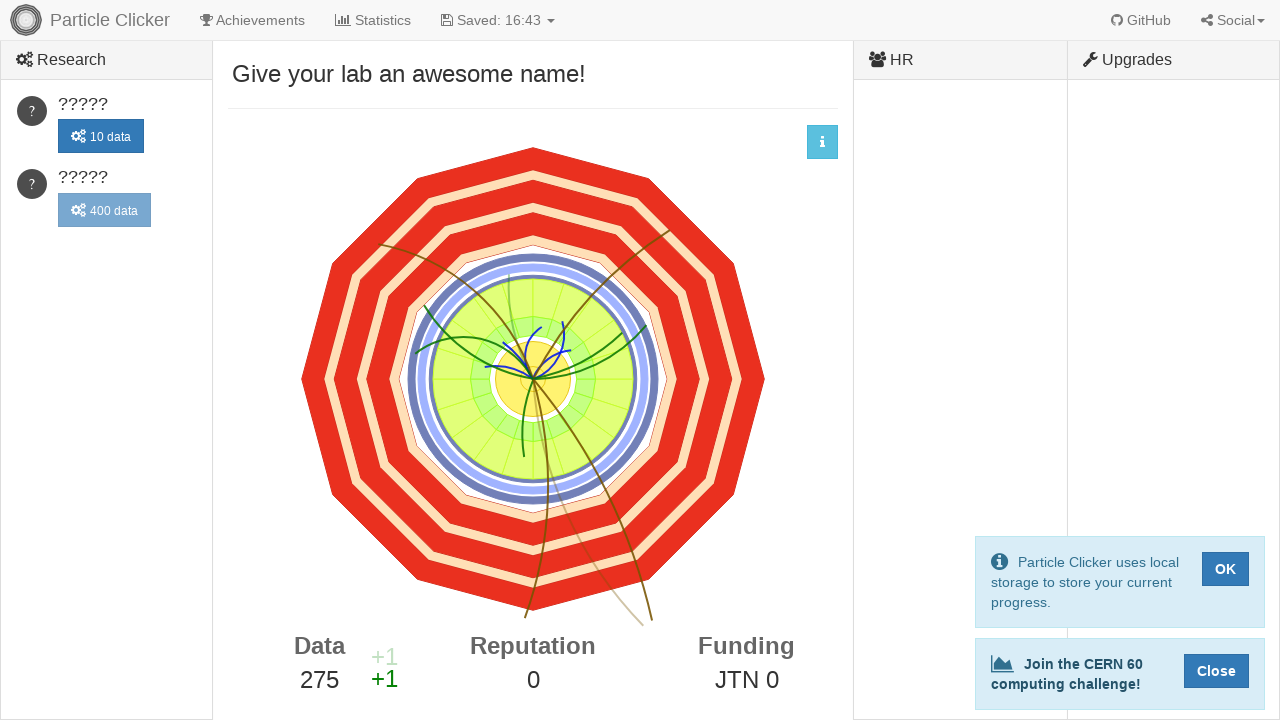

Clicked detector element (click 276 of 500) at (533, 379) on #detector-events
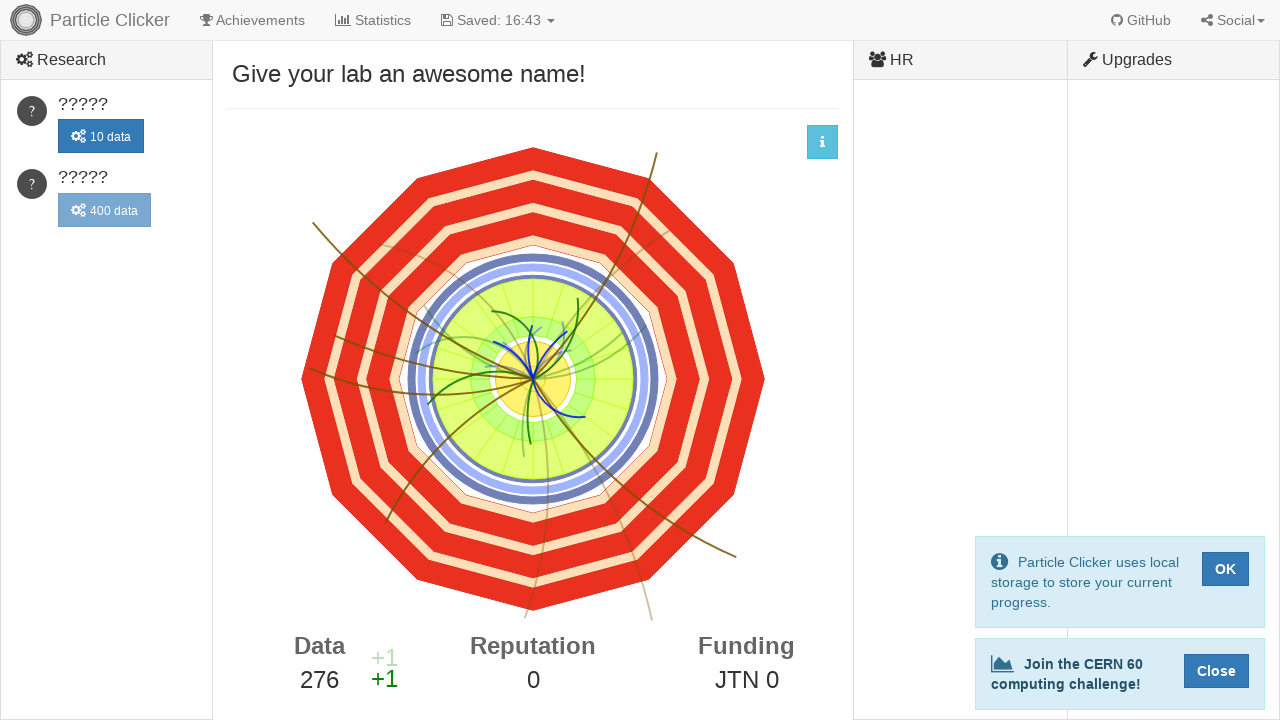

Clicked detector element (click 277 of 500) at (533, 379) on #detector-events
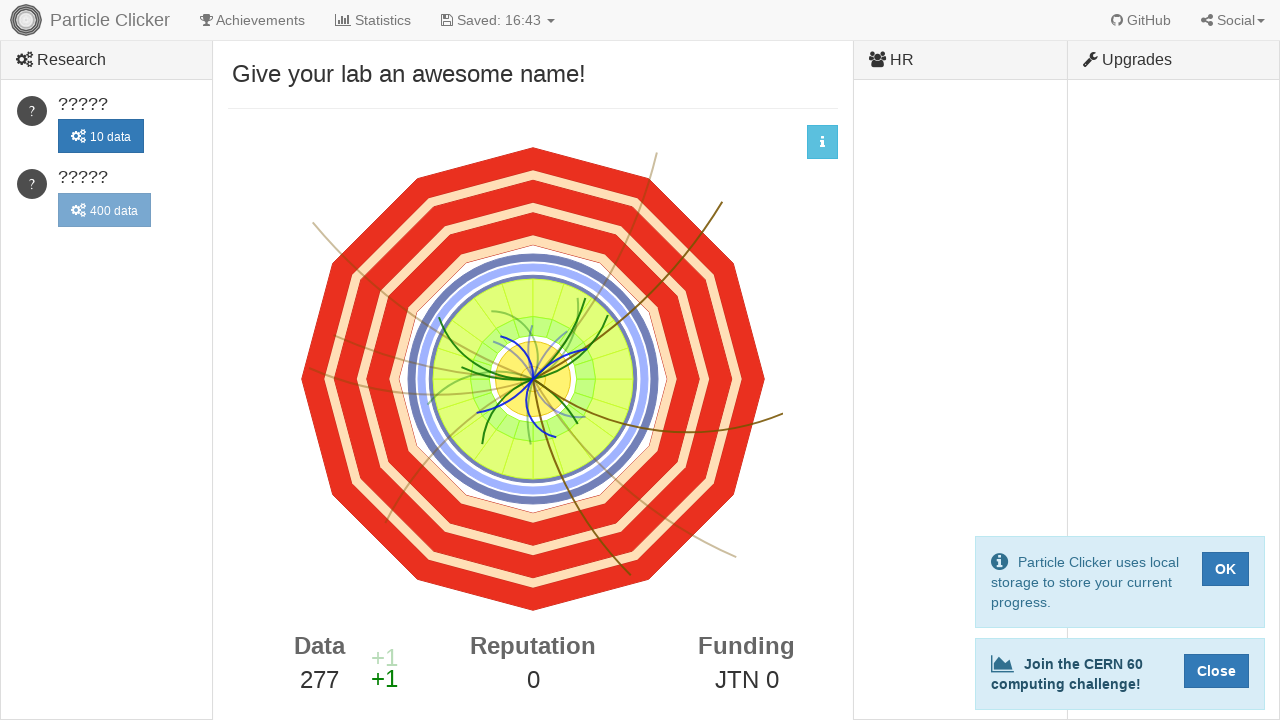

Clicked detector element (click 278 of 500) at (533, 379) on #detector-events
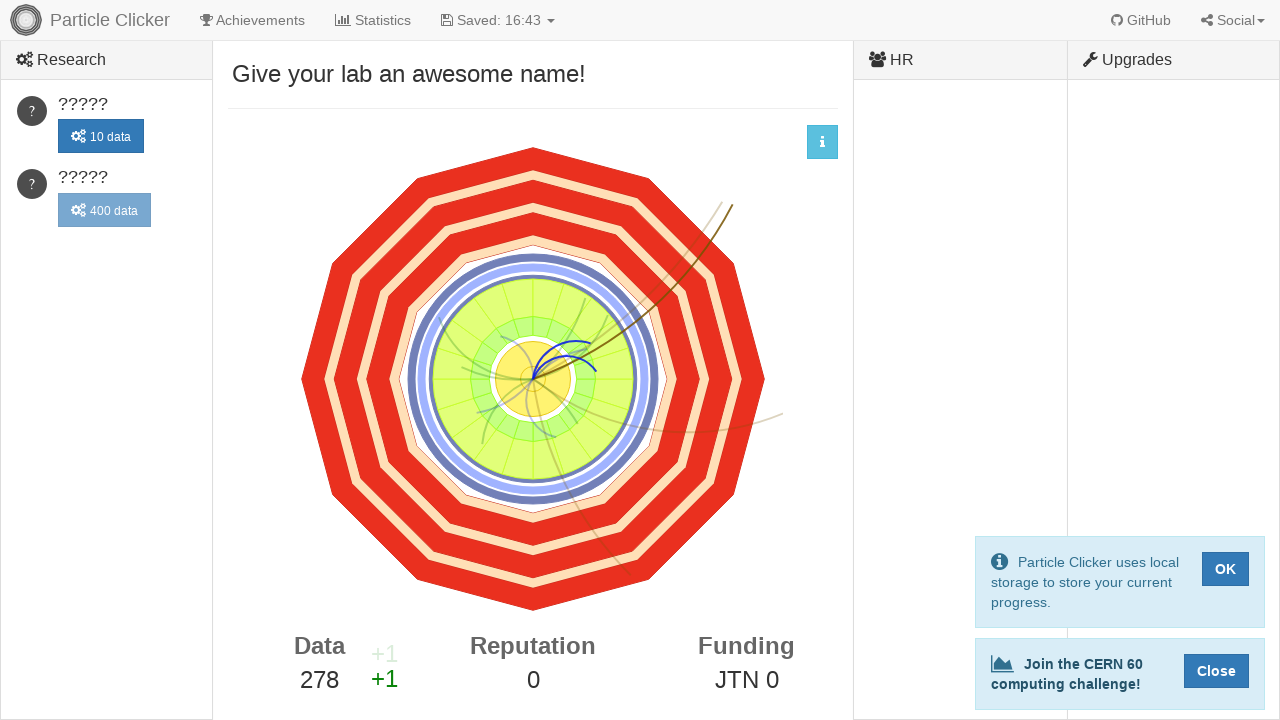

Clicked detector element (click 279 of 500) at (533, 379) on #detector-events
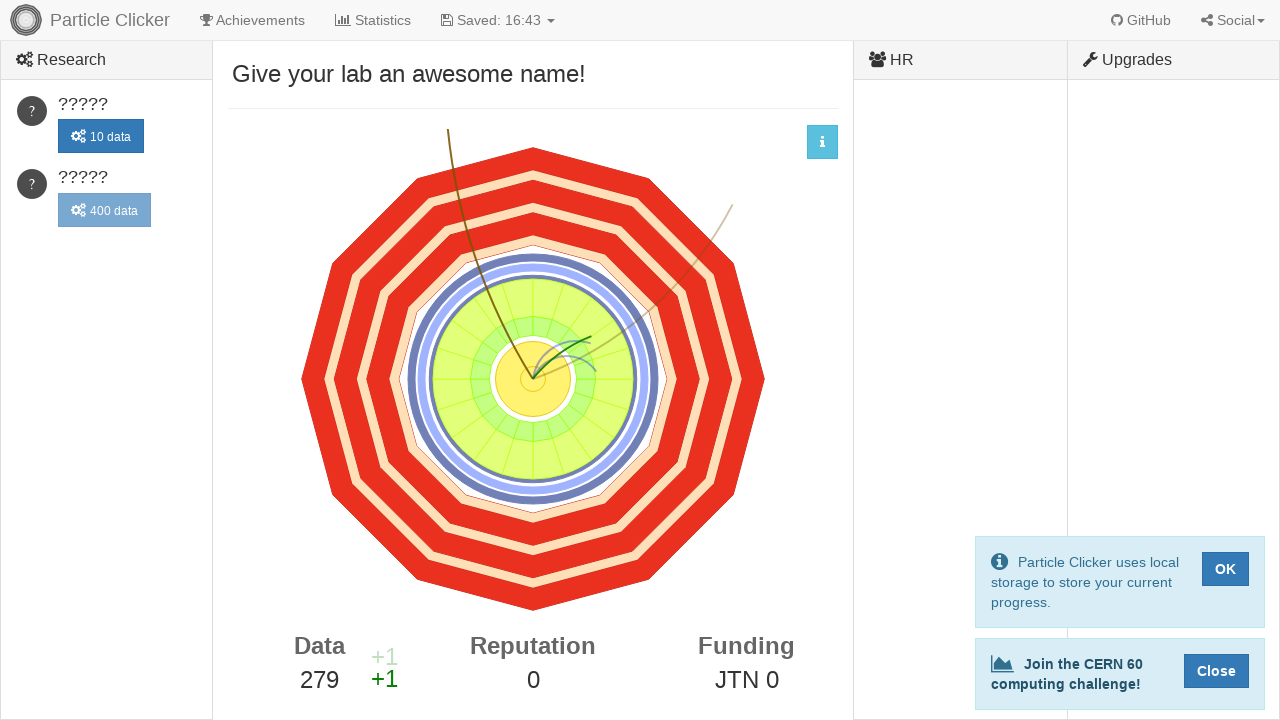

Clicked detector element (click 280 of 500) at (533, 379) on #detector-events
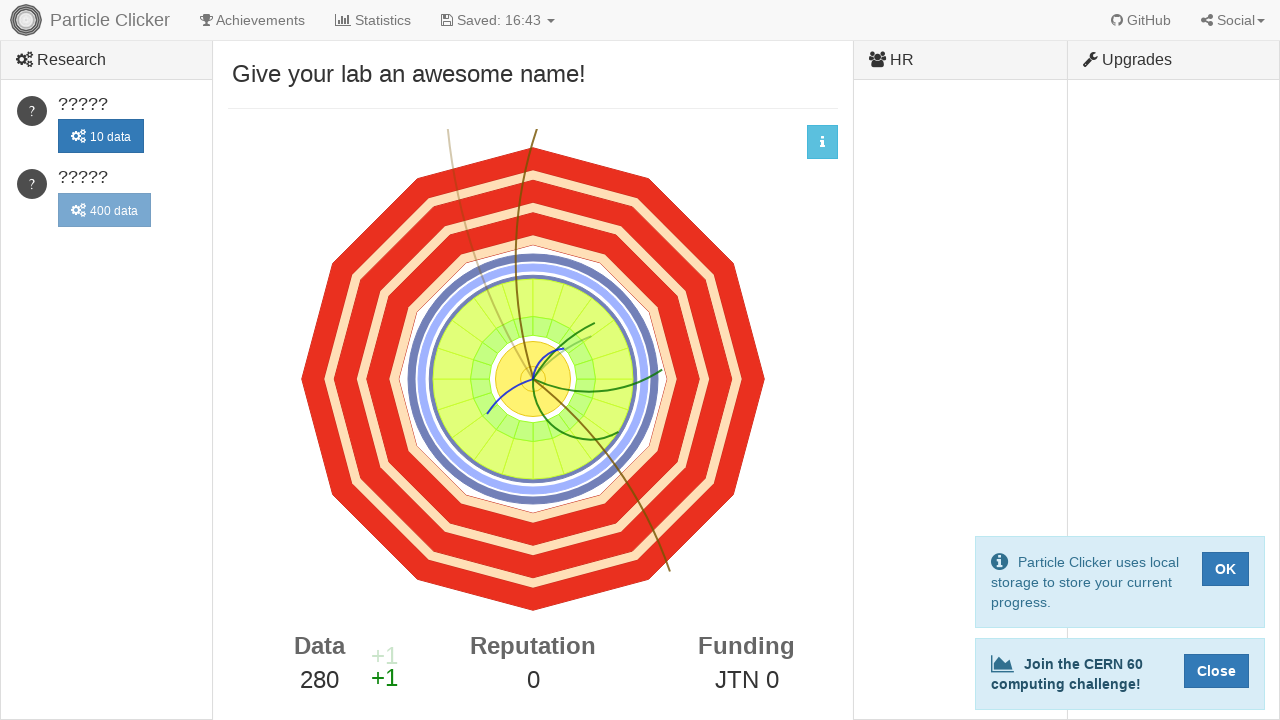

Clicked detector element (click 281 of 500) at (533, 379) on #detector-events
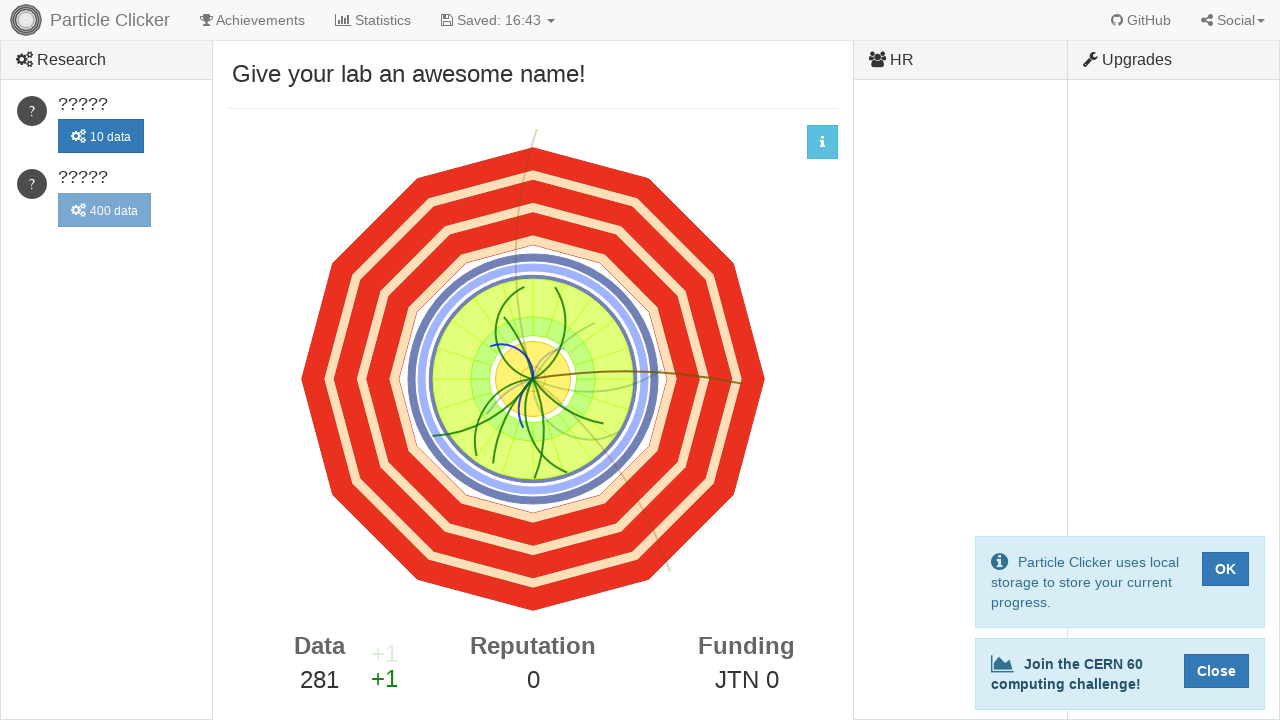

Clicked detector element (click 282 of 500) at (533, 379) on #detector-events
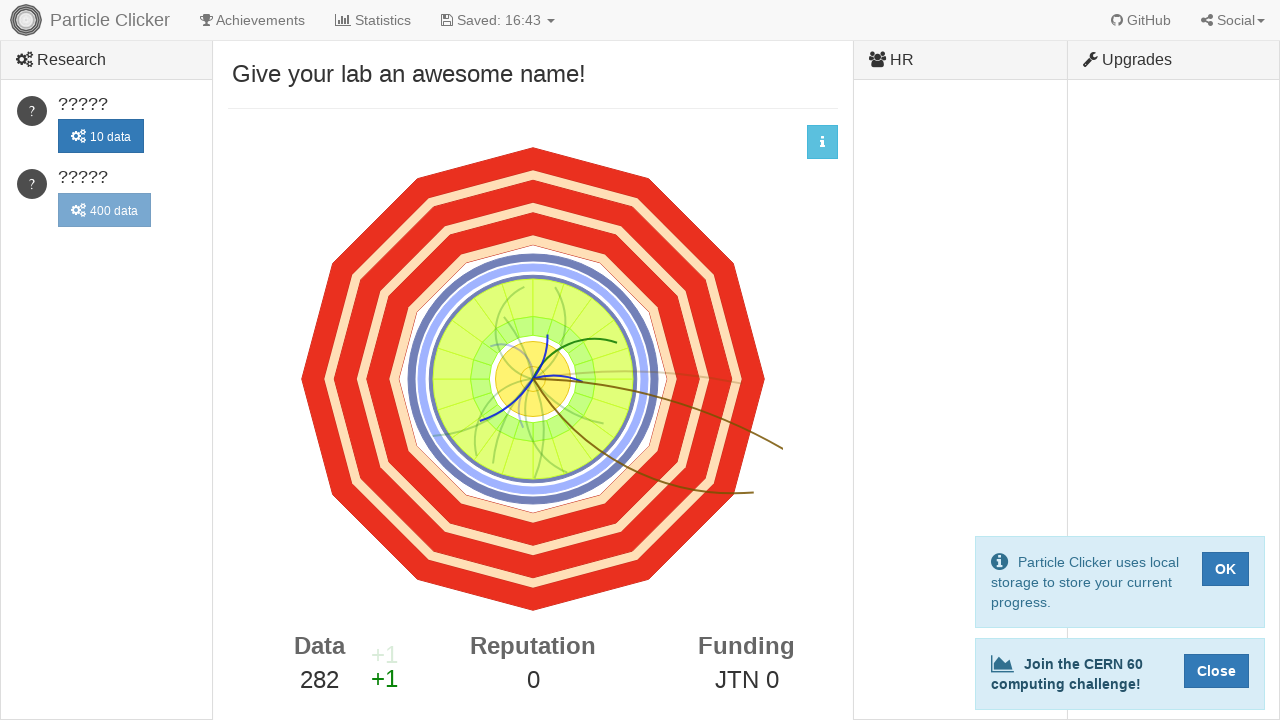

Clicked detector element (click 283 of 500) at (533, 379) on #detector-events
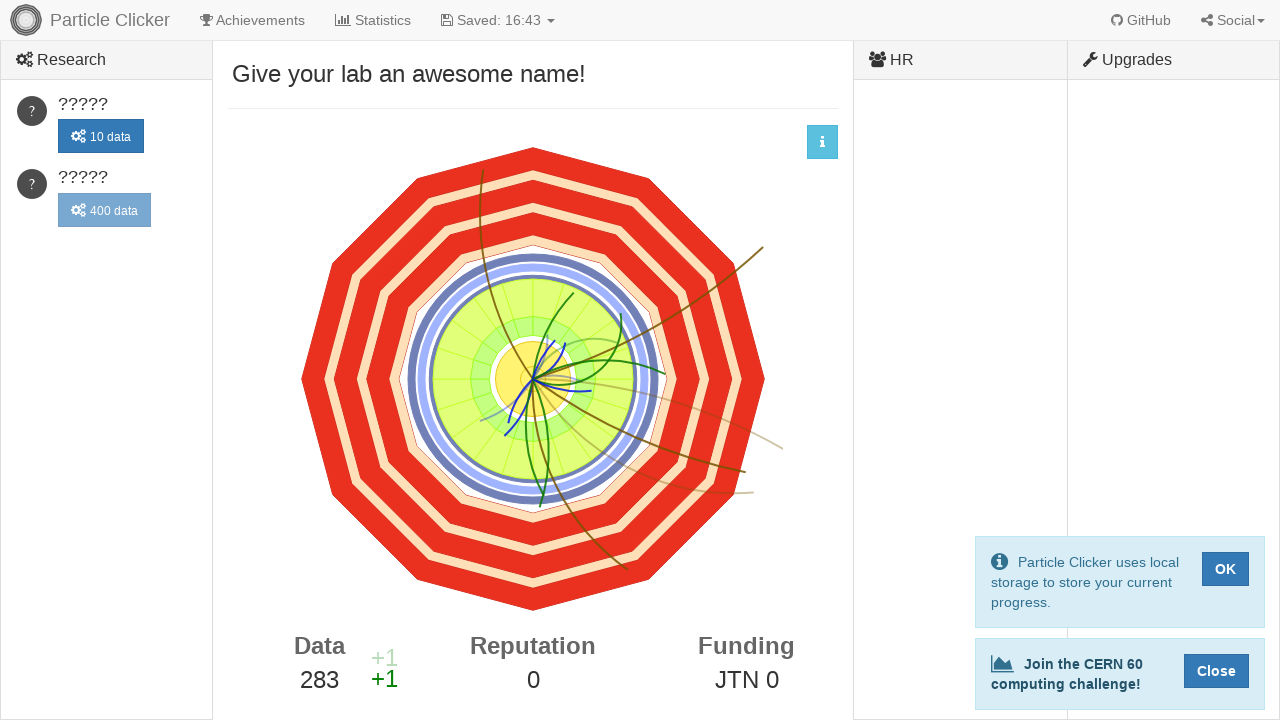

Clicked detector element (click 284 of 500) at (533, 379) on #detector-events
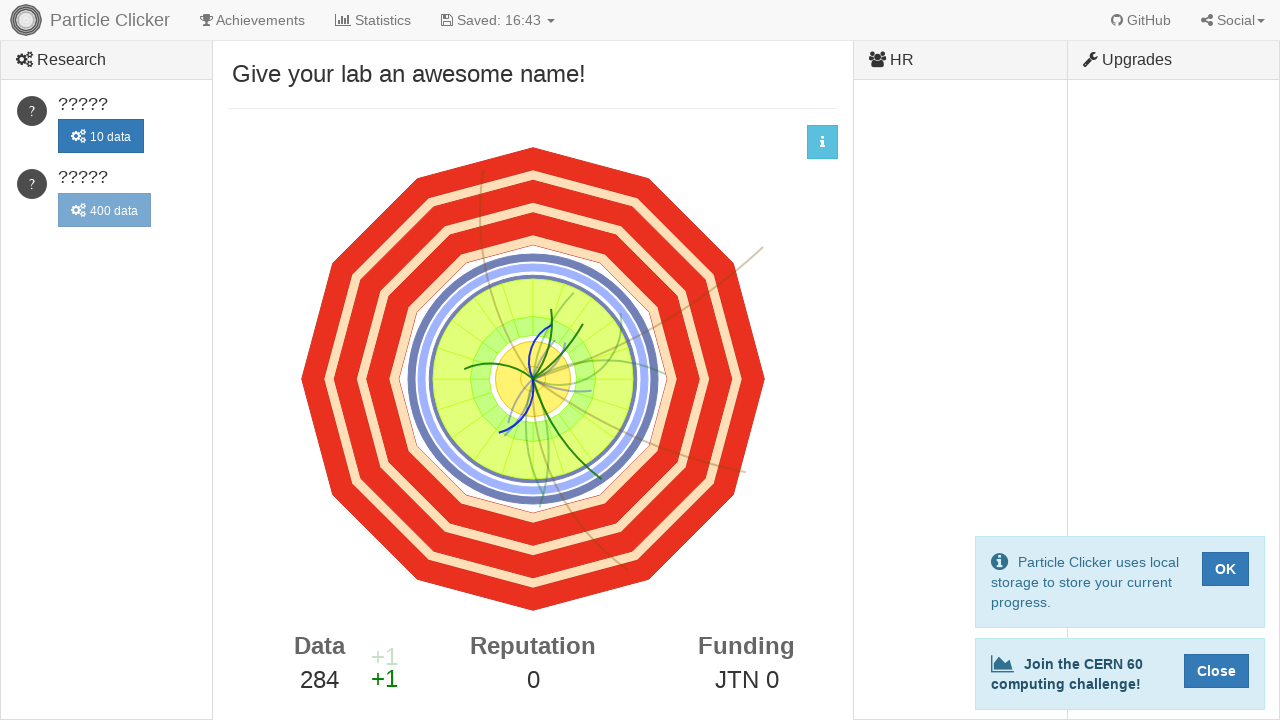

Clicked detector element (click 285 of 500) at (533, 379) on #detector-events
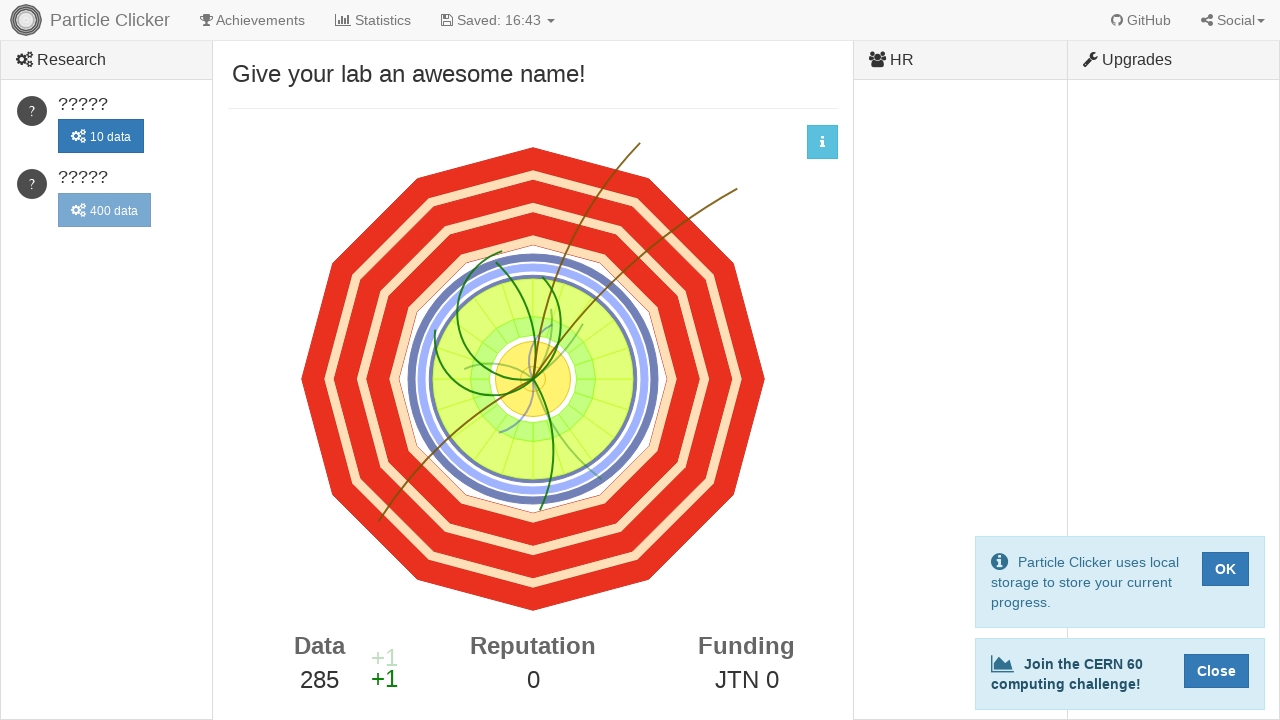

Clicked detector element (click 286 of 500) at (533, 379) on #detector-events
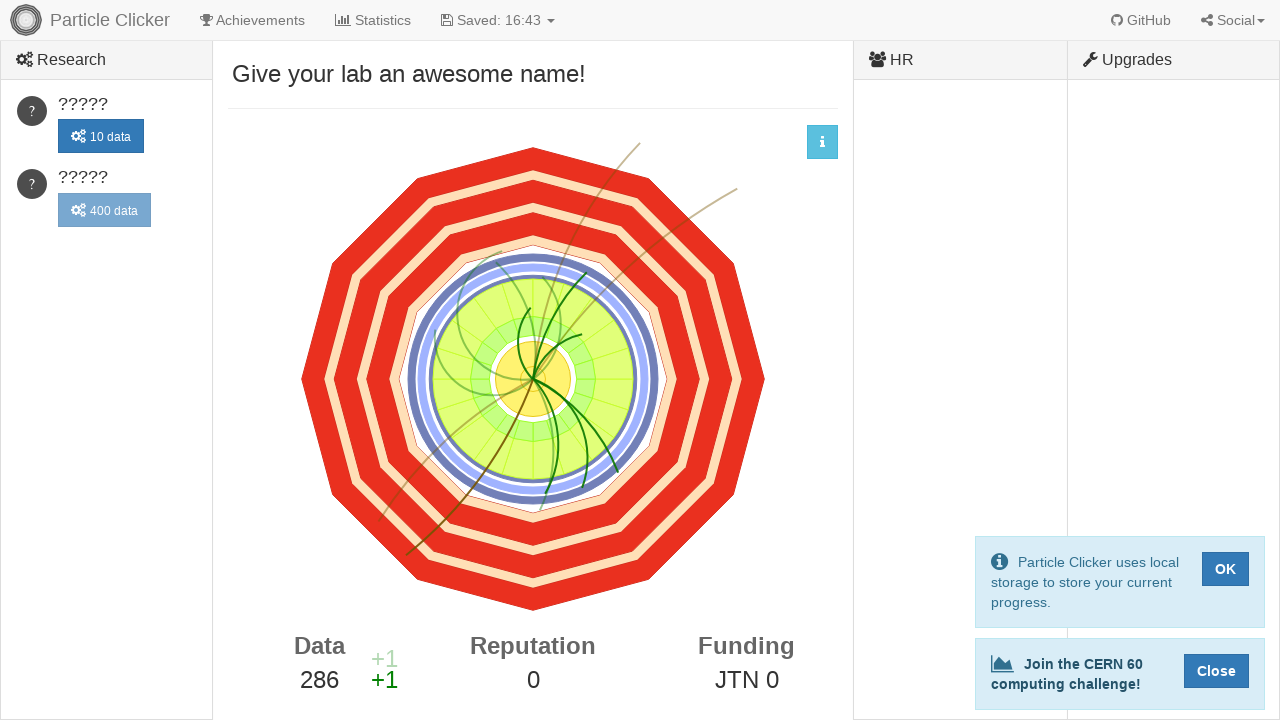

Clicked detector element (click 287 of 500) at (533, 379) on #detector-events
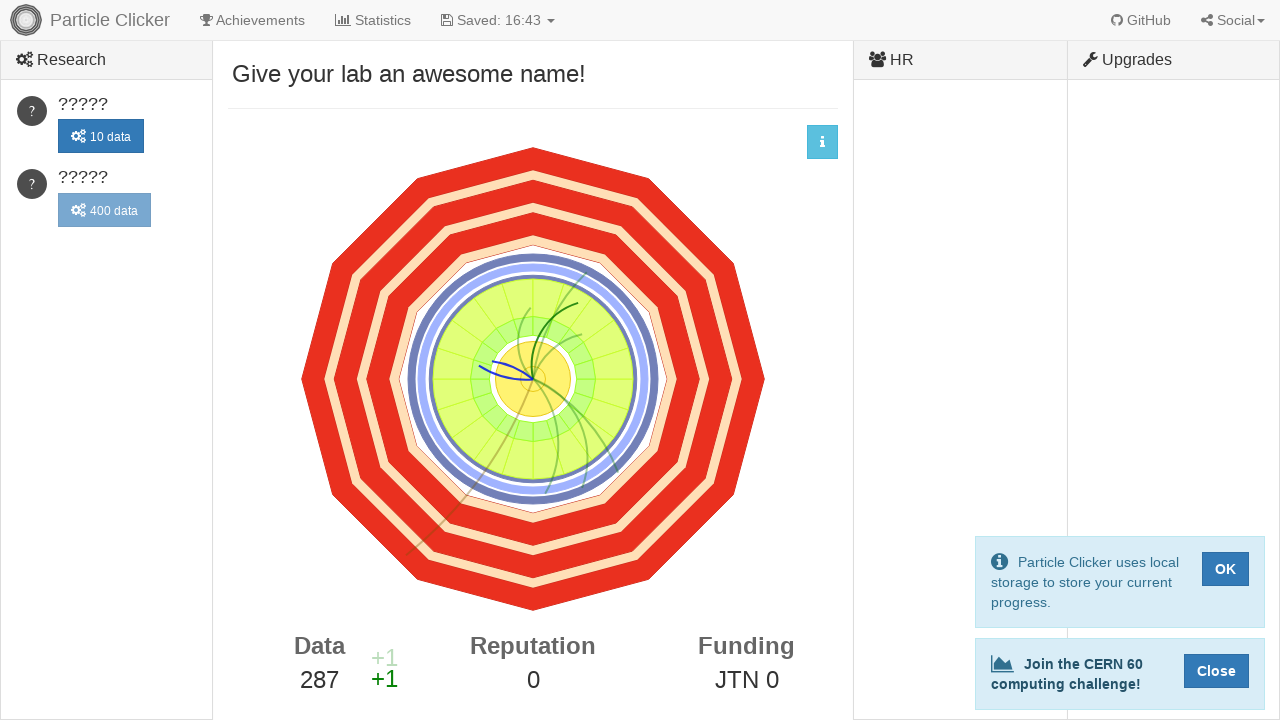

Clicked detector element (click 288 of 500) at (533, 379) on #detector-events
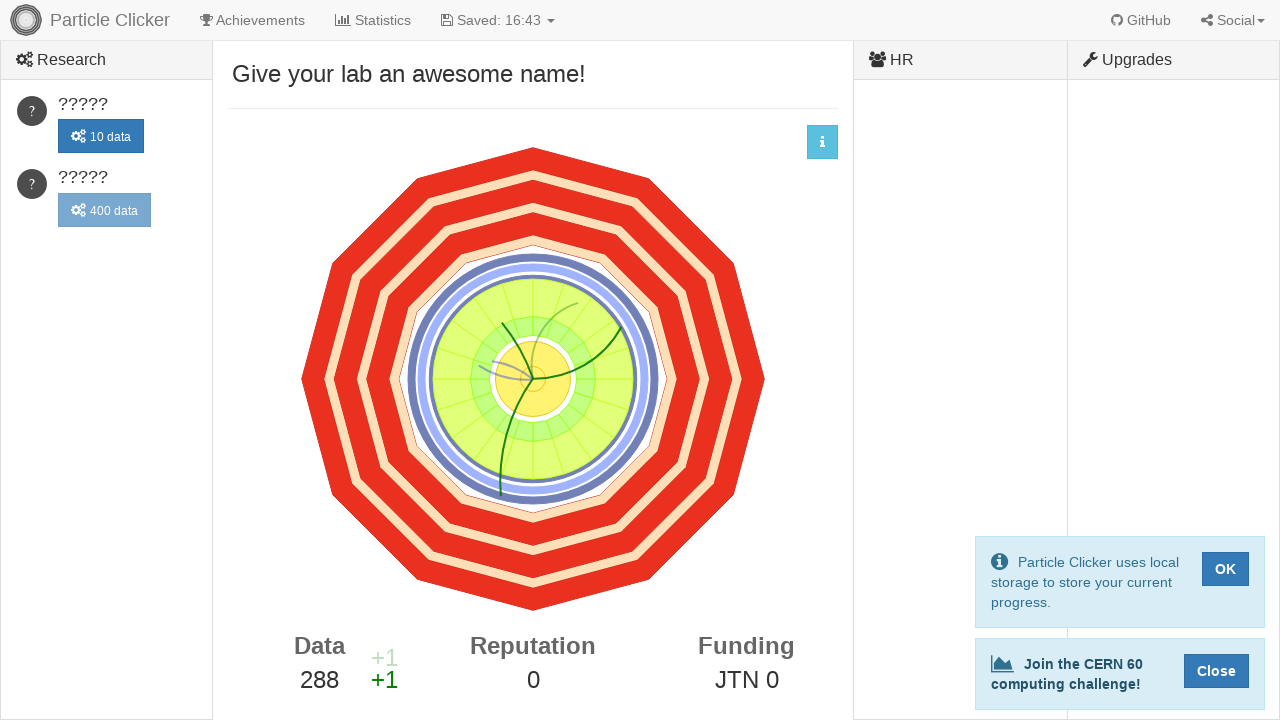

Clicked detector element (click 289 of 500) at (533, 379) on #detector-events
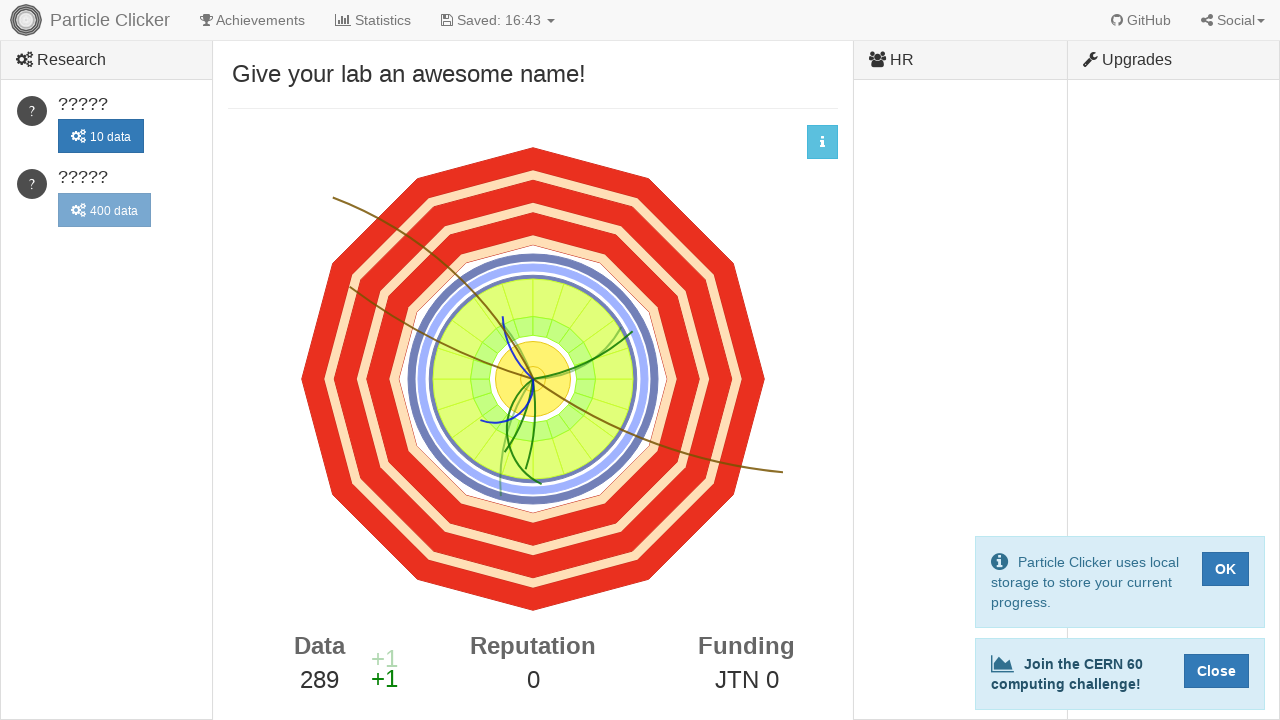

Clicked detector element (click 290 of 500) at (533, 379) on #detector-events
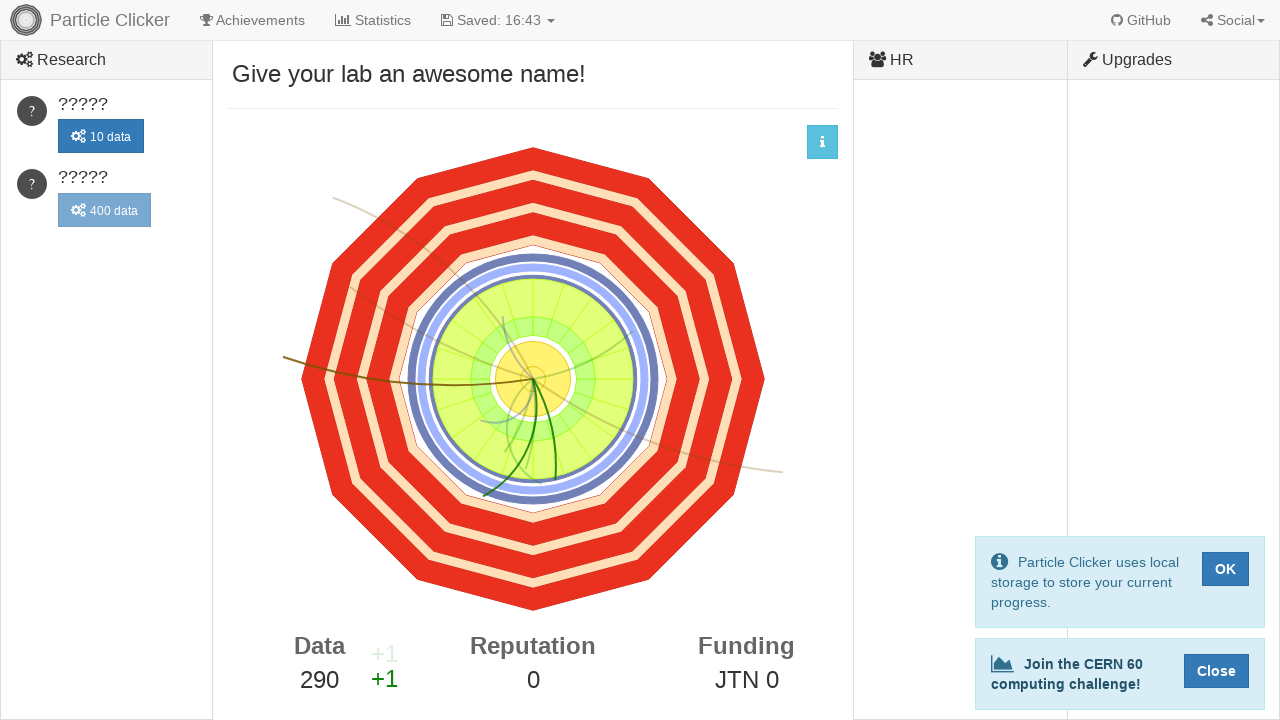

Clicked detector element (click 291 of 500) at (533, 379) on #detector-events
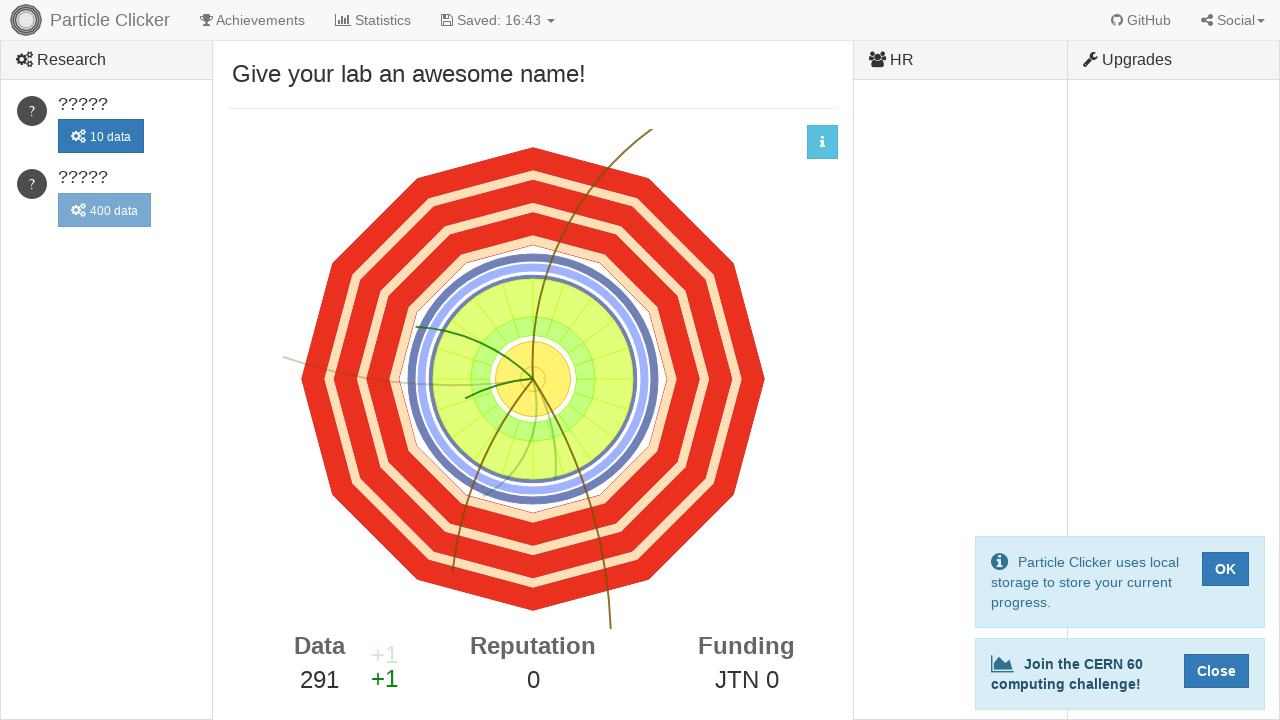

Clicked detector element (click 292 of 500) at (533, 379) on #detector-events
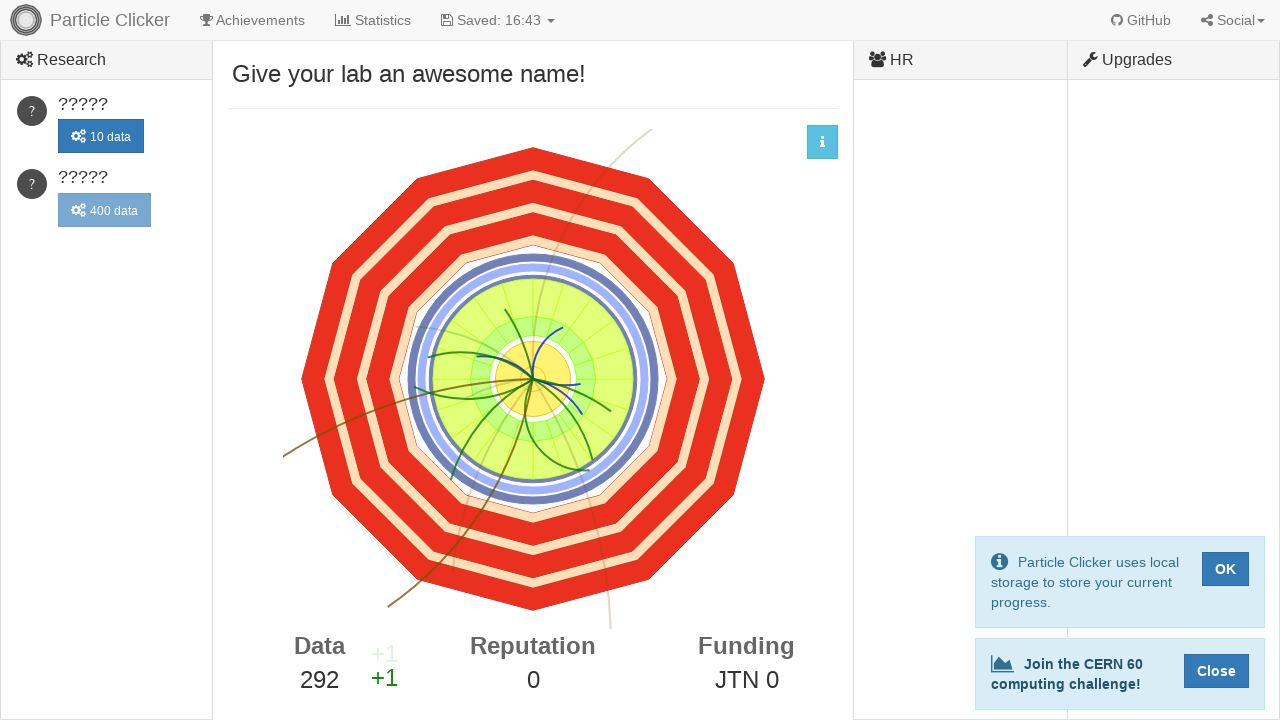

Clicked detector element (click 293 of 500) at (533, 379) on #detector-events
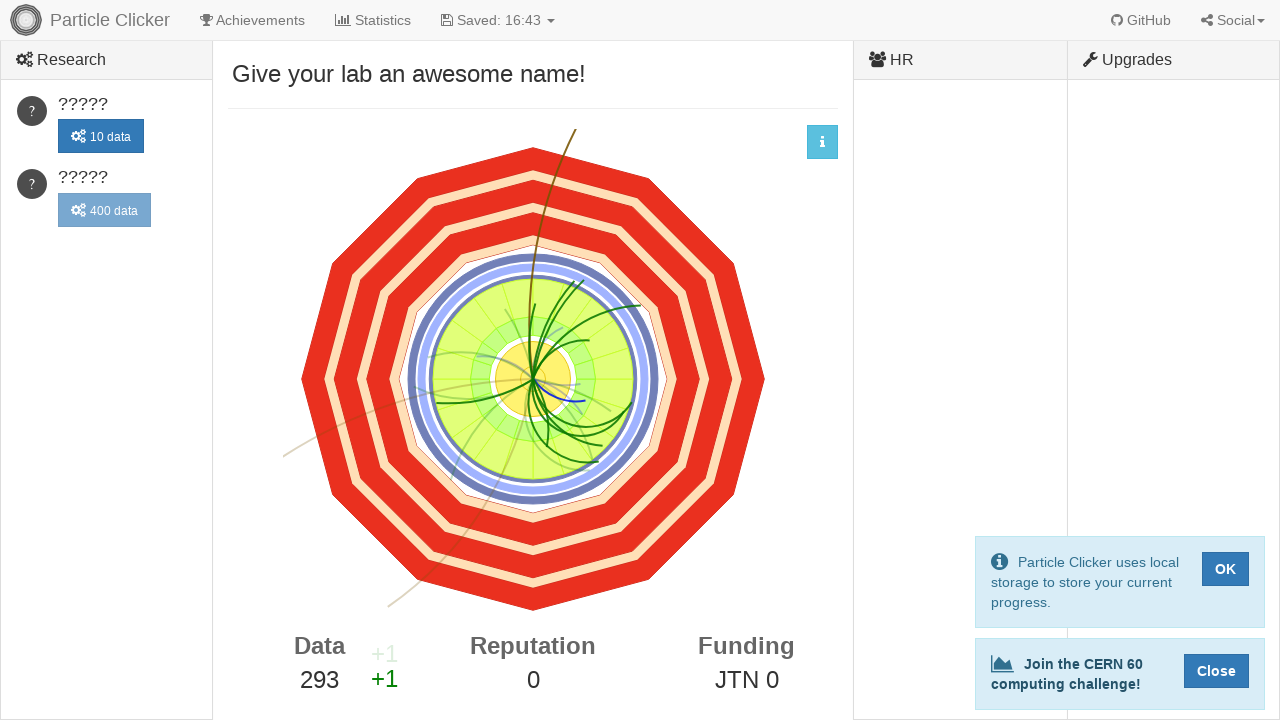

Clicked detector element (click 294 of 500) at (533, 379) on #detector-events
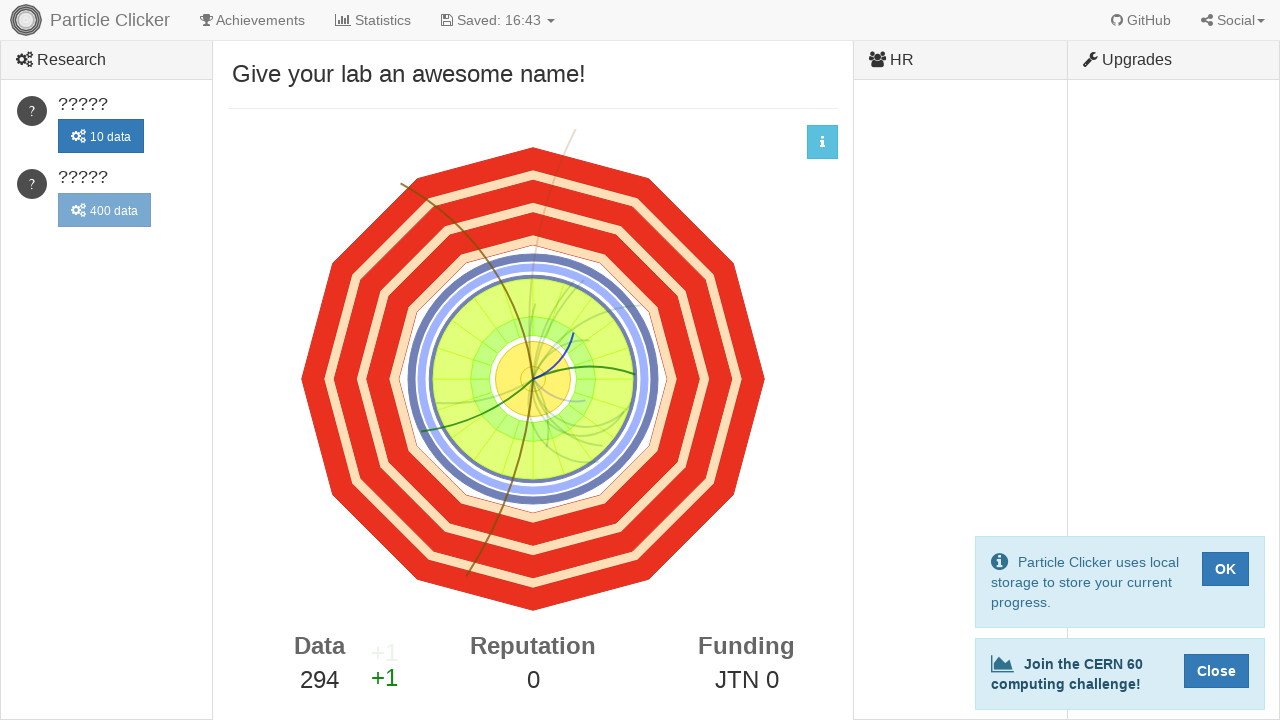

Clicked detector element (click 295 of 500) at (533, 379) on #detector-events
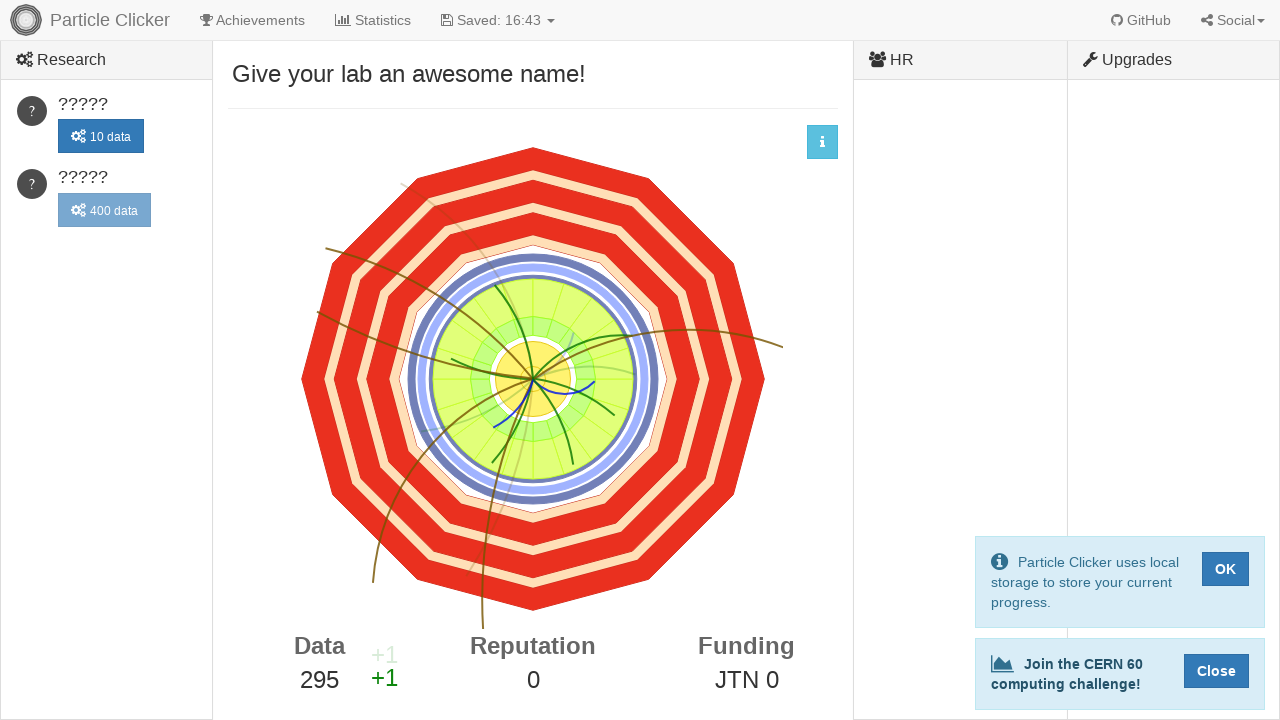

Clicked detector element (click 296 of 500) at (533, 379) on #detector-events
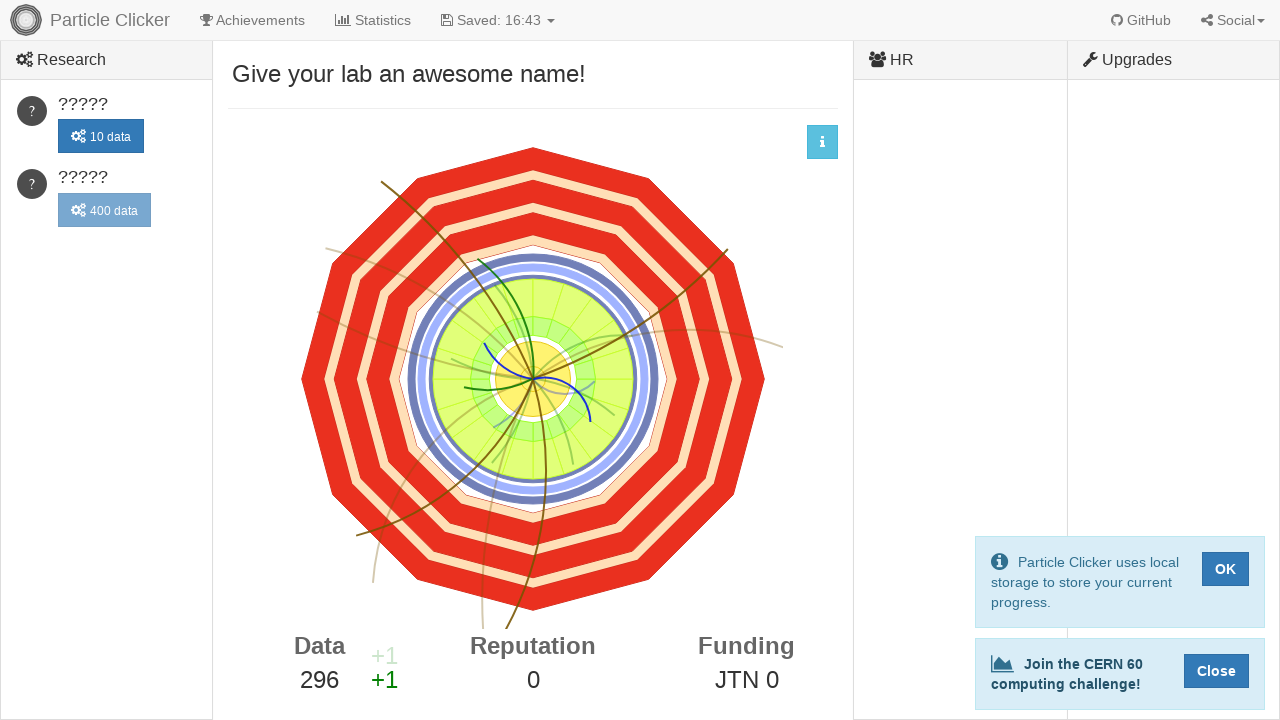

Clicked detector element (click 297 of 500) at (533, 379) on #detector-events
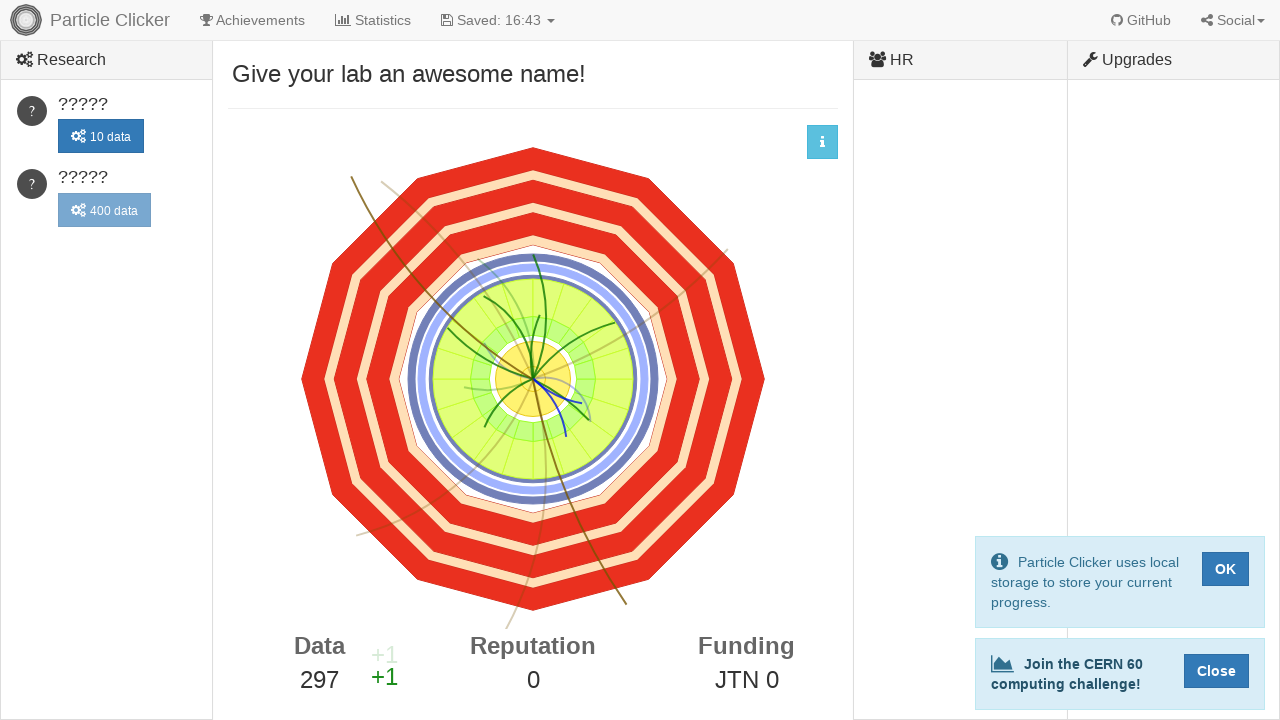

Clicked detector element (click 298 of 500) at (533, 379) on #detector-events
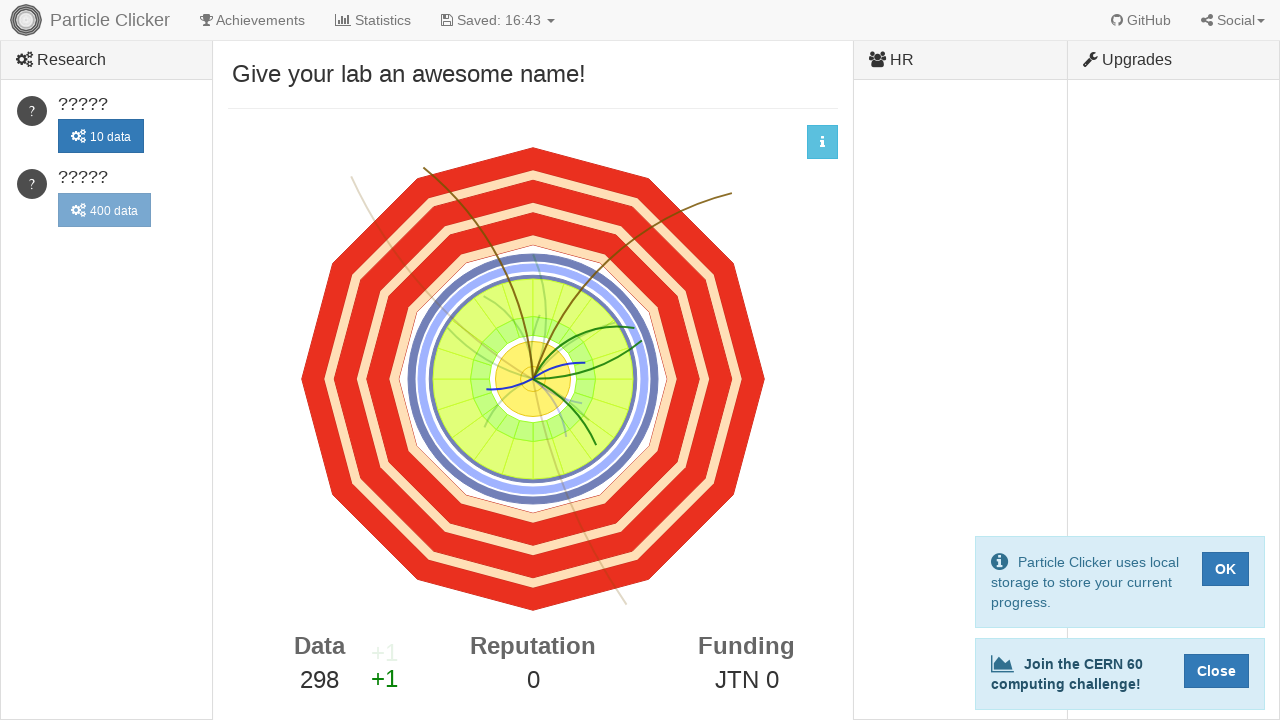

Clicked detector element (click 299 of 500) at (533, 379) on #detector-events
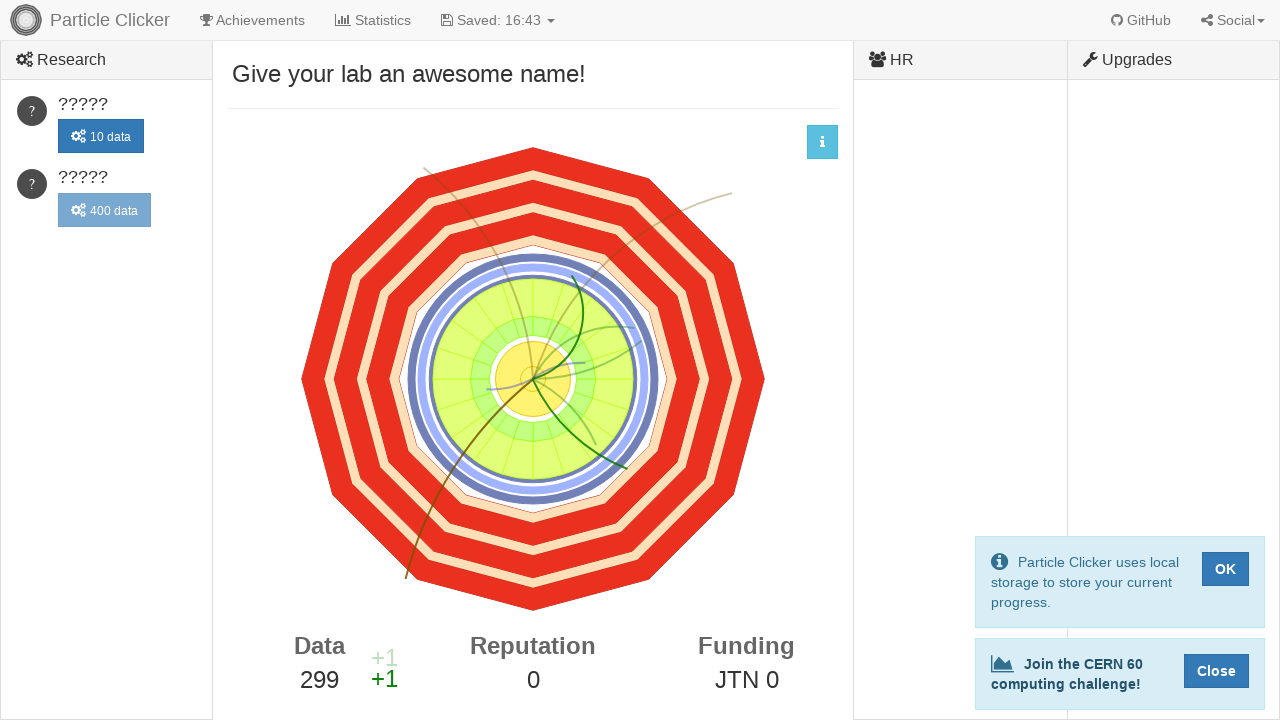

Clicked detector element (click 300 of 500) at (533, 379) on #detector-events
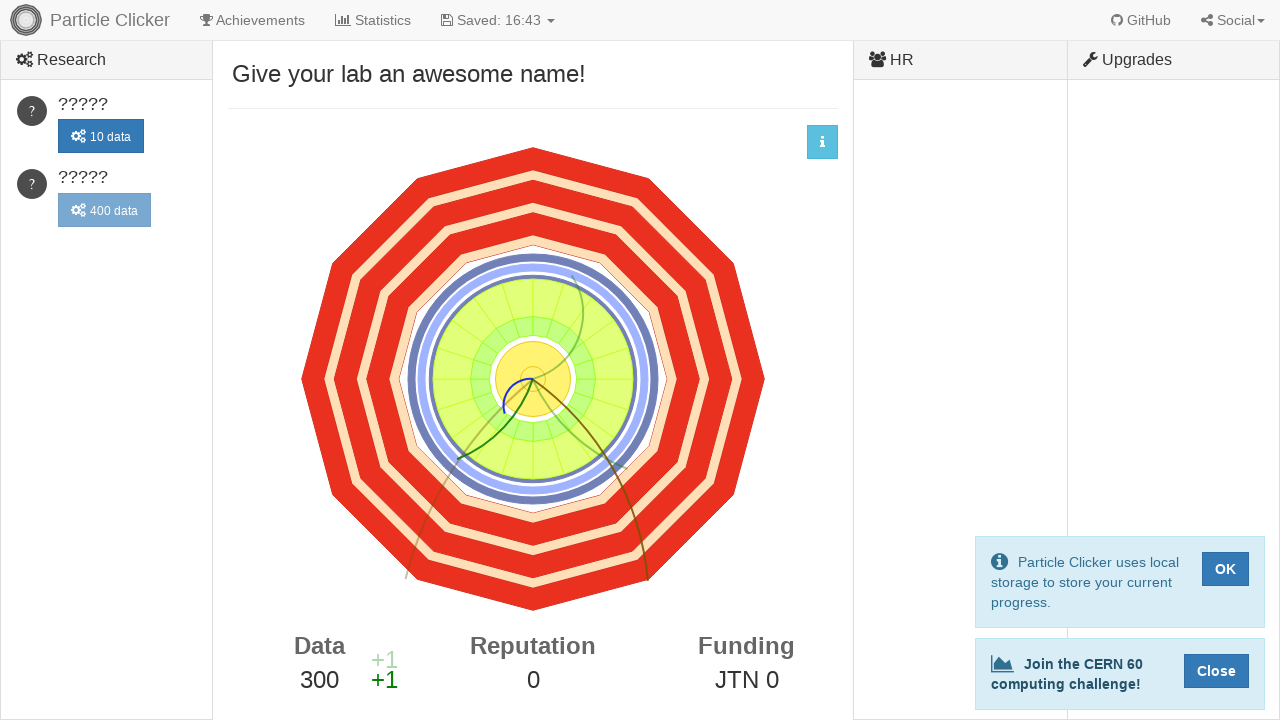

Clicked detector element (click 301 of 500) at (533, 379) on #detector-events
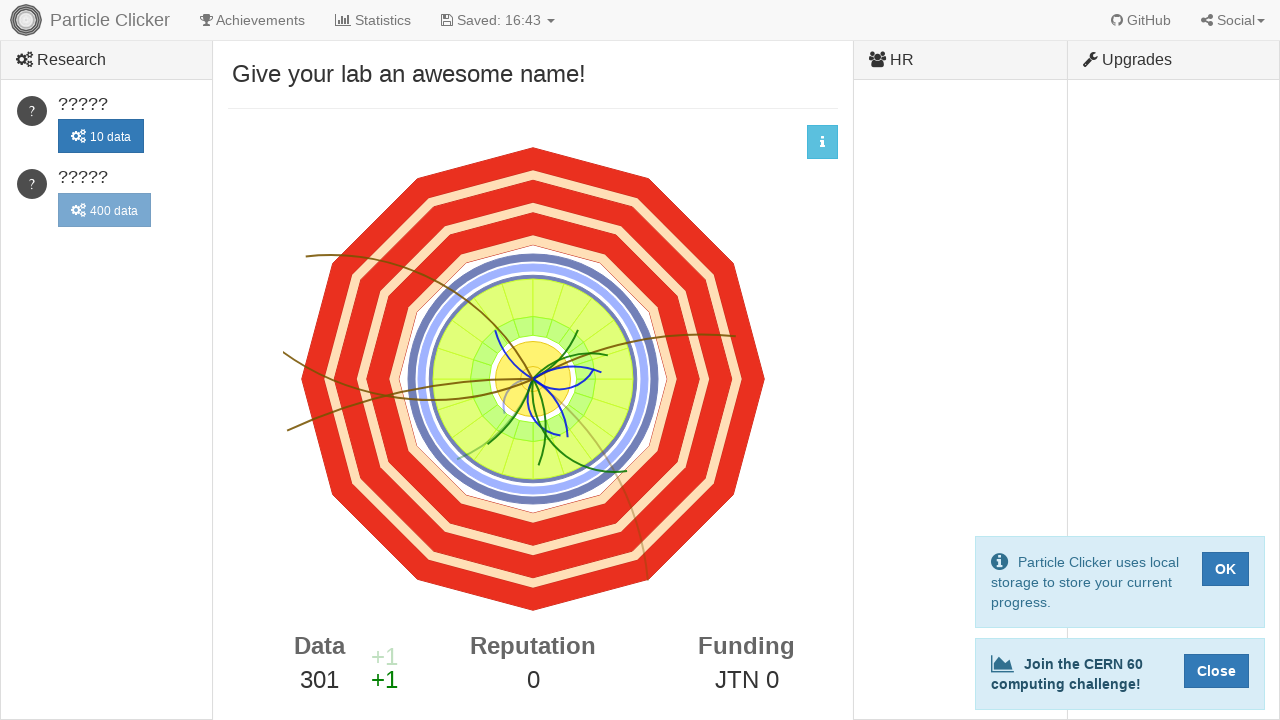

Clicked detector element (click 302 of 500) at (533, 379) on #detector-events
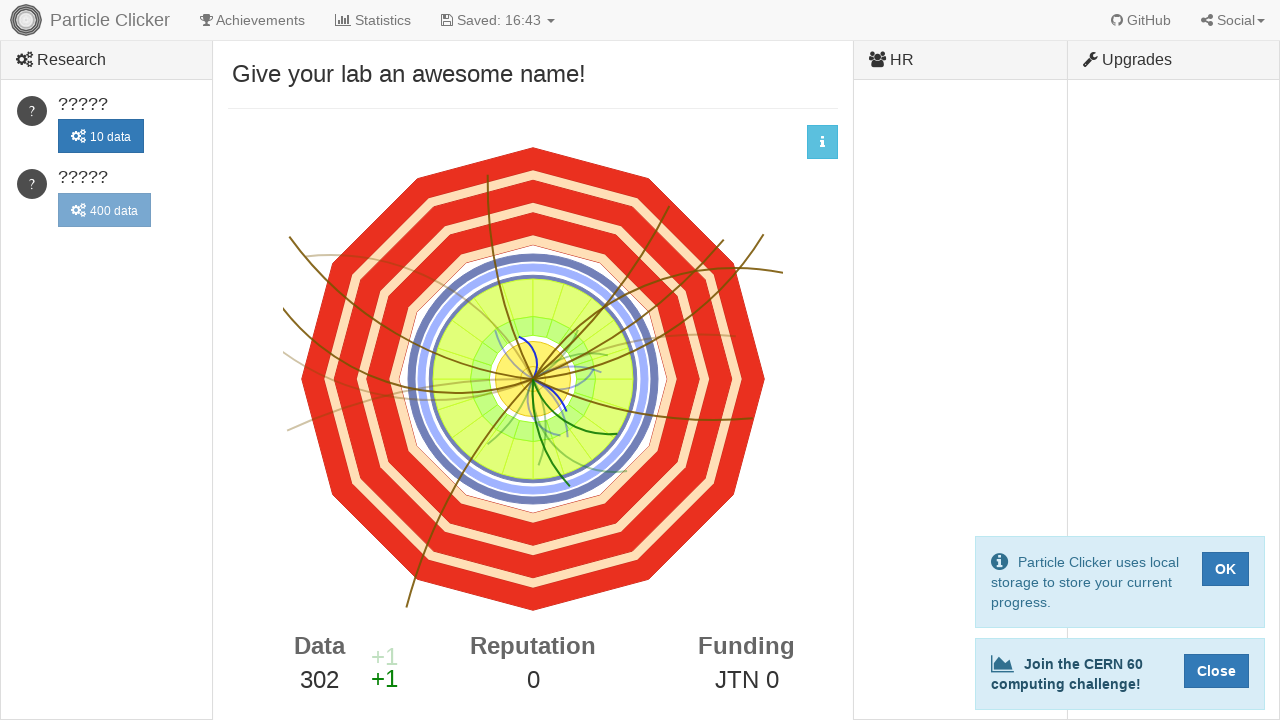

Clicked detector element (click 303 of 500) at (533, 379) on #detector-events
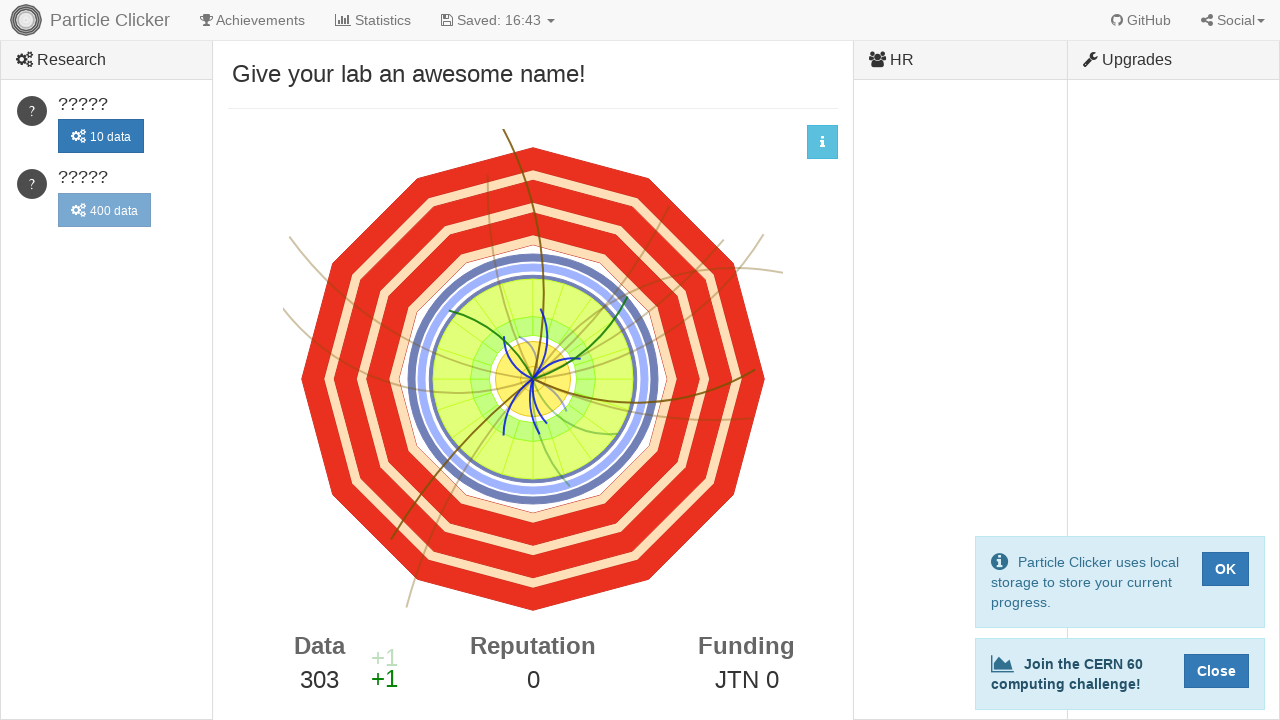

Clicked detector element (click 304 of 500) at (533, 379) on #detector-events
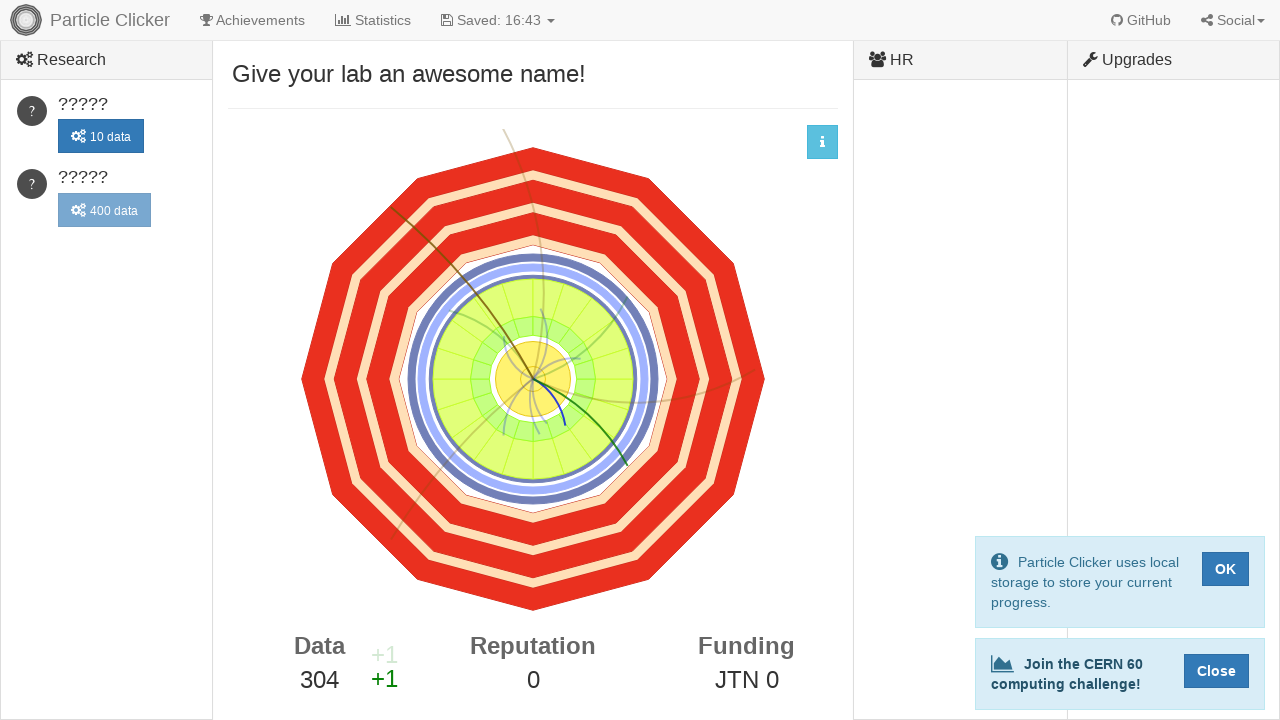

Clicked detector element (click 305 of 500) at (533, 379) on #detector-events
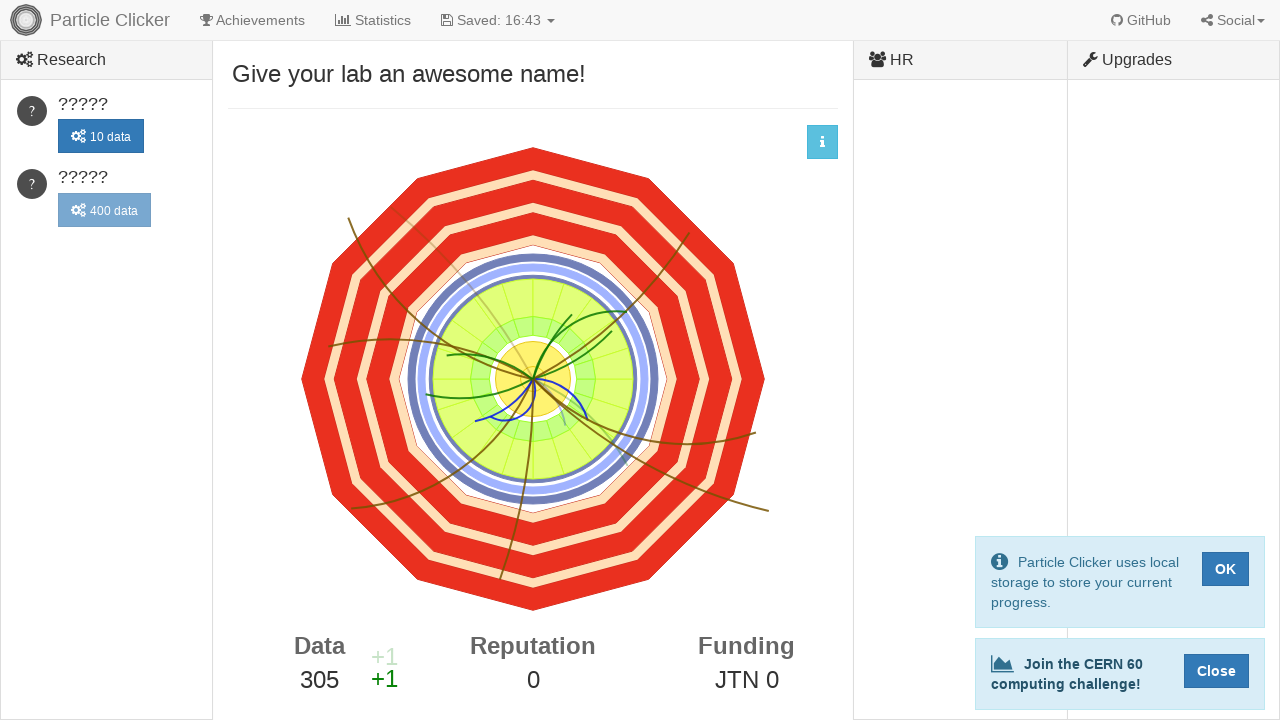

Clicked detector element (click 306 of 500) at (533, 379) on #detector-events
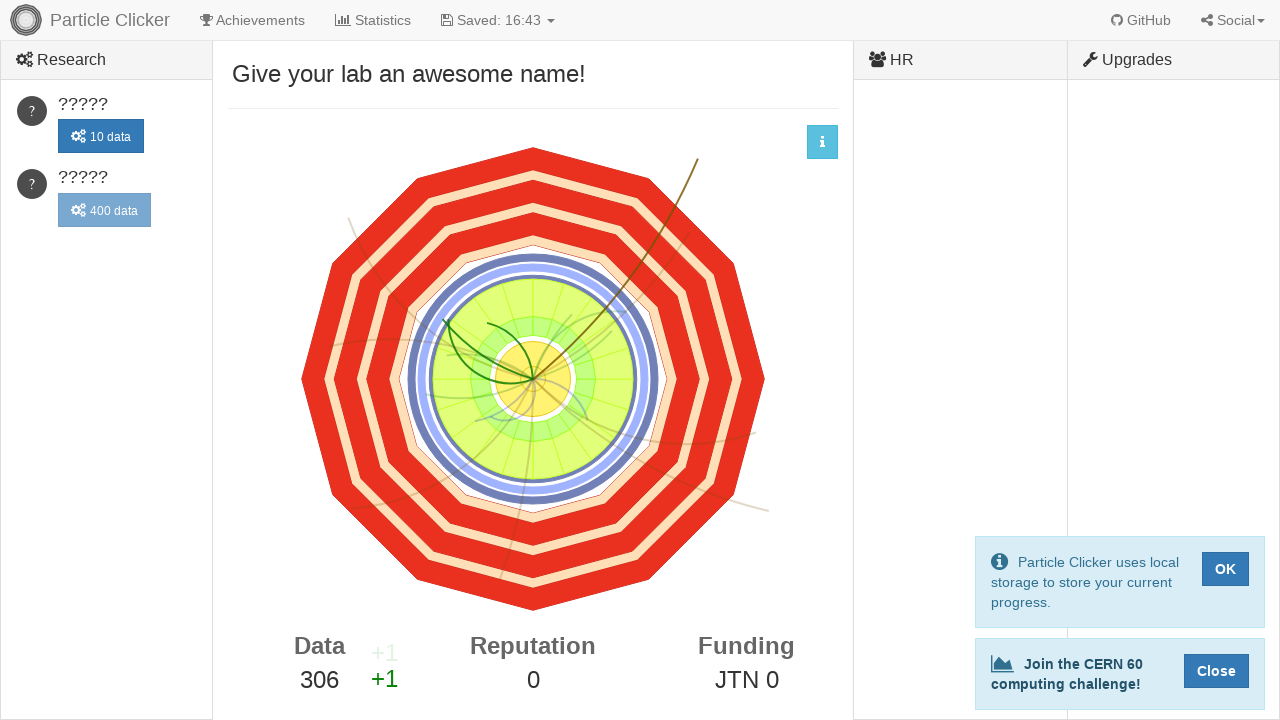

Clicked detector element (click 307 of 500) at (533, 379) on #detector-events
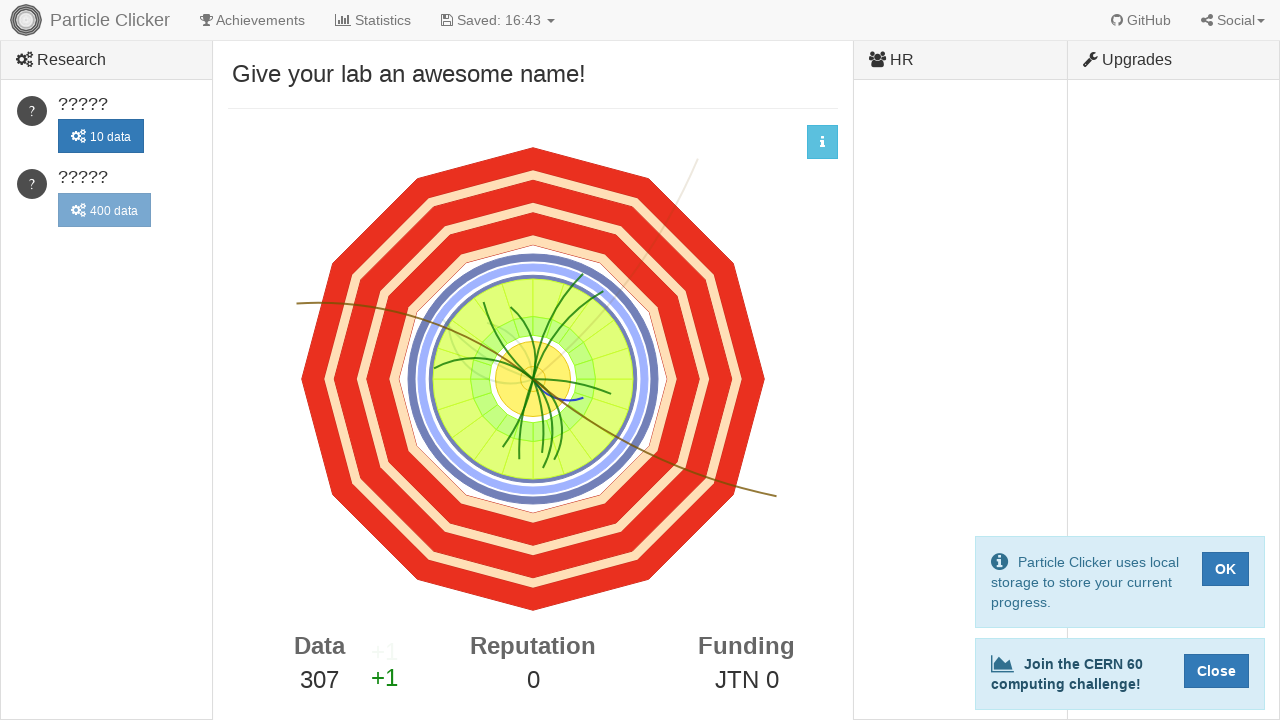

Clicked detector element (click 308 of 500) at (533, 379) on #detector-events
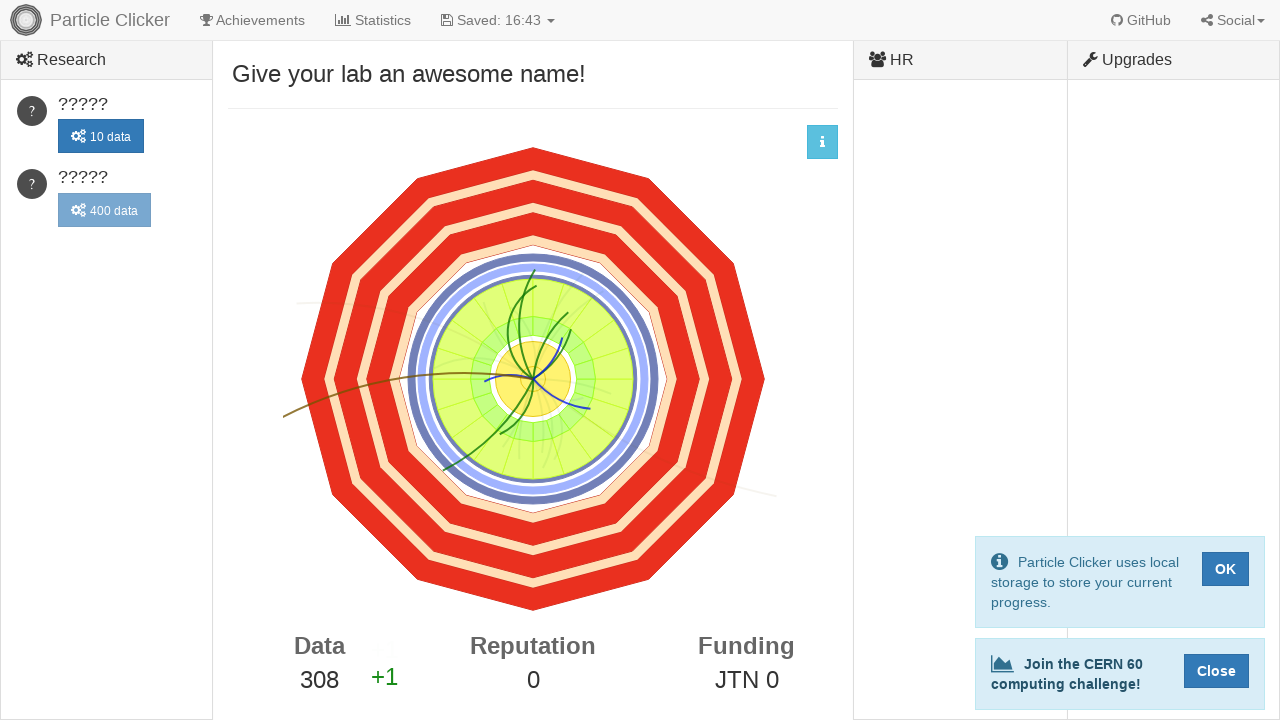

Clicked detector element (click 309 of 500) at (533, 379) on #detector-events
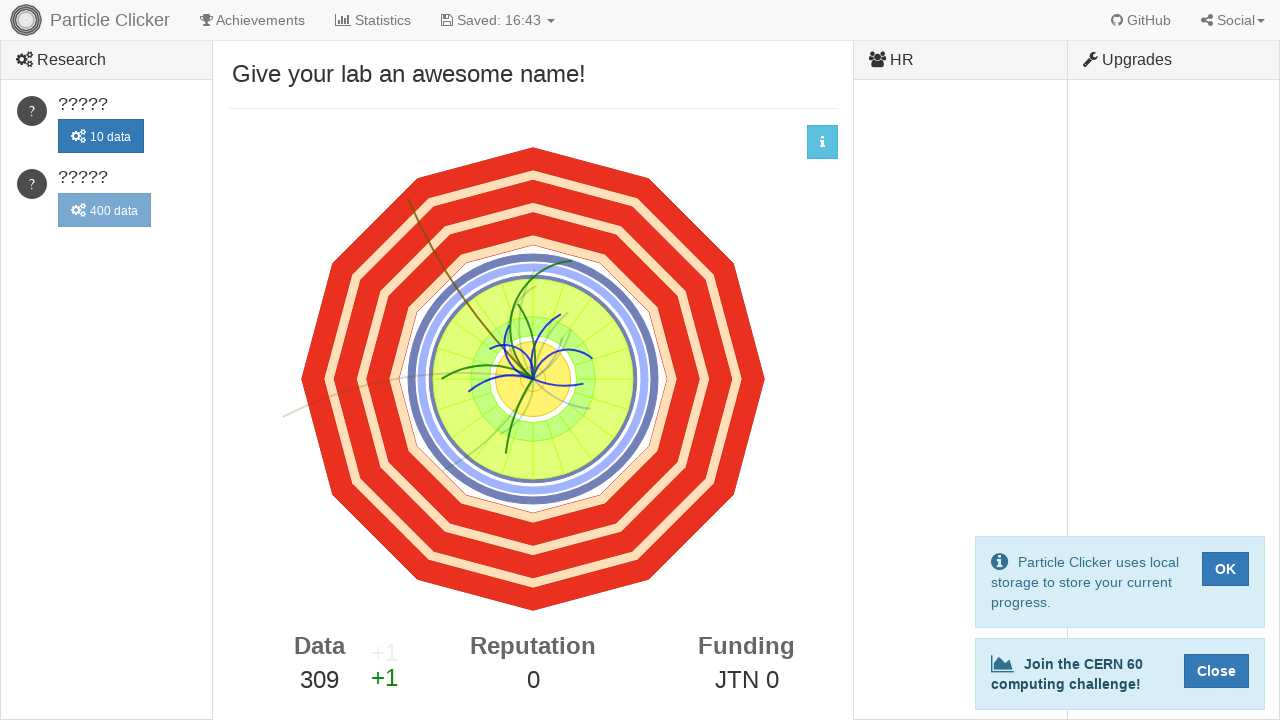

Clicked detector element (click 310 of 500) at (533, 379) on #detector-events
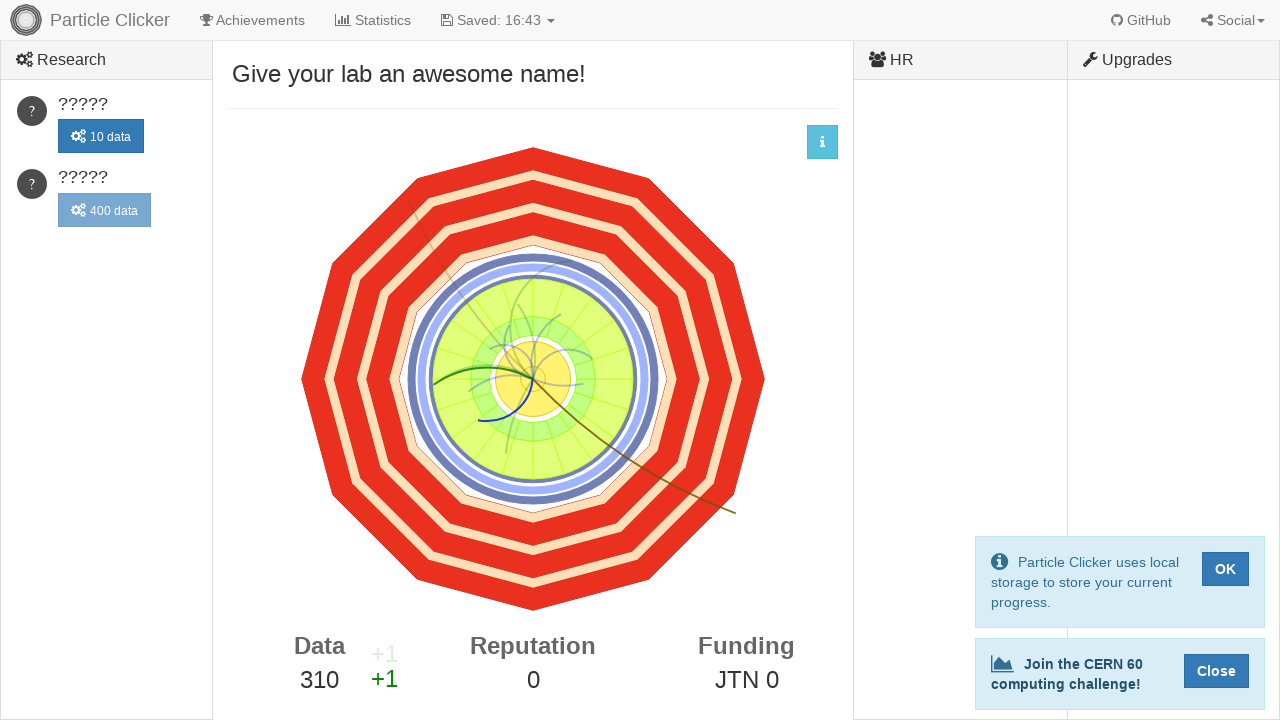

Clicked detector element (click 311 of 500) at (533, 379) on #detector-events
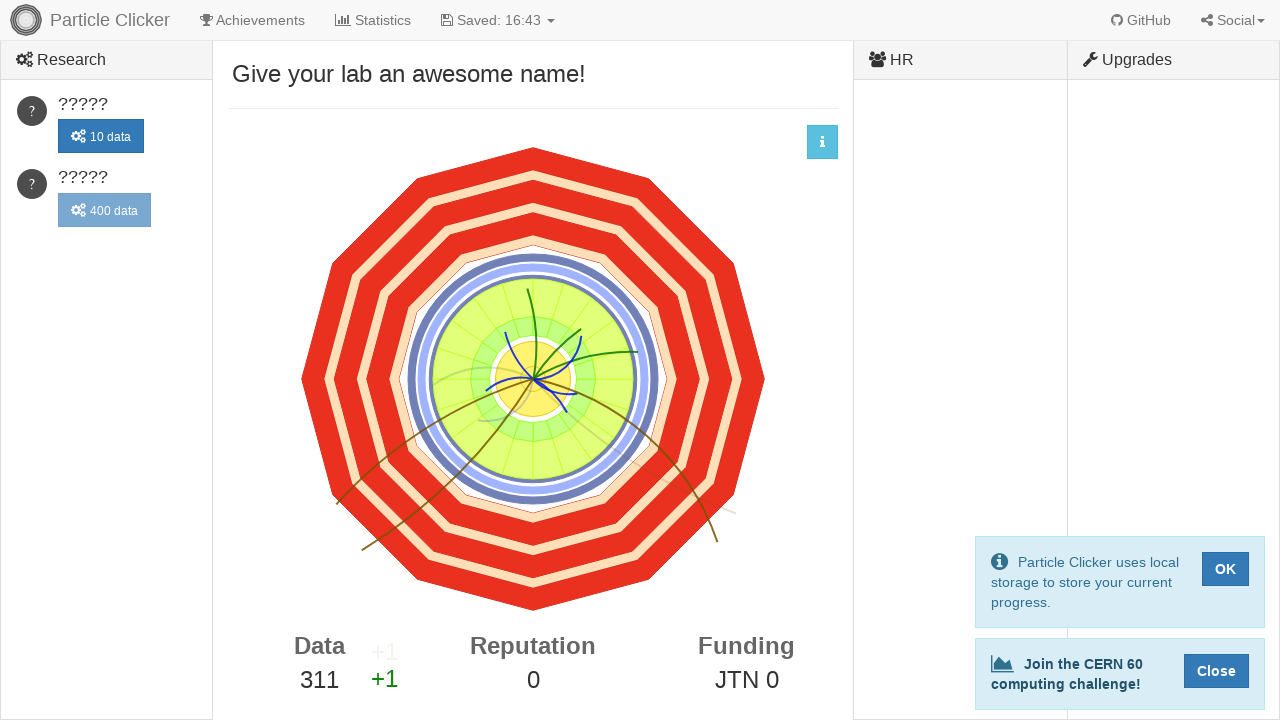

Clicked detector element (click 312 of 500) at (533, 379) on #detector-events
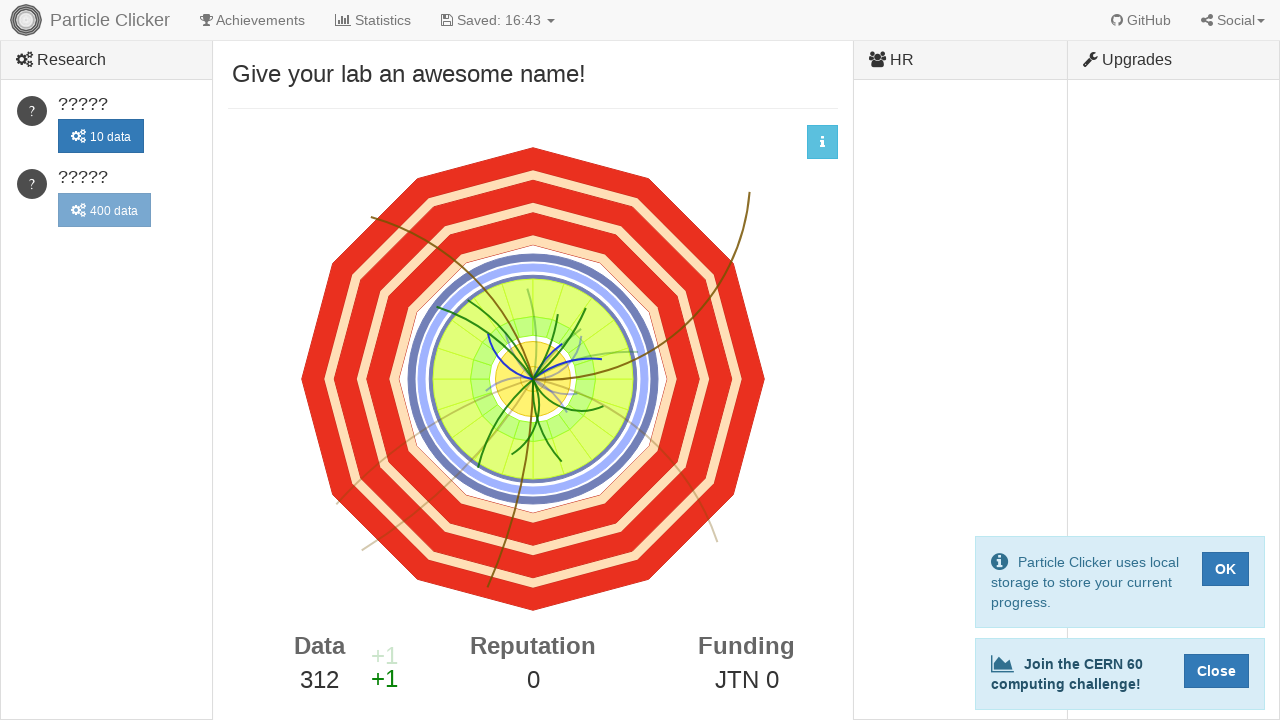

Clicked detector element (click 313 of 500) at (533, 379) on #detector-events
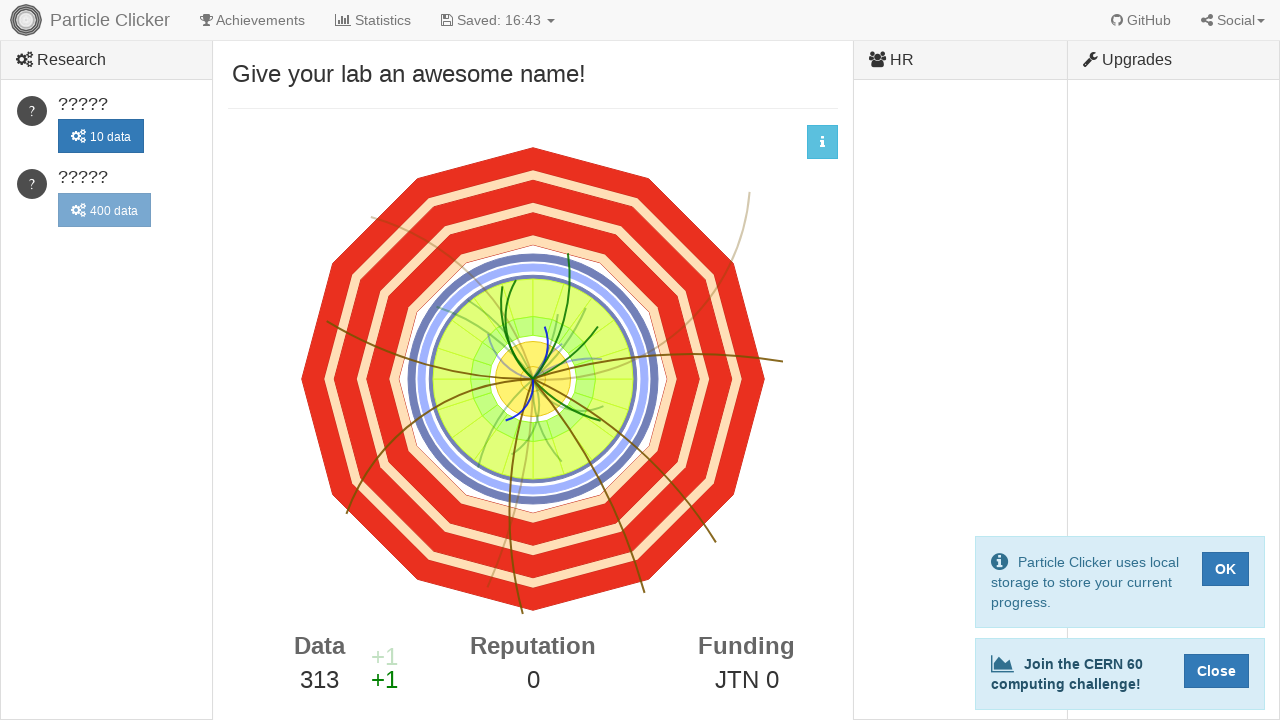

Clicked detector element (click 314 of 500) at (533, 379) on #detector-events
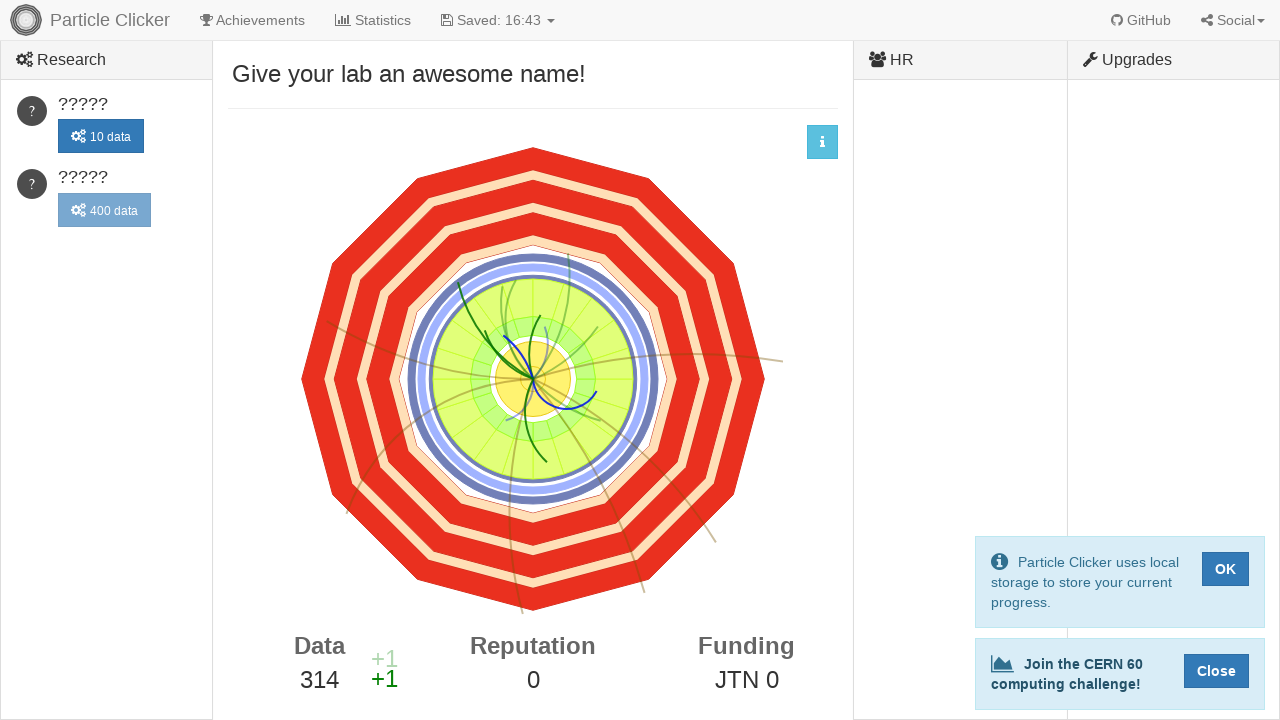

Clicked detector element (click 315 of 500) at (533, 379) on #detector-events
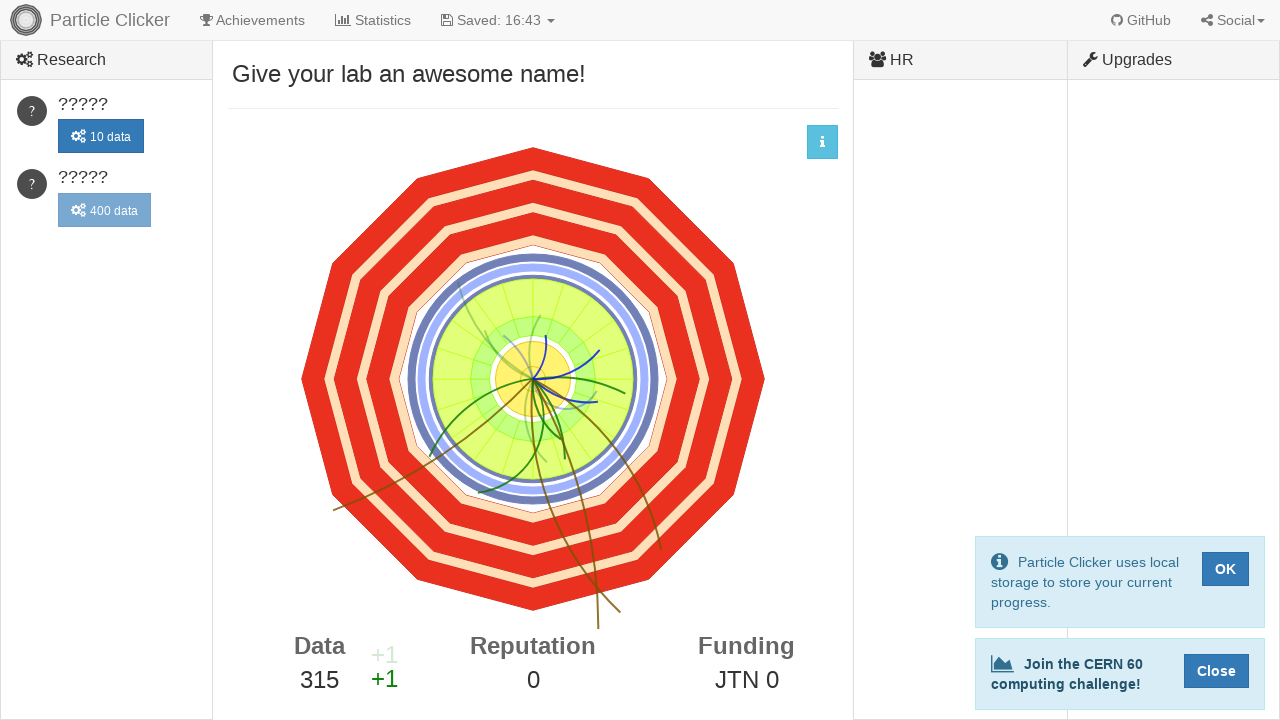

Clicked detector element (click 316 of 500) at (533, 379) on #detector-events
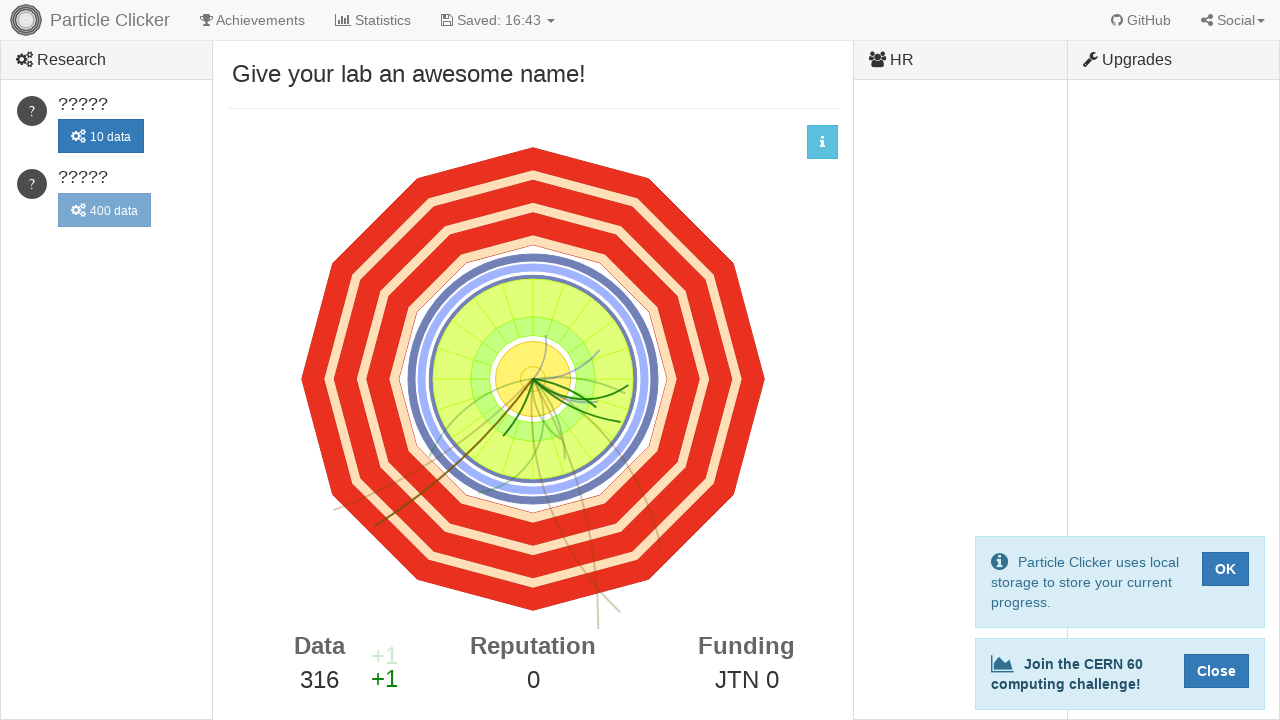

Clicked detector element (click 317 of 500) at (533, 379) on #detector-events
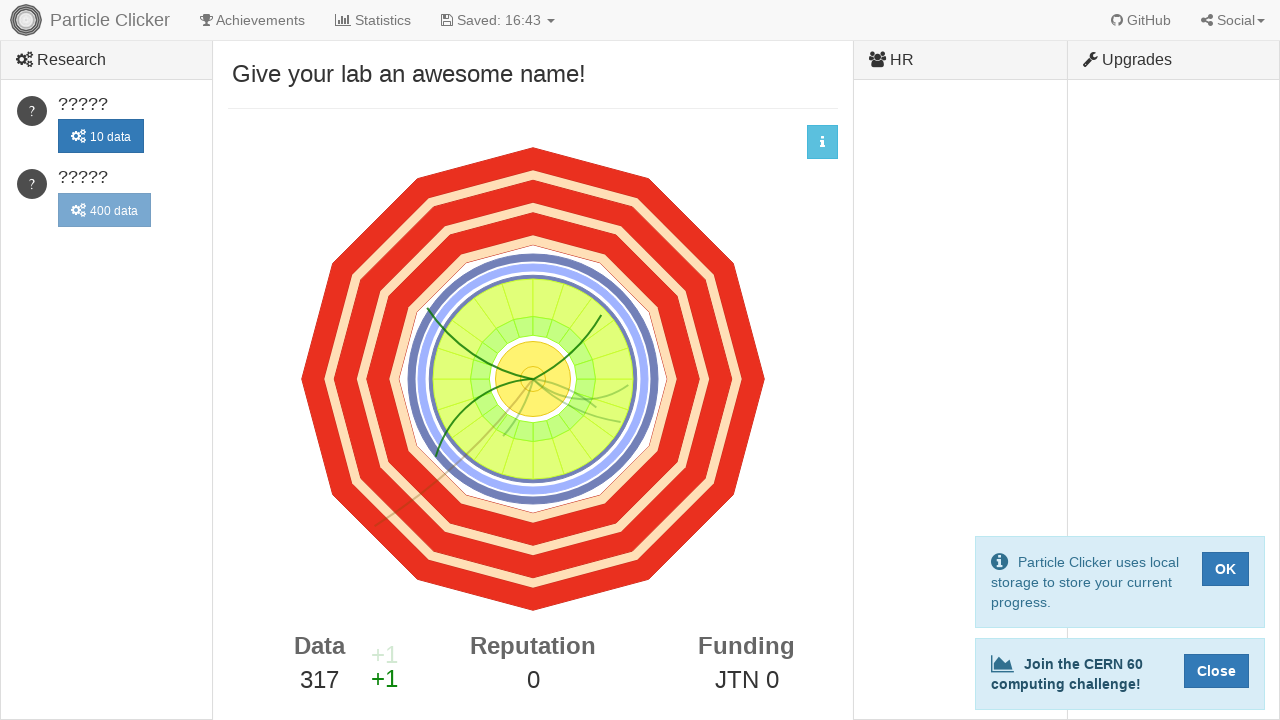

Clicked detector element (click 318 of 500) at (533, 379) on #detector-events
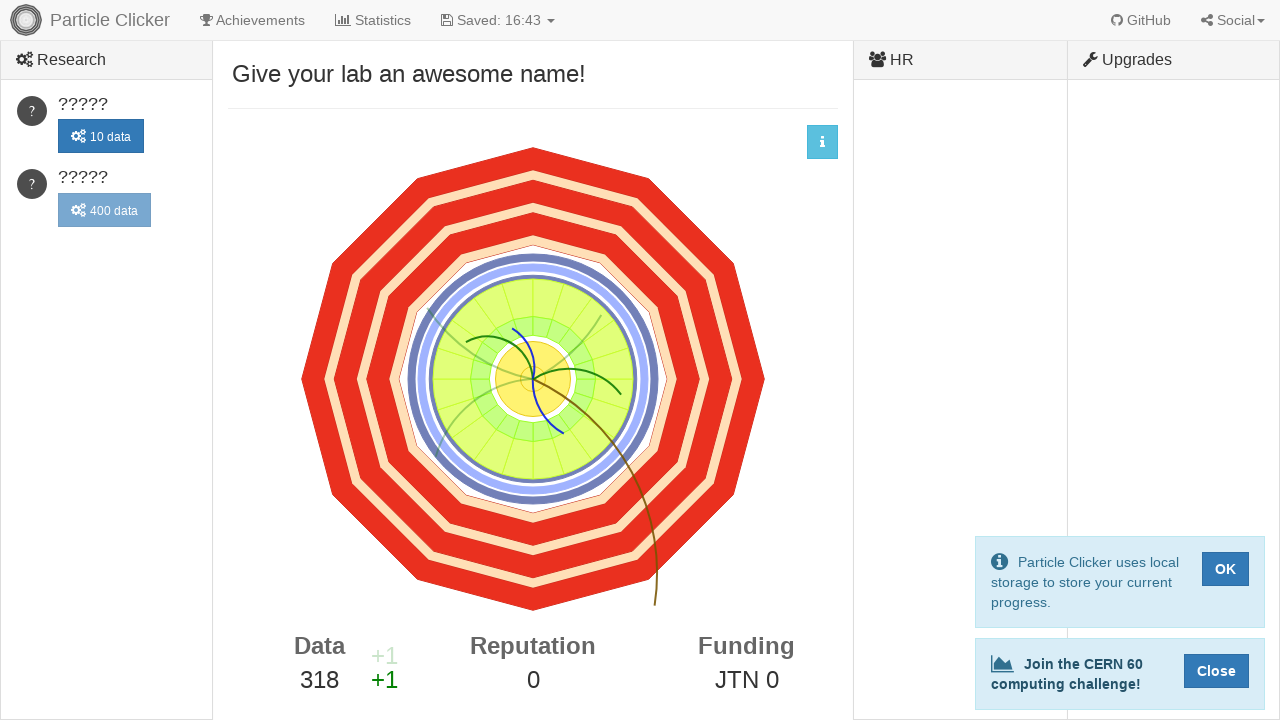

Clicked detector element (click 319 of 500) at (533, 379) on #detector-events
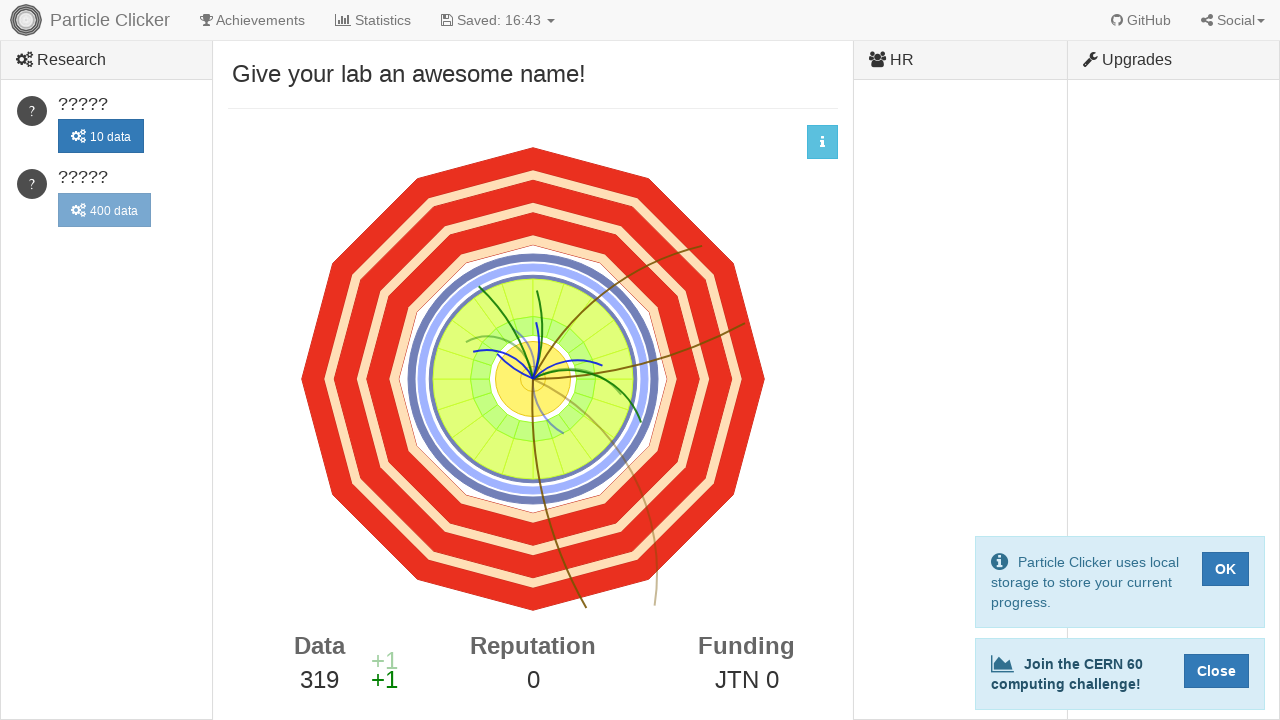

Clicked detector element (click 320 of 500) at (533, 379) on #detector-events
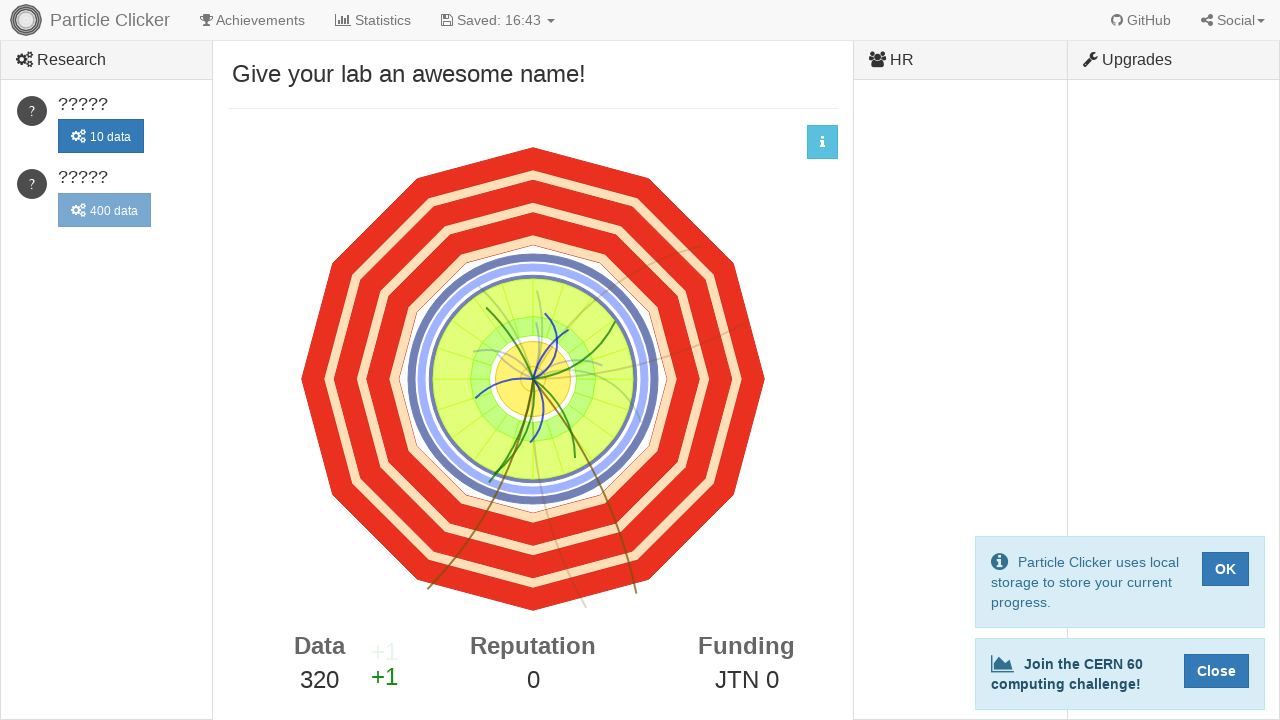

Clicked detector element (click 321 of 500) at (533, 379) on #detector-events
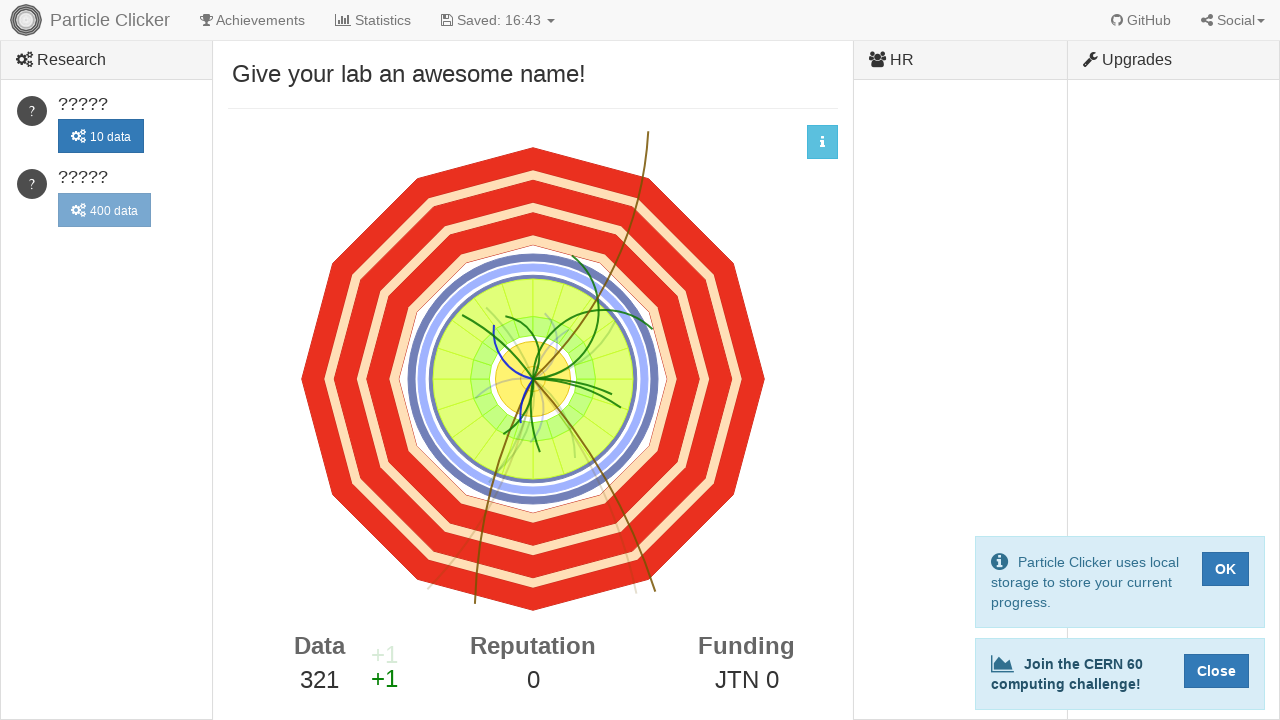

Clicked detector element (click 322 of 500) at (533, 379) on #detector-events
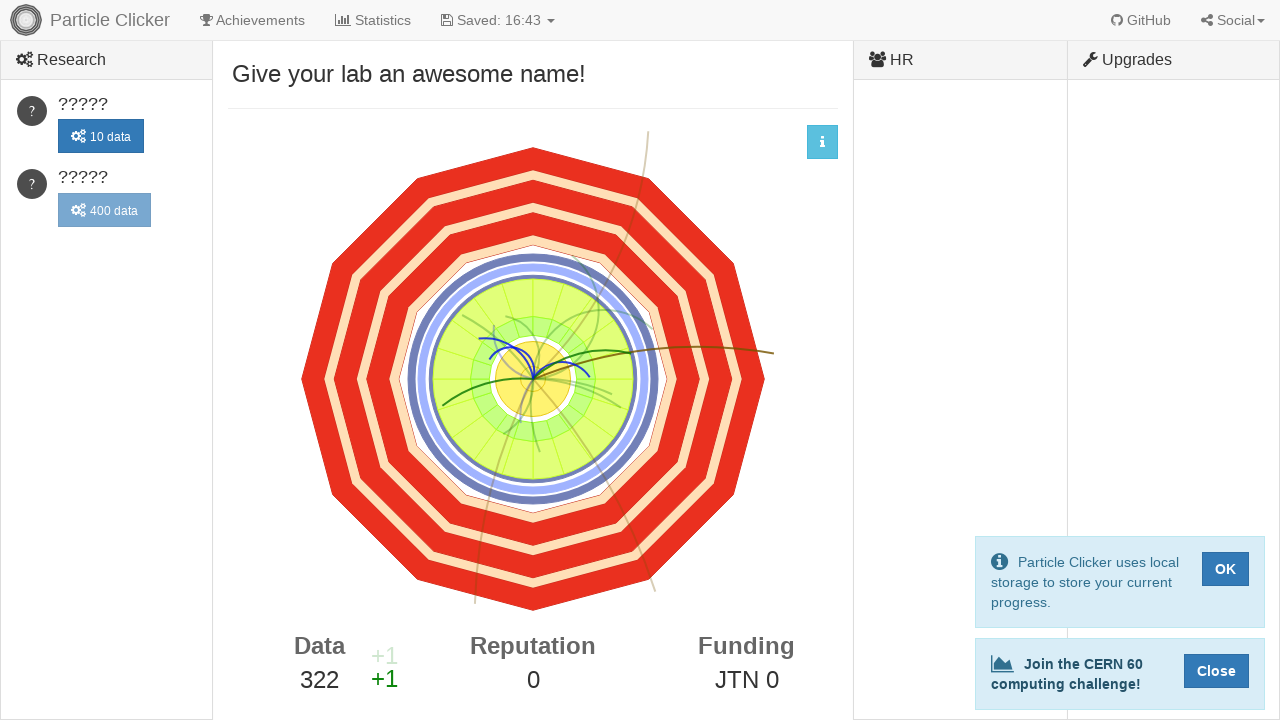

Clicked detector element (click 323 of 500) at (533, 379) on #detector-events
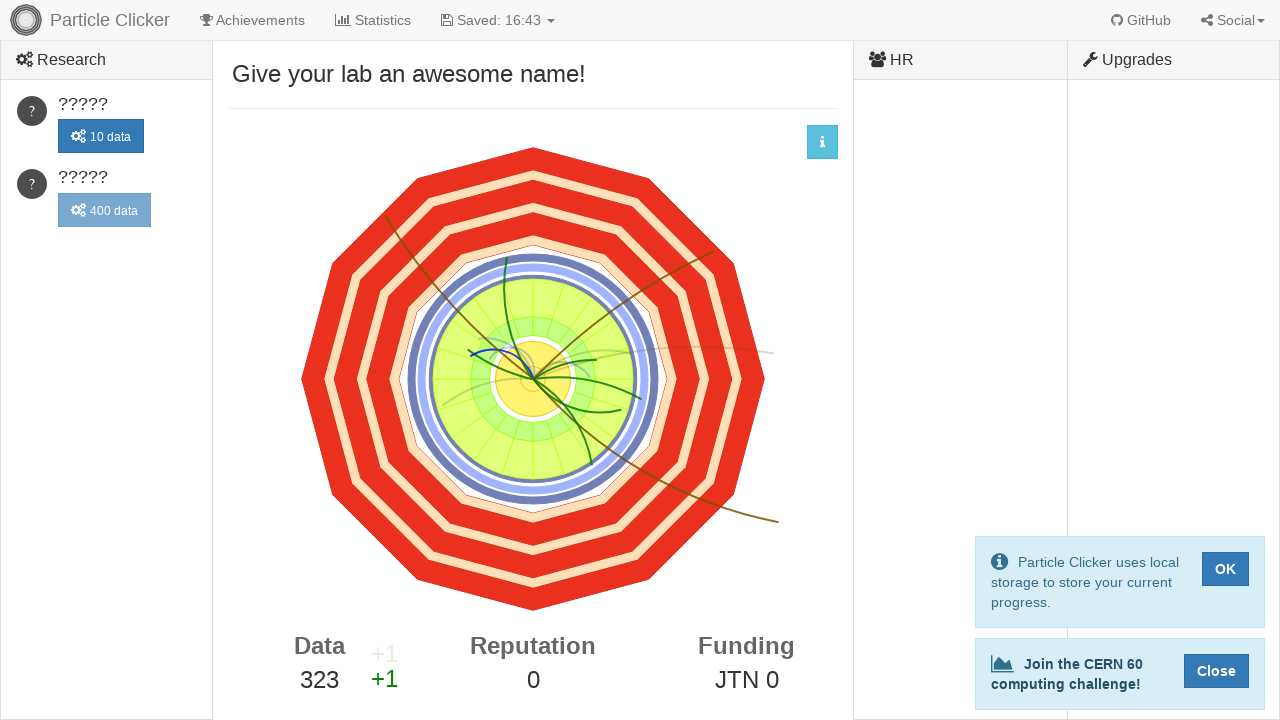

Clicked detector element (click 324 of 500) at (533, 379) on #detector-events
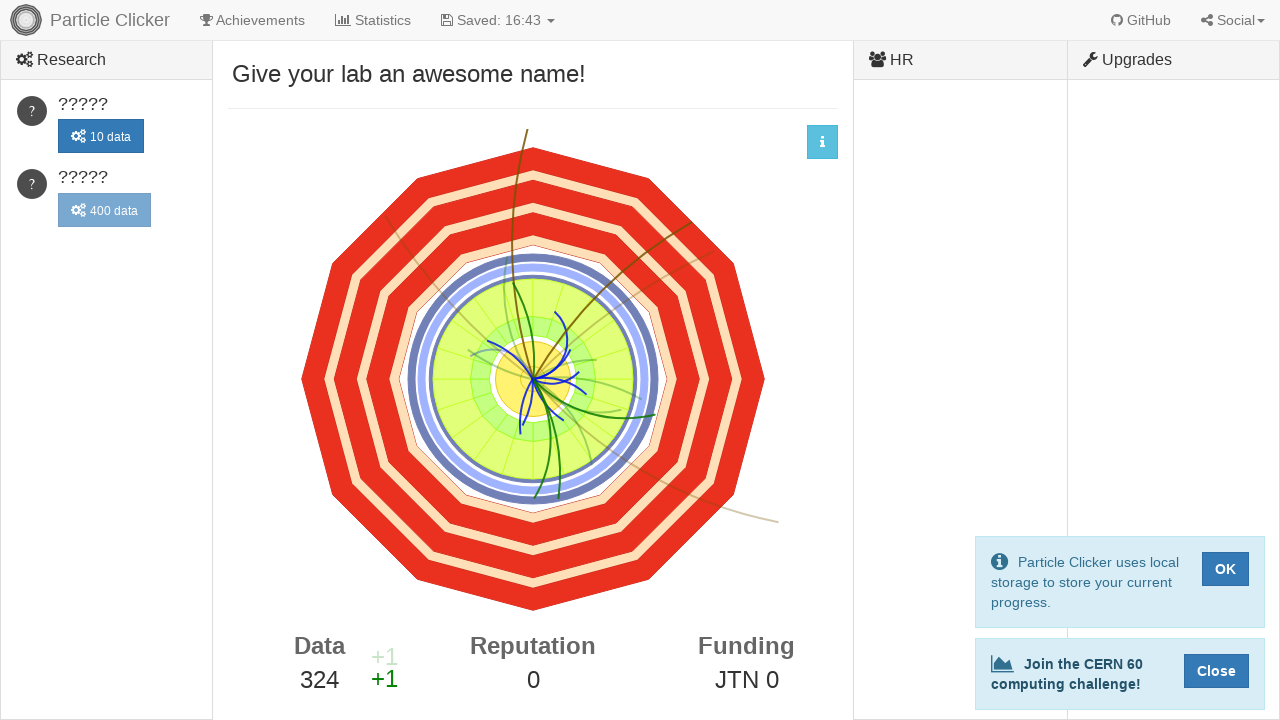

Clicked detector element (click 325 of 500) at (533, 379) on #detector-events
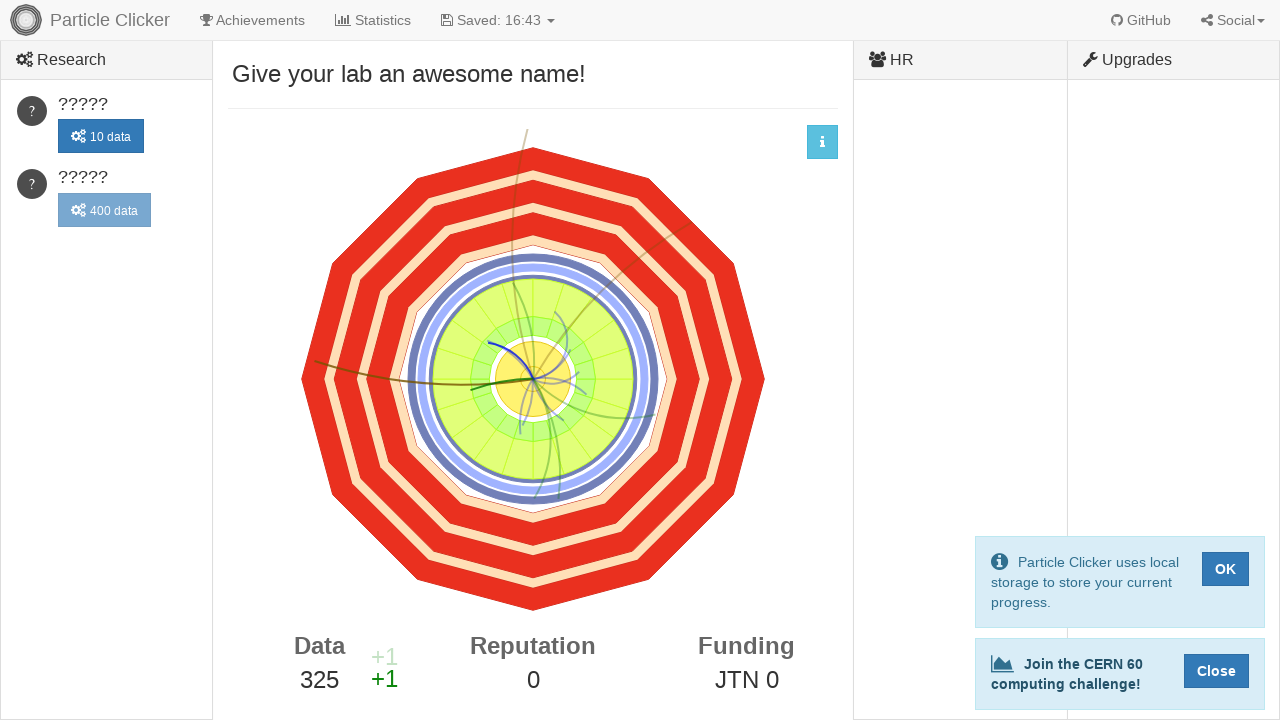

Clicked detector element (click 326 of 500) at (533, 379) on #detector-events
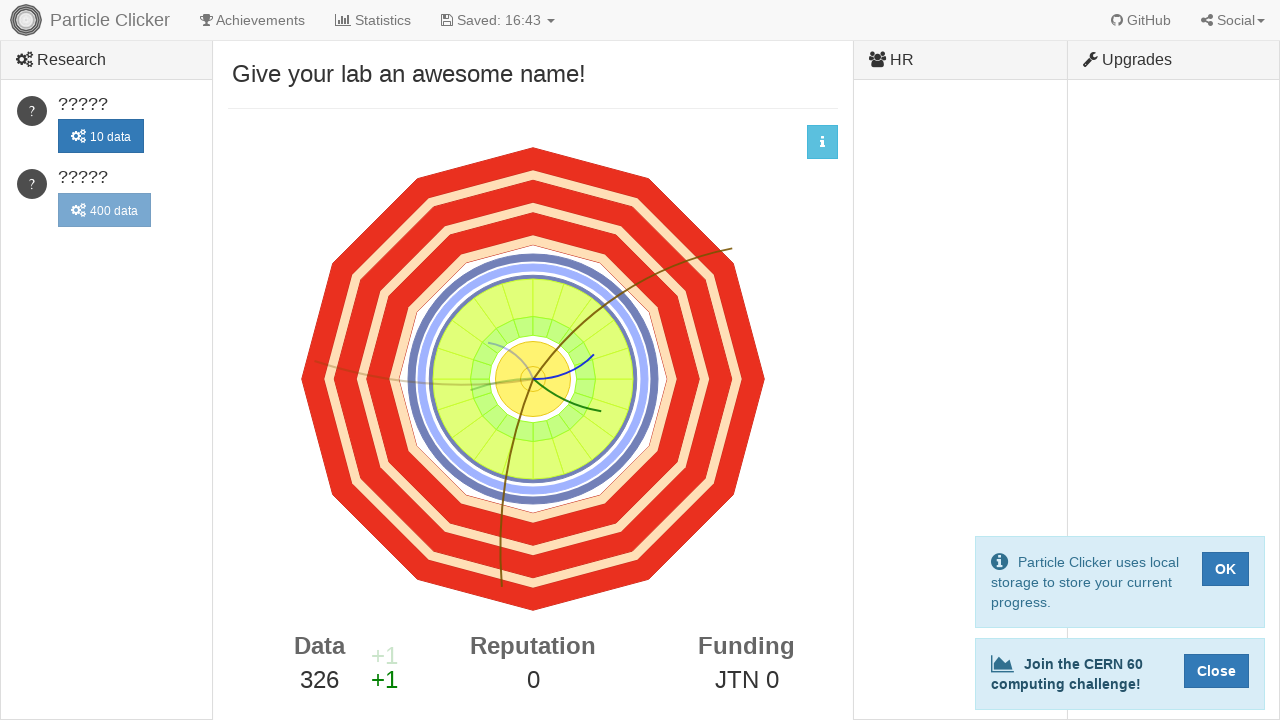

Clicked detector element (click 327 of 500) at (533, 379) on #detector-events
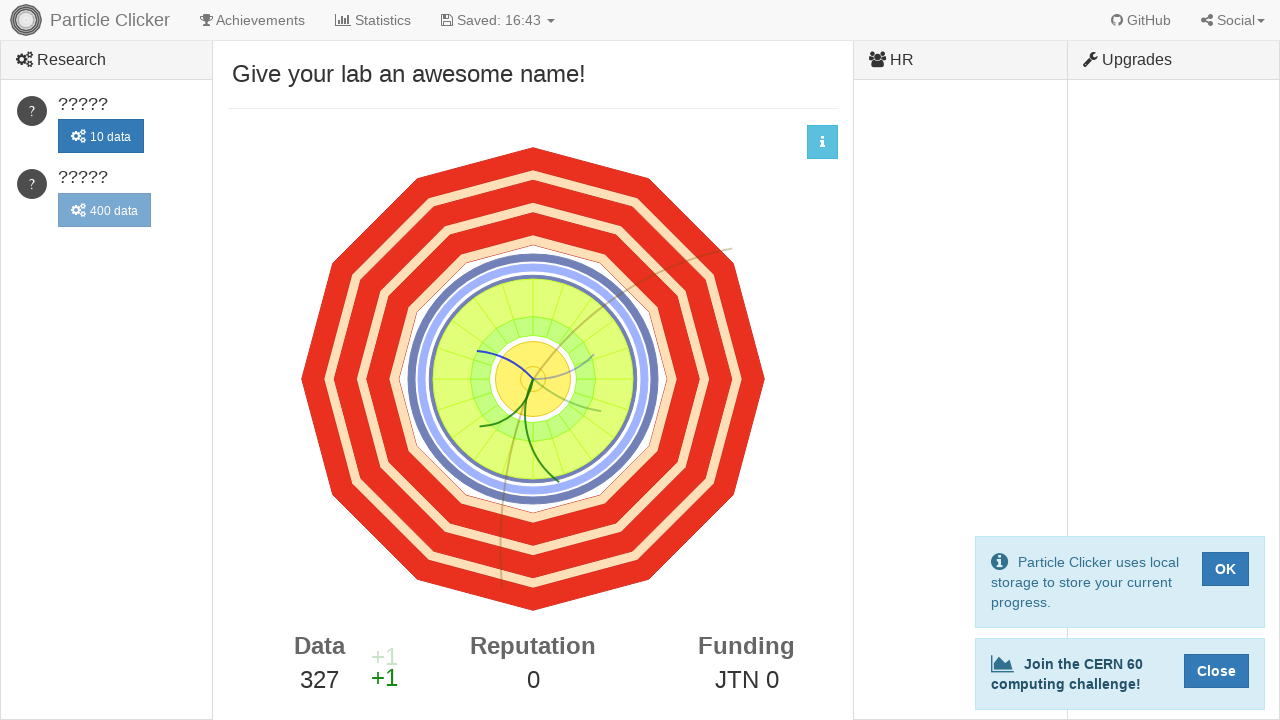

Clicked detector element (click 328 of 500) at (533, 379) on #detector-events
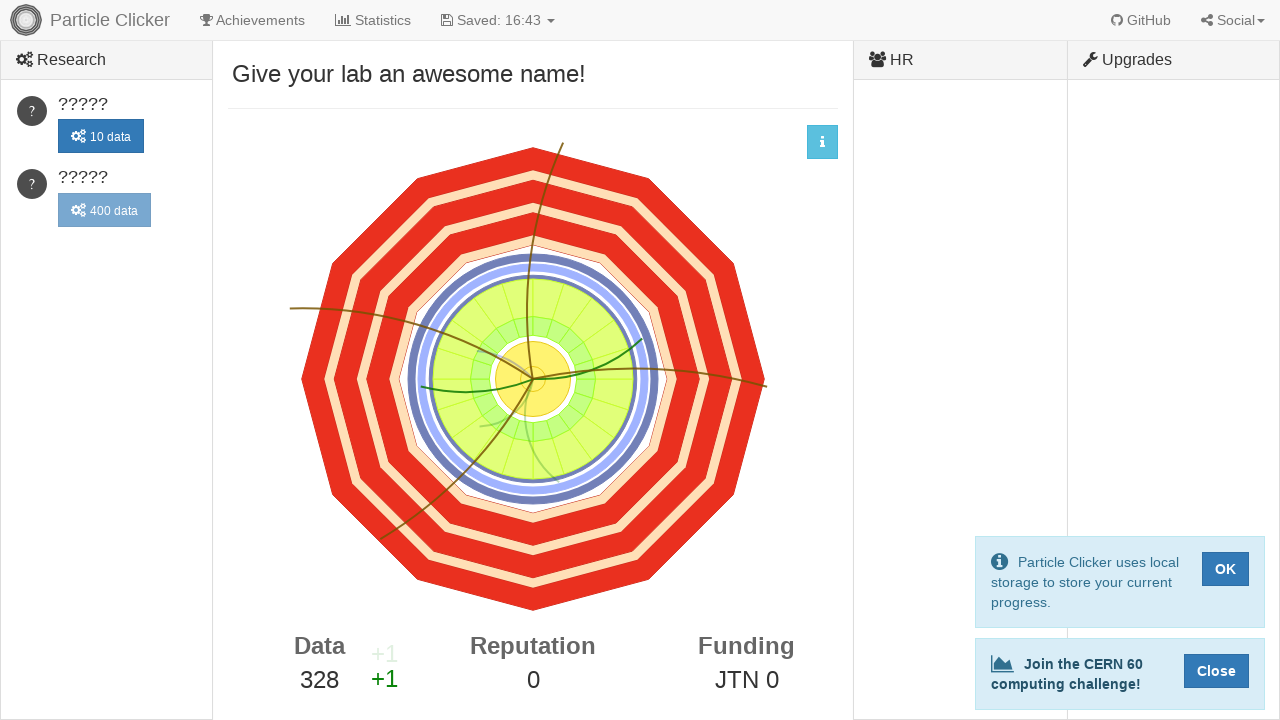

Clicked detector element (click 329 of 500) at (533, 379) on #detector-events
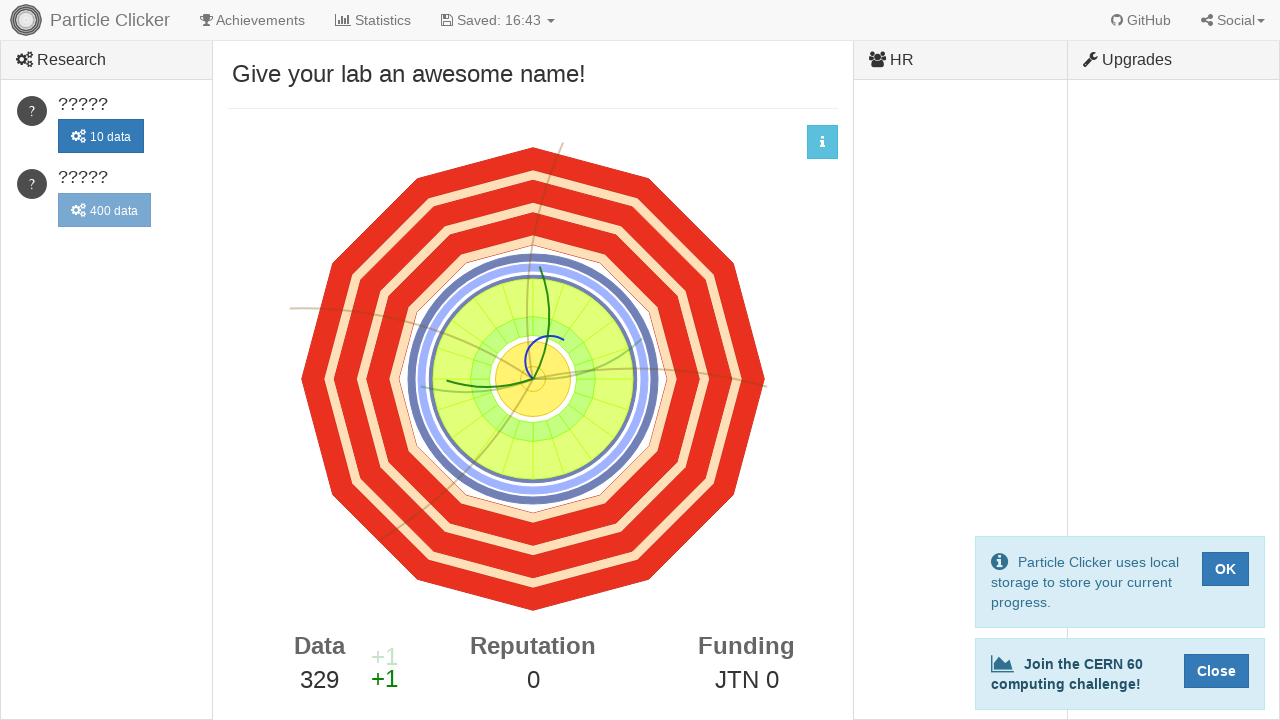

Clicked detector element (click 330 of 500) at (533, 379) on #detector-events
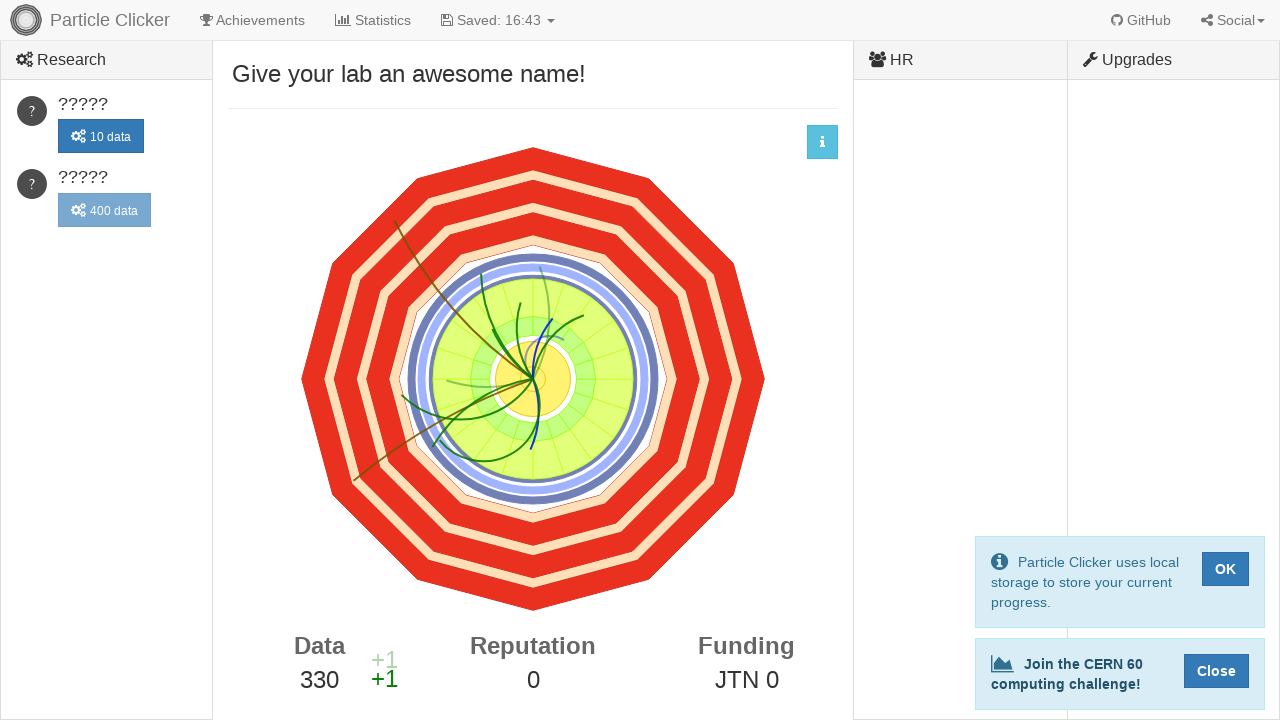

Clicked detector element (click 331 of 500) at (533, 379) on #detector-events
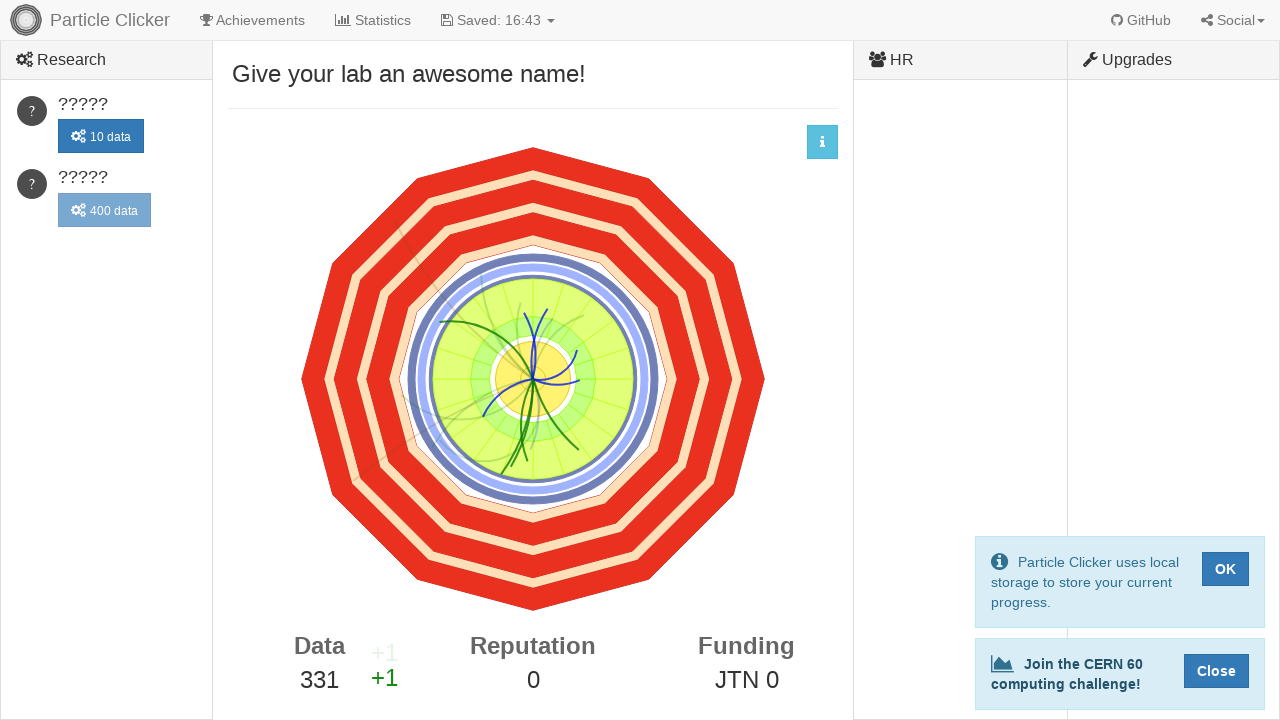

Clicked detector element (click 332 of 500) at (533, 379) on #detector-events
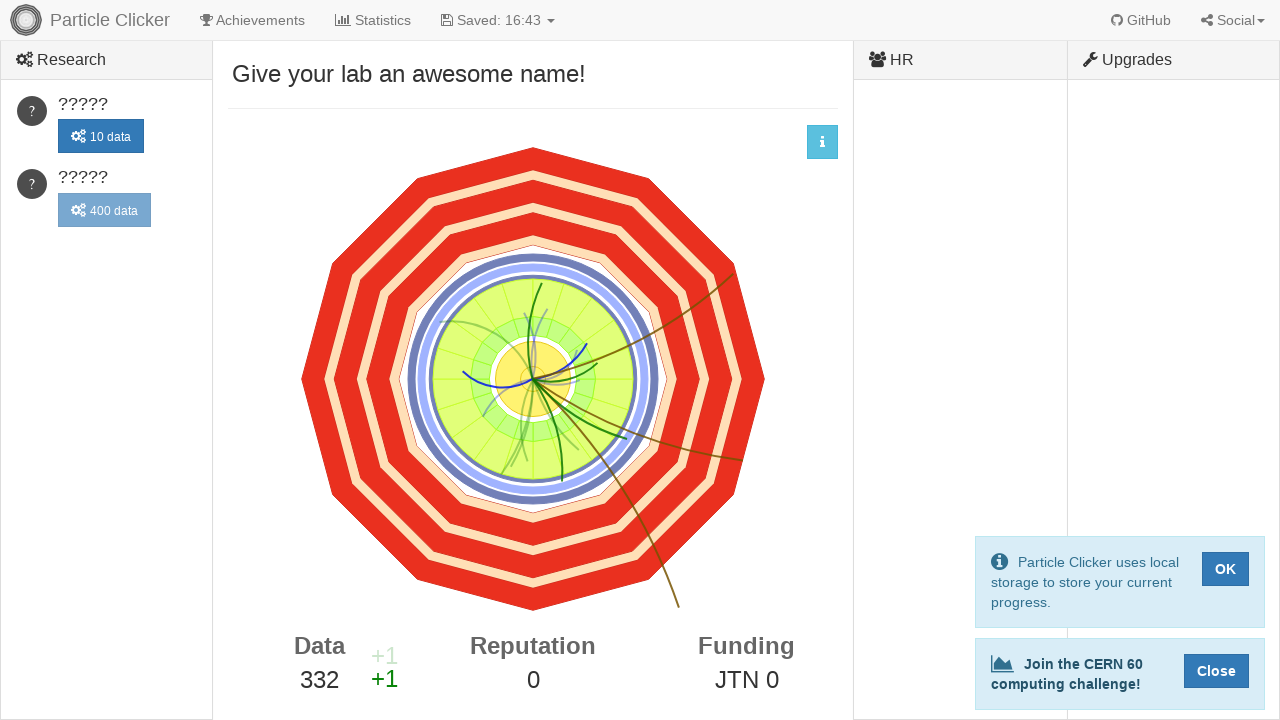

Clicked detector element (click 333 of 500) at (533, 379) on #detector-events
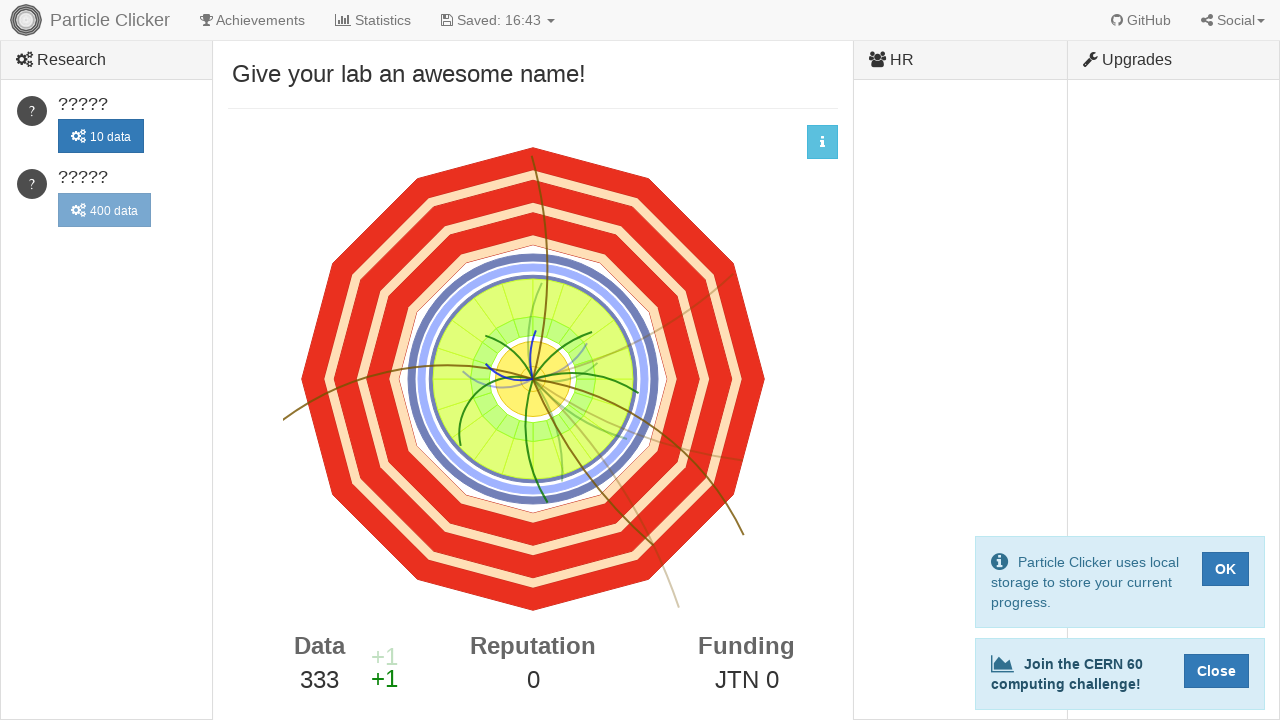

Clicked detector element (click 334 of 500) at (533, 379) on #detector-events
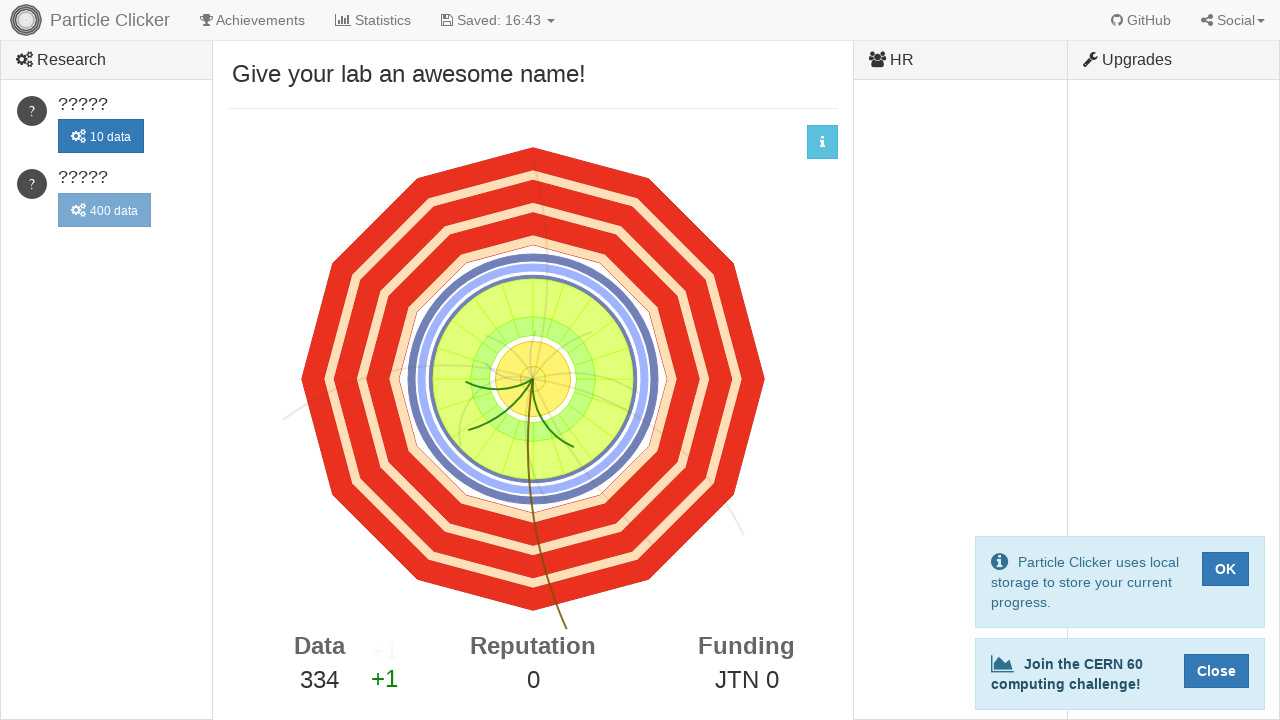

Clicked detector element (click 335 of 500) at (533, 379) on #detector-events
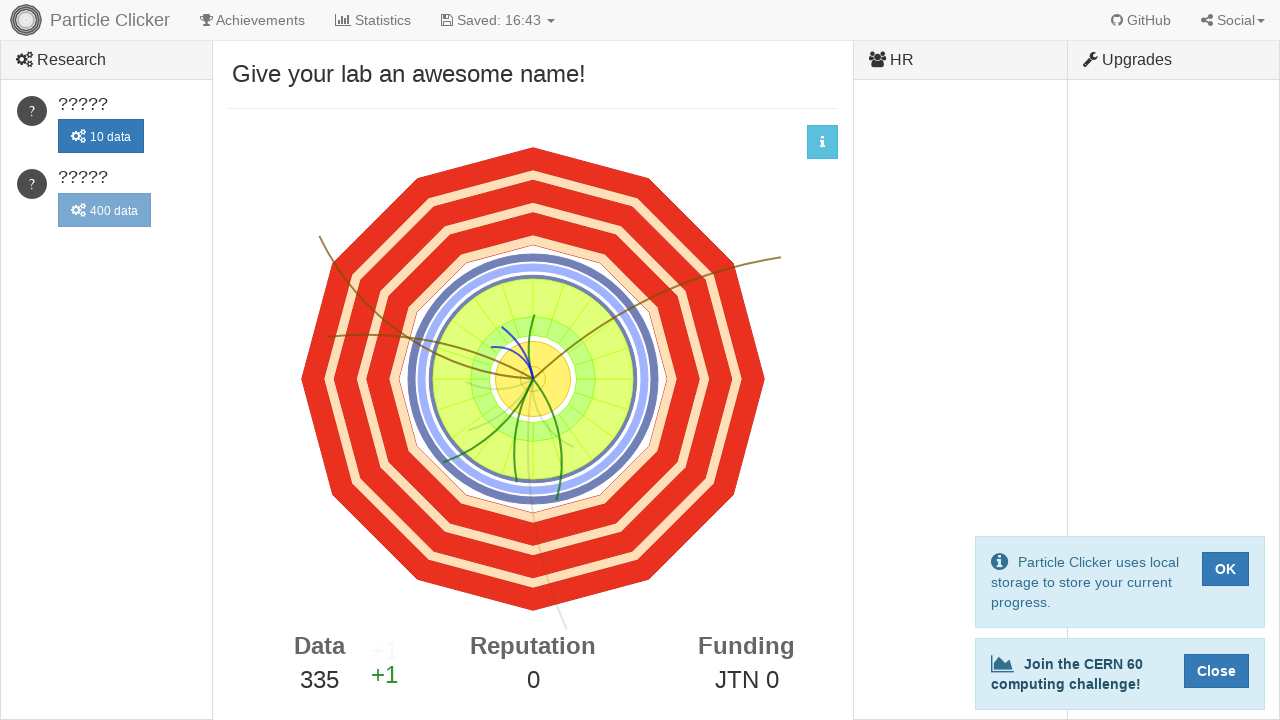

Clicked detector element (click 336 of 500) at (533, 379) on #detector-events
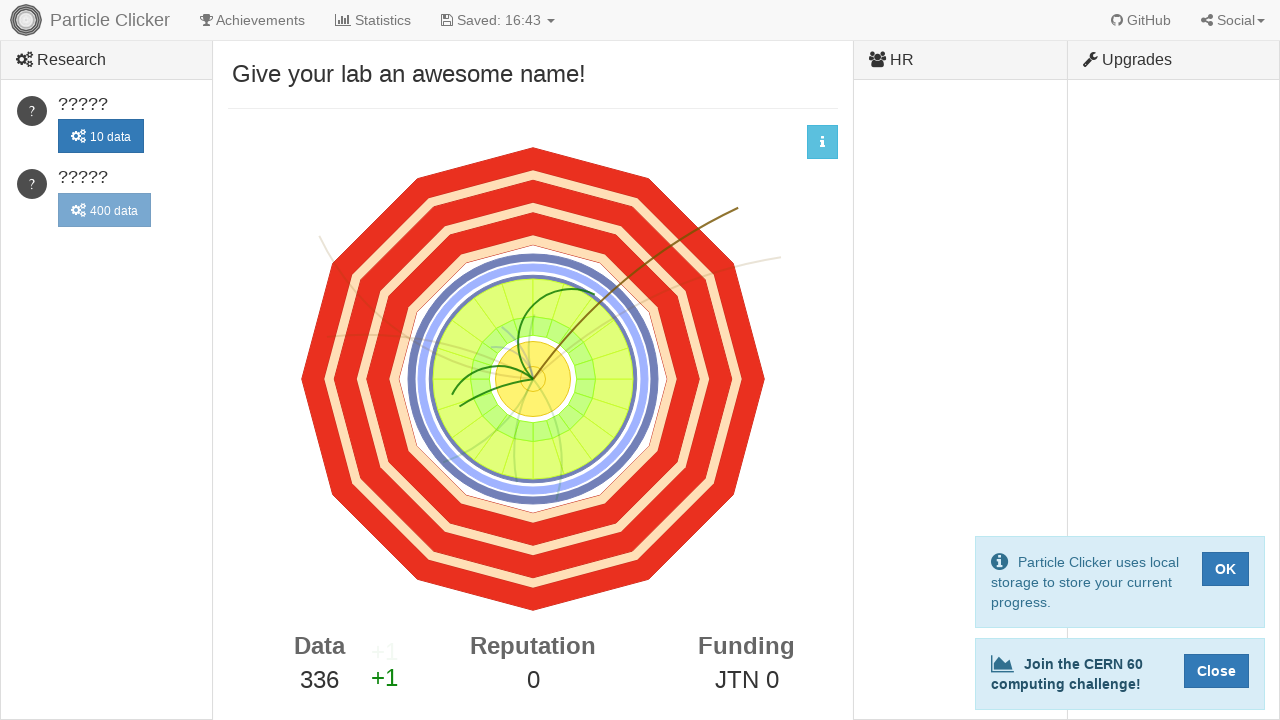

Clicked detector element (click 337 of 500) at (533, 379) on #detector-events
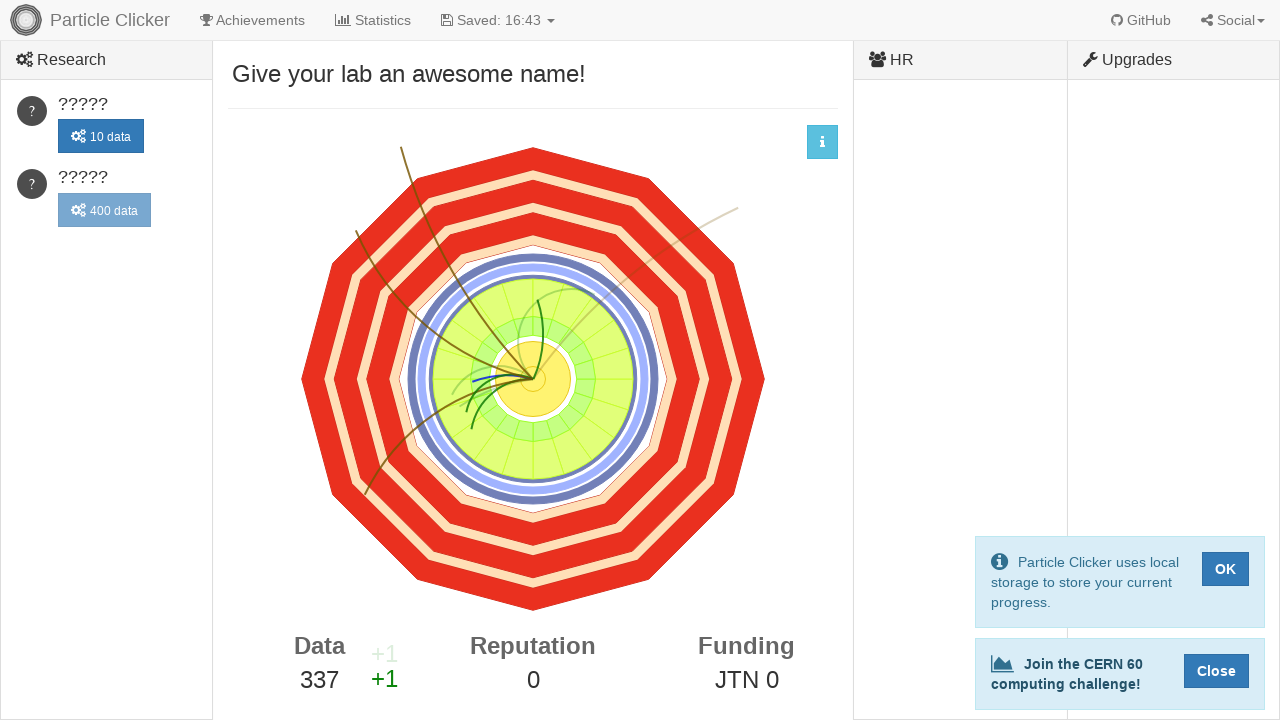

Clicked detector element (click 338 of 500) at (533, 379) on #detector-events
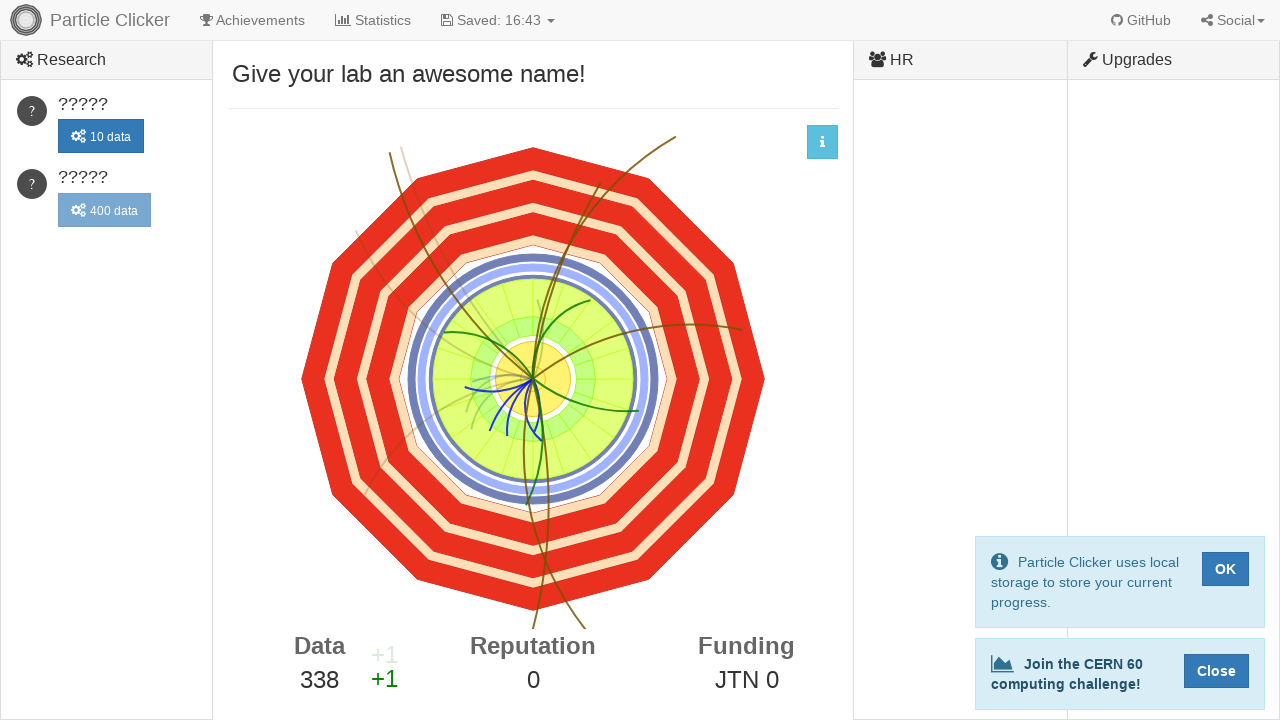

Clicked detector element (click 339 of 500) at (533, 379) on #detector-events
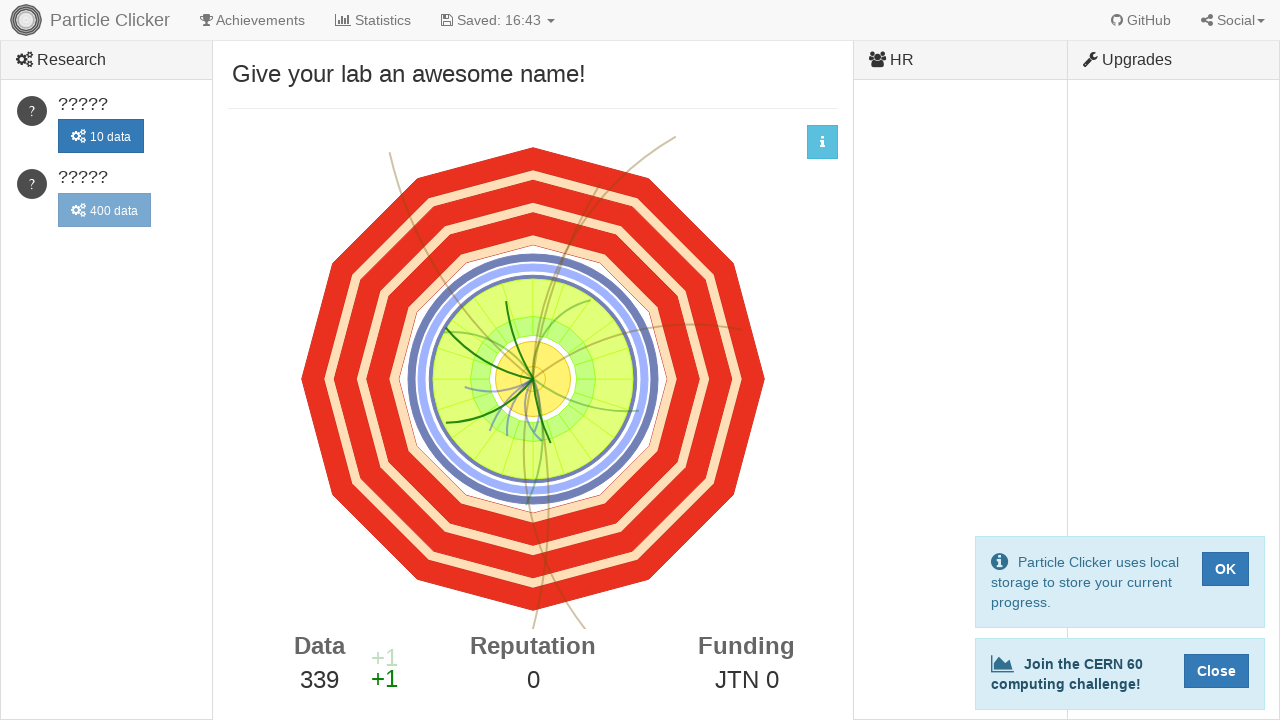

Clicked detector element (click 340 of 500) at (533, 379) on #detector-events
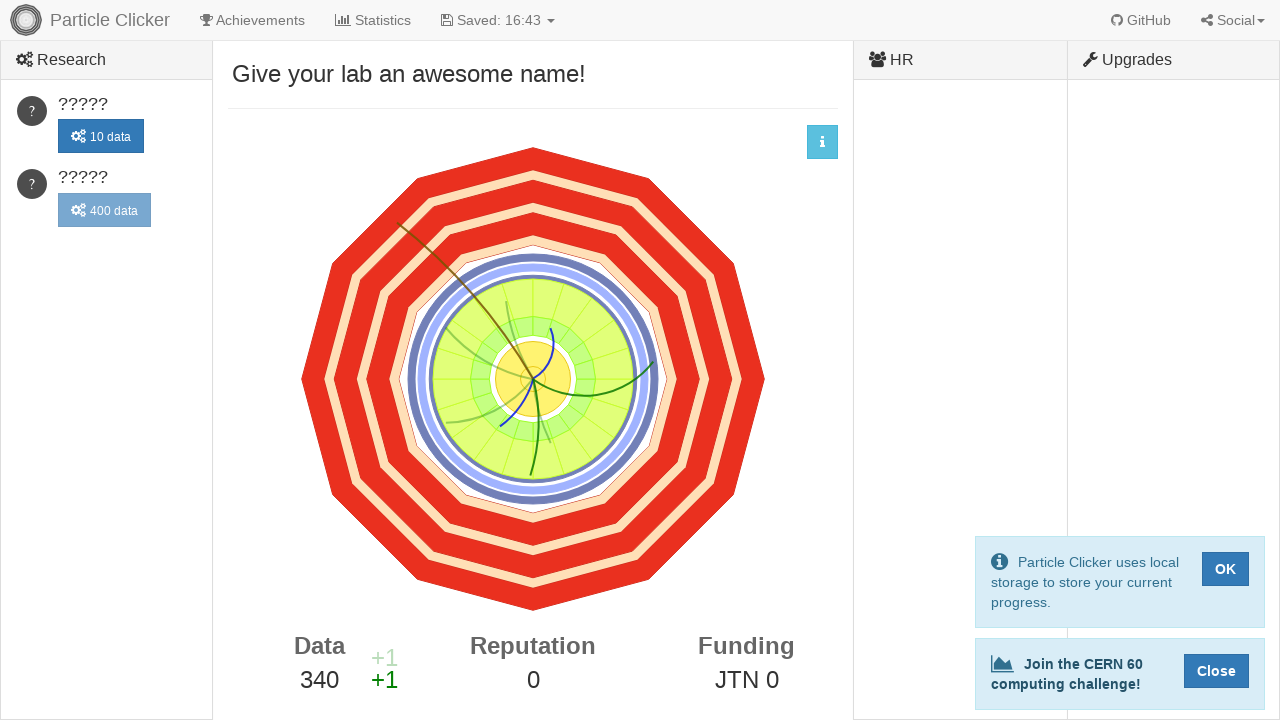

Clicked detector element (click 341 of 500) at (533, 379) on #detector-events
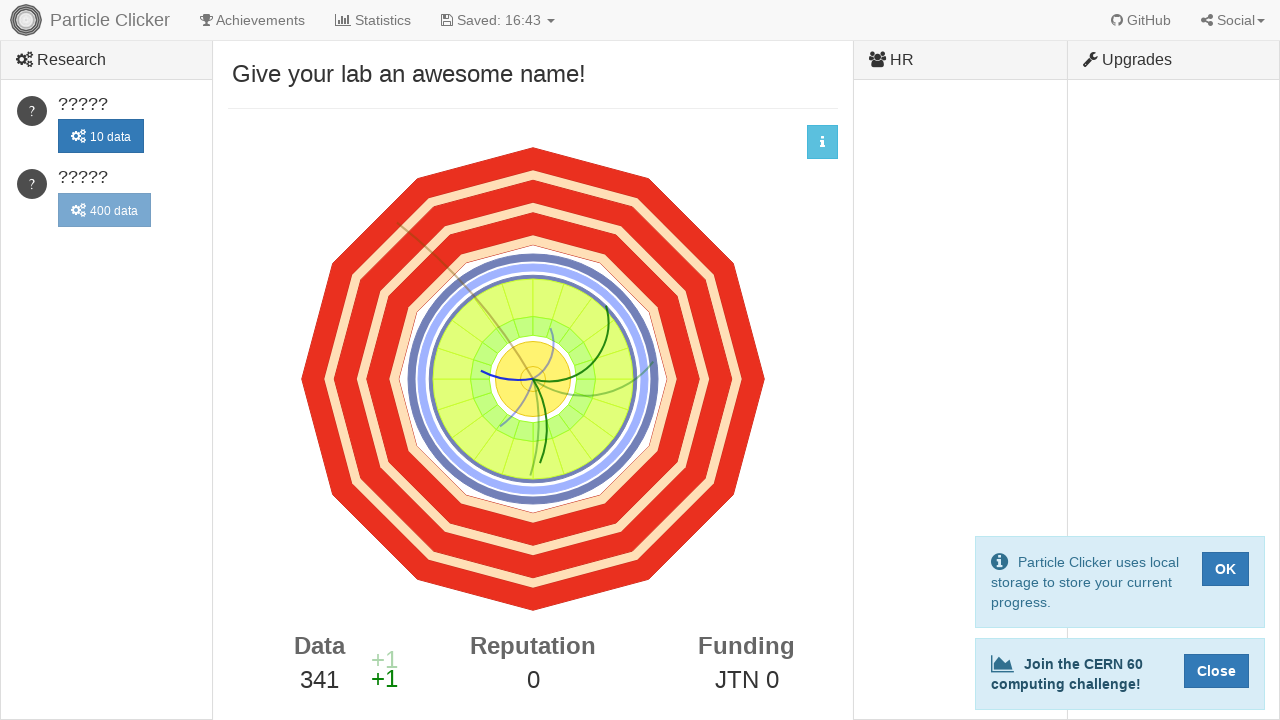

Clicked detector element (click 342 of 500) at (533, 379) on #detector-events
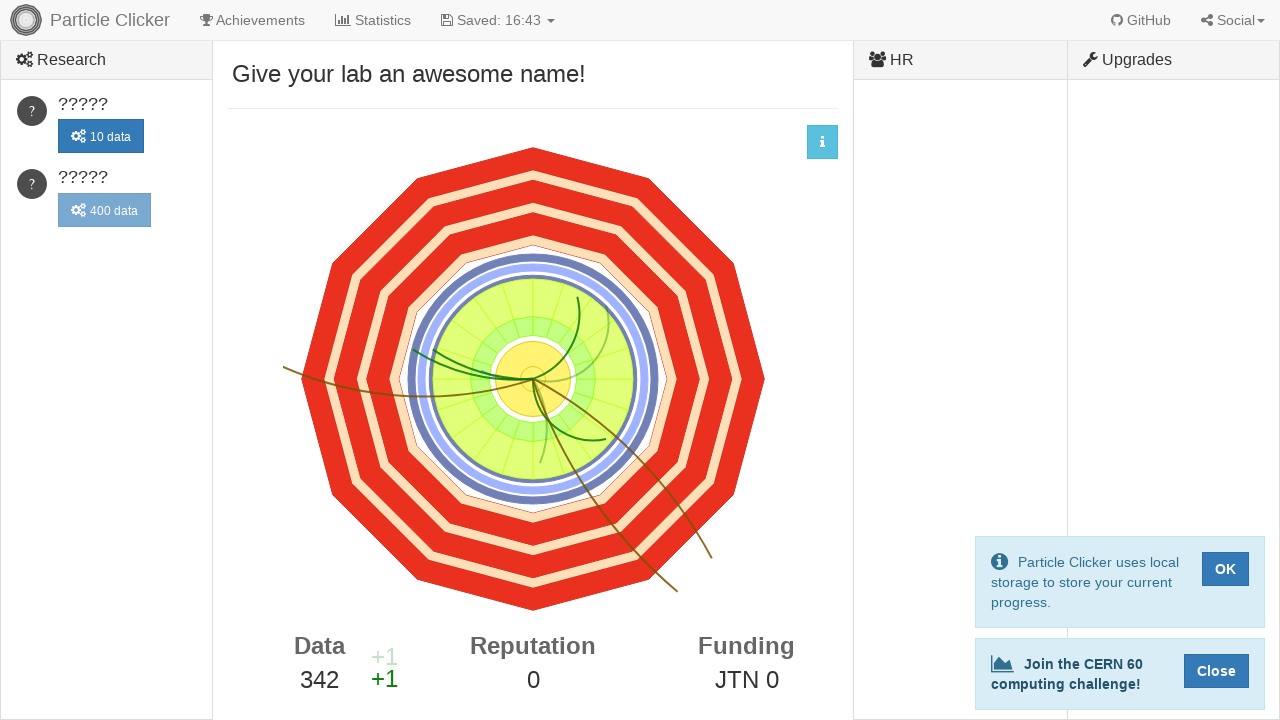

Clicked detector element (click 343 of 500) at (533, 379) on #detector-events
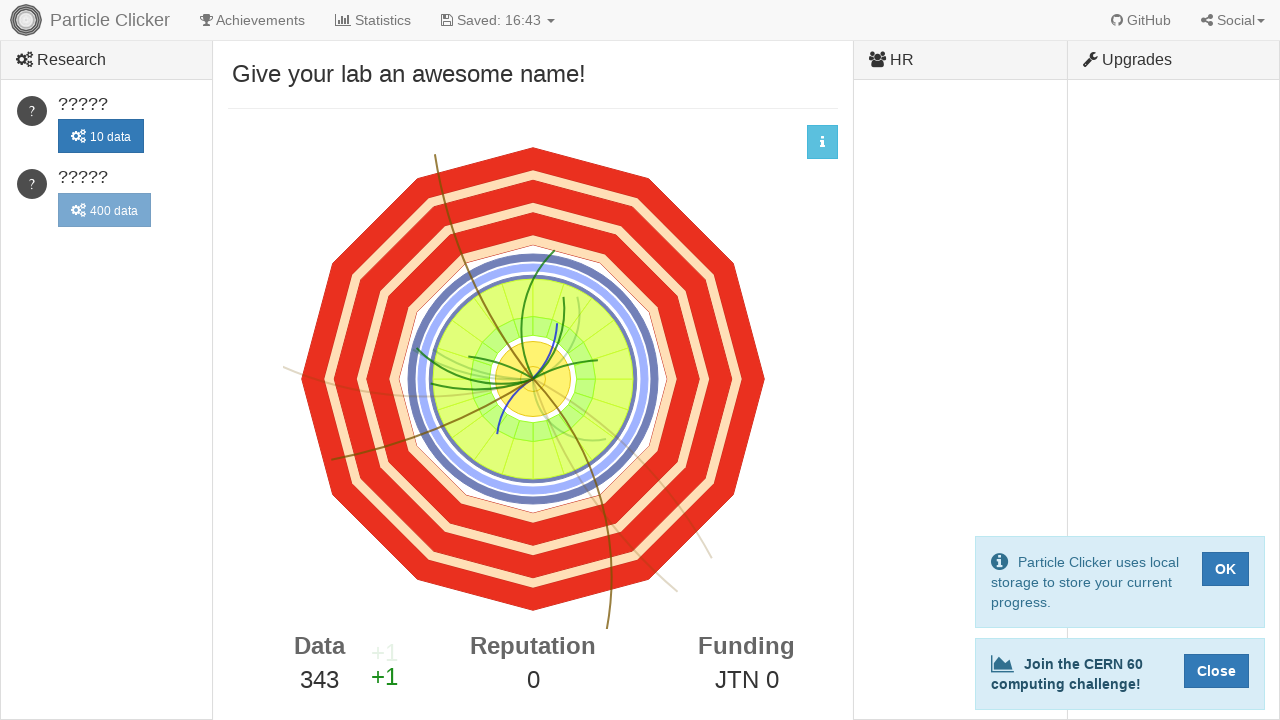

Clicked detector element (click 344 of 500) at (533, 379) on #detector-events
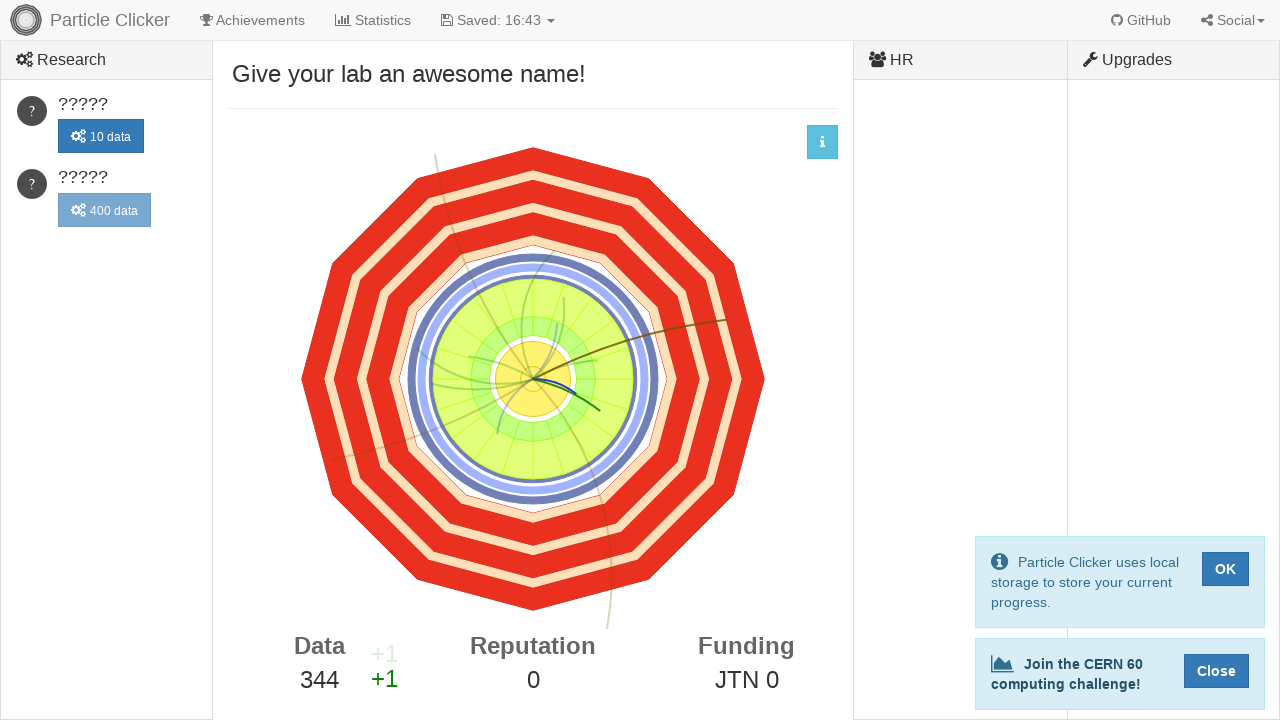

Clicked detector element (click 345 of 500) at (533, 379) on #detector-events
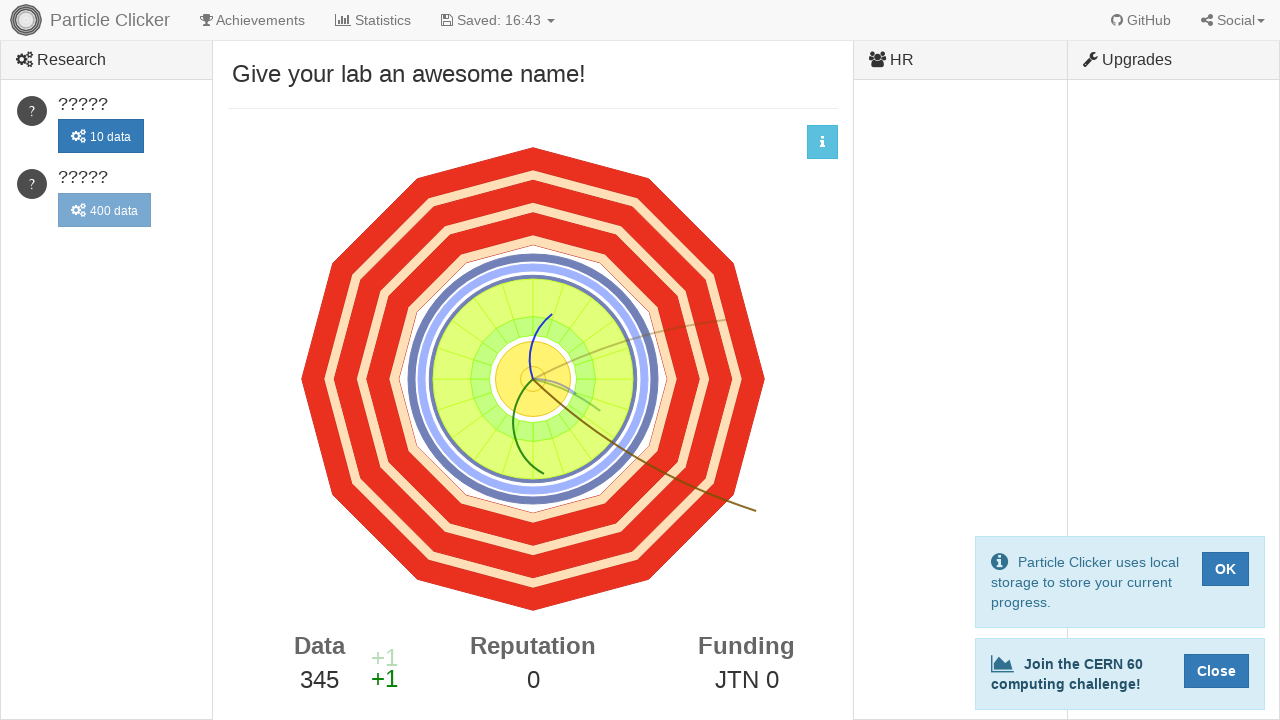

Clicked detector element (click 346 of 500) at (533, 379) on #detector-events
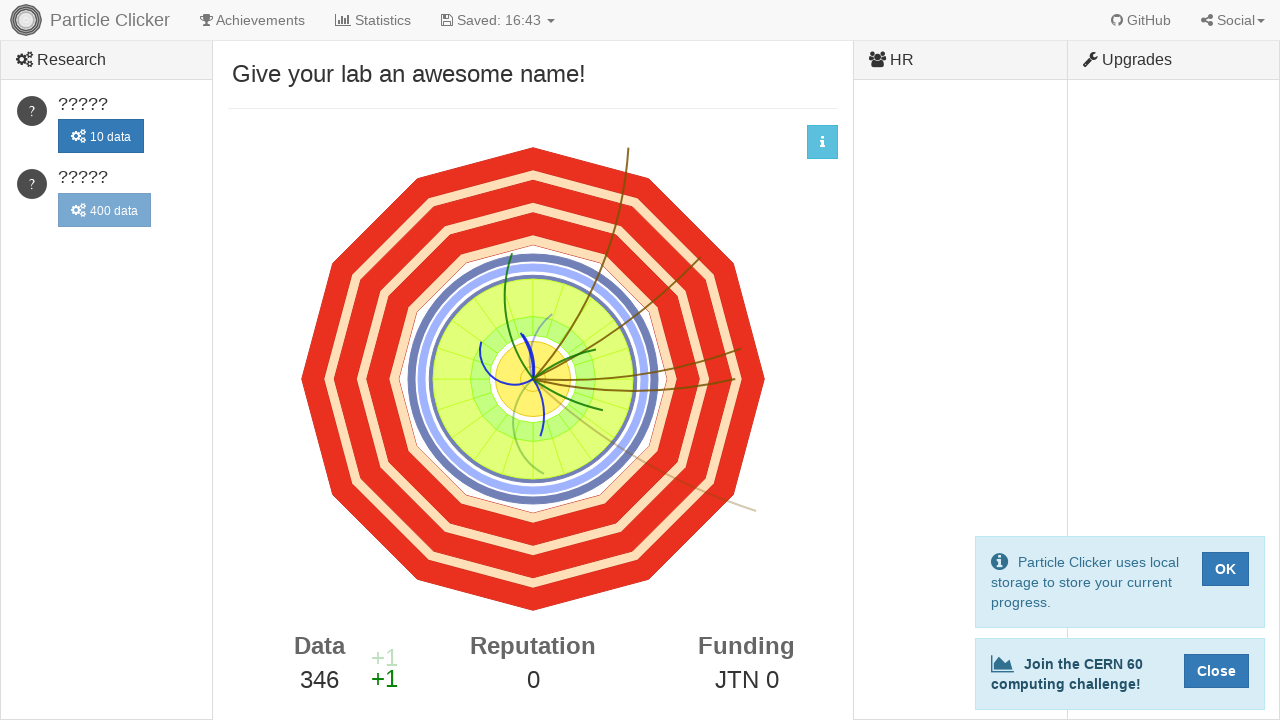

Clicked detector element (click 347 of 500) at (533, 379) on #detector-events
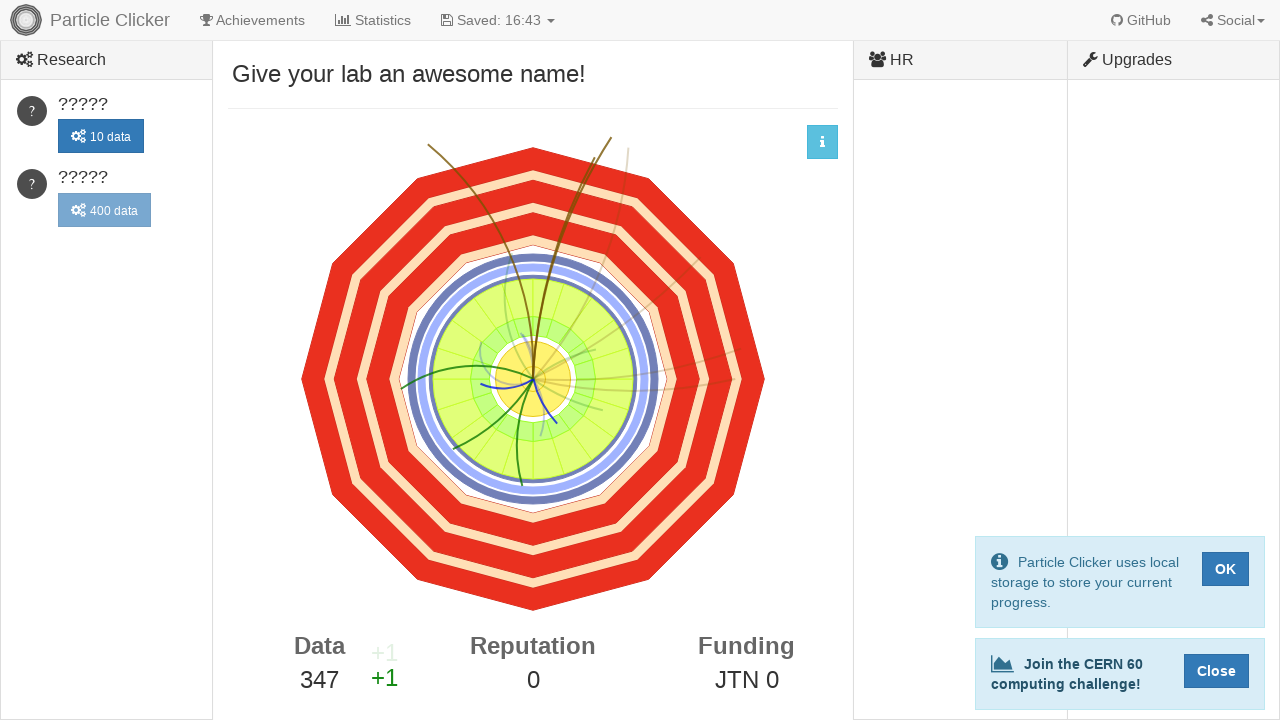

Clicked detector element (click 348 of 500) at (533, 379) on #detector-events
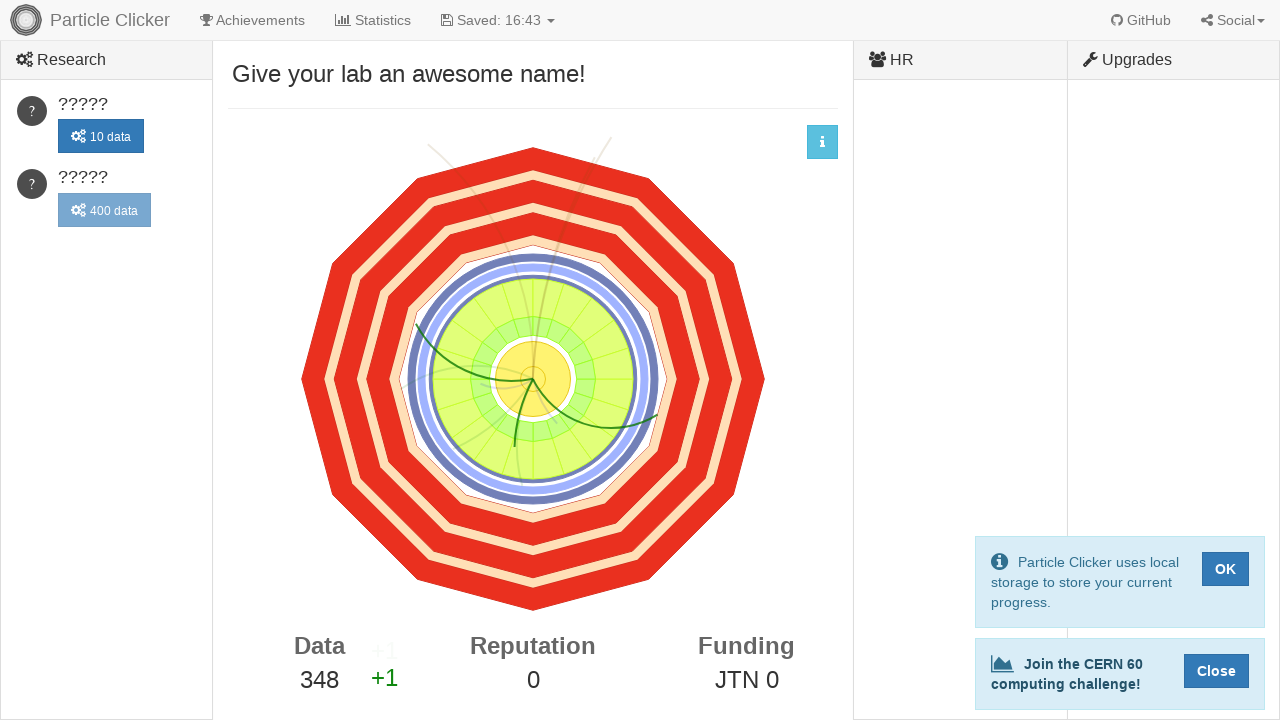

Clicked detector element (click 349 of 500) at (533, 379) on #detector-events
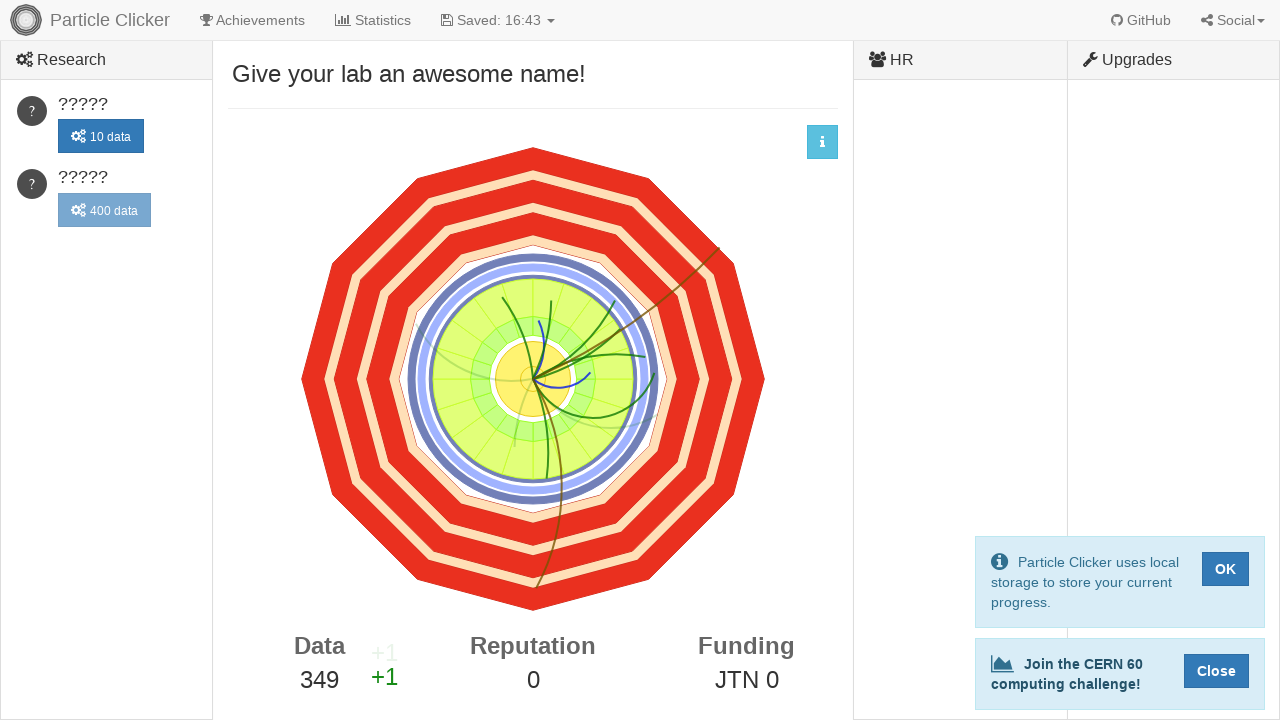

Clicked detector element (click 350 of 500) at (533, 379) on #detector-events
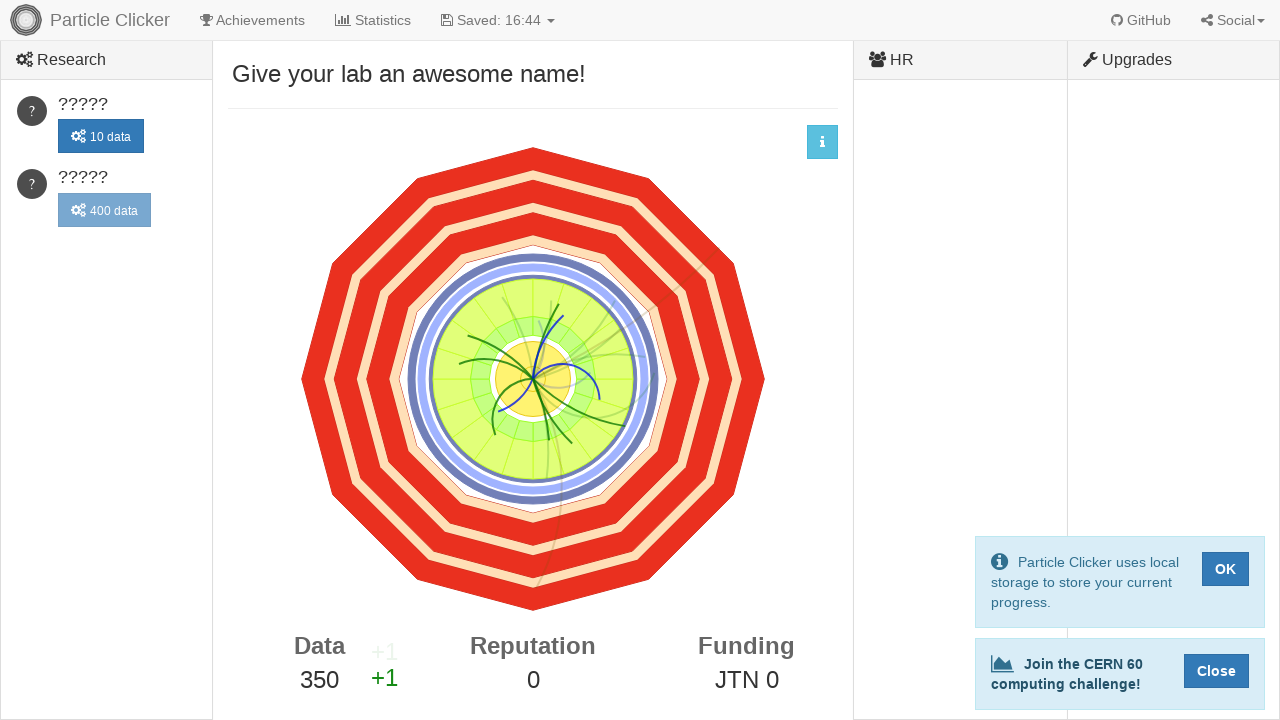

Clicked detector element (click 351 of 500) at (533, 379) on #detector-events
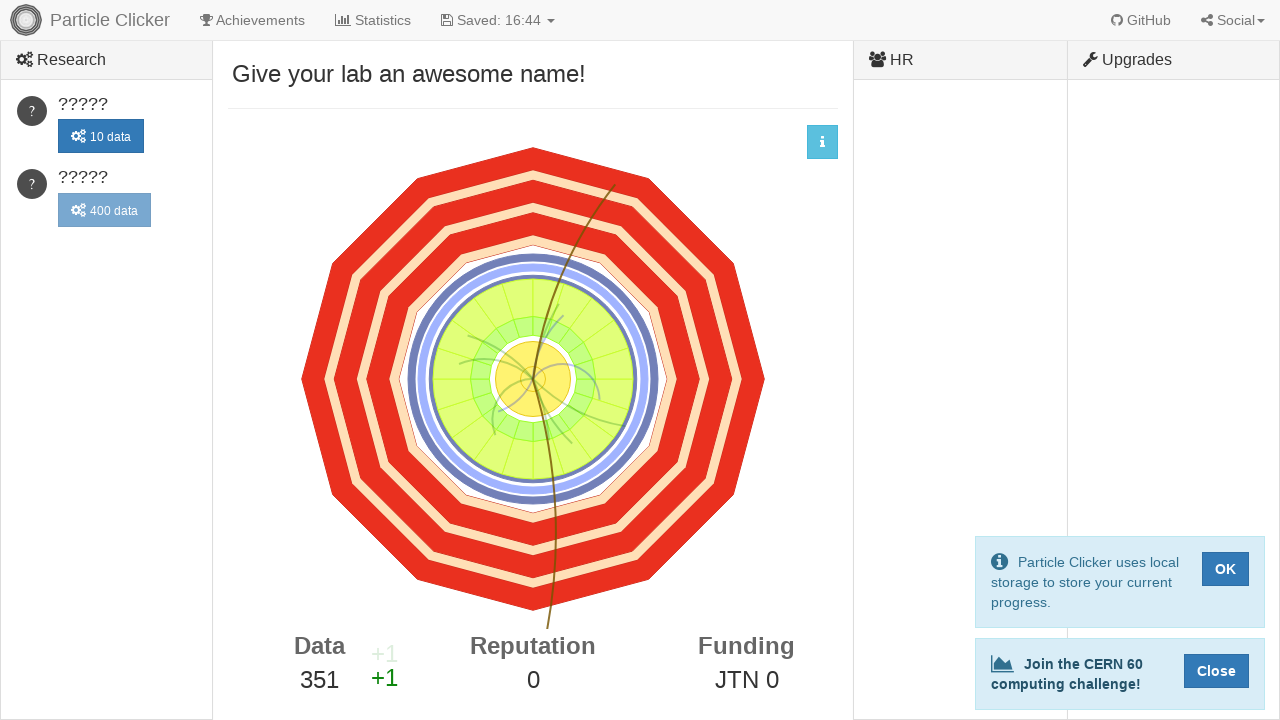

Clicked detector element (click 352 of 500) at (533, 379) on #detector-events
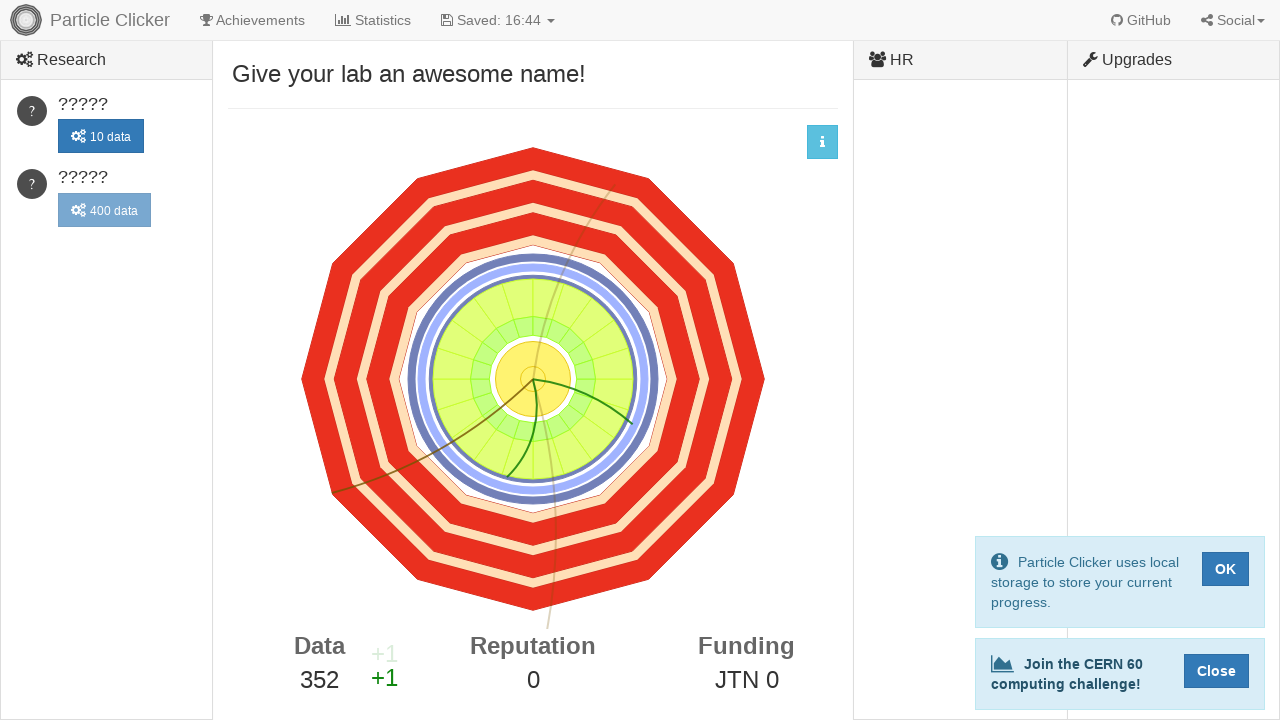

Clicked detector element (click 353 of 500) at (533, 379) on #detector-events
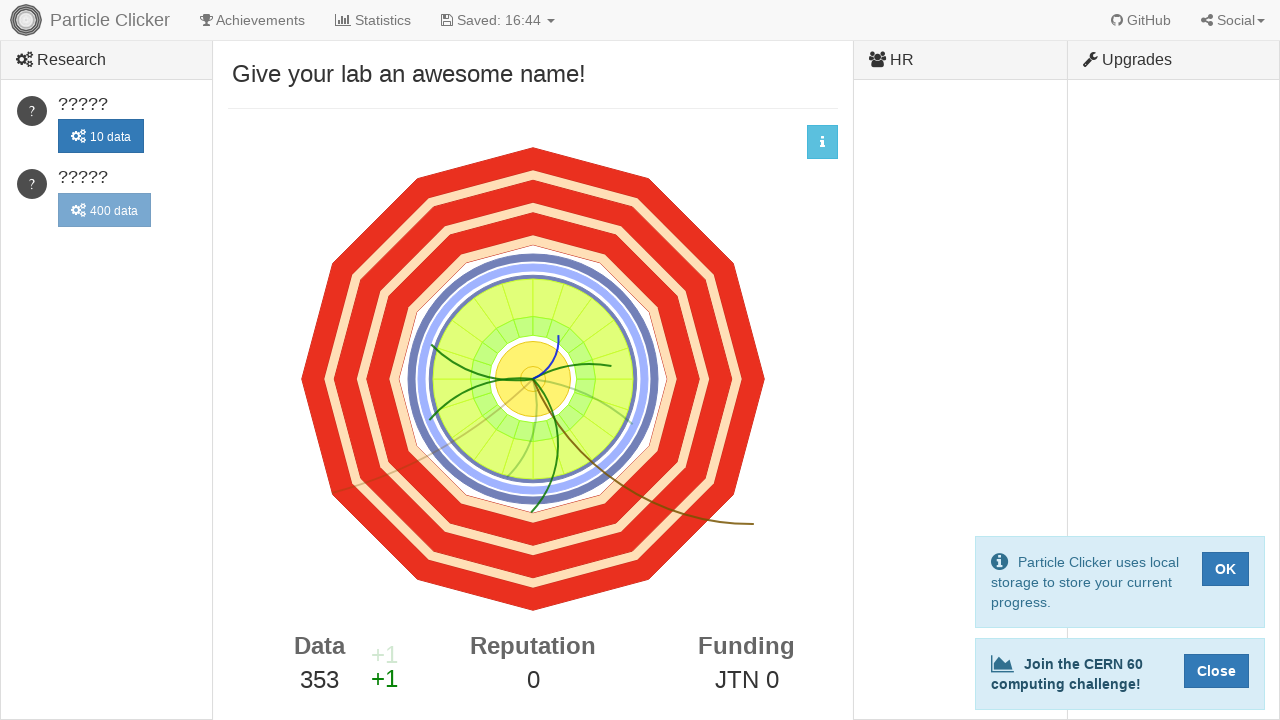

Clicked detector element (click 354 of 500) at (533, 379) on #detector-events
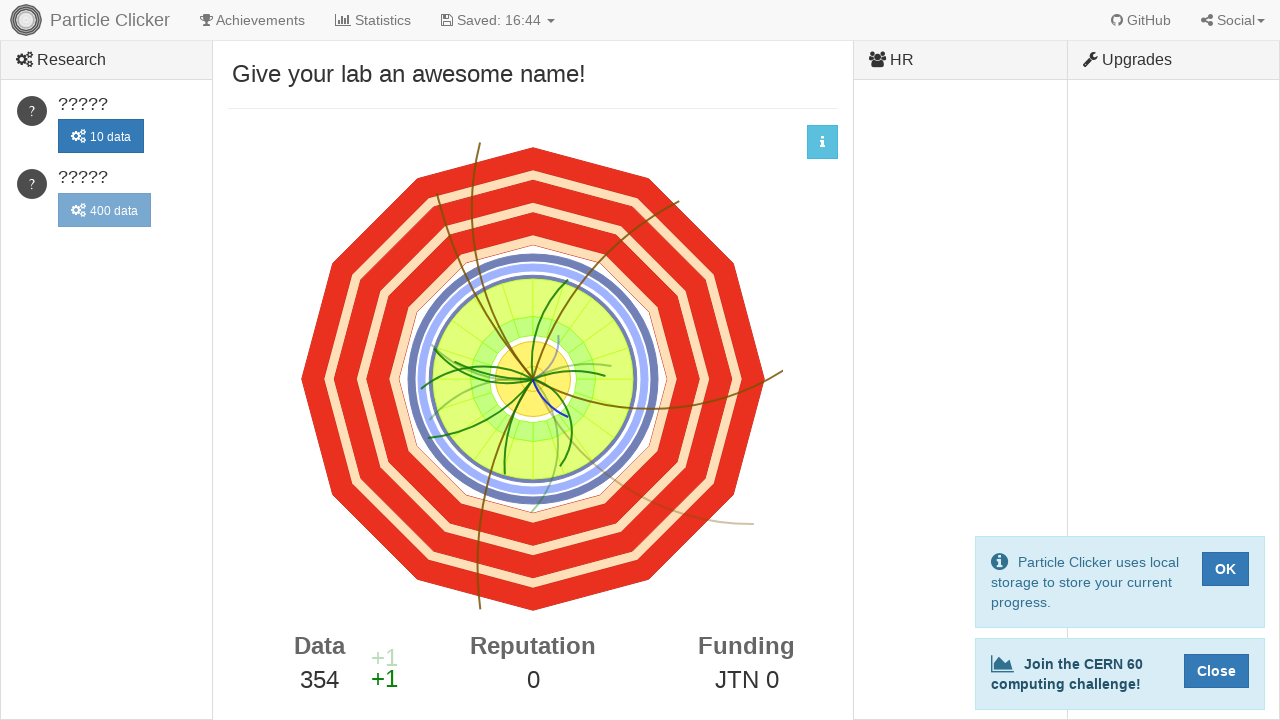

Clicked detector element (click 355 of 500) at (533, 379) on #detector-events
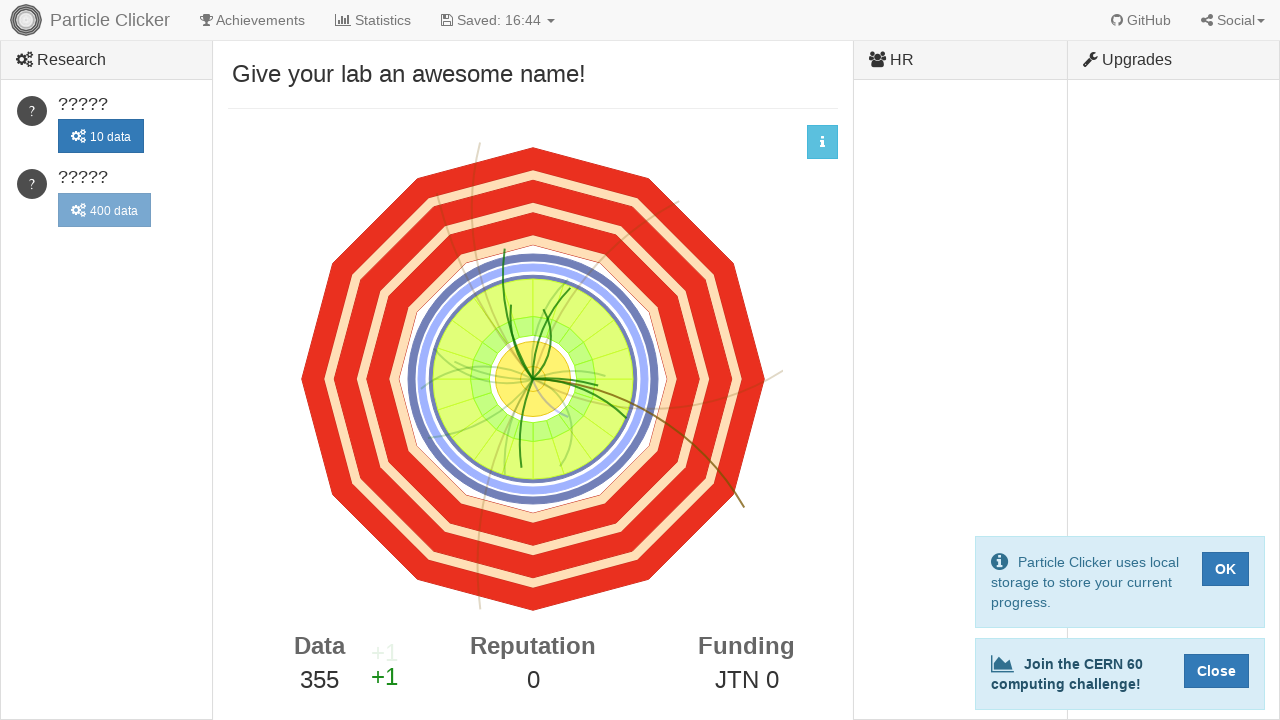

Clicked detector element (click 356 of 500) at (533, 379) on #detector-events
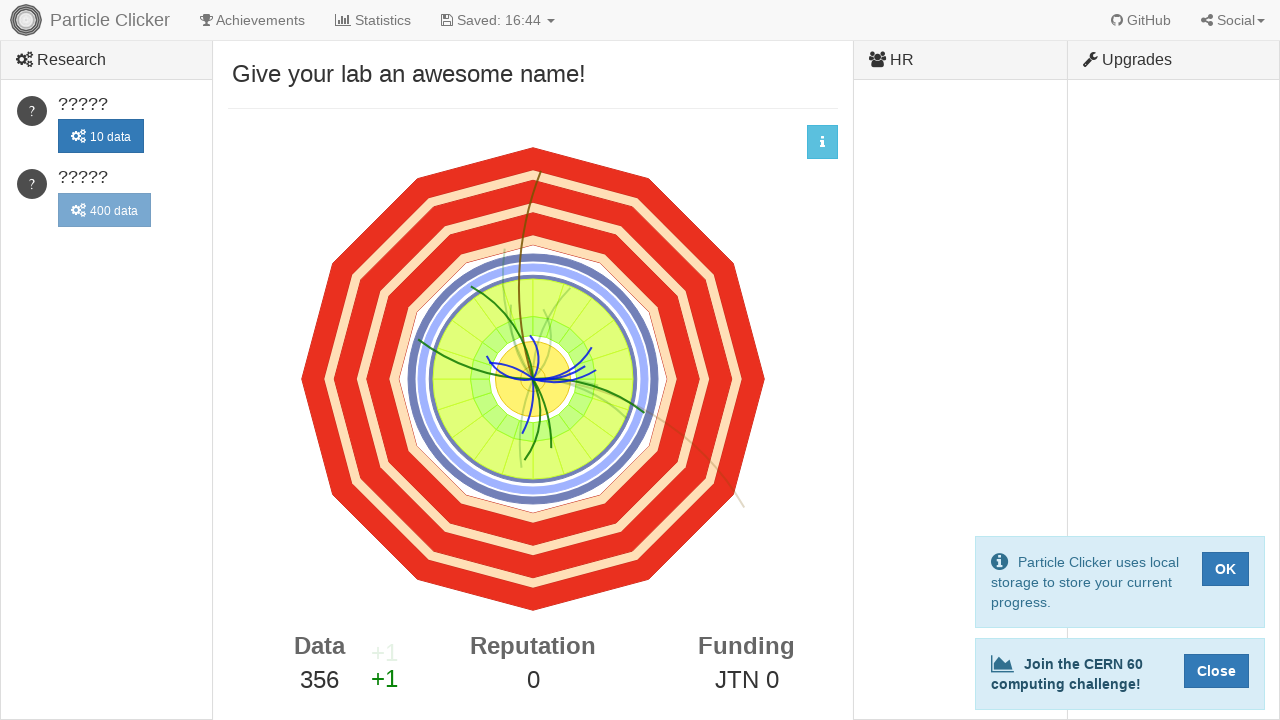

Clicked detector element (click 357 of 500) at (533, 379) on #detector-events
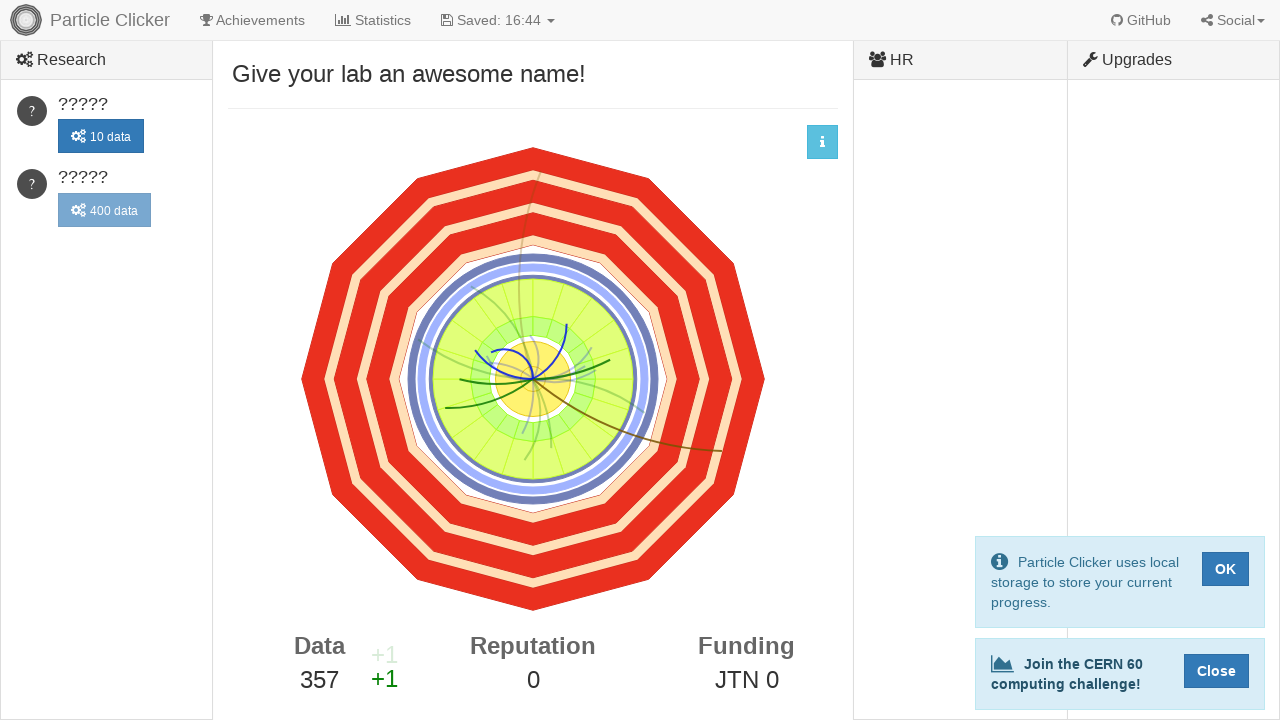

Clicked detector element (click 358 of 500) at (533, 379) on #detector-events
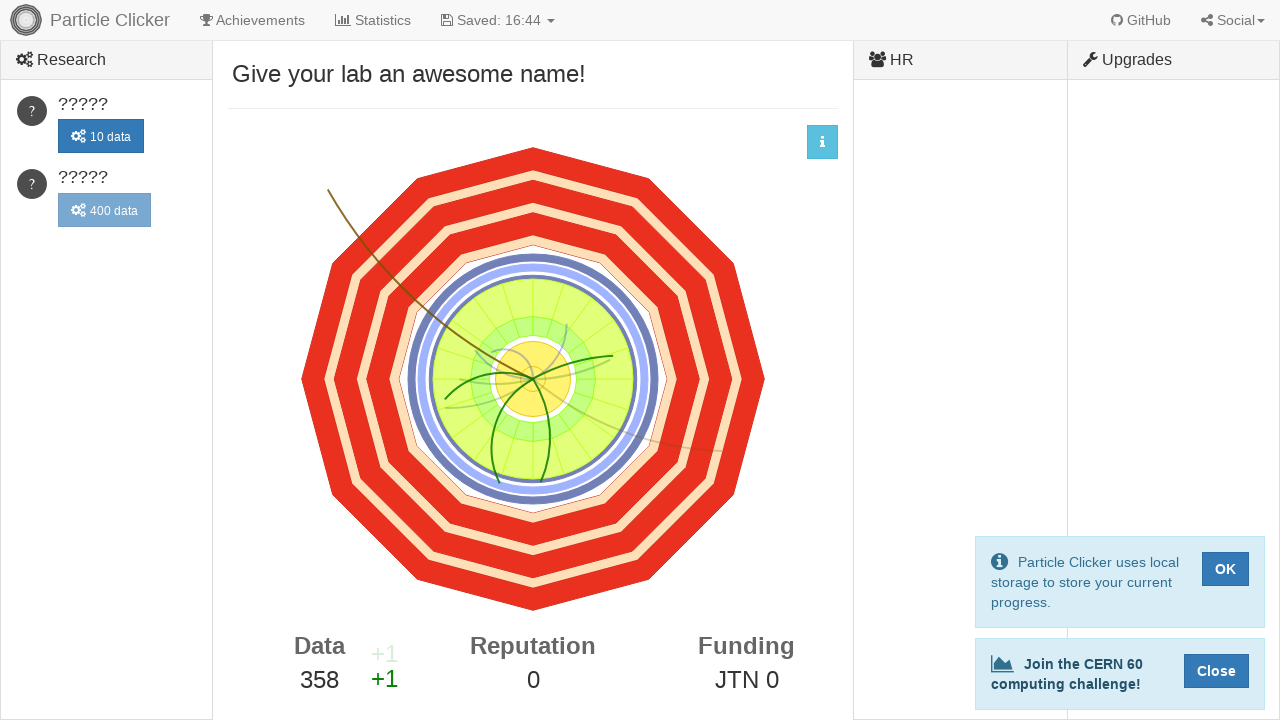

Clicked detector element (click 359 of 500) at (533, 379) on #detector-events
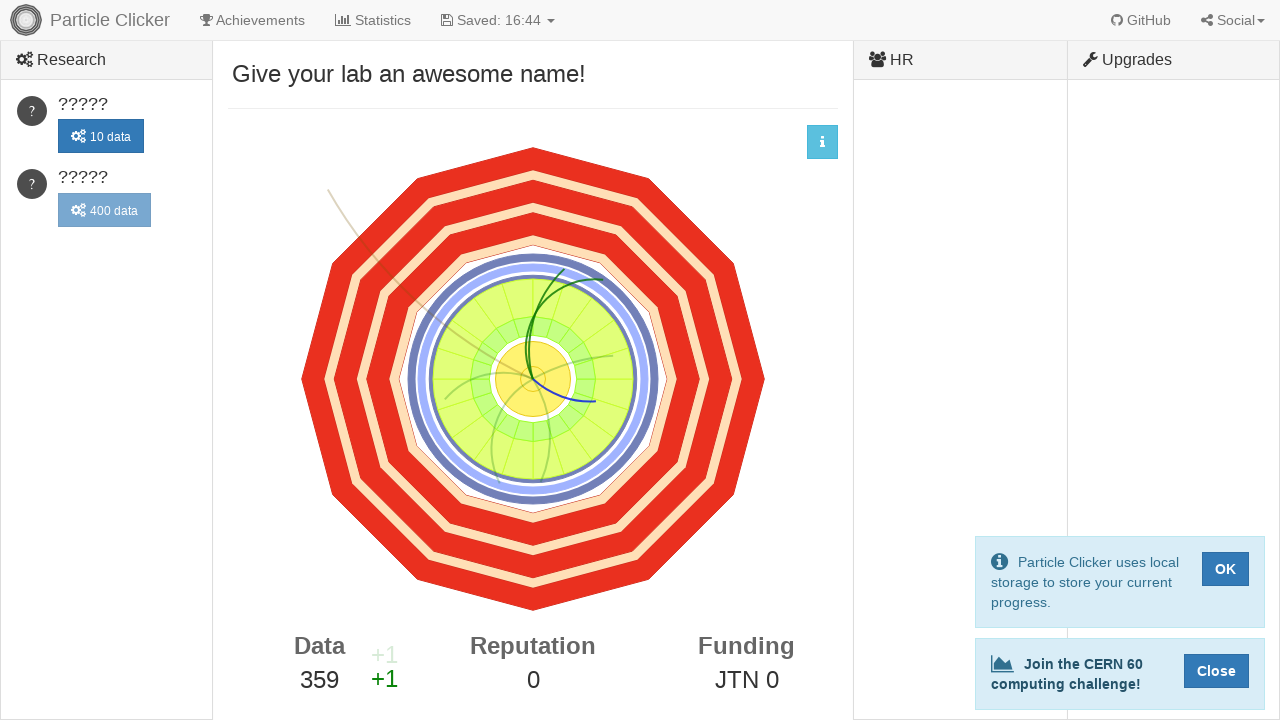

Clicked detector element (click 360 of 500) at (533, 379) on #detector-events
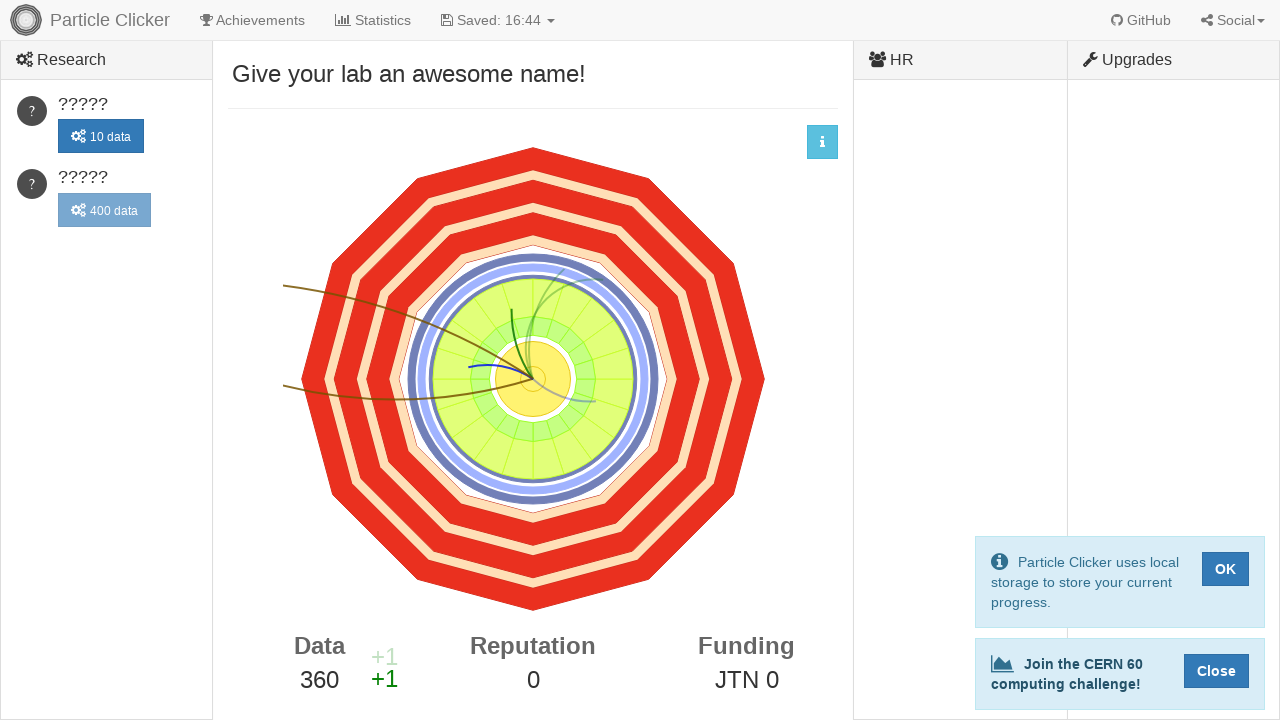

Clicked detector element (click 361 of 500) at (533, 379) on #detector-events
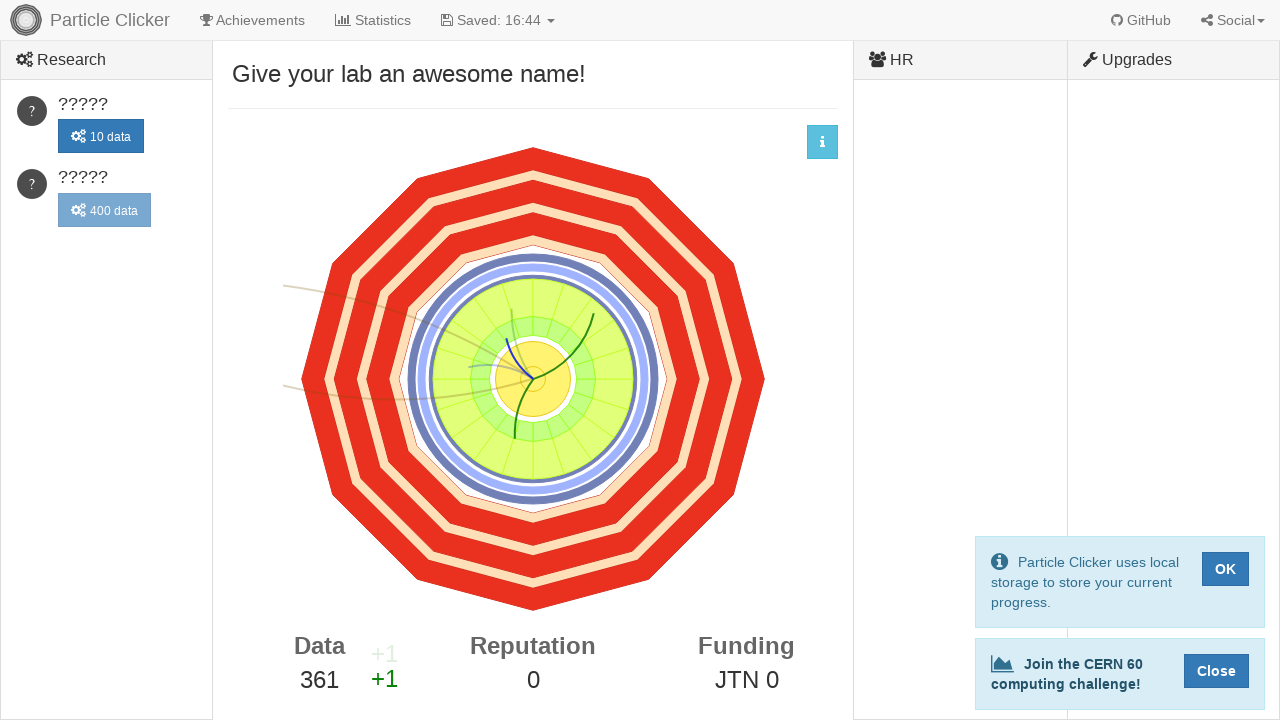

Clicked detector element (click 362 of 500) at (533, 379) on #detector-events
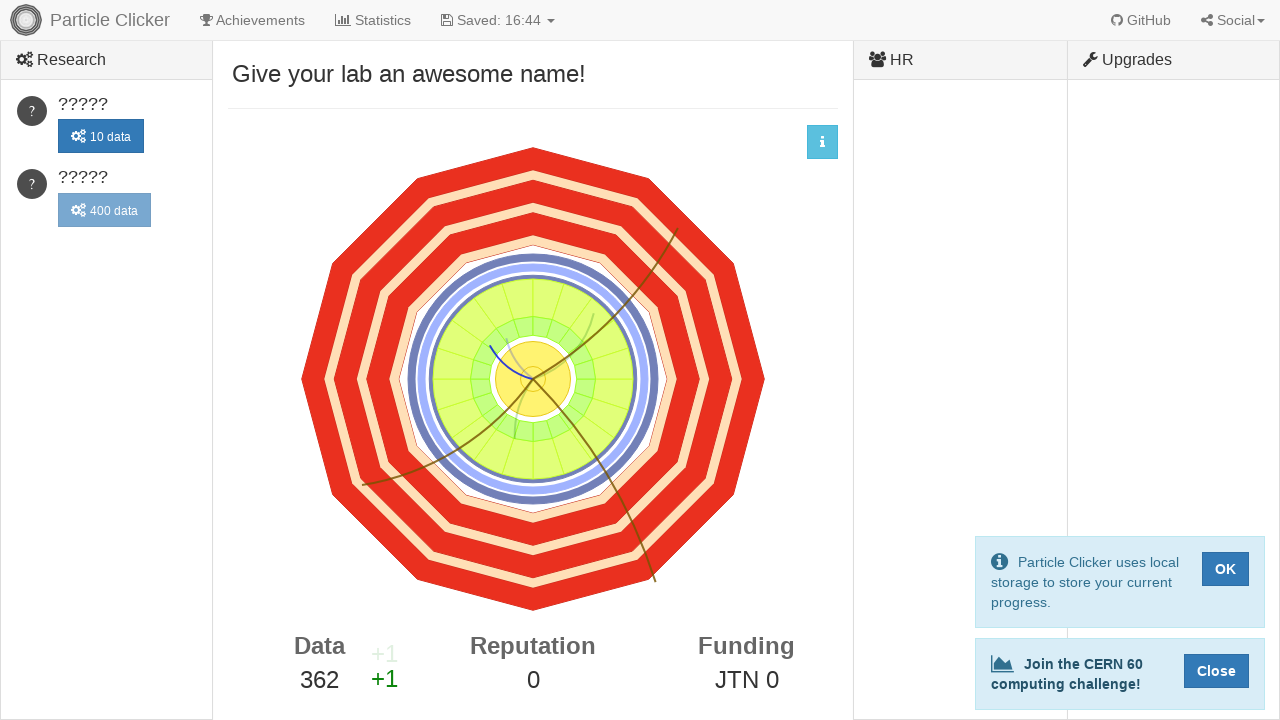

Clicked detector element (click 363 of 500) at (533, 379) on #detector-events
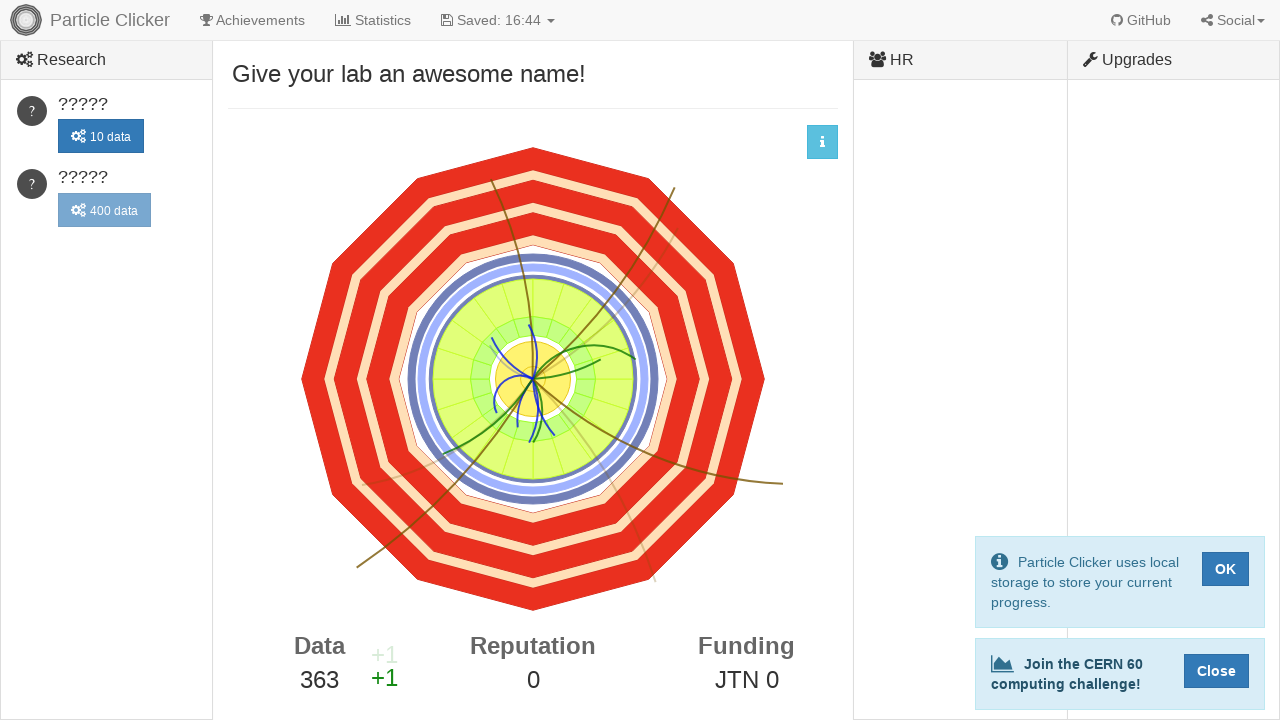

Clicked detector element (click 364 of 500) at (533, 379) on #detector-events
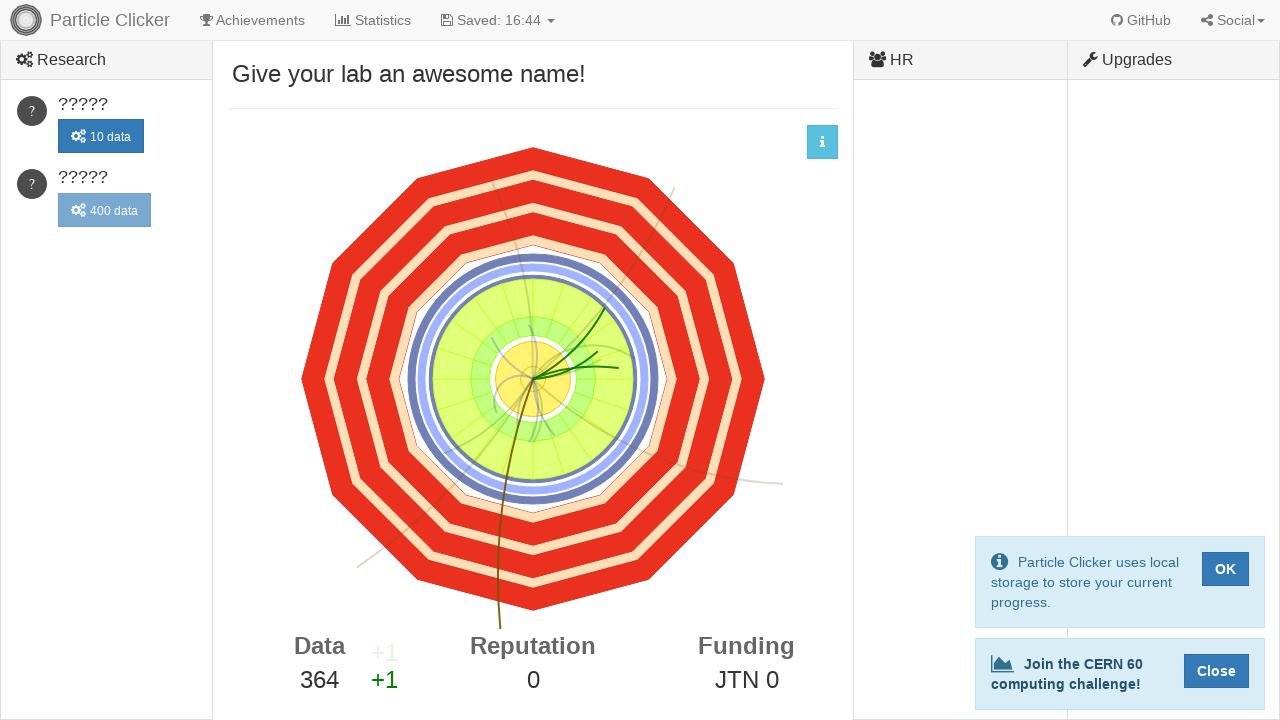

Clicked detector element (click 365 of 500) at (533, 379) on #detector-events
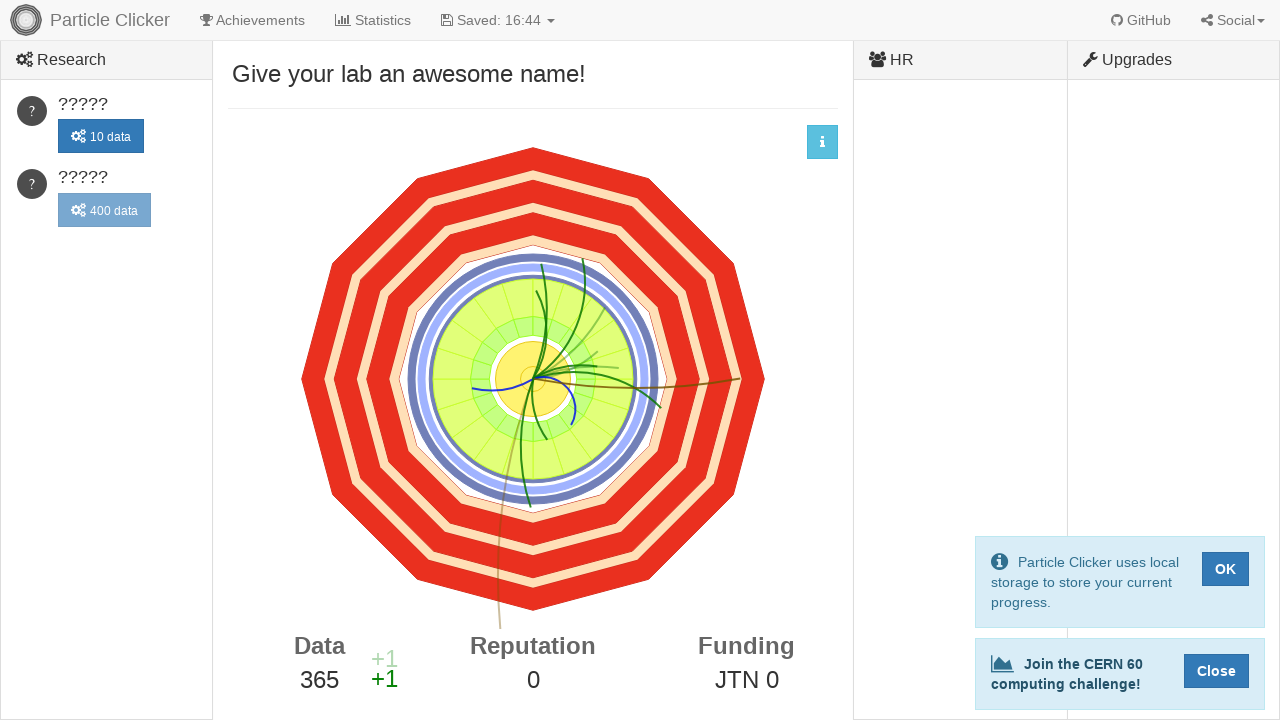

Clicked detector element (click 366 of 500) at (533, 379) on #detector-events
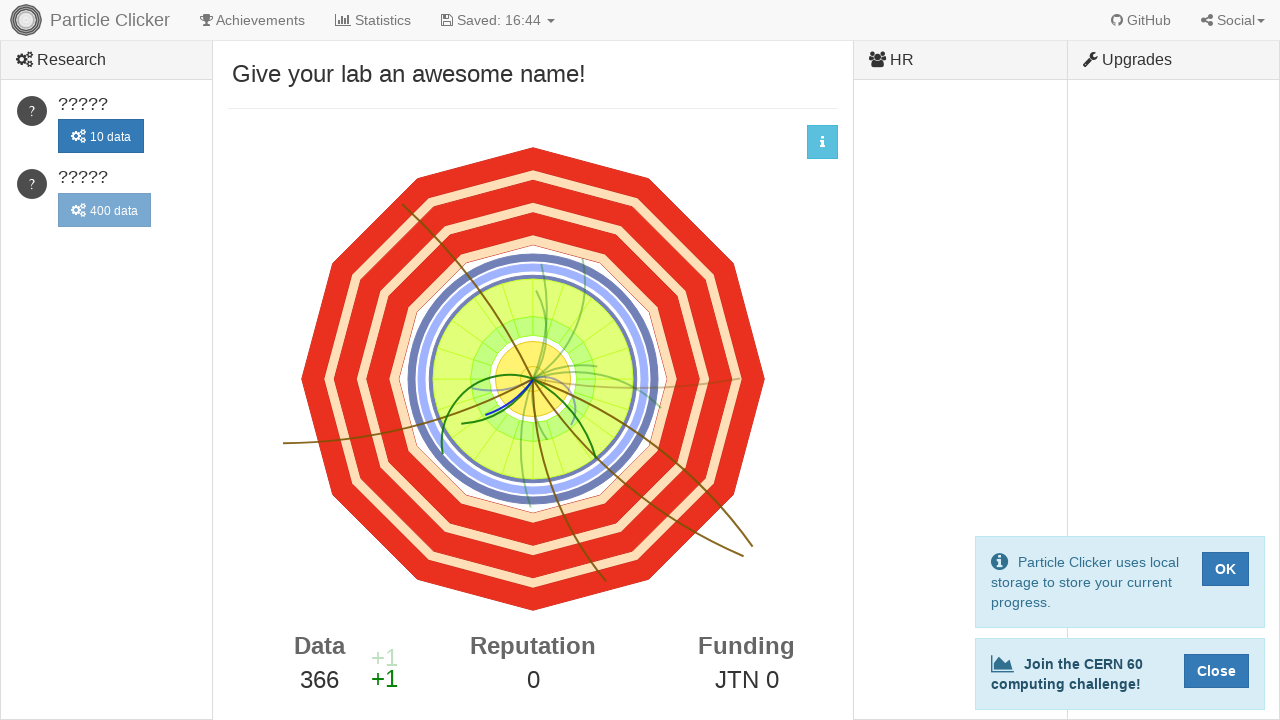

Clicked detector element (click 367 of 500) at (533, 379) on #detector-events
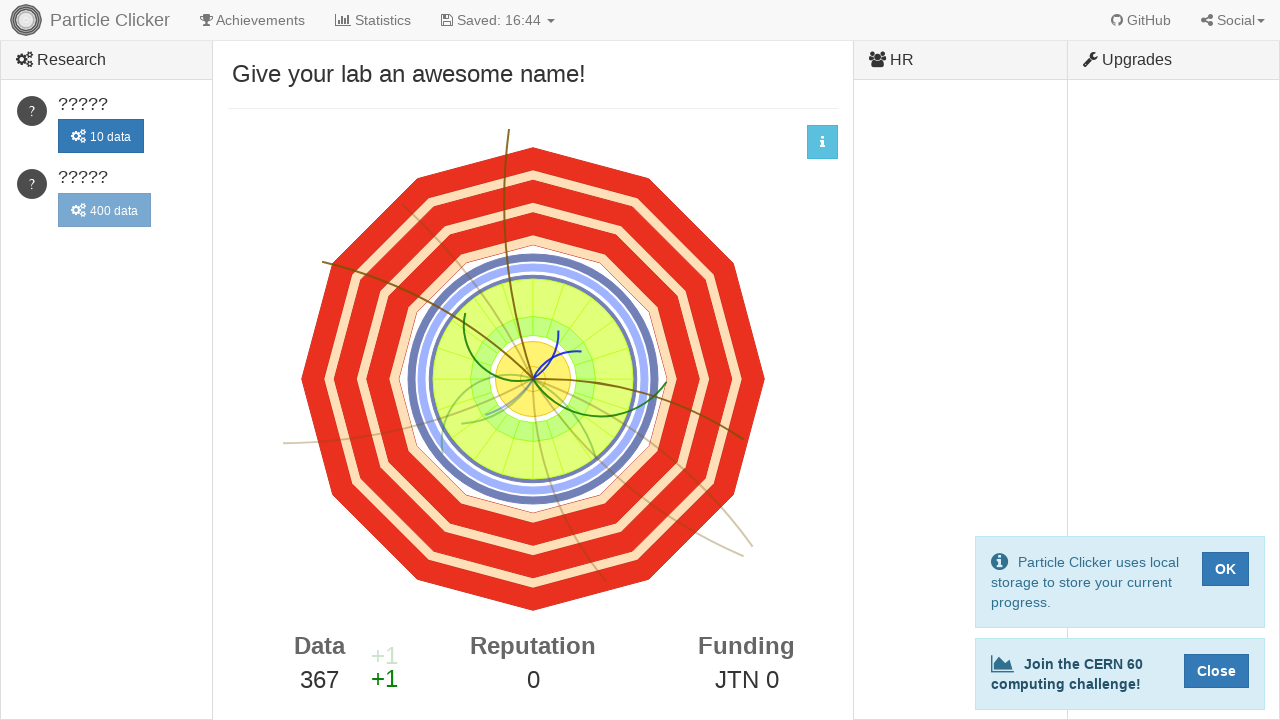

Clicked detector element (click 368 of 500) at (533, 379) on #detector-events
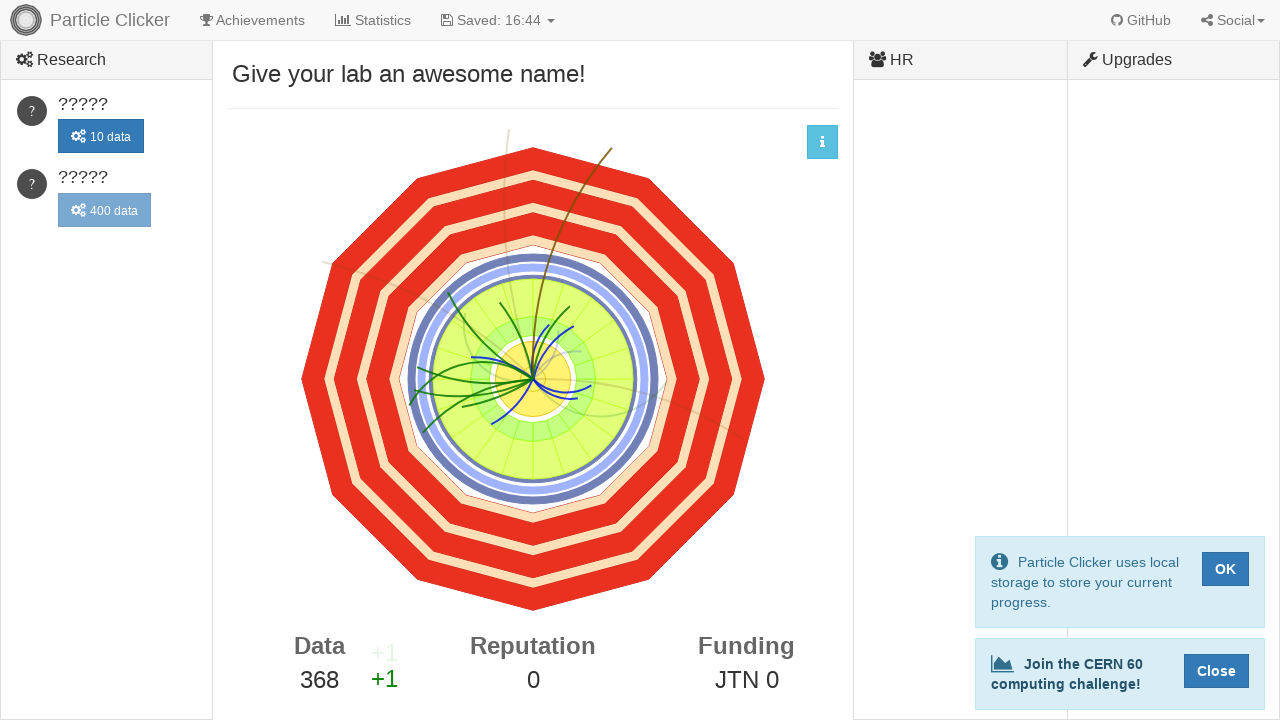

Clicked detector element (click 369 of 500) at (533, 379) on #detector-events
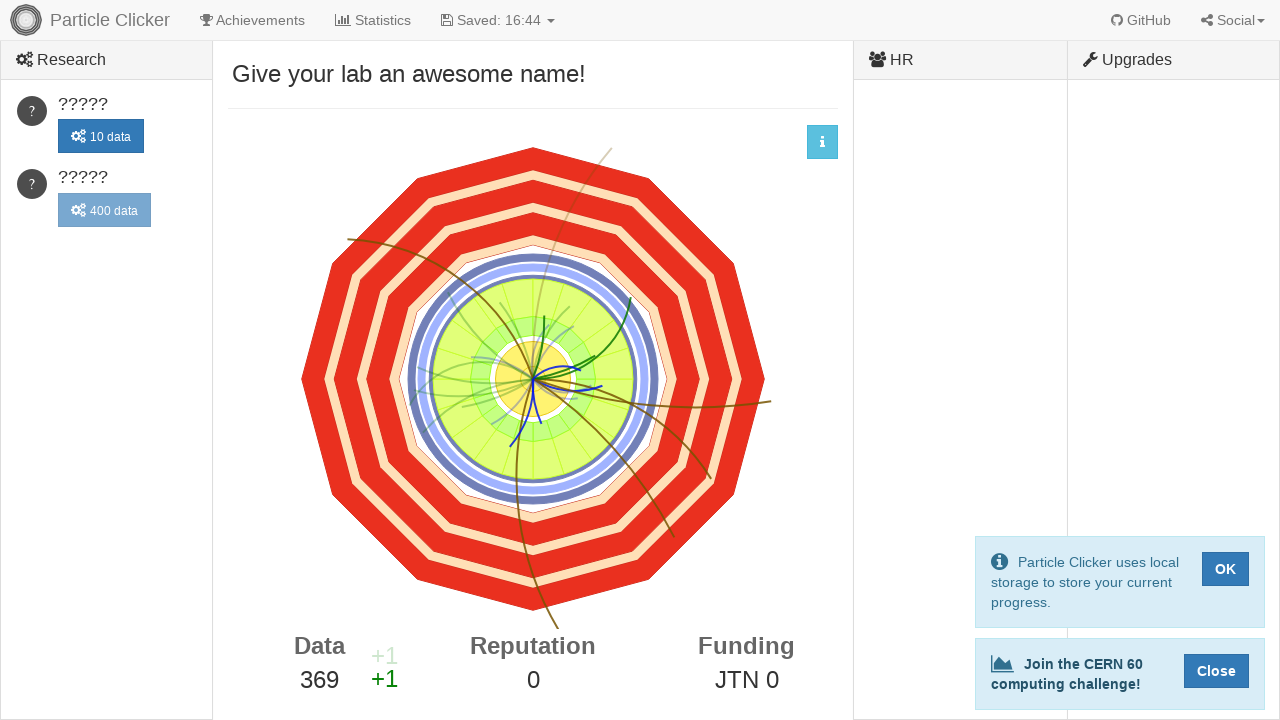

Clicked detector element (click 370 of 500) at (533, 379) on #detector-events
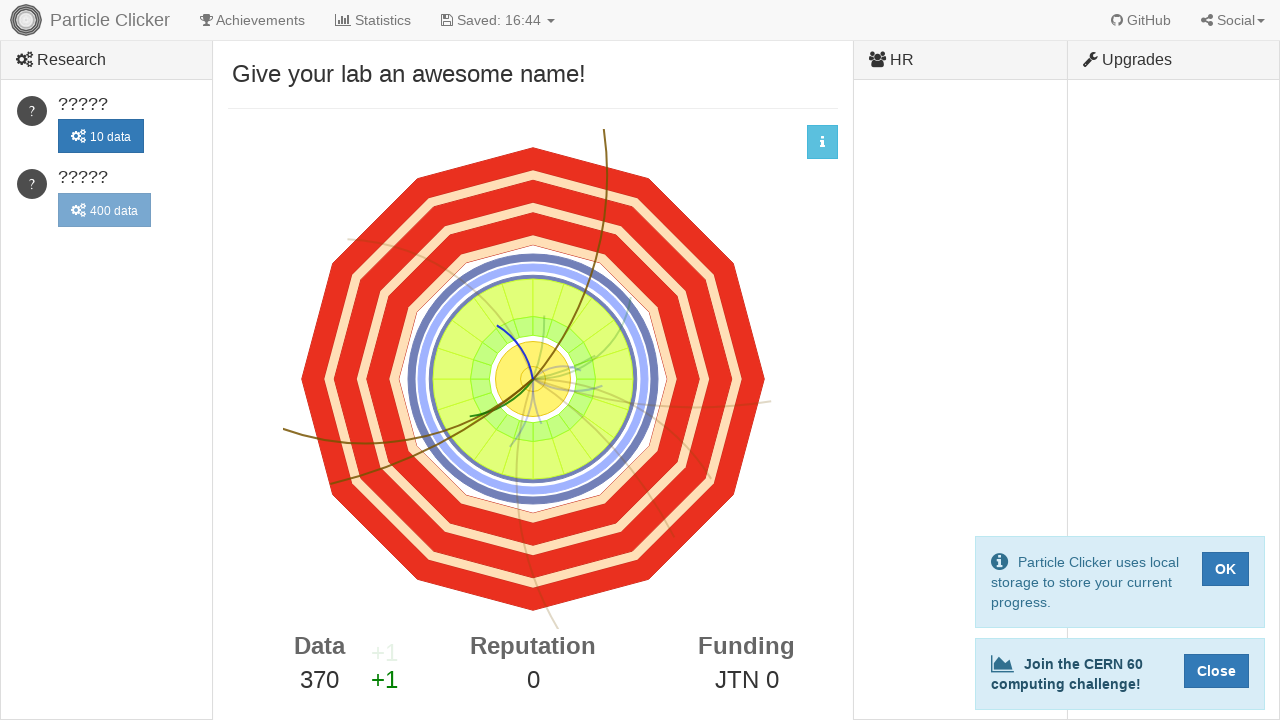

Clicked detector element (click 371 of 500) at (533, 379) on #detector-events
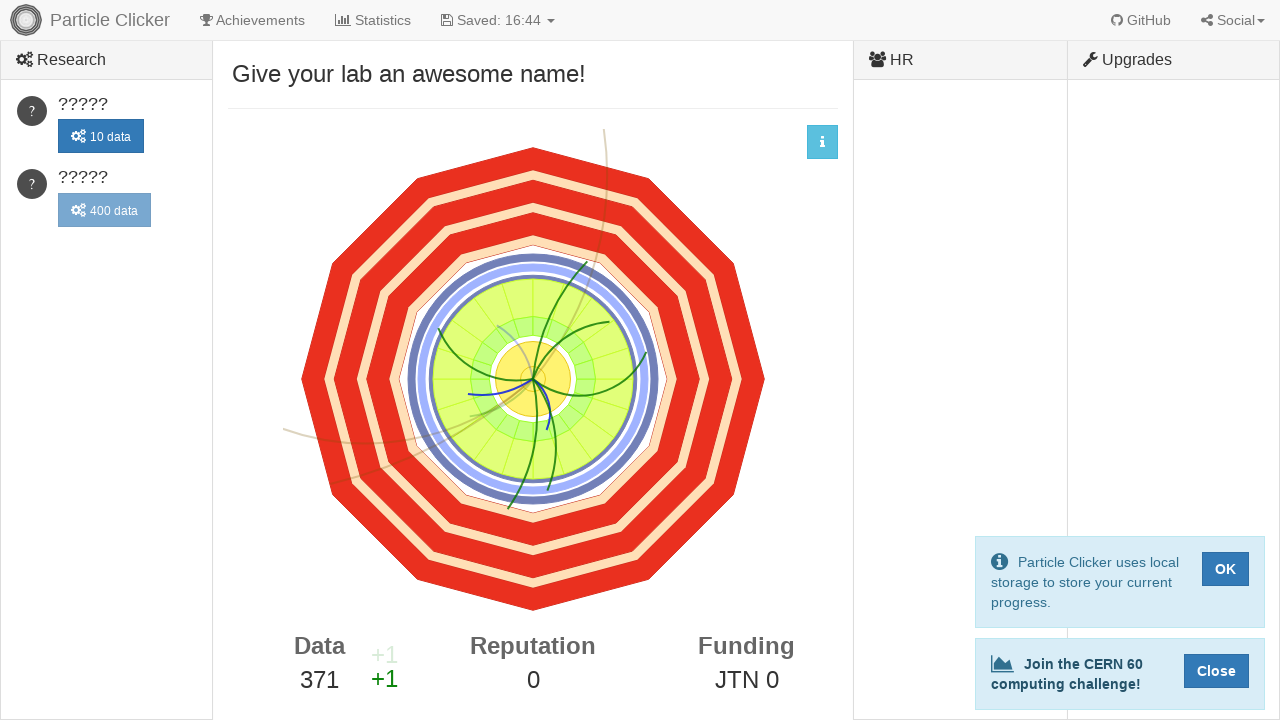

Clicked detector element (click 372 of 500) at (533, 379) on #detector-events
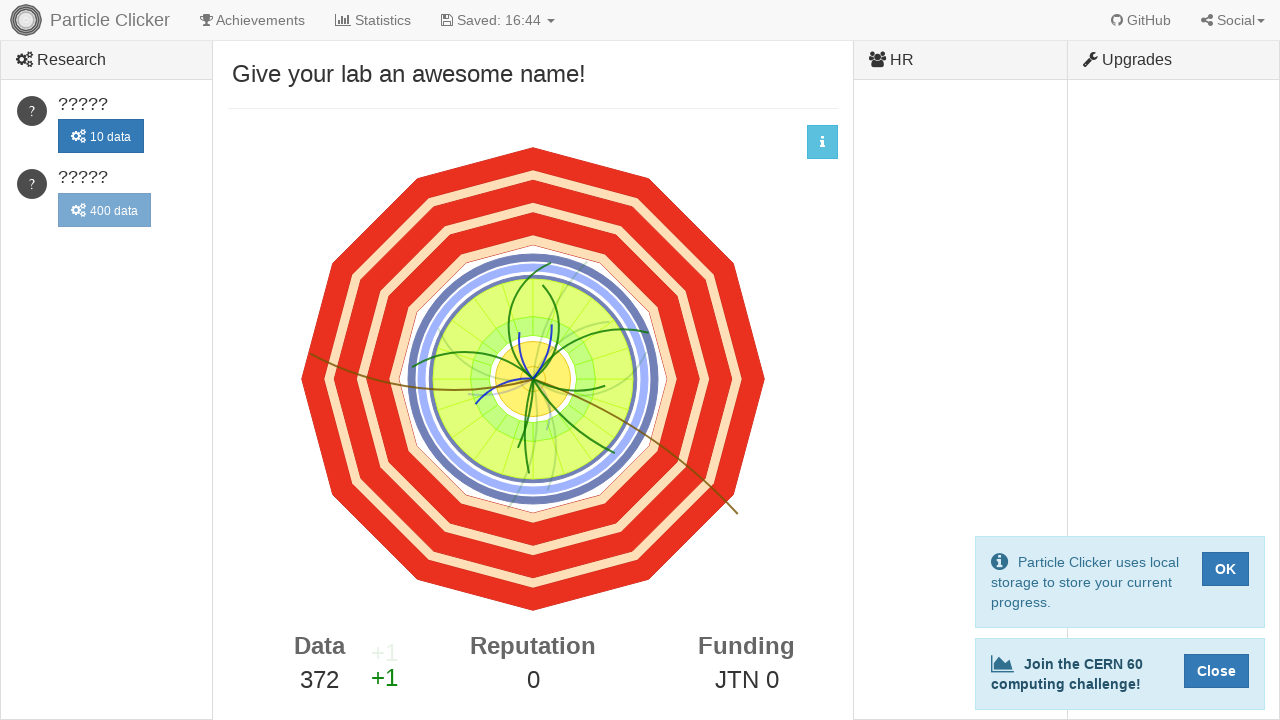

Clicked detector element (click 373 of 500) at (533, 379) on #detector-events
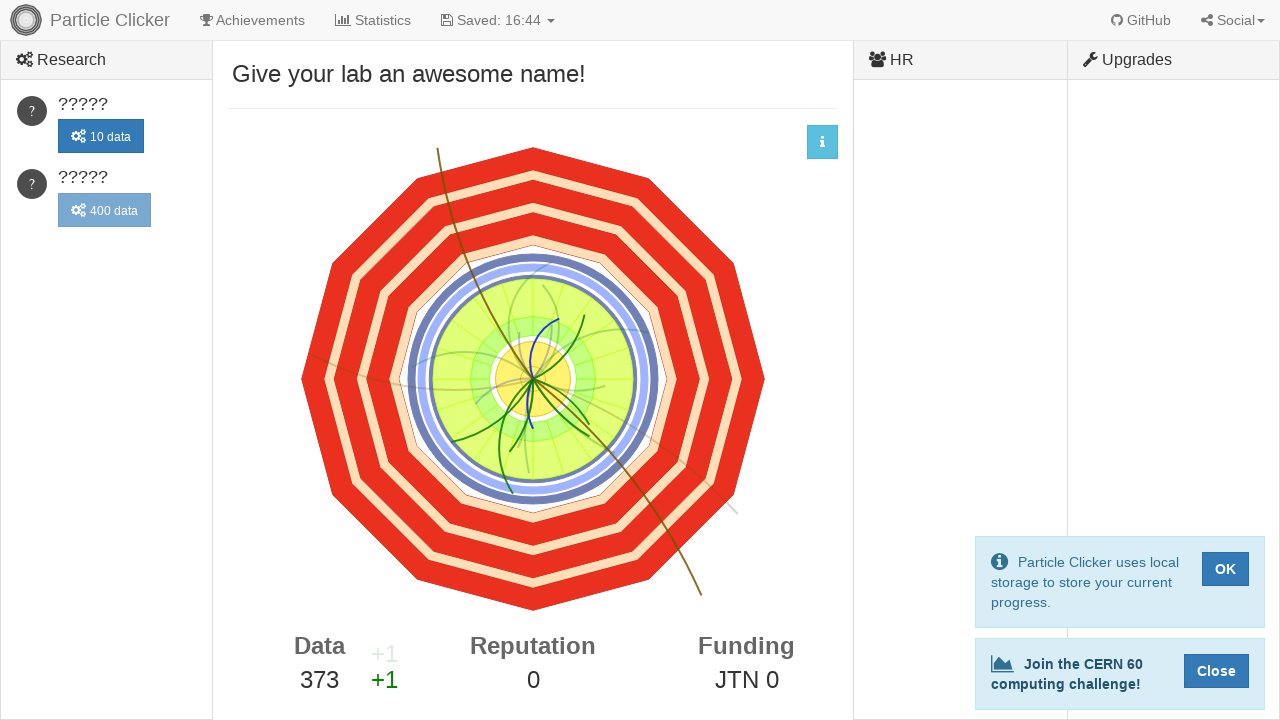

Clicked detector element (click 374 of 500) at (533, 379) on #detector-events
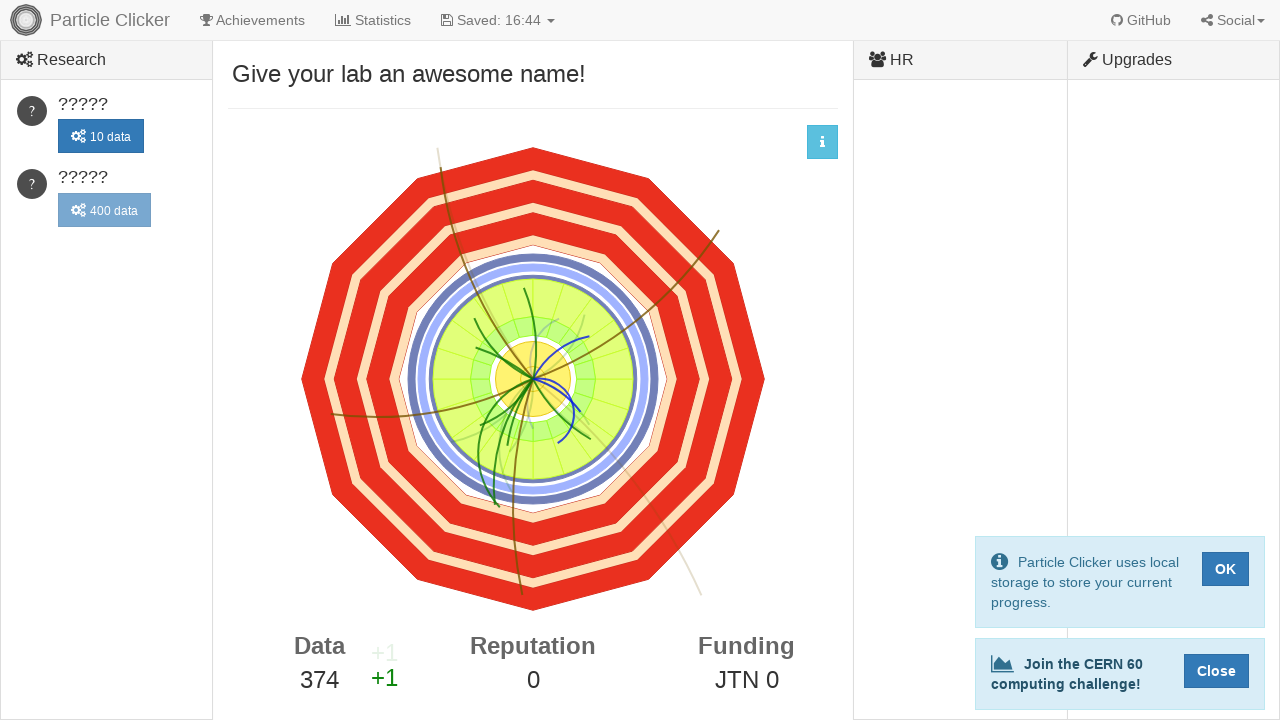

Clicked detector element (click 375 of 500) at (533, 379) on #detector-events
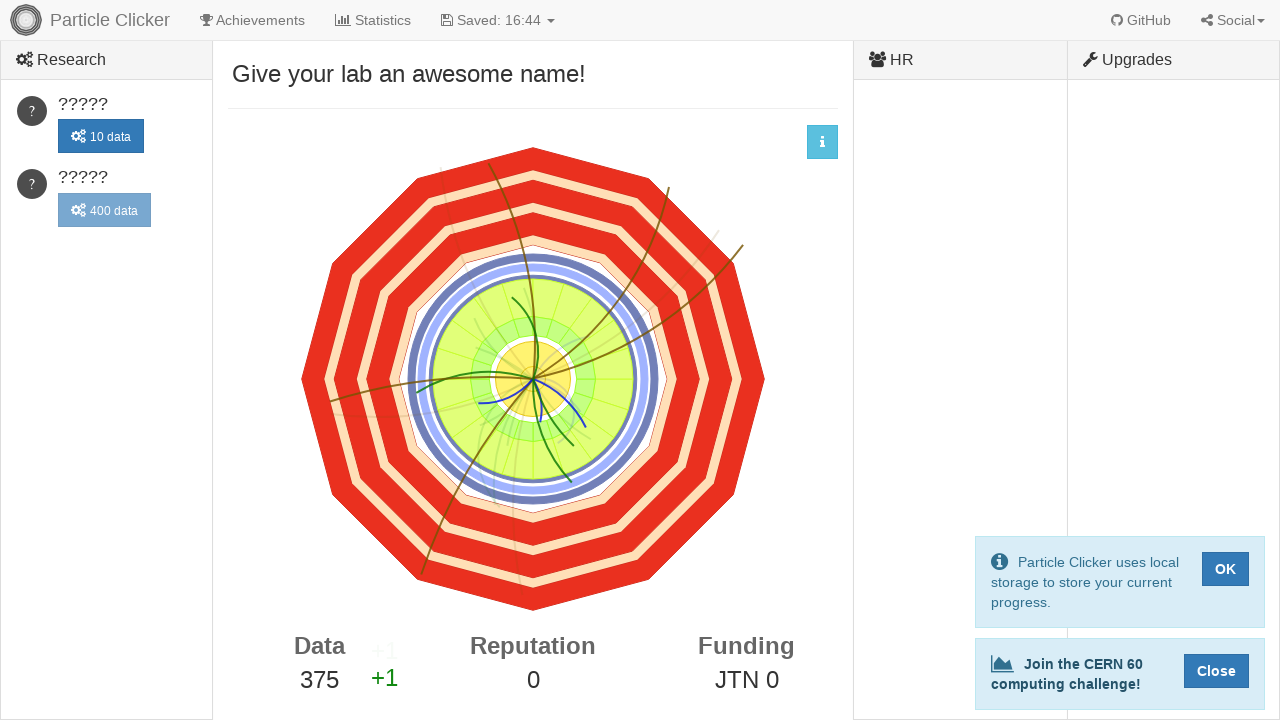

Clicked detector element (click 376 of 500) at (533, 379) on #detector-events
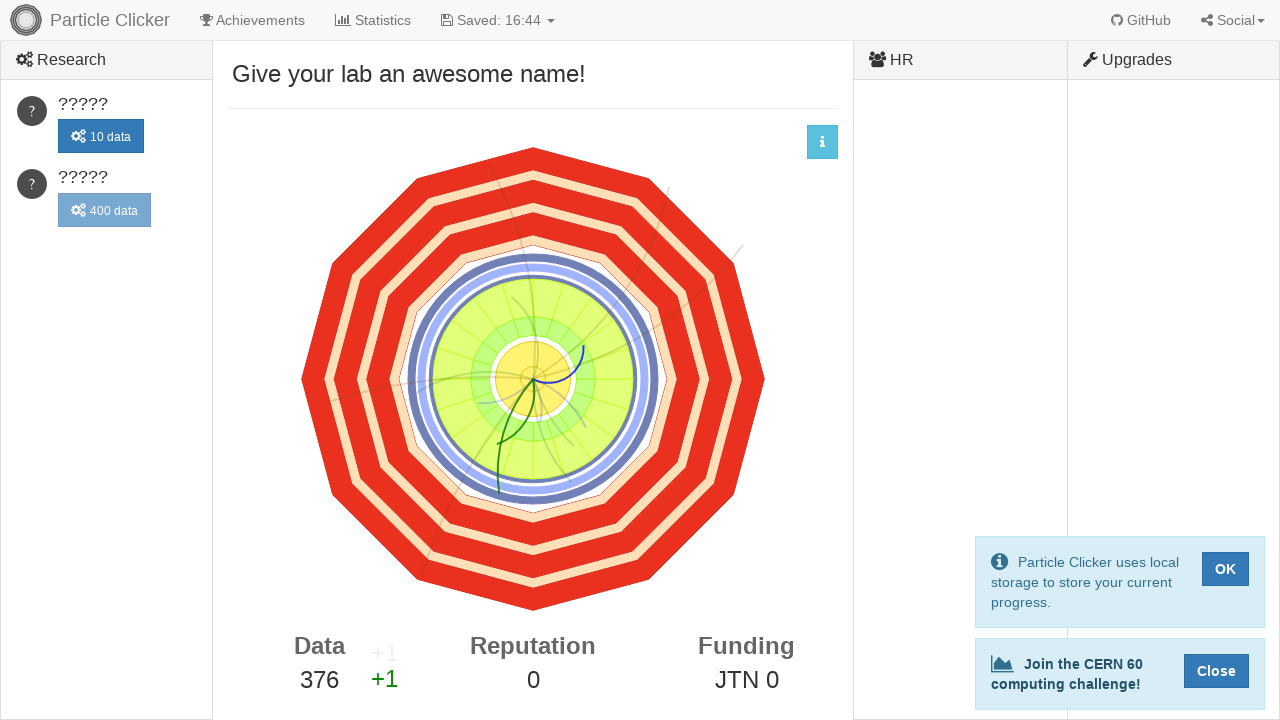

Clicked detector element (click 377 of 500) at (533, 379) on #detector-events
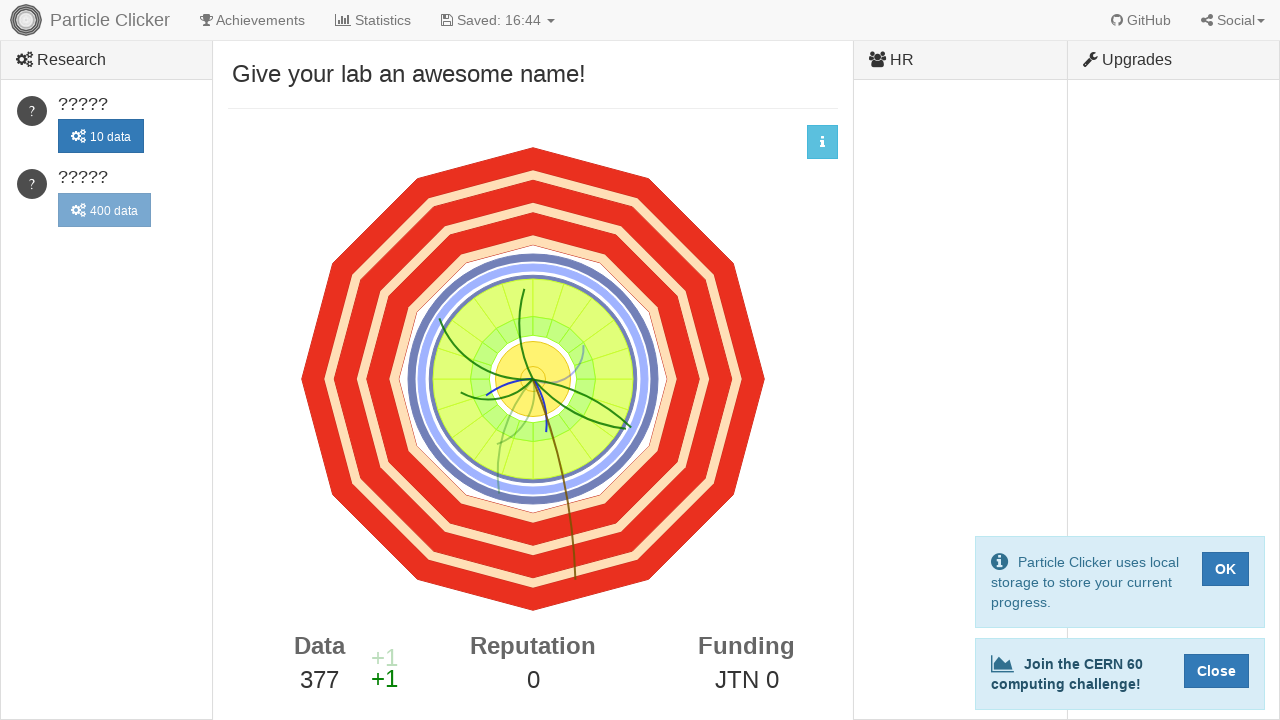

Clicked detector element (click 378 of 500) at (533, 379) on #detector-events
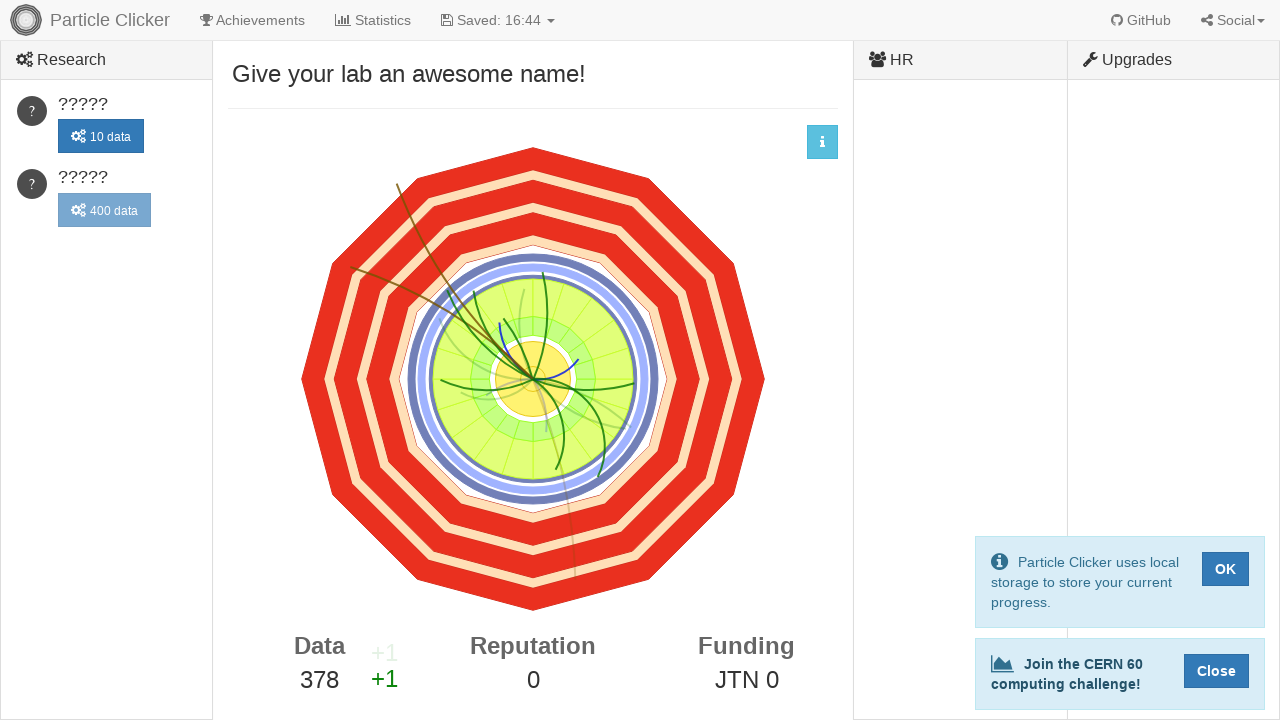

Clicked detector element (click 379 of 500) at (533, 379) on #detector-events
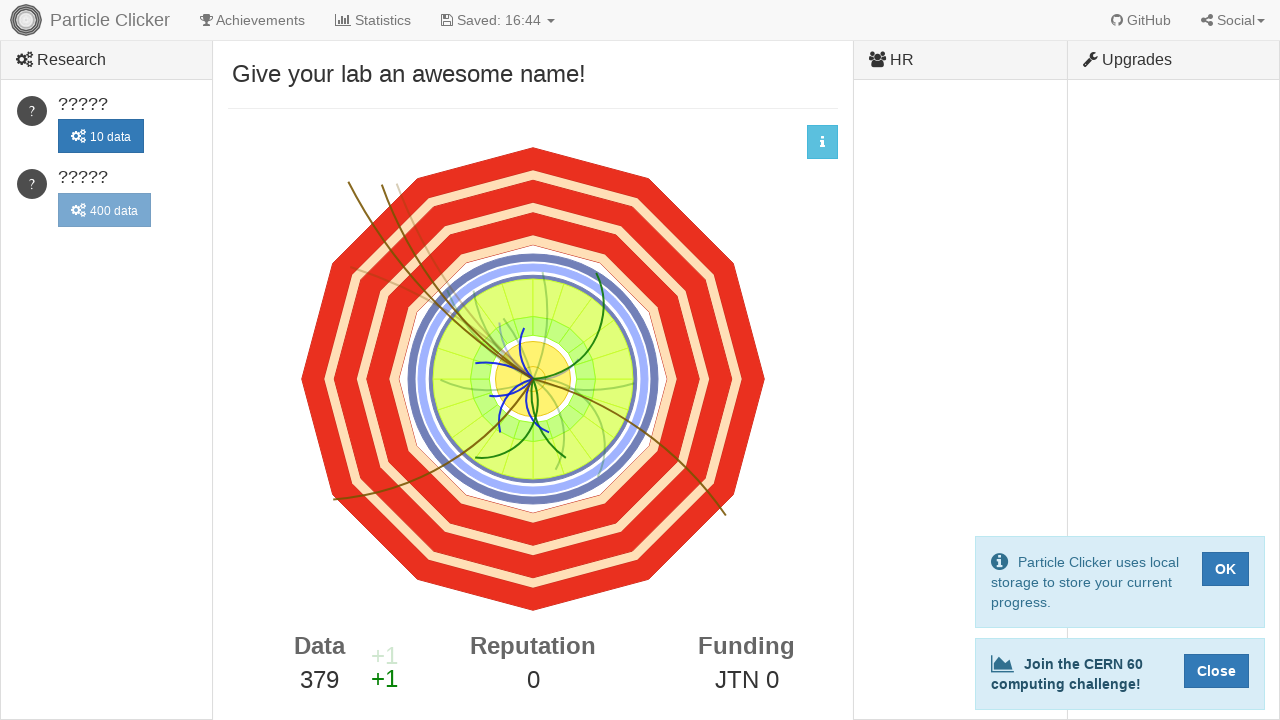

Clicked detector element (click 380 of 500) at (533, 379) on #detector-events
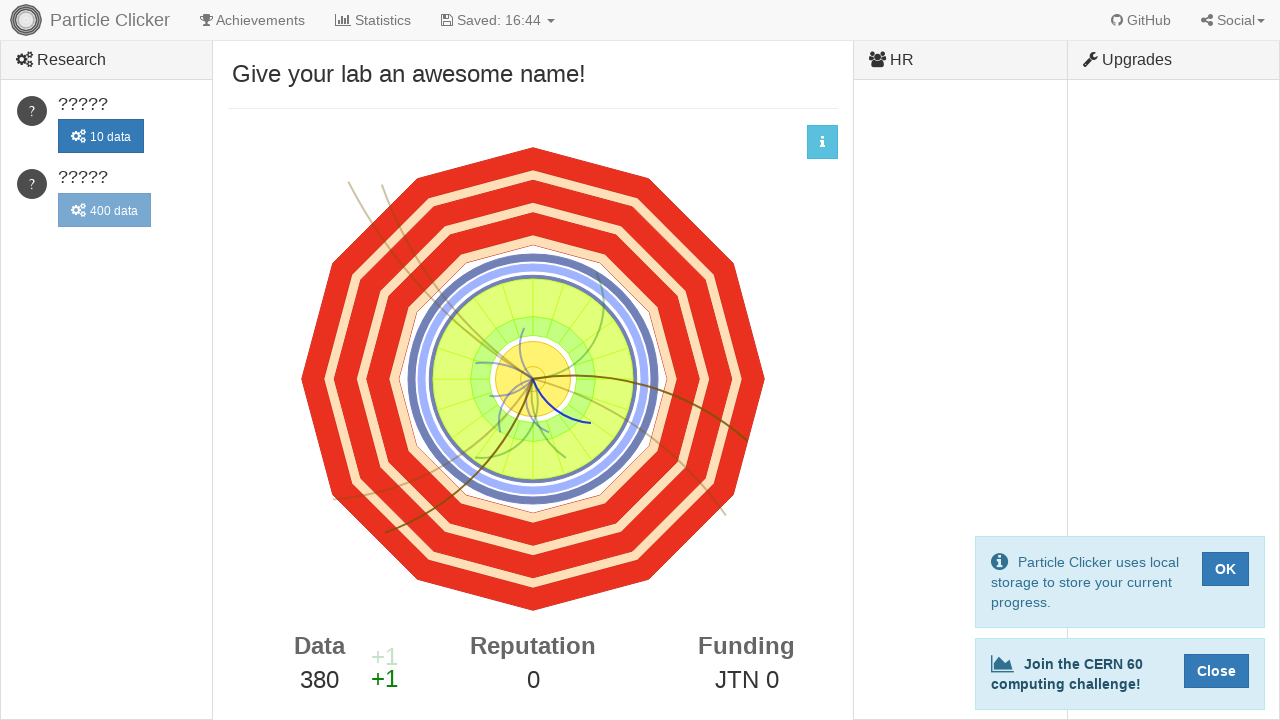

Clicked detector element (click 381 of 500) at (533, 379) on #detector-events
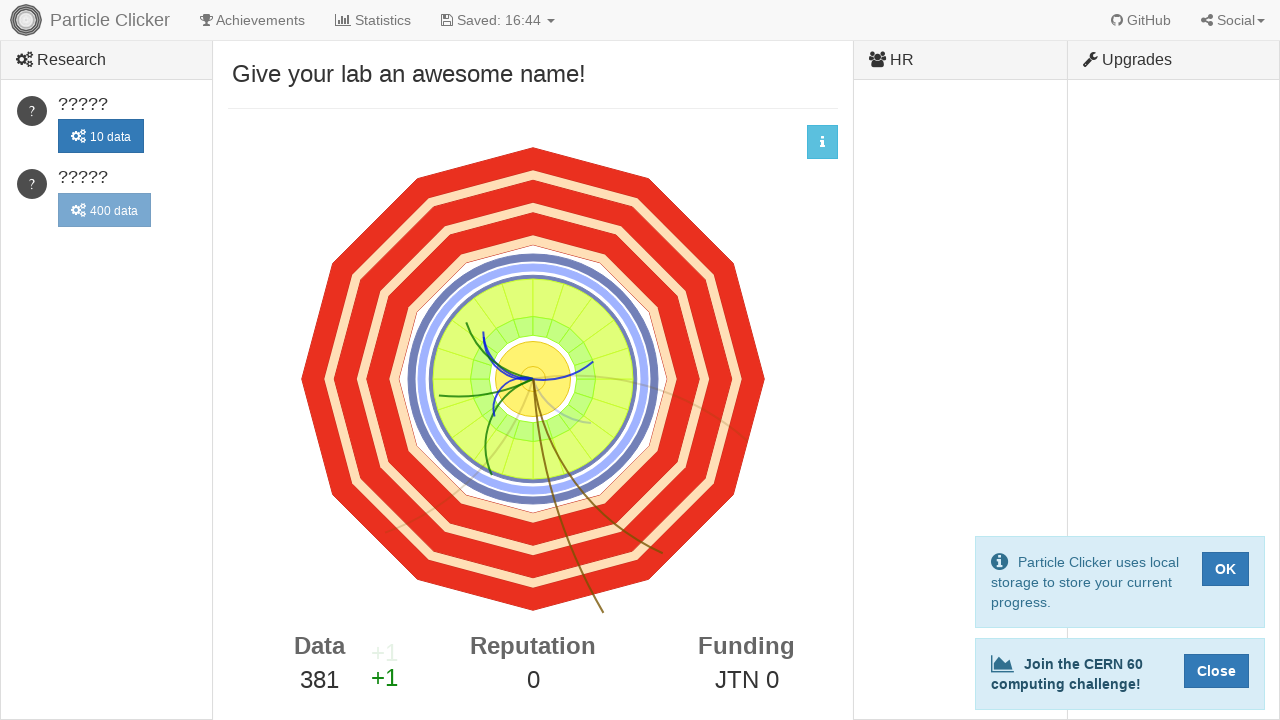

Clicked detector element (click 382 of 500) at (533, 379) on #detector-events
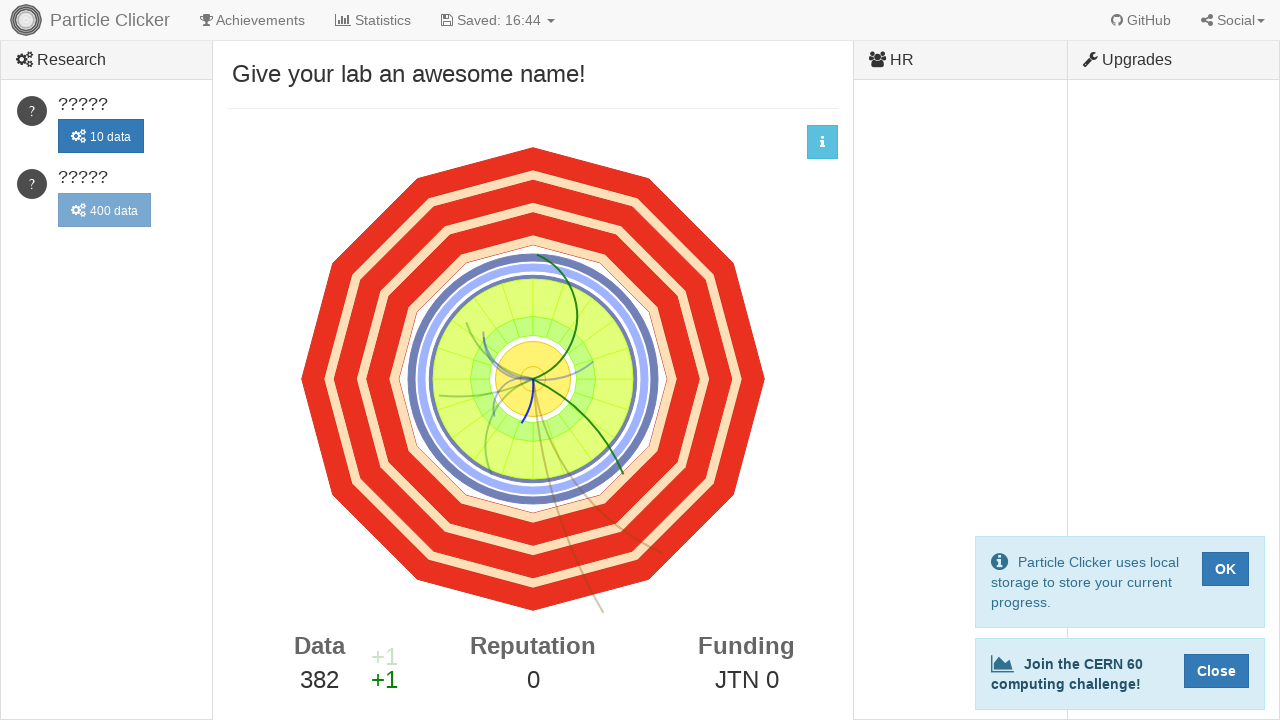

Clicked detector element (click 383 of 500) at (533, 379) on #detector-events
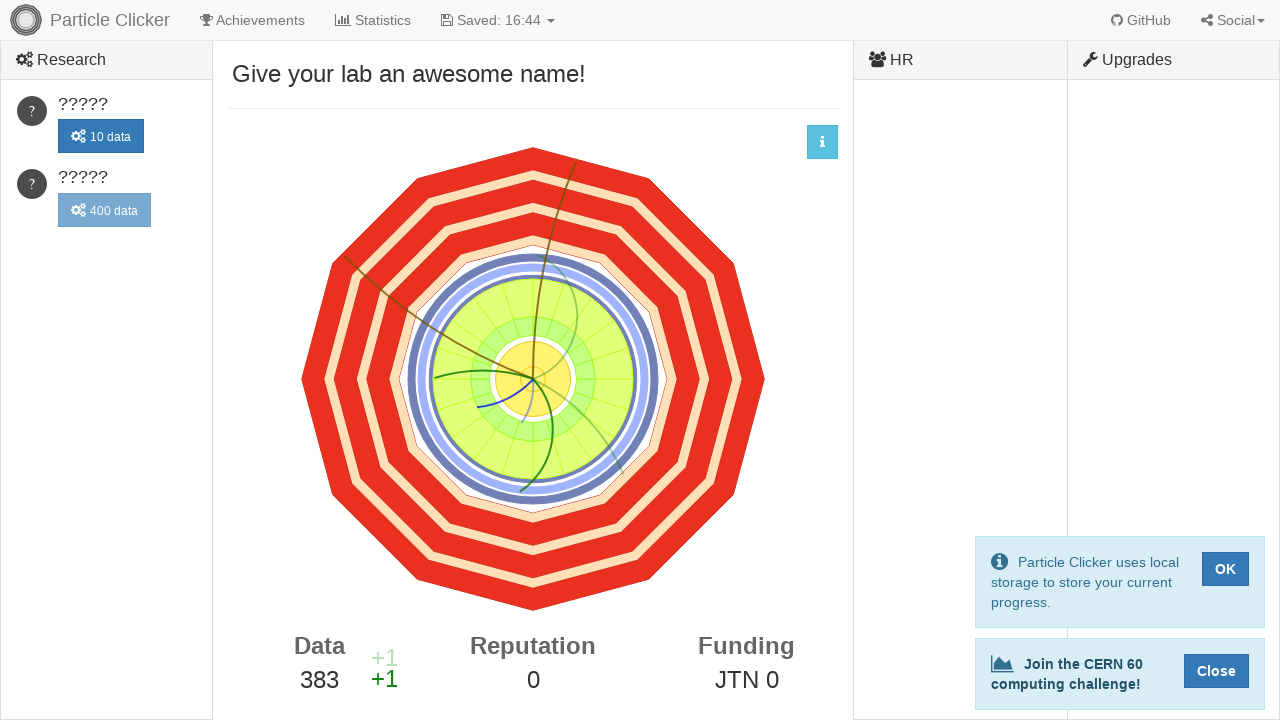

Clicked detector element (click 384 of 500) at (533, 379) on #detector-events
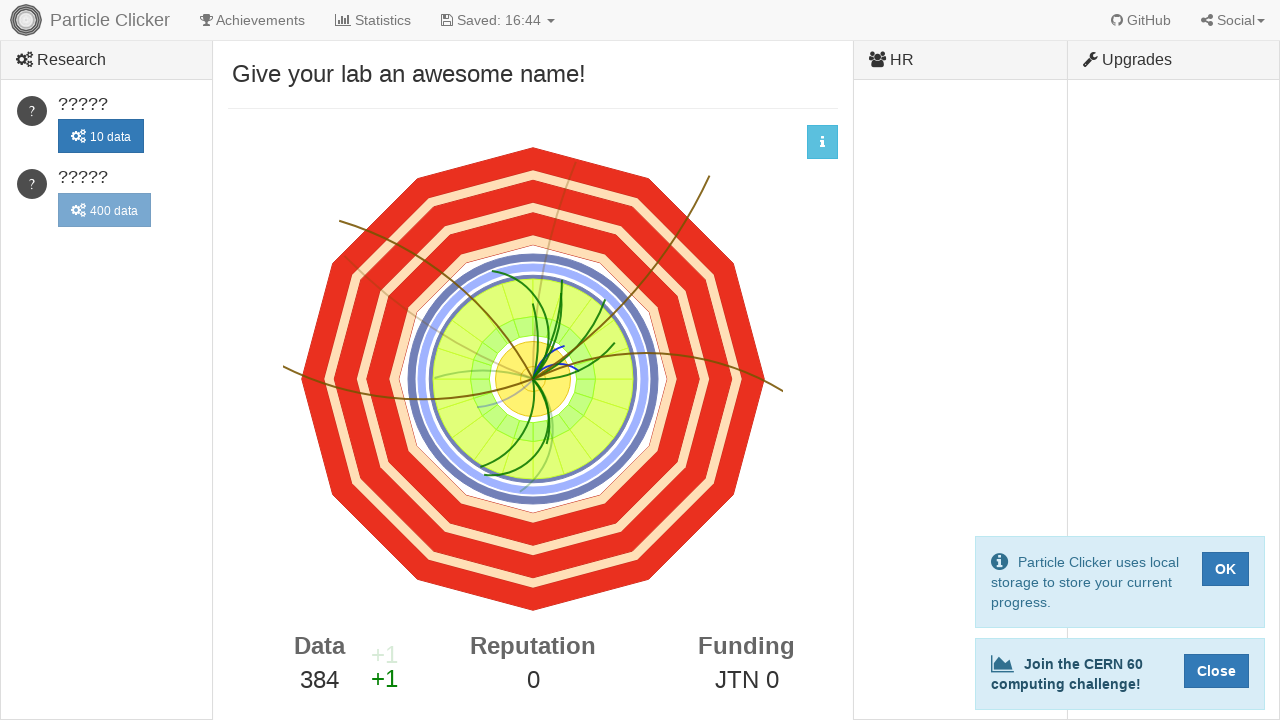

Clicked detector element (click 385 of 500) at (533, 379) on #detector-events
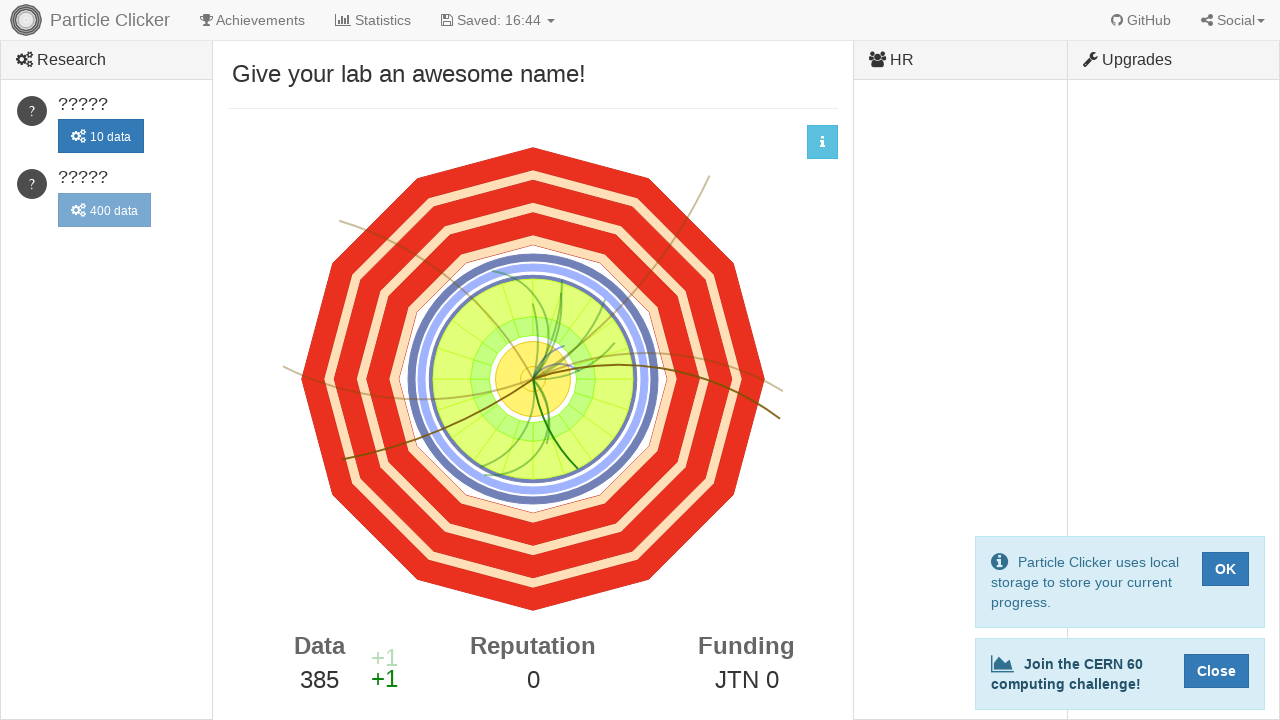

Clicked detector element (click 386 of 500) at (533, 379) on #detector-events
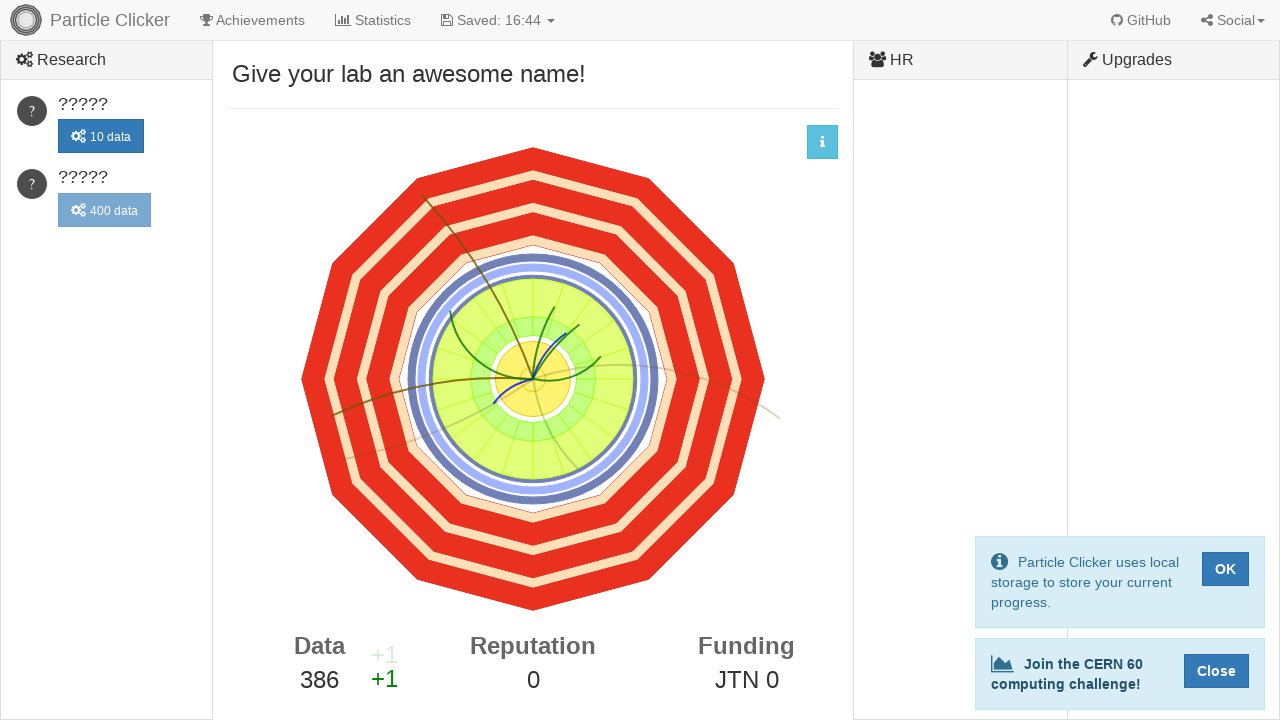

Clicked detector element (click 387 of 500) at (533, 379) on #detector-events
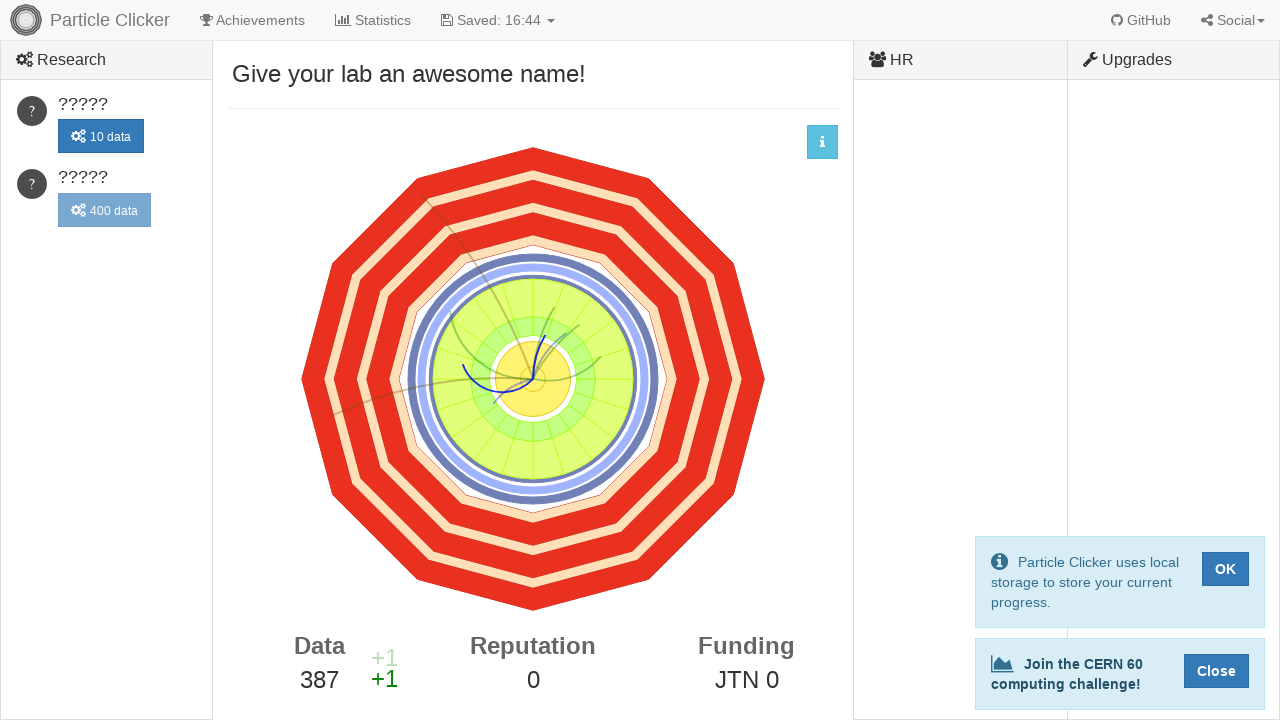

Clicked detector element (click 388 of 500) at (533, 379) on #detector-events
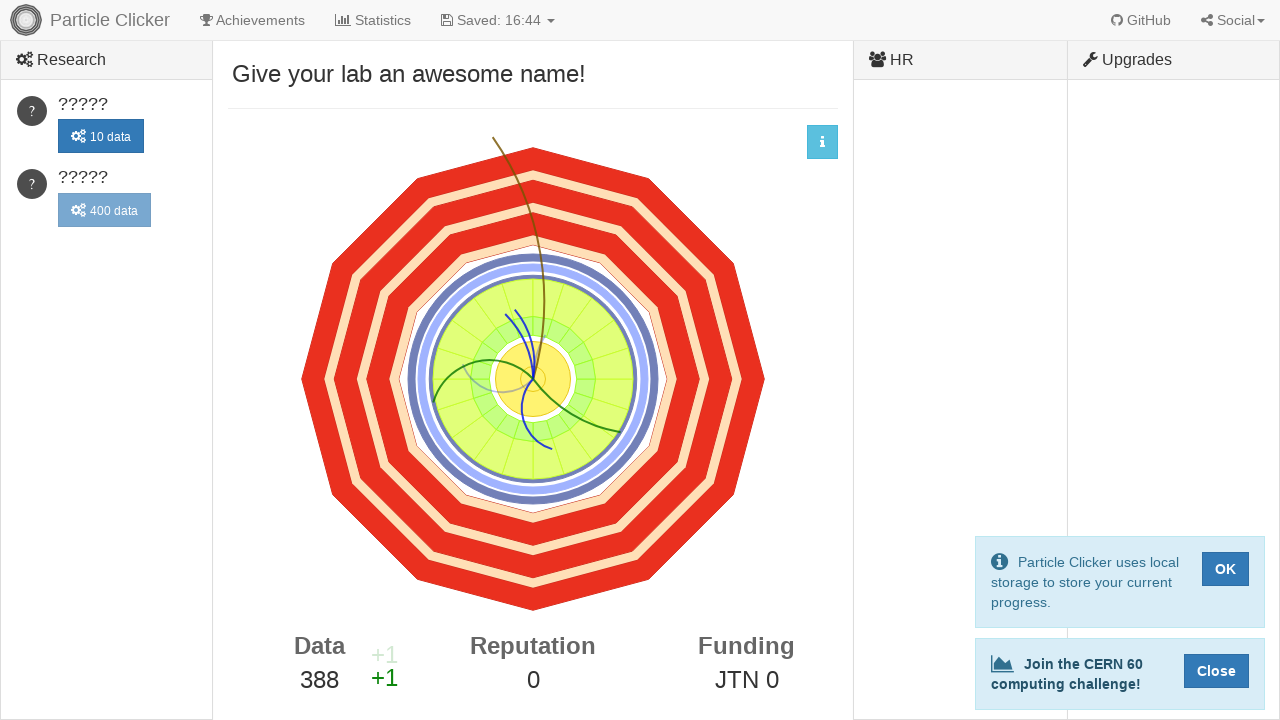

Clicked detector element (click 389 of 500) at (533, 379) on #detector-events
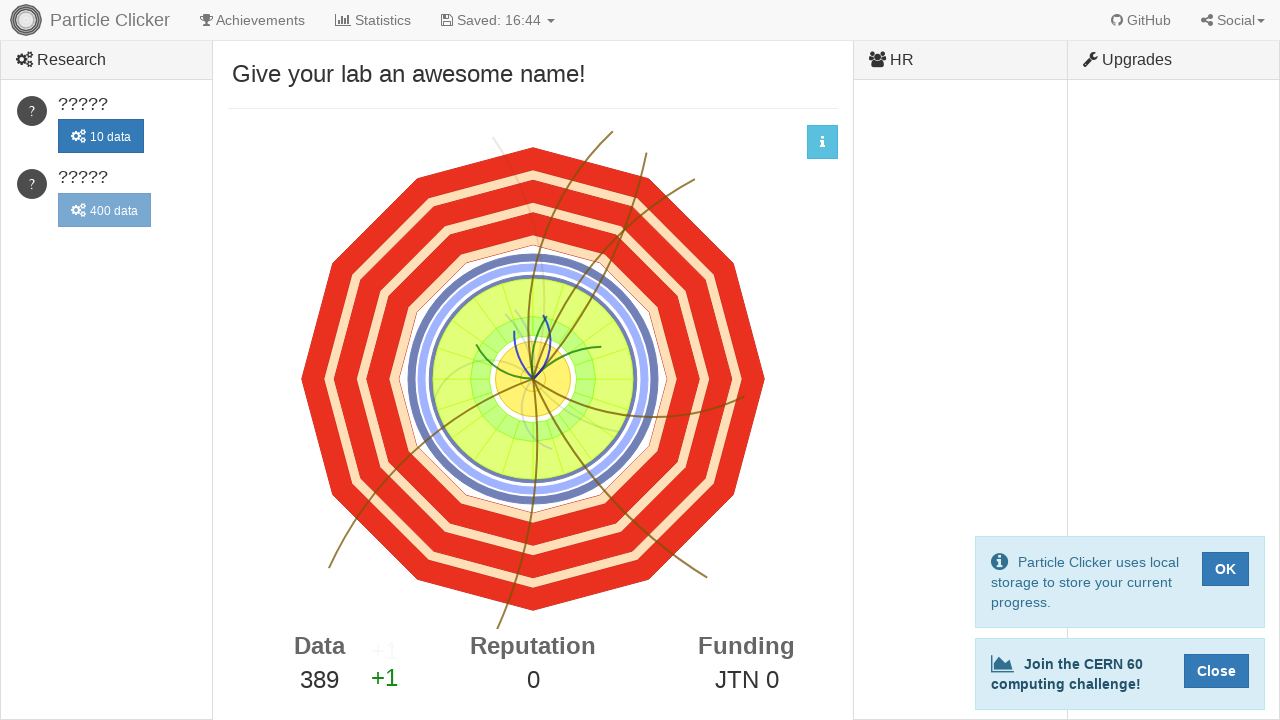

Clicked detector element (click 390 of 500) at (533, 379) on #detector-events
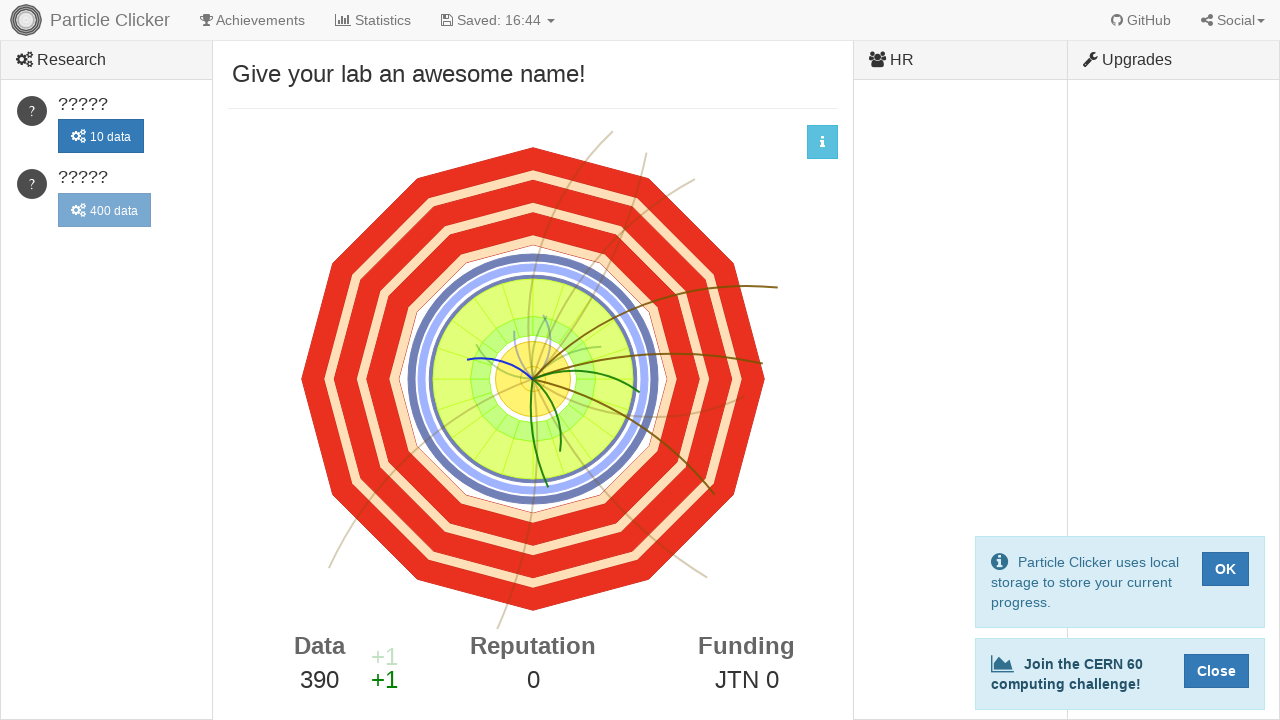

Clicked detector element (click 391 of 500) at (533, 379) on #detector-events
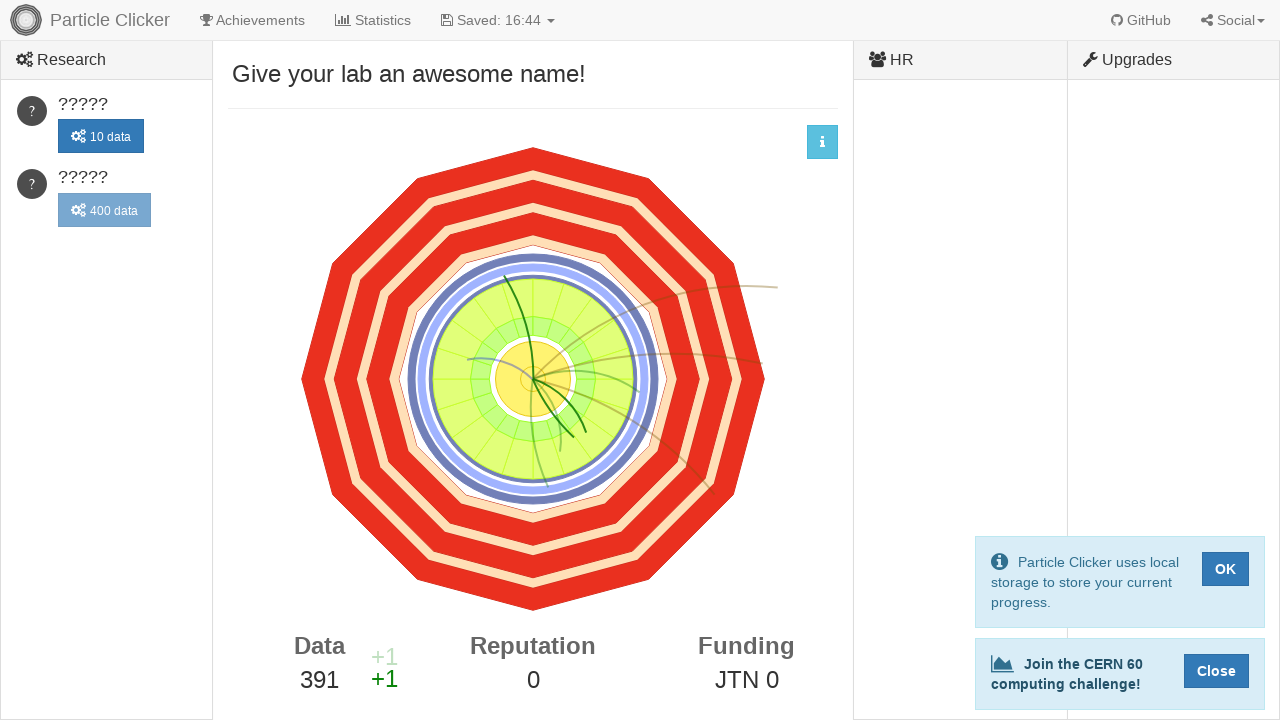

Clicked detector element (click 392 of 500) at (533, 379) on #detector-events
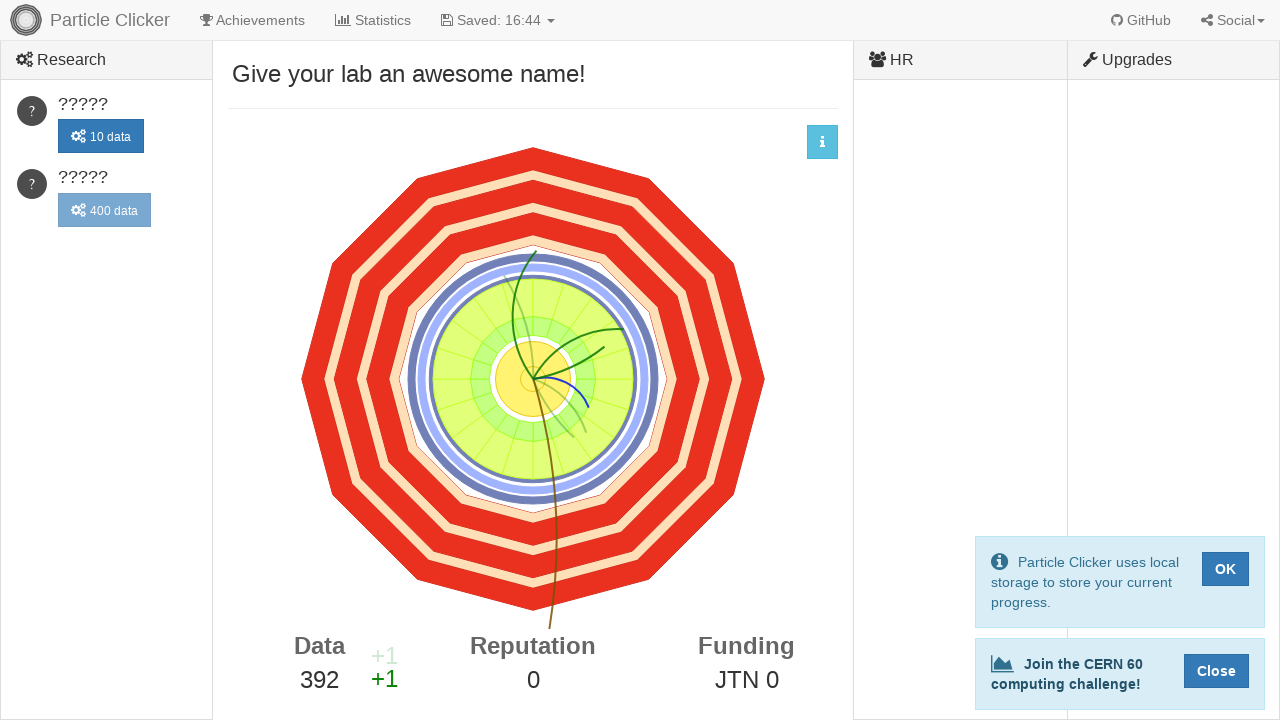

Clicked detector element (click 393 of 500) at (533, 379) on #detector-events
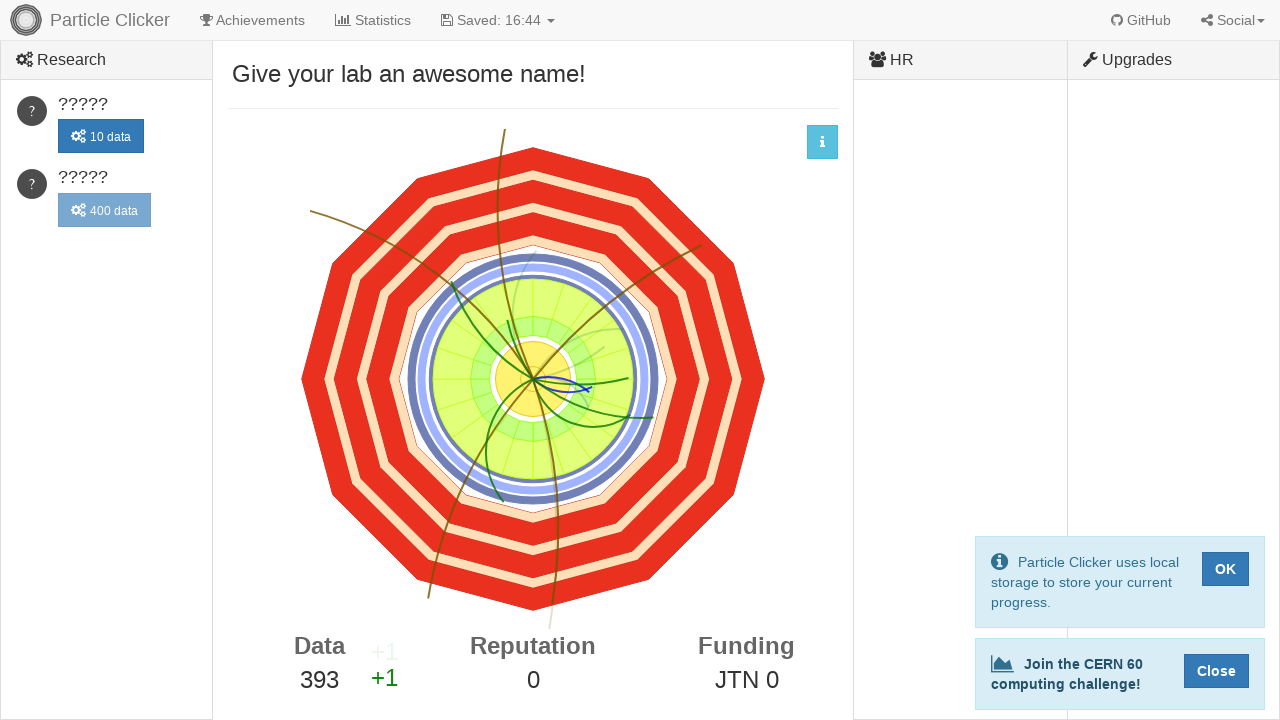

Clicked detector element (click 394 of 500) at (533, 379) on #detector-events
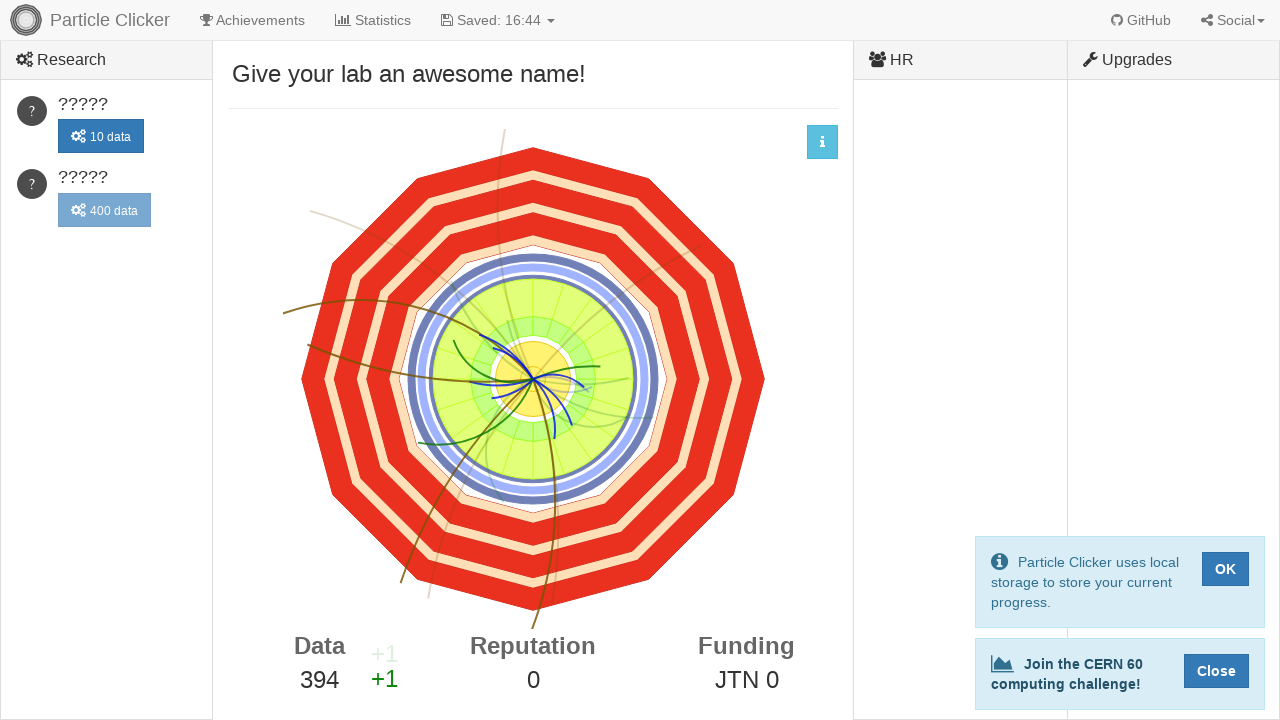

Clicked detector element (click 395 of 500) at (533, 379) on #detector-events
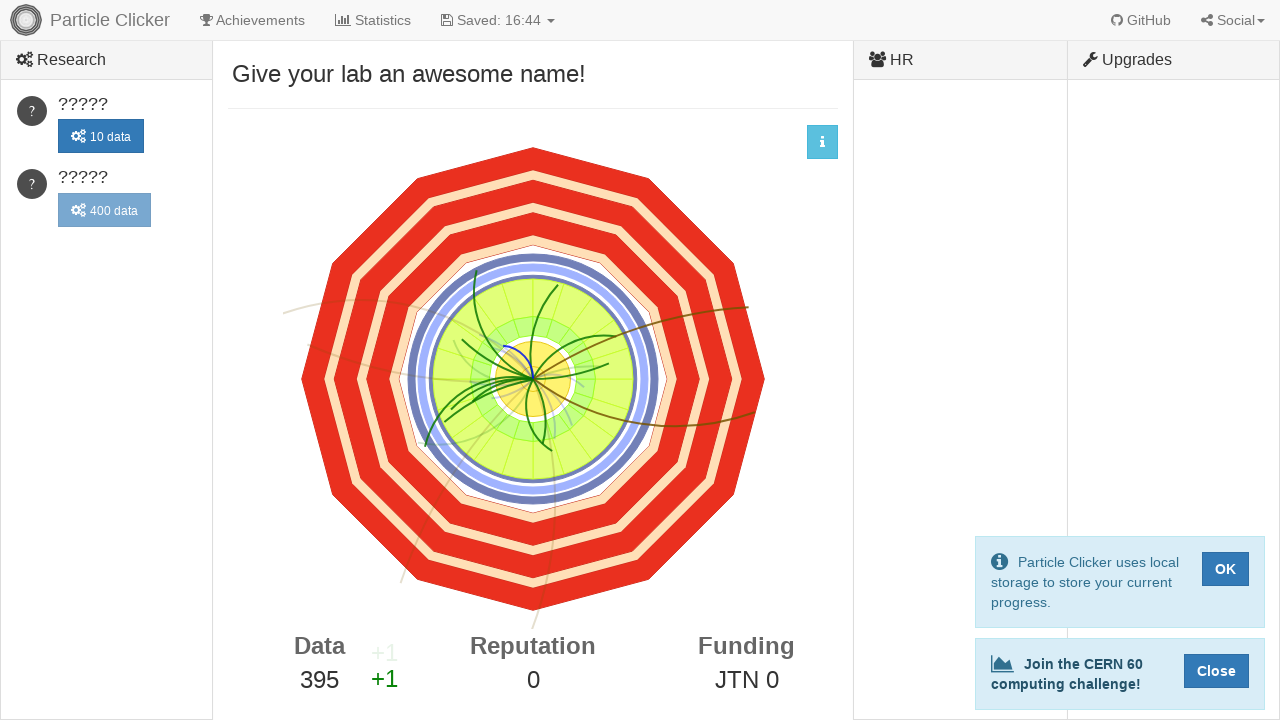

Clicked detector element (click 396 of 500) at (533, 379) on #detector-events
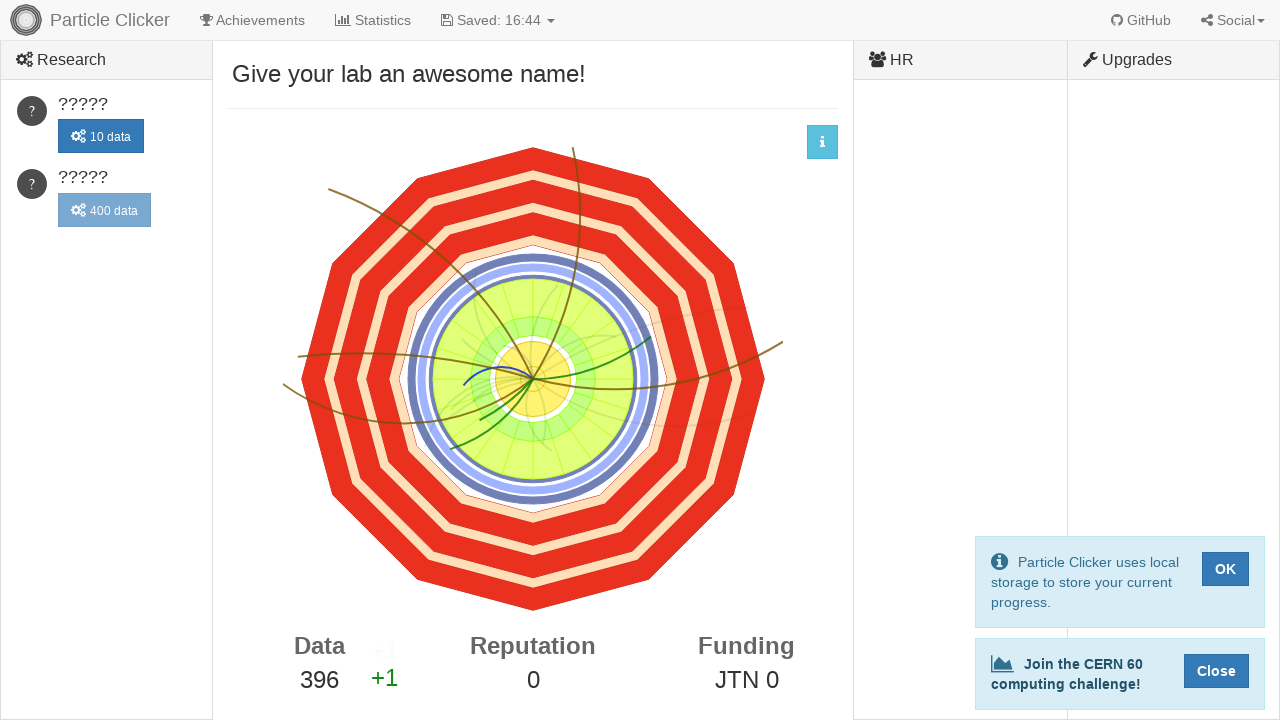

Clicked detector element (click 397 of 500) at (533, 379) on #detector-events
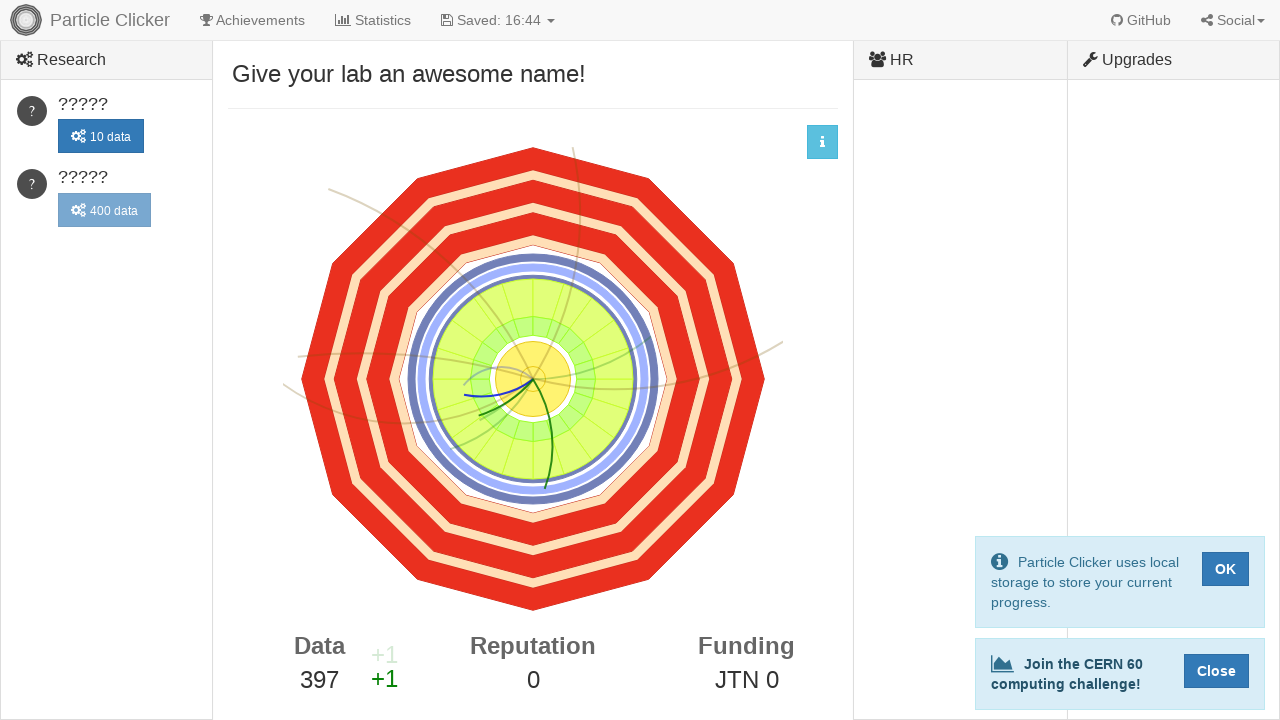

Clicked detector element (click 398 of 500) at (533, 379) on #detector-events
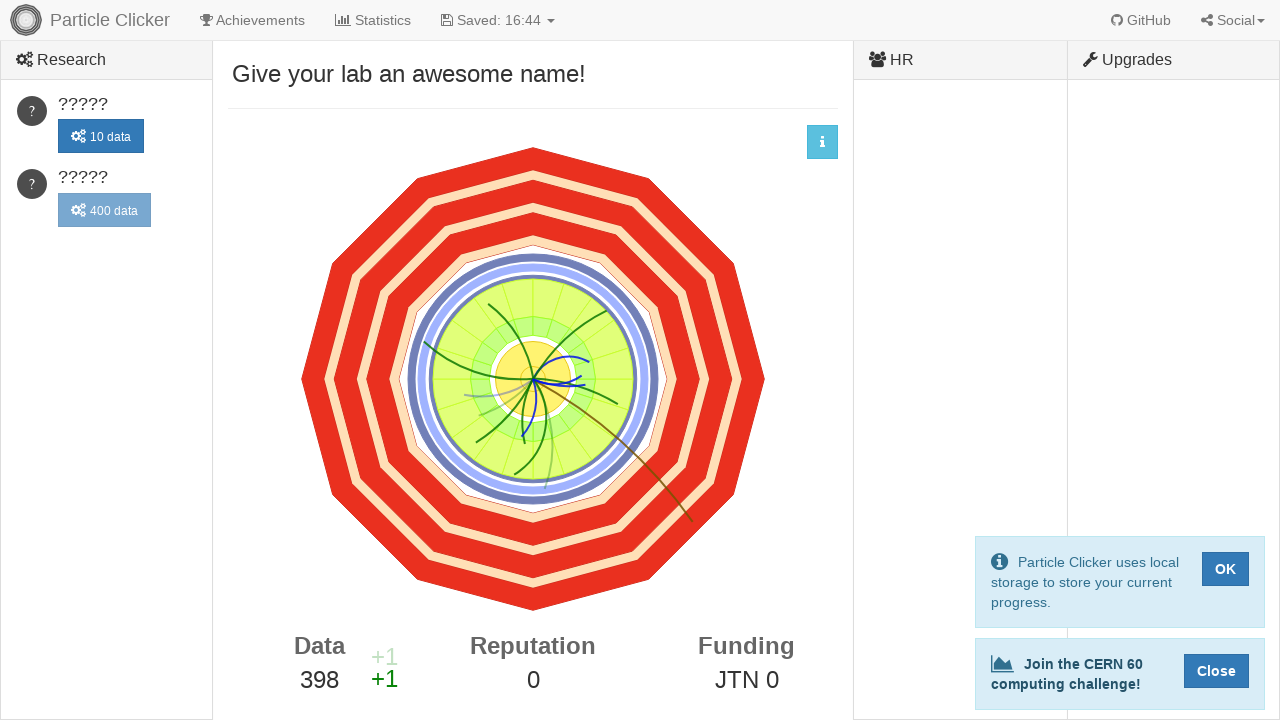

Clicked detector element (click 399 of 500) at (533, 379) on #detector-events
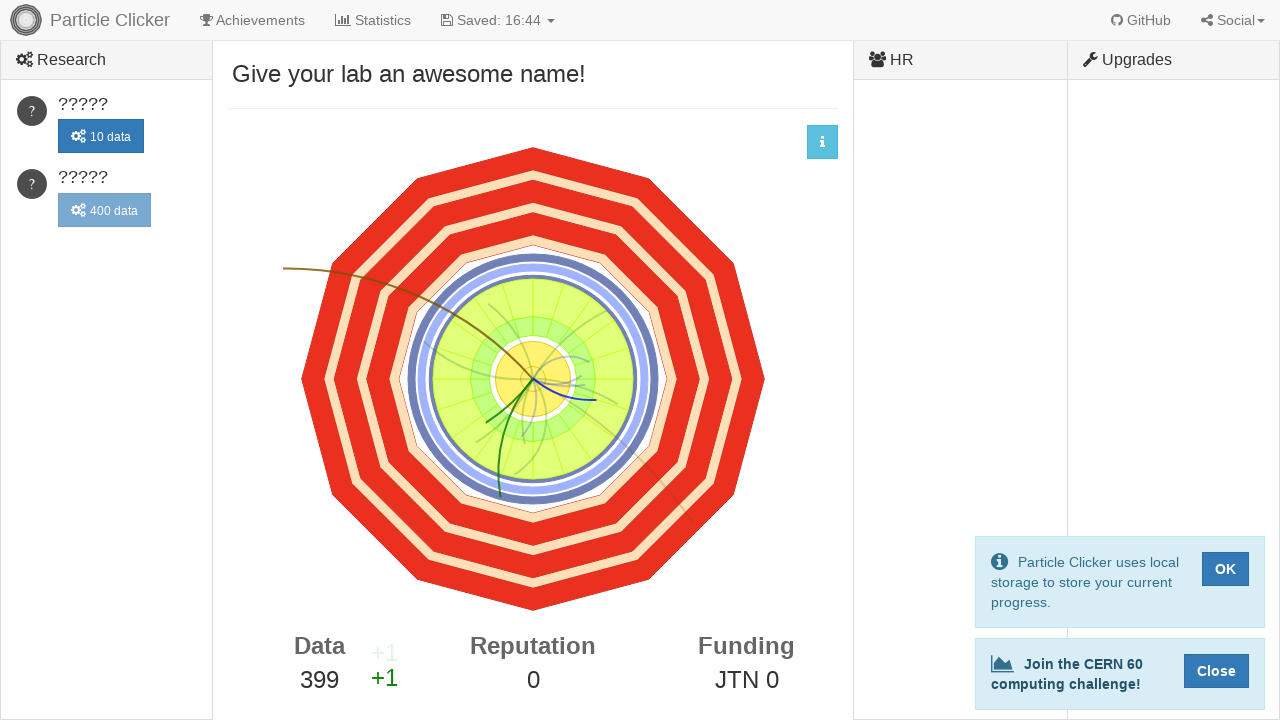

Clicked detector element (click 400 of 500) at (533, 379) on #detector-events
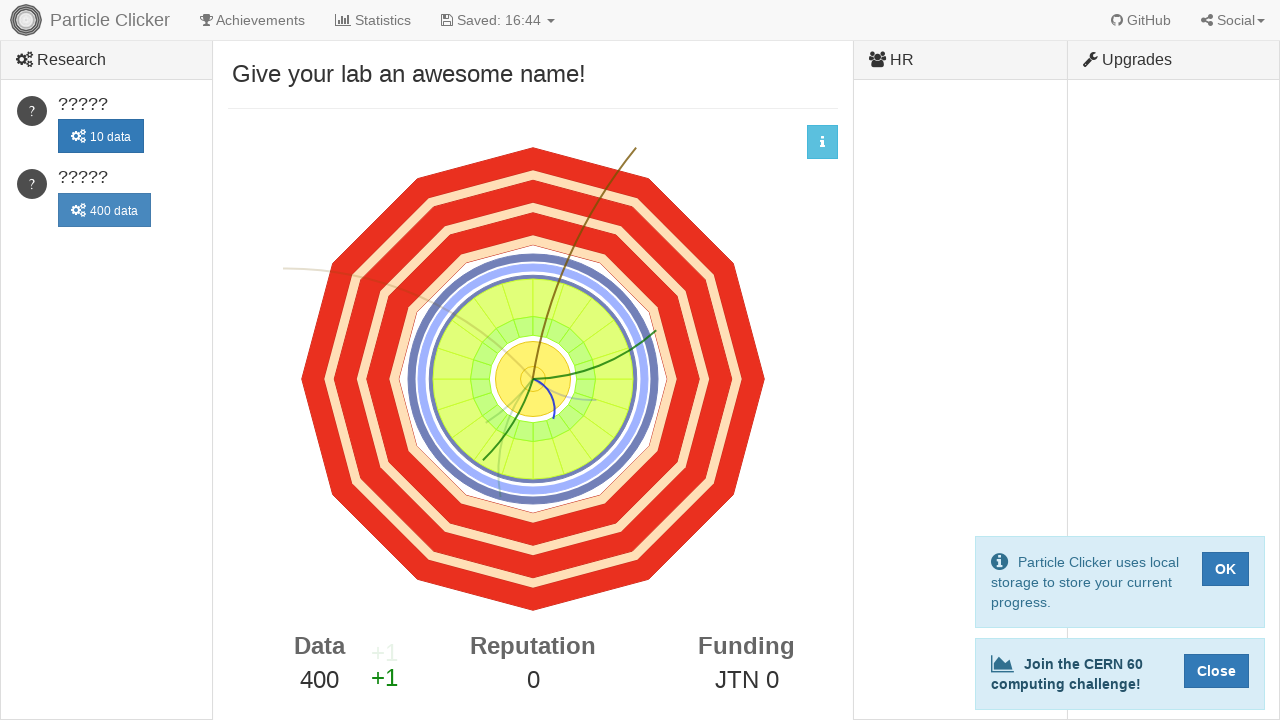

Clicked detector element (click 401 of 500) at (533, 379) on #detector-events
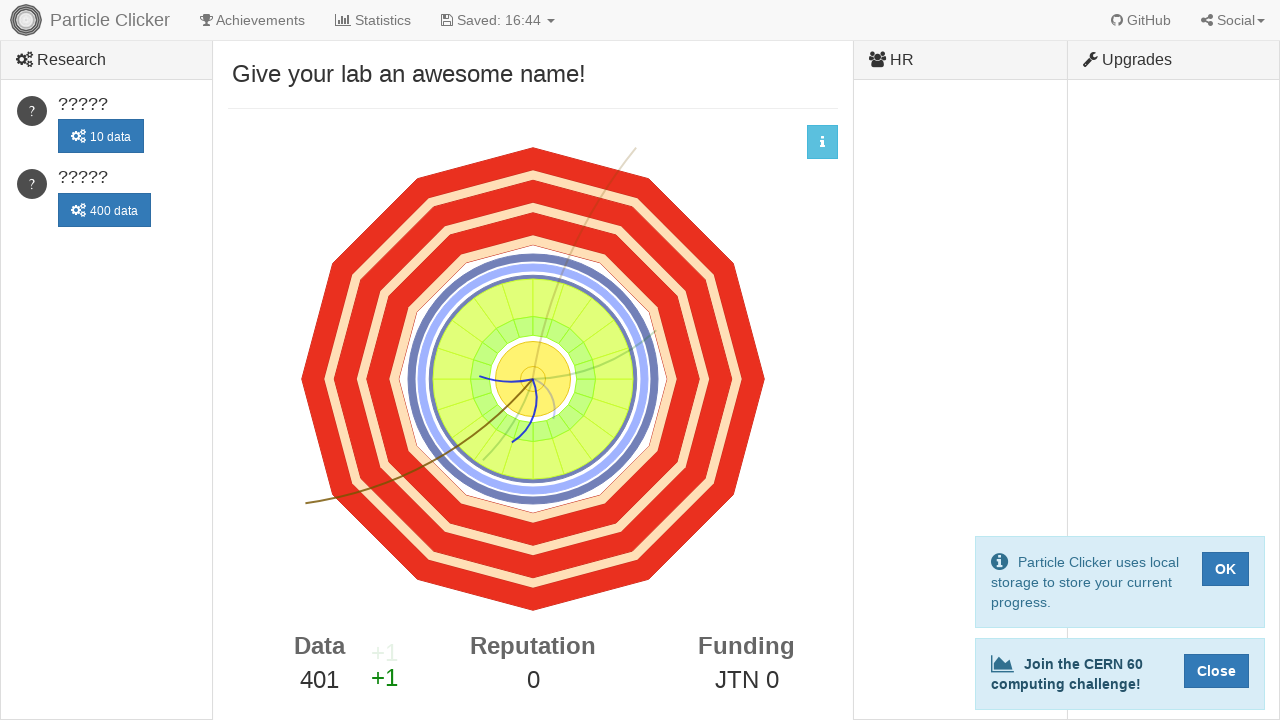

Clicked detector element (click 402 of 500) at (533, 379) on #detector-events
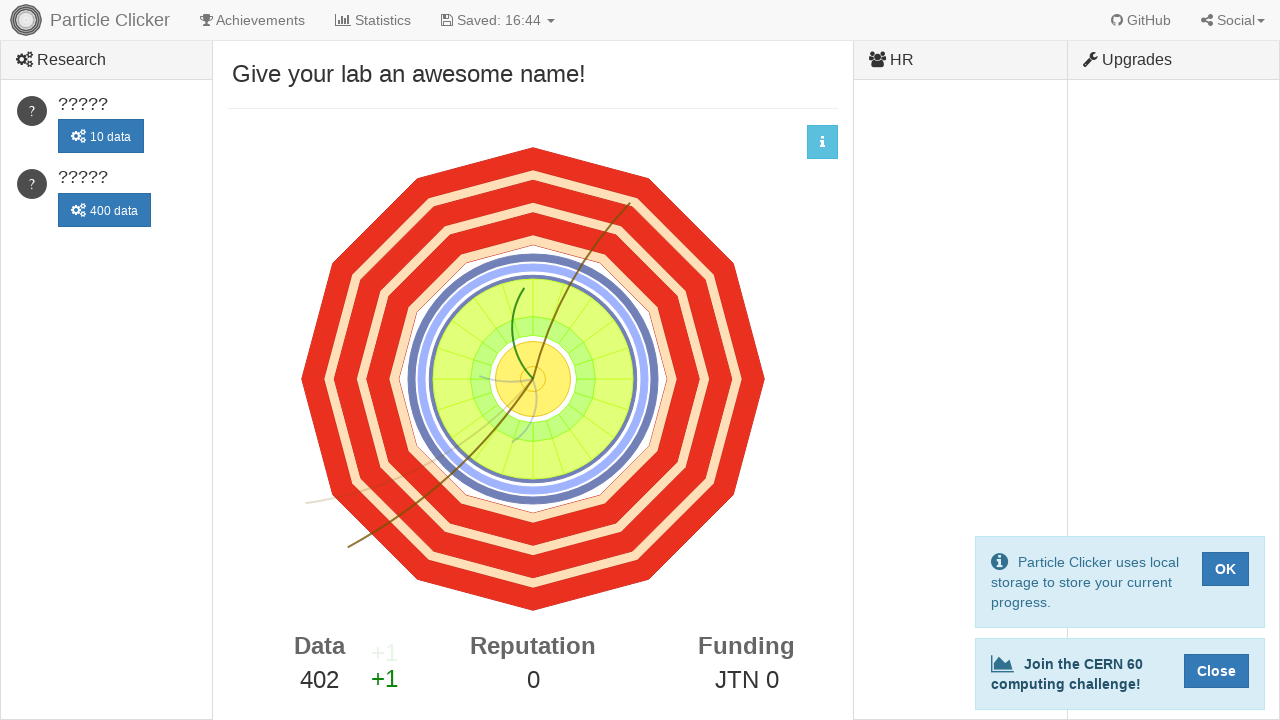

Clicked detector element (click 403 of 500) at (533, 379) on #detector-events
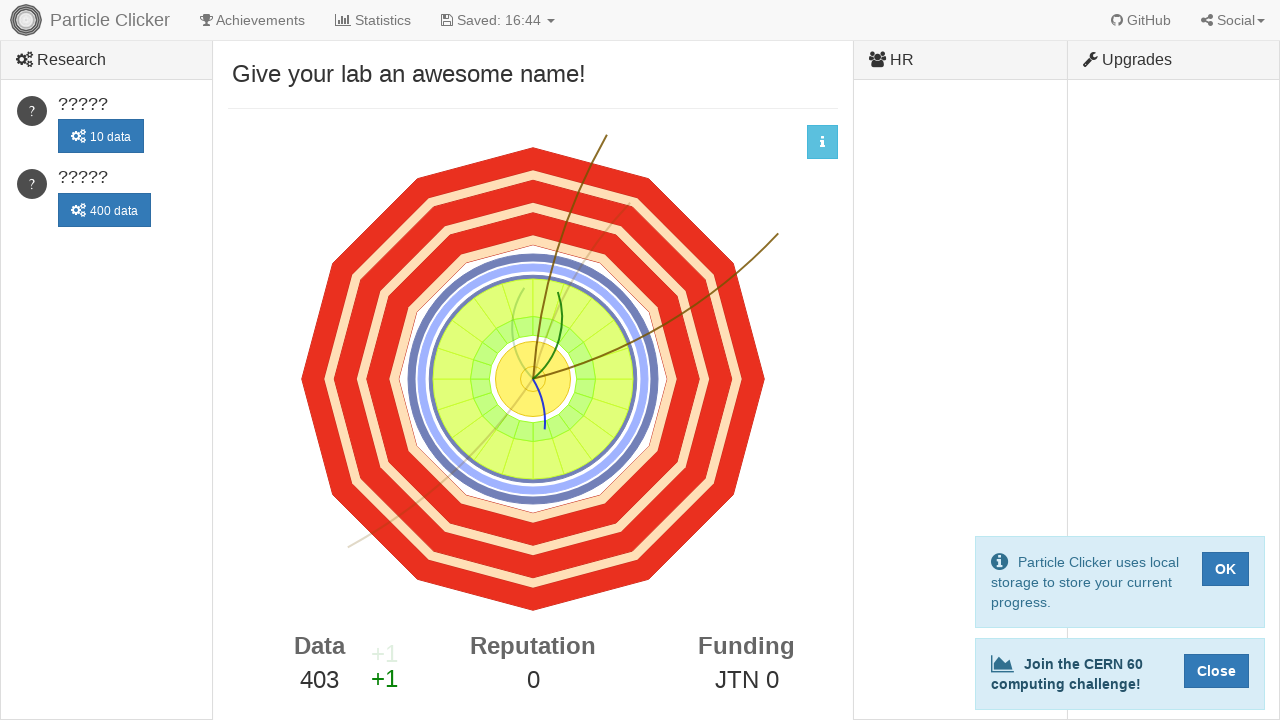

Clicked detector element (click 404 of 500) at (533, 379) on #detector-events
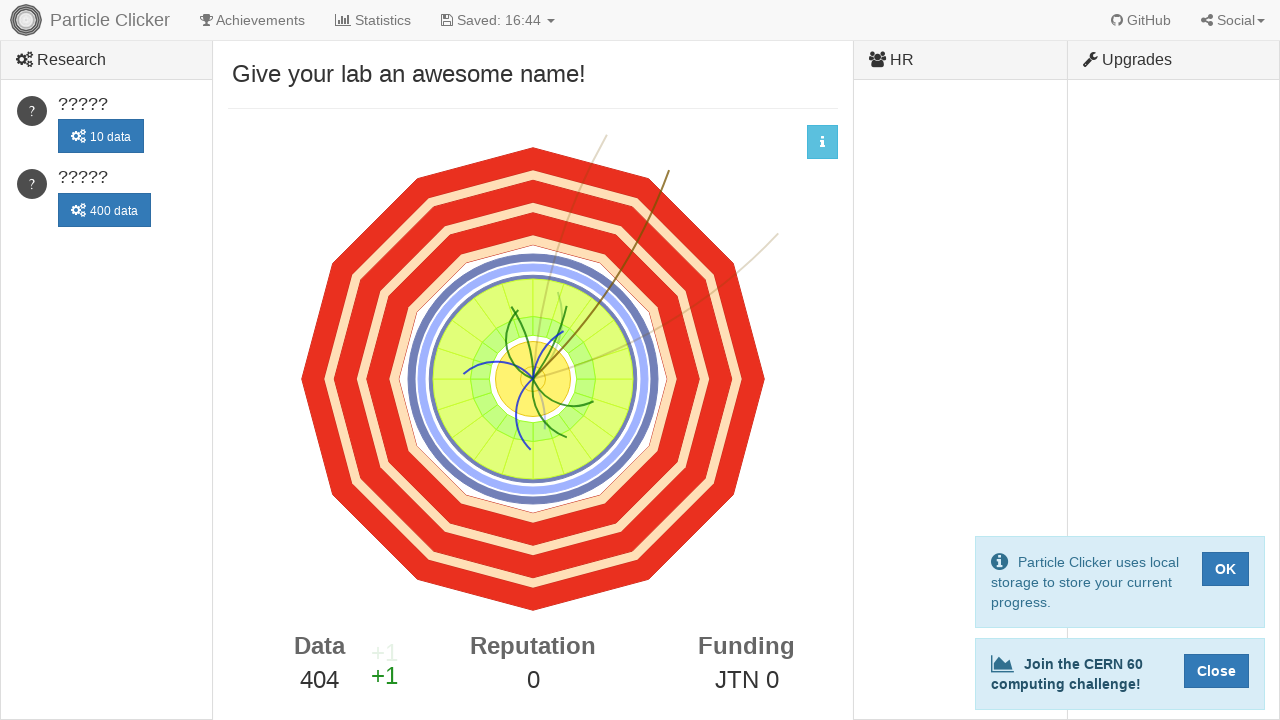

Clicked detector element (click 405 of 500) at (533, 379) on #detector-events
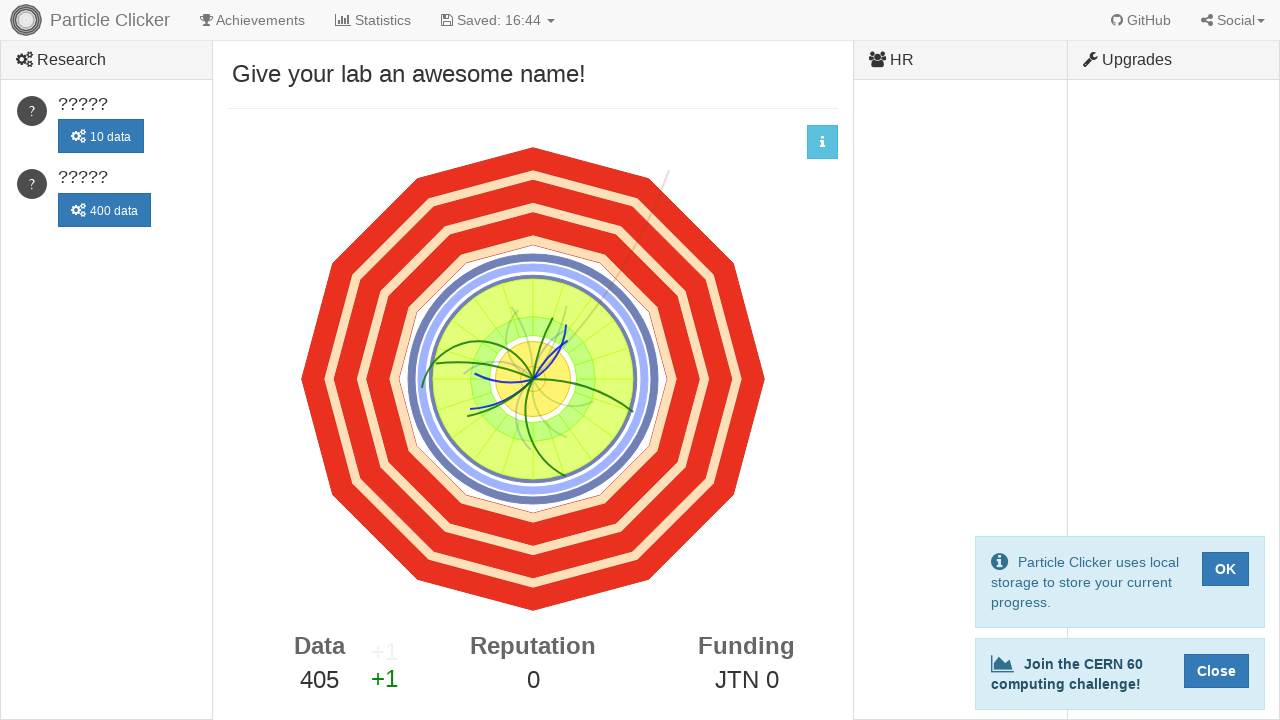

Clicked detector element (click 406 of 500) at (533, 379) on #detector-events
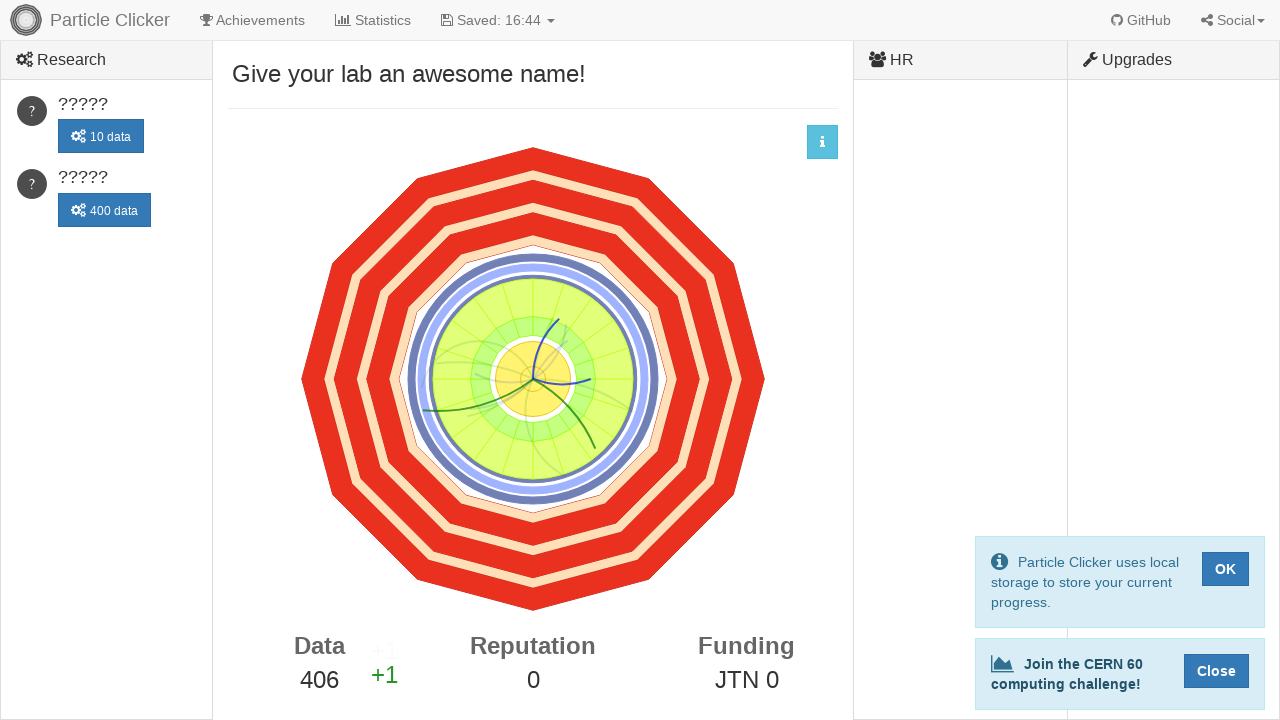

Clicked detector element (click 407 of 500) at (533, 379) on #detector-events
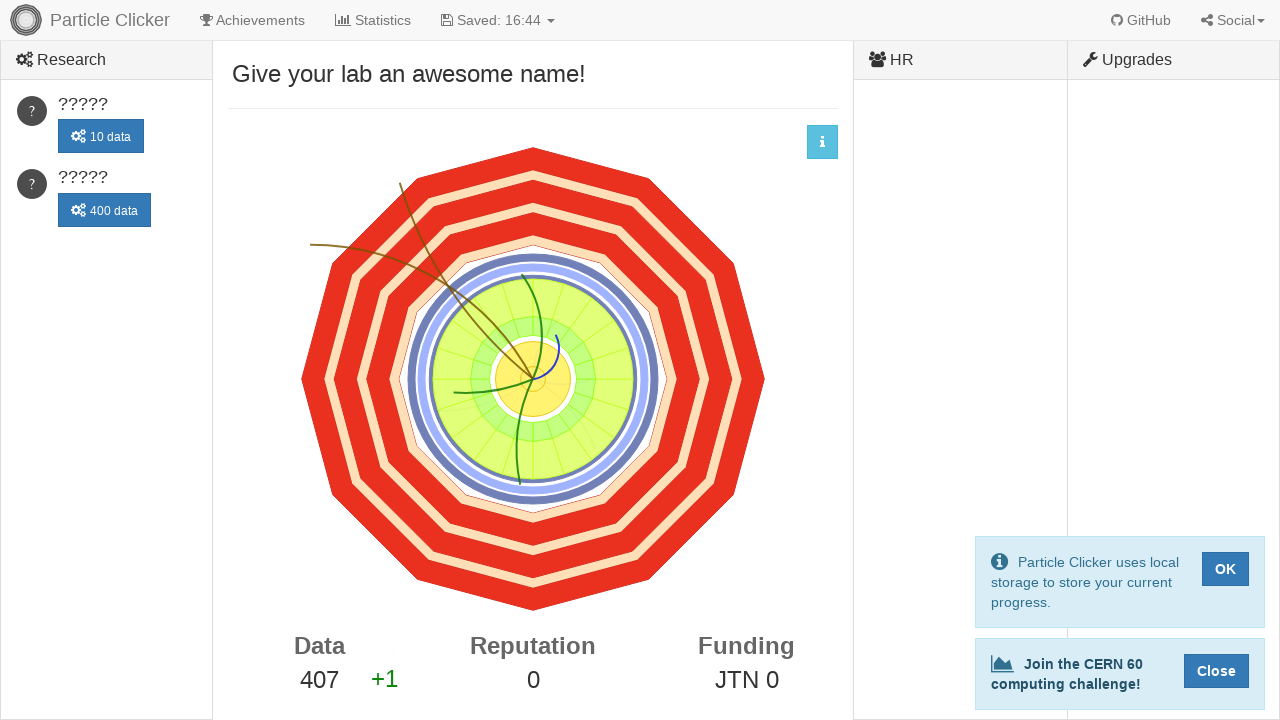

Clicked detector element (click 408 of 500) at (533, 379) on #detector-events
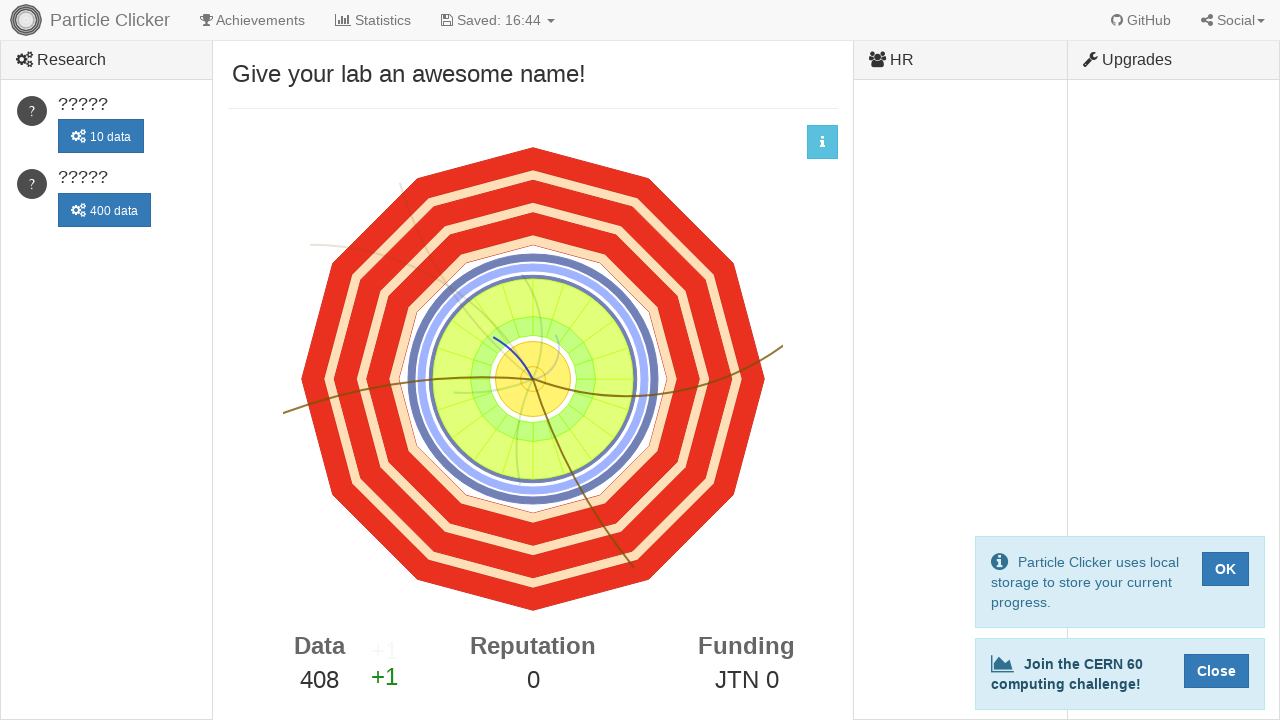

Clicked detector element (click 409 of 500) at (533, 379) on #detector-events
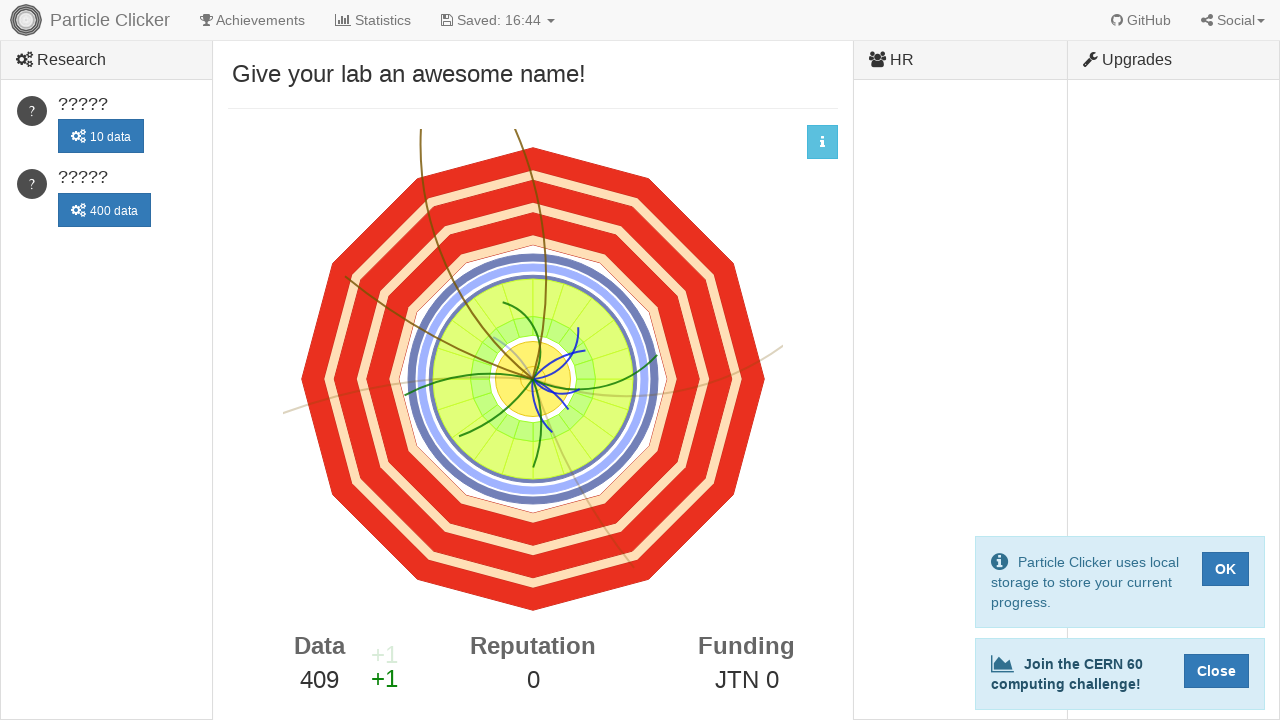

Clicked detector element (click 410 of 500) at (533, 379) on #detector-events
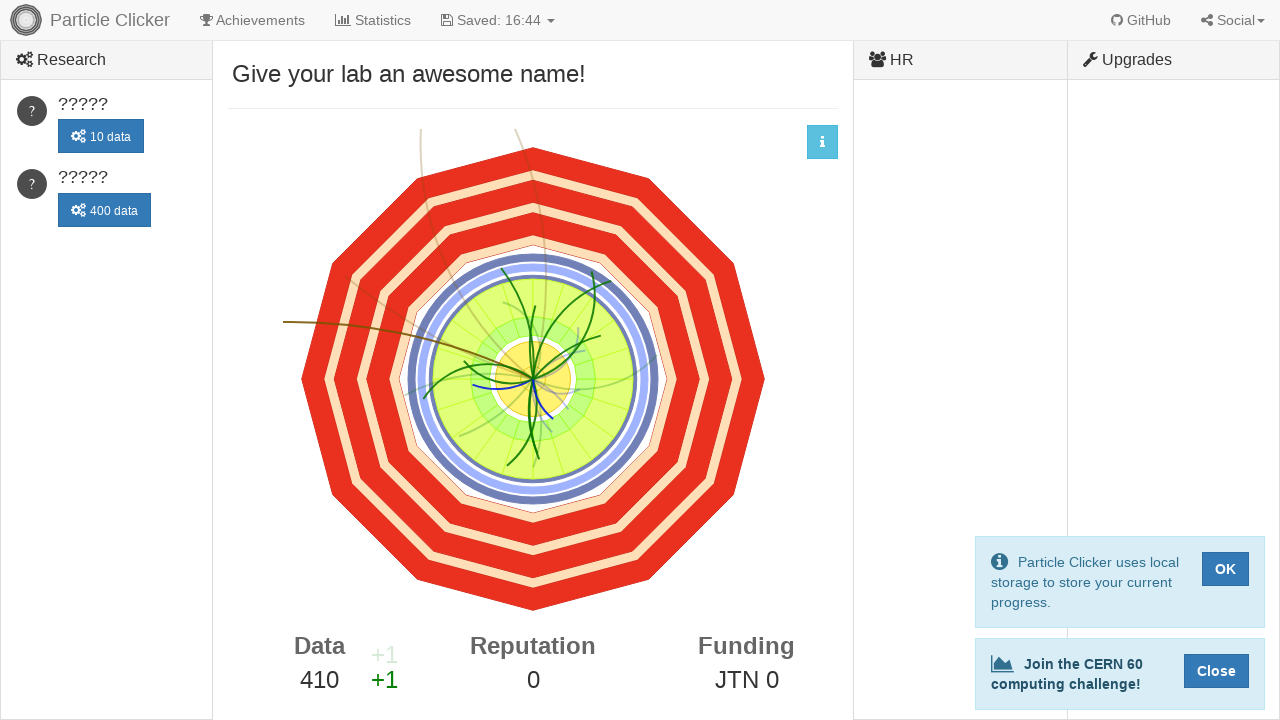

Clicked detector element (click 411 of 500) at (533, 379) on #detector-events
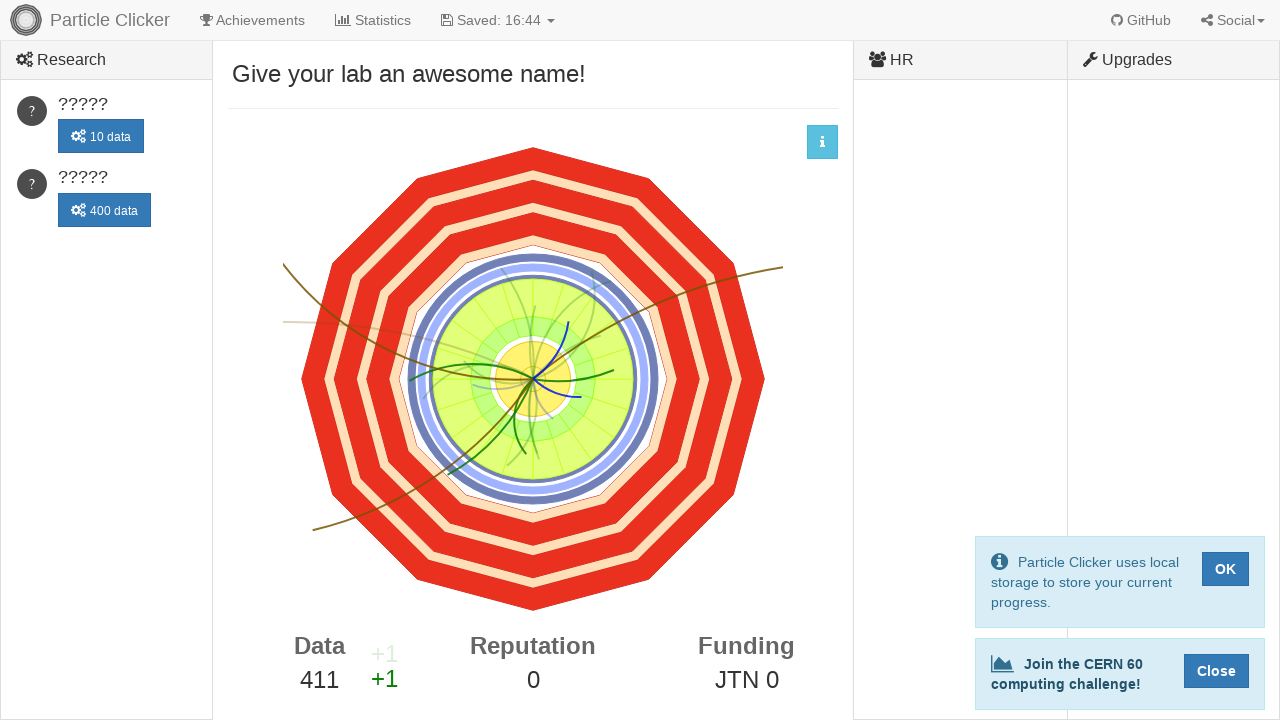

Clicked detector element (click 412 of 500) at (533, 379) on #detector-events
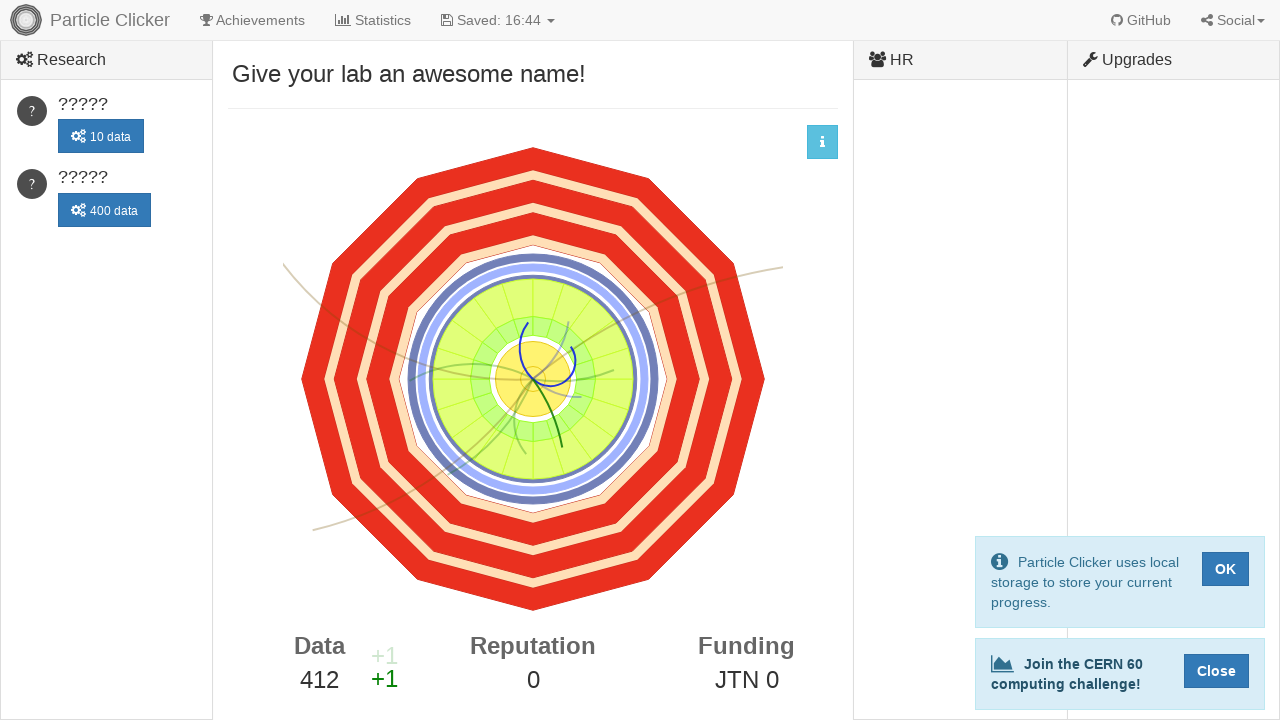

Clicked detector element (click 413 of 500) at (533, 379) on #detector-events
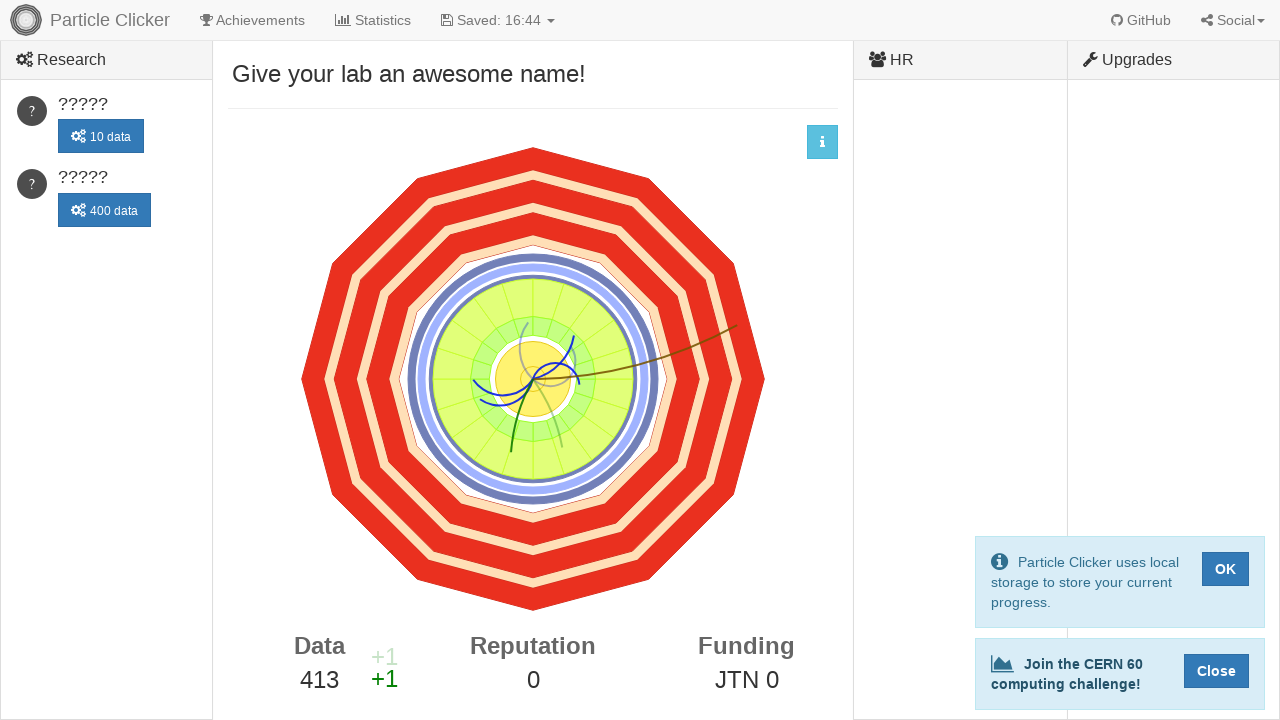

Clicked detector element (click 414 of 500) at (533, 379) on #detector-events
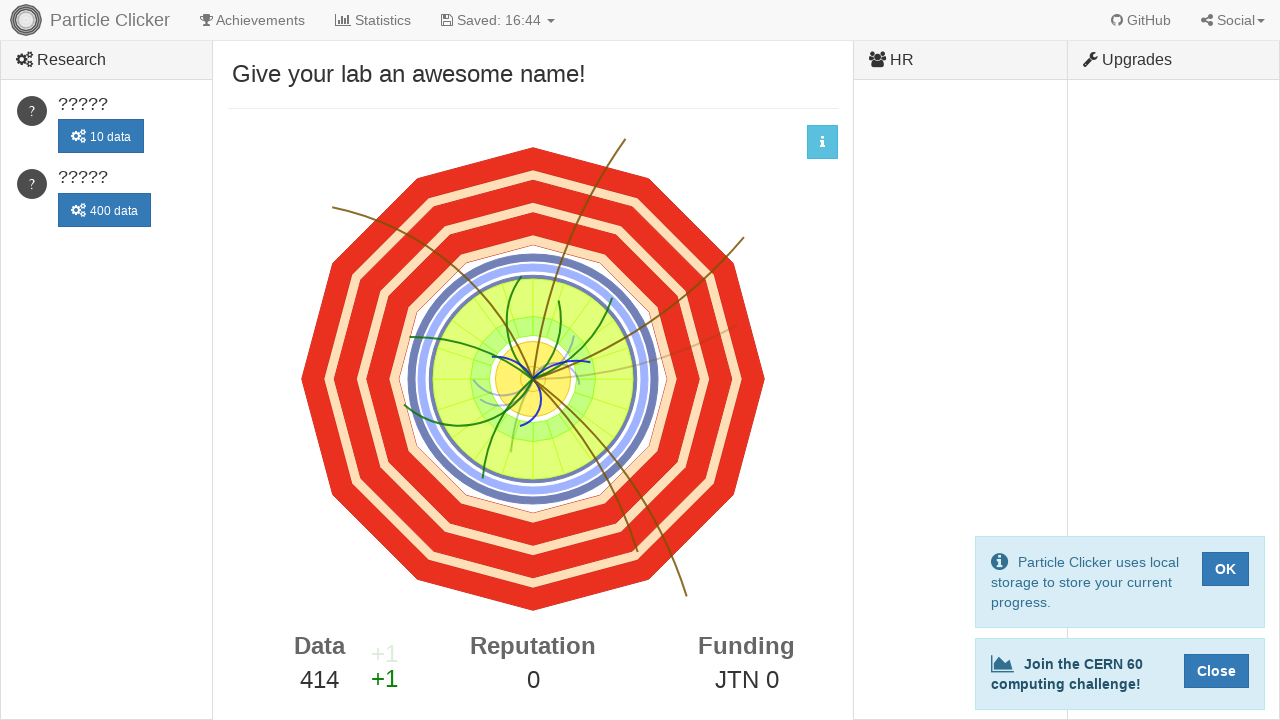

Clicked detector element (click 415 of 500) at (533, 379) on #detector-events
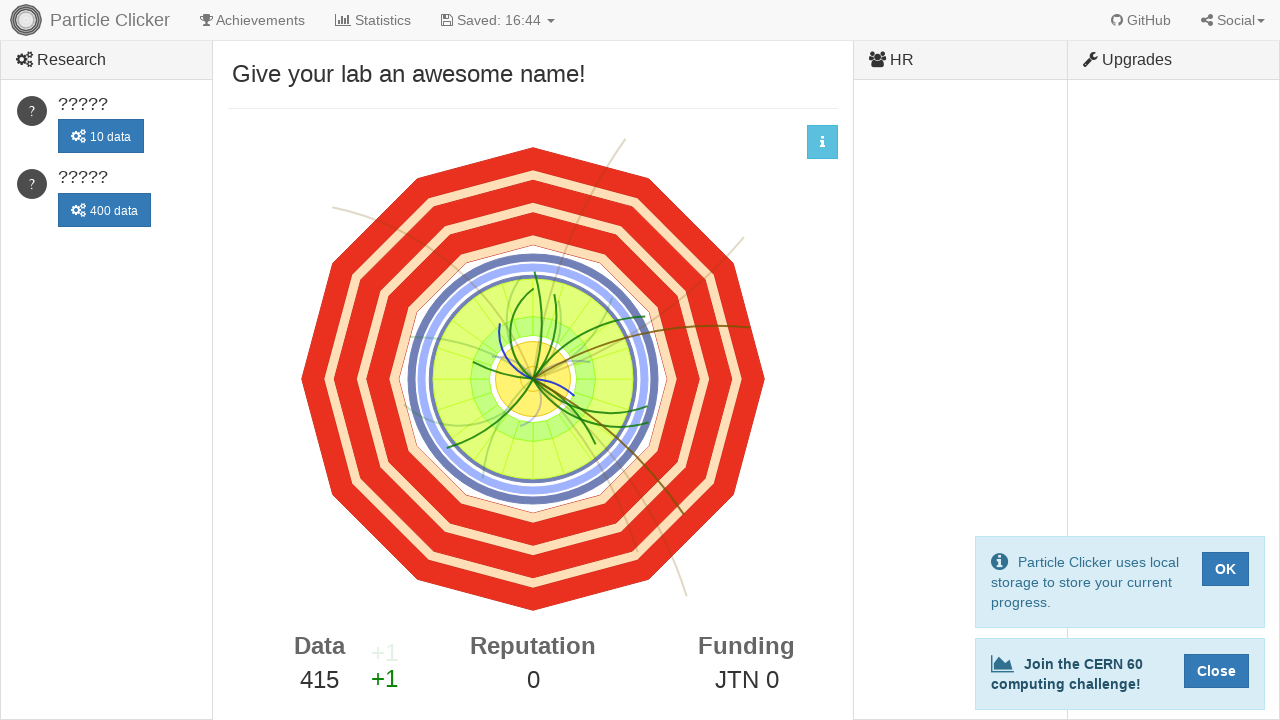

Clicked detector element (click 416 of 500) at (533, 379) on #detector-events
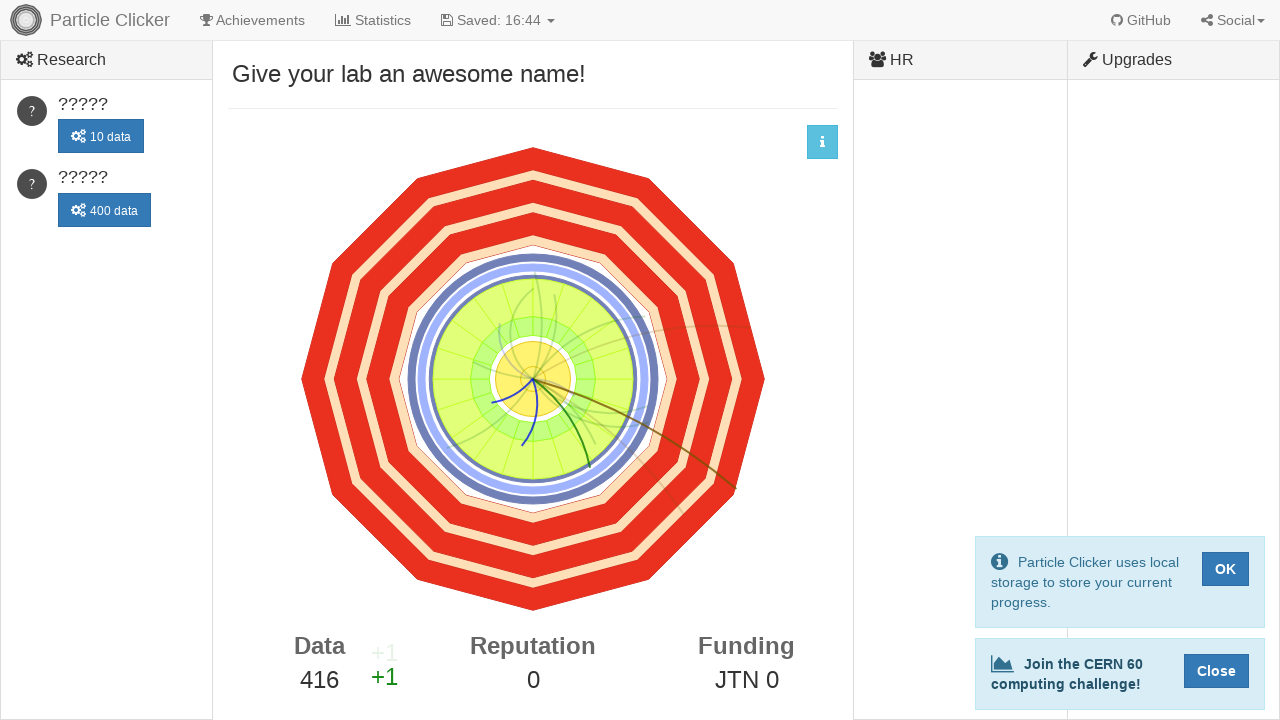

Clicked detector element (click 417 of 500) at (533, 379) on #detector-events
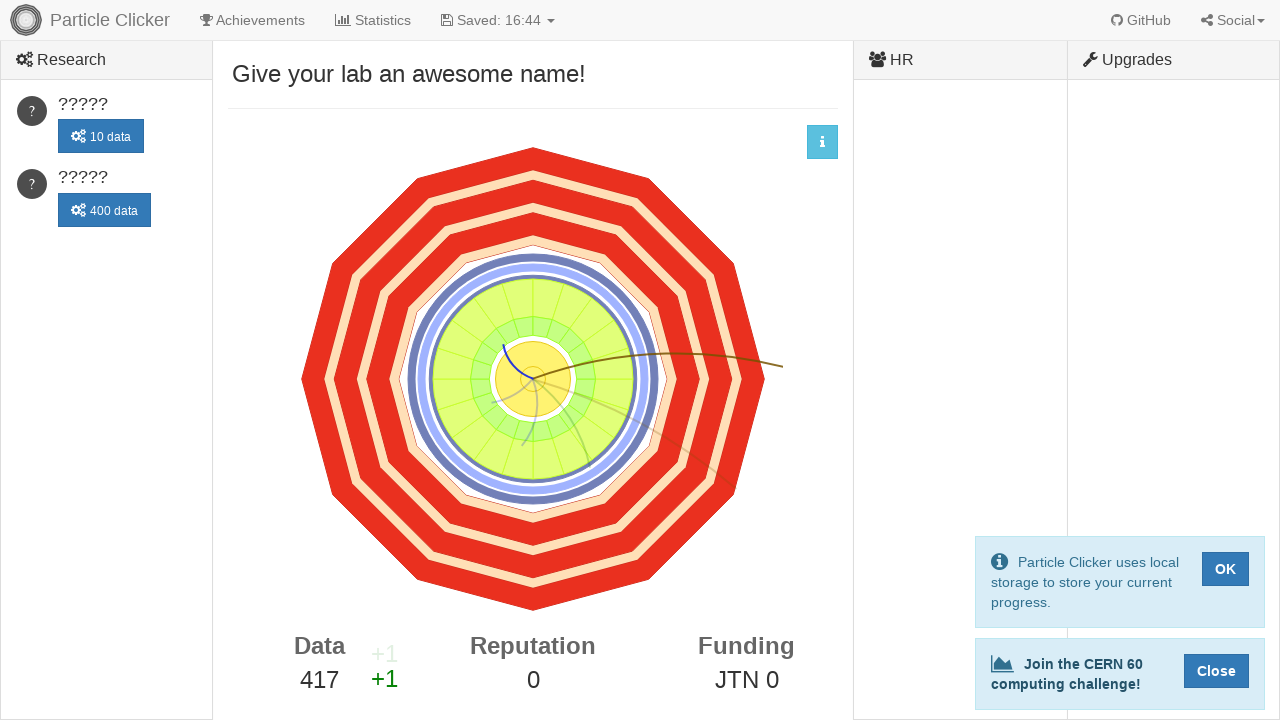

Clicked detector element (click 418 of 500) at (533, 379) on #detector-events
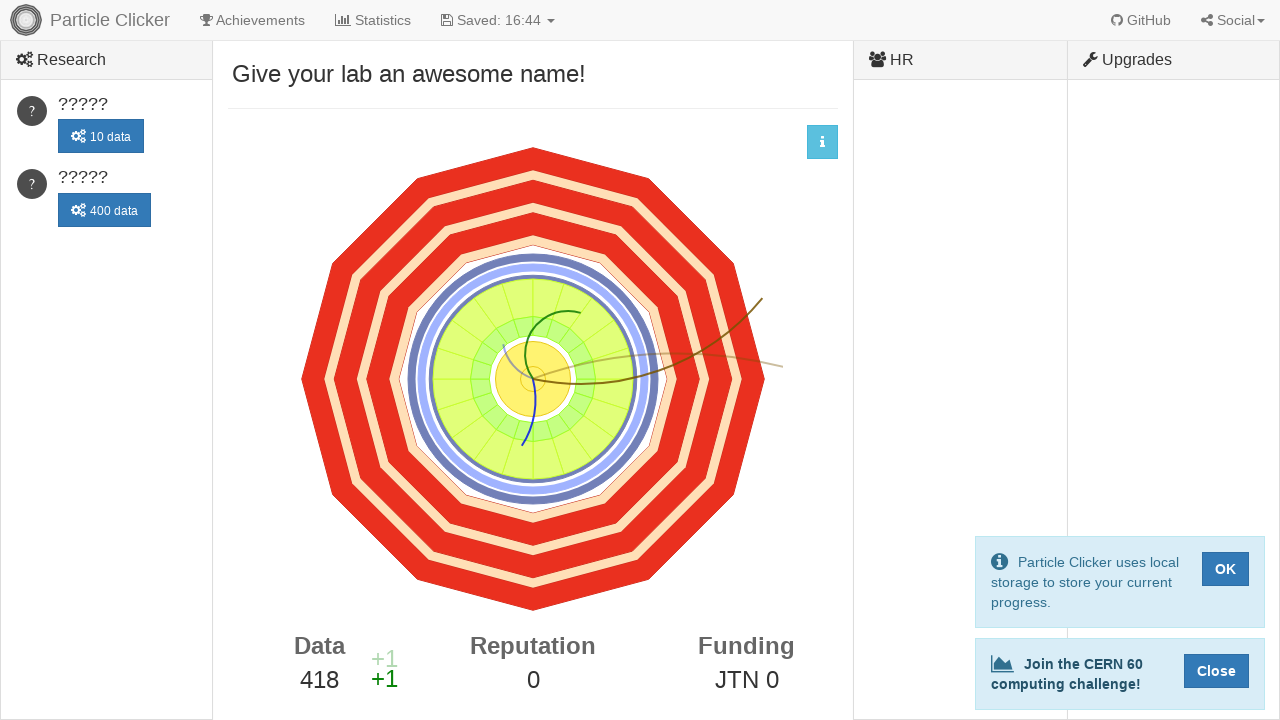

Clicked detector element (click 419 of 500) at (533, 379) on #detector-events
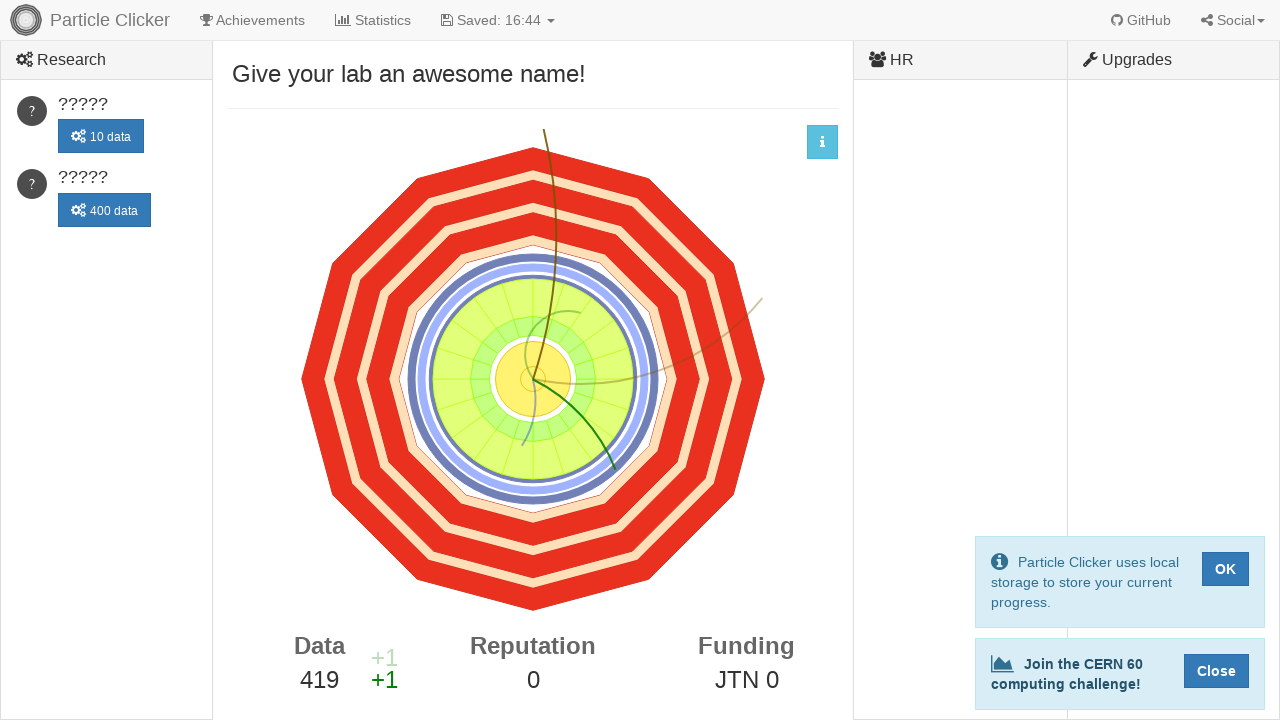

Clicked detector element (click 420 of 500) at (533, 379) on #detector-events
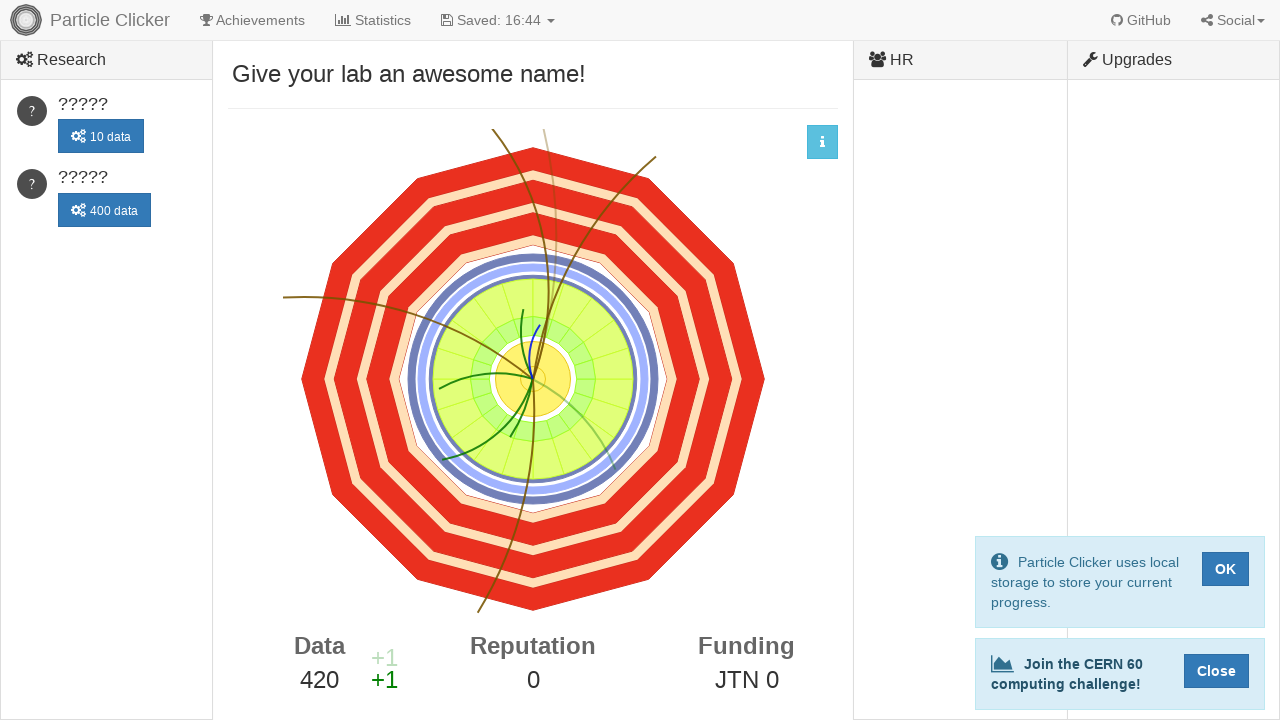

Clicked detector element (click 421 of 500) at (533, 379) on #detector-events
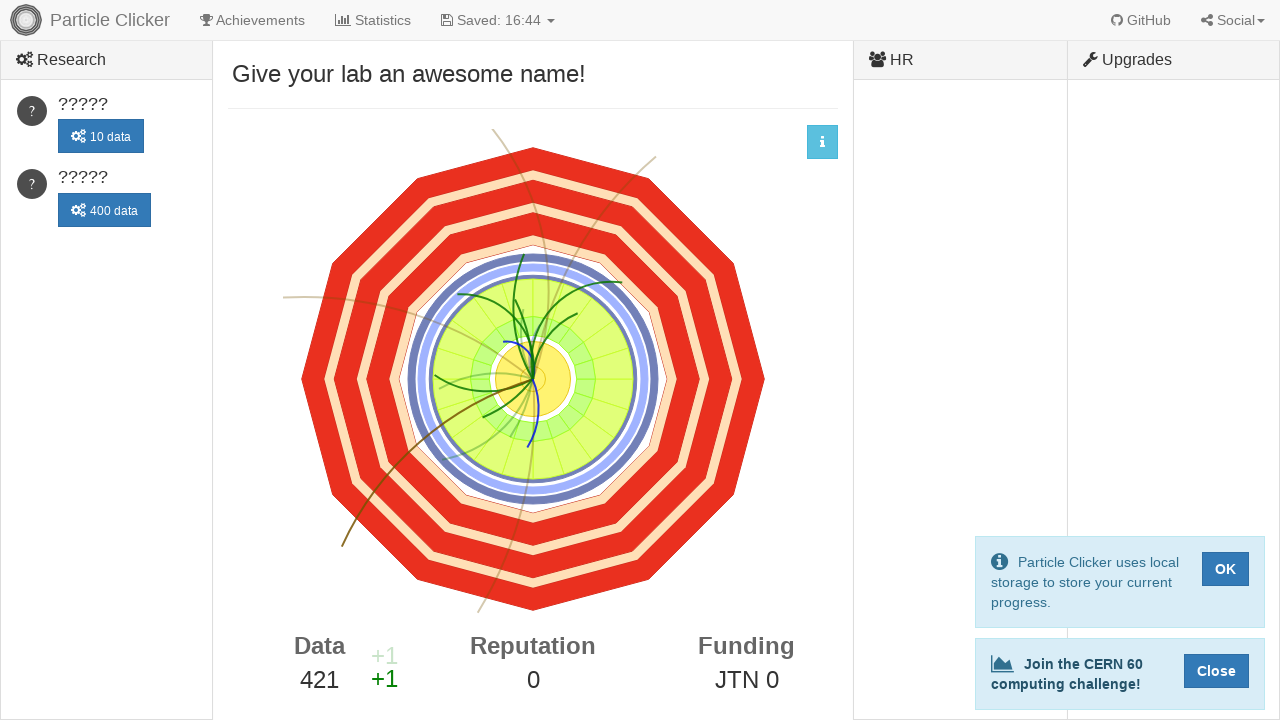

Clicked detector element (click 422 of 500) at (533, 379) on #detector-events
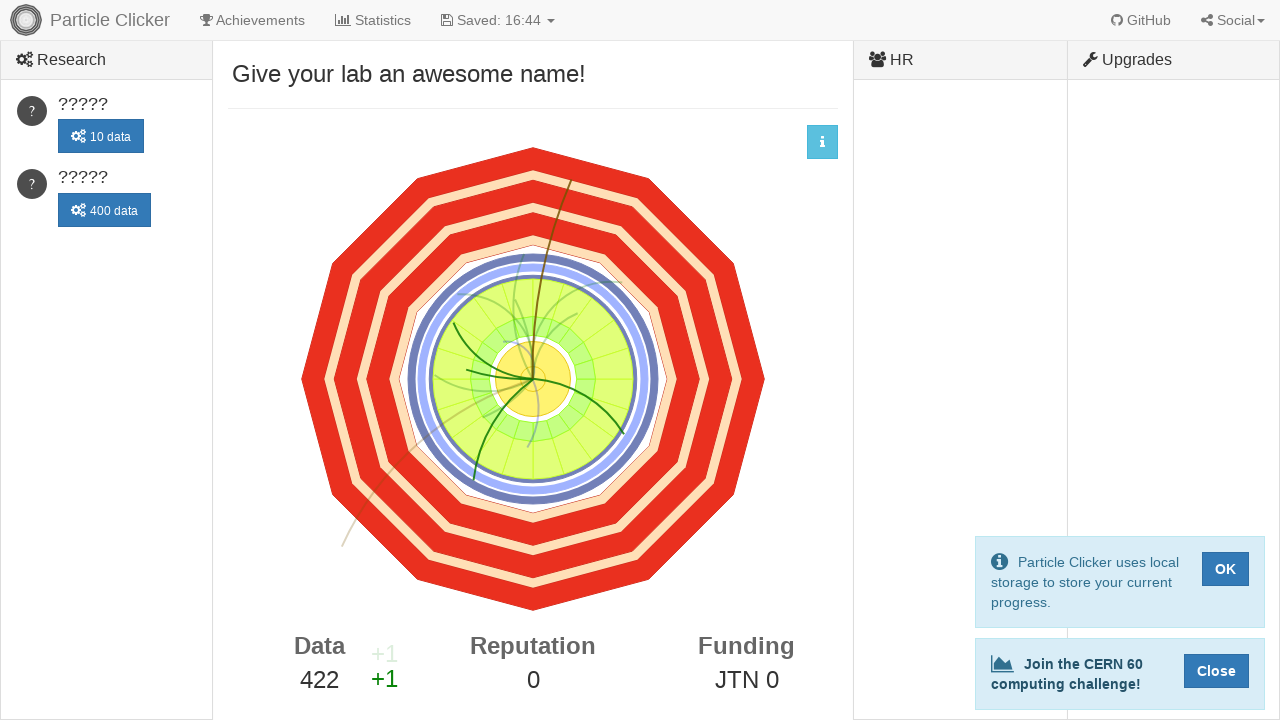

Clicked detector element (click 423 of 500) at (533, 379) on #detector-events
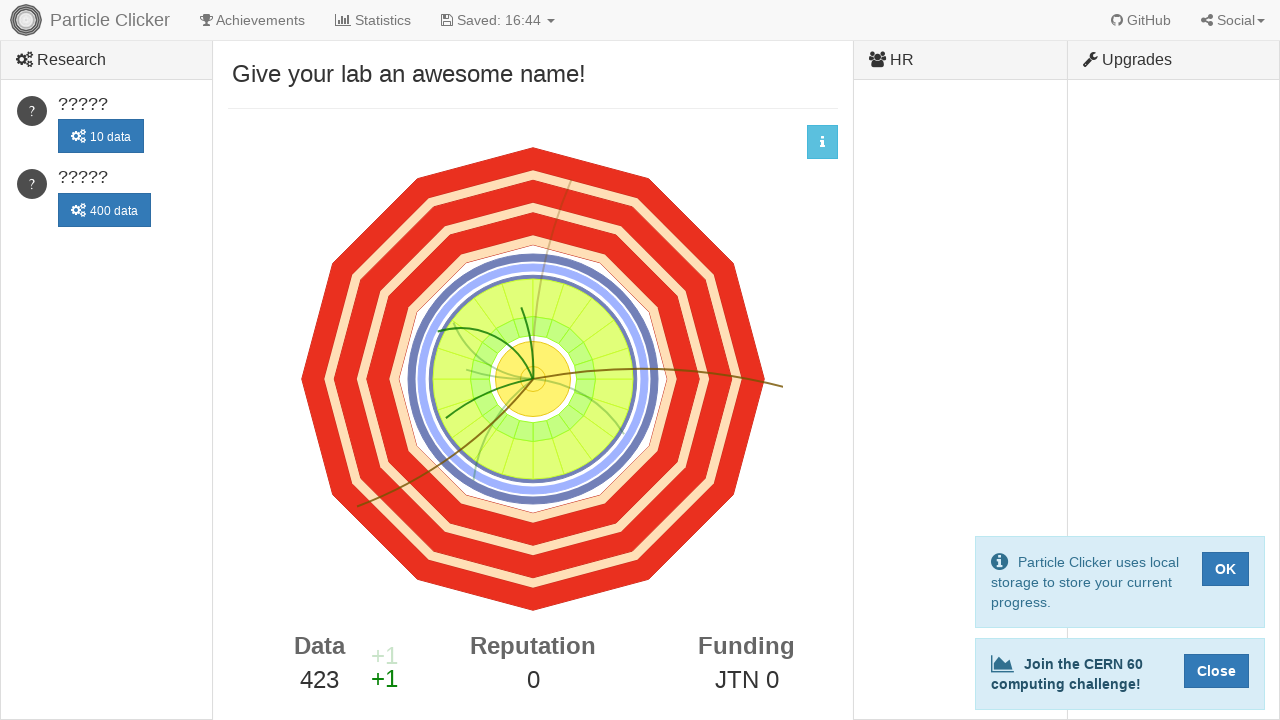

Clicked detector element (click 424 of 500) at (533, 379) on #detector-events
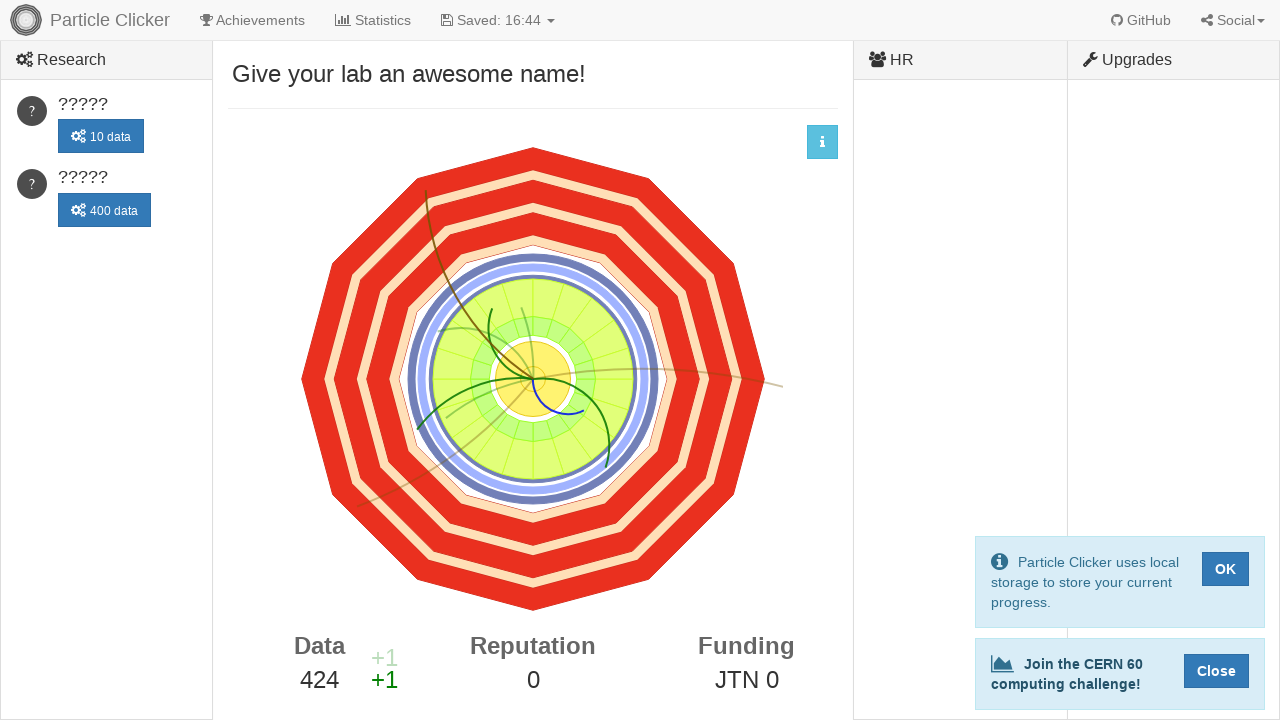

Clicked detector element (click 425 of 500) at (533, 379) on #detector-events
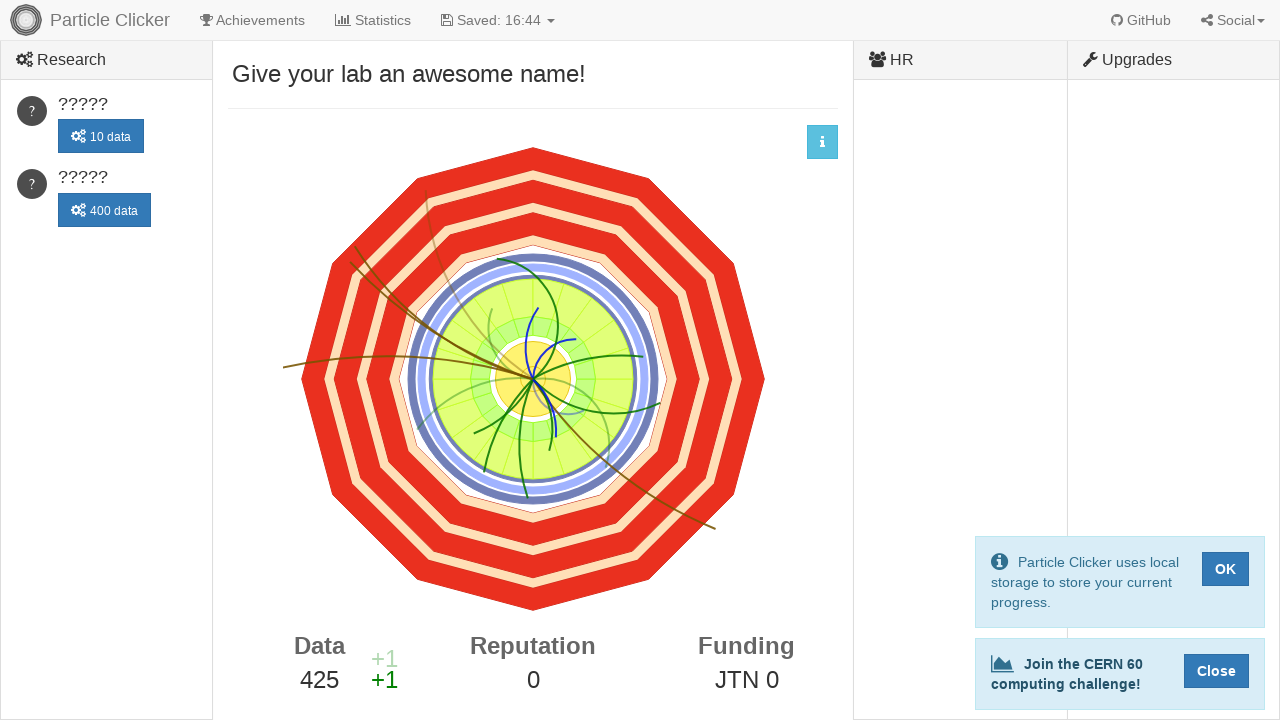

Clicked detector element (click 426 of 500) at (533, 379) on #detector-events
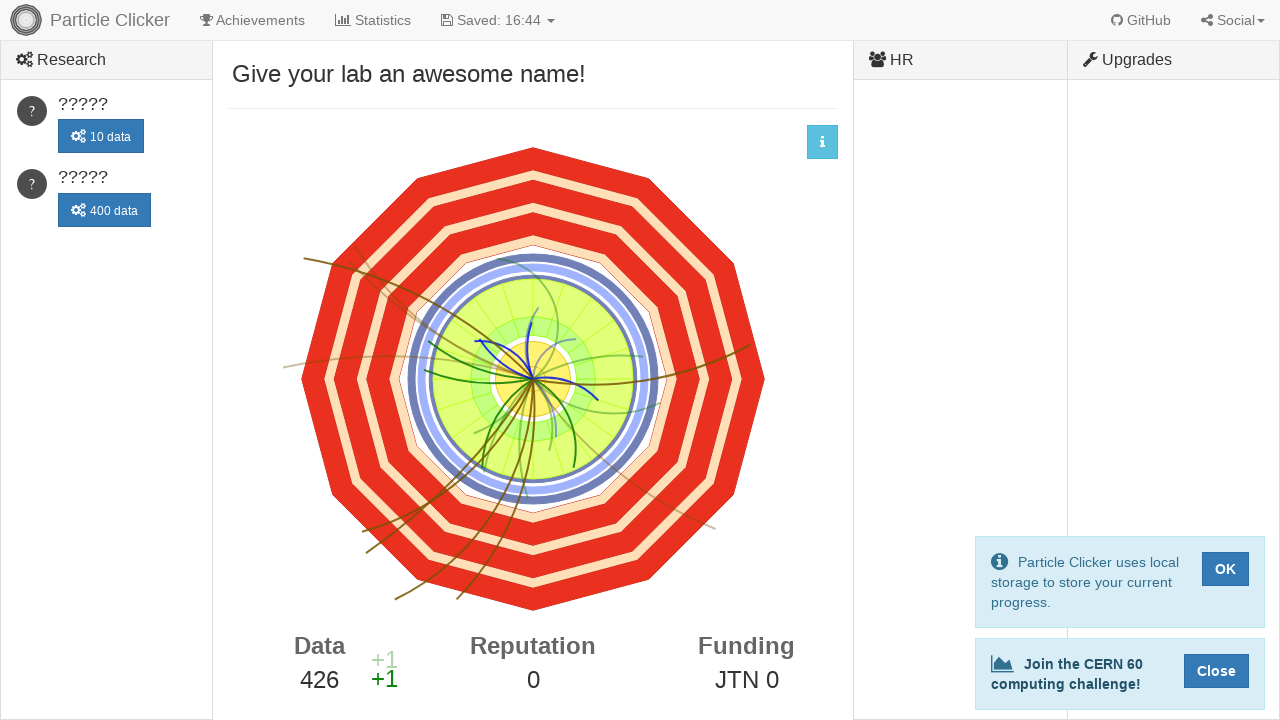

Clicked detector element (click 427 of 500) at (533, 379) on #detector-events
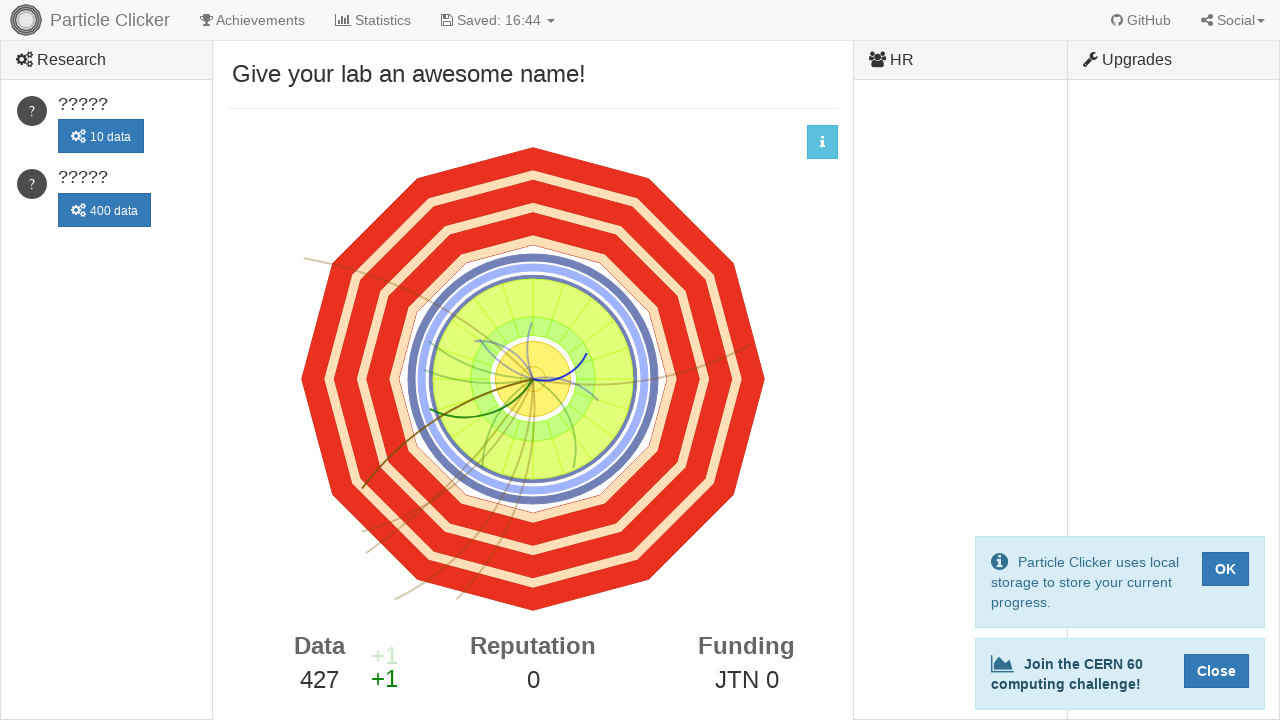

Clicked detector element (click 428 of 500) at (533, 379) on #detector-events
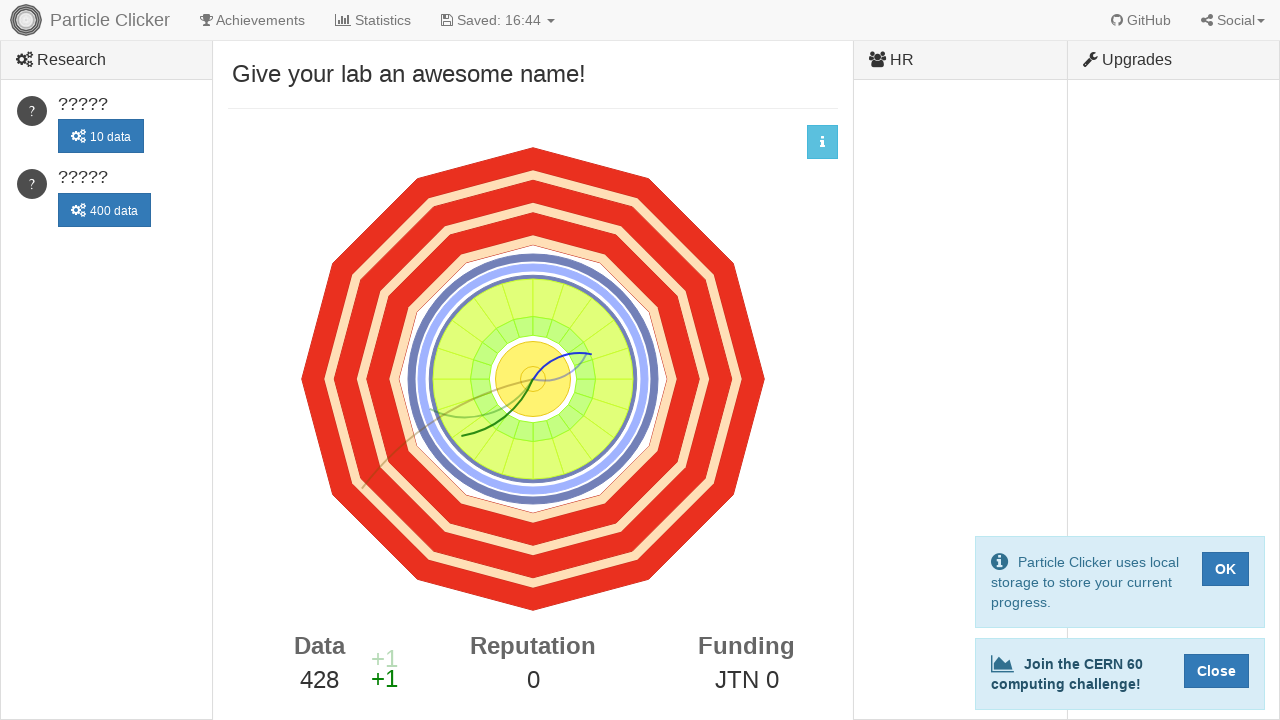

Clicked detector element (click 429 of 500) at (533, 379) on #detector-events
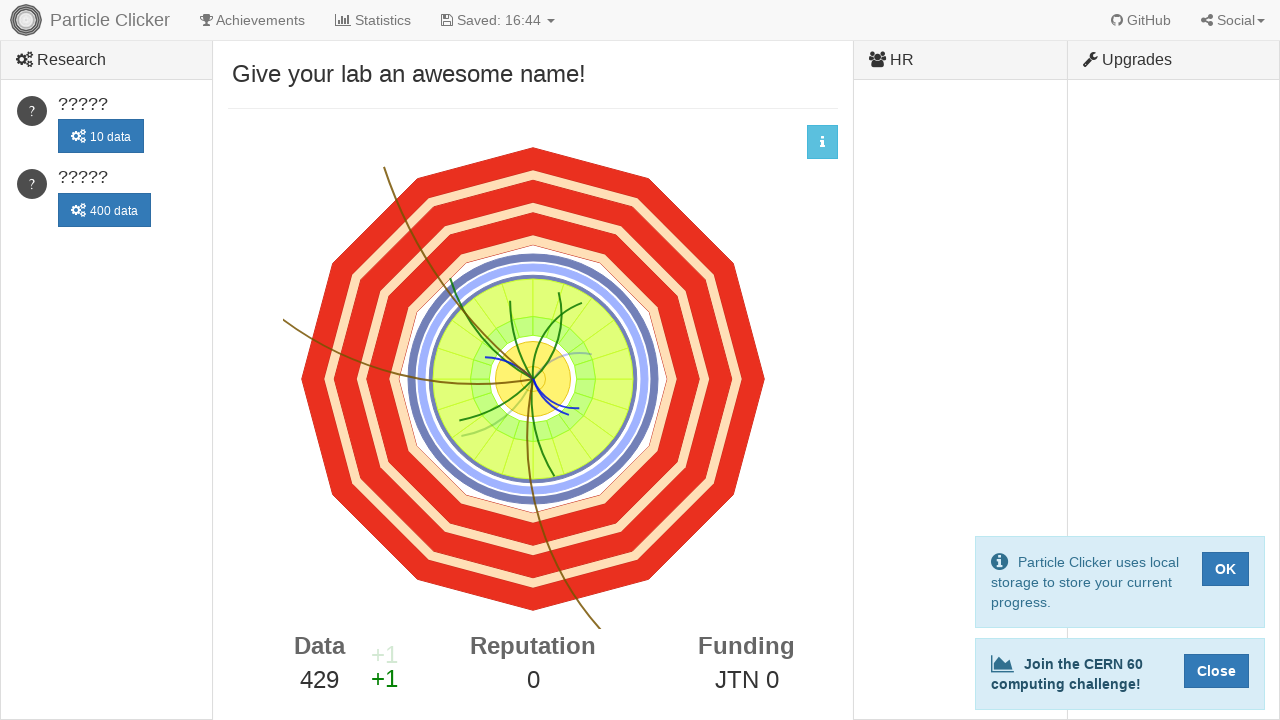

Clicked detector element (click 430 of 500) at (533, 379) on #detector-events
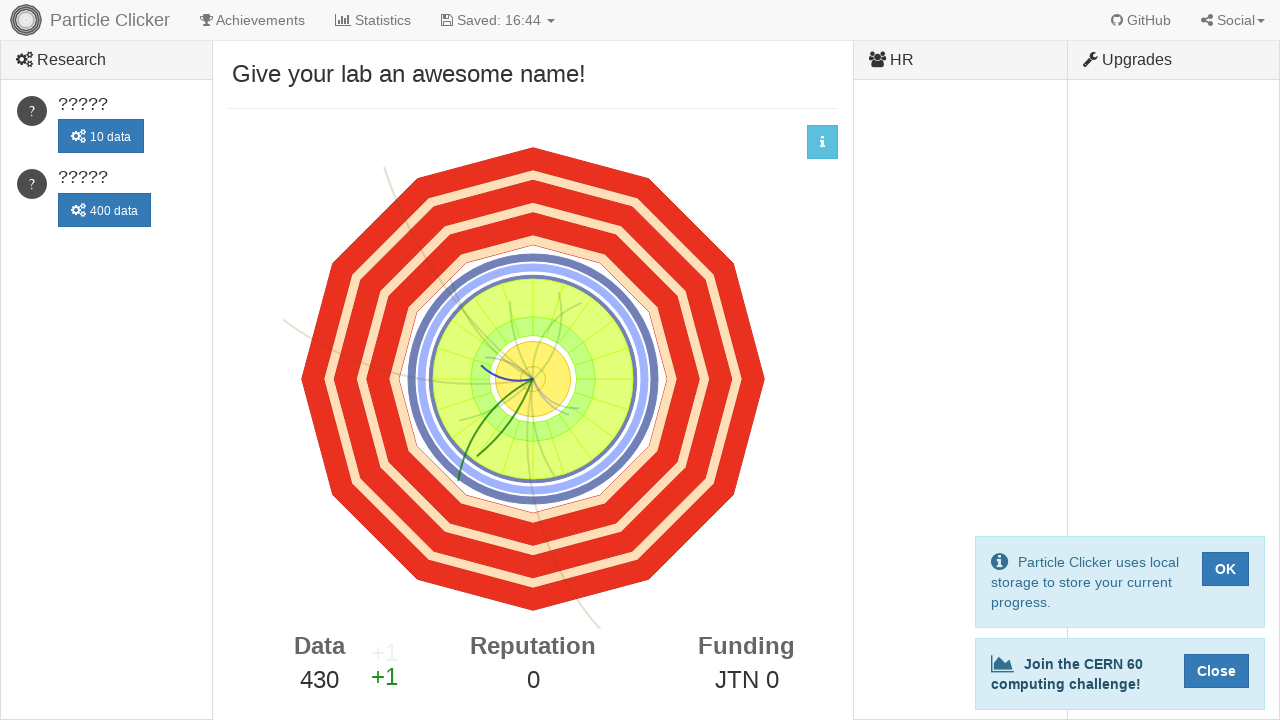

Clicked detector element (click 431 of 500) at (533, 379) on #detector-events
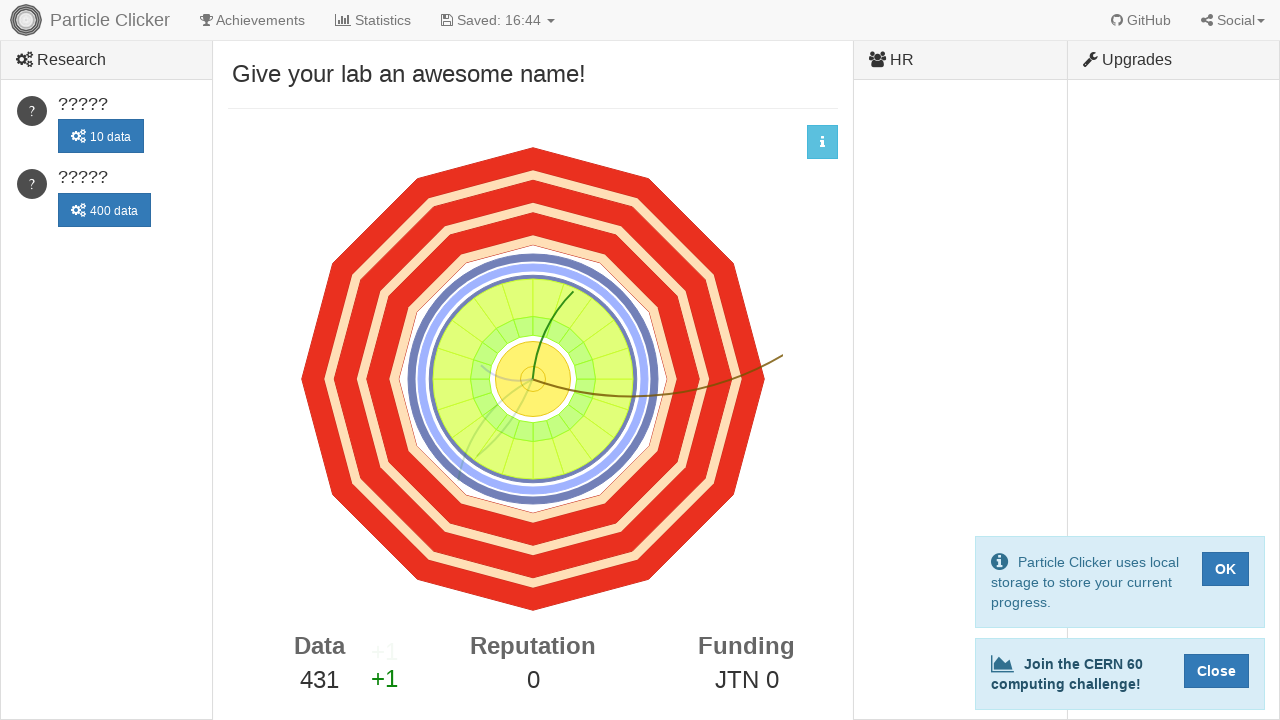

Clicked detector element (click 432 of 500) at (533, 379) on #detector-events
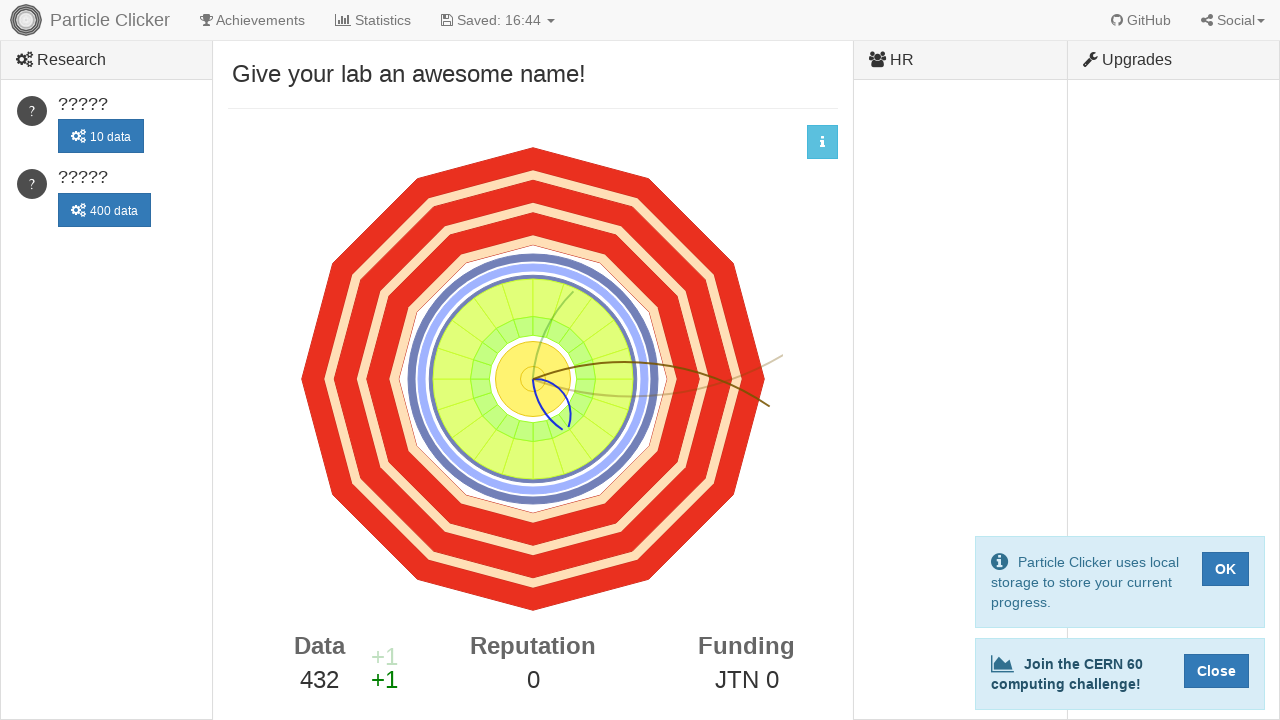

Clicked detector element (click 433 of 500) at (533, 379) on #detector-events
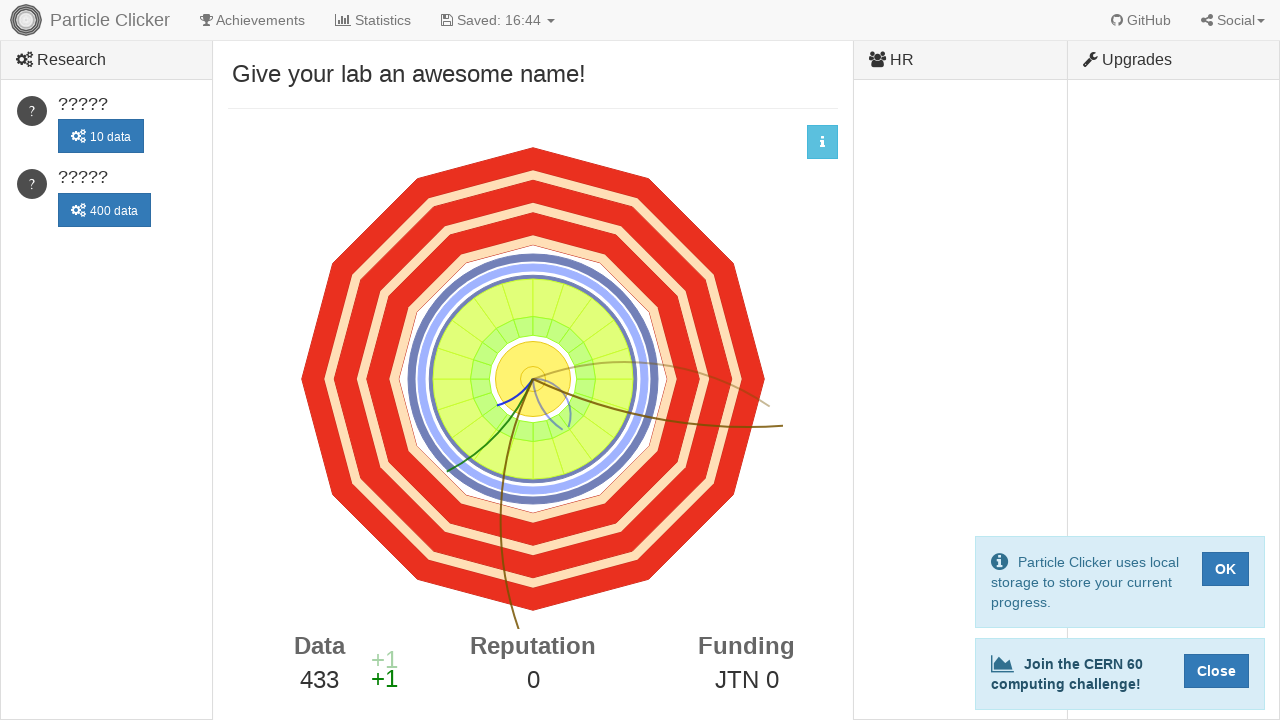

Clicked detector element (click 434 of 500) at (533, 379) on #detector-events
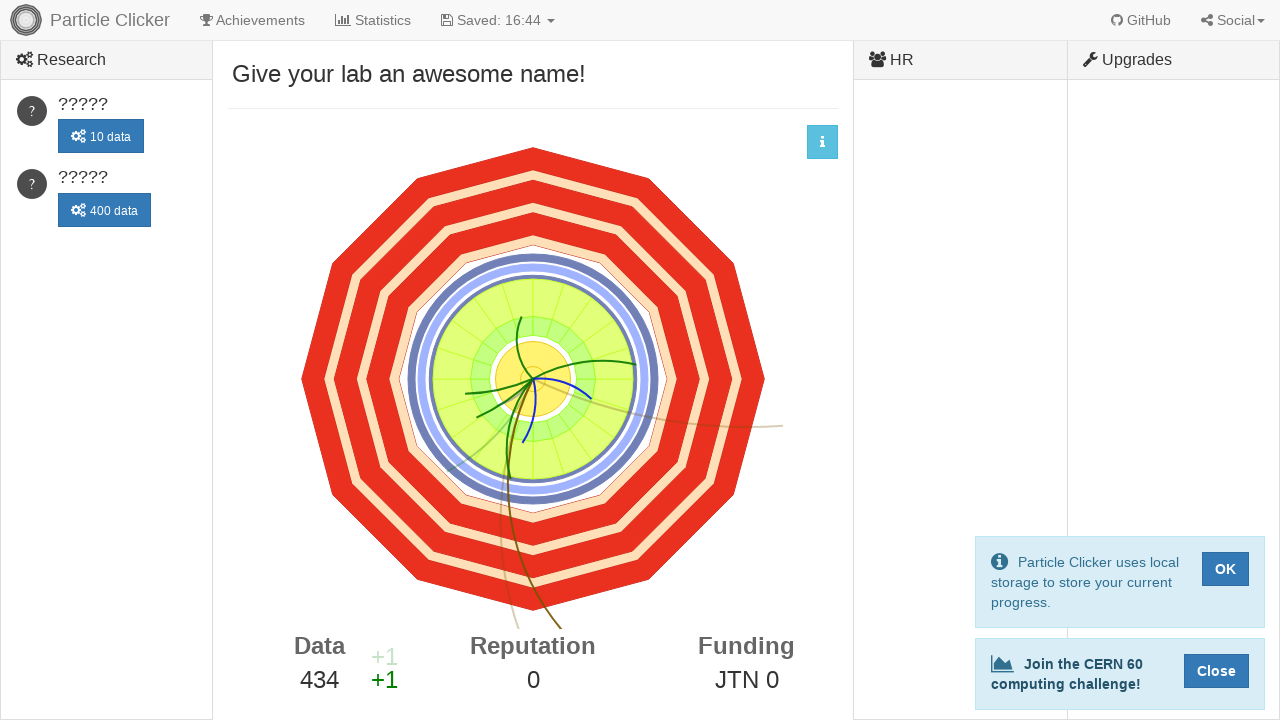

Clicked detector element (click 435 of 500) at (533, 379) on #detector-events
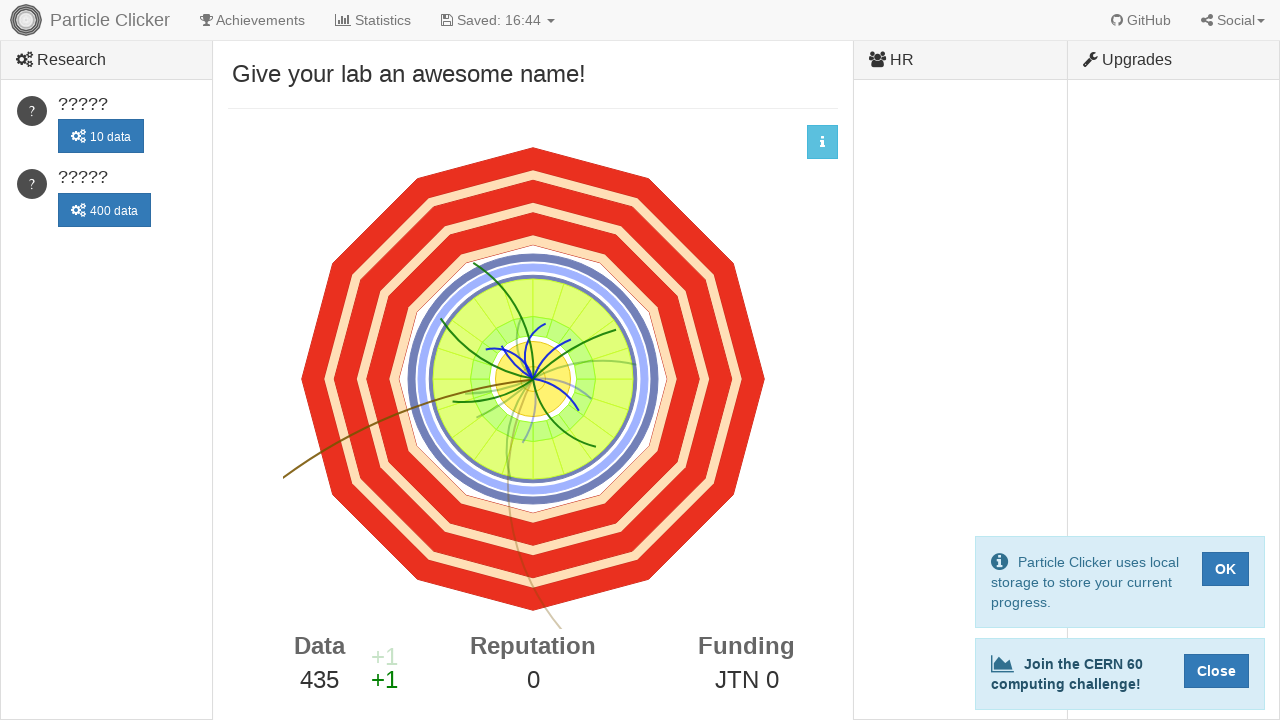

Clicked detector element (click 436 of 500) at (533, 379) on #detector-events
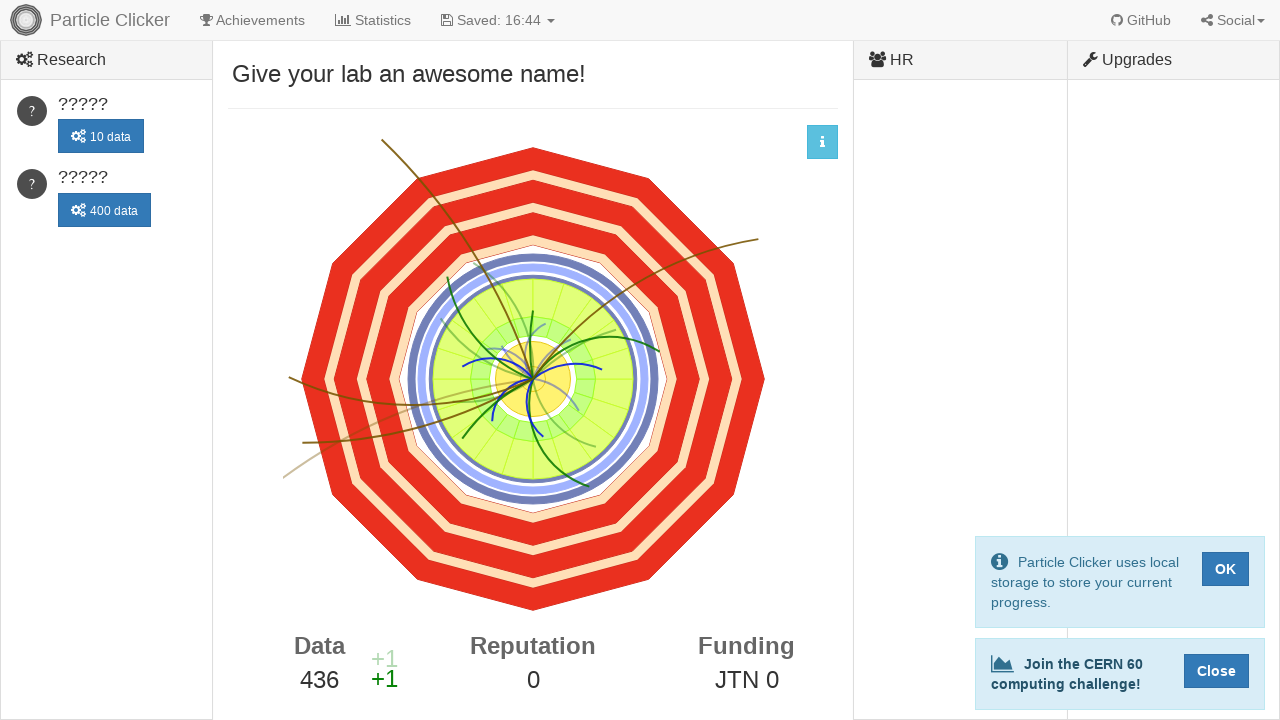

Clicked detector element (click 437 of 500) at (533, 379) on #detector-events
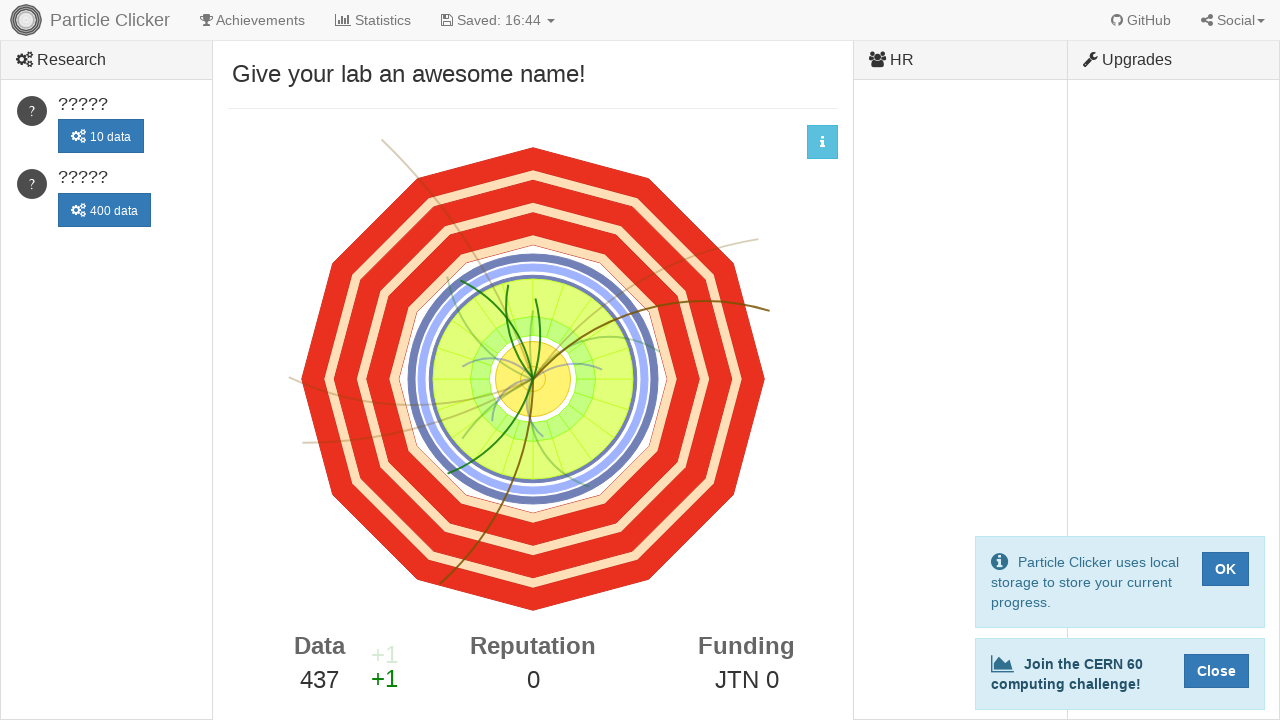

Clicked detector element (click 438 of 500) at (533, 379) on #detector-events
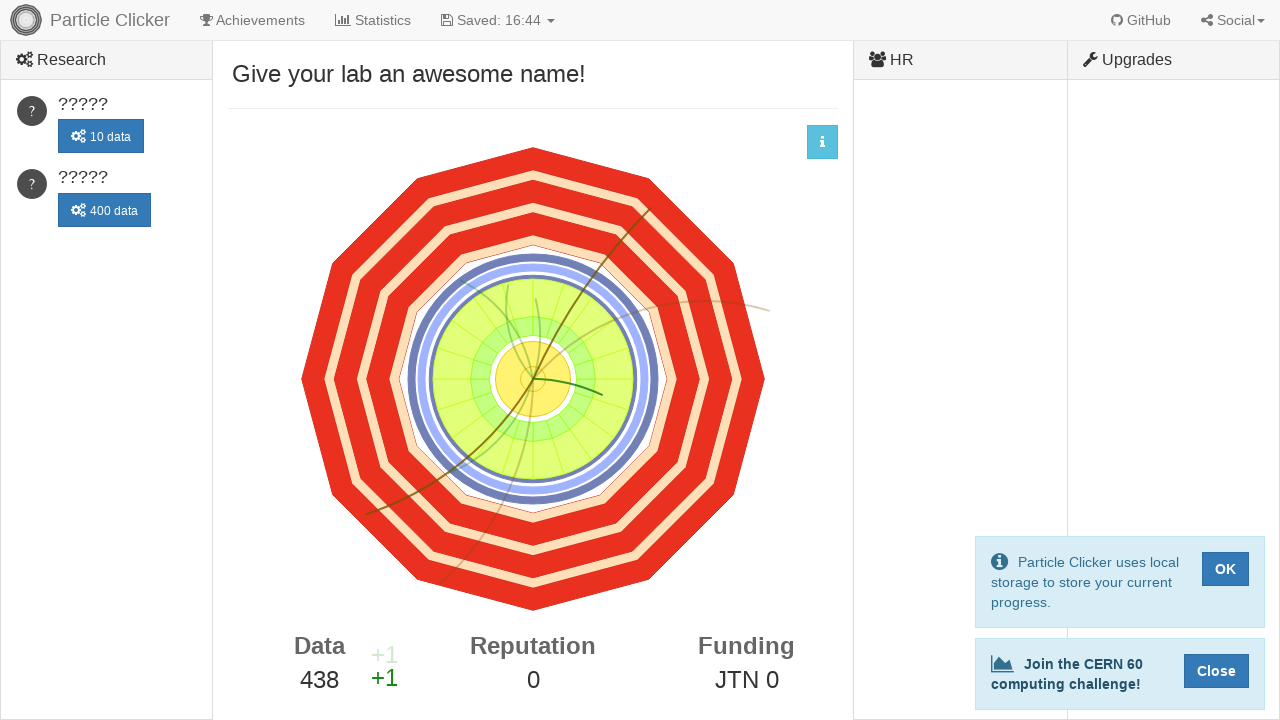

Clicked detector element (click 439 of 500) at (533, 379) on #detector-events
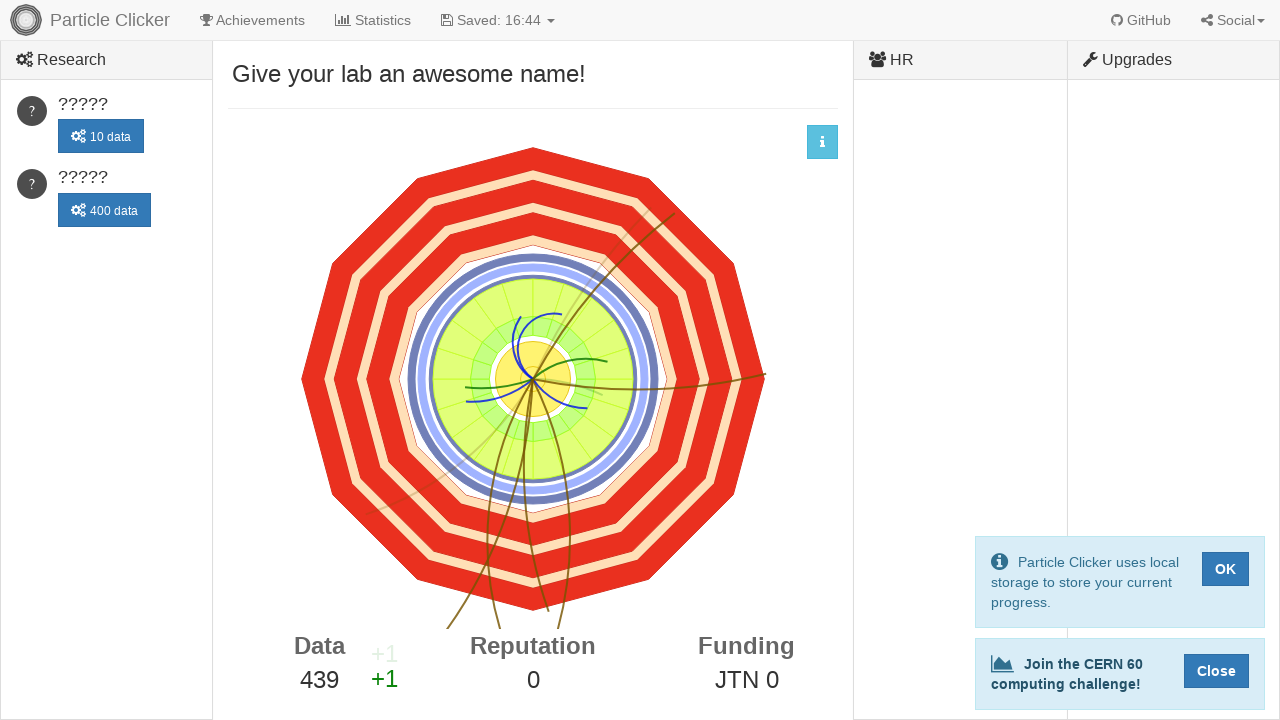

Clicked detector element (click 440 of 500) at (533, 379) on #detector-events
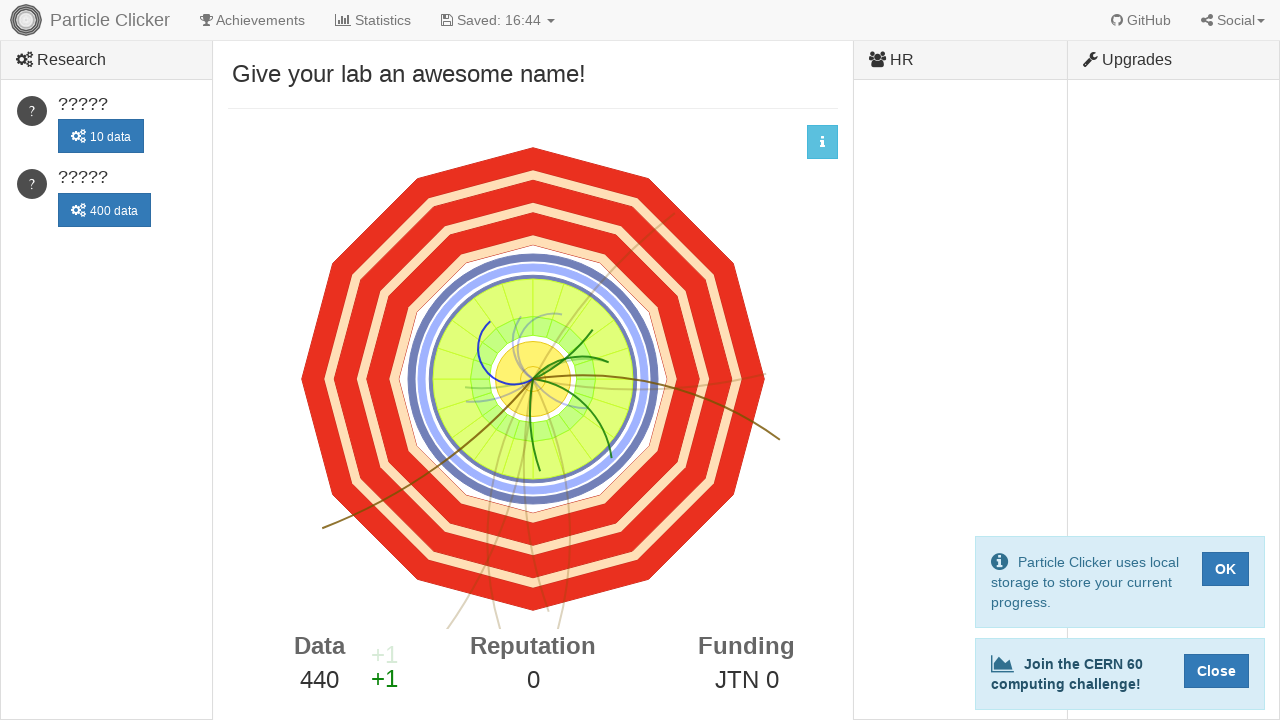

Clicked detector element (click 441 of 500) at (533, 379) on #detector-events
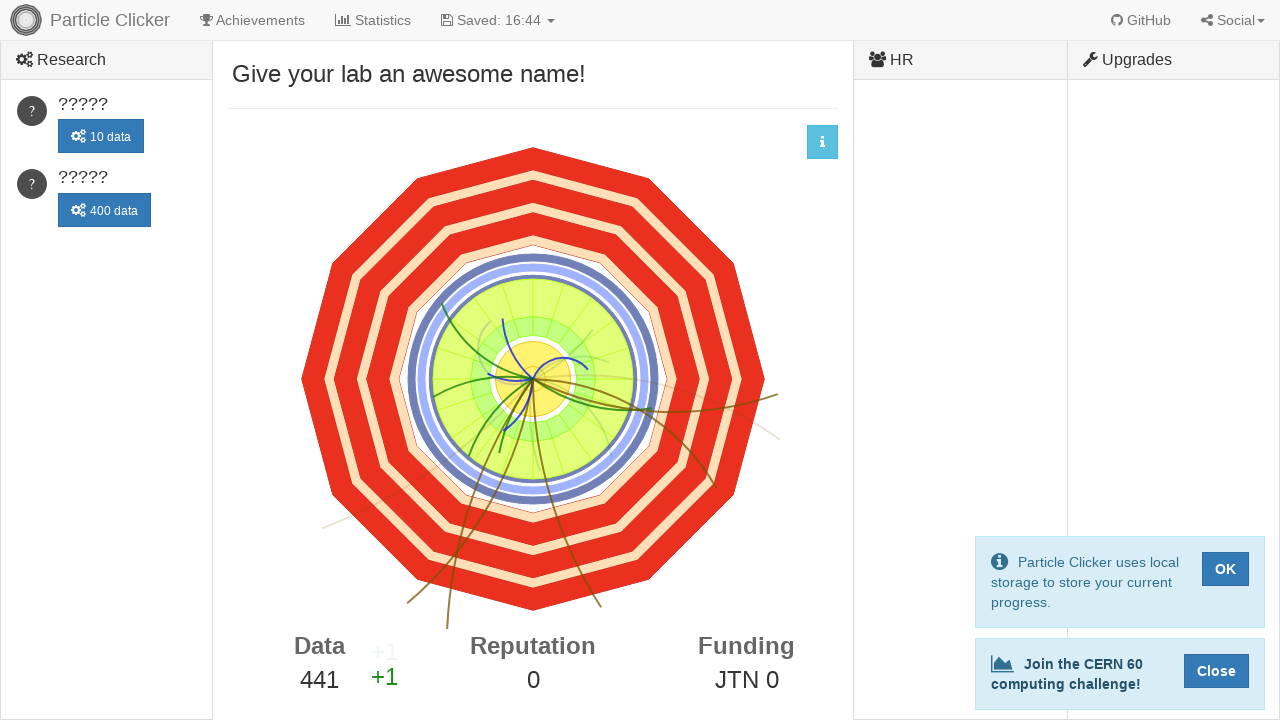

Clicked detector element (click 442 of 500) at (533, 379) on #detector-events
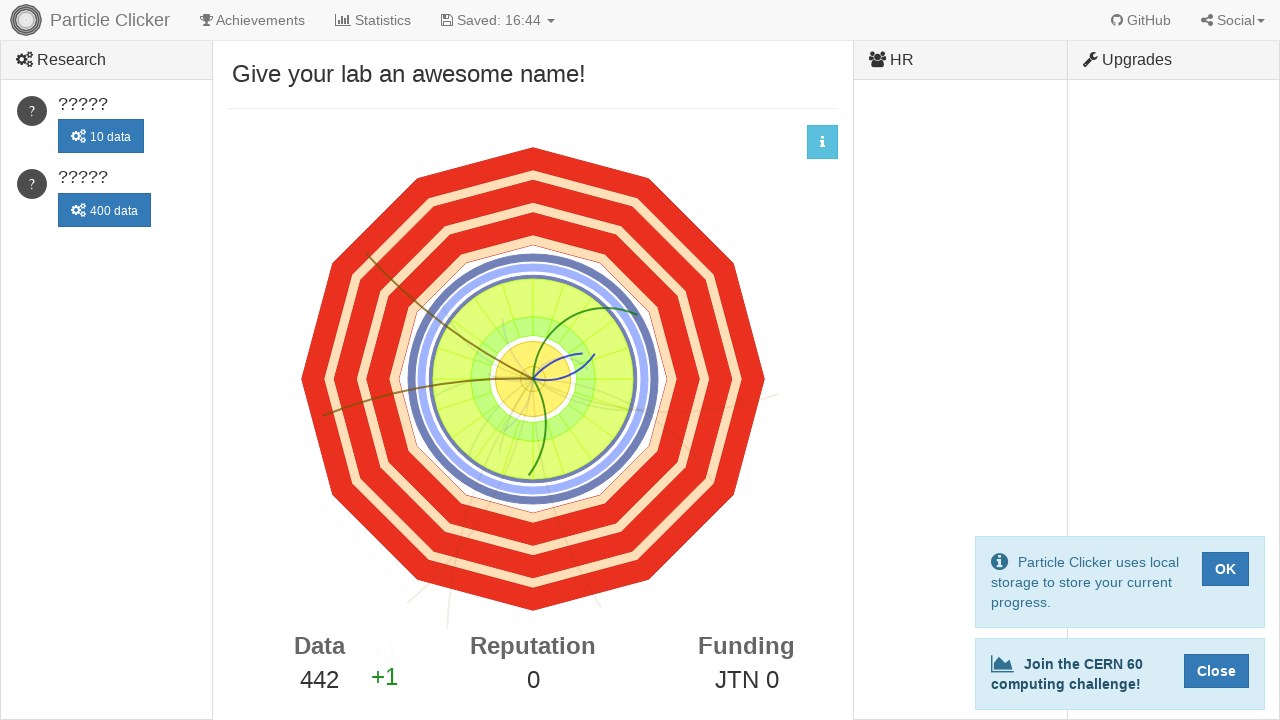

Clicked detector element (click 443 of 500) at (533, 379) on #detector-events
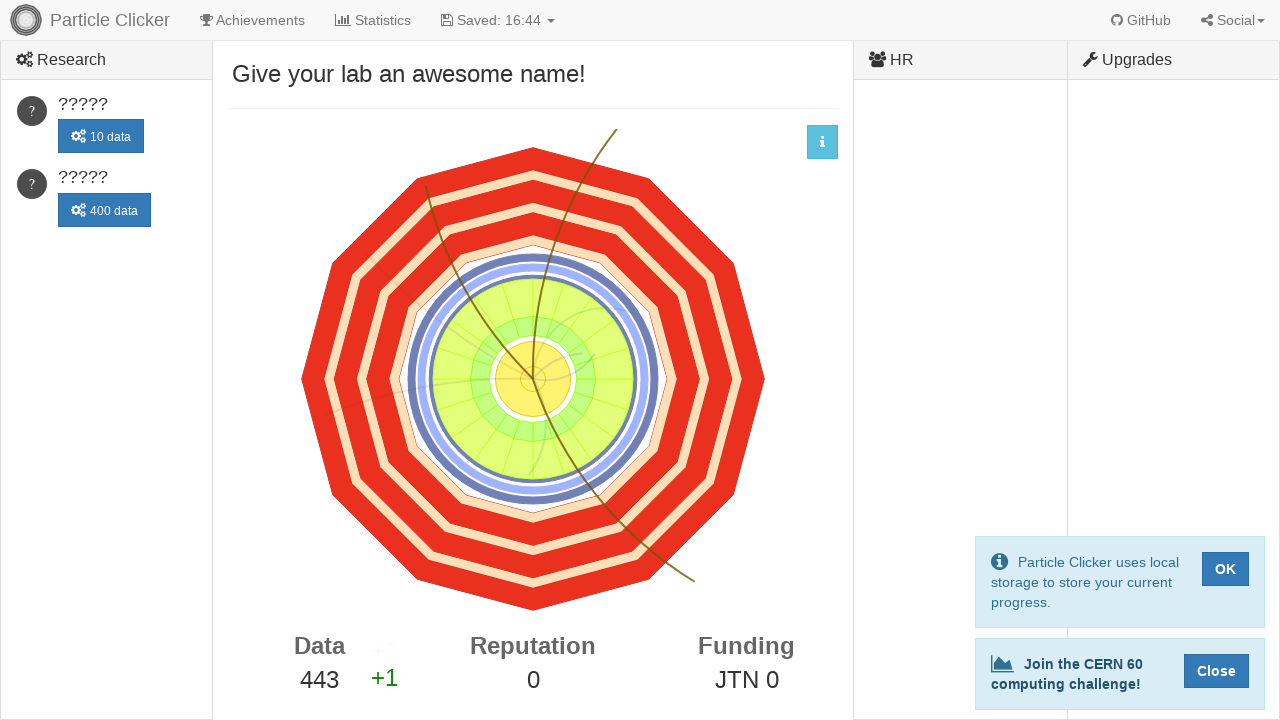

Clicked detector element (click 444 of 500) at (533, 379) on #detector-events
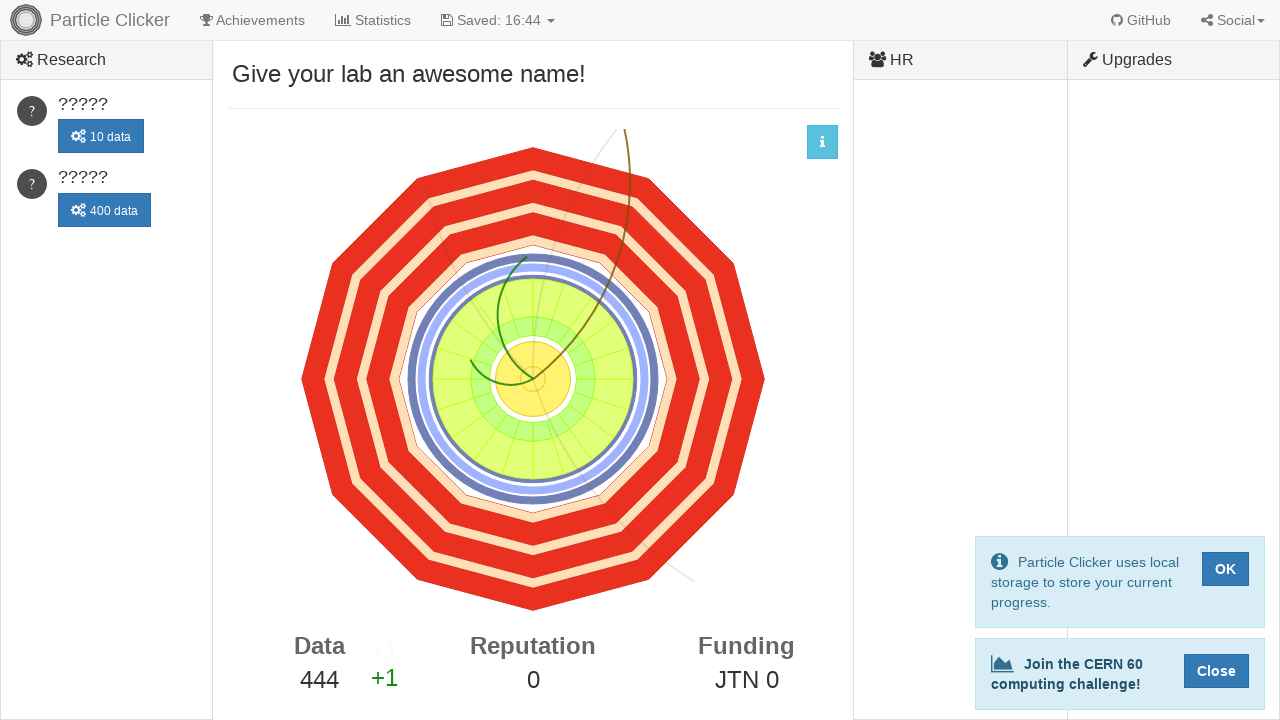

Clicked detector element (click 445 of 500) at (533, 379) on #detector-events
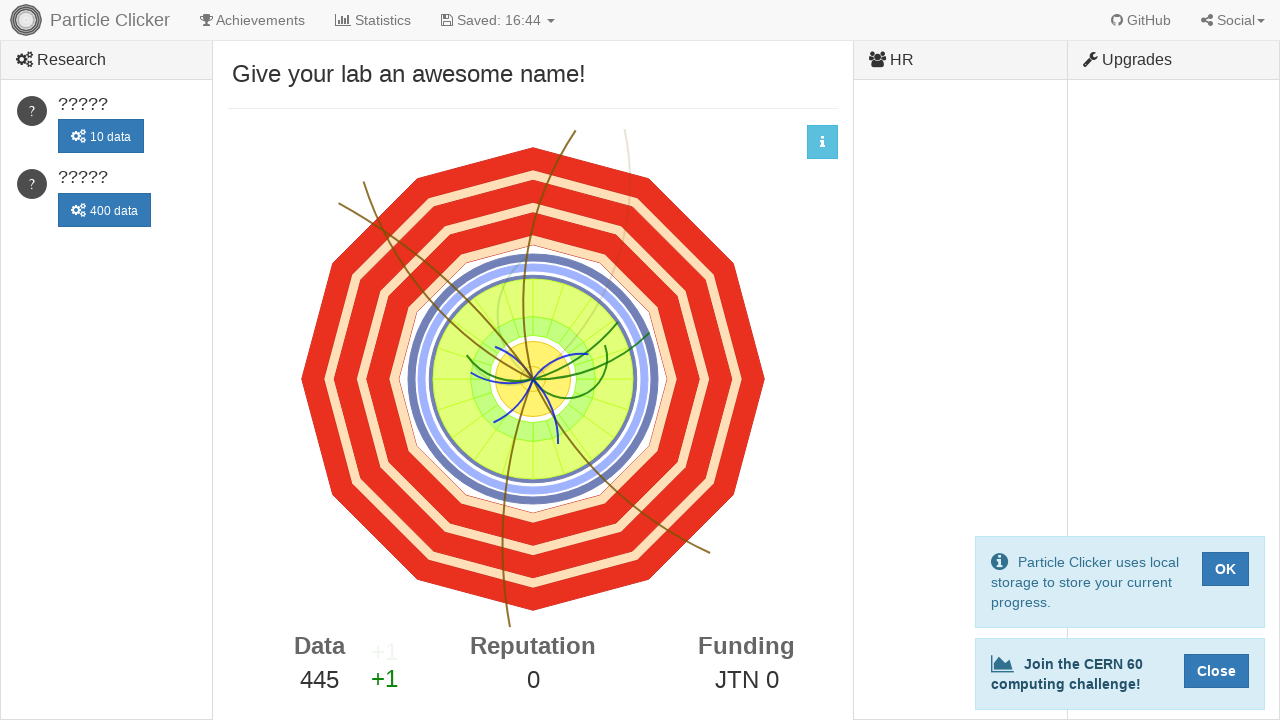

Clicked detector element (click 446 of 500) at (533, 379) on #detector-events
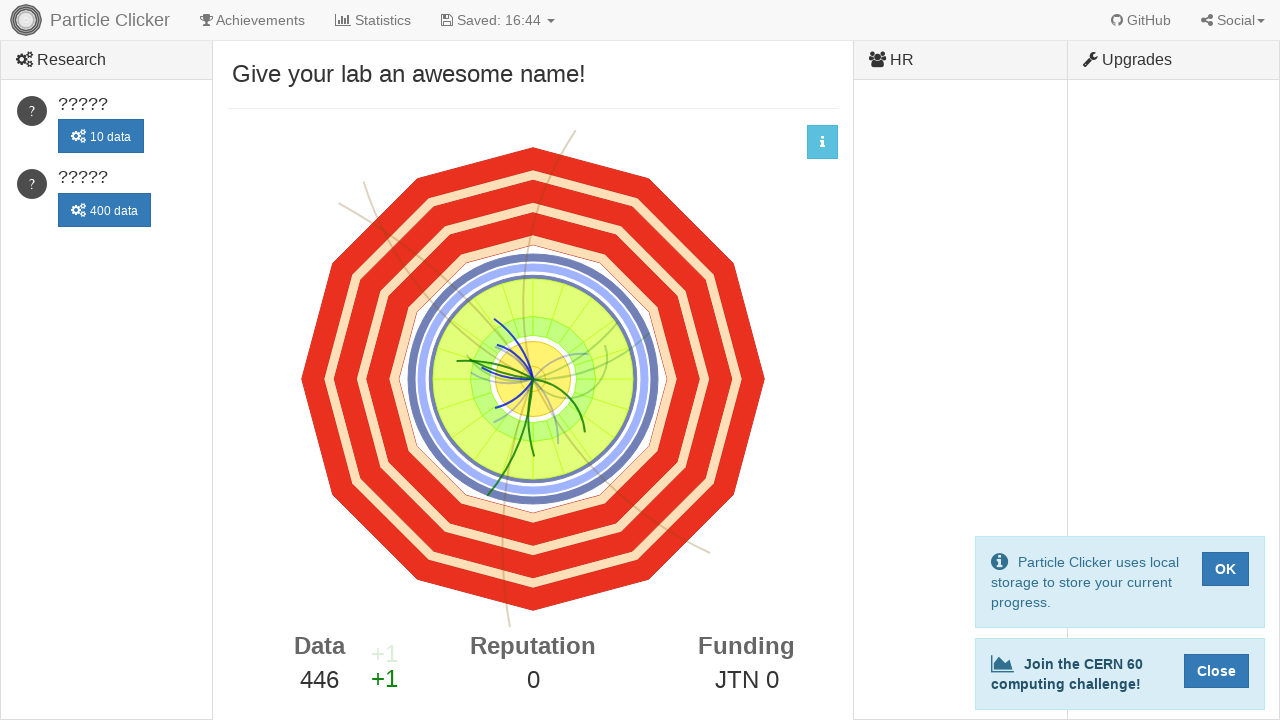

Clicked detector element (click 447 of 500) at (533, 379) on #detector-events
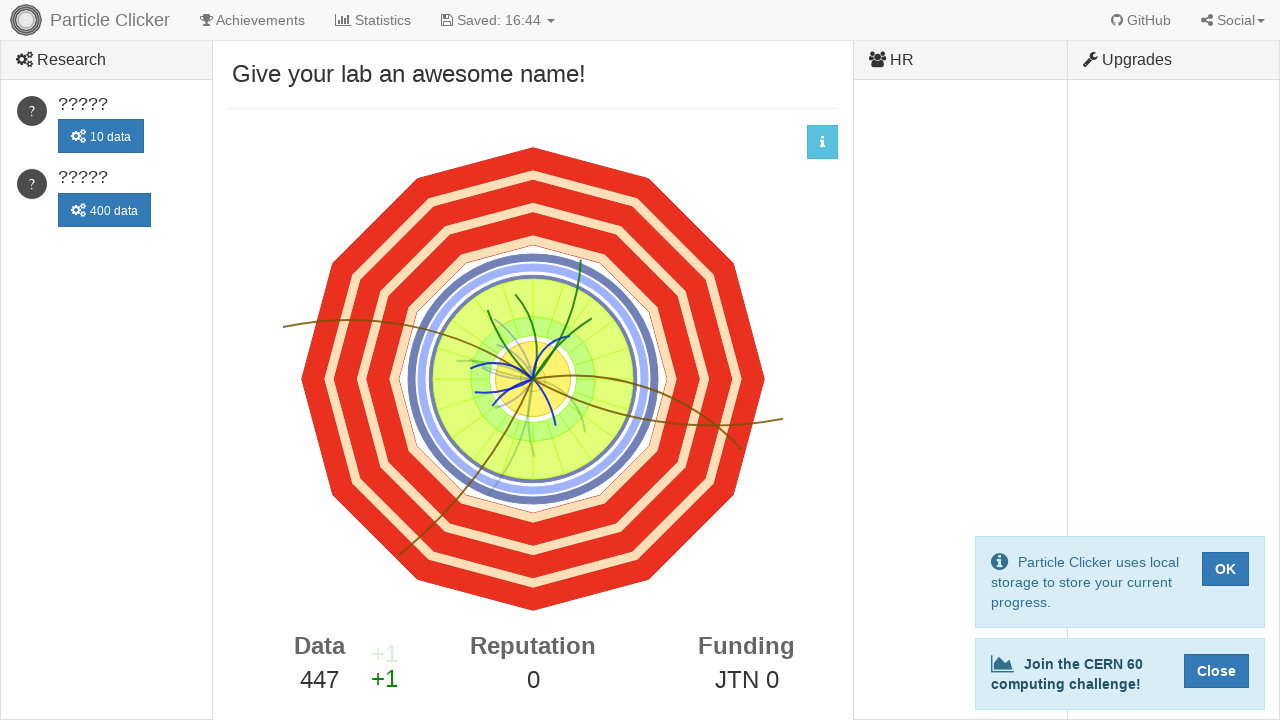

Clicked detector element (click 448 of 500) at (533, 379) on #detector-events
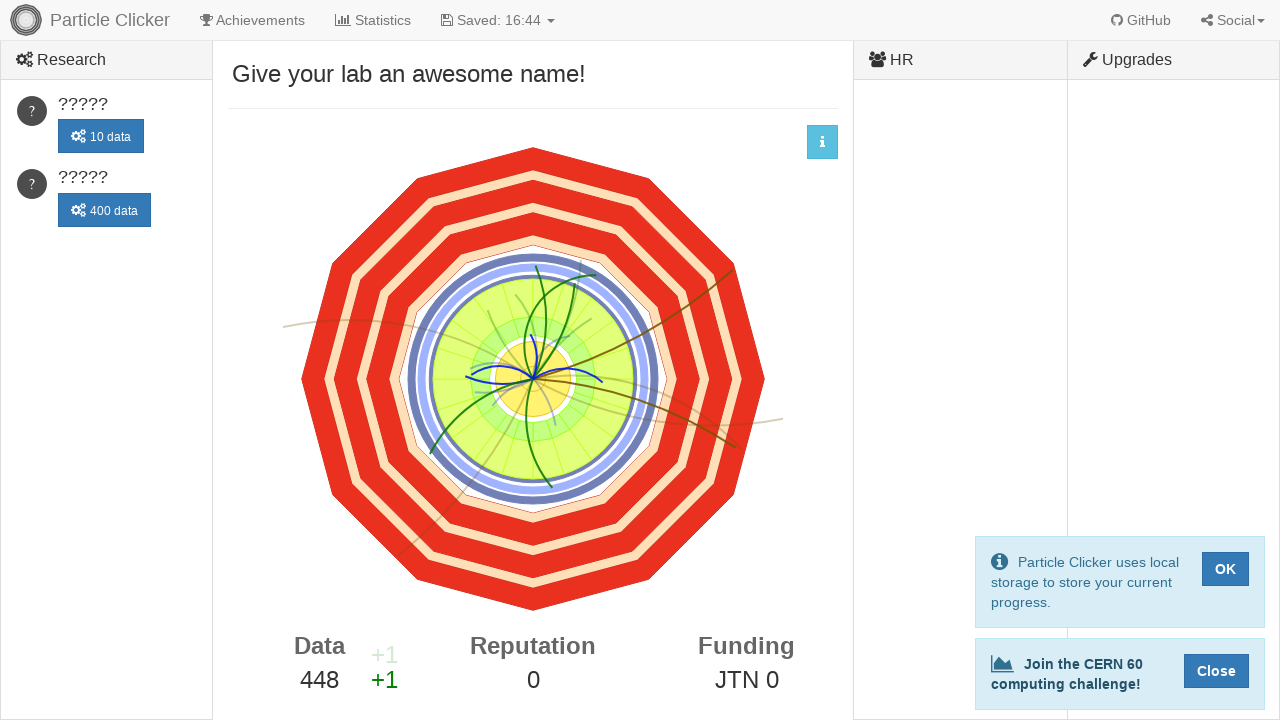

Clicked detector element (click 449 of 500) at (533, 379) on #detector-events
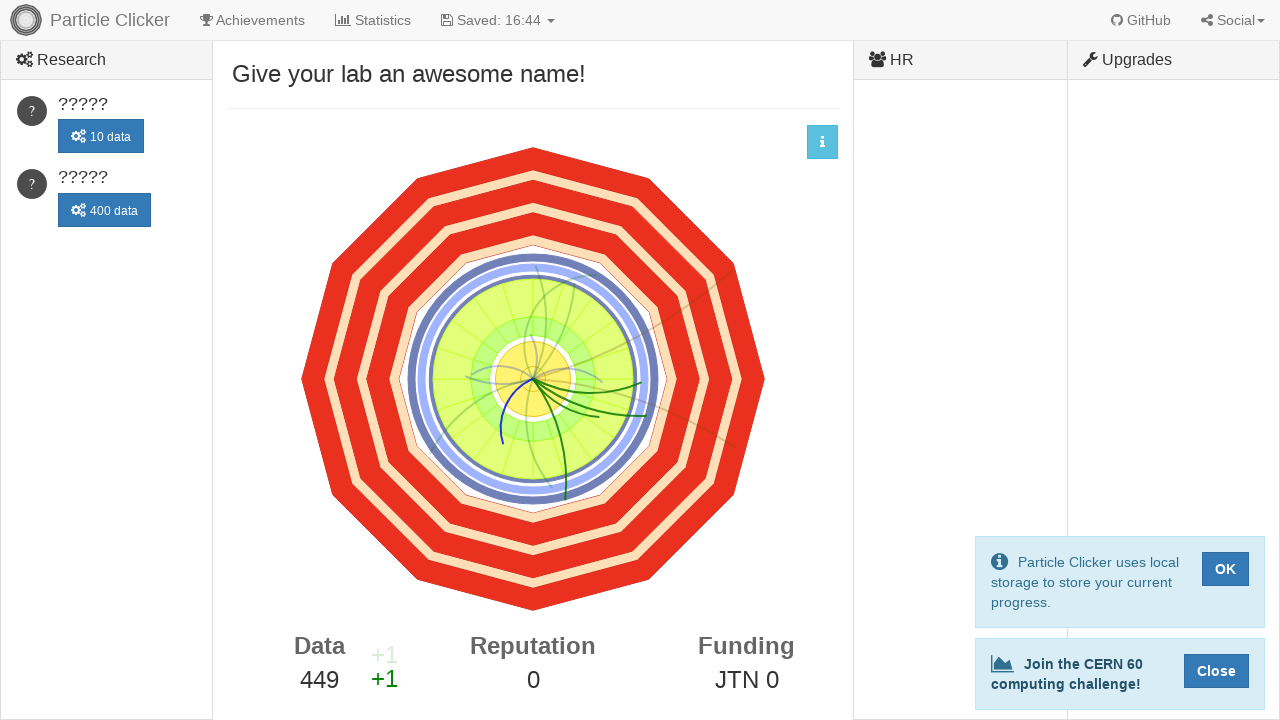

Clicked detector element (click 450 of 500) at (533, 379) on #detector-events
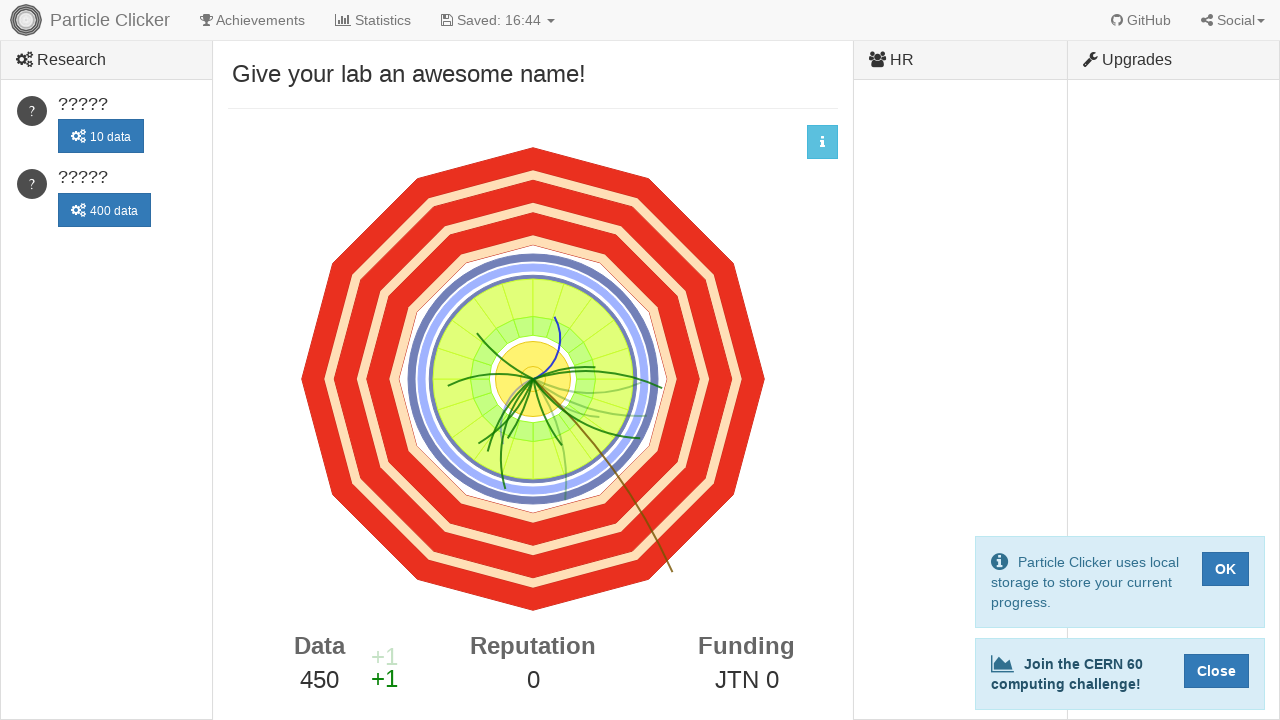

Clicked detector element (click 451 of 500) at (533, 379) on #detector-events
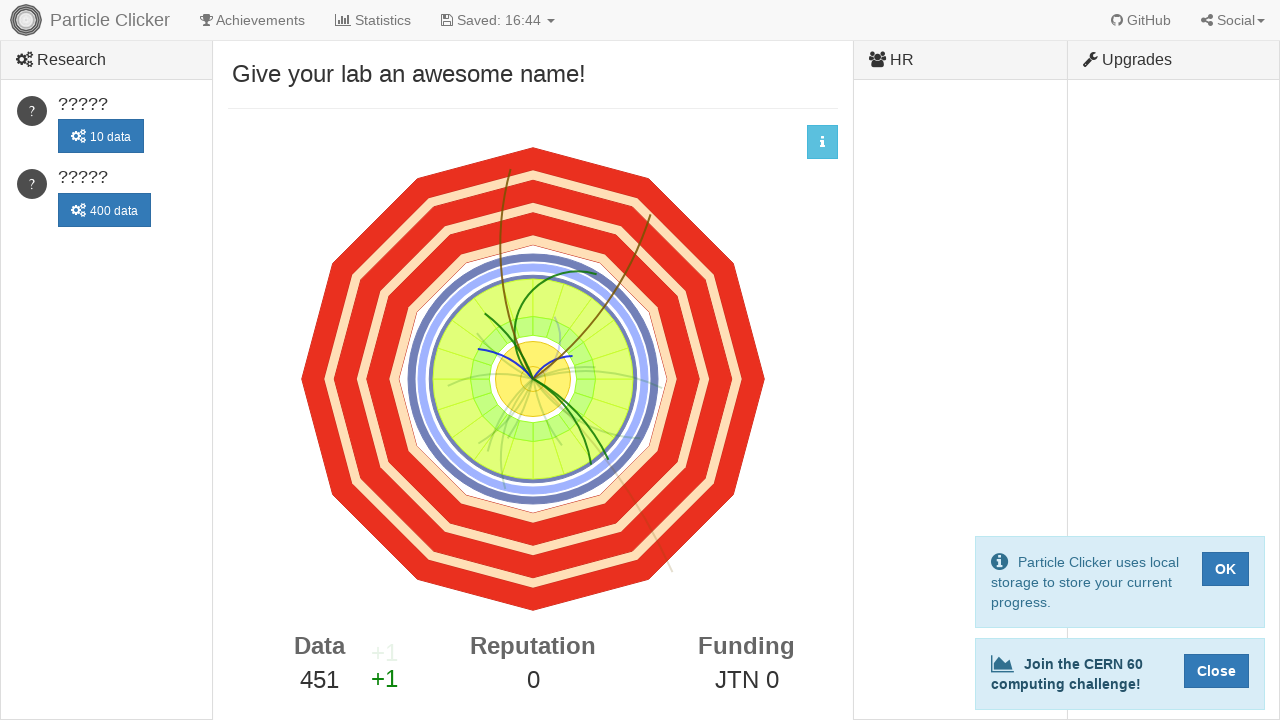

Clicked detector element (click 452 of 500) at (533, 379) on #detector-events
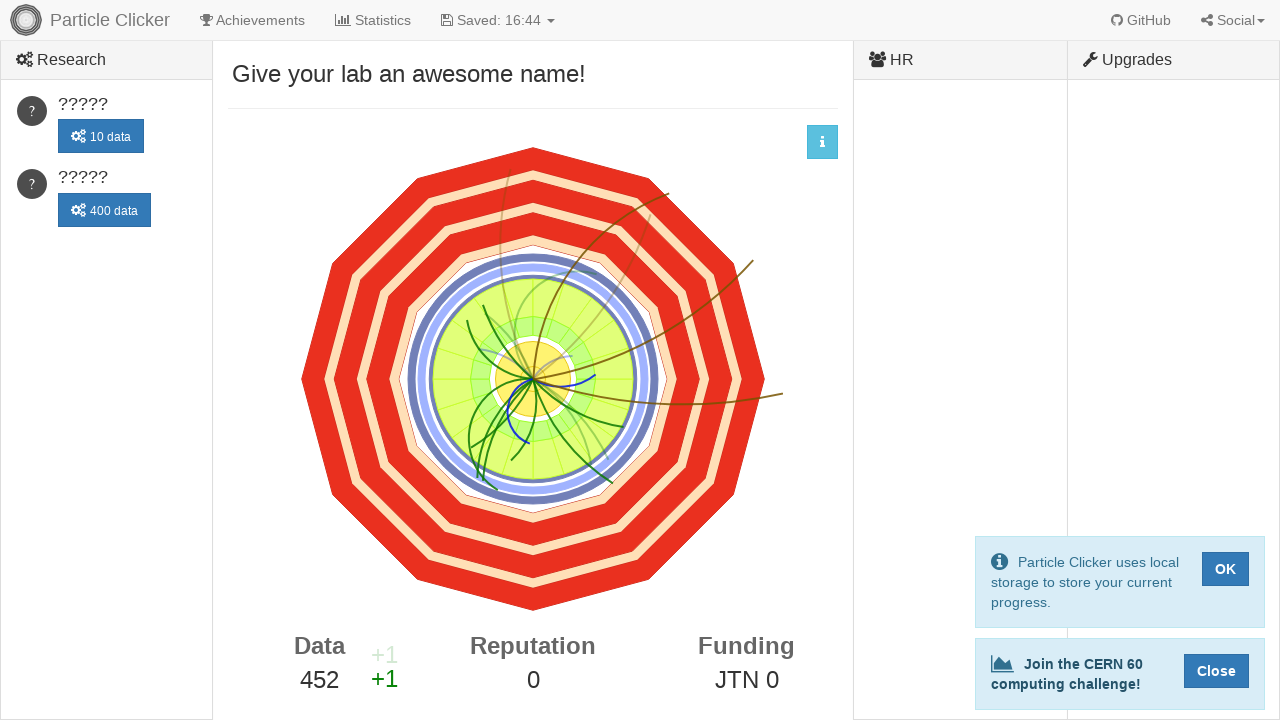

Clicked detector element (click 453 of 500) at (533, 379) on #detector-events
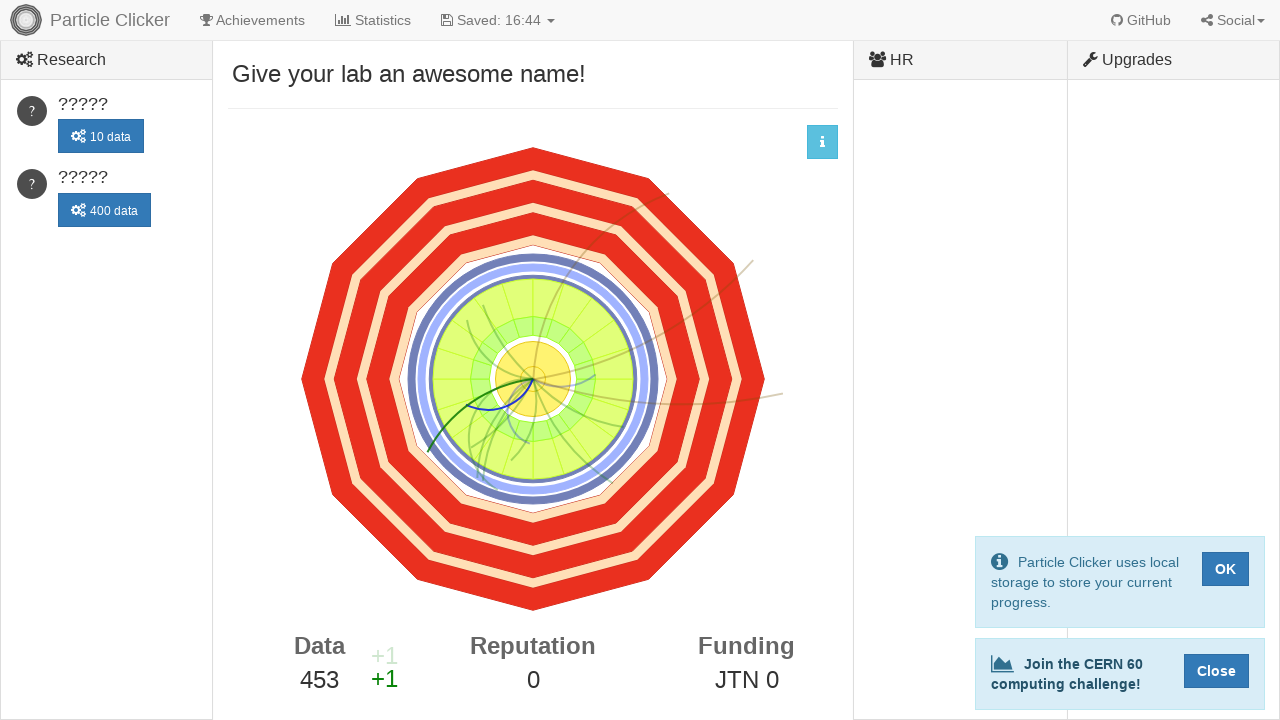

Clicked detector element (click 454 of 500) at (533, 379) on #detector-events
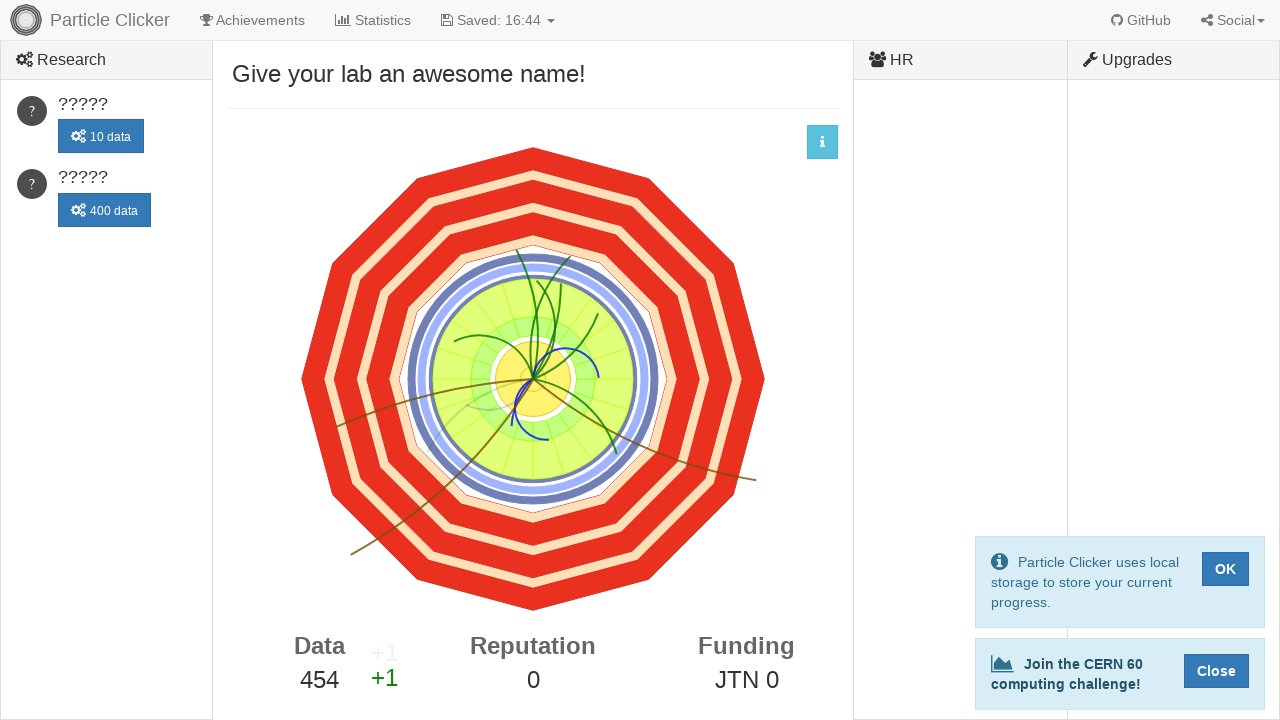

Clicked detector element (click 455 of 500) at (533, 379) on #detector-events
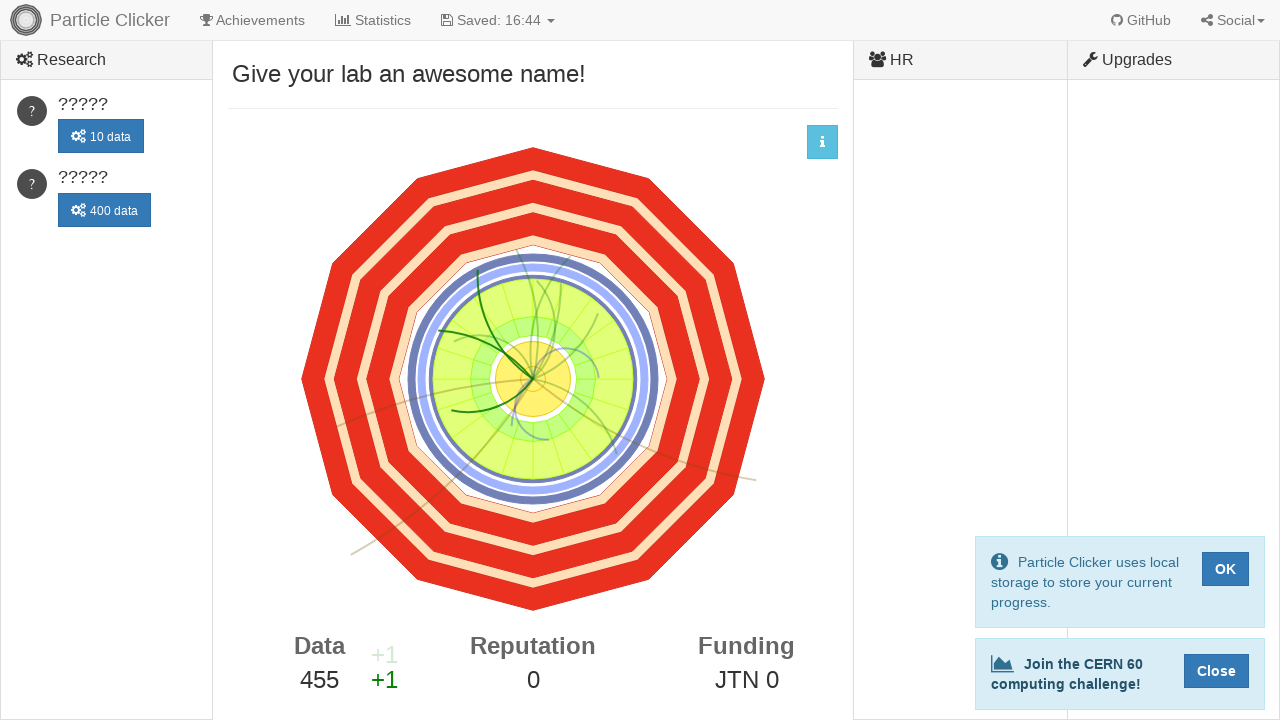

Clicked detector element (click 456 of 500) at (533, 379) on #detector-events
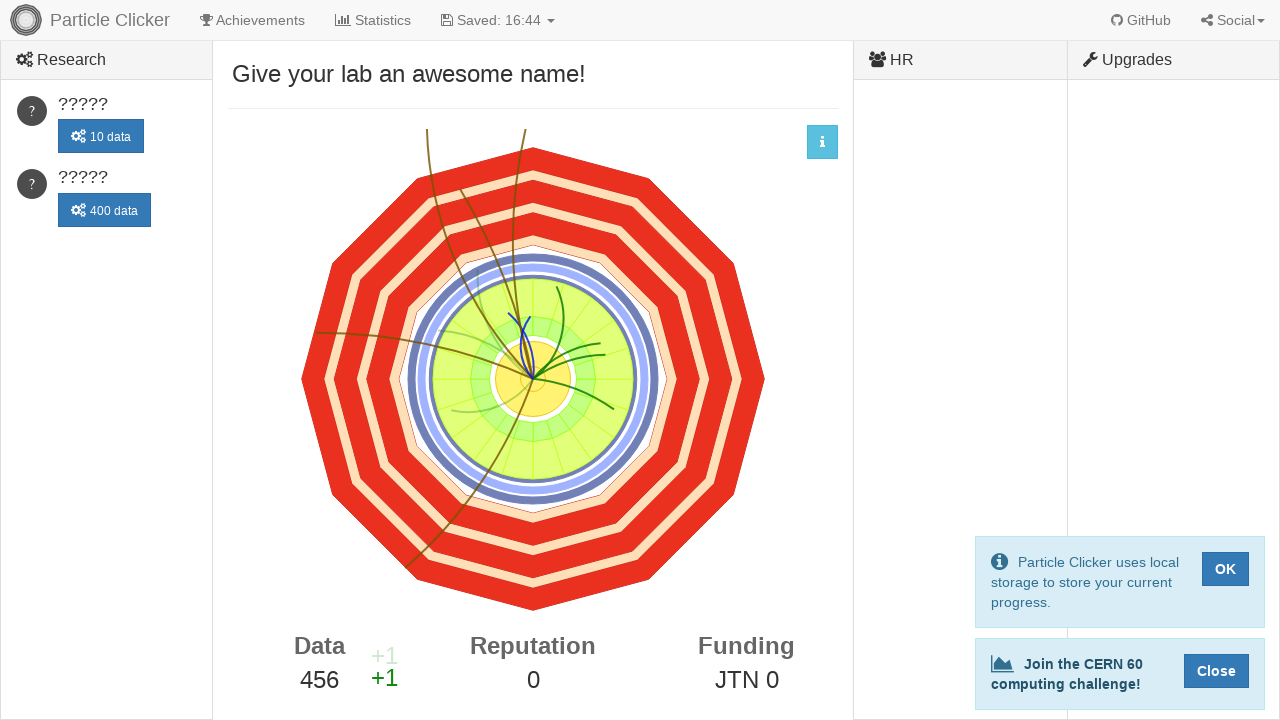

Clicked detector element (click 457 of 500) at (533, 379) on #detector-events
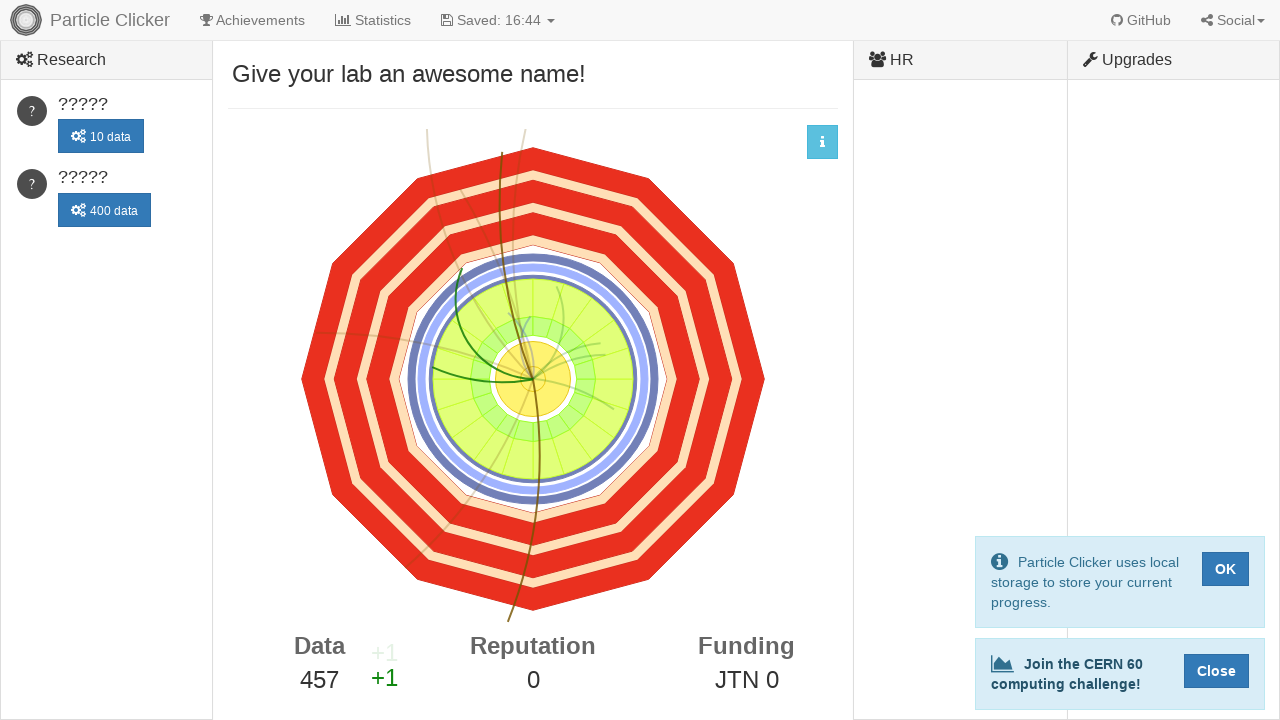

Clicked detector element (click 458 of 500) at (533, 379) on #detector-events
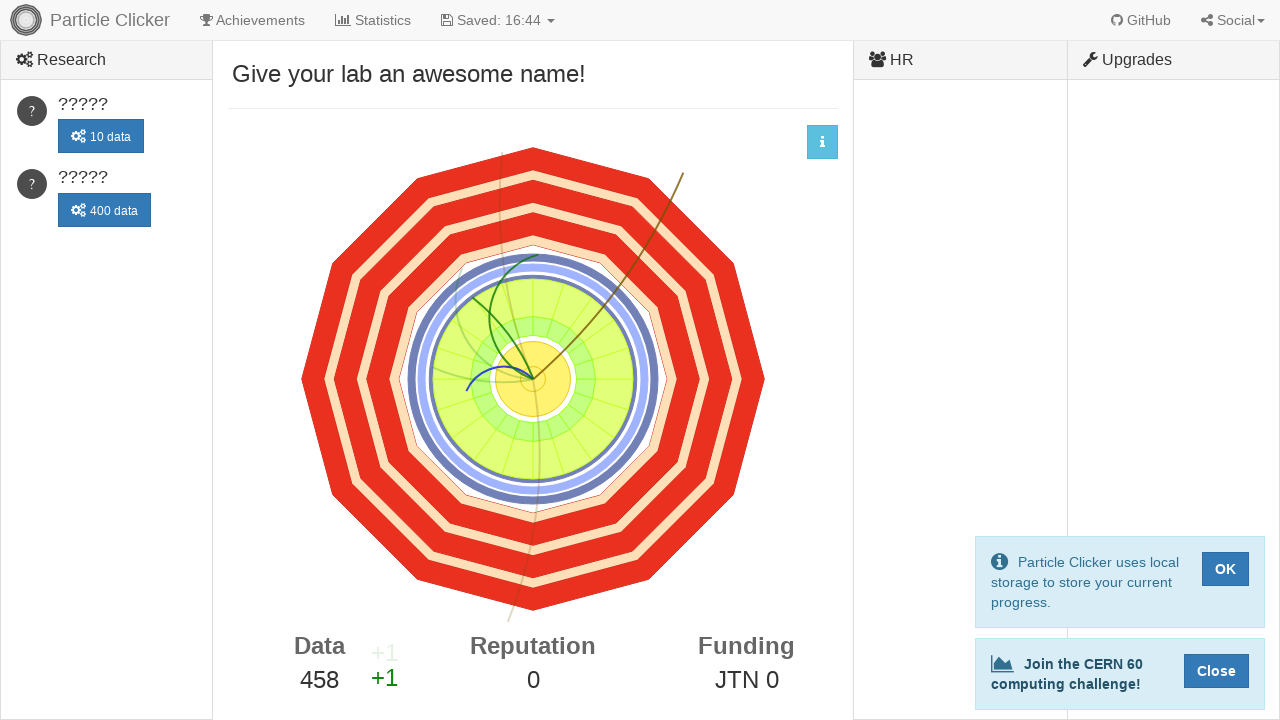

Clicked detector element (click 459 of 500) at (533, 379) on #detector-events
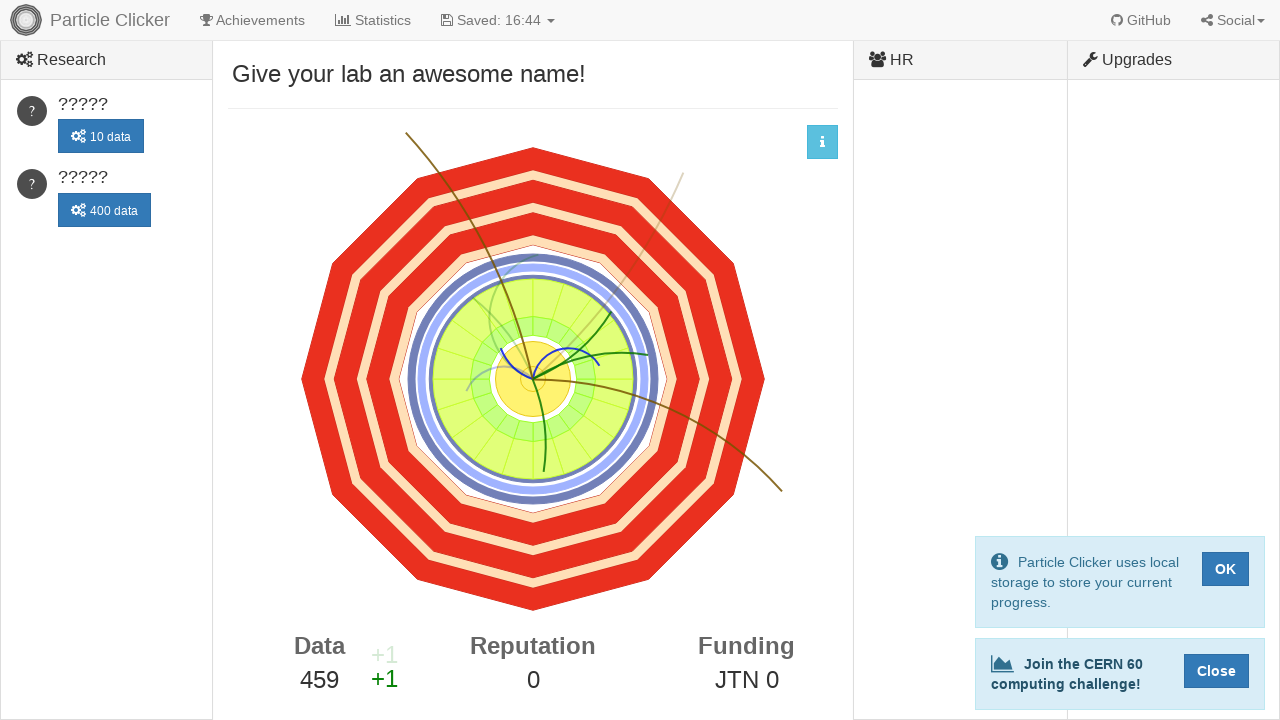

Clicked detector element (click 460 of 500) at (533, 379) on #detector-events
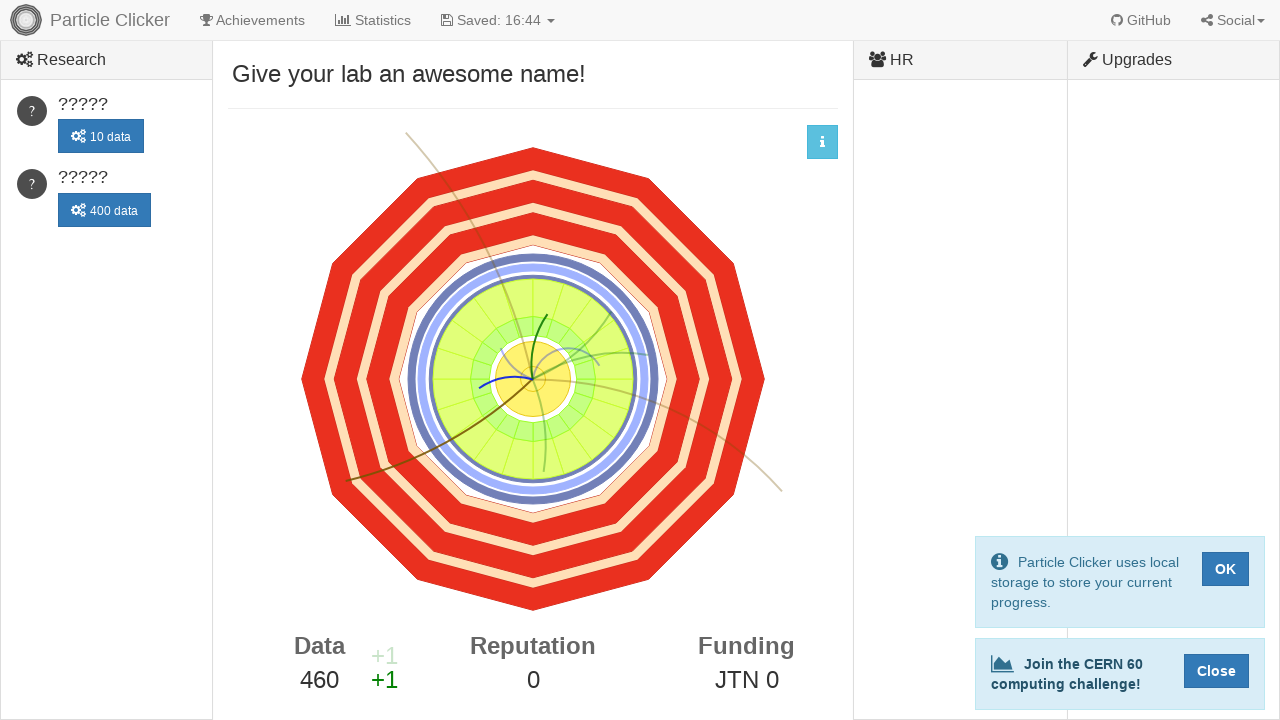

Clicked detector element (click 461 of 500) at (533, 379) on #detector-events
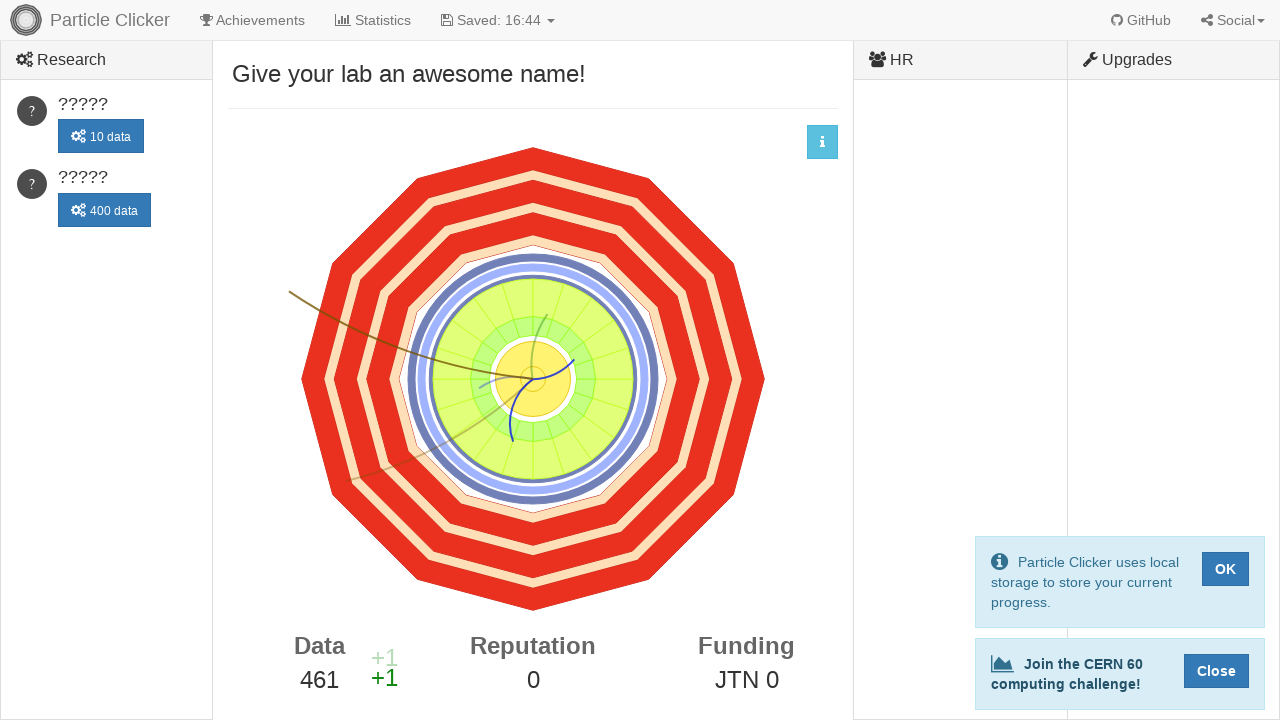

Clicked detector element (click 462 of 500) at (533, 379) on #detector-events
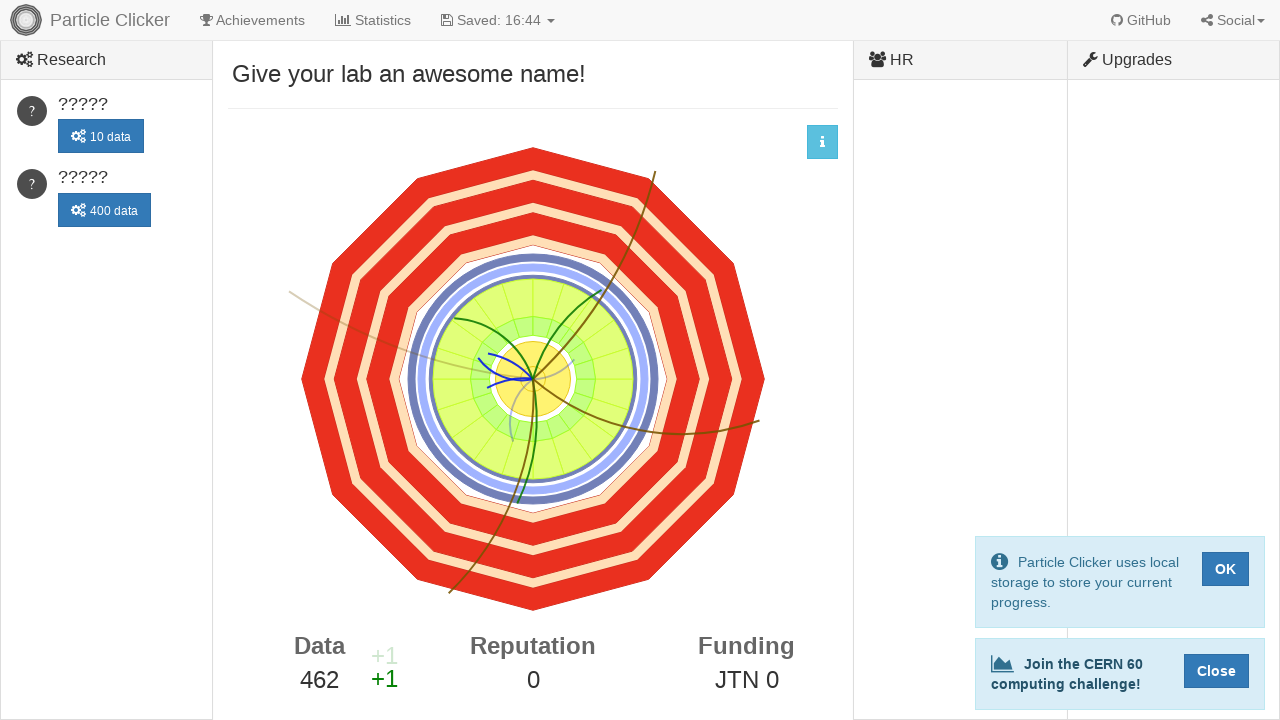

Clicked detector element (click 463 of 500) at (533, 379) on #detector-events
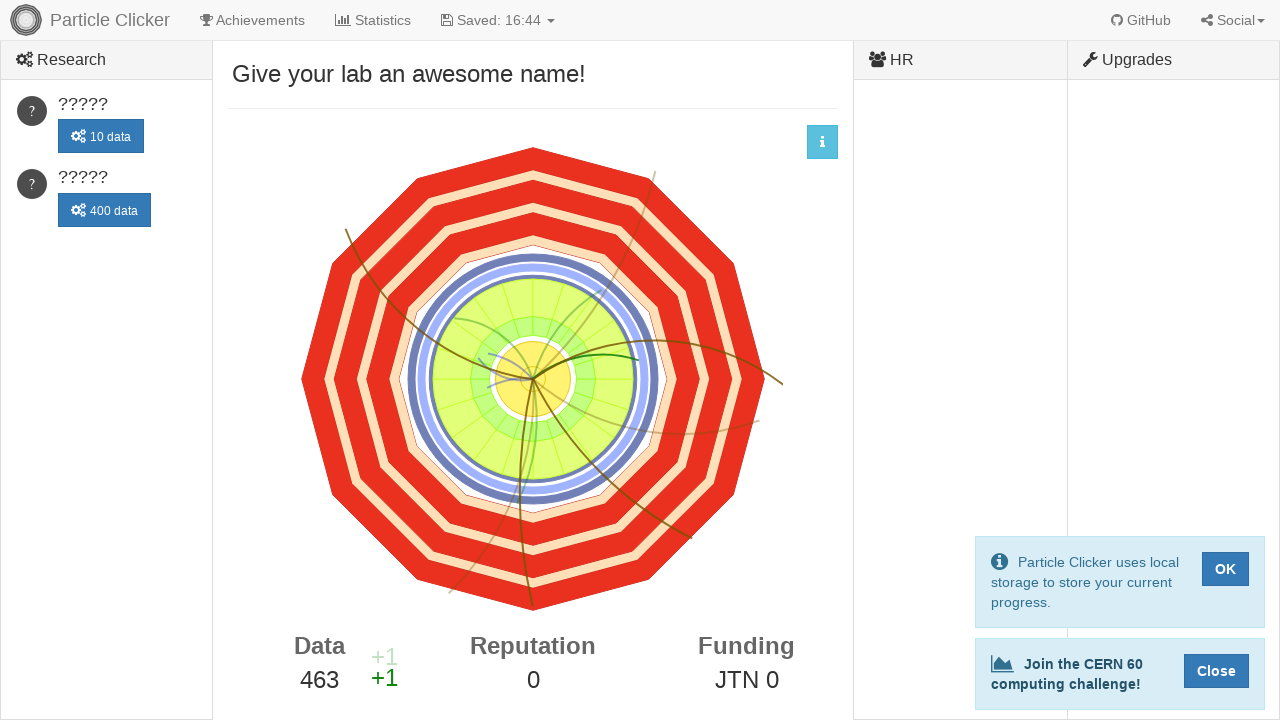

Clicked detector element (click 464 of 500) at (533, 379) on #detector-events
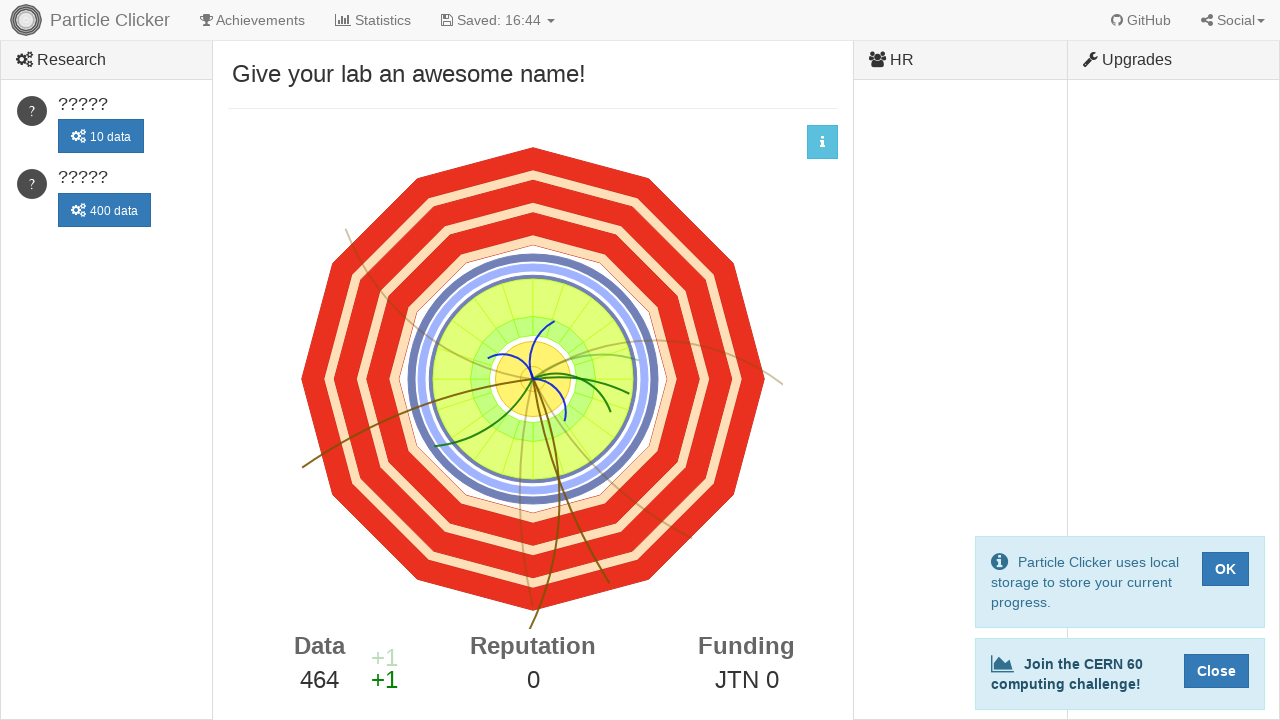

Clicked detector element (click 465 of 500) at (533, 379) on #detector-events
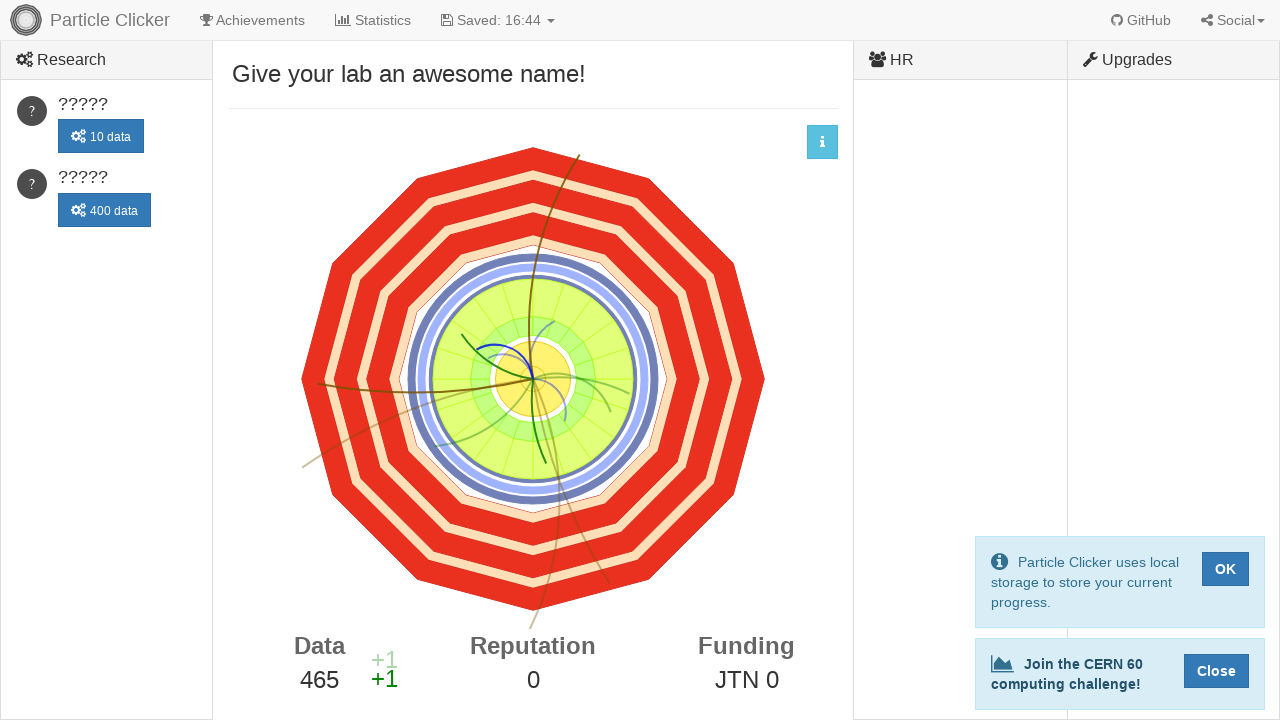

Clicked detector element (click 466 of 500) at (533, 379) on #detector-events
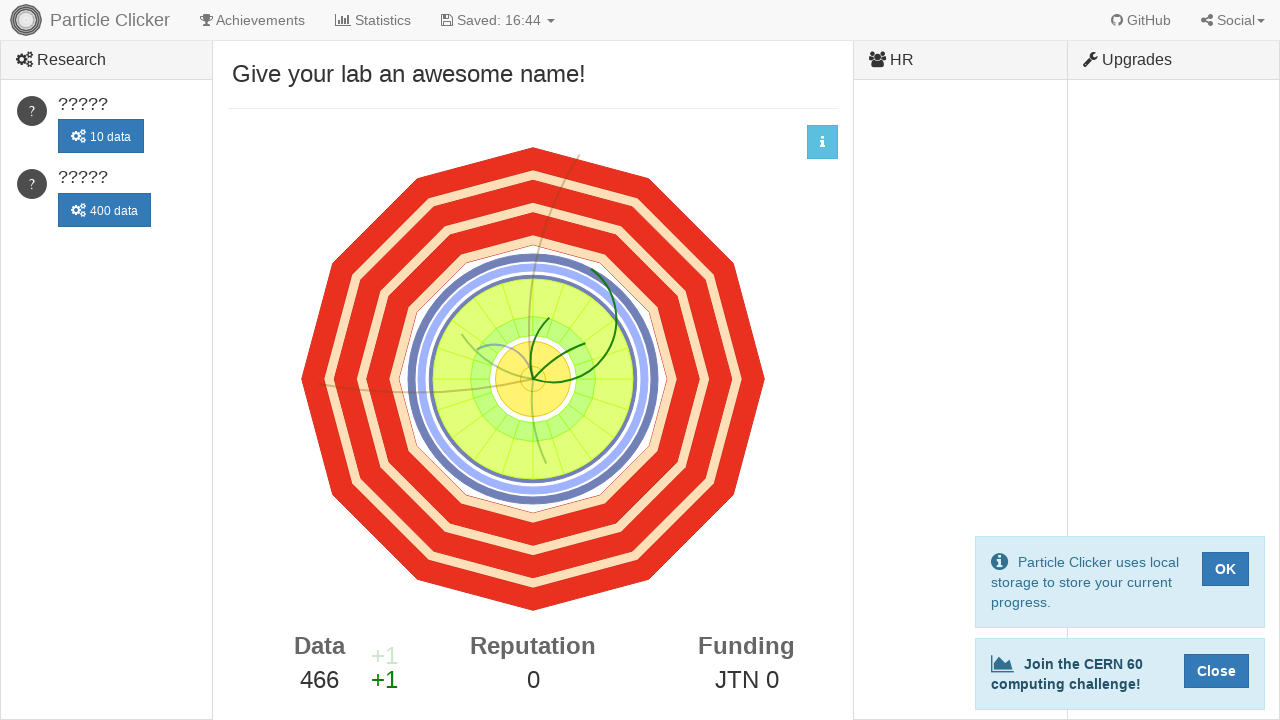

Clicked detector element (click 467 of 500) at (533, 379) on #detector-events
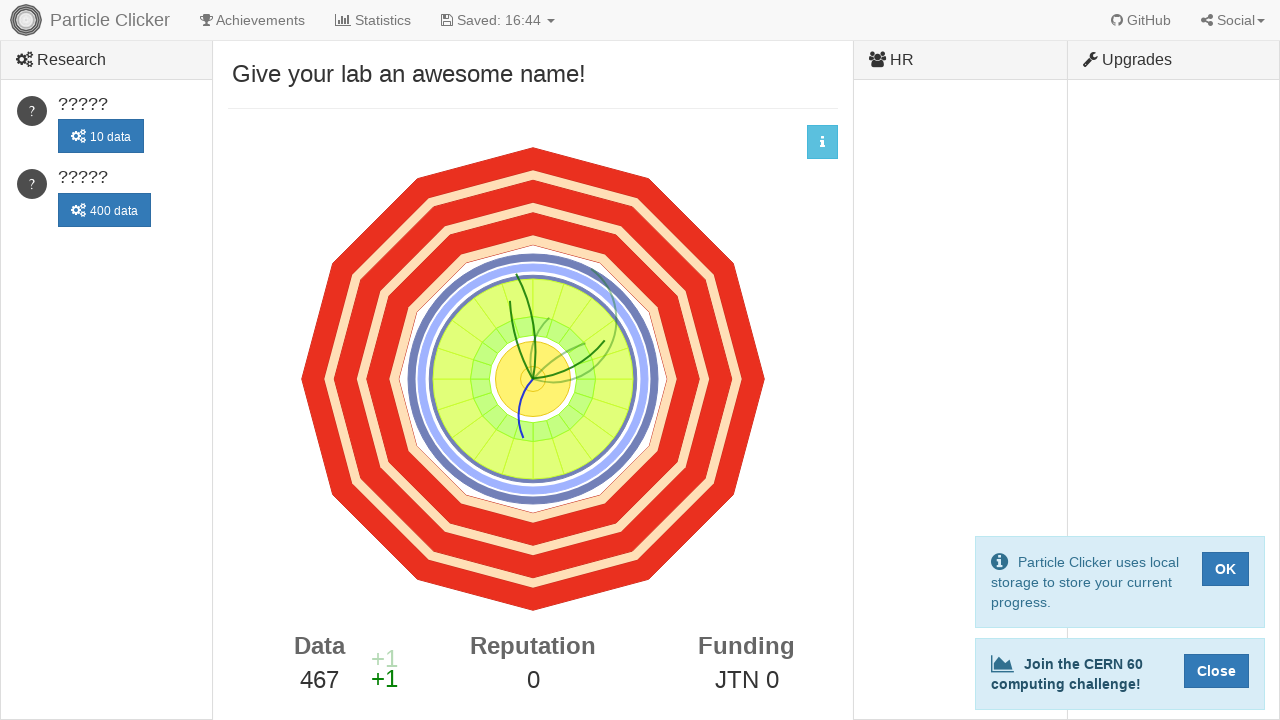

Clicked detector element (click 468 of 500) at (533, 379) on #detector-events
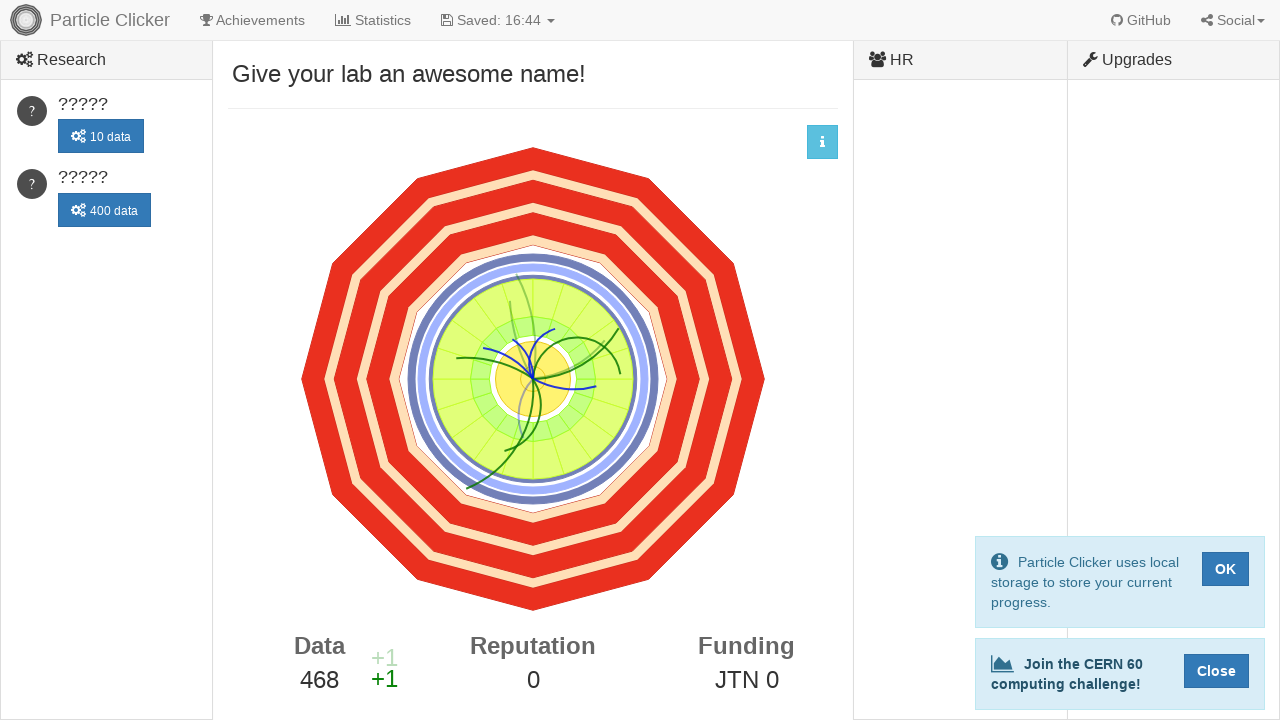

Clicked detector element (click 469 of 500) at (533, 379) on #detector-events
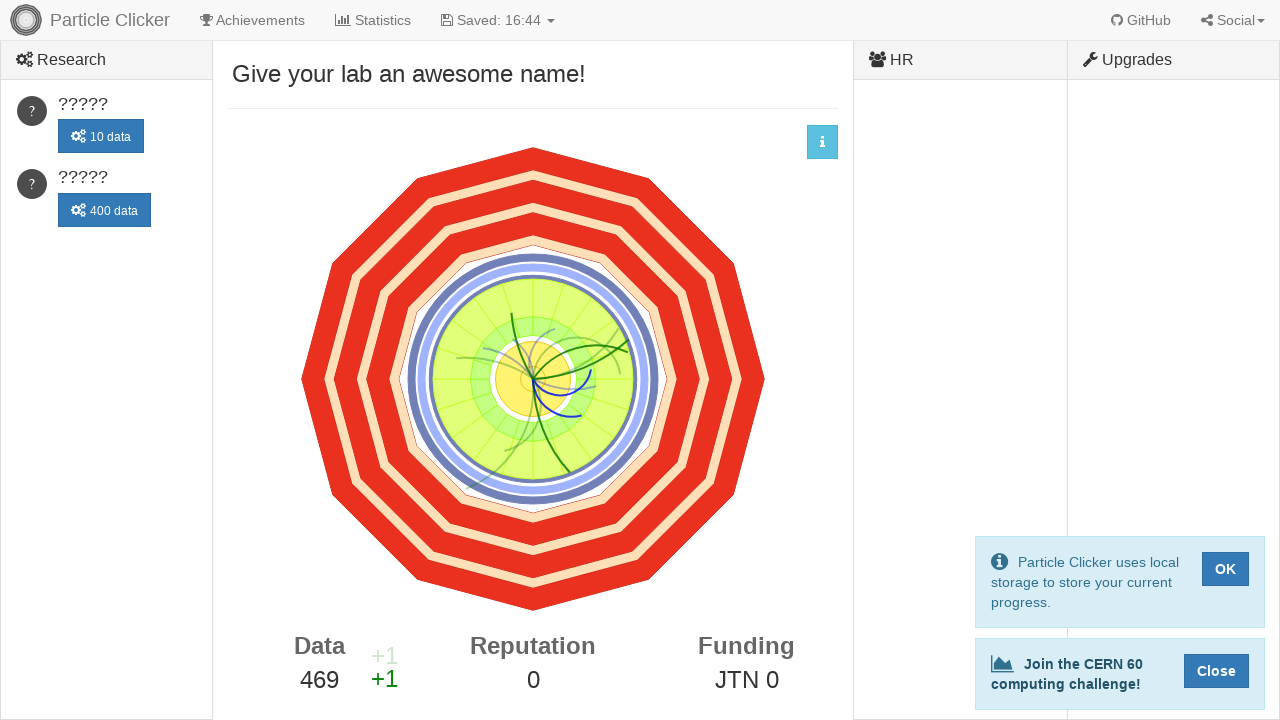

Clicked detector element (click 470 of 500) at (533, 379) on #detector-events
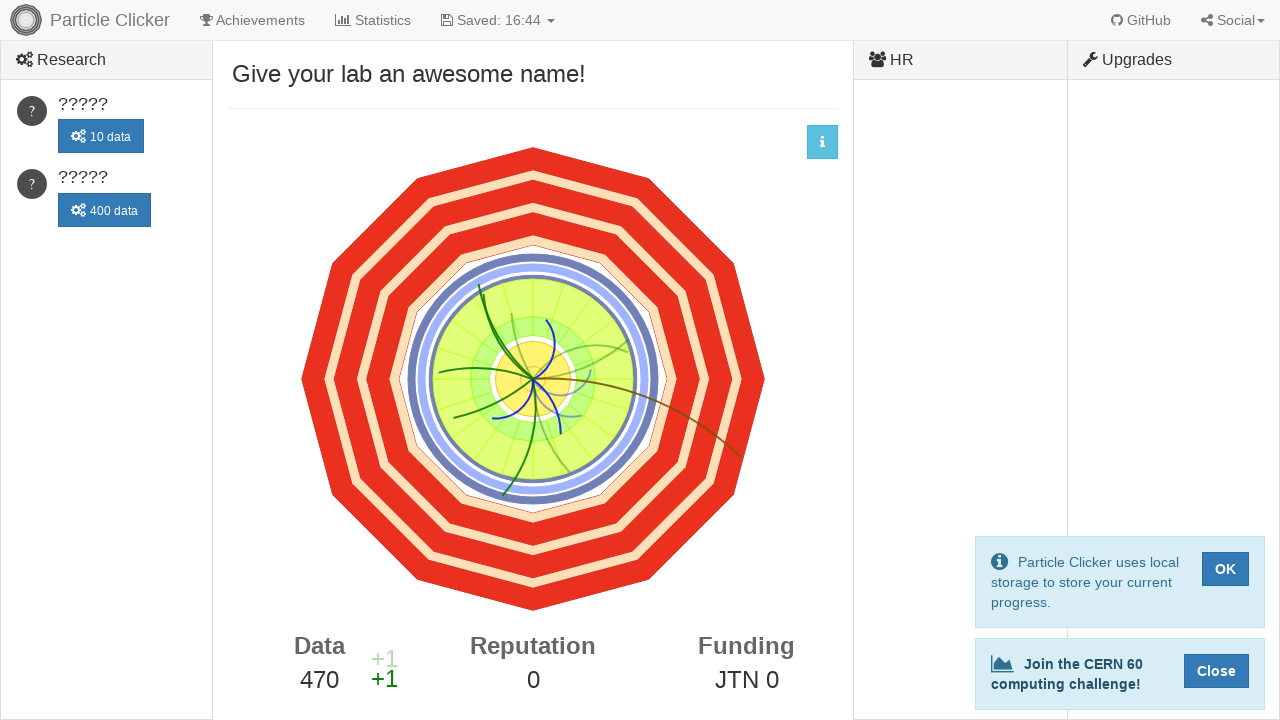

Clicked detector element (click 471 of 500) at (533, 379) on #detector-events
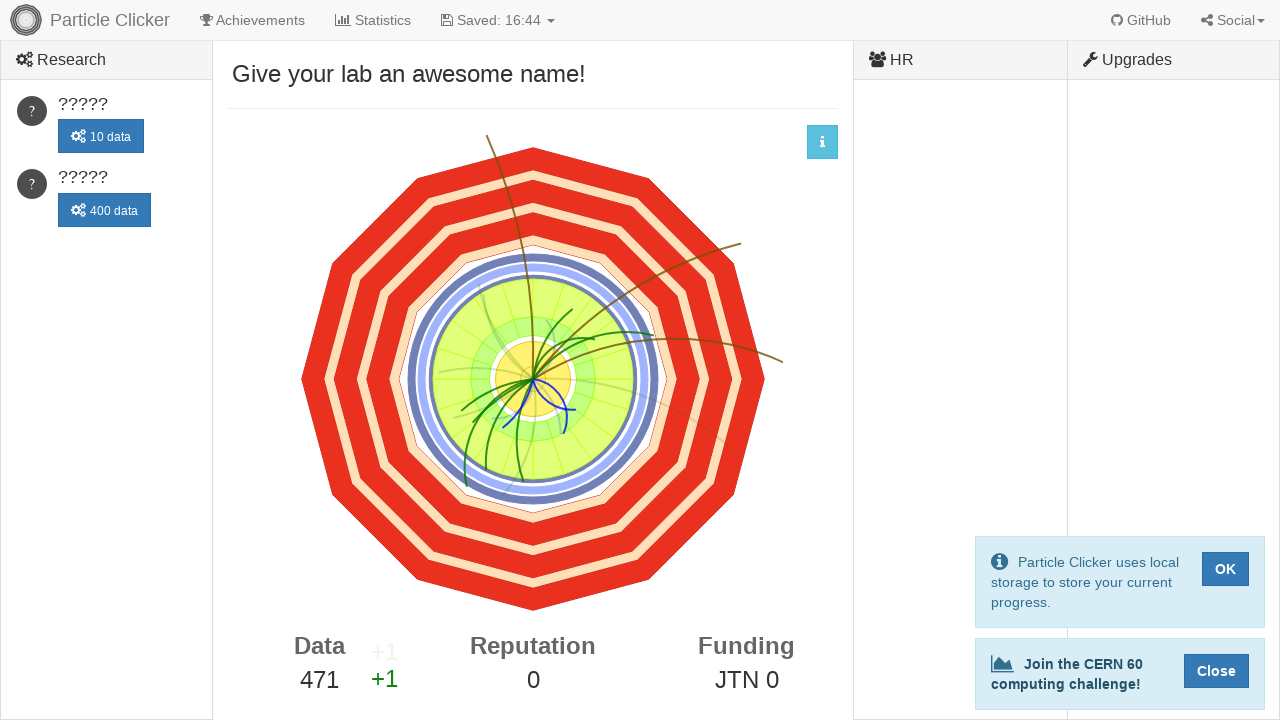

Clicked detector element (click 472 of 500) at (533, 379) on #detector-events
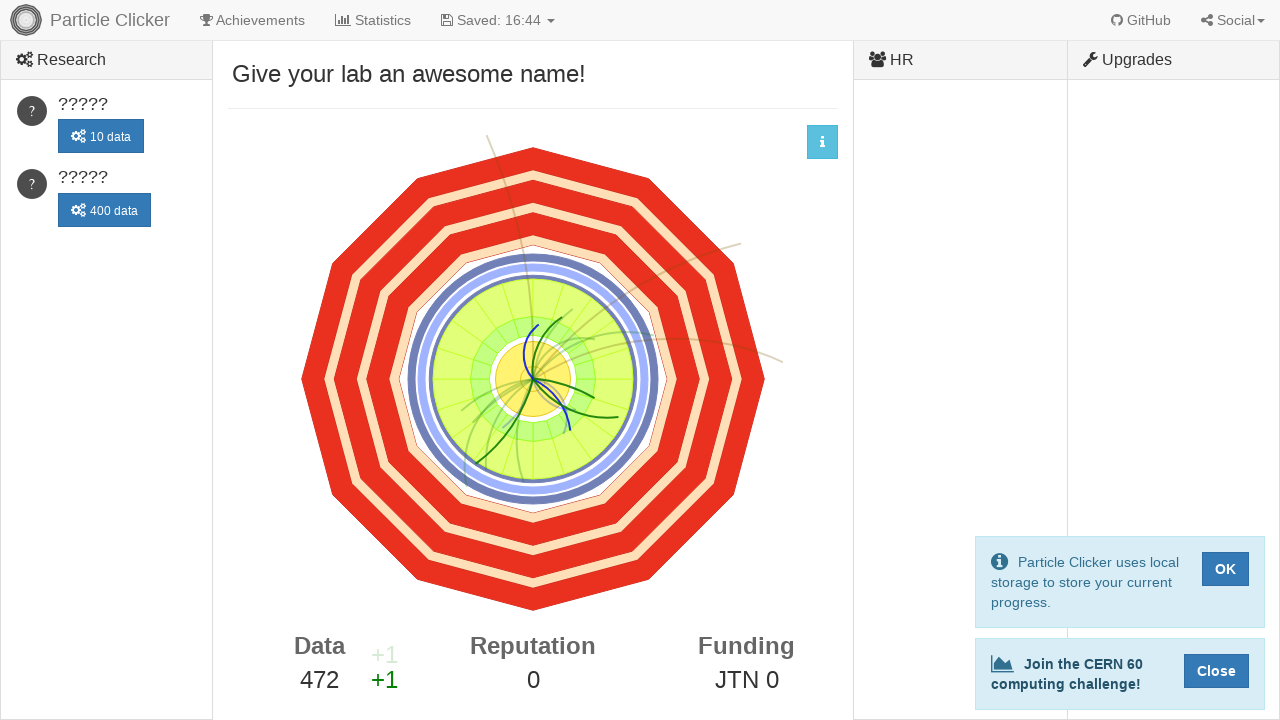

Clicked detector element (click 473 of 500) at (533, 379) on #detector-events
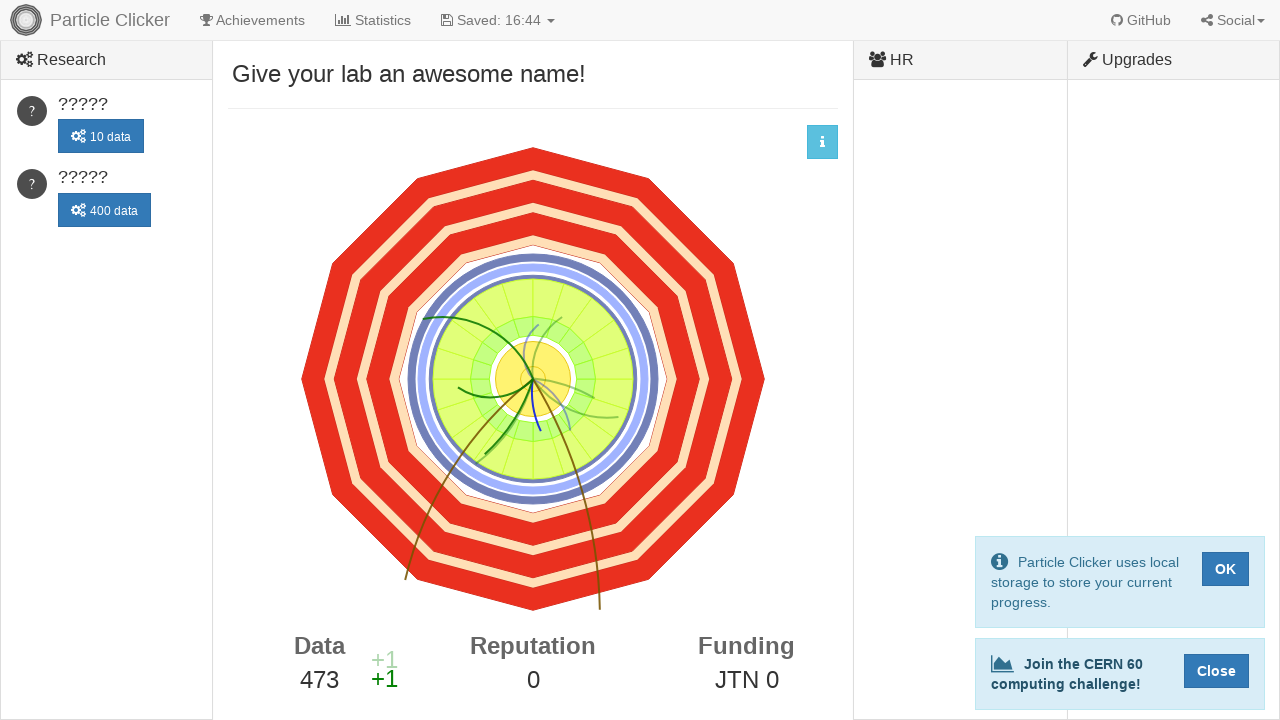

Clicked detector element (click 474 of 500) at (533, 379) on #detector-events
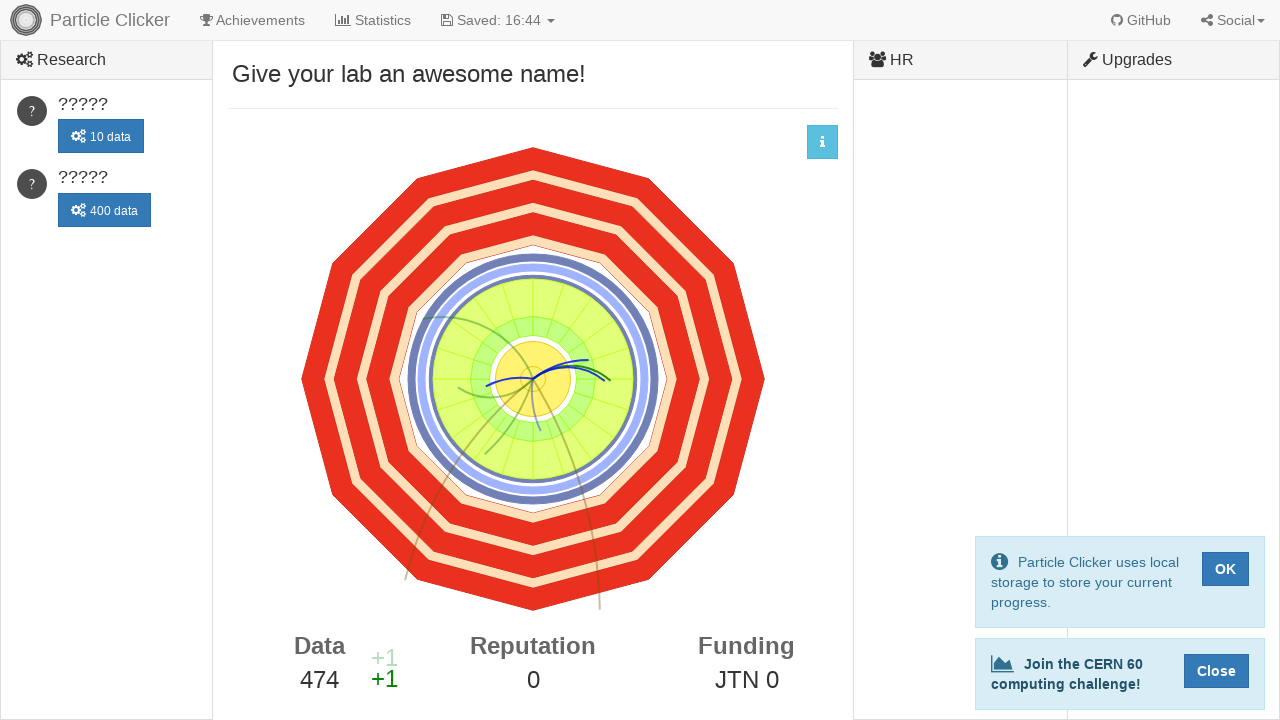

Clicked detector element (click 475 of 500) at (533, 379) on #detector-events
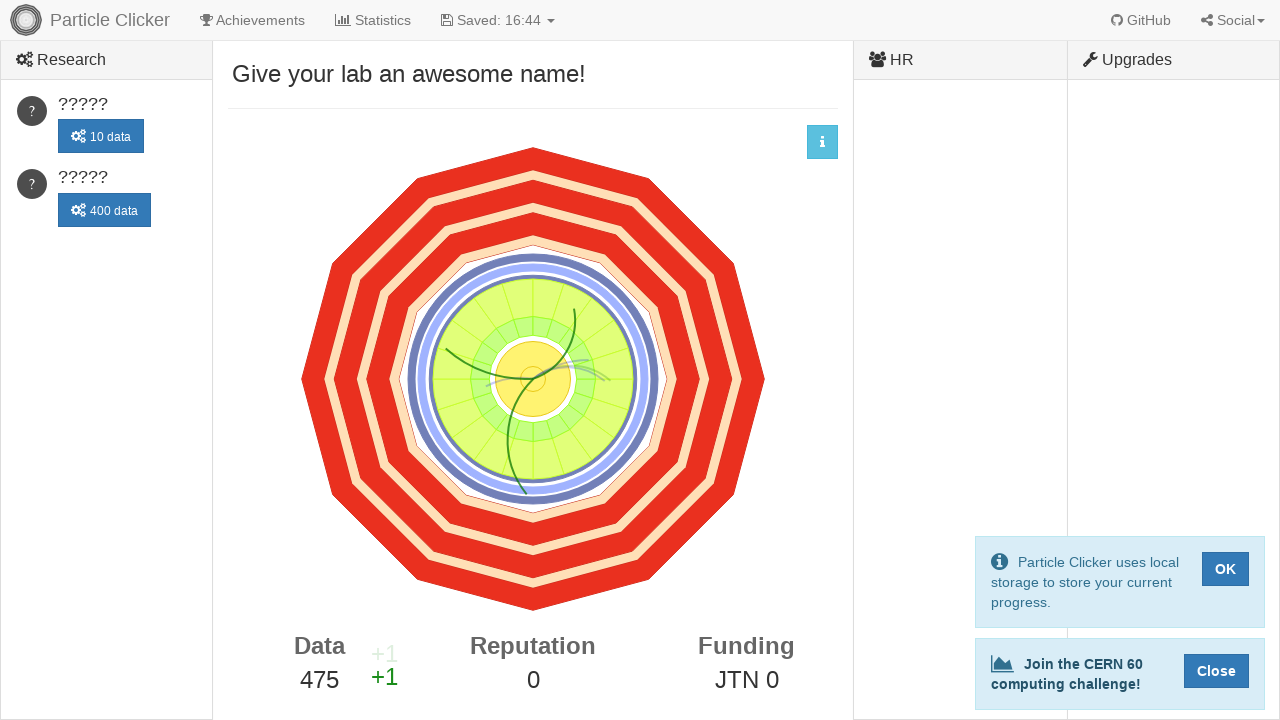

Clicked detector element (click 476 of 500) at (533, 379) on #detector-events
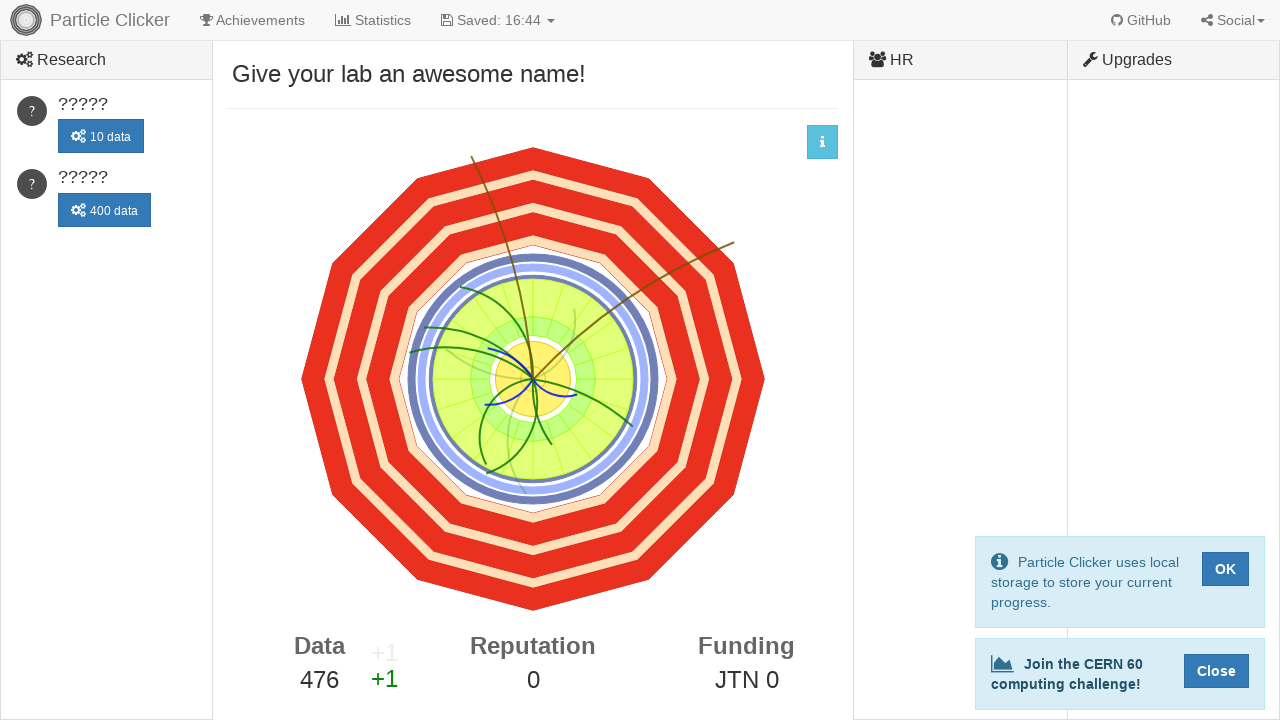

Clicked detector element (click 477 of 500) at (533, 379) on #detector-events
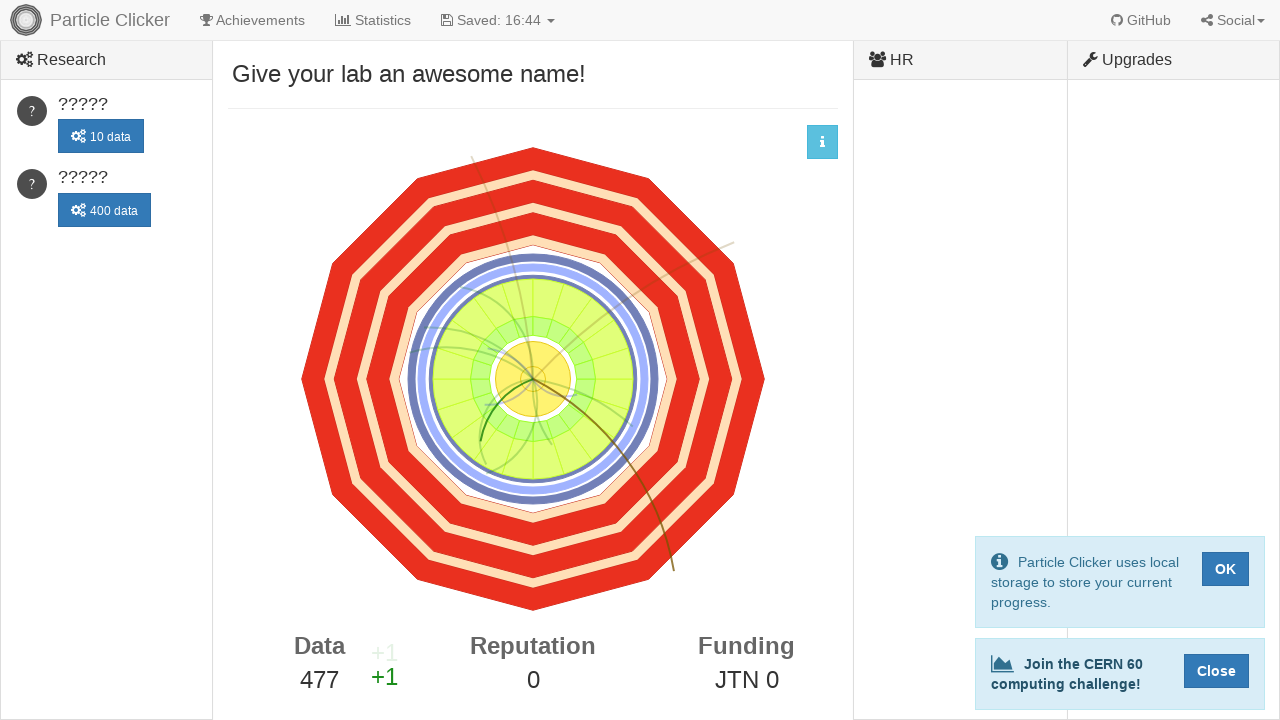

Clicked detector element (click 478 of 500) at (533, 379) on #detector-events
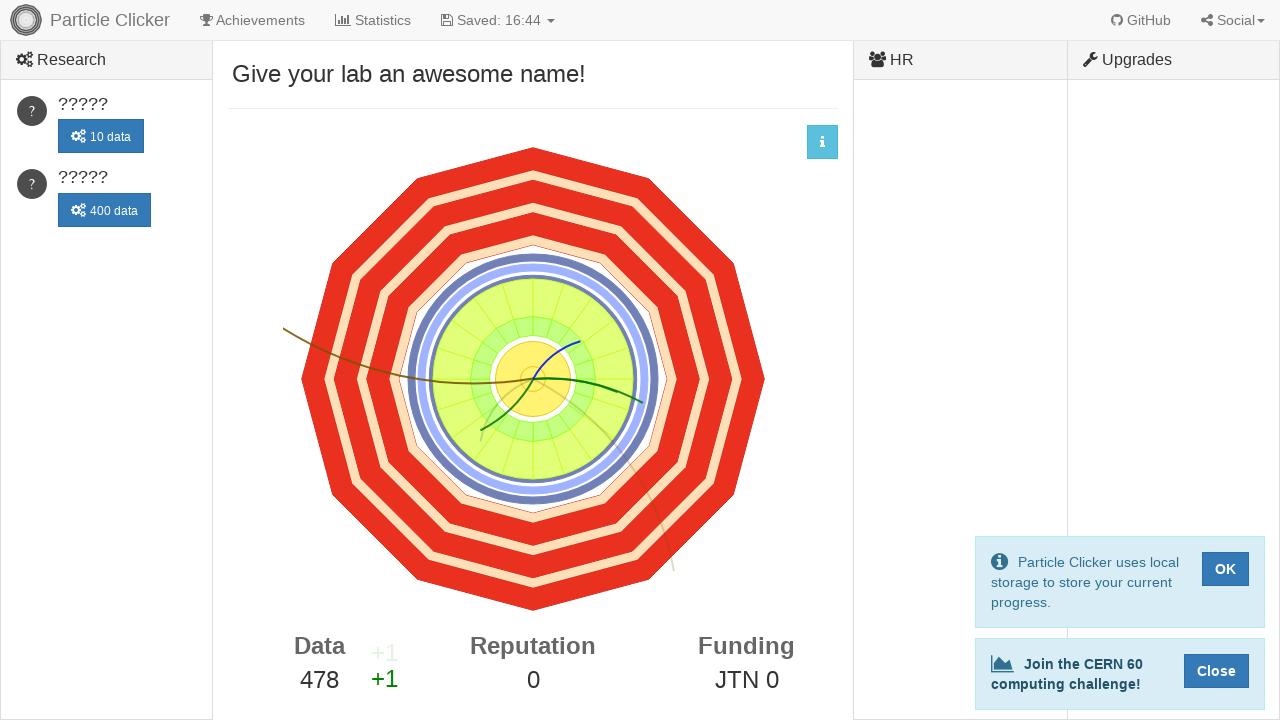

Clicked detector element (click 479 of 500) at (533, 379) on #detector-events
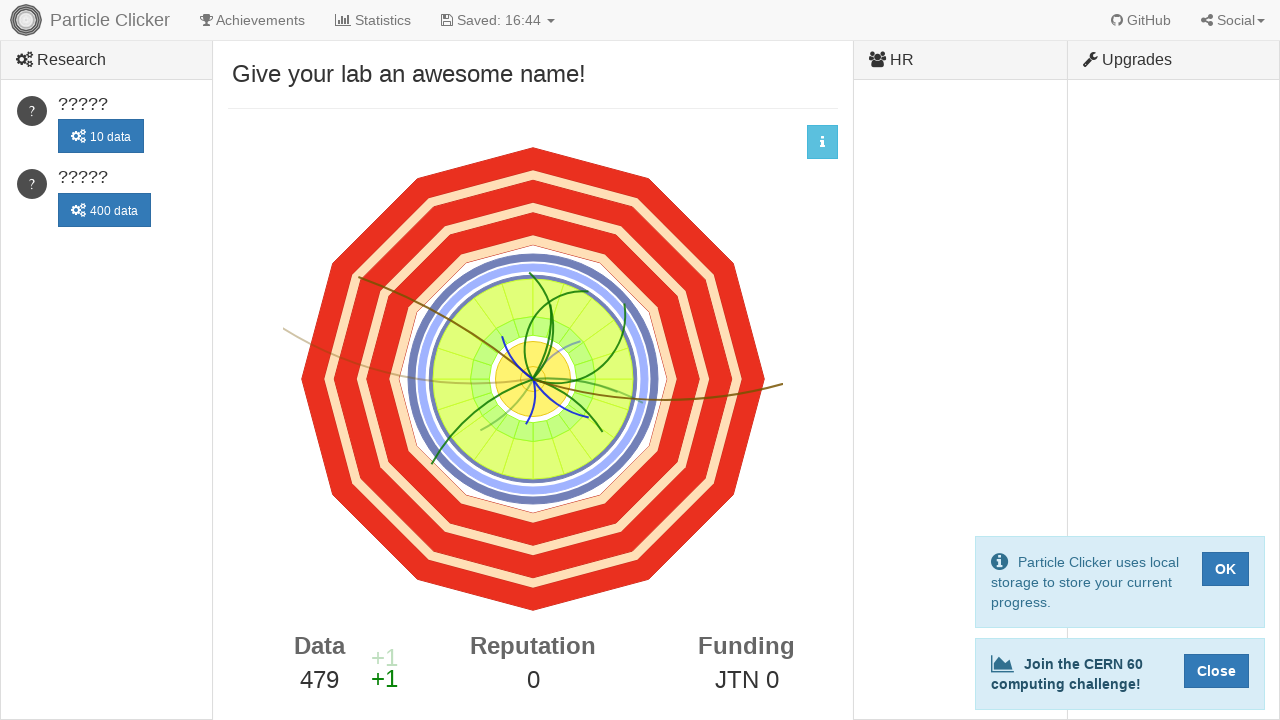

Clicked detector element (click 480 of 500) at (533, 379) on #detector-events
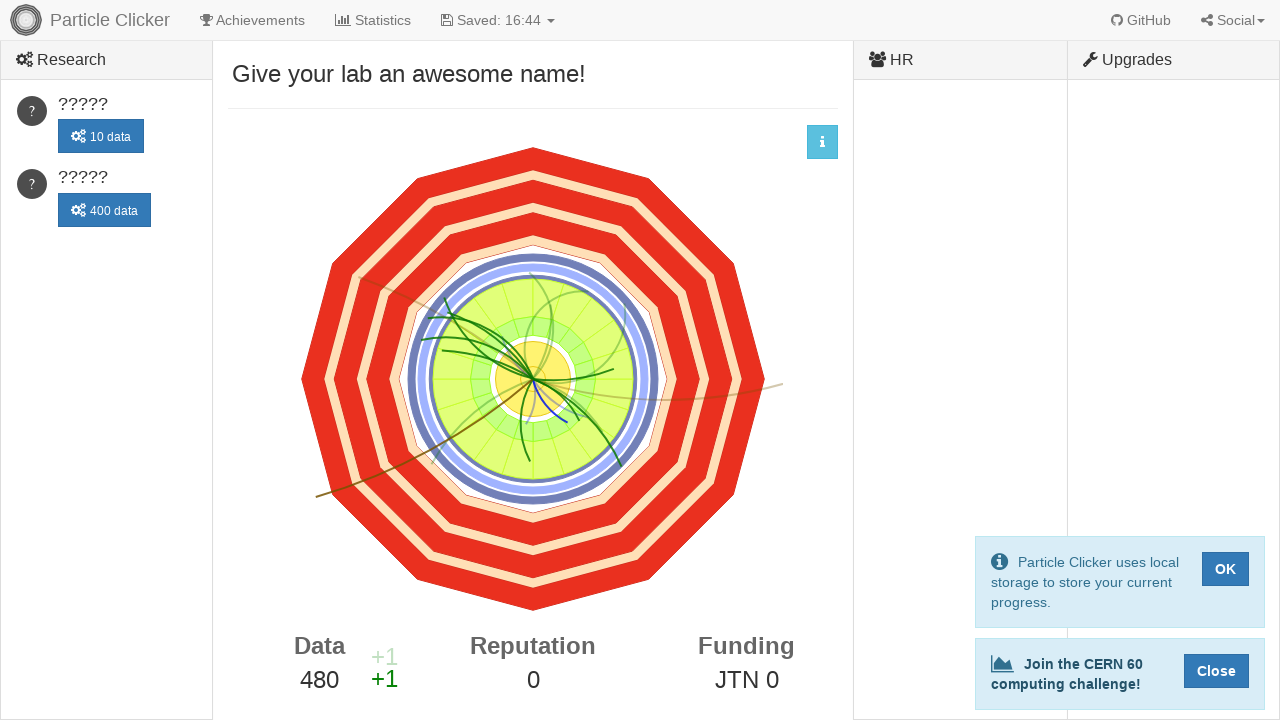

Clicked detector element (click 481 of 500) at (533, 379) on #detector-events
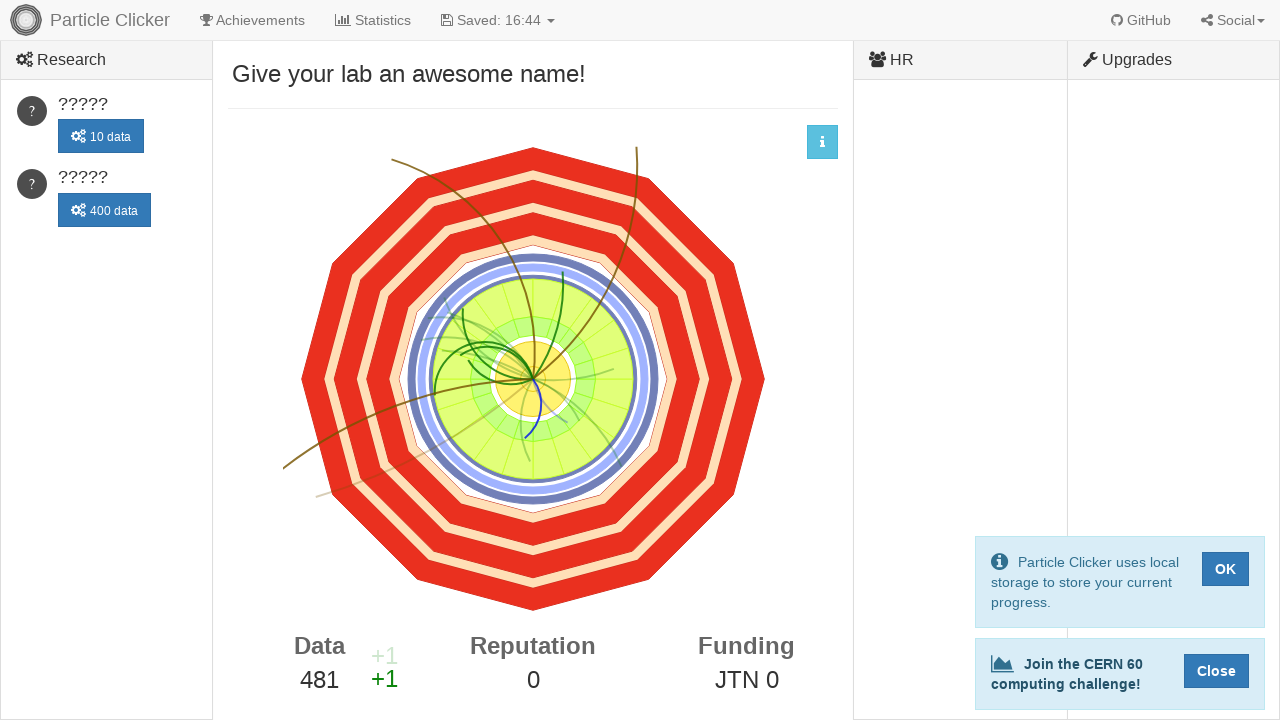

Clicked detector element (click 482 of 500) at (533, 379) on #detector-events
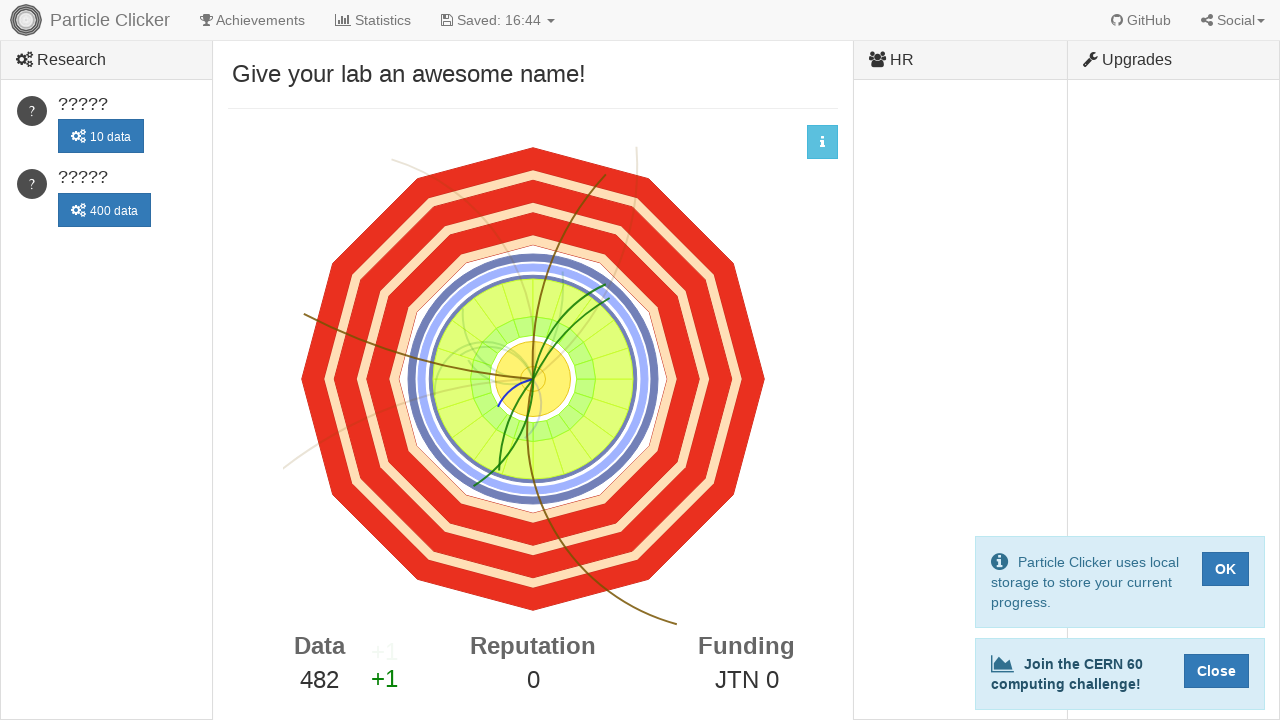

Clicked detector element (click 483 of 500) at (533, 379) on #detector-events
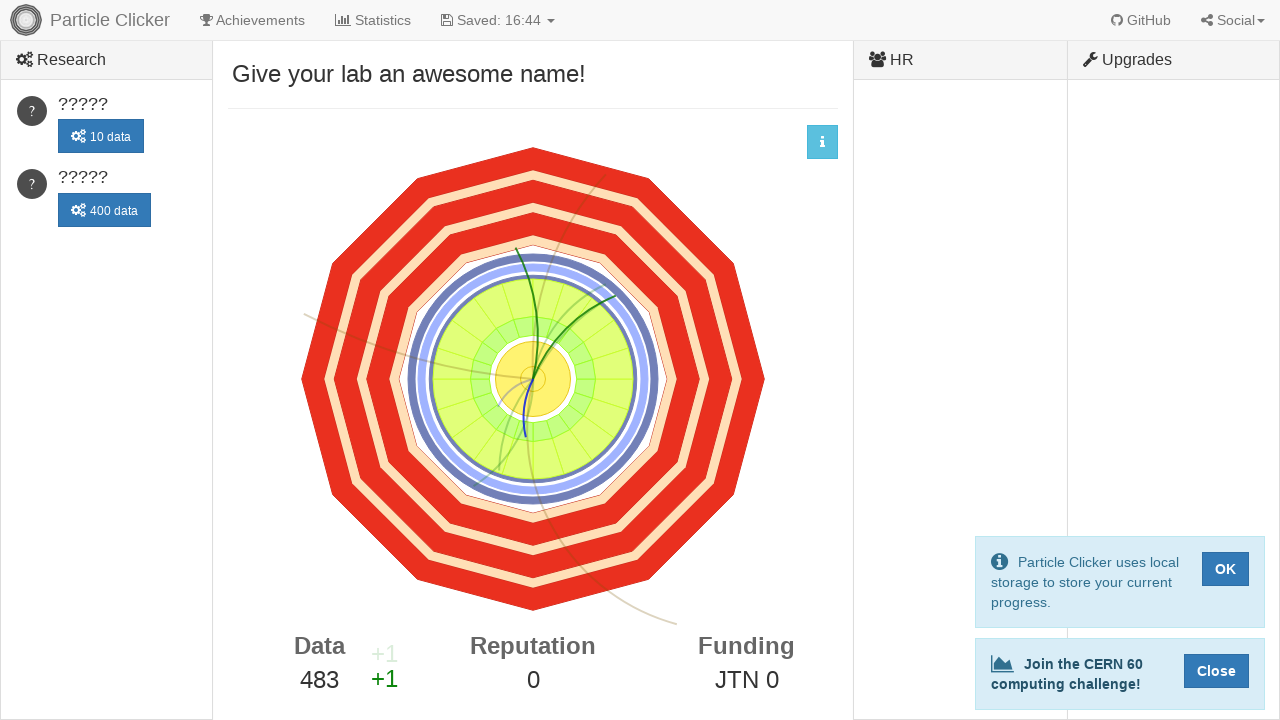

Clicked detector element (click 484 of 500) at (533, 379) on #detector-events
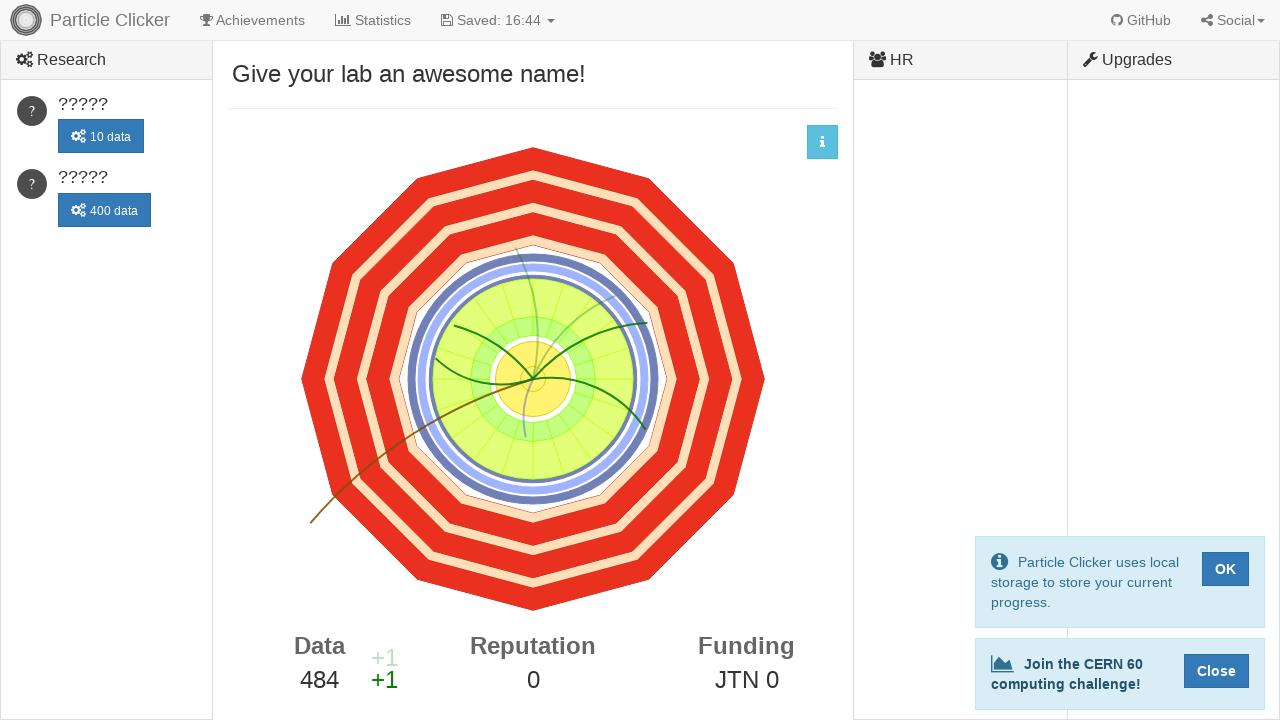

Clicked detector element (click 485 of 500) at (533, 379) on #detector-events
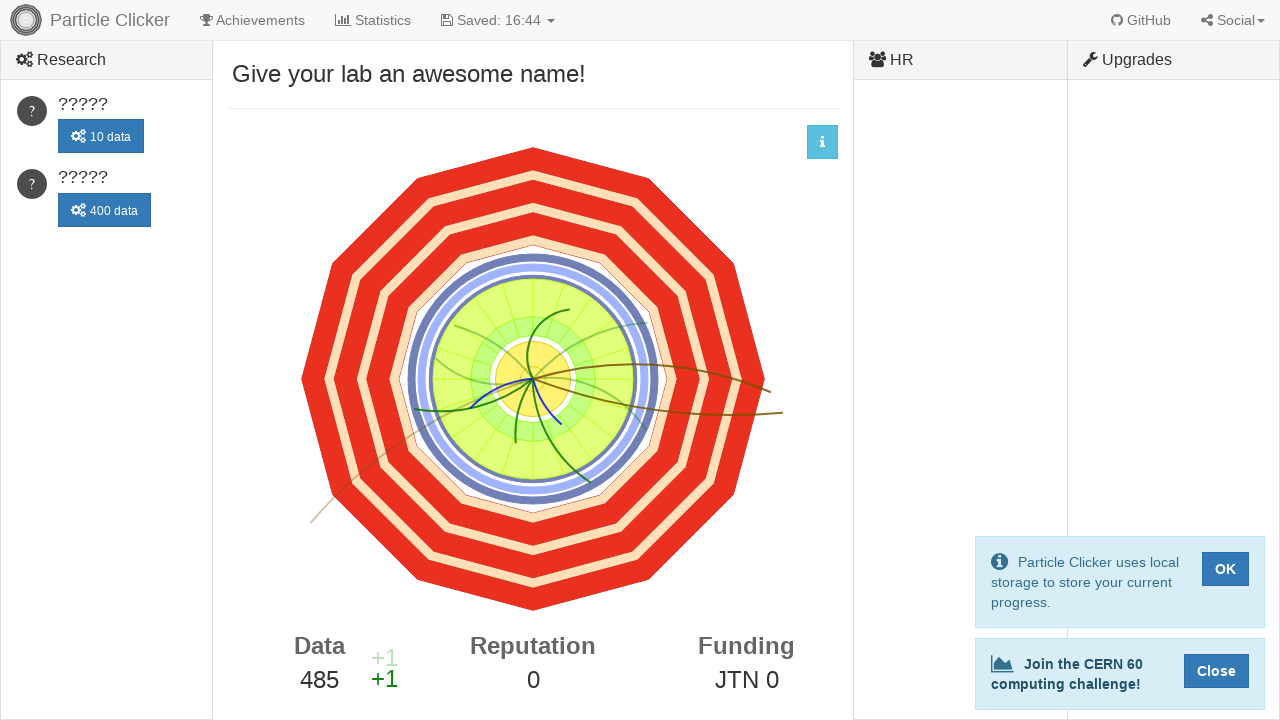

Clicked detector element (click 486 of 500) at (533, 379) on #detector-events
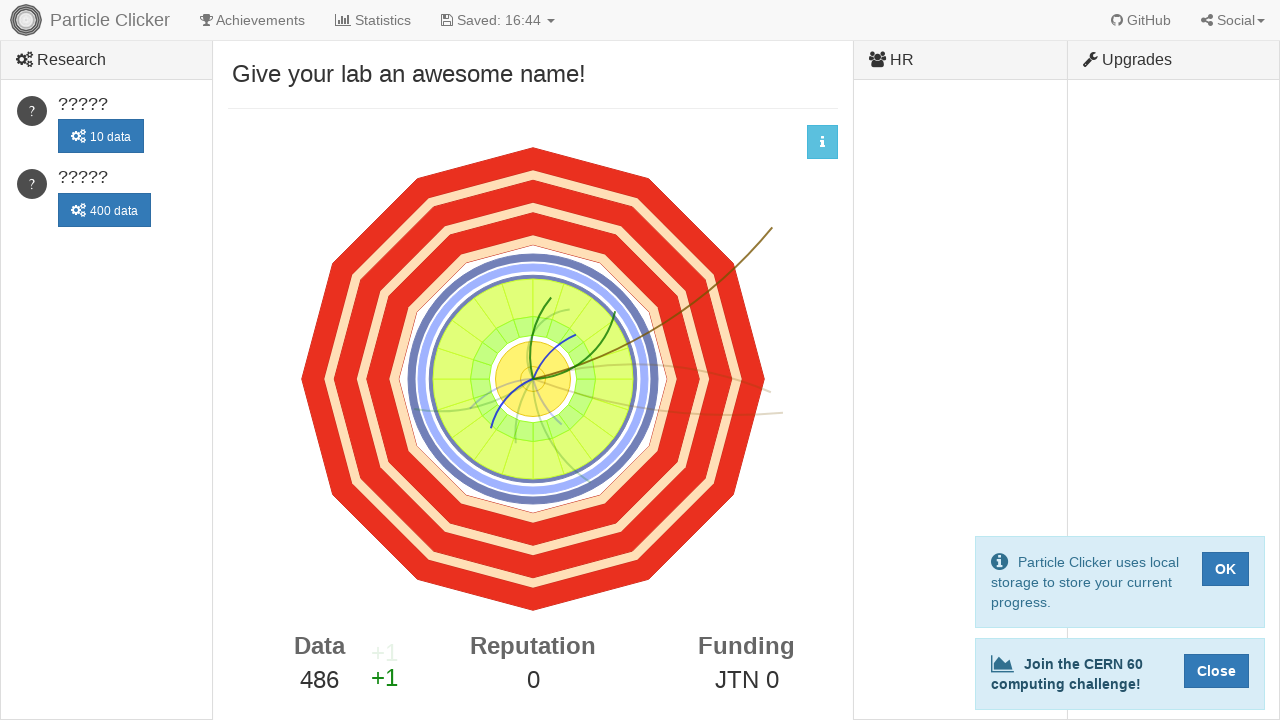

Clicked detector element (click 487 of 500) at (533, 379) on #detector-events
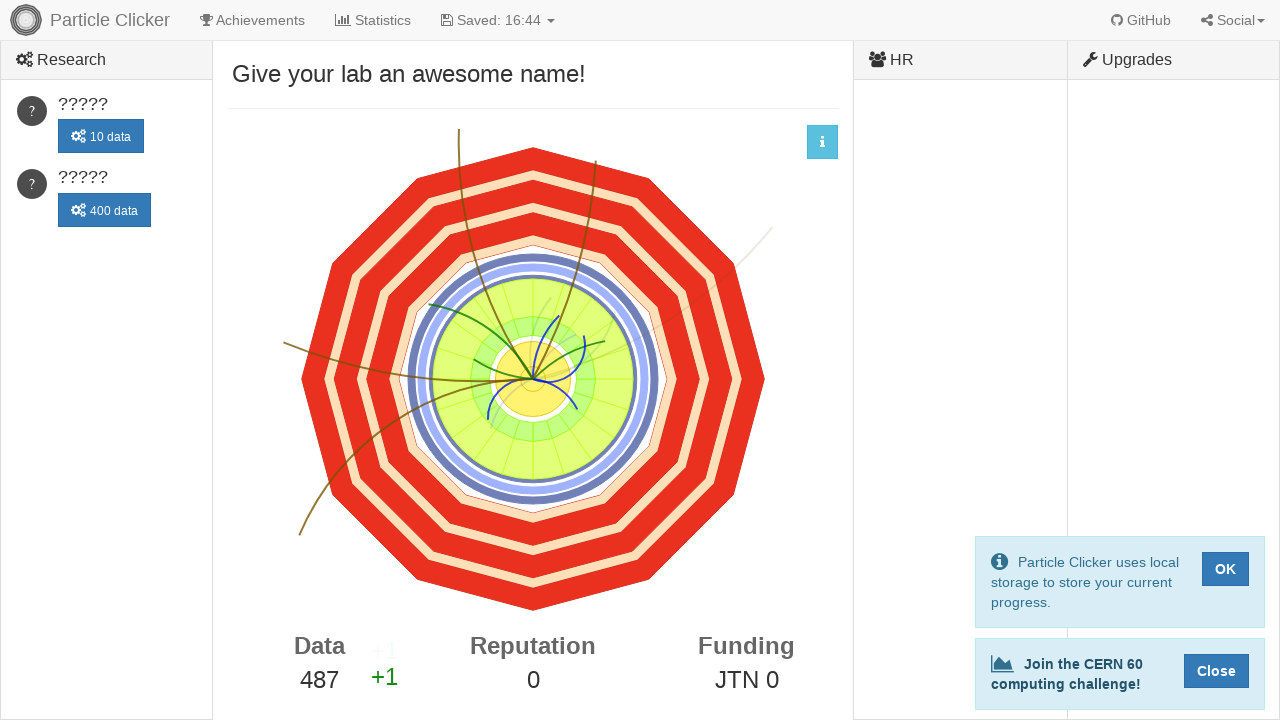

Clicked detector element (click 488 of 500) at (533, 379) on #detector-events
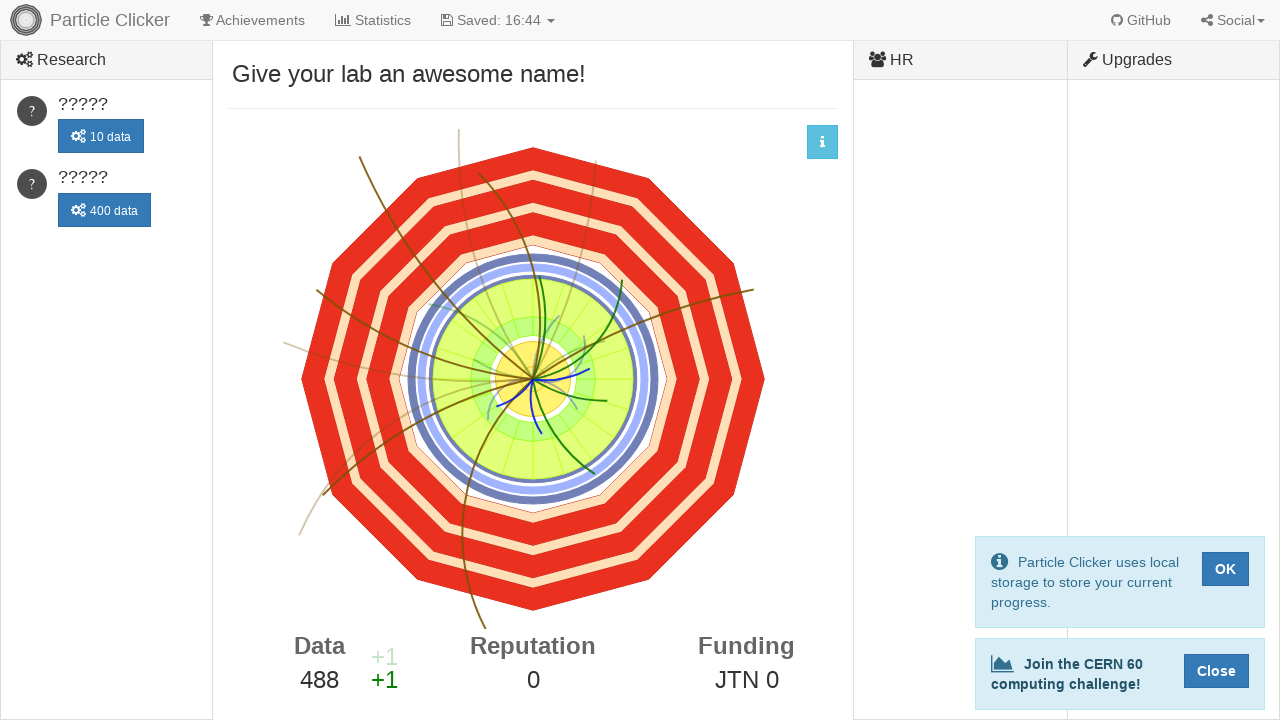

Clicked detector element (click 489 of 500) at (533, 379) on #detector-events
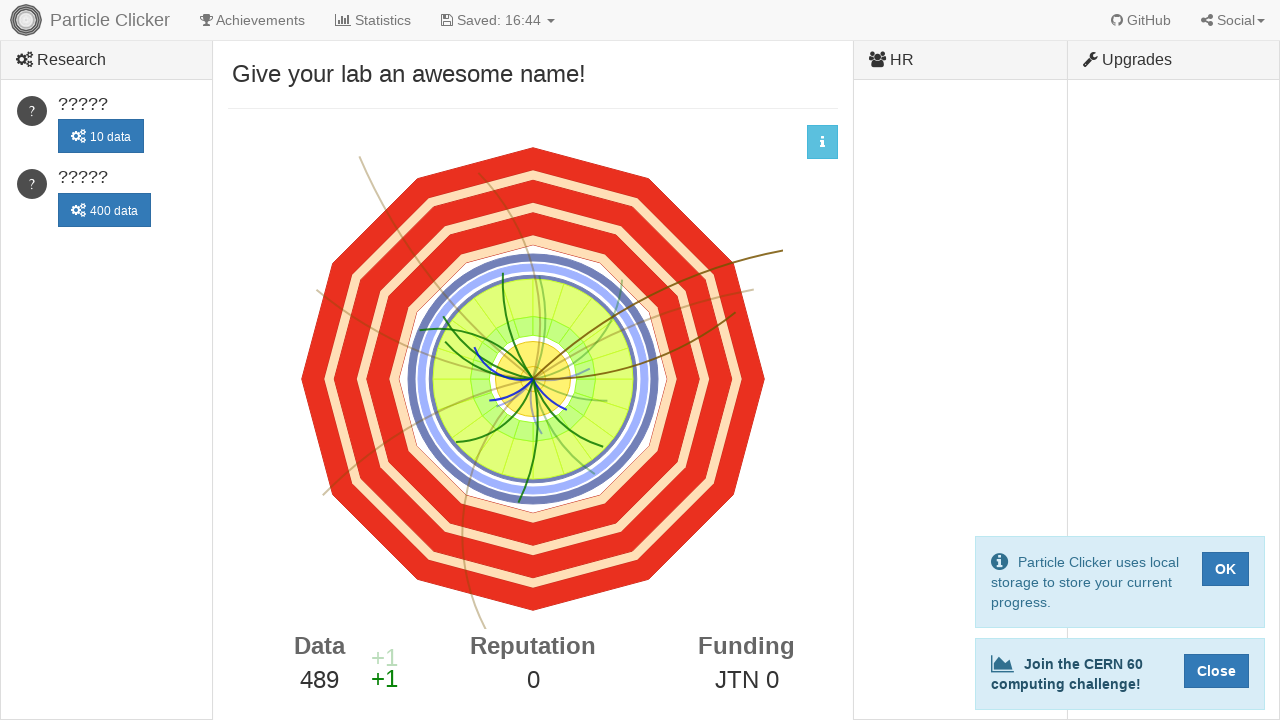

Clicked detector element (click 490 of 500) at (533, 379) on #detector-events
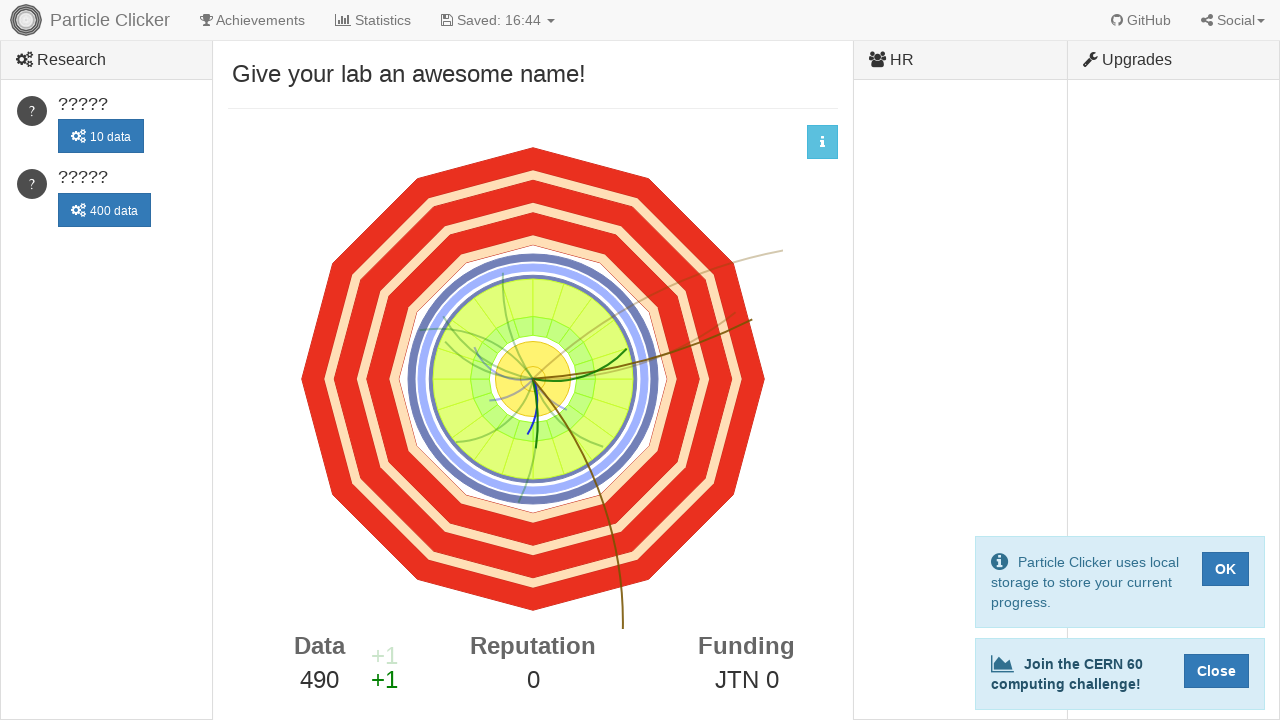

Clicked detector element (click 491 of 500) at (533, 379) on #detector-events
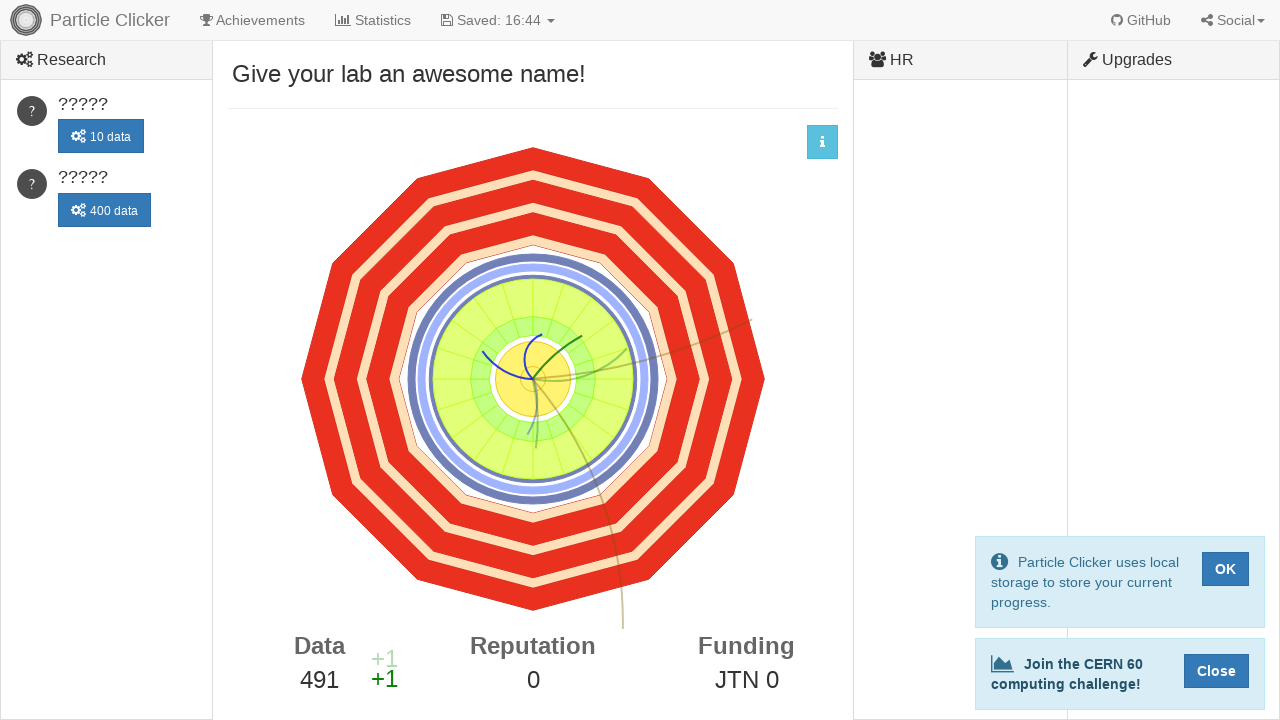

Clicked detector element (click 492 of 500) at (533, 379) on #detector-events
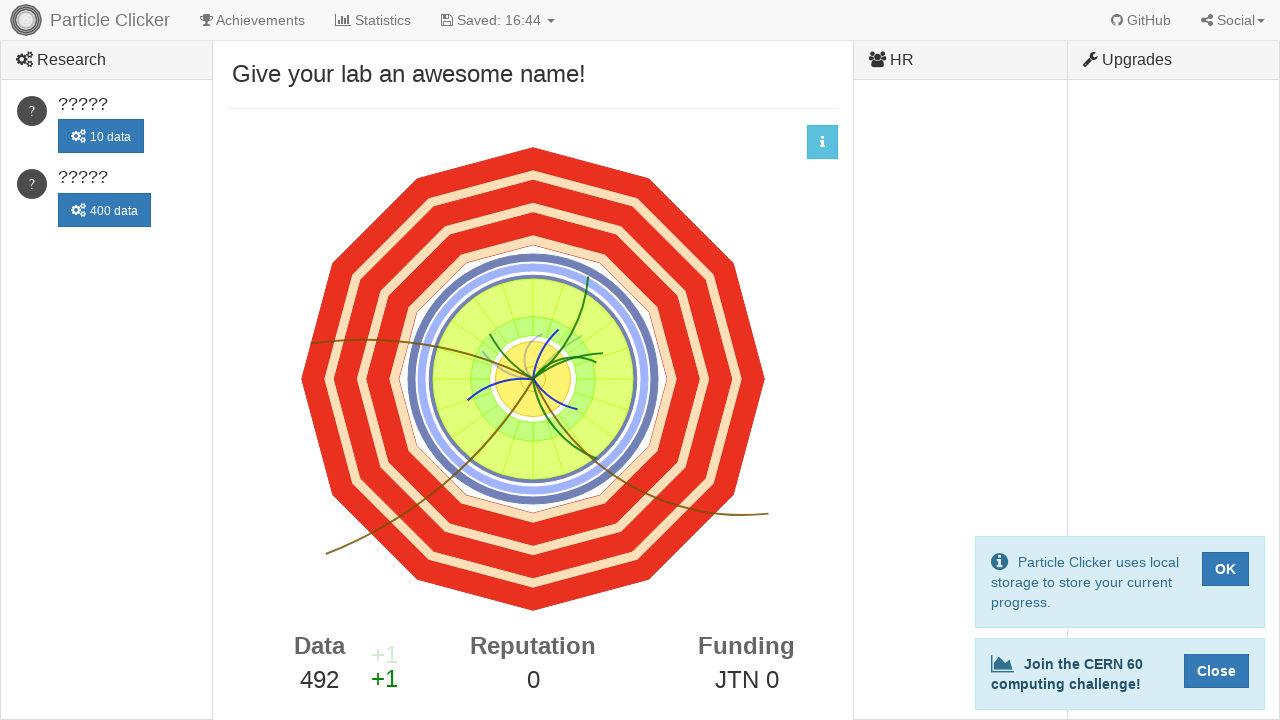

Clicked detector element (click 493 of 500) at (533, 379) on #detector-events
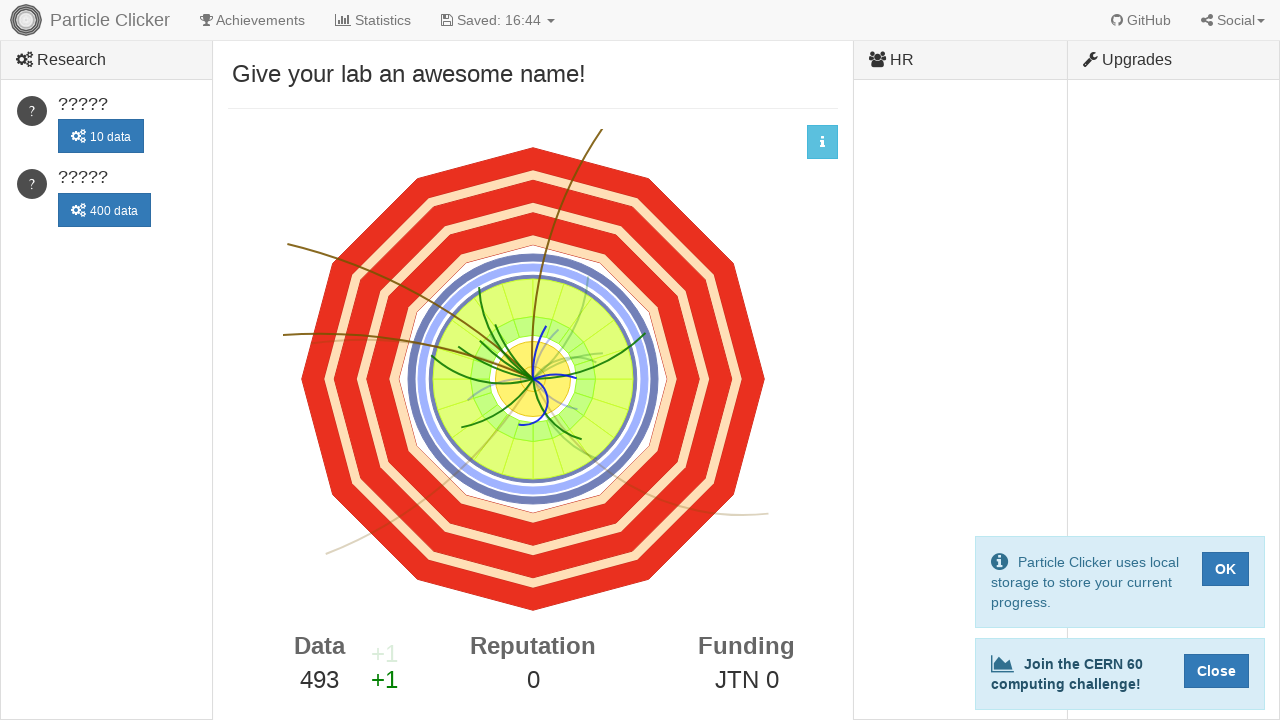

Clicked detector element (click 494 of 500) at (533, 379) on #detector-events
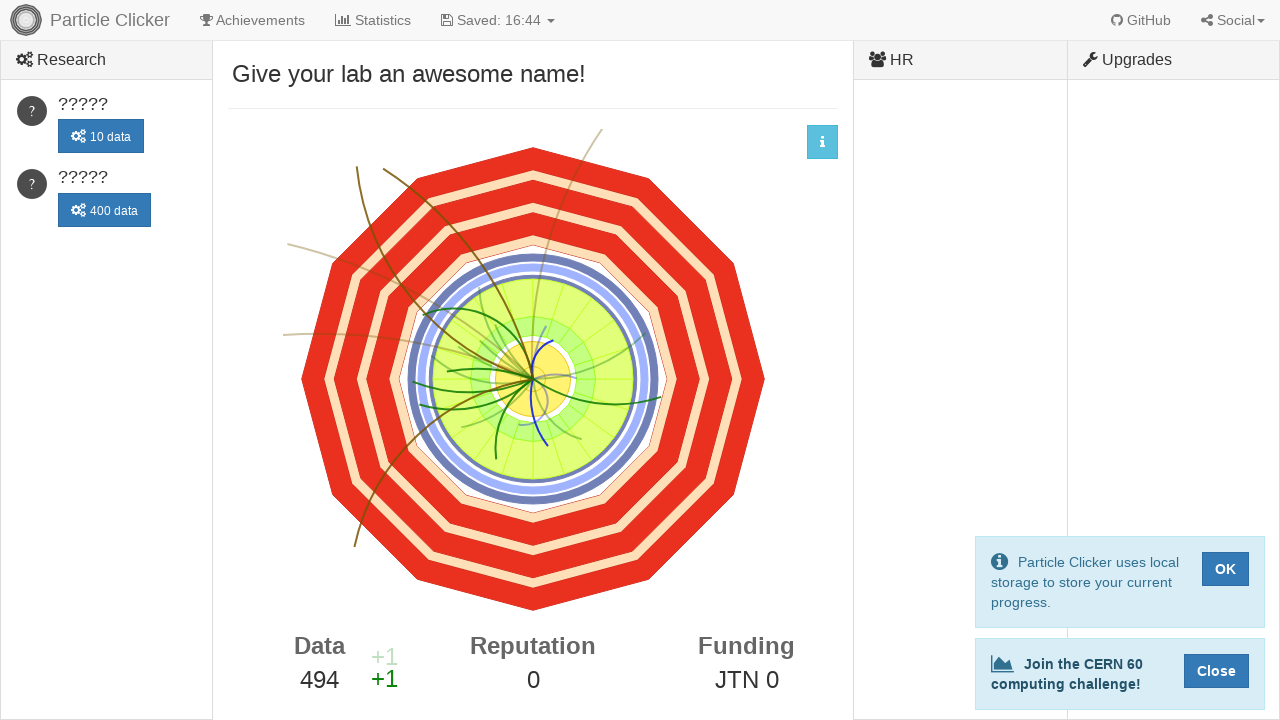

Clicked detector element (click 495 of 500) at (533, 379) on #detector-events
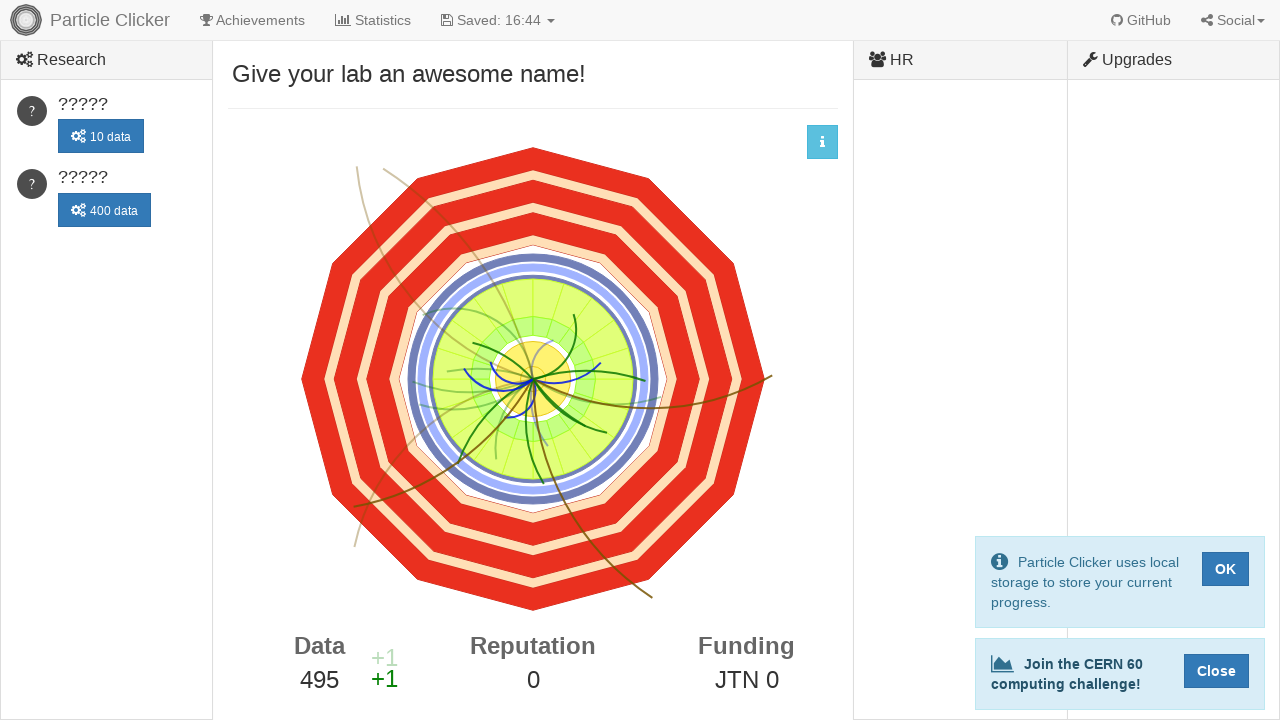

Clicked detector element (click 496 of 500) at (533, 379) on #detector-events
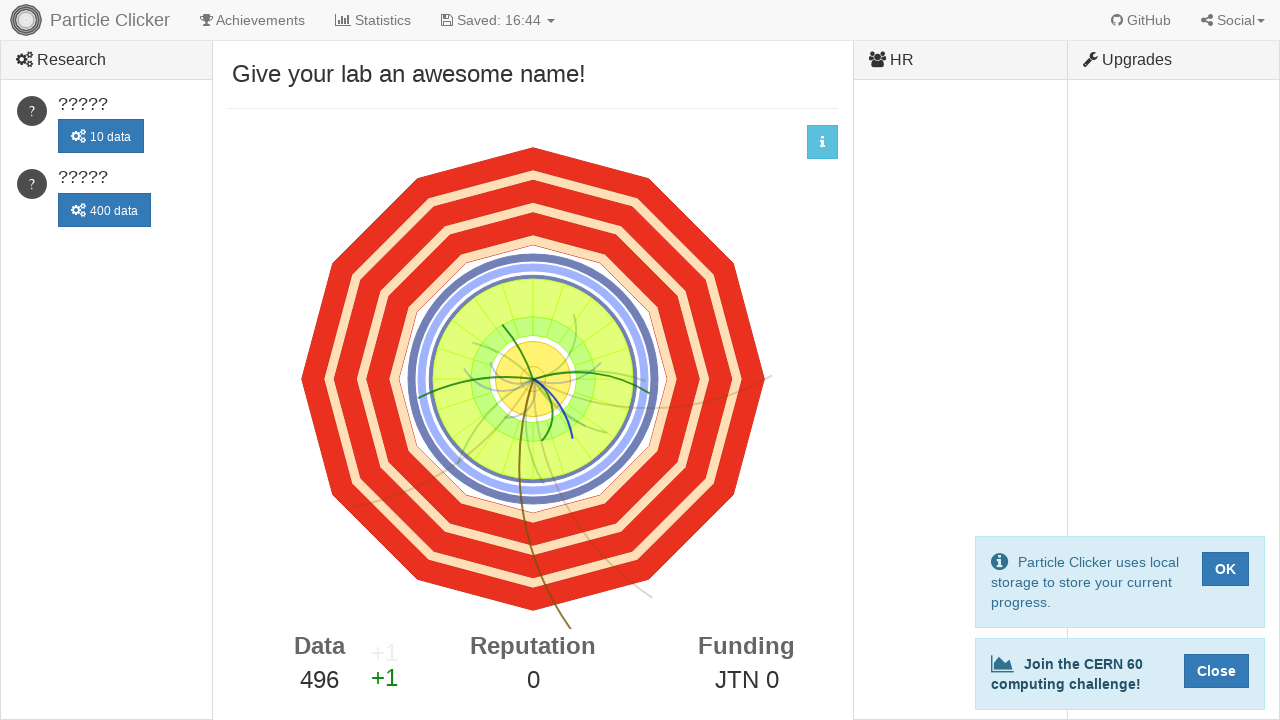

Clicked detector element (click 497 of 500) at (533, 379) on #detector-events
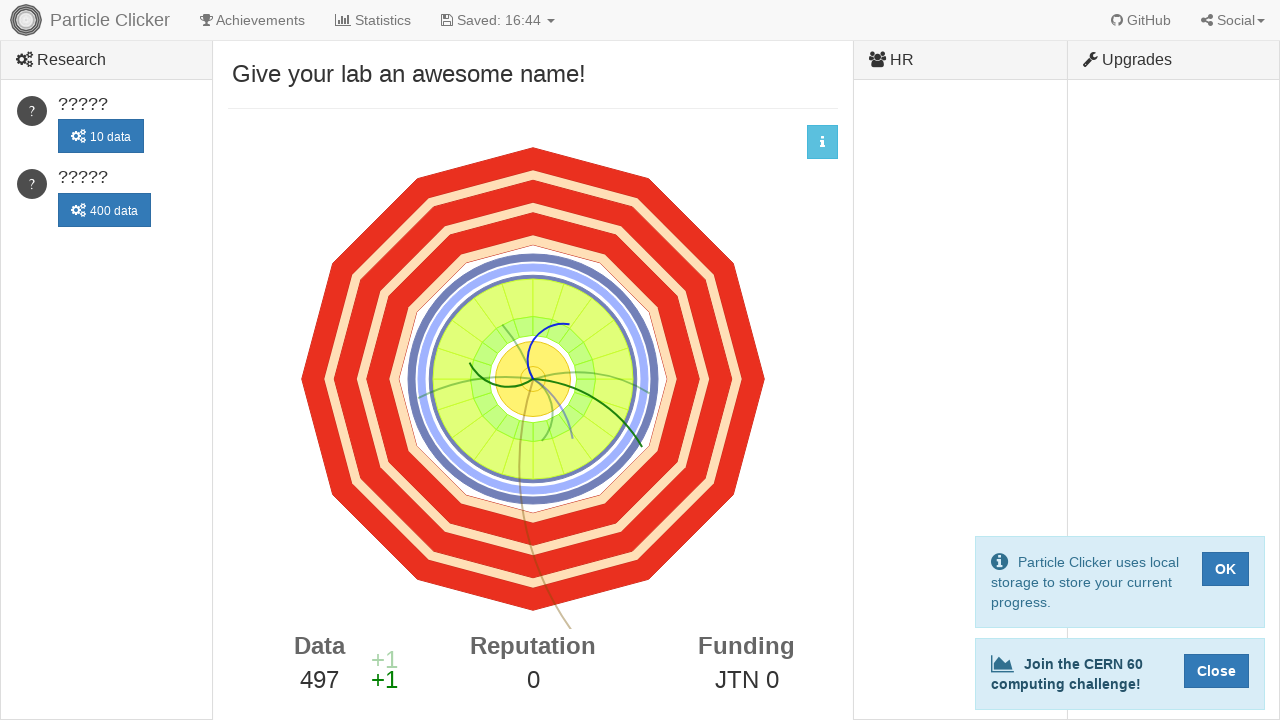

Clicked detector element (click 498 of 500) at (533, 379) on #detector-events
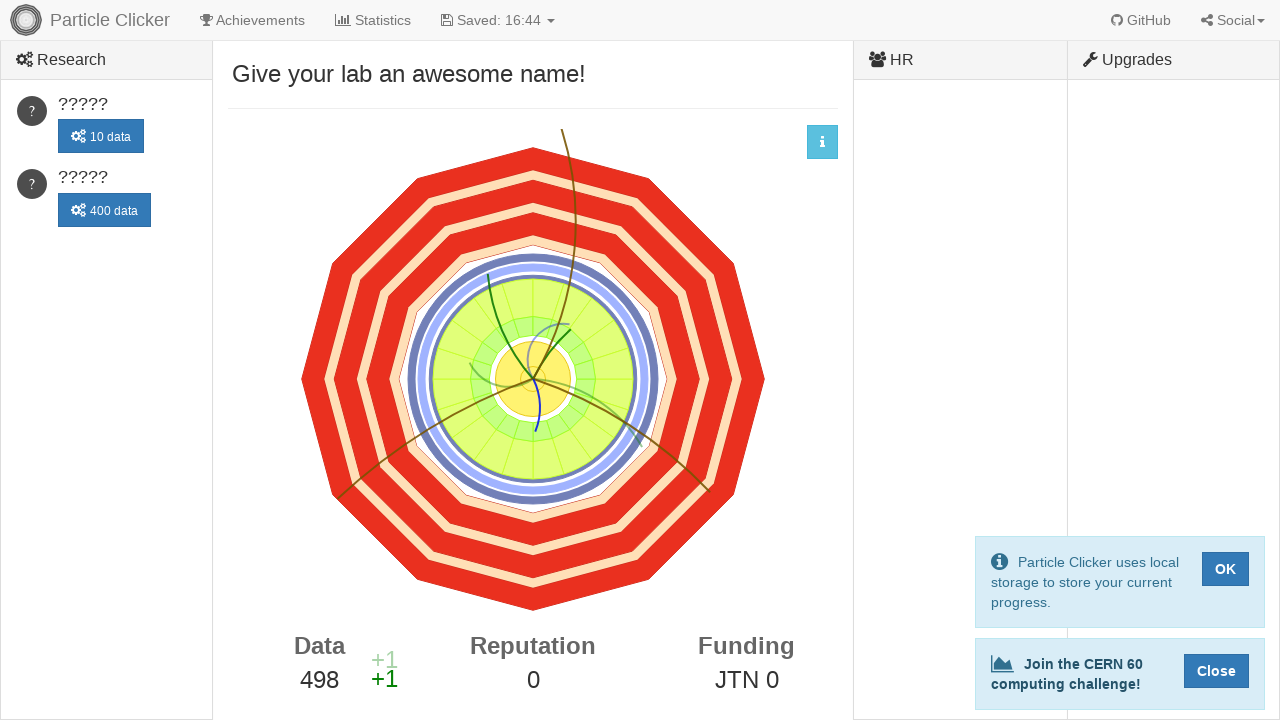

Clicked detector element (click 499 of 500) at (533, 379) on #detector-events
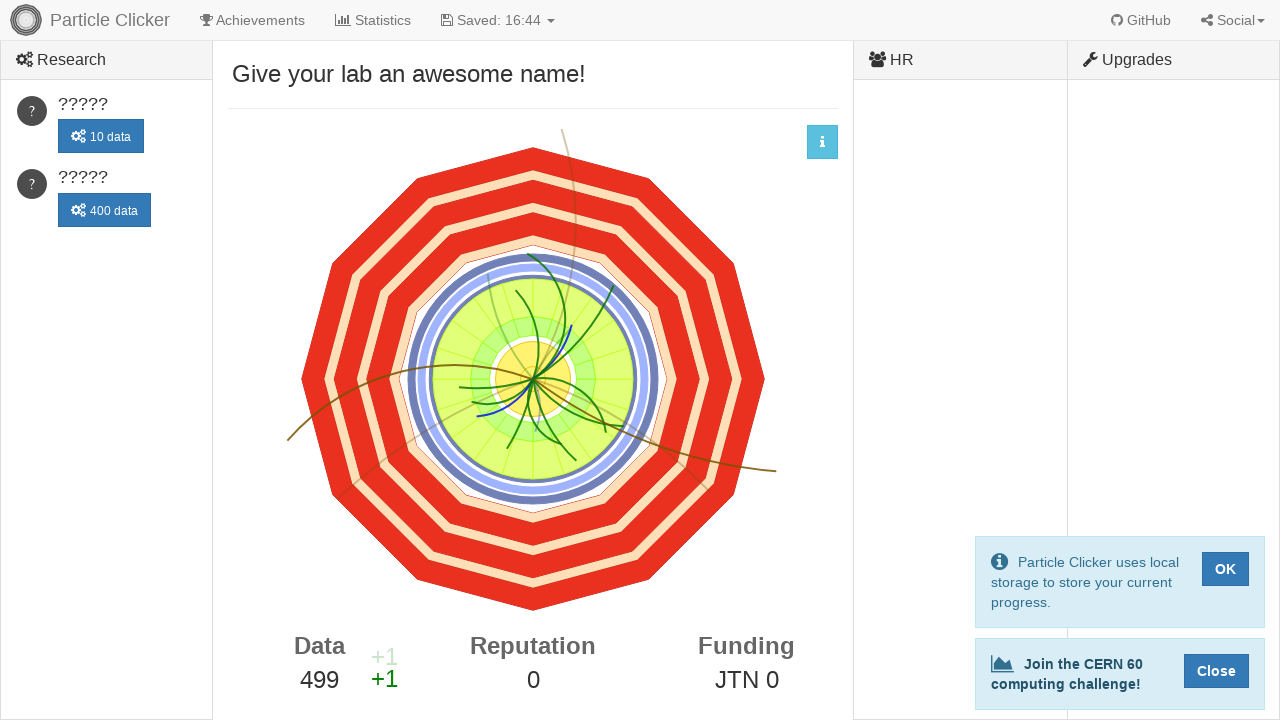

Clicked detector element (click 500 of 500) at (533, 379) on #detector-events
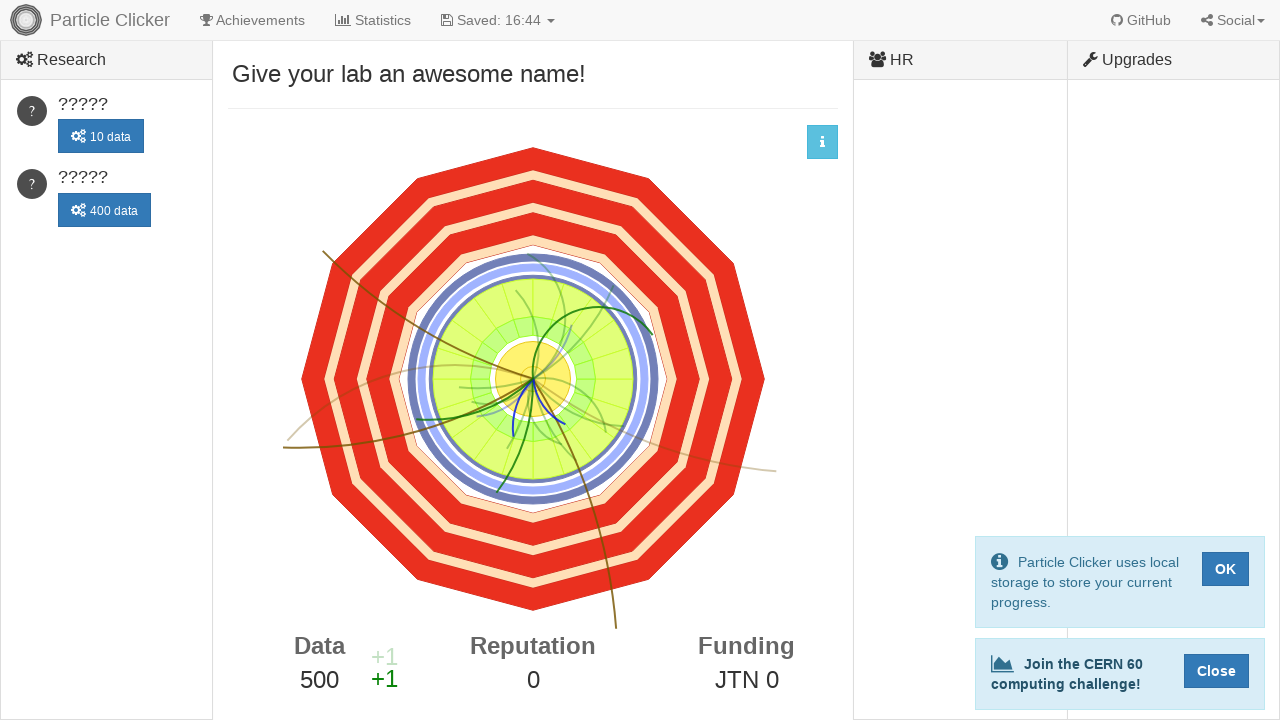

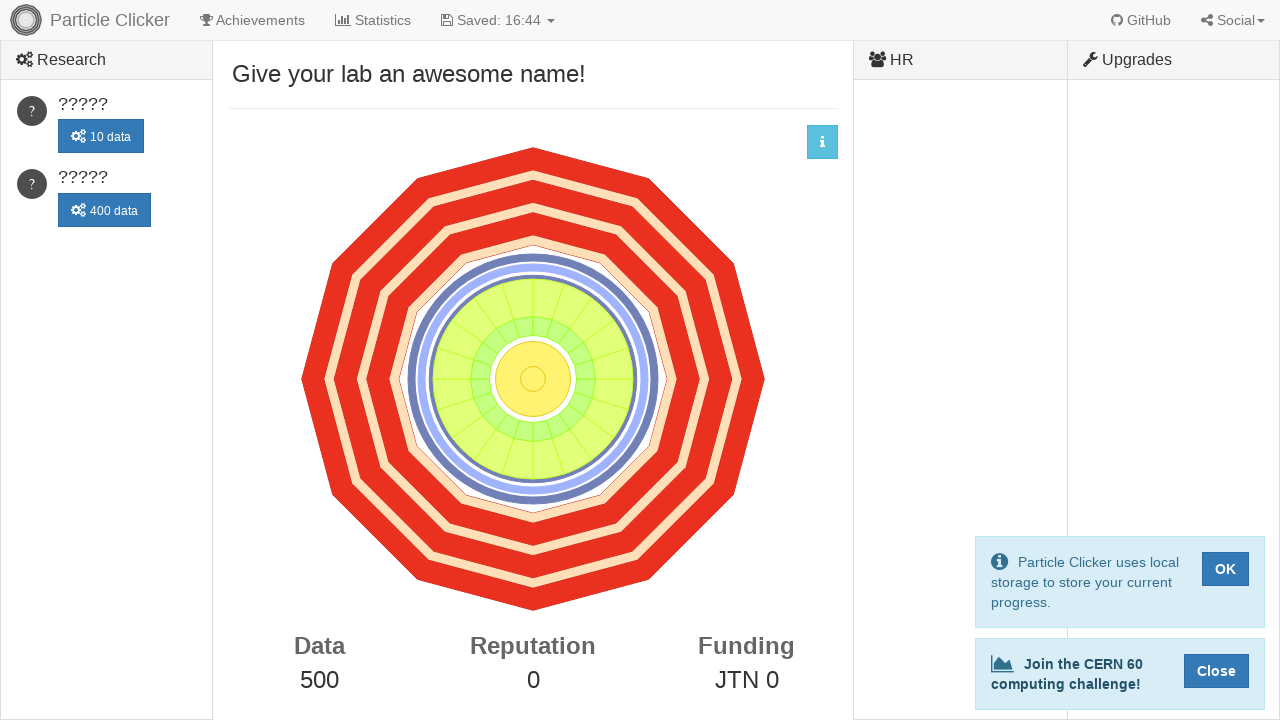